Tests a Todo app by adding 50 new items to the list, then marking all 55 items (50 new + 5 existing) as completed by clicking their checkboxes.

Starting URL: https://lambdatest.github.io/sample-todo-app/

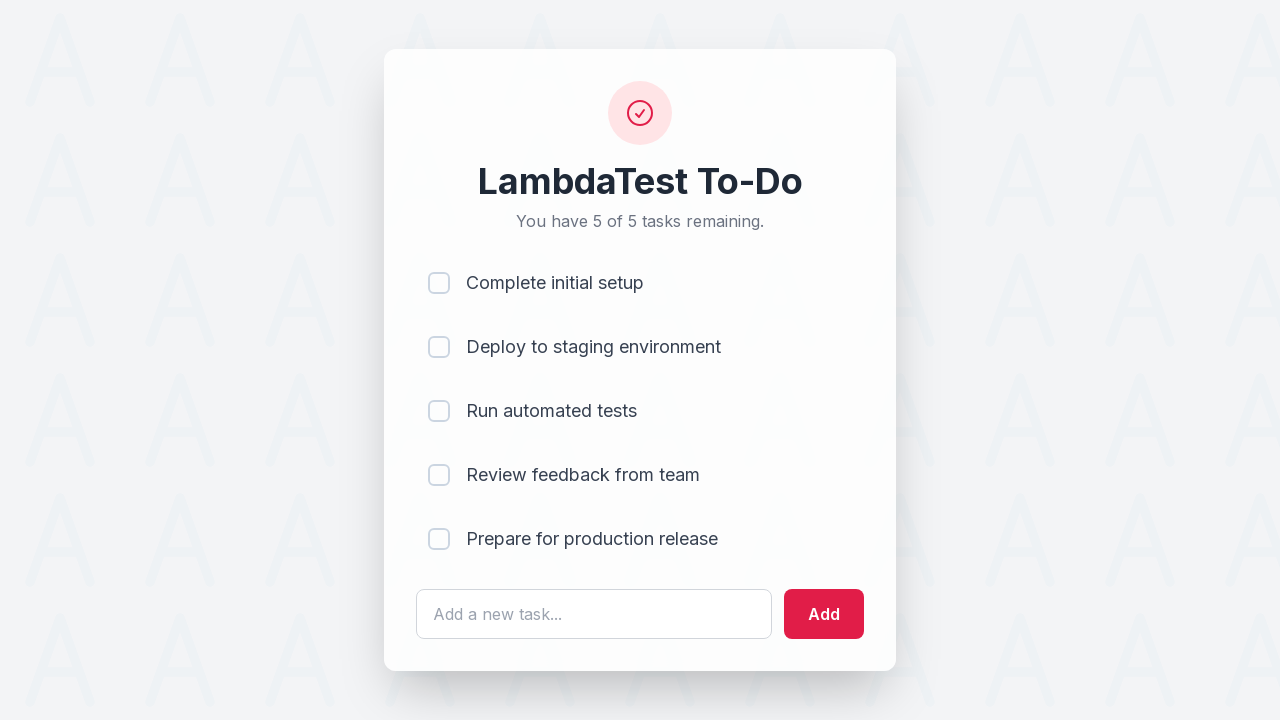

Waited for todo input field to load
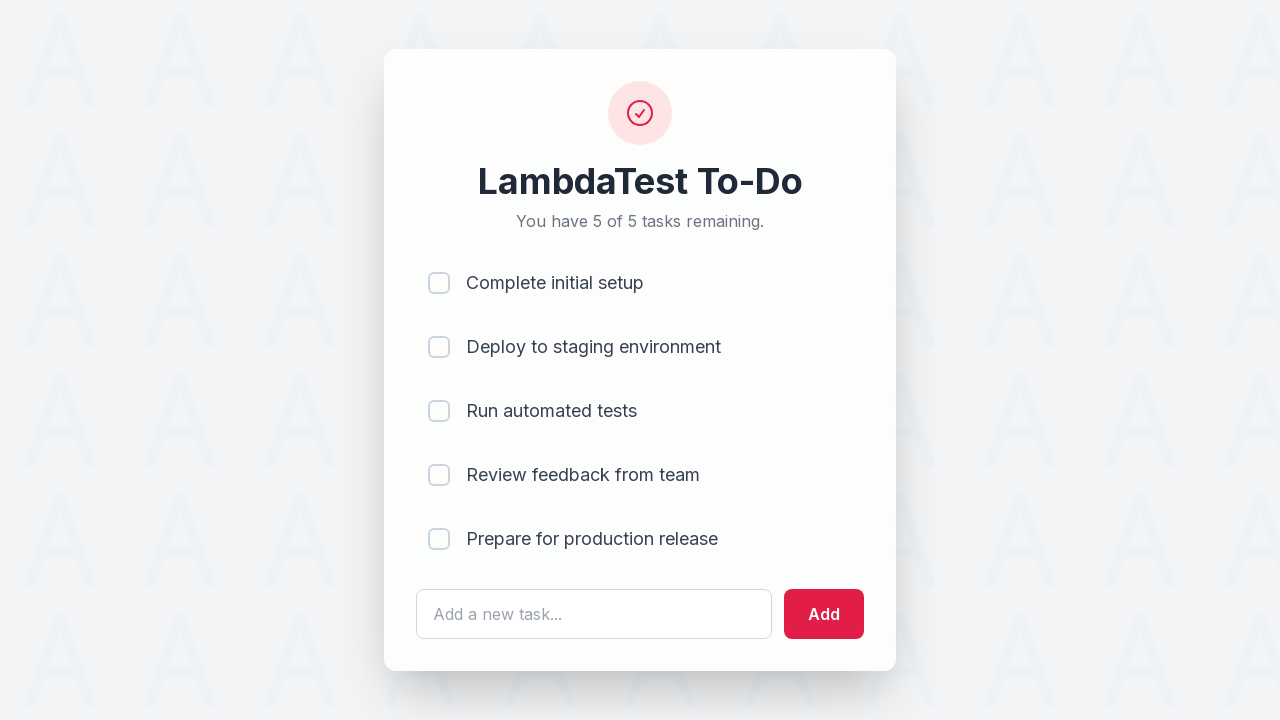

Clicked todo input field to add item 1 at (594, 614) on #sampletodotext
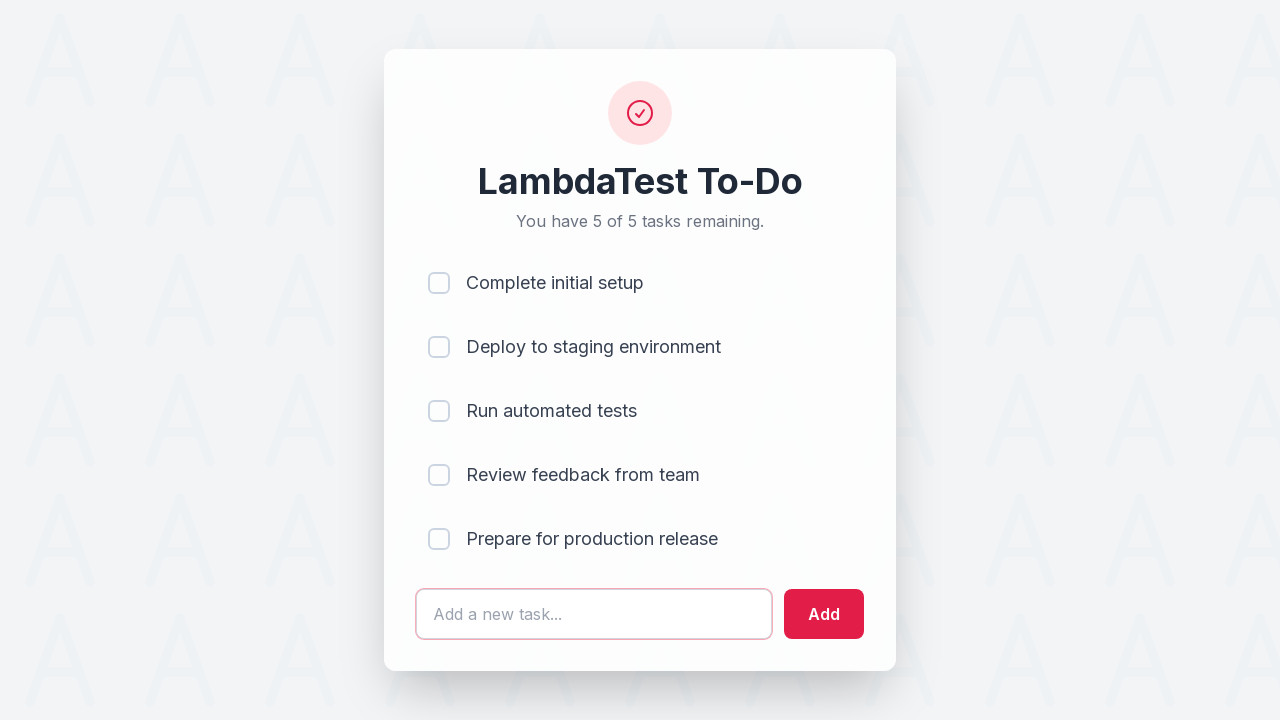

Filled input with 'Adding a new item 1' on #sampletodotext
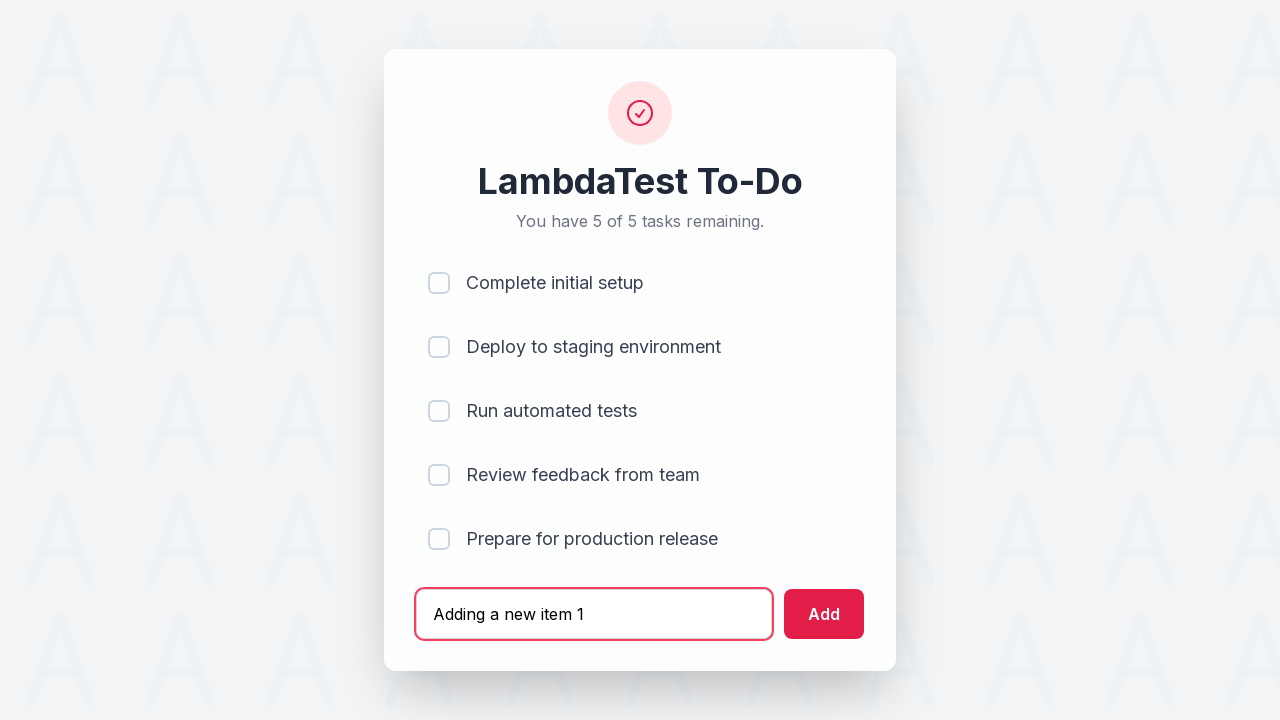

Pressed Enter to add item 1 to the list on #sampletodotext
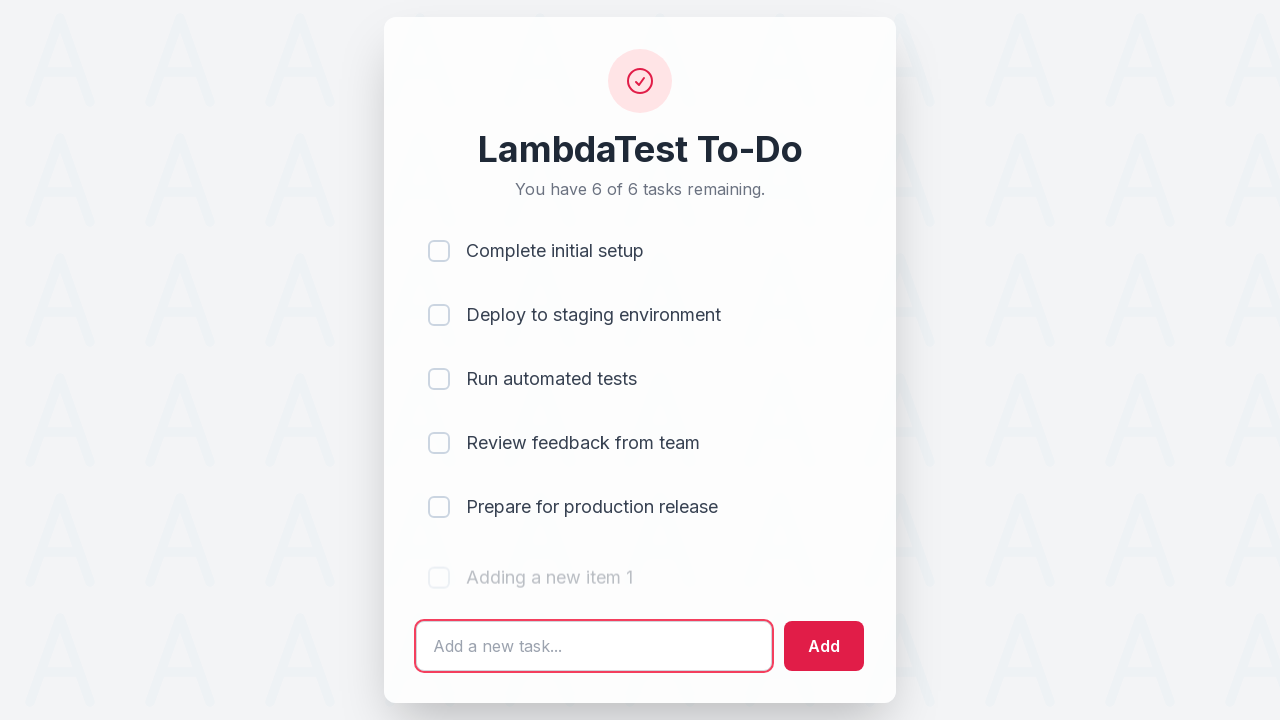

Waited 500ms for item 1 to be added
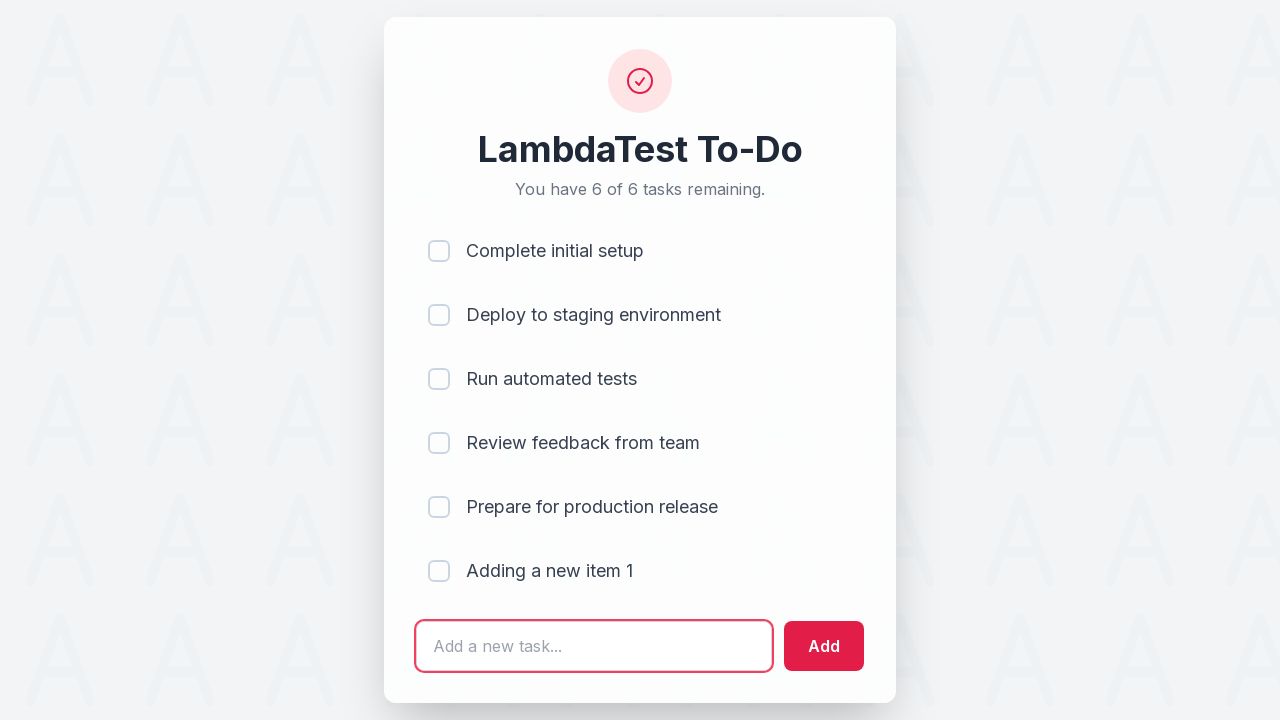

Clicked todo input field to add item 2 at (594, 646) on #sampletodotext
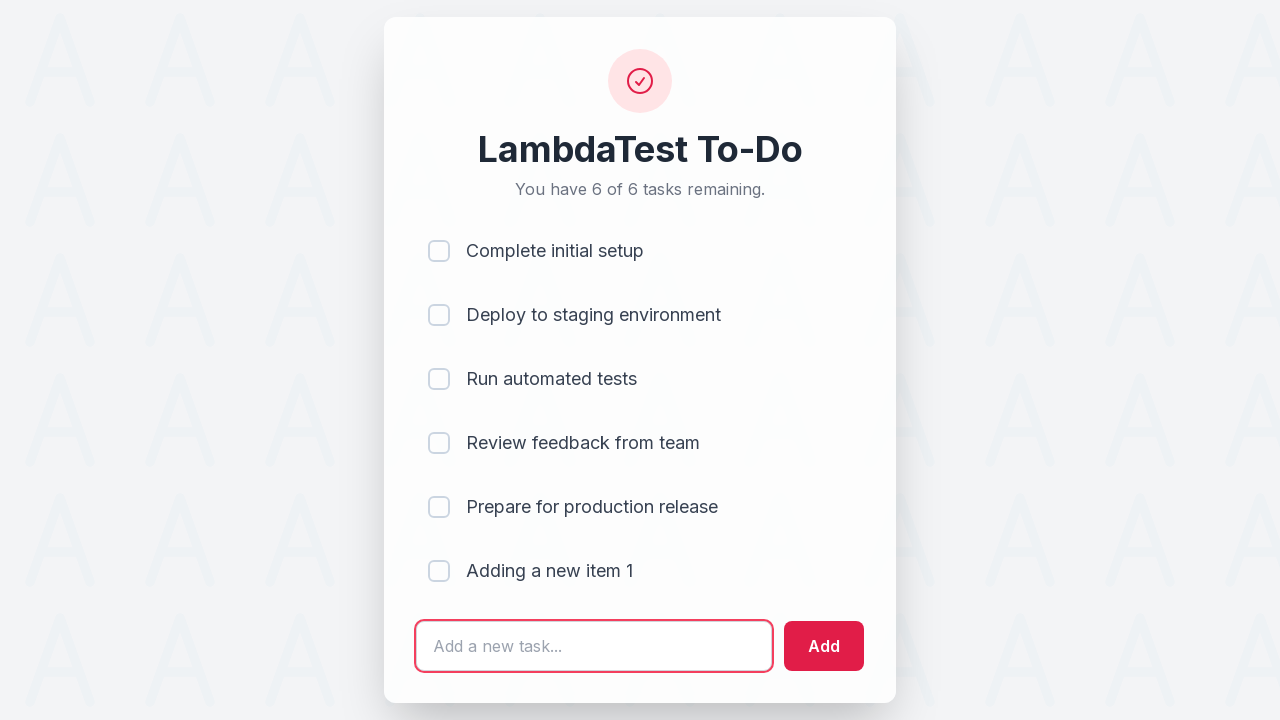

Filled input with 'Adding a new item 2' on #sampletodotext
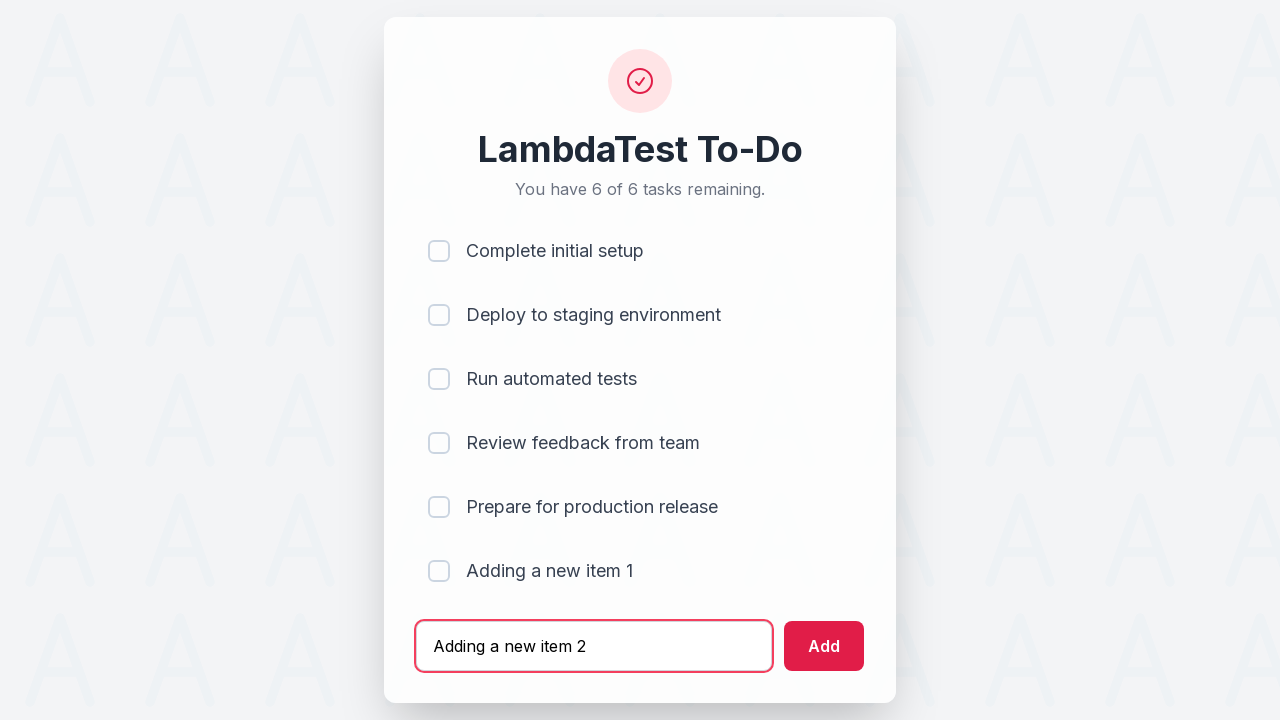

Pressed Enter to add item 2 to the list on #sampletodotext
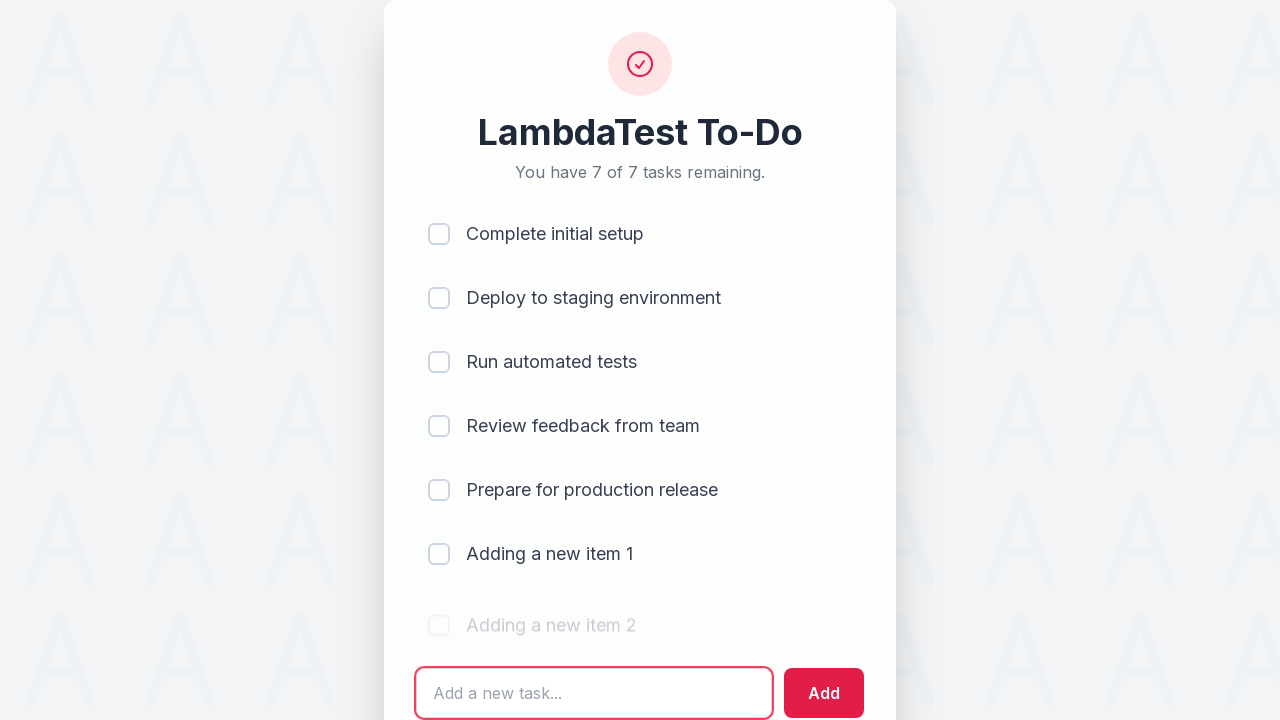

Waited 500ms for item 2 to be added
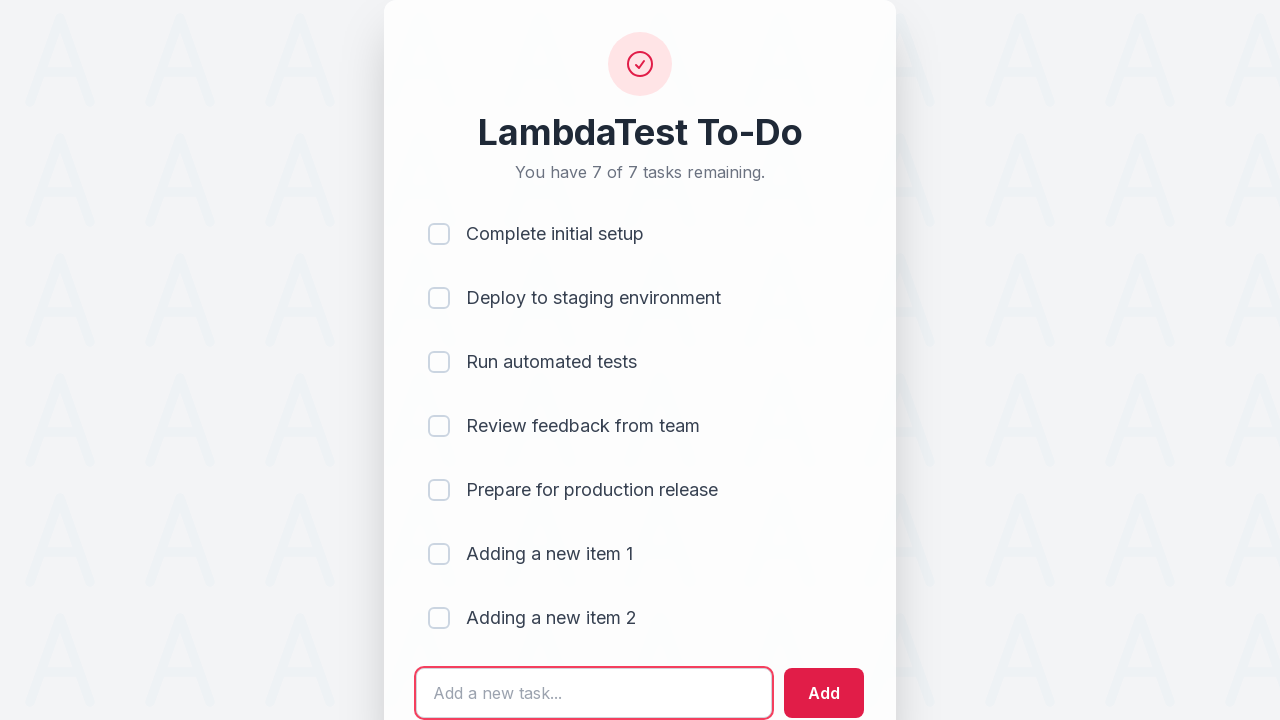

Clicked todo input field to add item 3 at (594, 693) on #sampletodotext
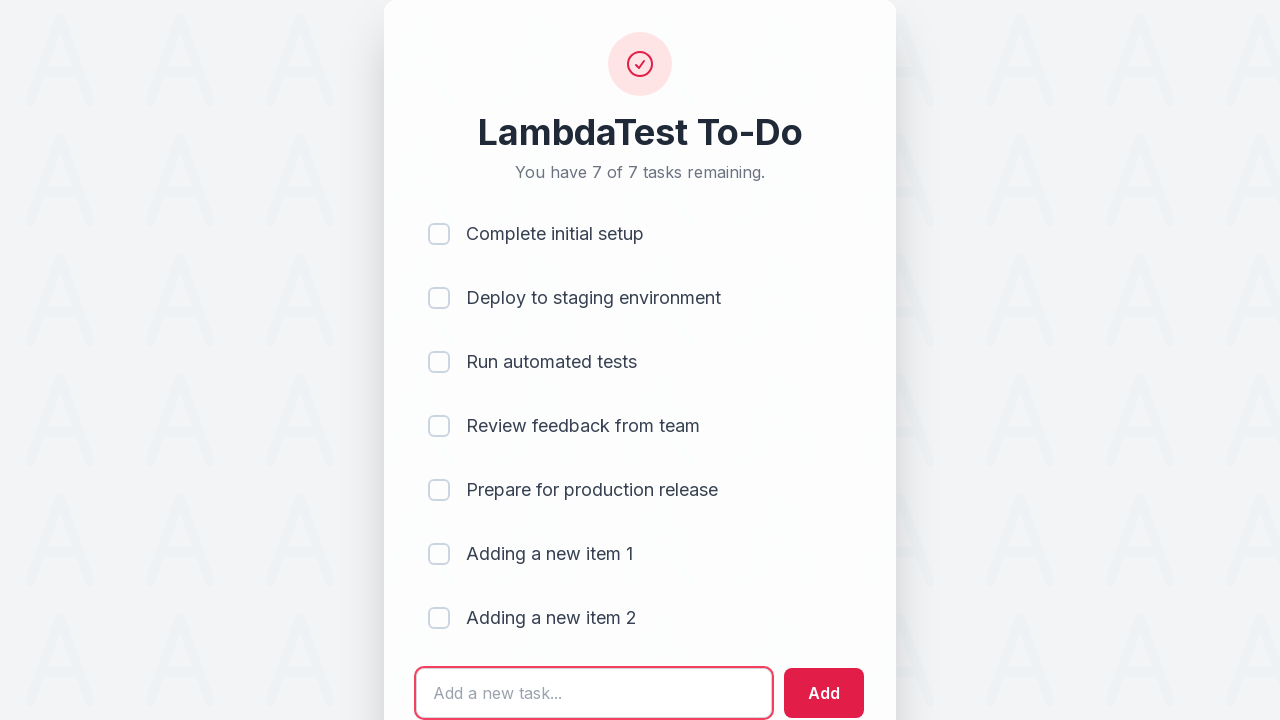

Filled input with 'Adding a new item 3' on #sampletodotext
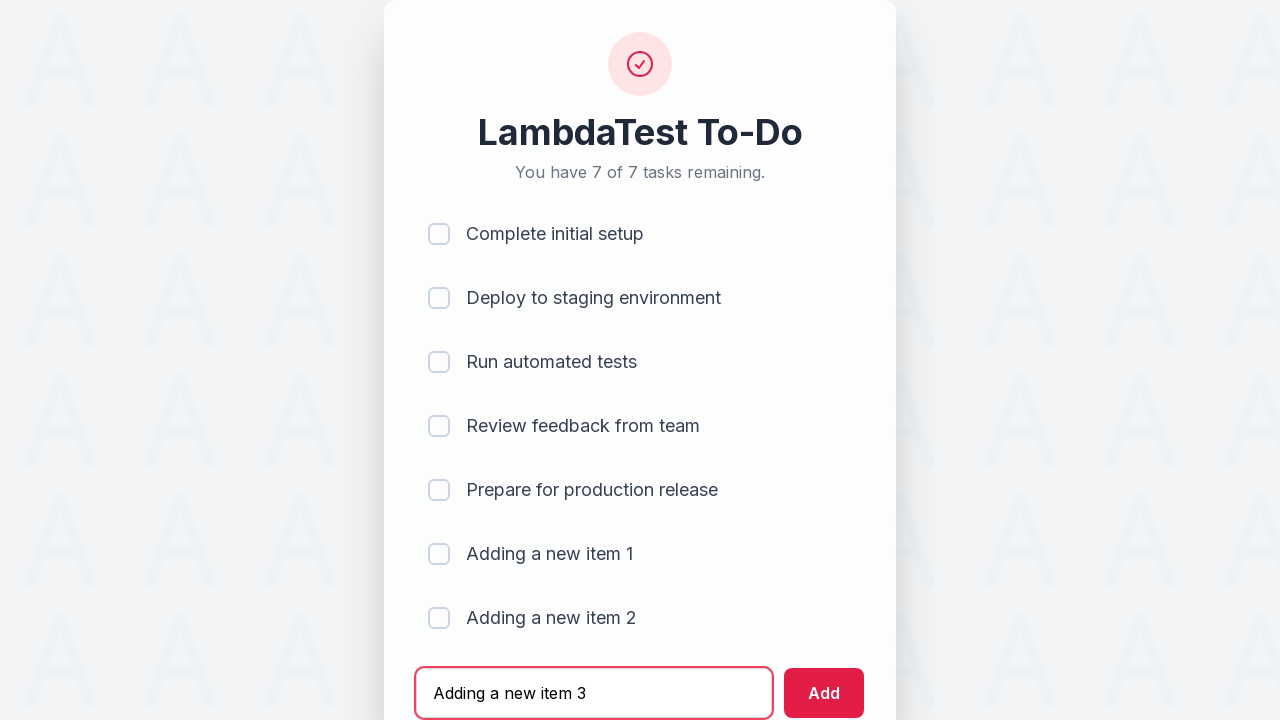

Pressed Enter to add item 3 to the list on #sampletodotext
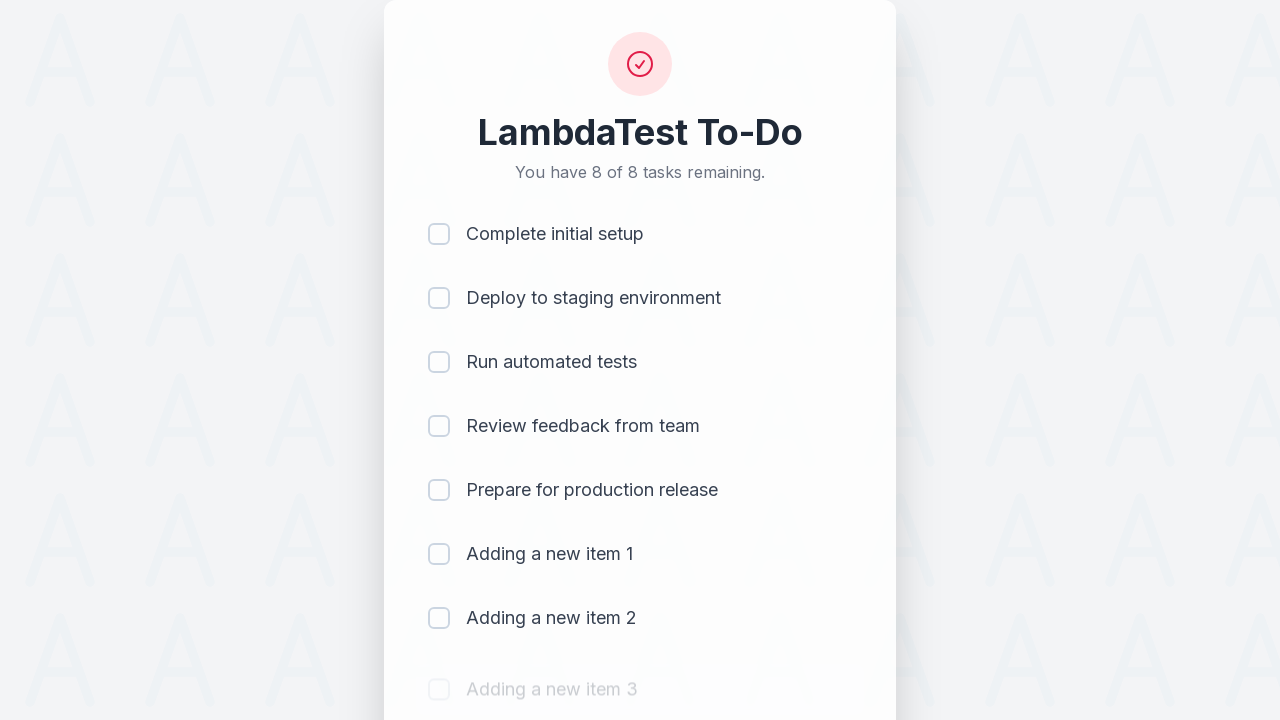

Waited 500ms for item 3 to be added
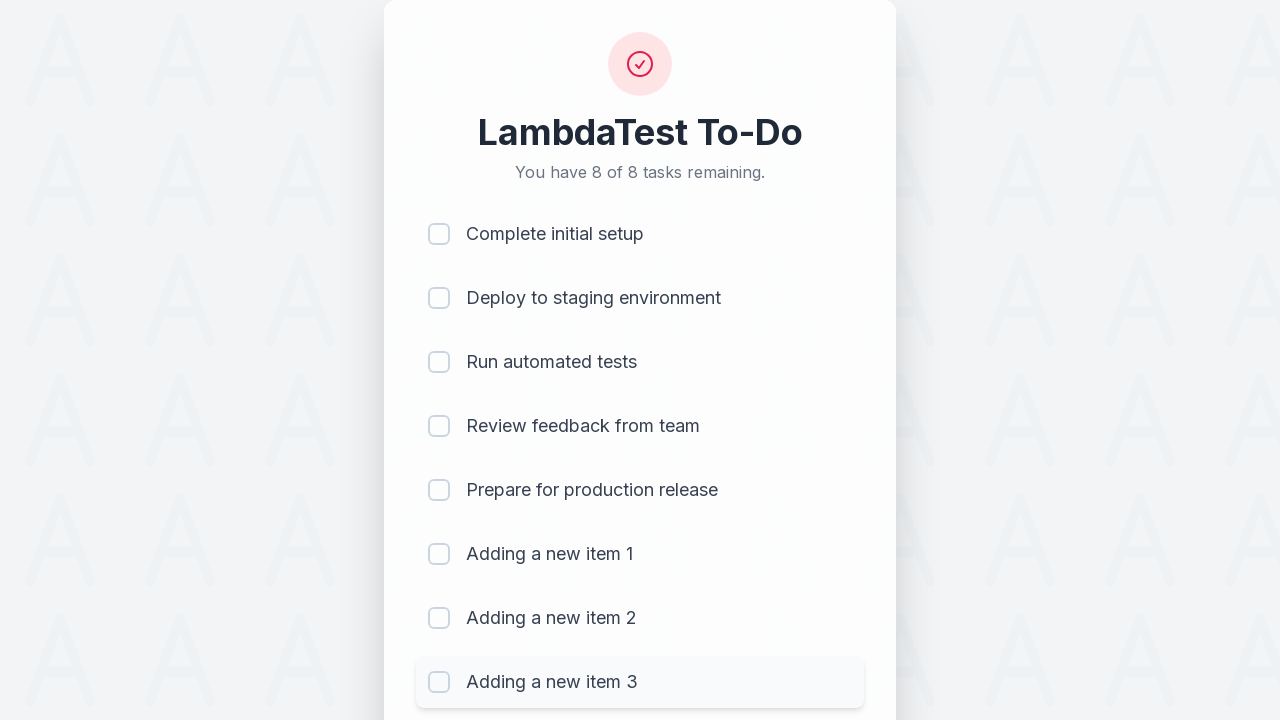

Clicked todo input field to add item 4 at (594, 663) on #sampletodotext
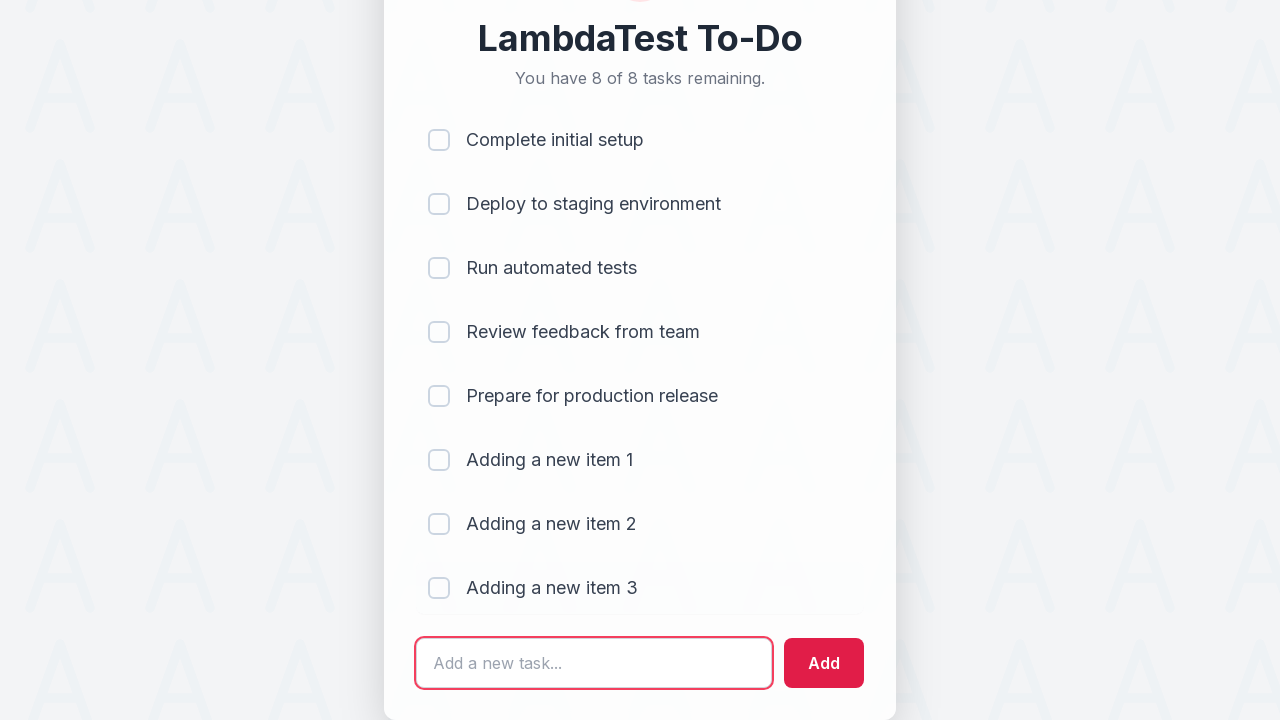

Filled input with 'Adding a new item 4' on #sampletodotext
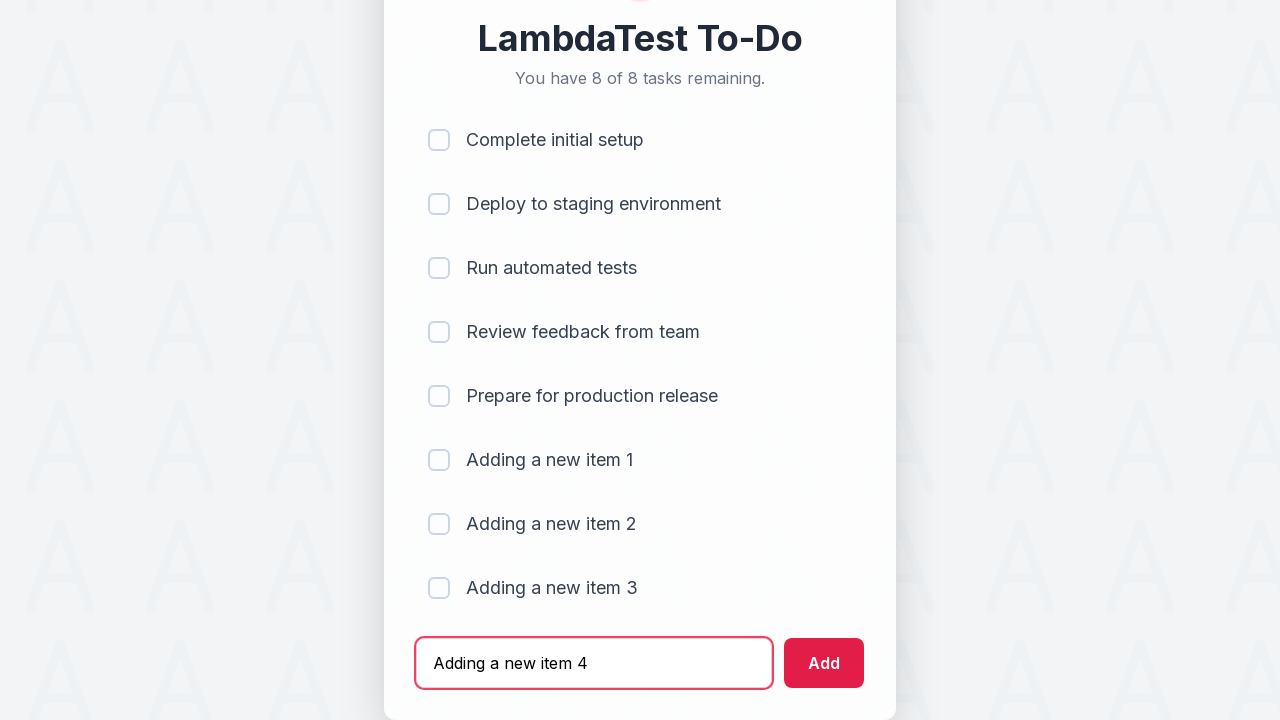

Pressed Enter to add item 4 to the list on #sampletodotext
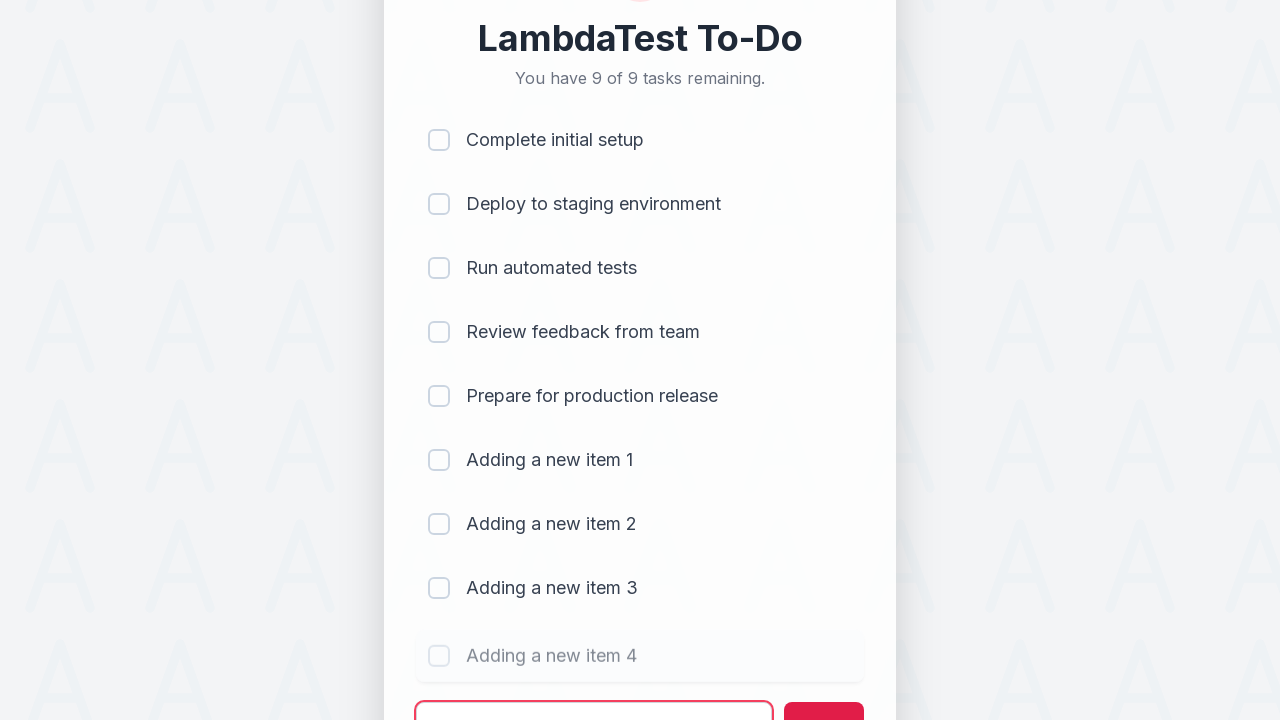

Waited 500ms for item 4 to be added
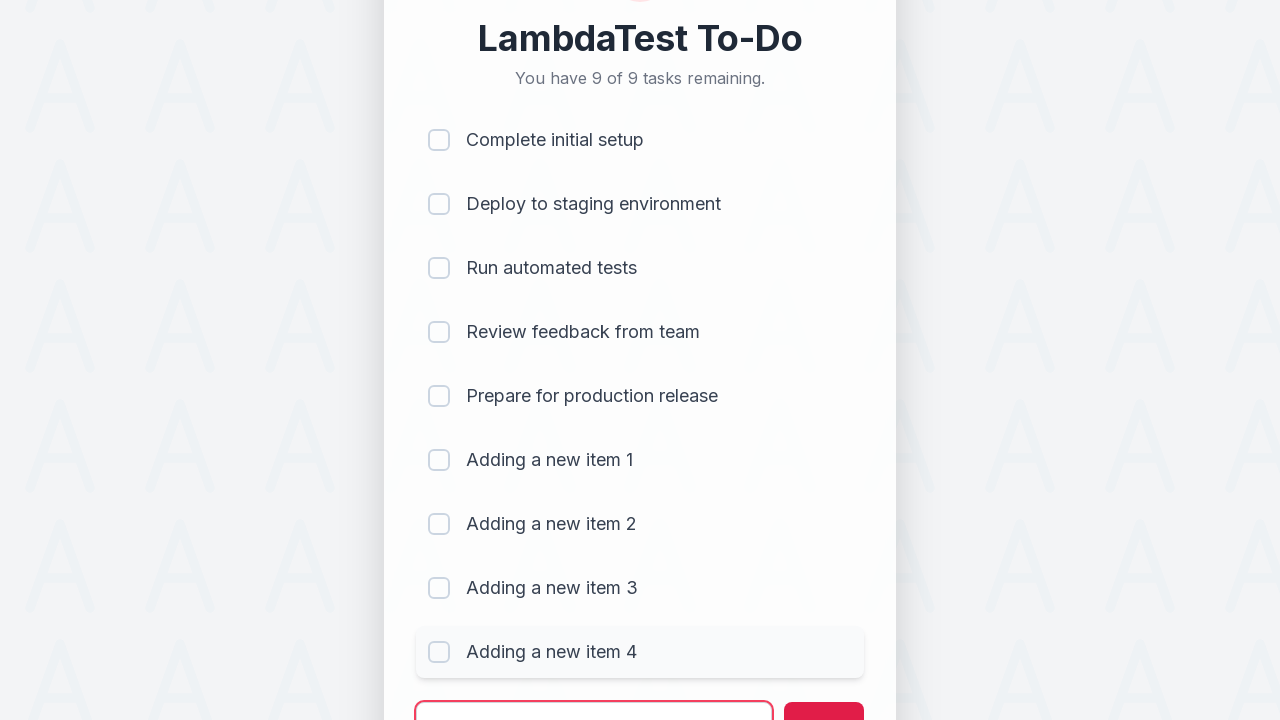

Clicked todo input field to add item 5 at (594, 695) on #sampletodotext
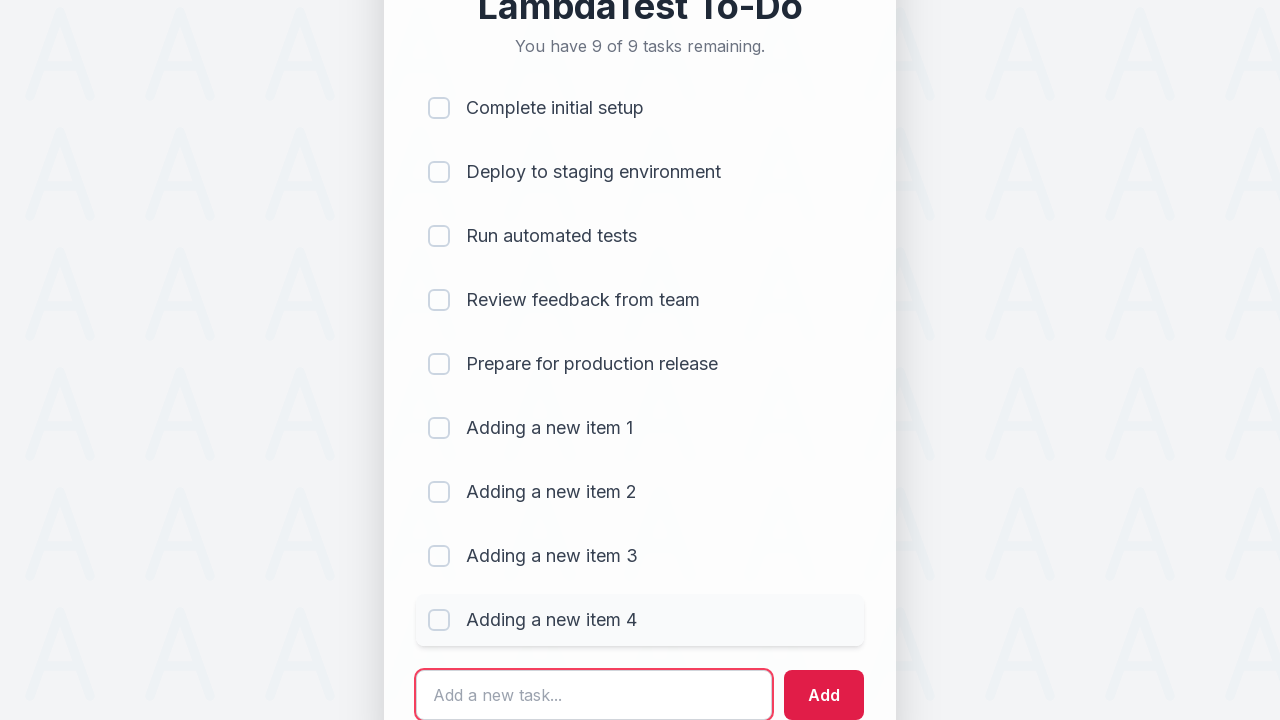

Filled input with 'Adding a new item 5' on #sampletodotext
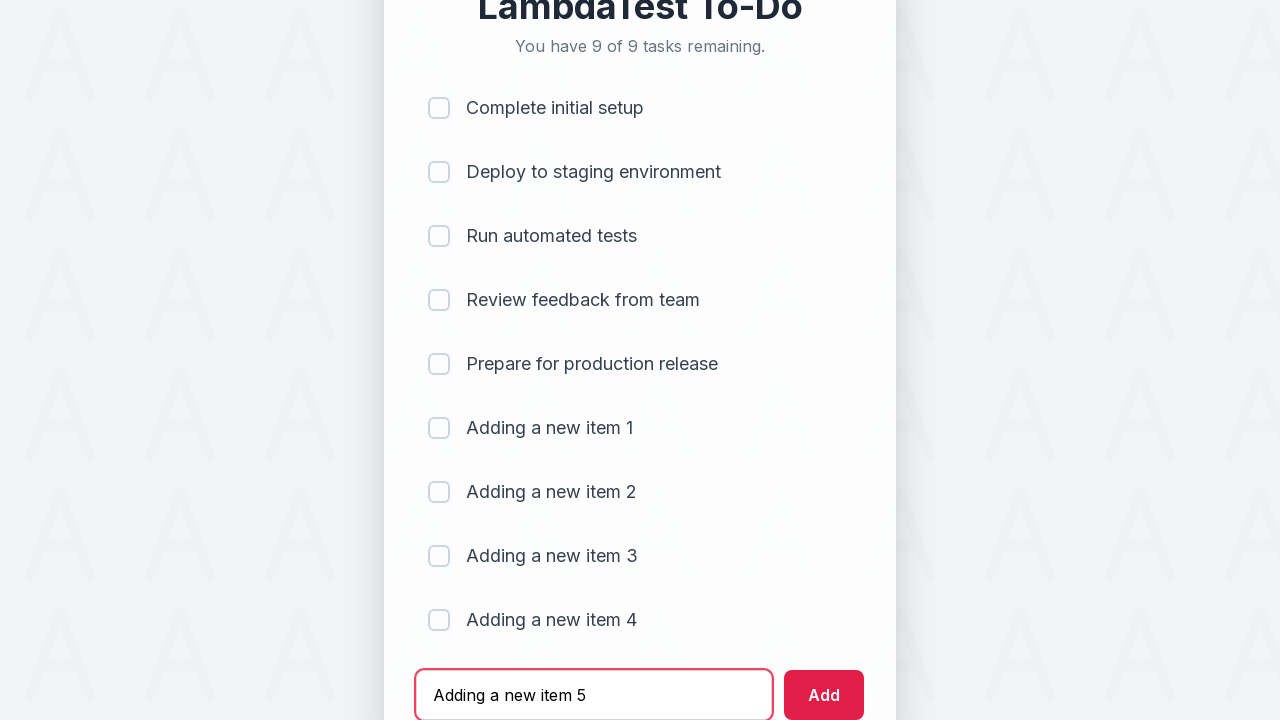

Pressed Enter to add item 5 to the list on #sampletodotext
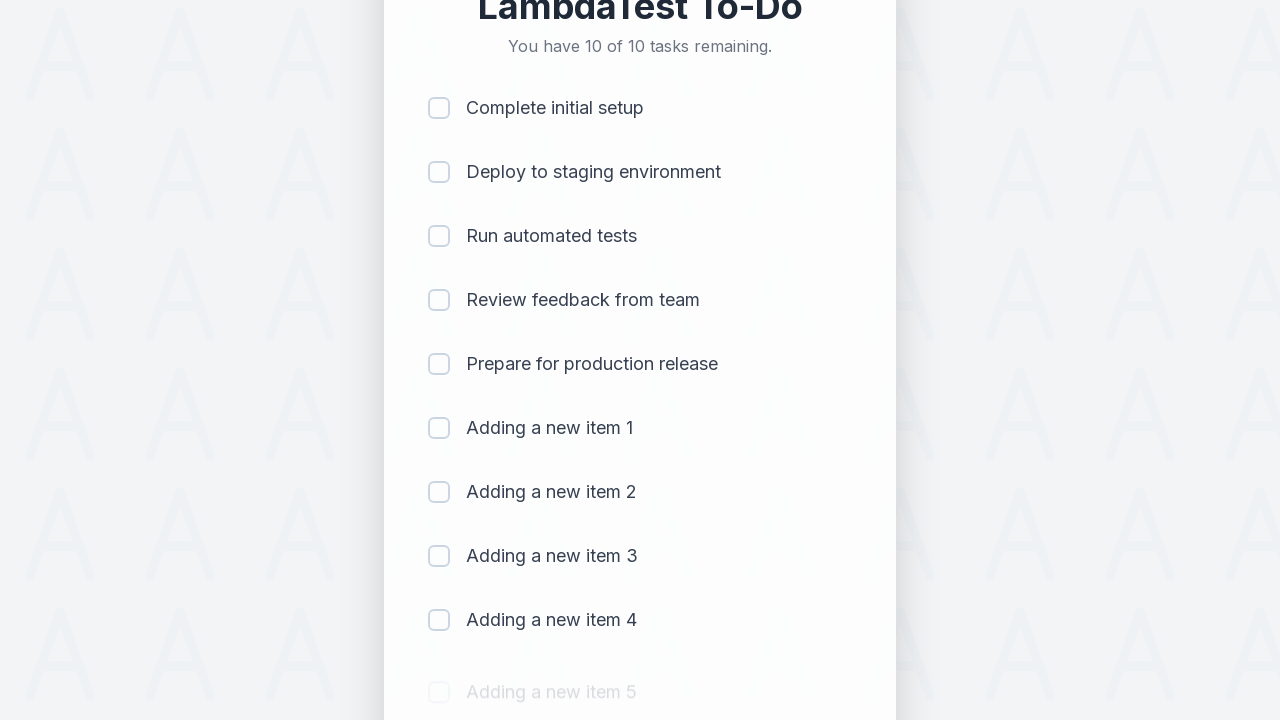

Waited 500ms for item 5 to be added
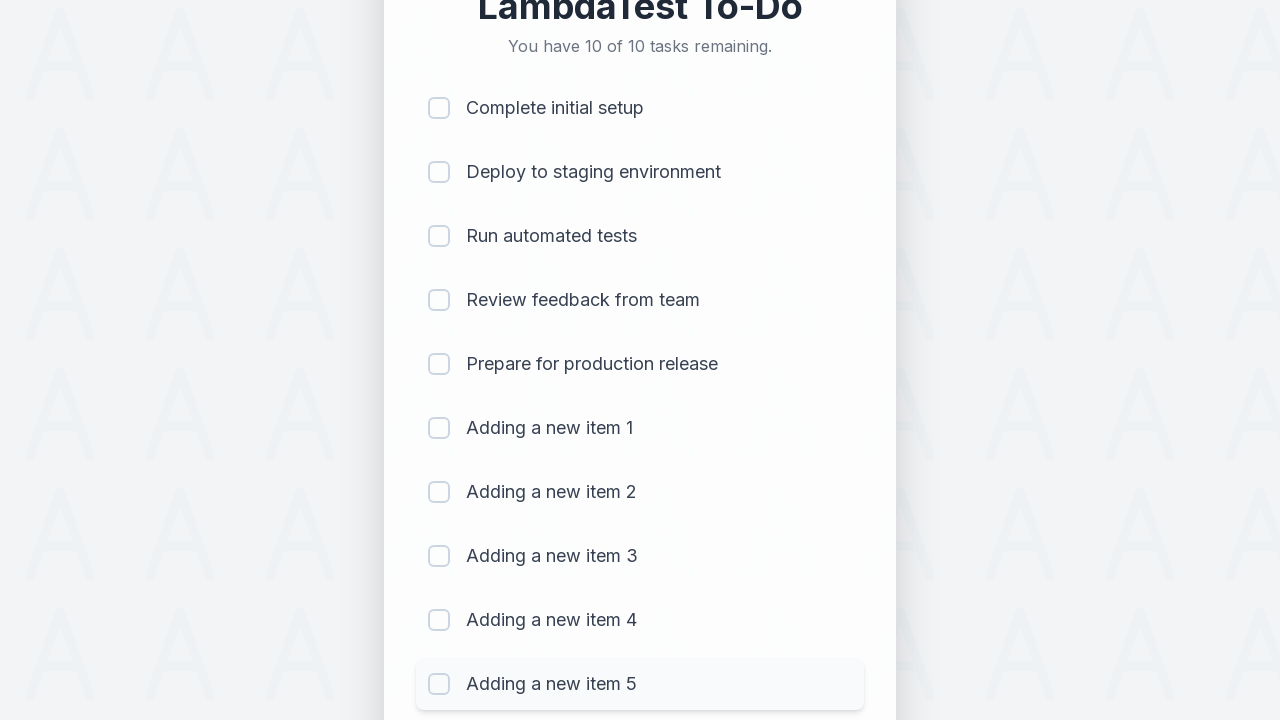

Clicked todo input field to add item 6 at (594, 663) on #sampletodotext
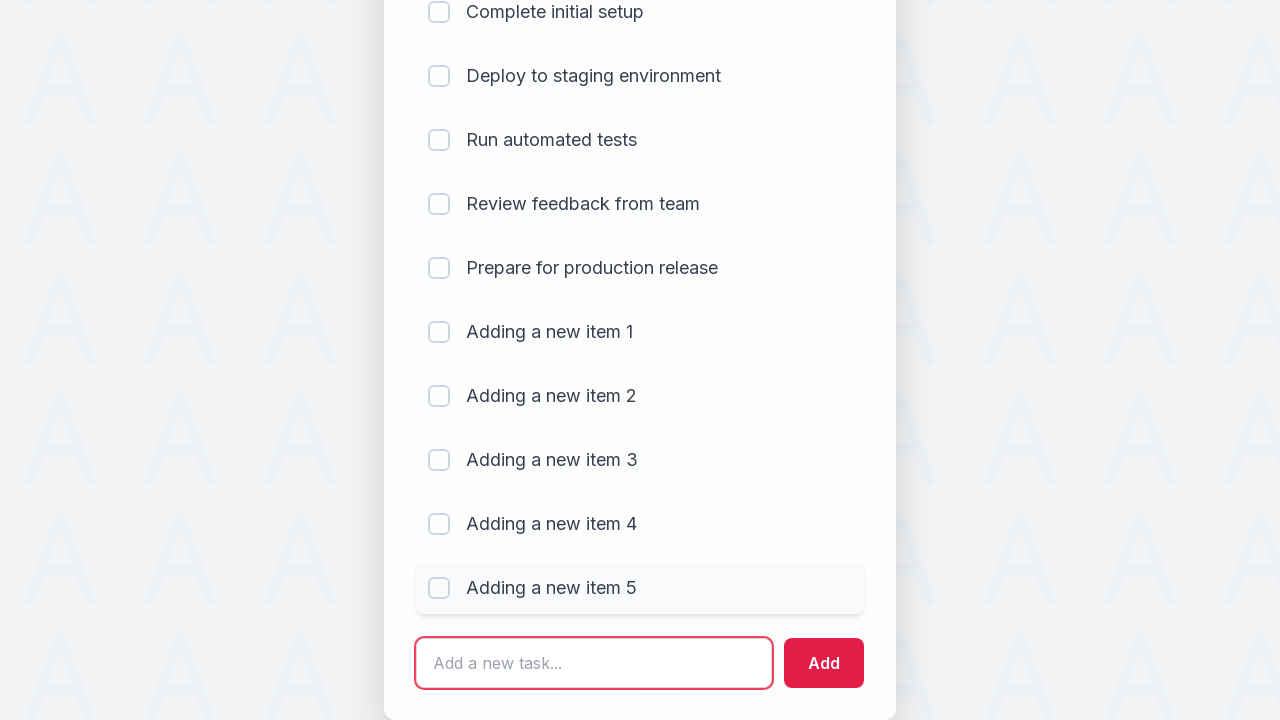

Filled input with 'Adding a new item 6' on #sampletodotext
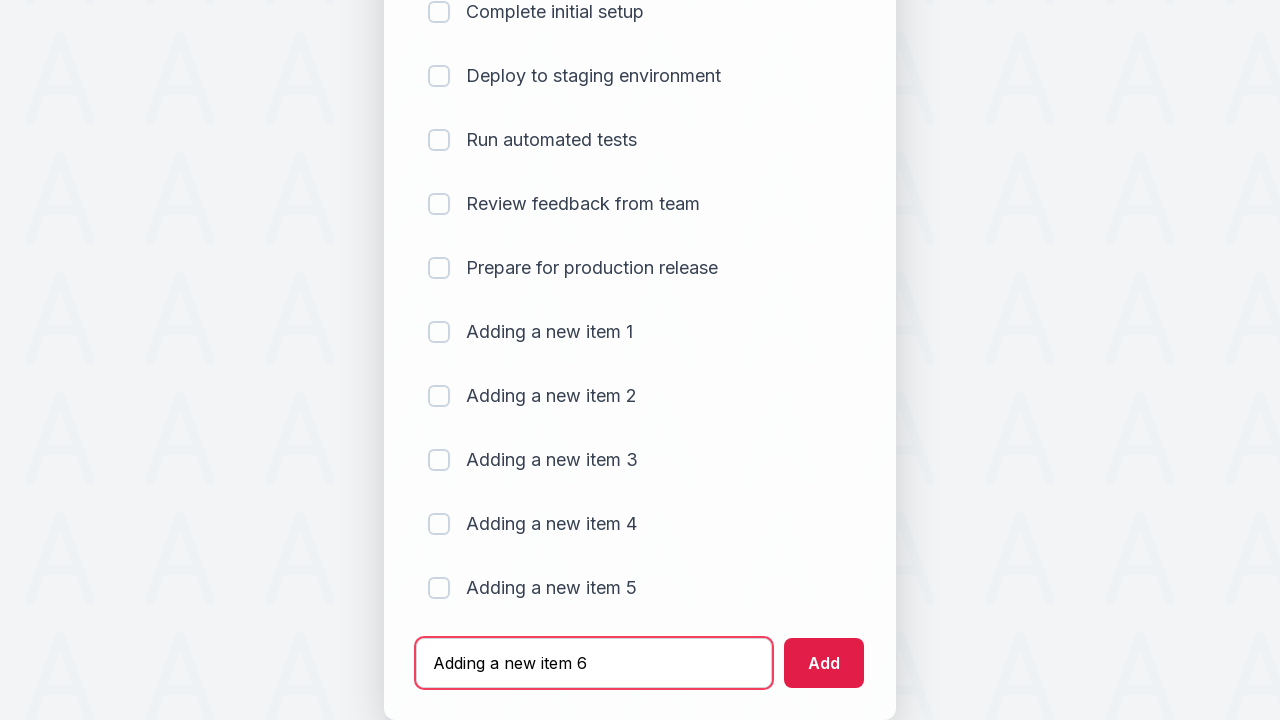

Pressed Enter to add item 6 to the list on #sampletodotext
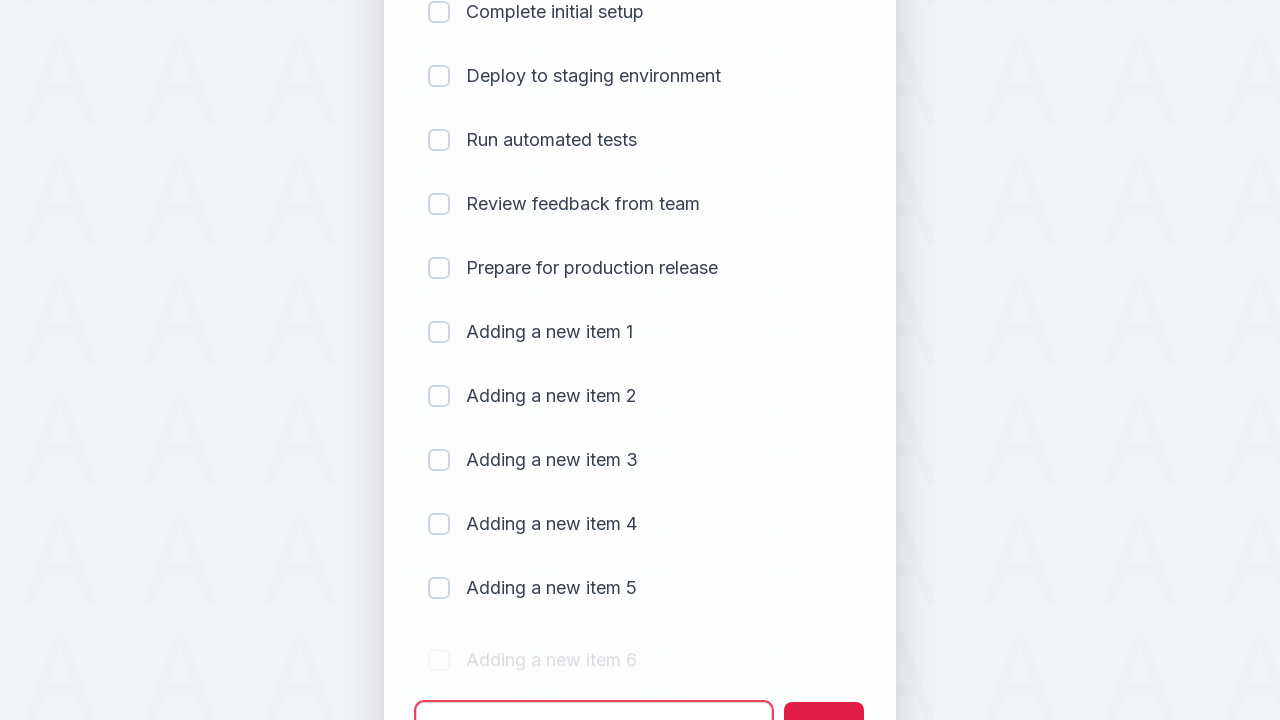

Waited 500ms for item 6 to be added
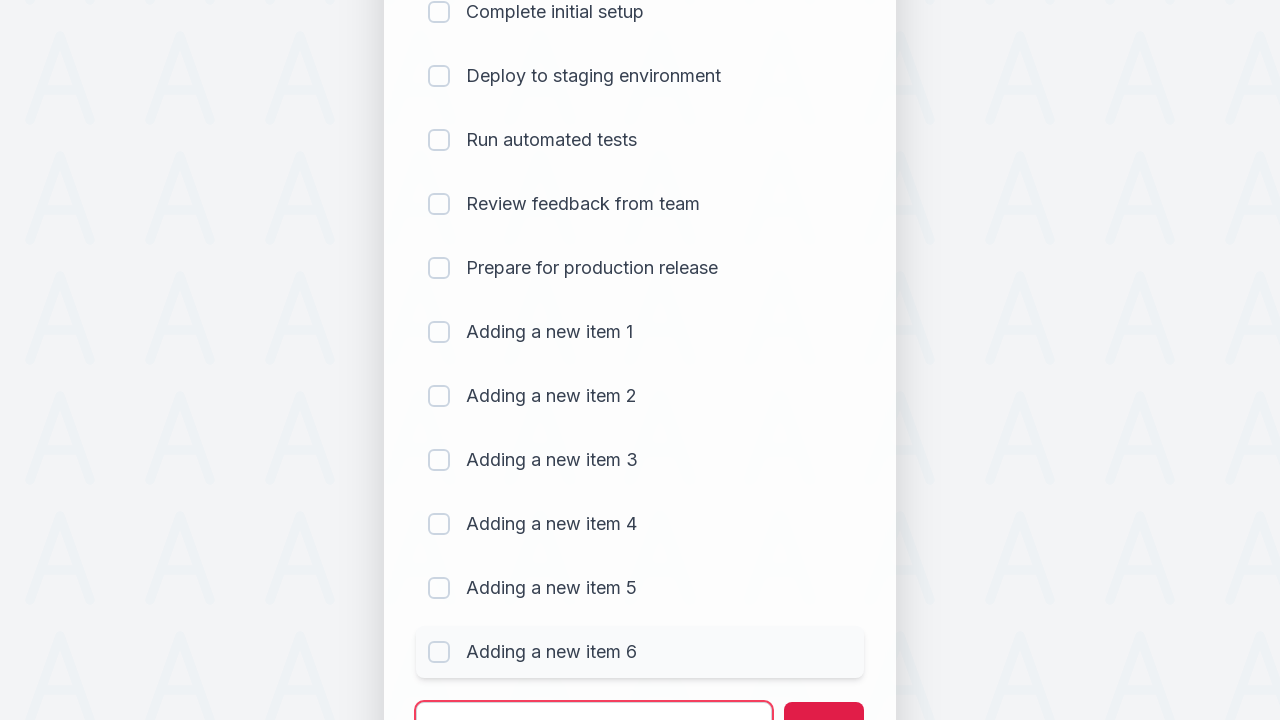

Clicked todo input field to add item 7 at (594, 695) on #sampletodotext
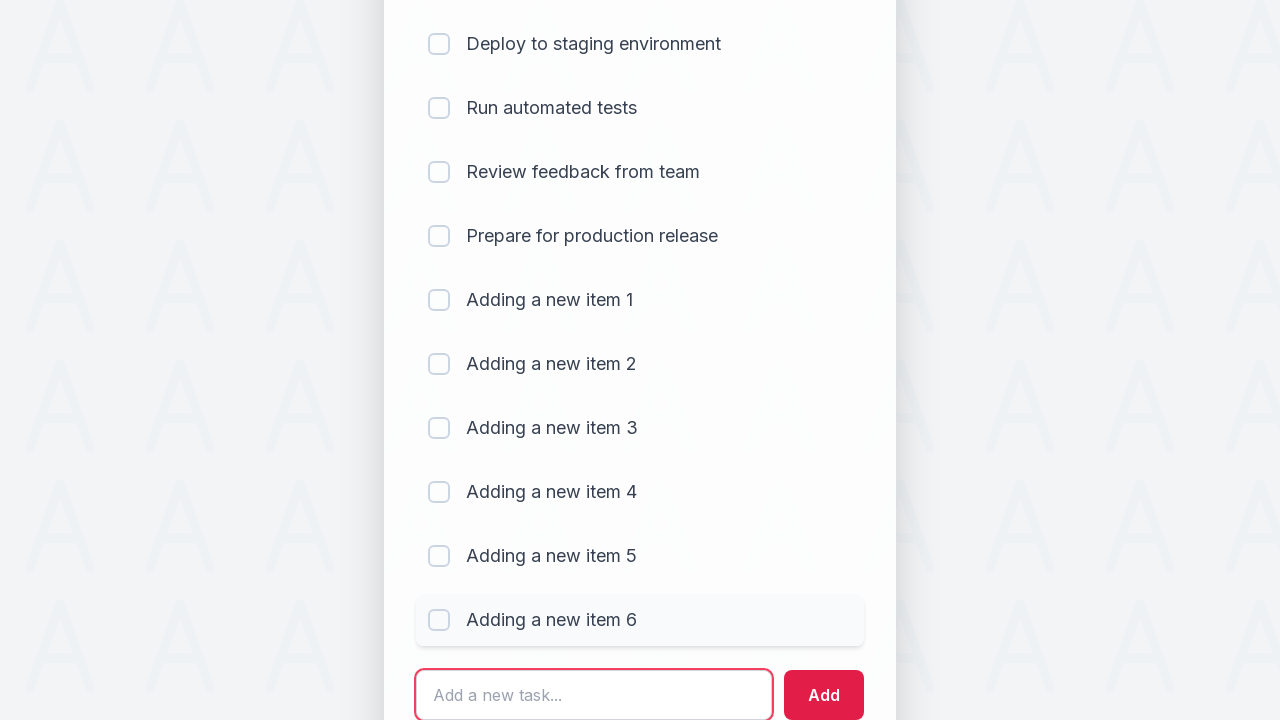

Filled input with 'Adding a new item 7' on #sampletodotext
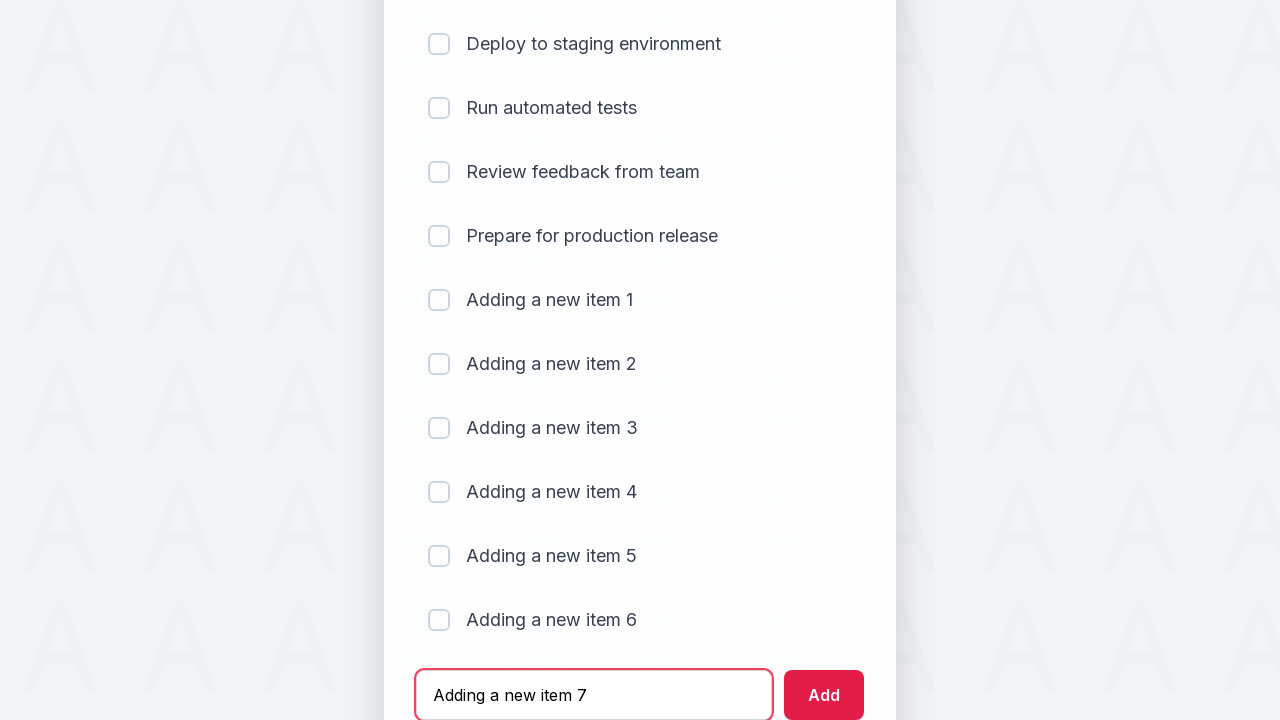

Pressed Enter to add item 7 to the list on #sampletodotext
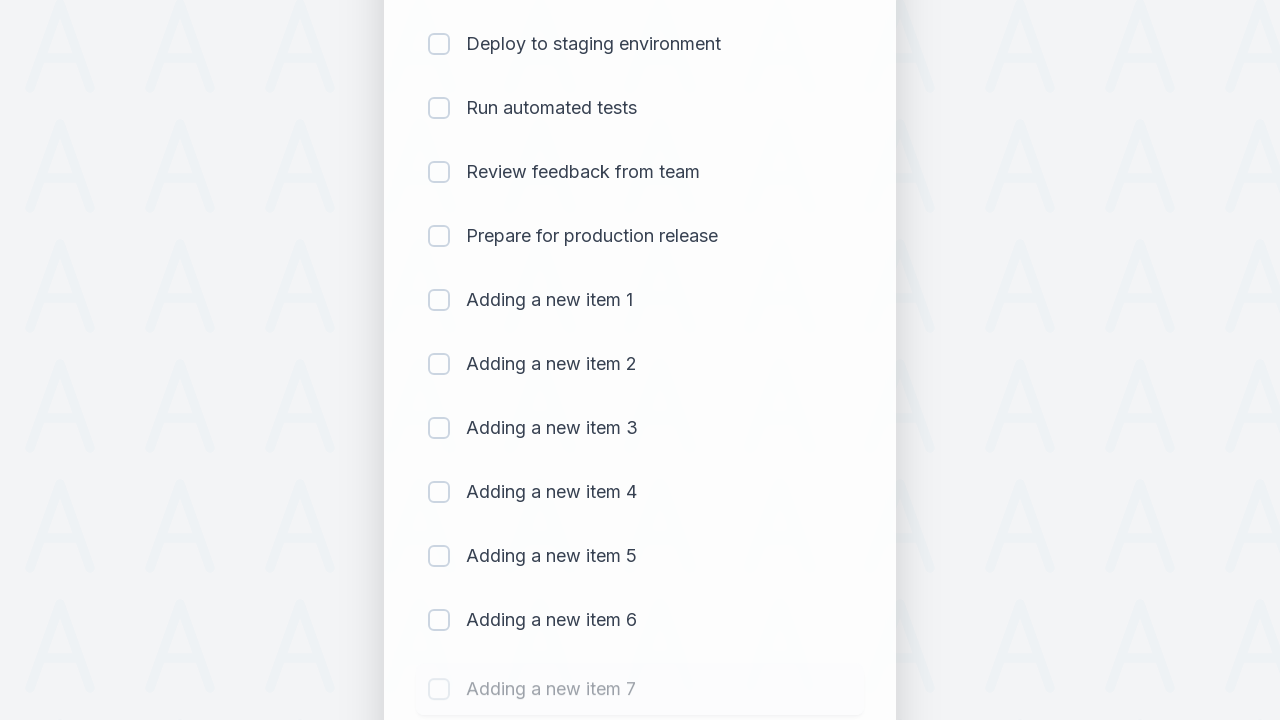

Waited 500ms for item 7 to be added
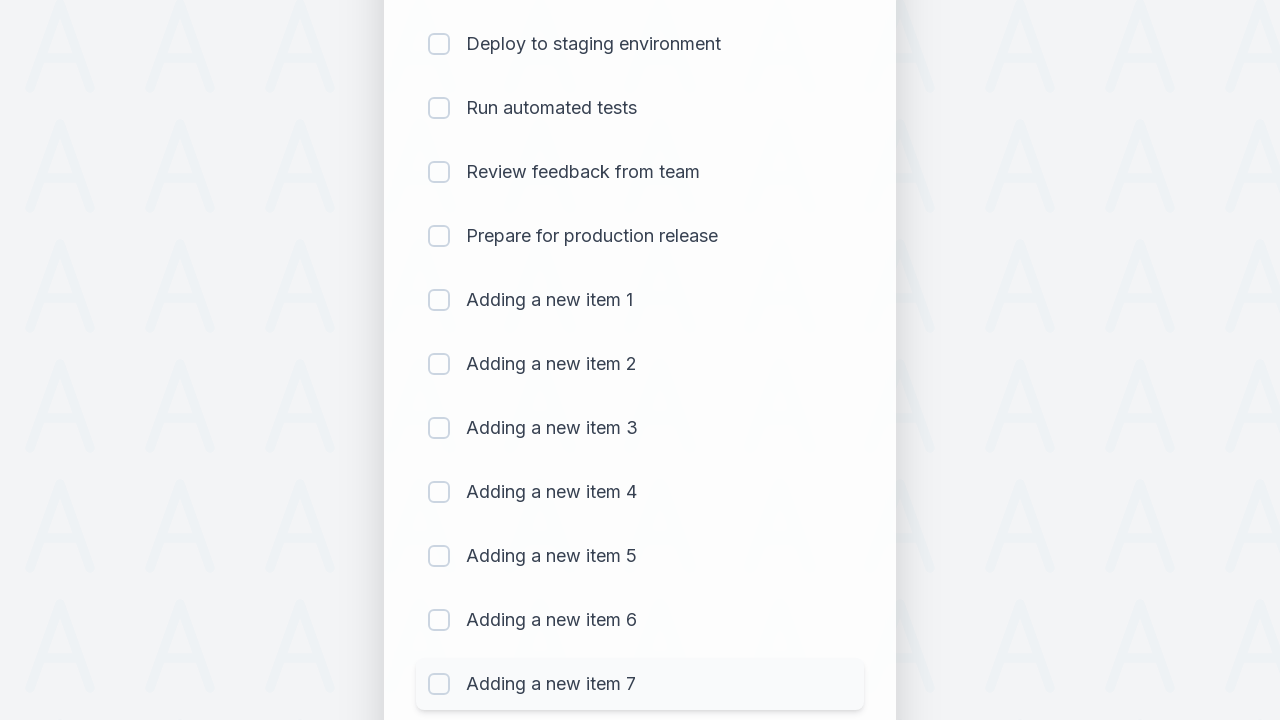

Clicked todo input field to add item 8 at (594, 663) on #sampletodotext
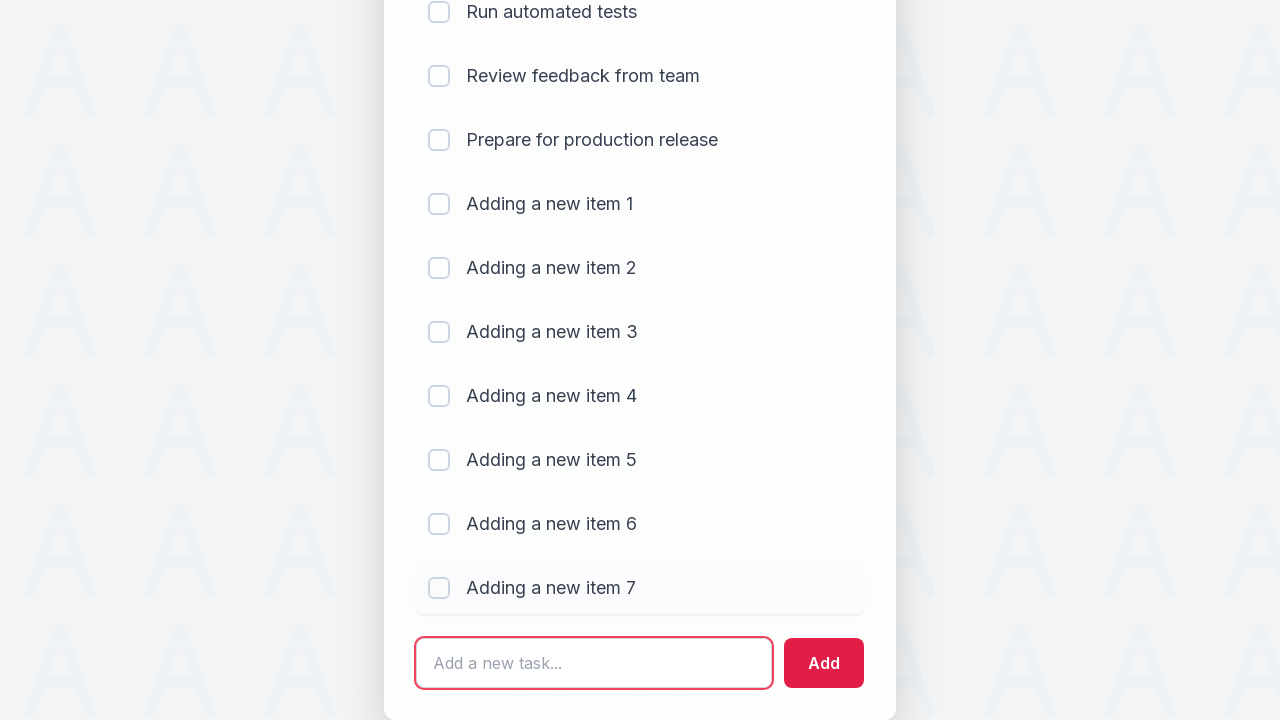

Filled input with 'Adding a new item 8' on #sampletodotext
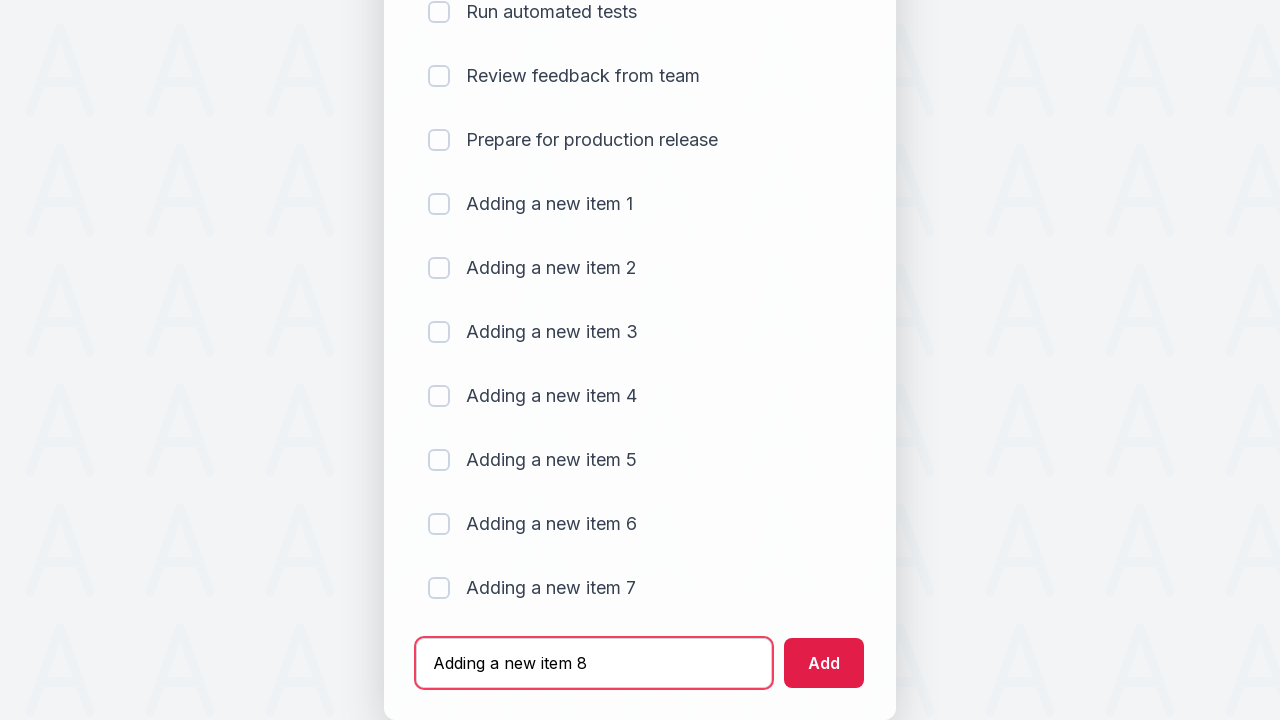

Pressed Enter to add item 8 to the list on #sampletodotext
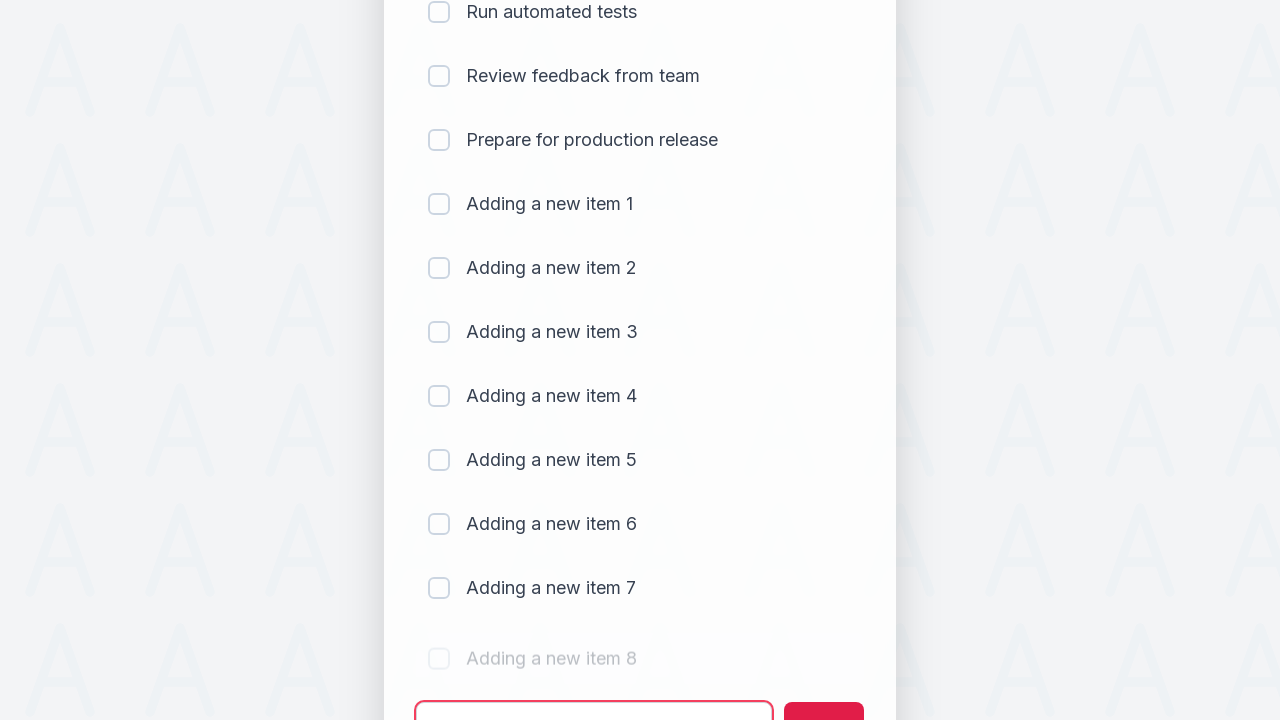

Waited 500ms for item 8 to be added
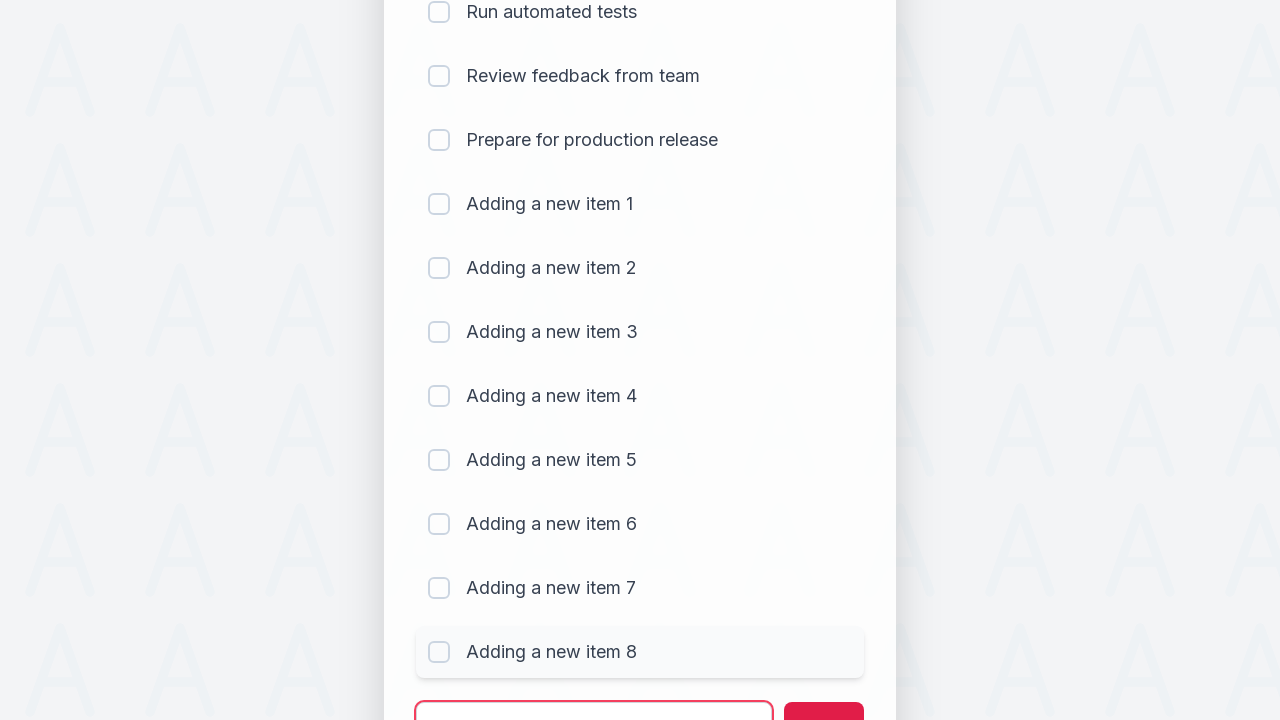

Clicked todo input field to add item 9 at (594, 695) on #sampletodotext
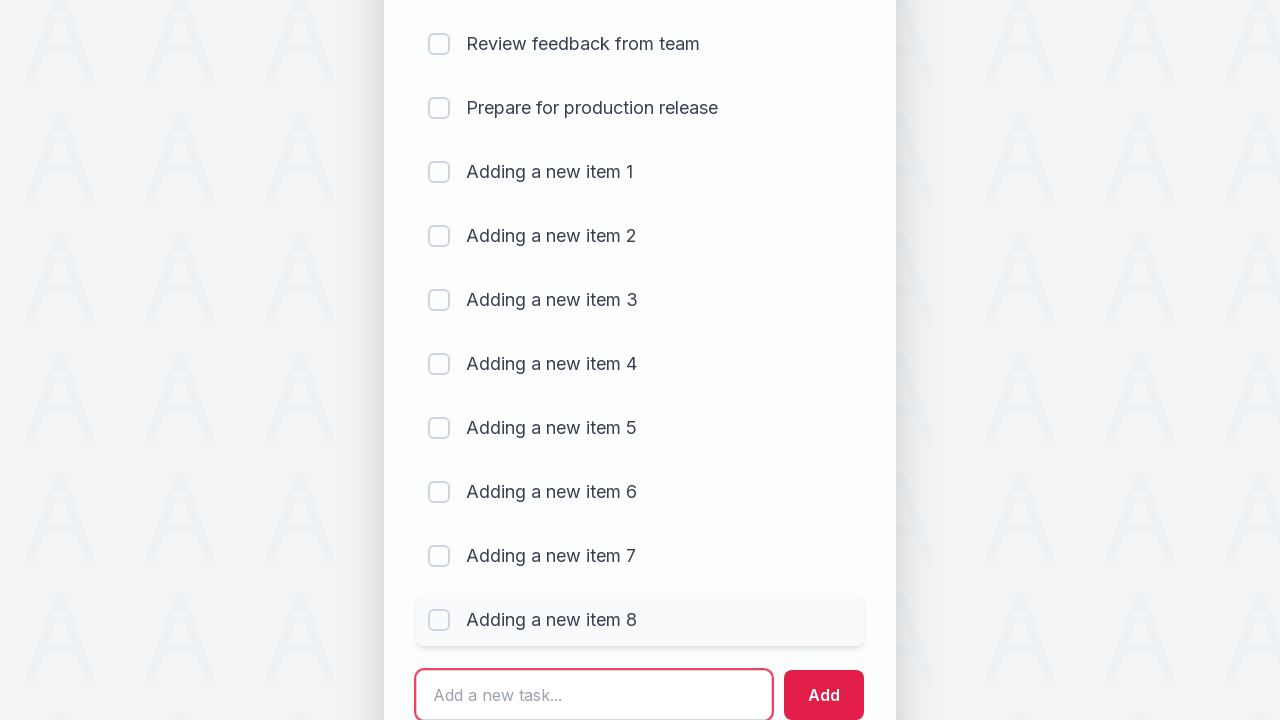

Filled input with 'Adding a new item 9' on #sampletodotext
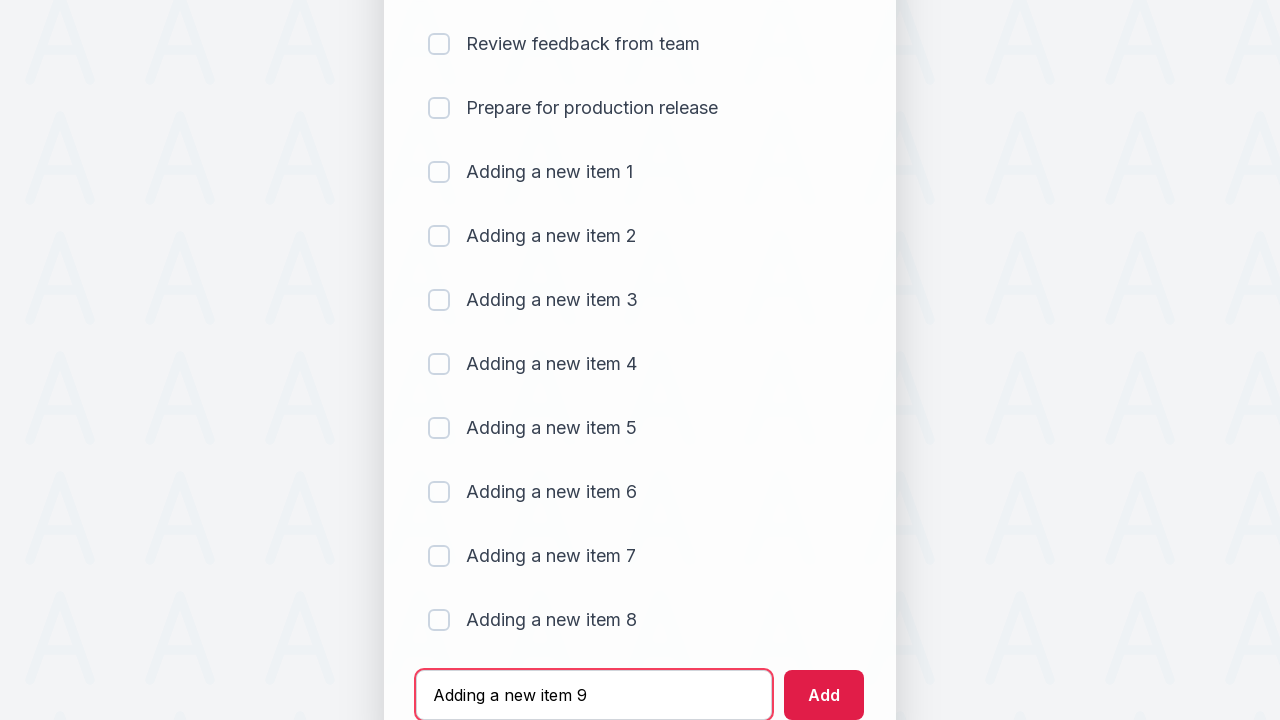

Pressed Enter to add item 9 to the list on #sampletodotext
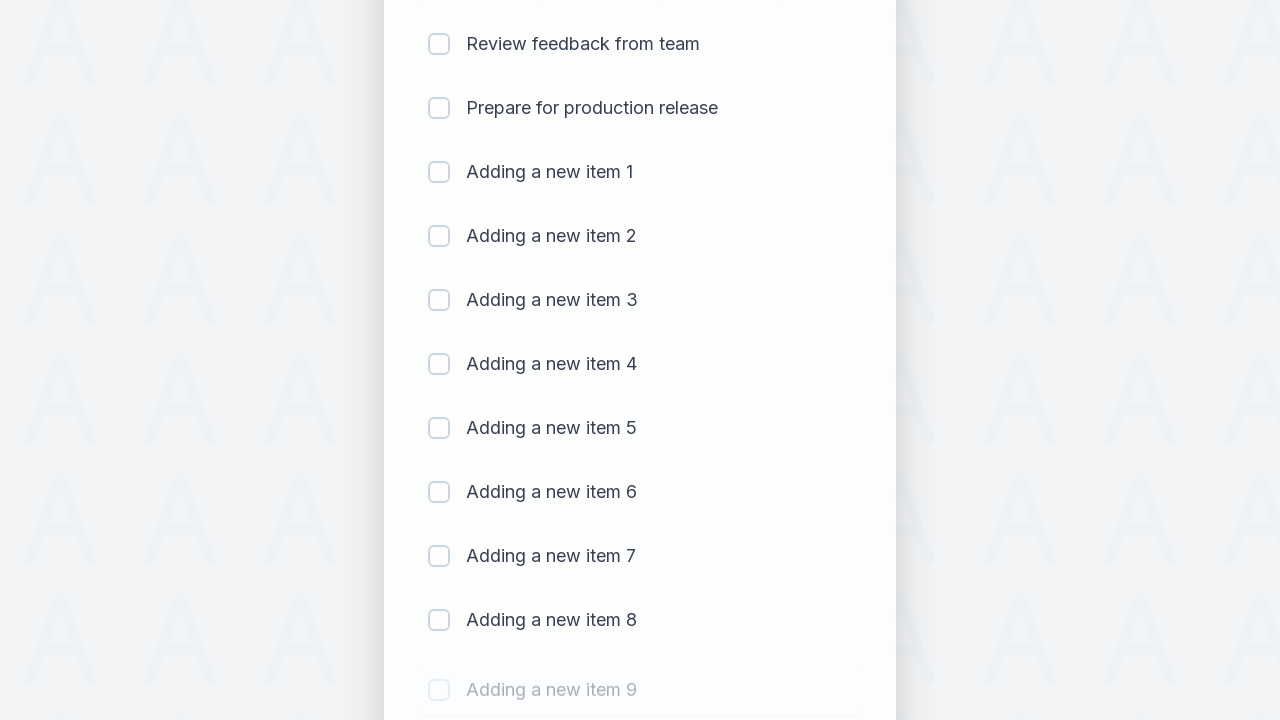

Waited 500ms for item 9 to be added
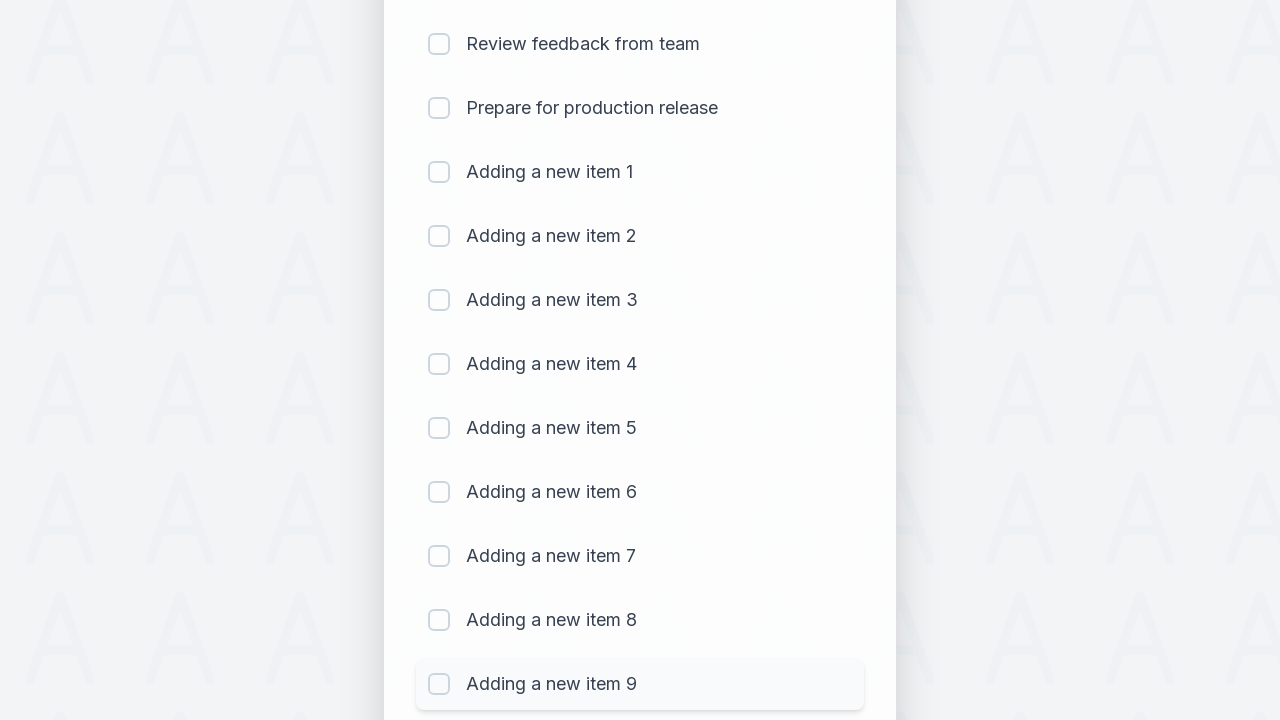

Clicked todo input field to add item 10 at (594, 663) on #sampletodotext
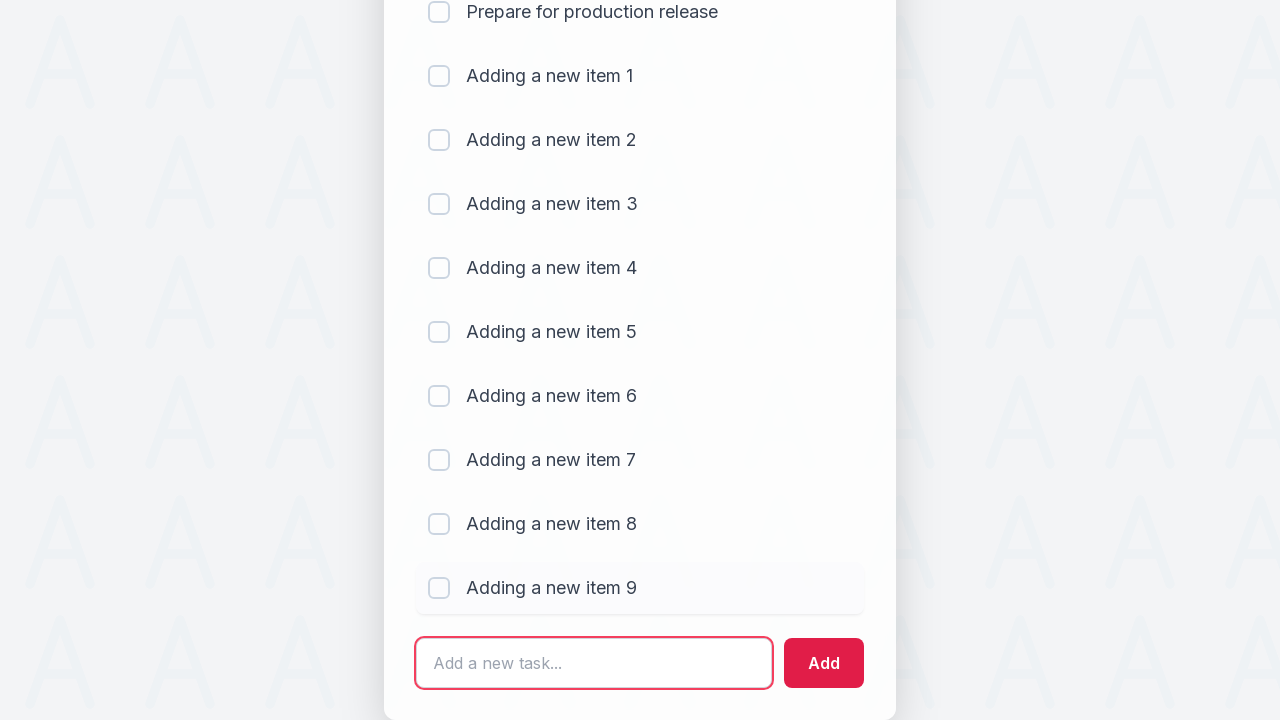

Filled input with 'Adding a new item 10' on #sampletodotext
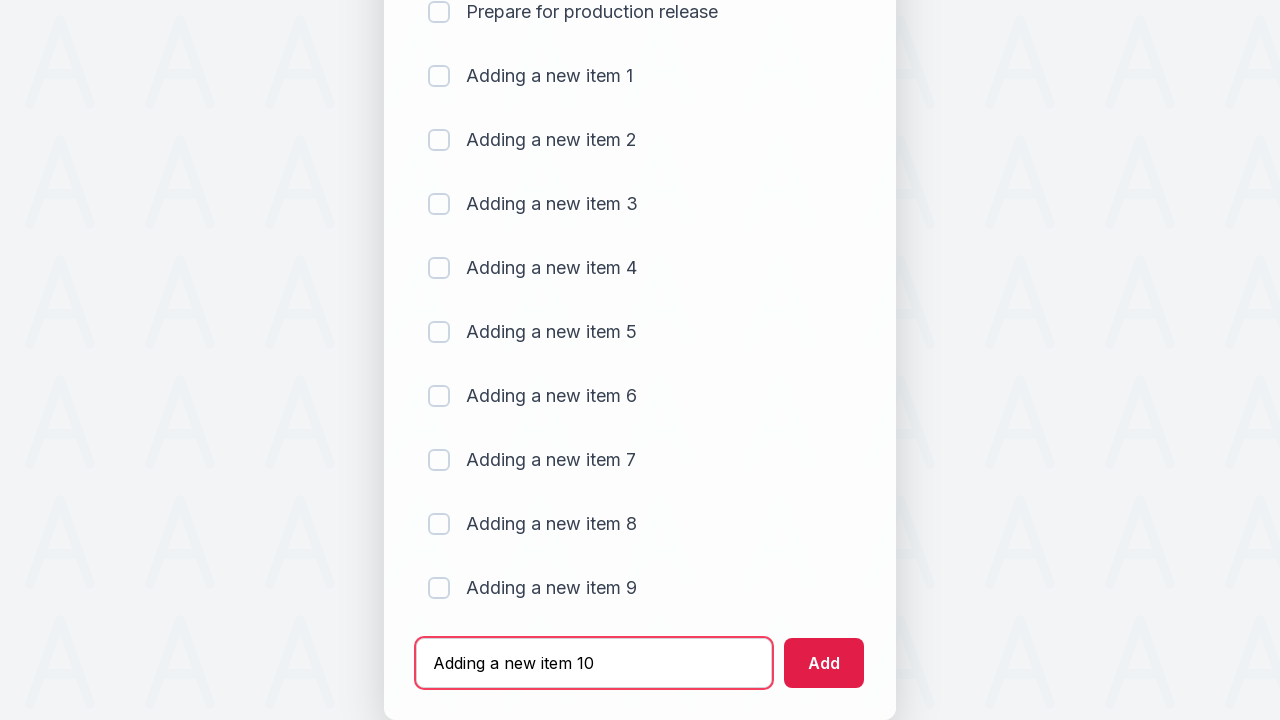

Pressed Enter to add item 10 to the list on #sampletodotext
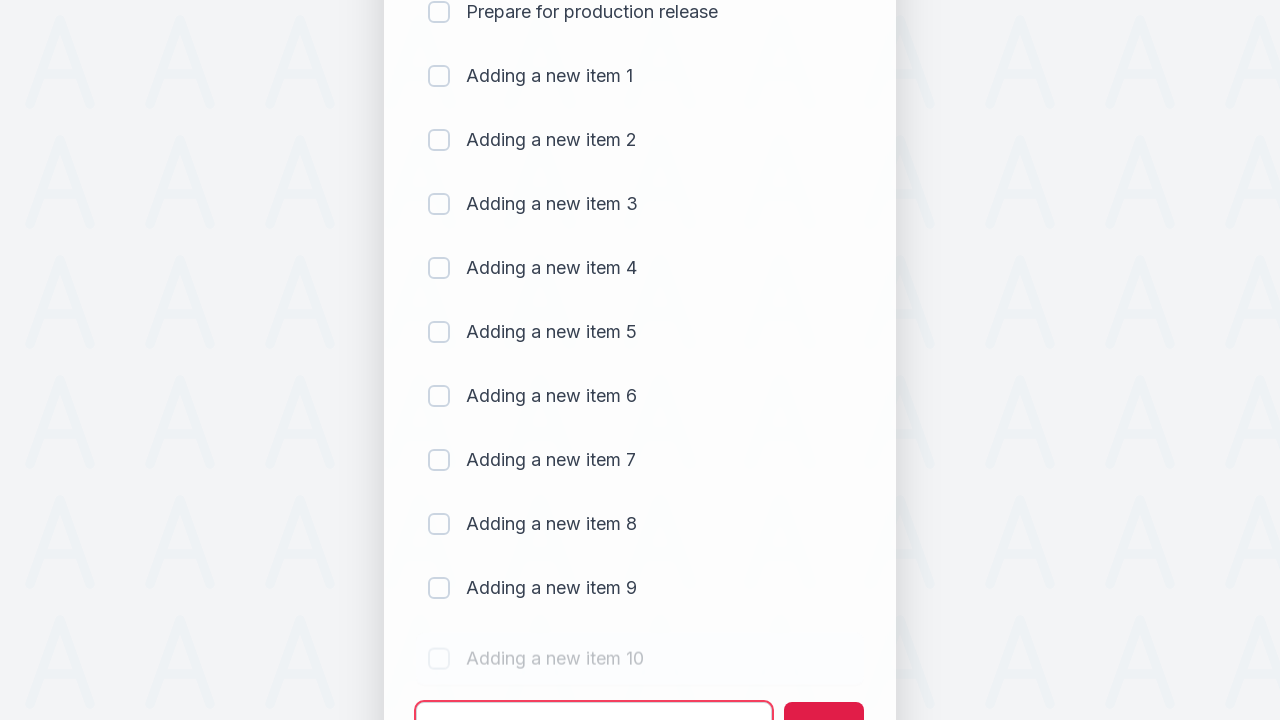

Waited 500ms for item 10 to be added
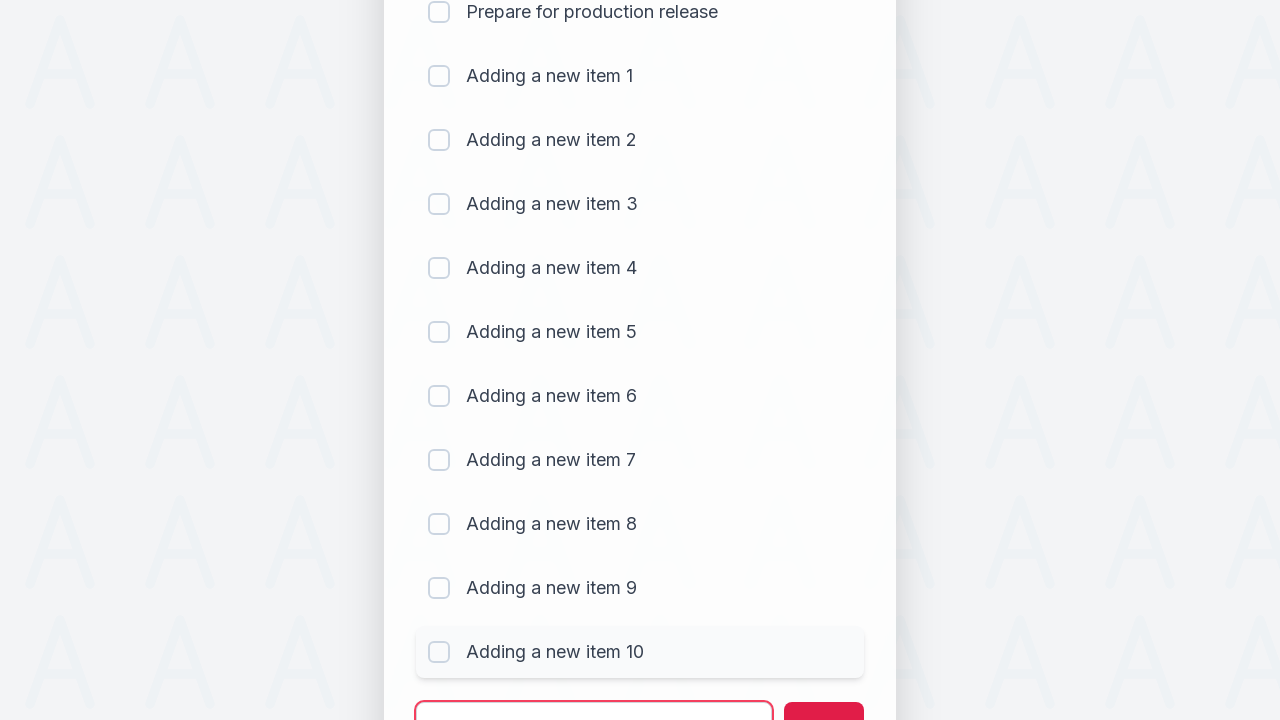

Clicked todo input field to add item 11 at (594, 695) on #sampletodotext
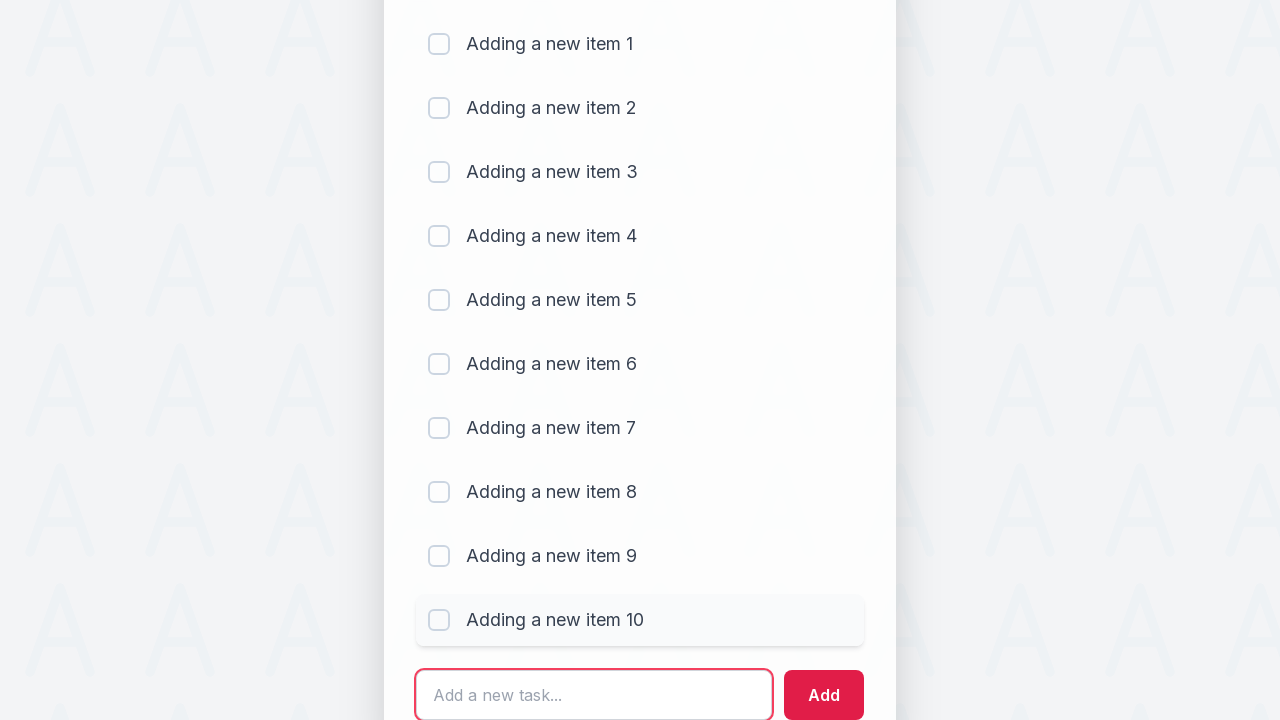

Filled input with 'Adding a new item 11' on #sampletodotext
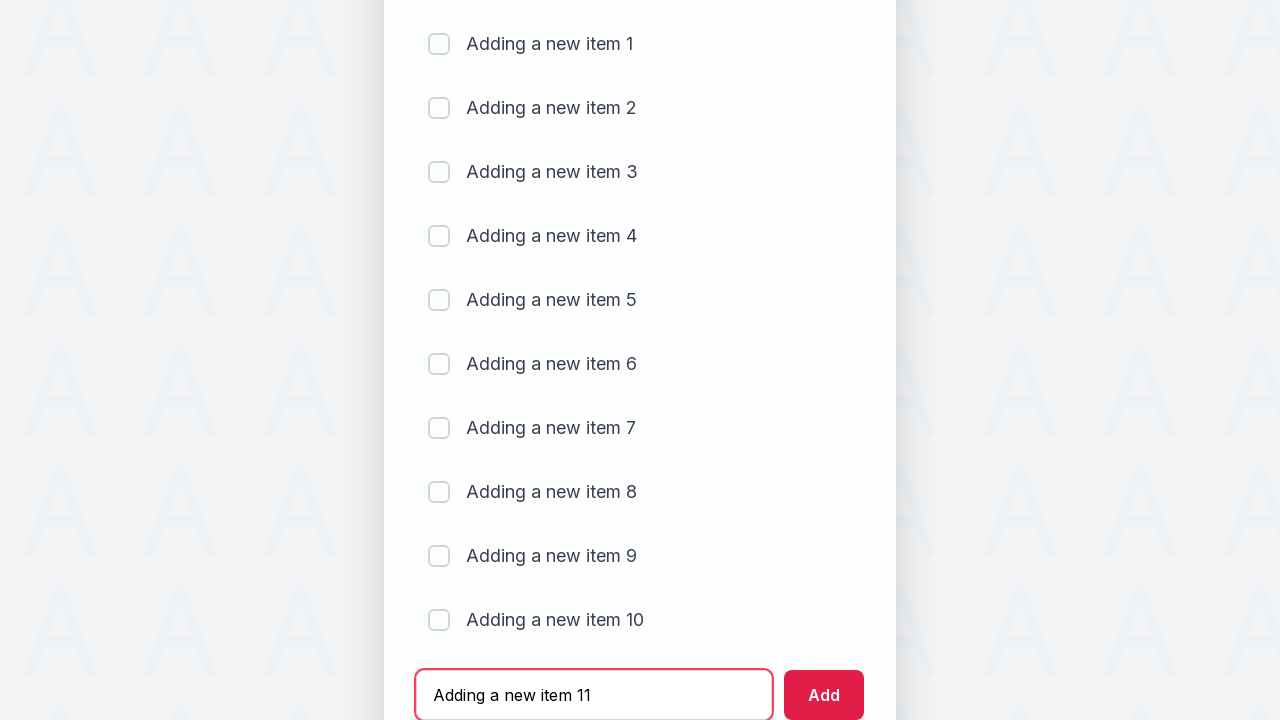

Pressed Enter to add item 11 to the list on #sampletodotext
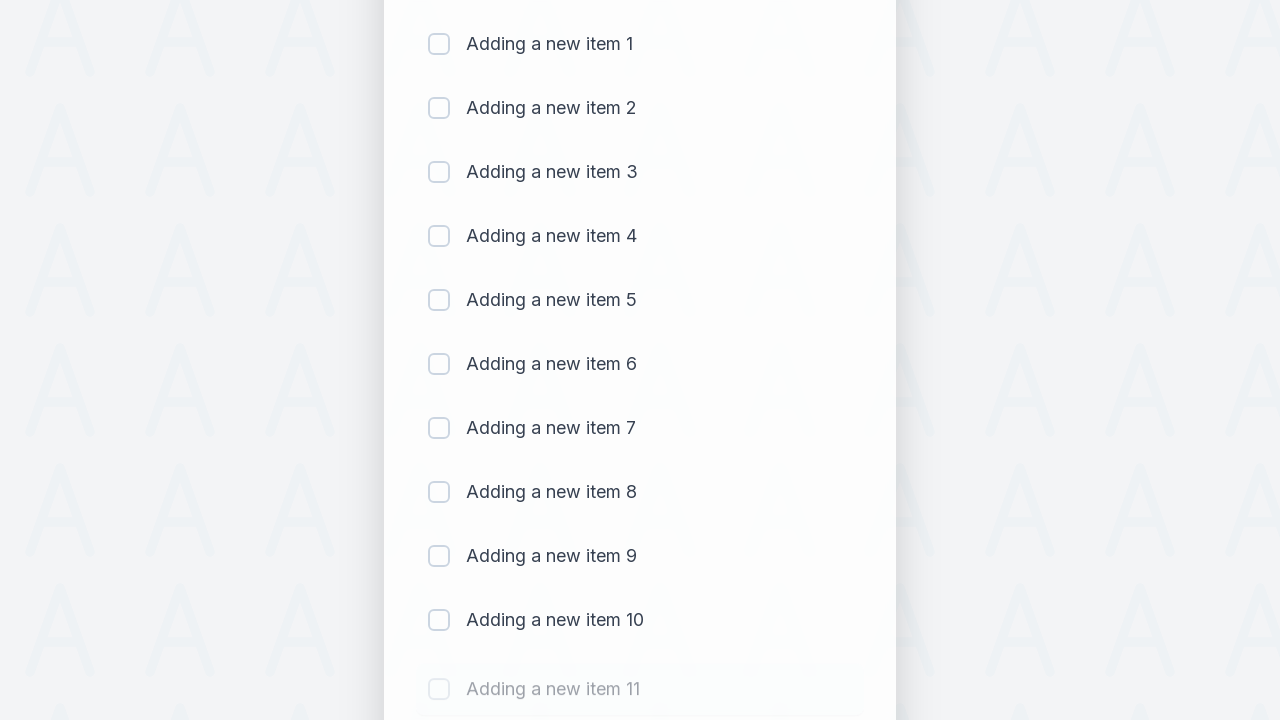

Waited 500ms for item 11 to be added
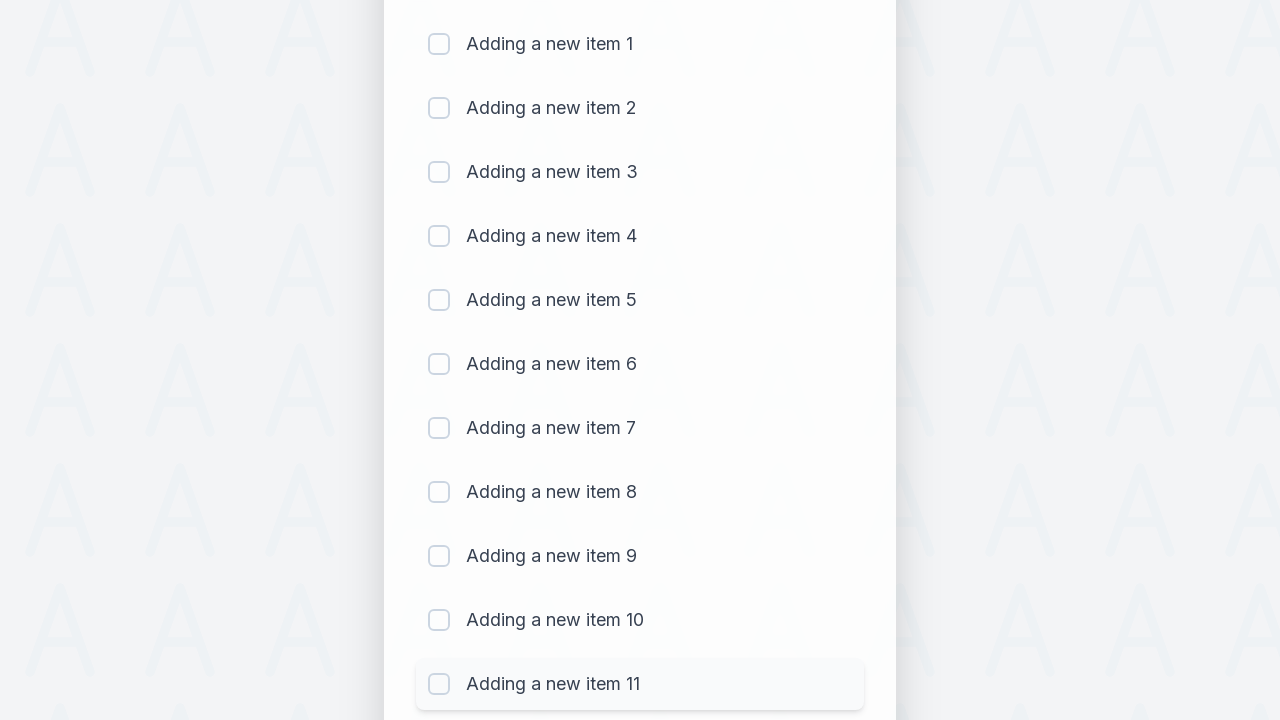

Clicked todo input field to add item 12 at (594, 663) on #sampletodotext
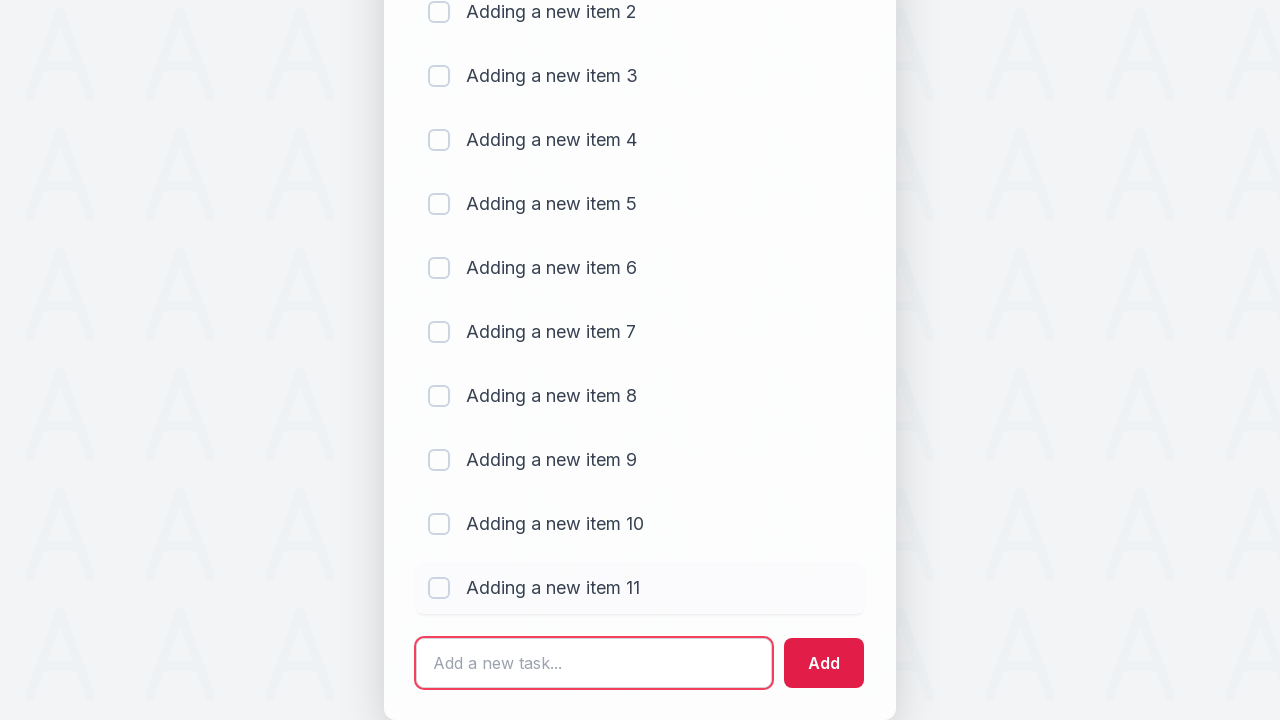

Filled input with 'Adding a new item 12' on #sampletodotext
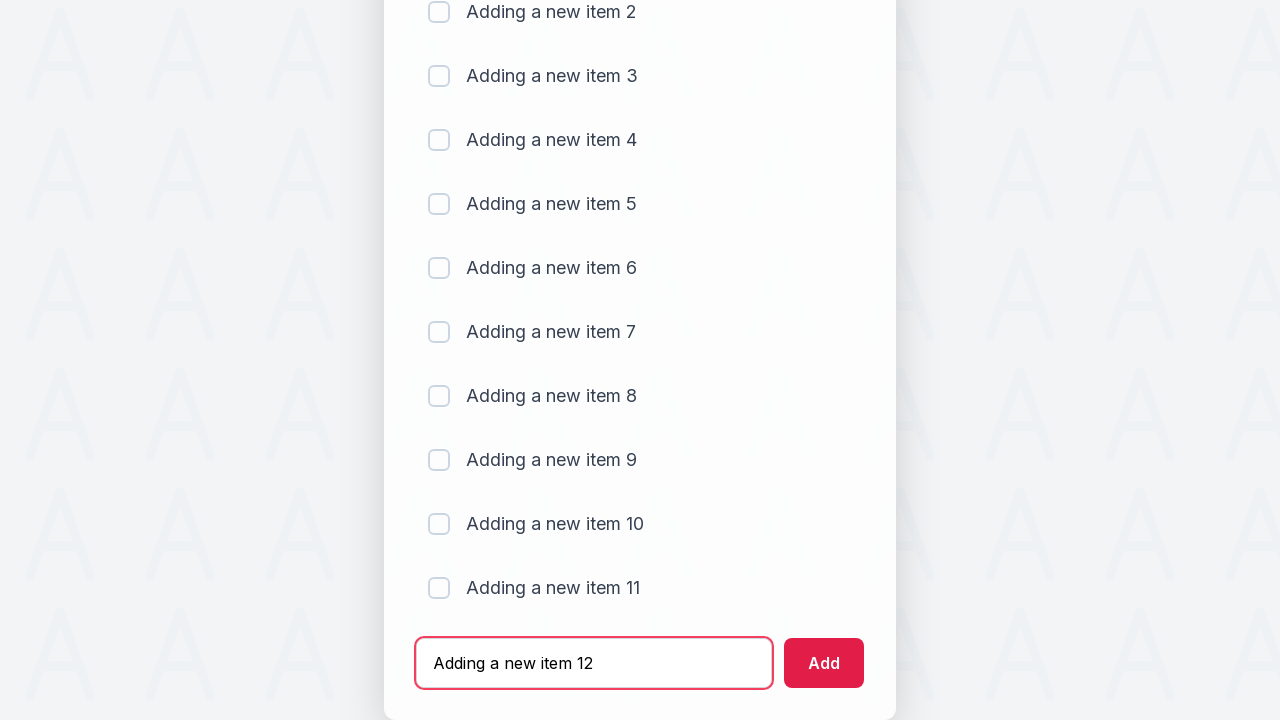

Pressed Enter to add item 12 to the list on #sampletodotext
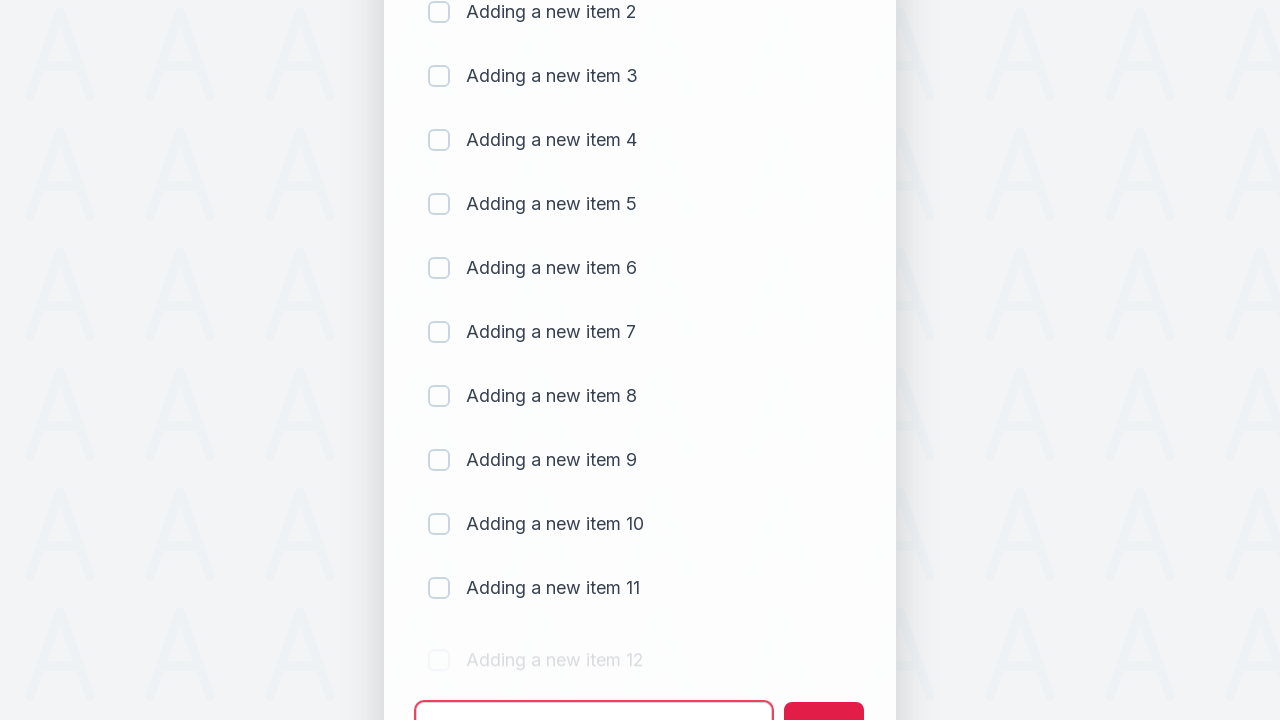

Waited 500ms for item 12 to be added
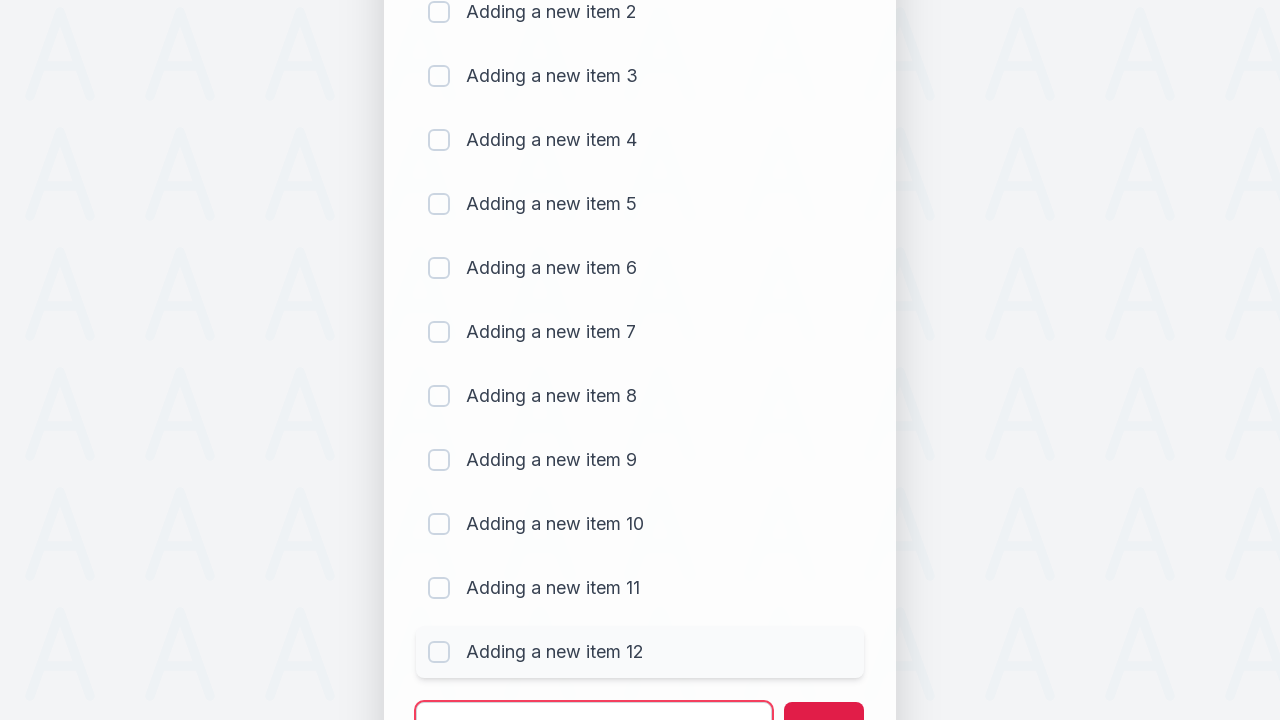

Clicked todo input field to add item 13 at (594, 695) on #sampletodotext
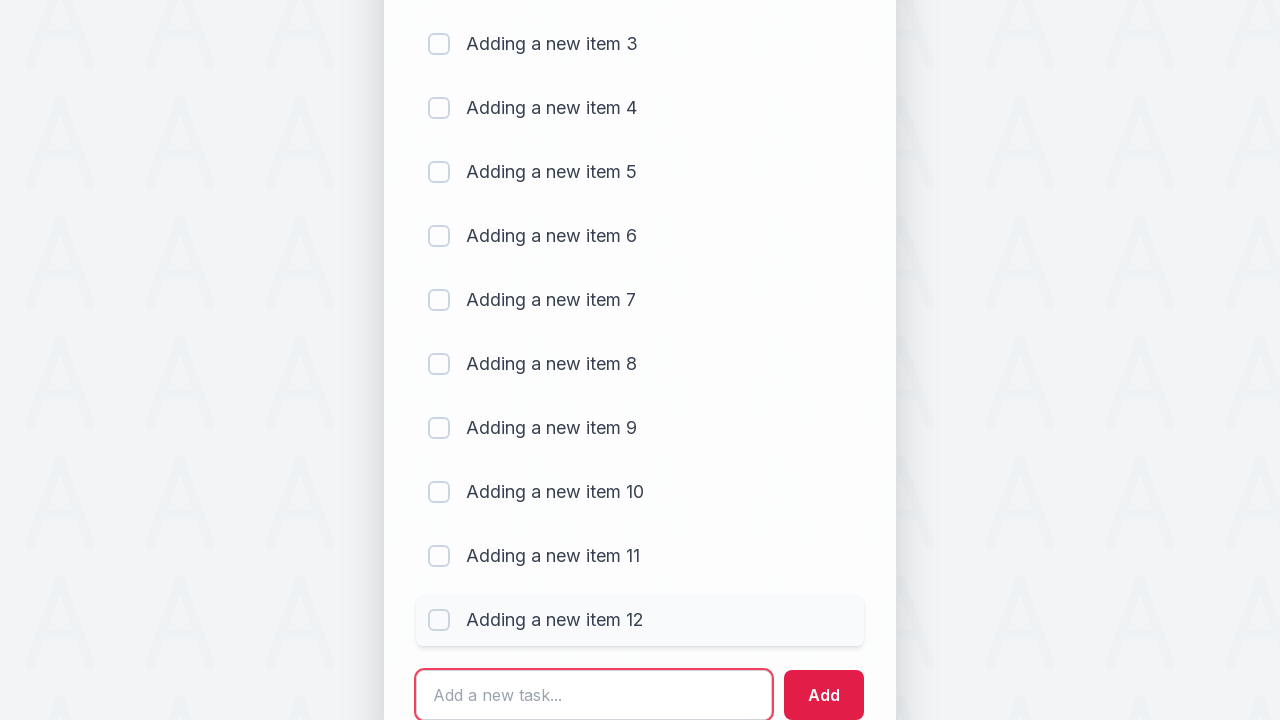

Filled input with 'Adding a new item 13' on #sampletodotext
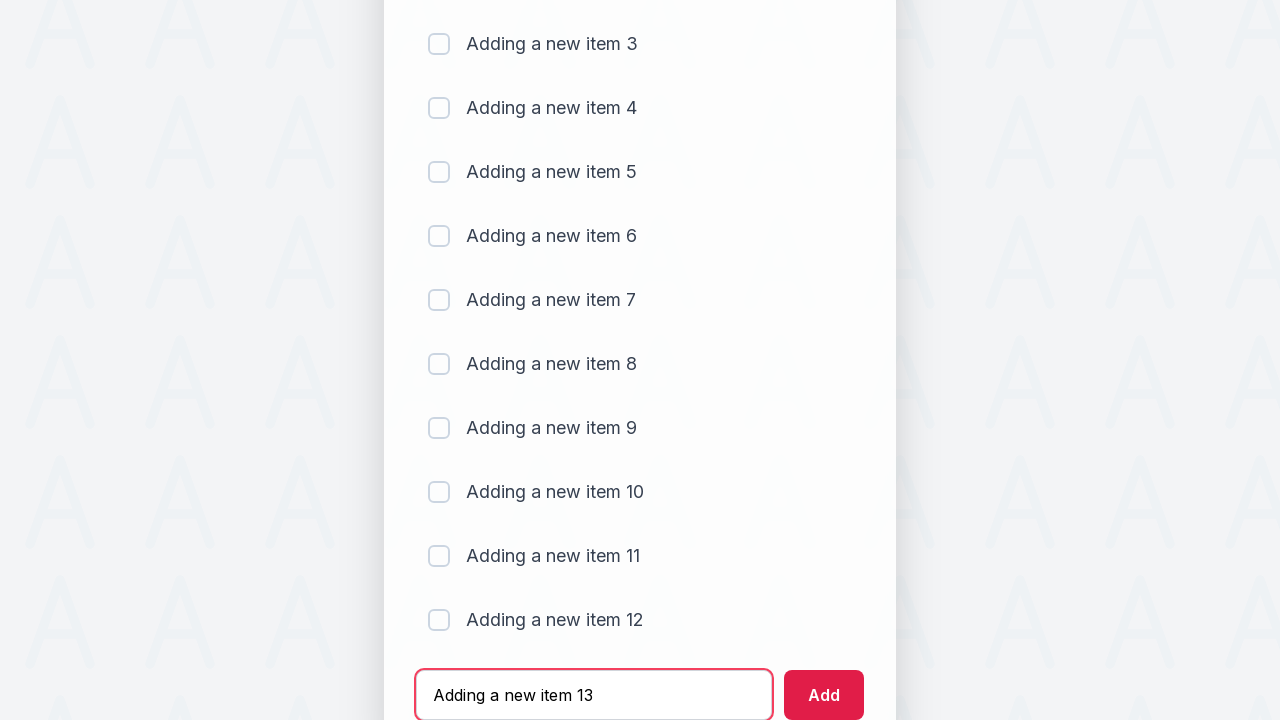

Pressed Enter to add item 13 to the list on #sampletodotext
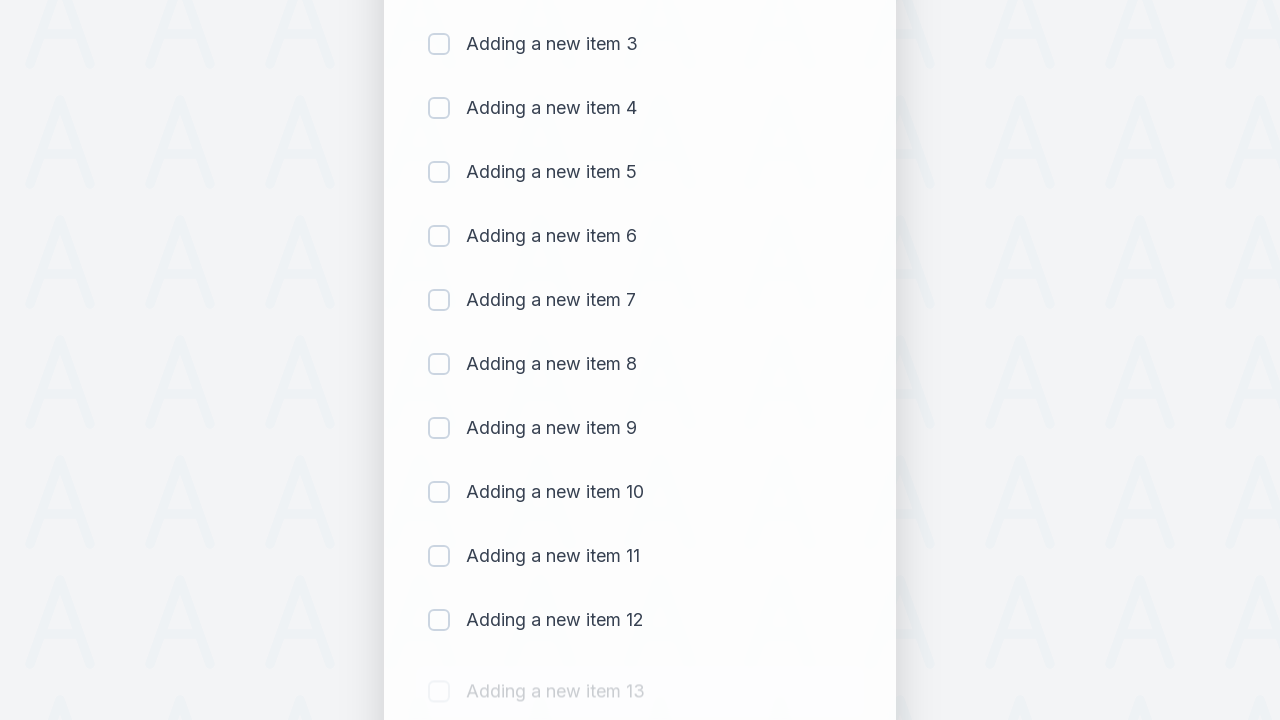

Waited 500ms for item 13 to be added
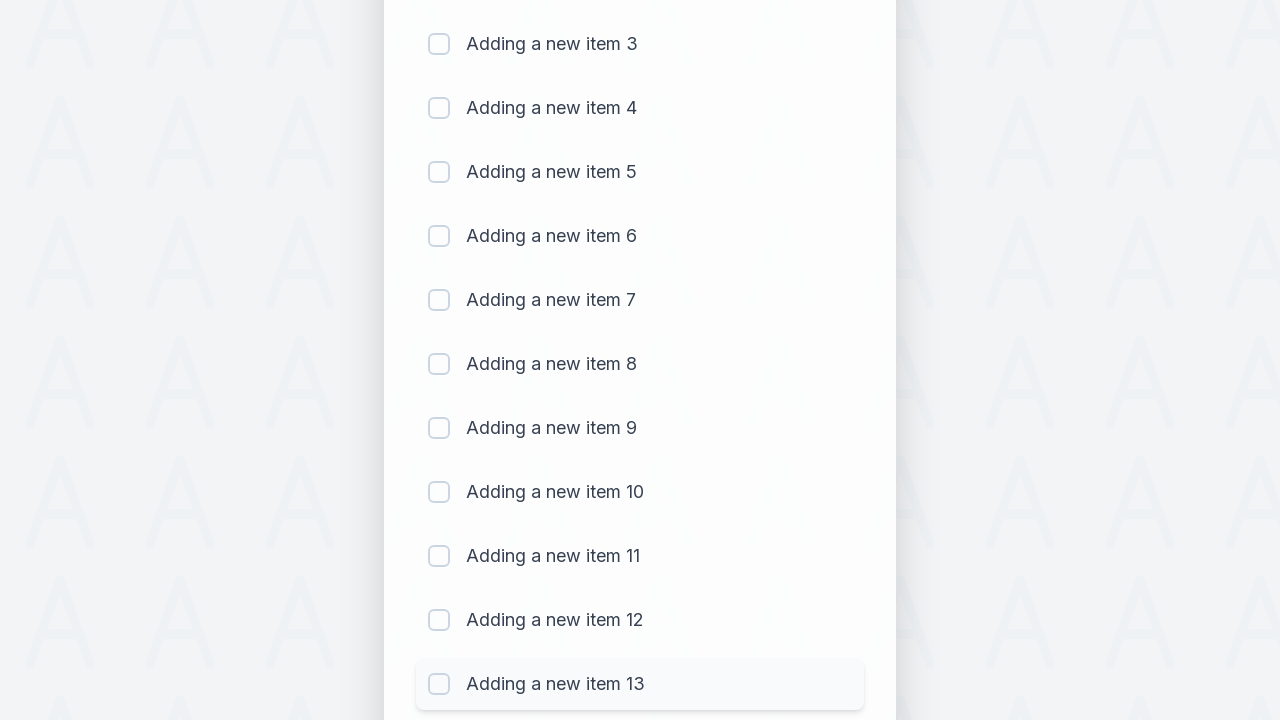

Clicked todo input field to add item 14 at (594, 663) on #sampletodotext
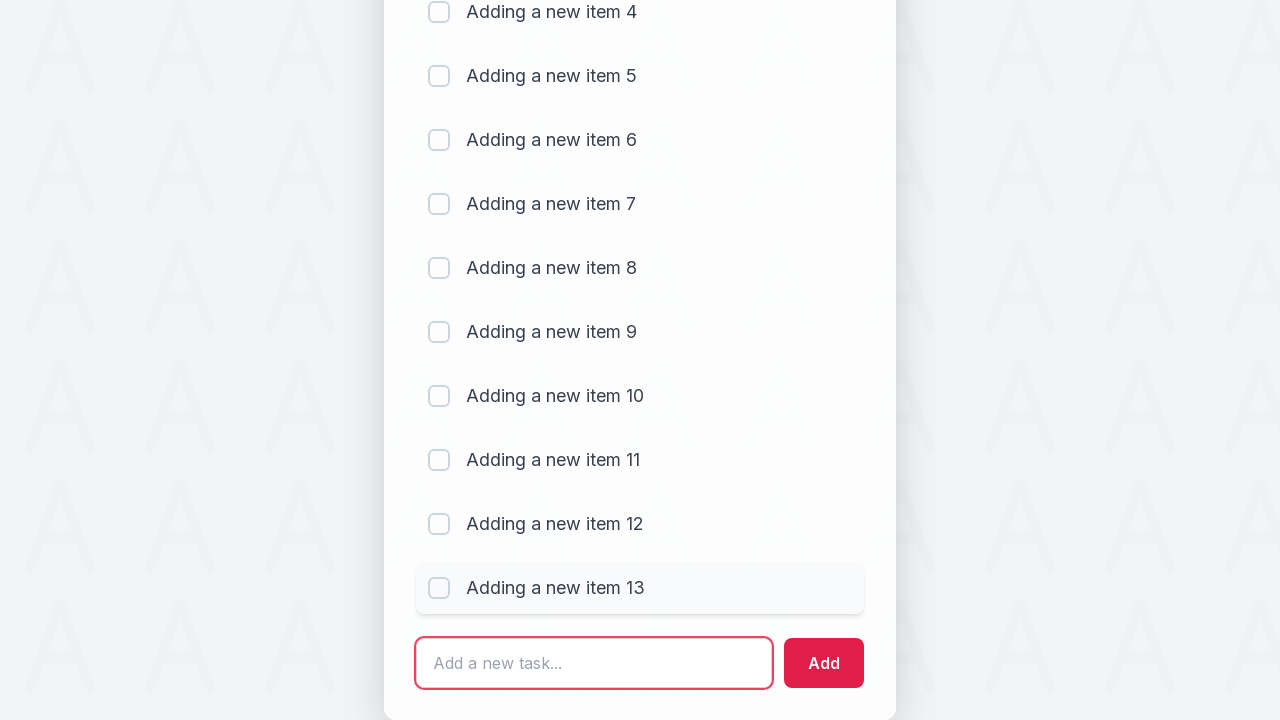

Filled input with 'Adding a new item 14' on #sampletodotext
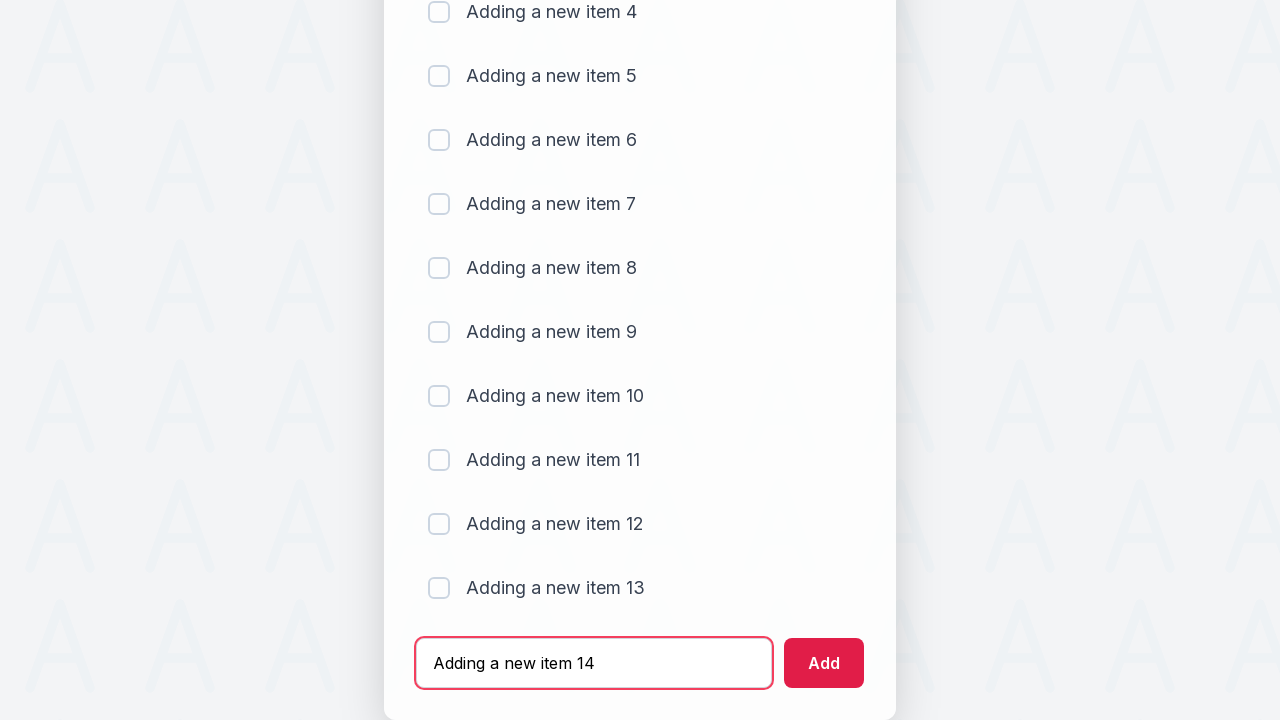

Pressed Enter to add item 14 to the list on #sampletodotext
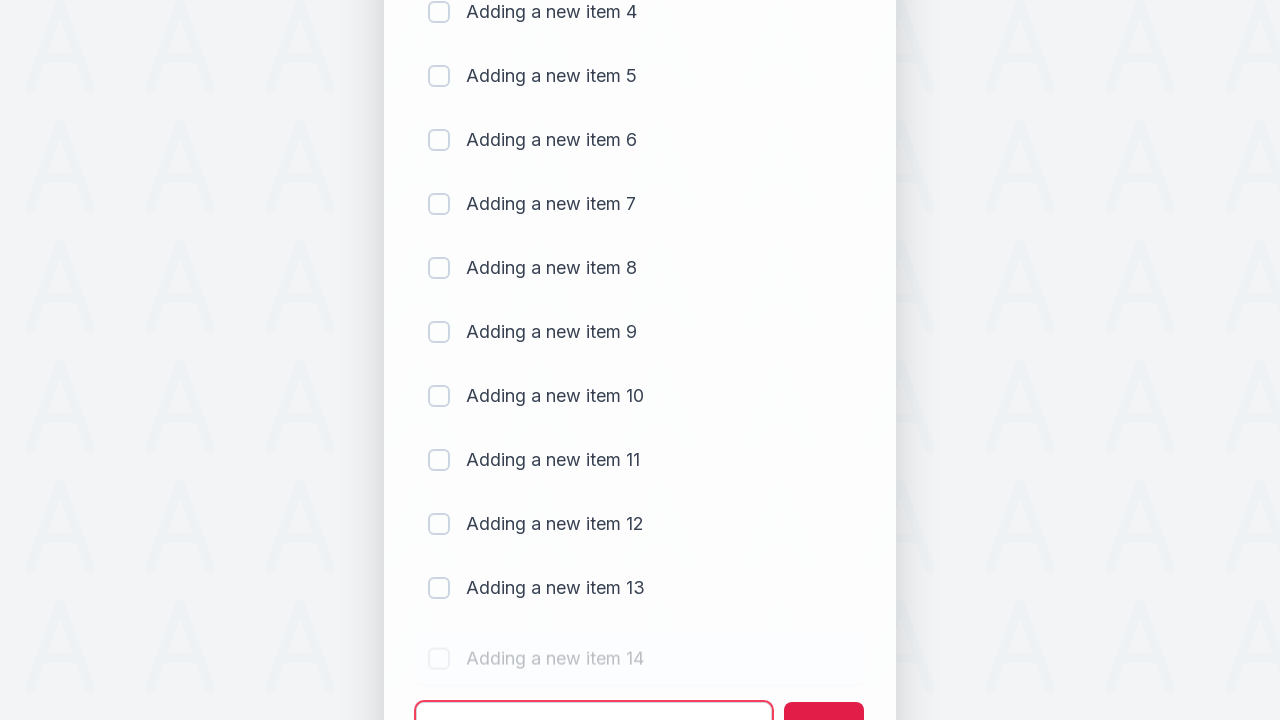

Waited 500ms for item 14 to be added
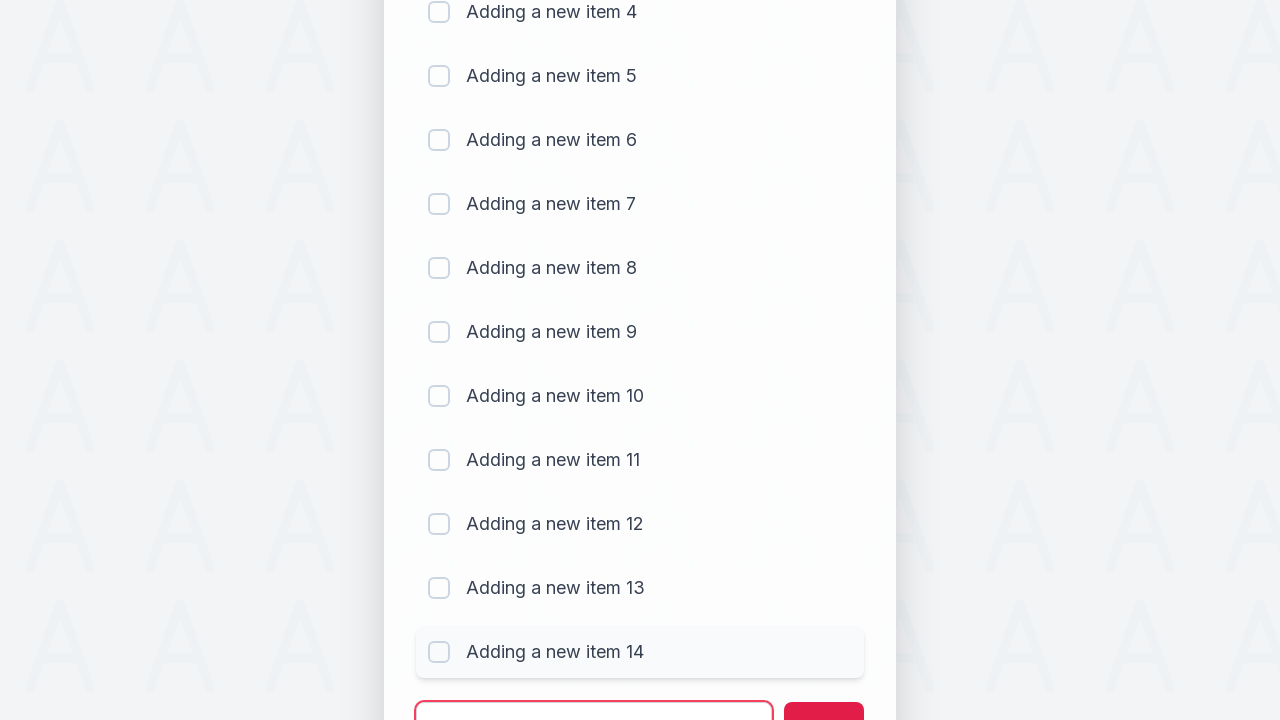

Clicked todo input field to add item 15 at (594, 695) on #sampletodotext
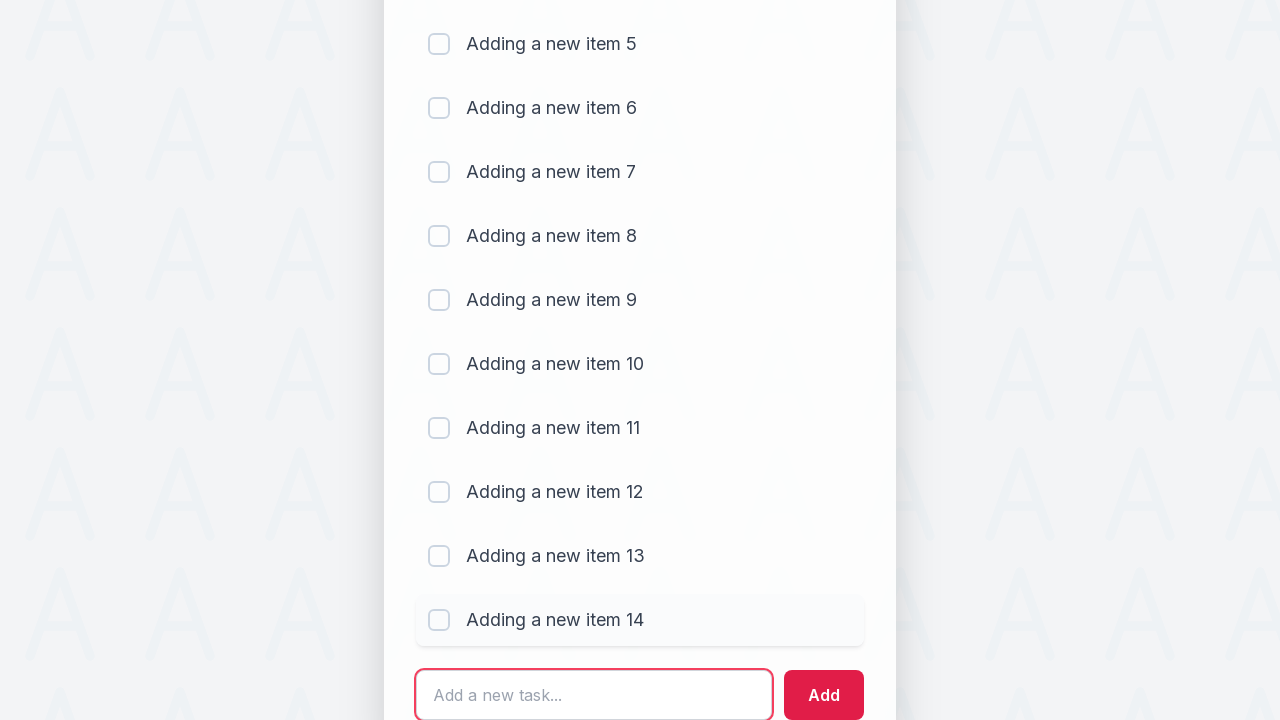

Filled input with 'Adding a new item 15' on #sampletodotext
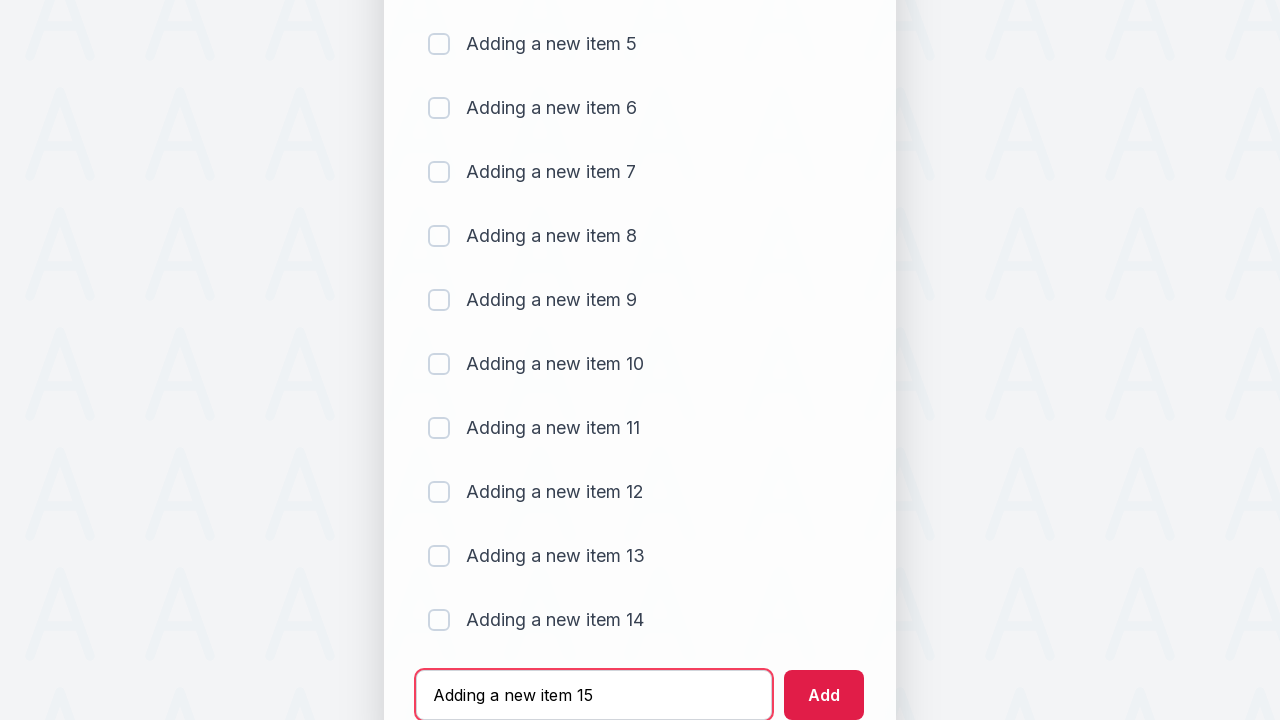

Pressed Enter to add item 15 to the list on #sampletodotext
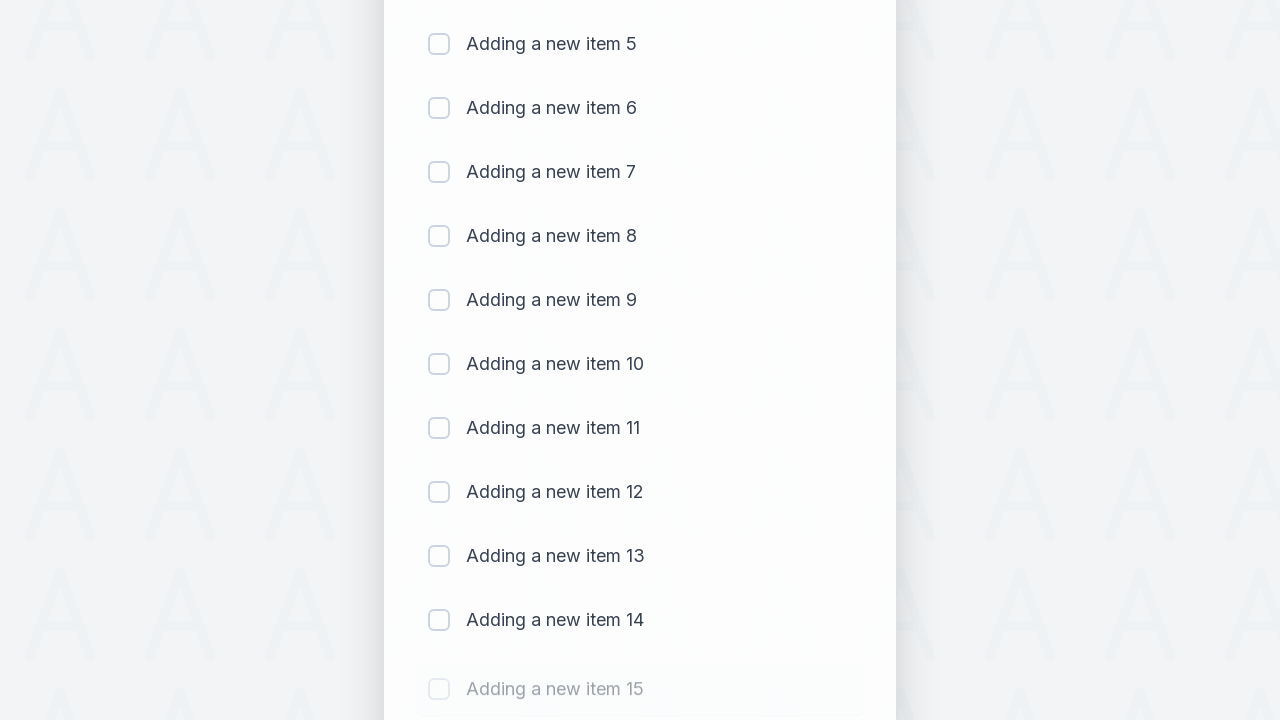

Waited 500ms for item 15 to be added
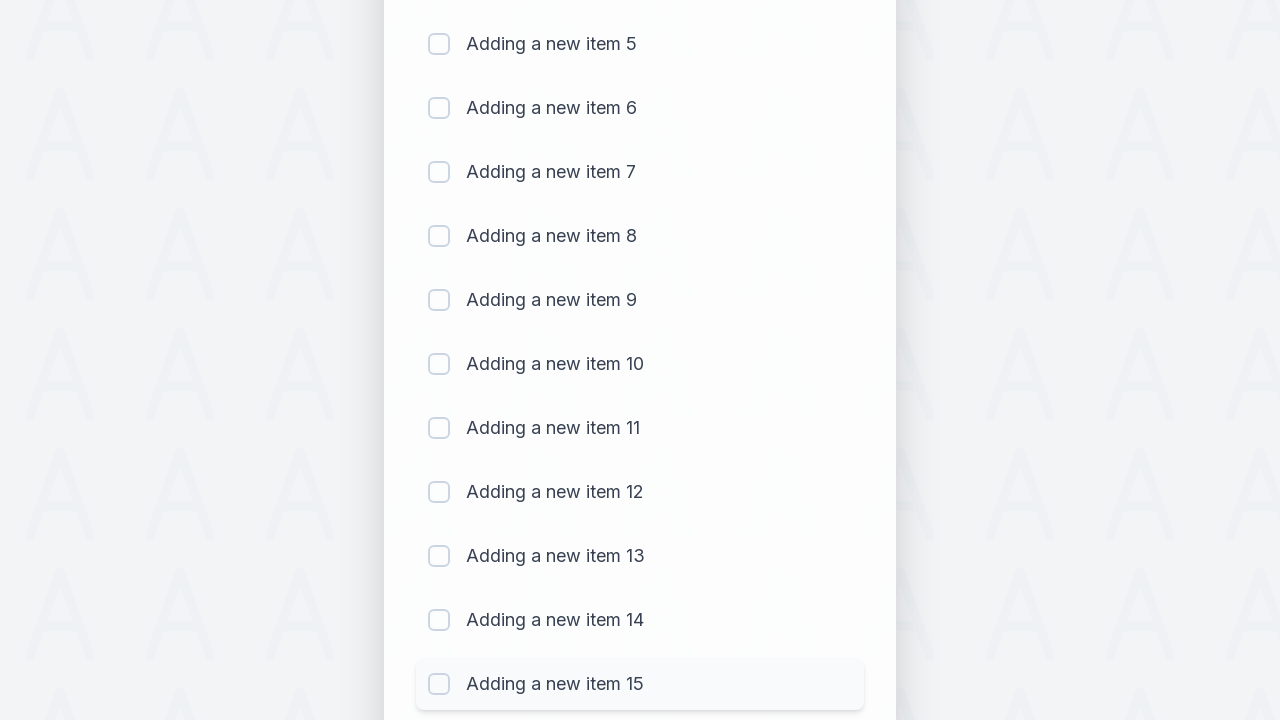

Clicked todo input field to add item 16 at (594, 663) on #sampletodotext
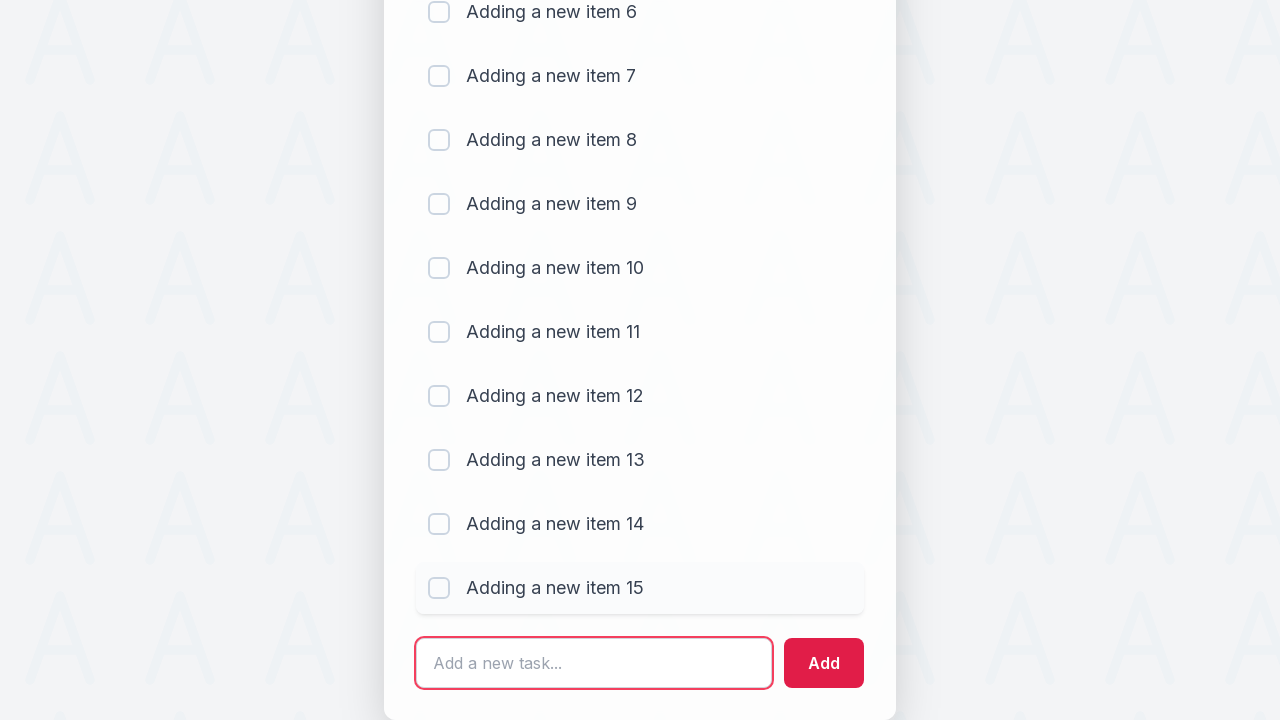

Filled input with 'Adding a new item 16' on #sampletodotext
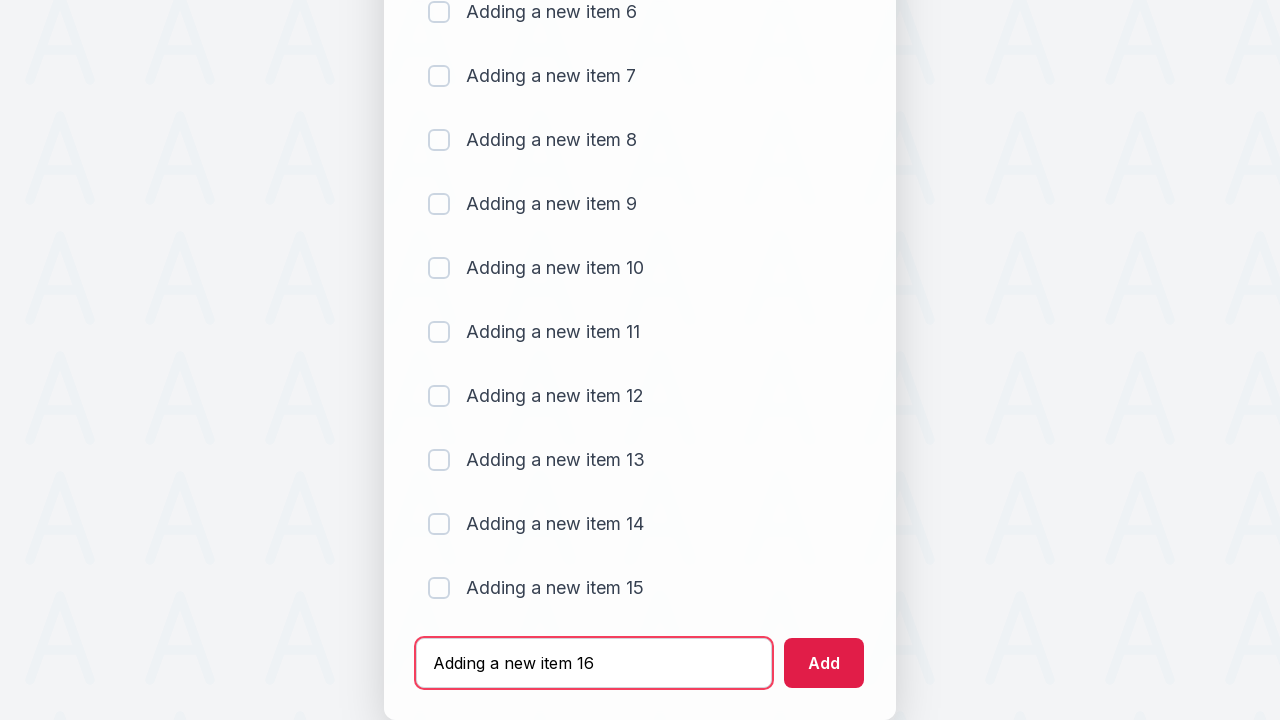

Pressed Enter to add item 16 to the list on #sampletodotext
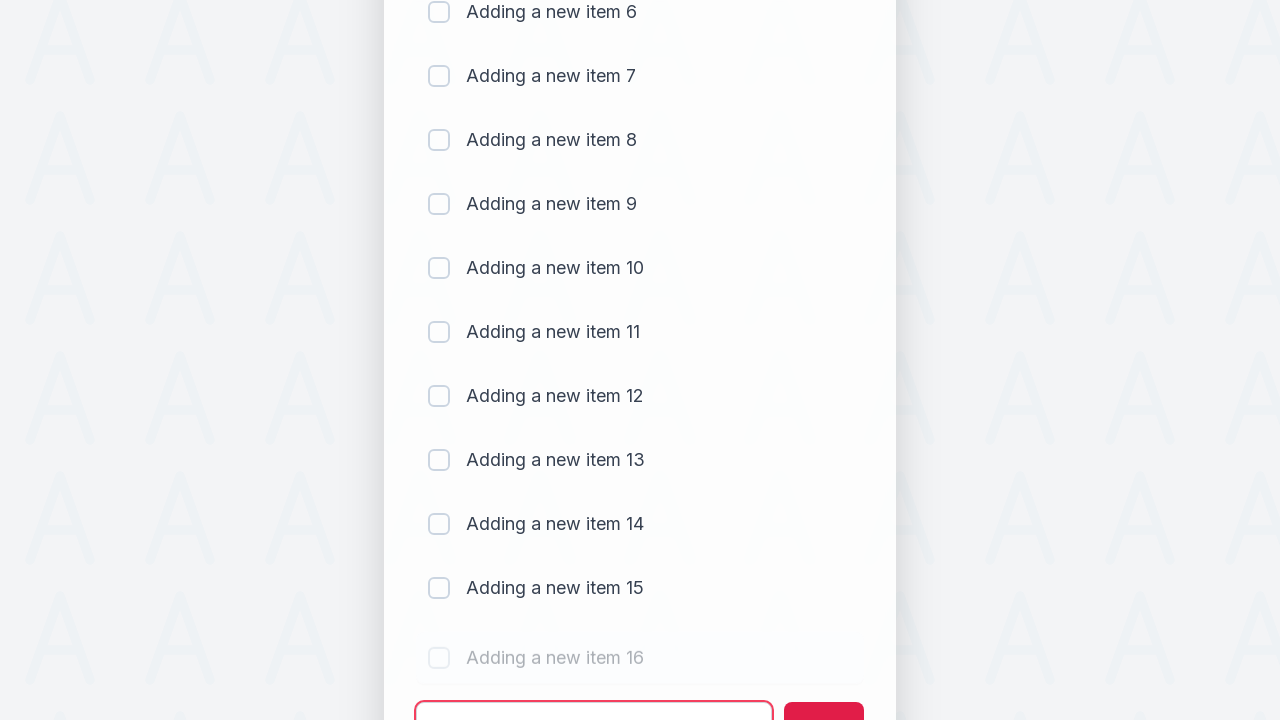

Waited 500ms for item 16 to be added
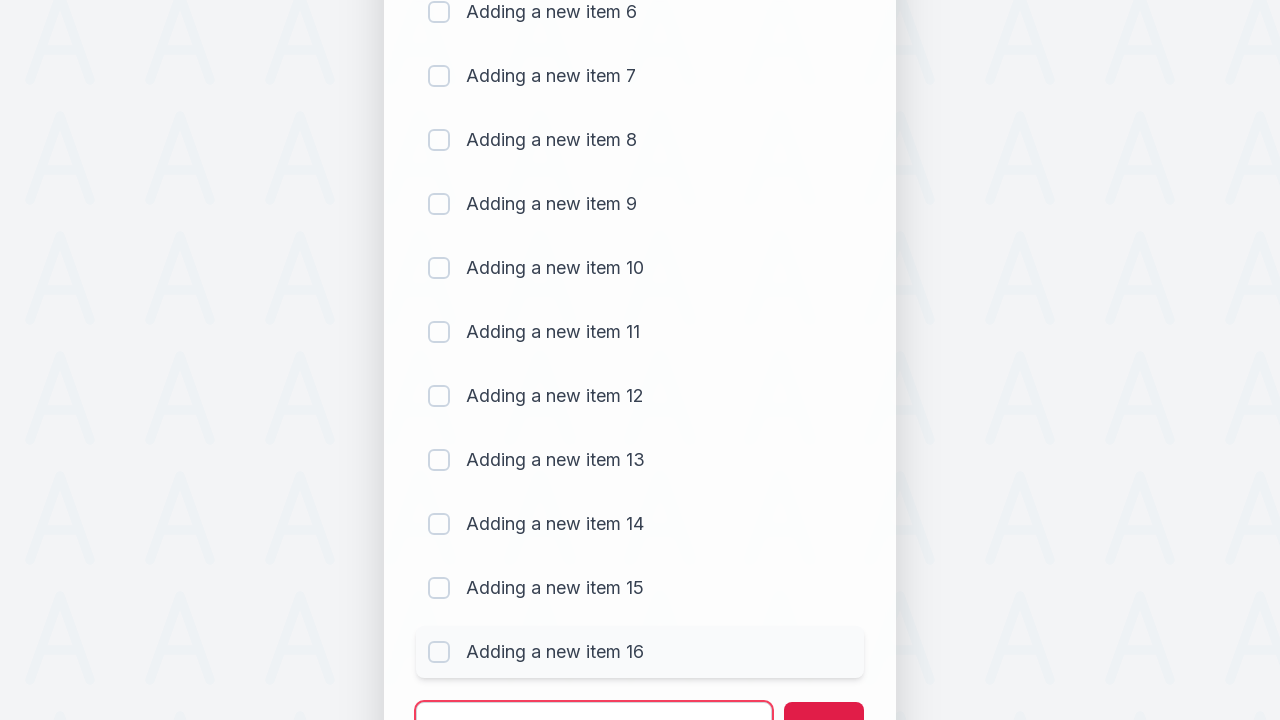

Clicked todo input field to add item 17 at (594, 695) on #sampletodotext
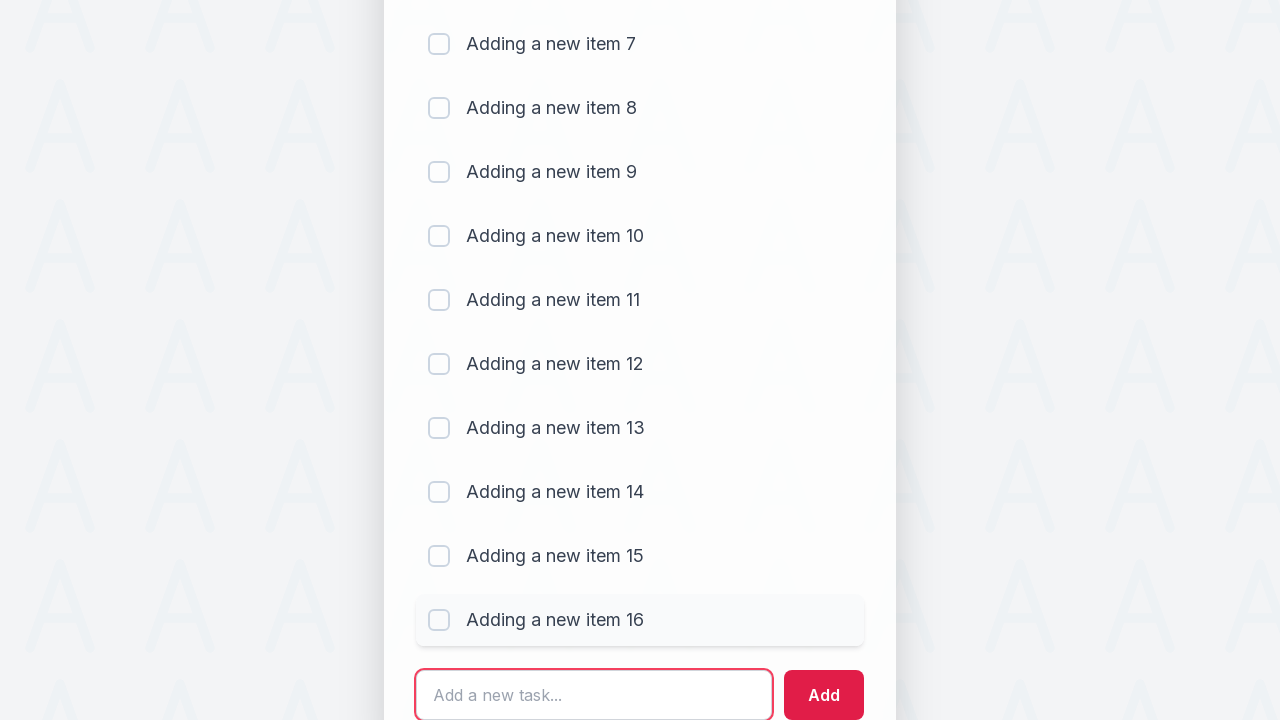

Filled input with 'Adding a new item 17' on #sampletodotext
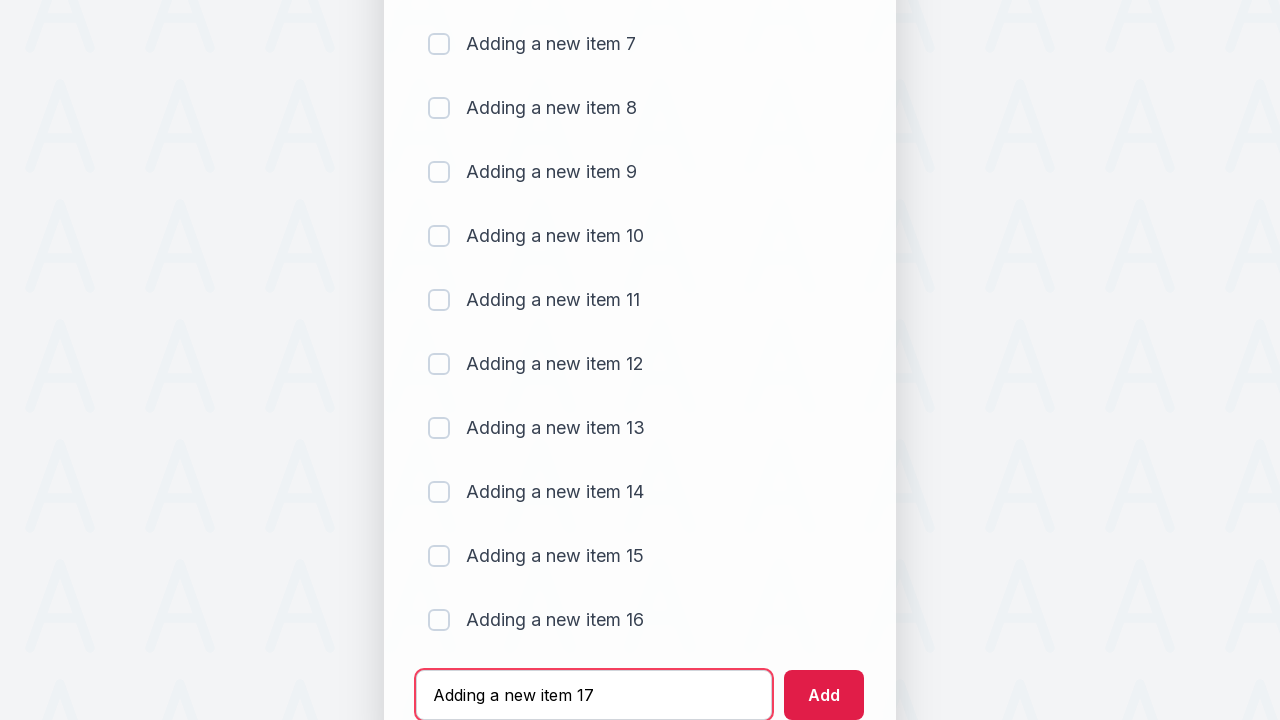

Pressed Enter to add item 17 to the list on #sampletodotext
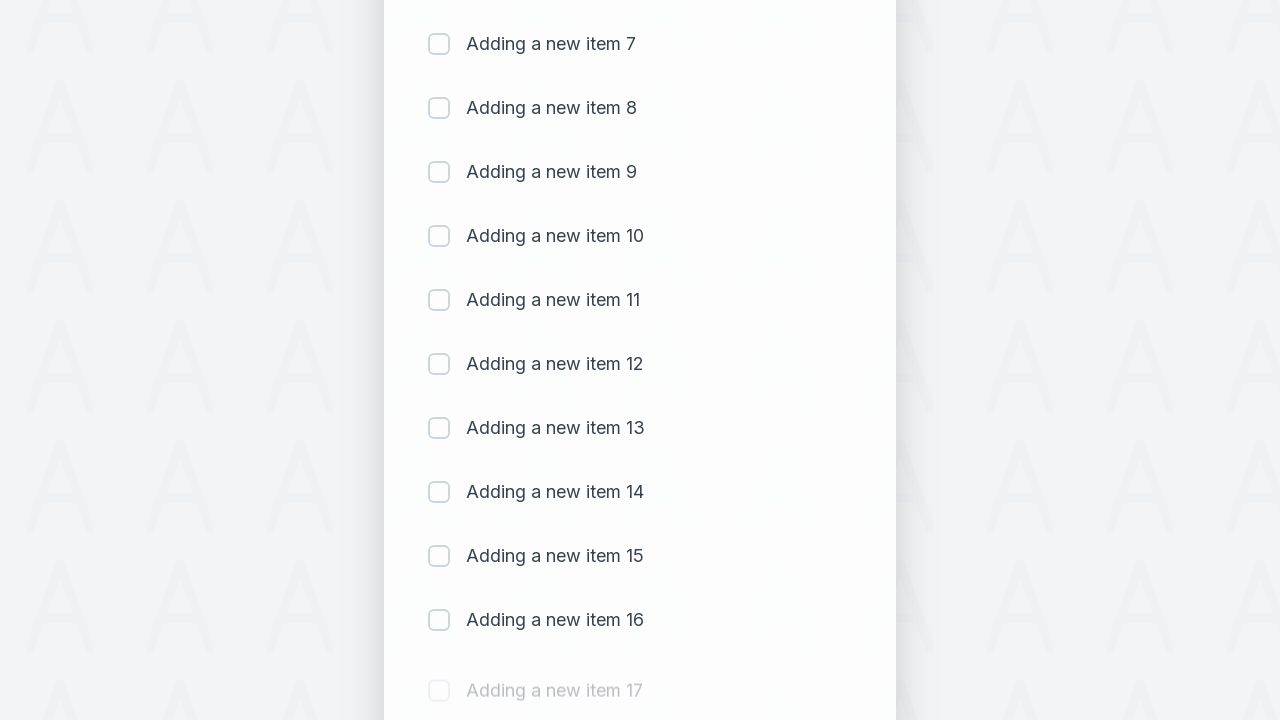

Waited 500ms for item 17 to be added
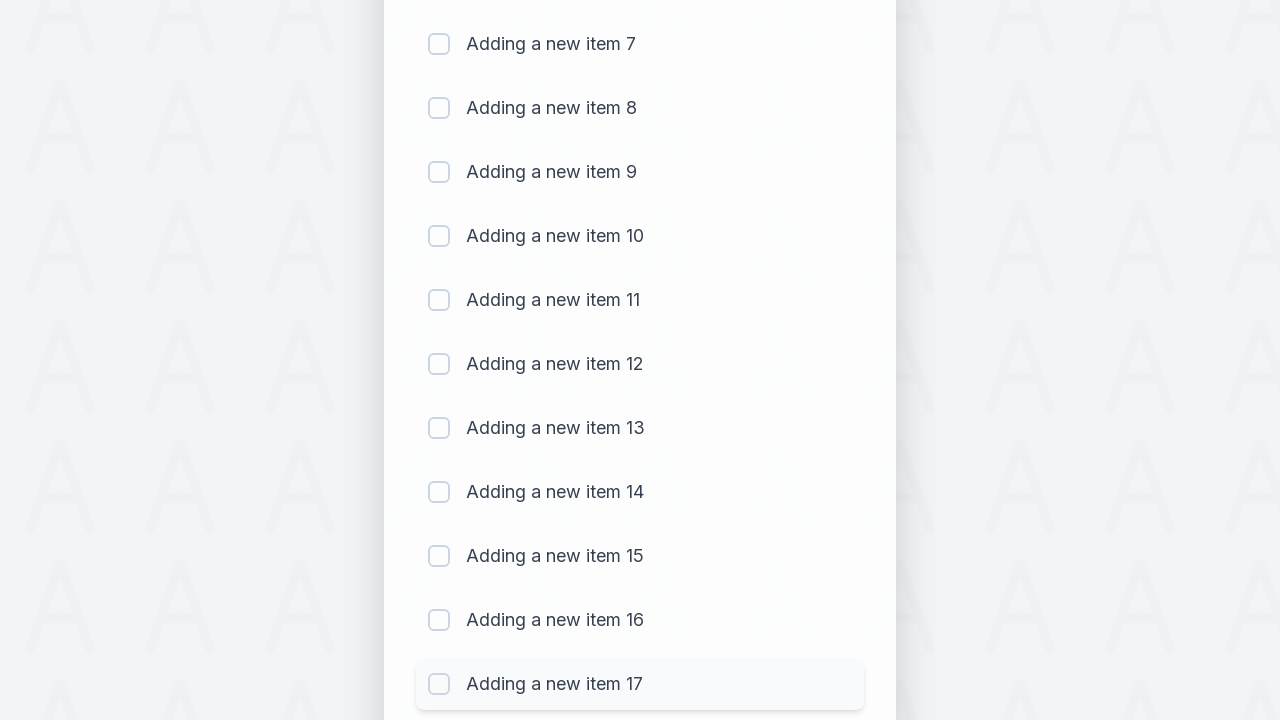

Clicked todo input field to add item 18 at (594, 663) on #sampletodotext
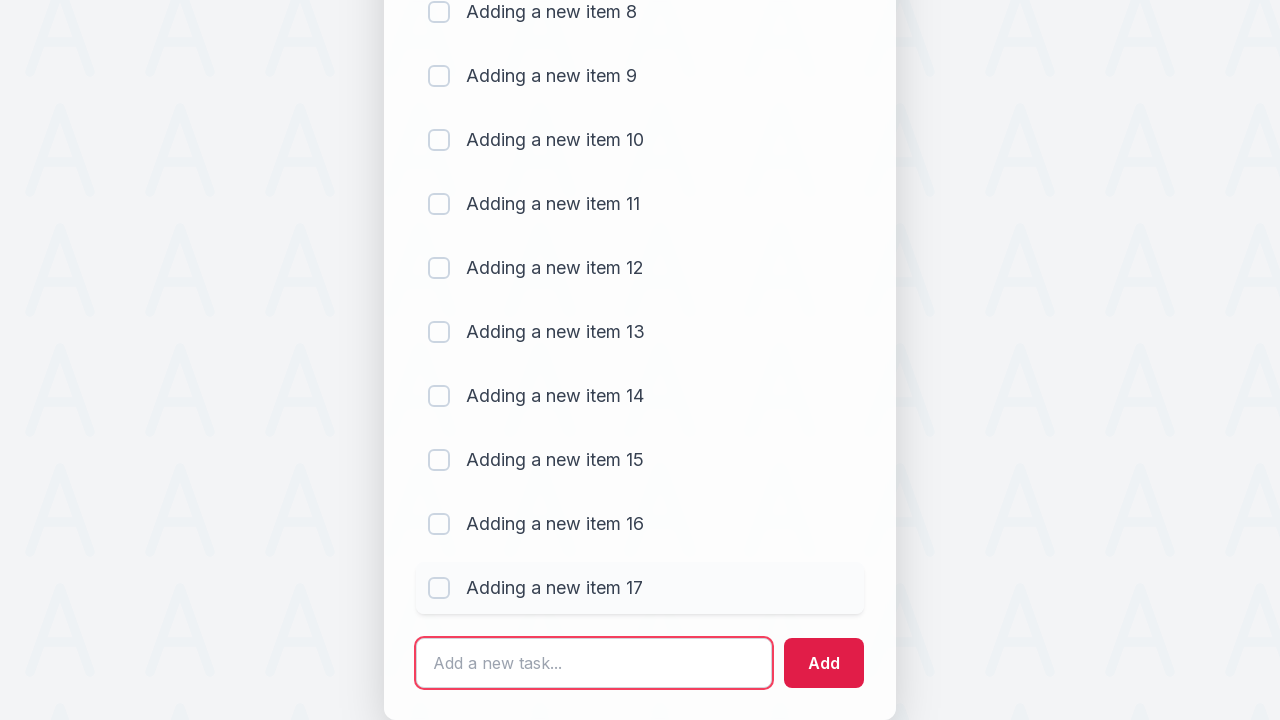

Filled input with 'Adding a new item 18' on #sampletodotext
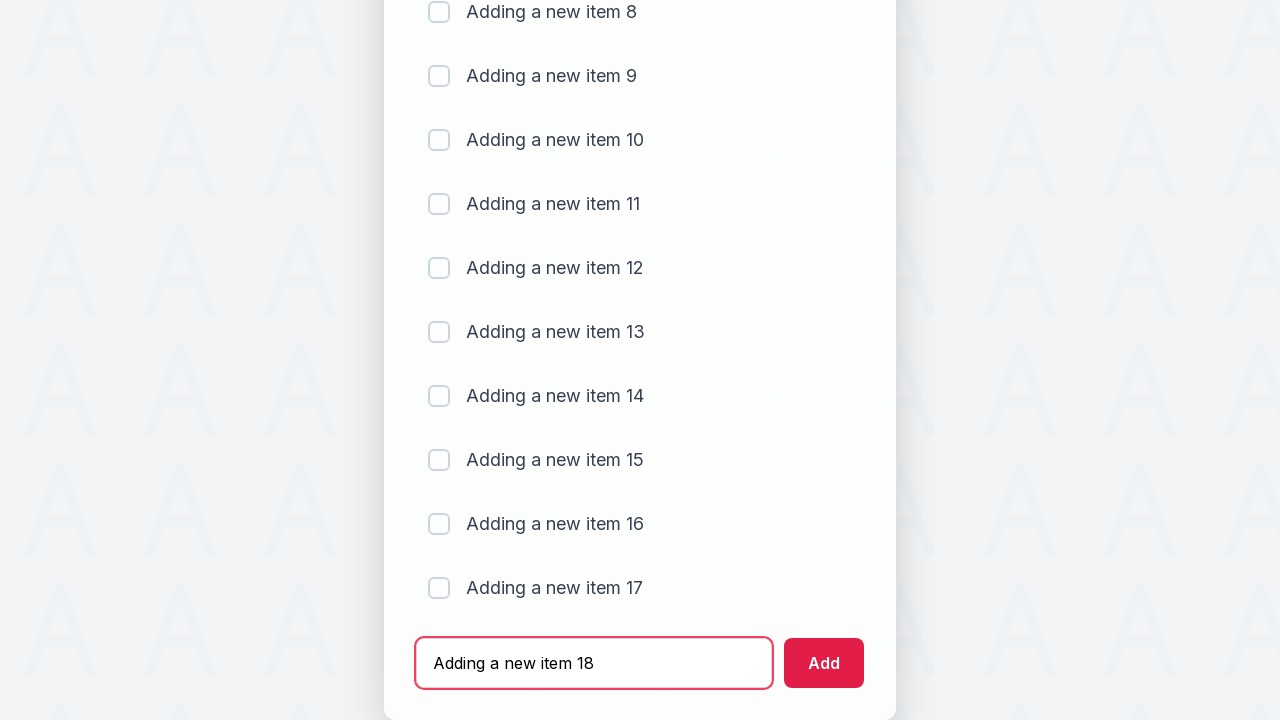

Pressed Enter to add item 18 to the list on #sampletodotext
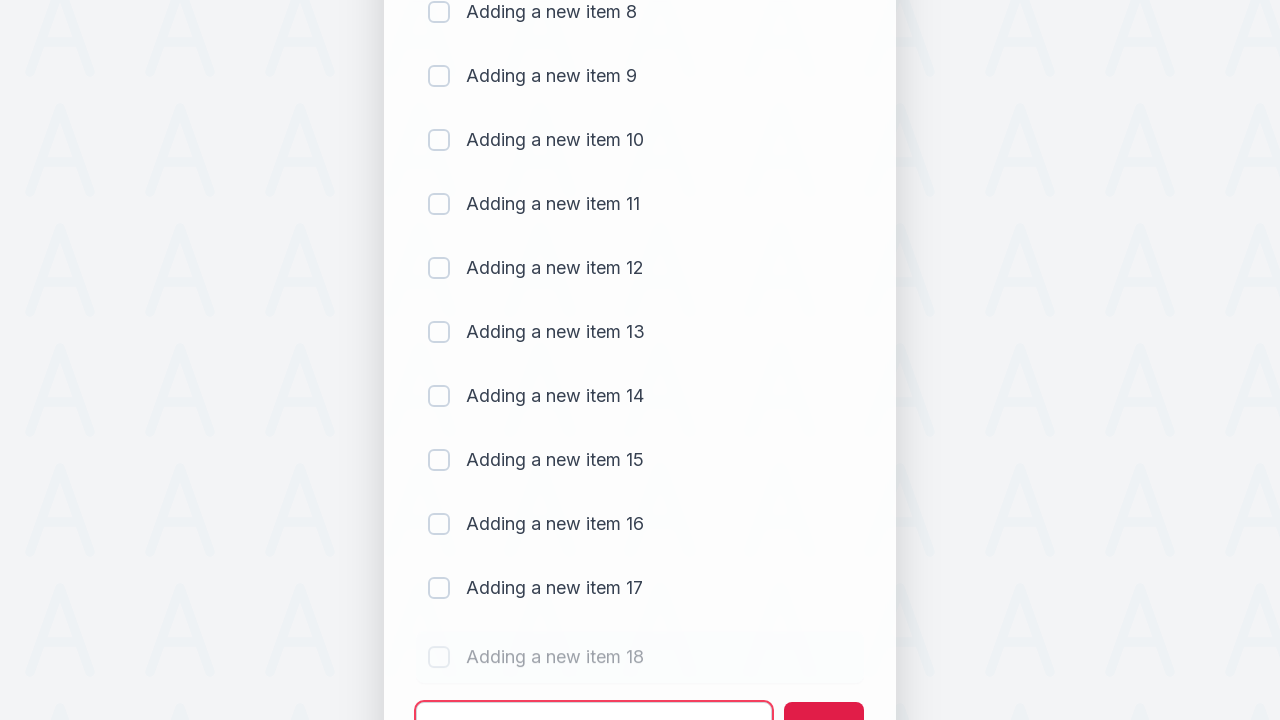

Waited 500ms for item 18 to be added
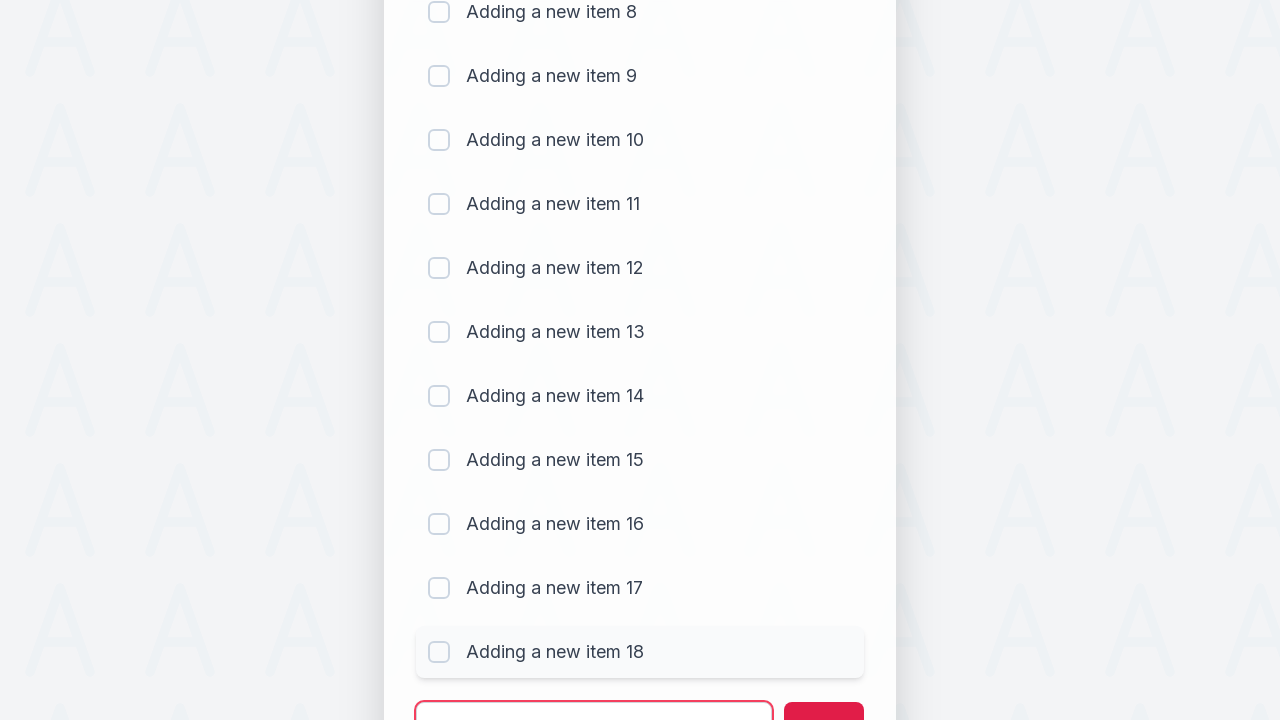

Clicked todo input field to add item 19 at (594, 695) on #sampletodotext
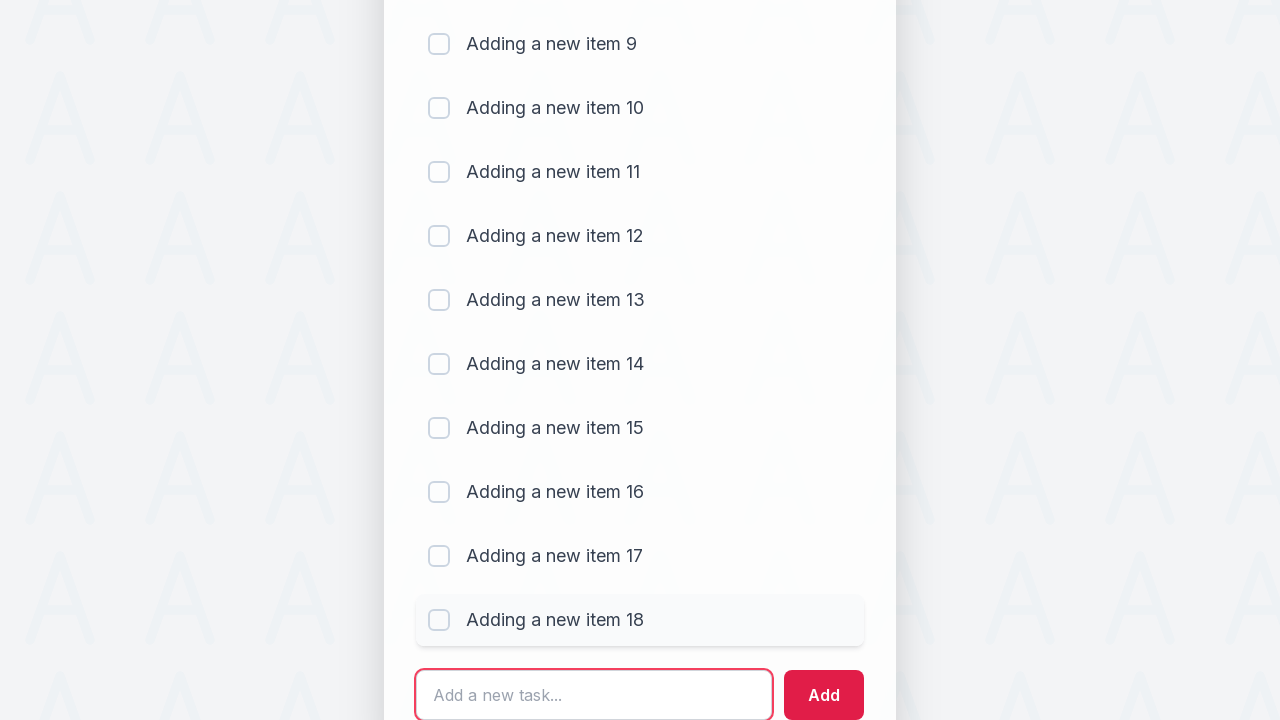

Filled input with 'Adding a new item 19' on #sampletodotext
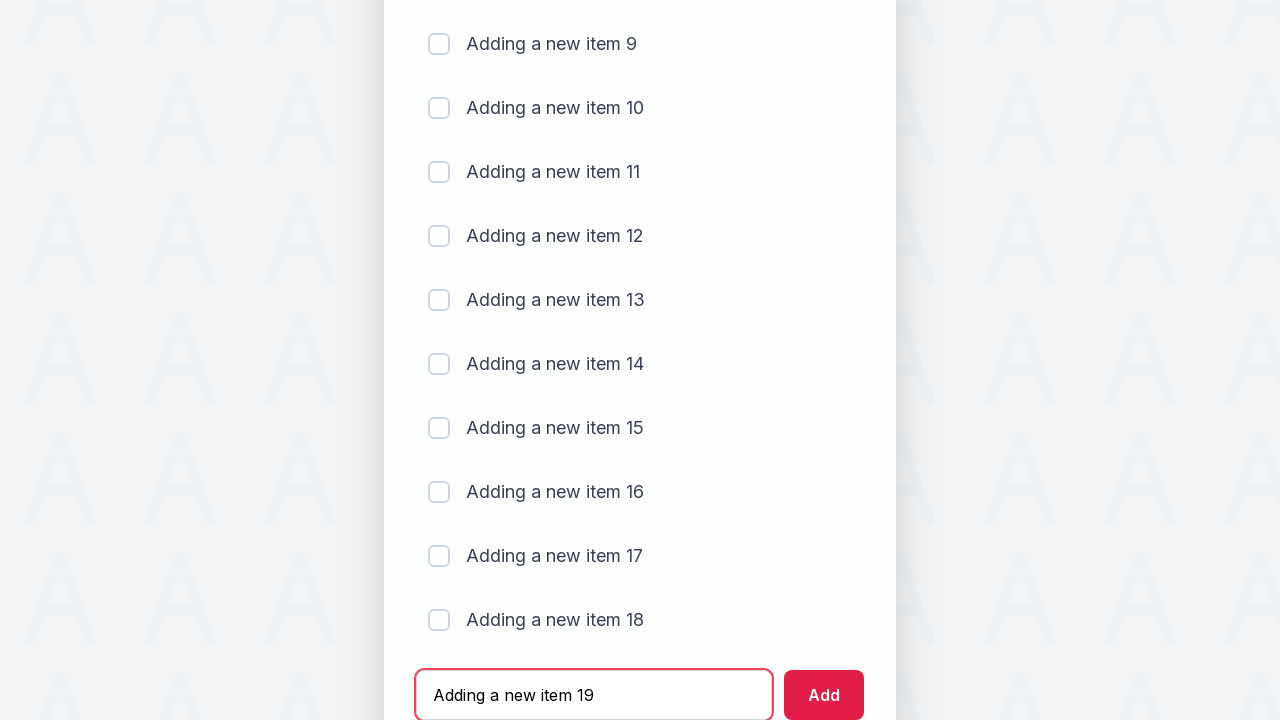

Pressed Enter to add item 19 to the list on #sampletodotext
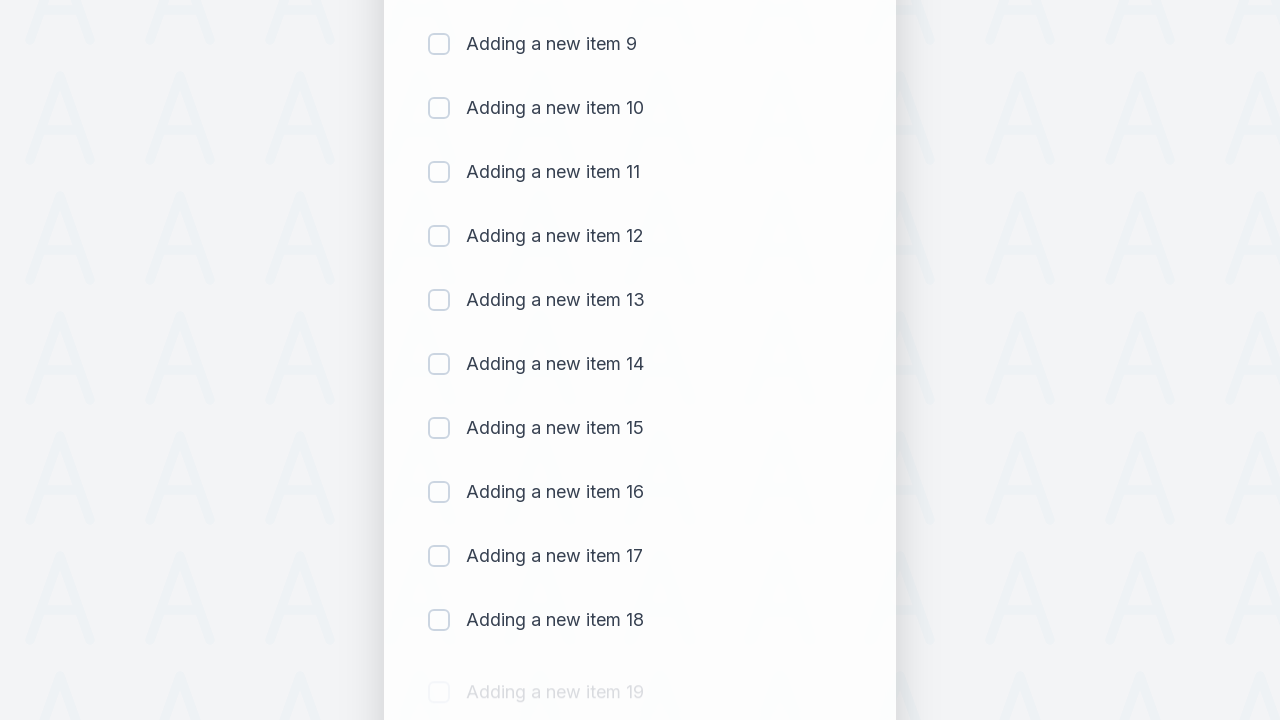

Waited 500ms for item 19 to be added
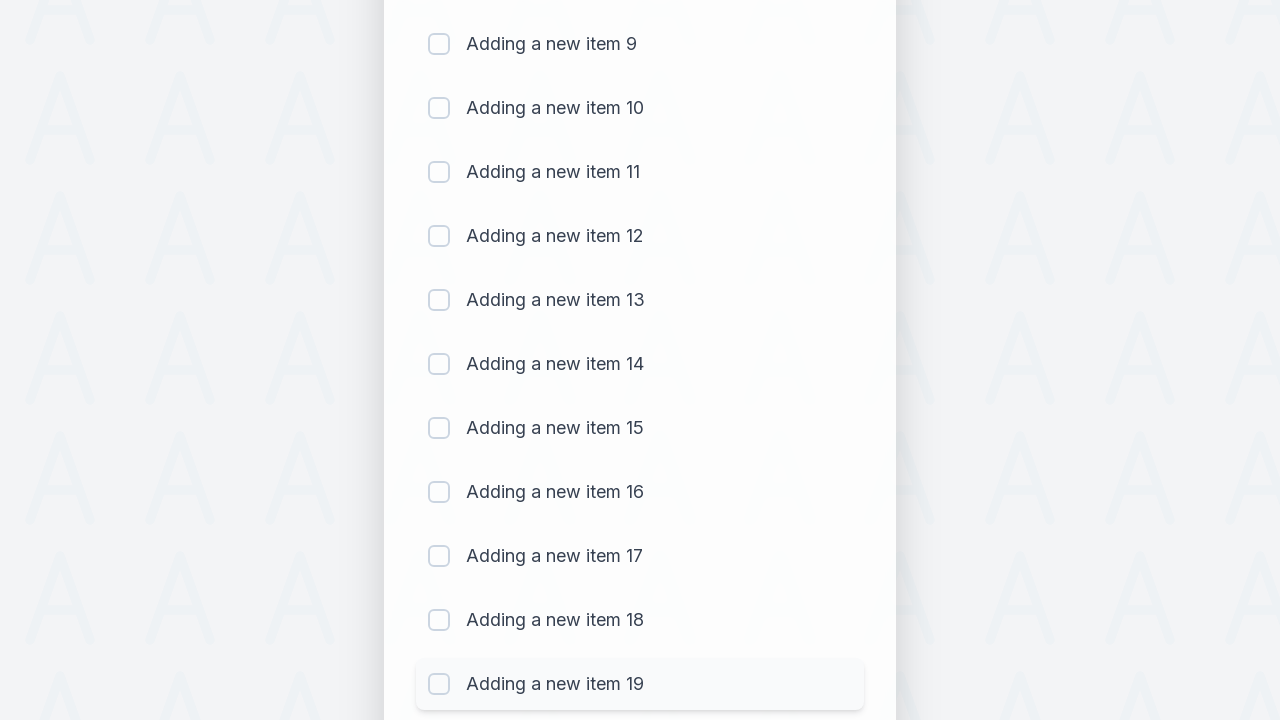

Clicked todo input field to add item 20 at (594, 663) on #sampletodotext
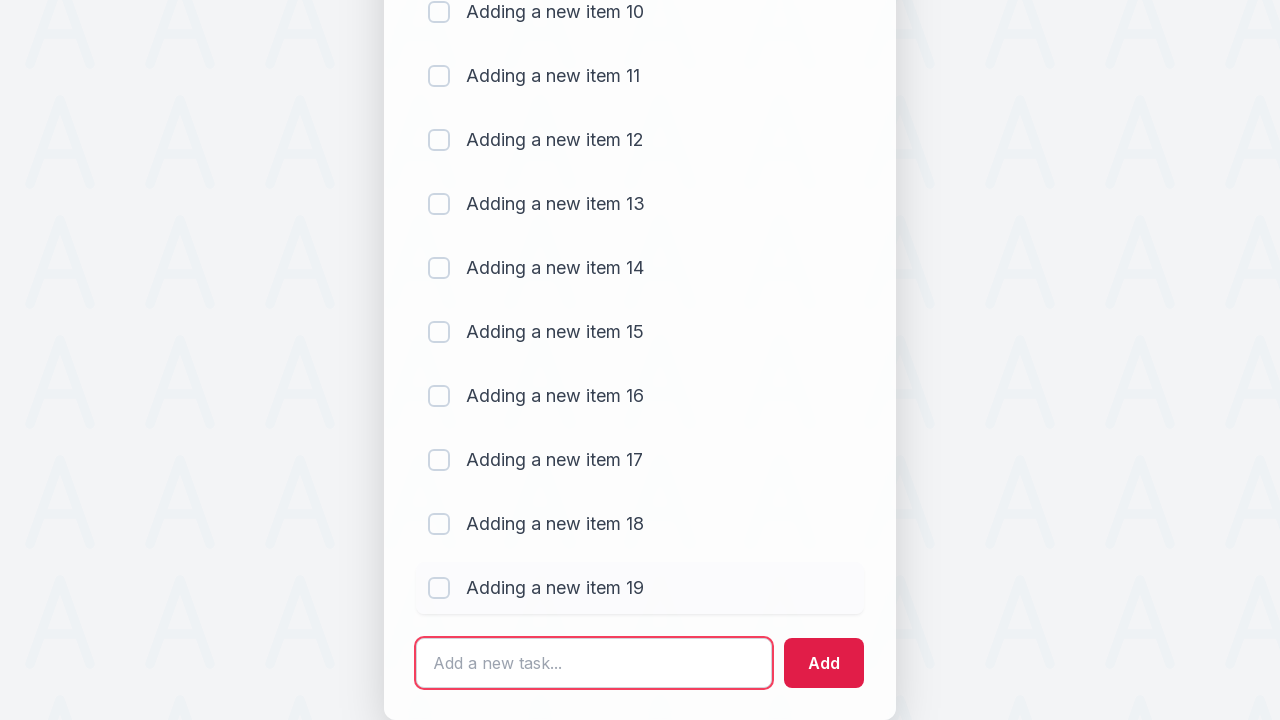

Filled input with 'Adding a new item 20' on #sampletodotext
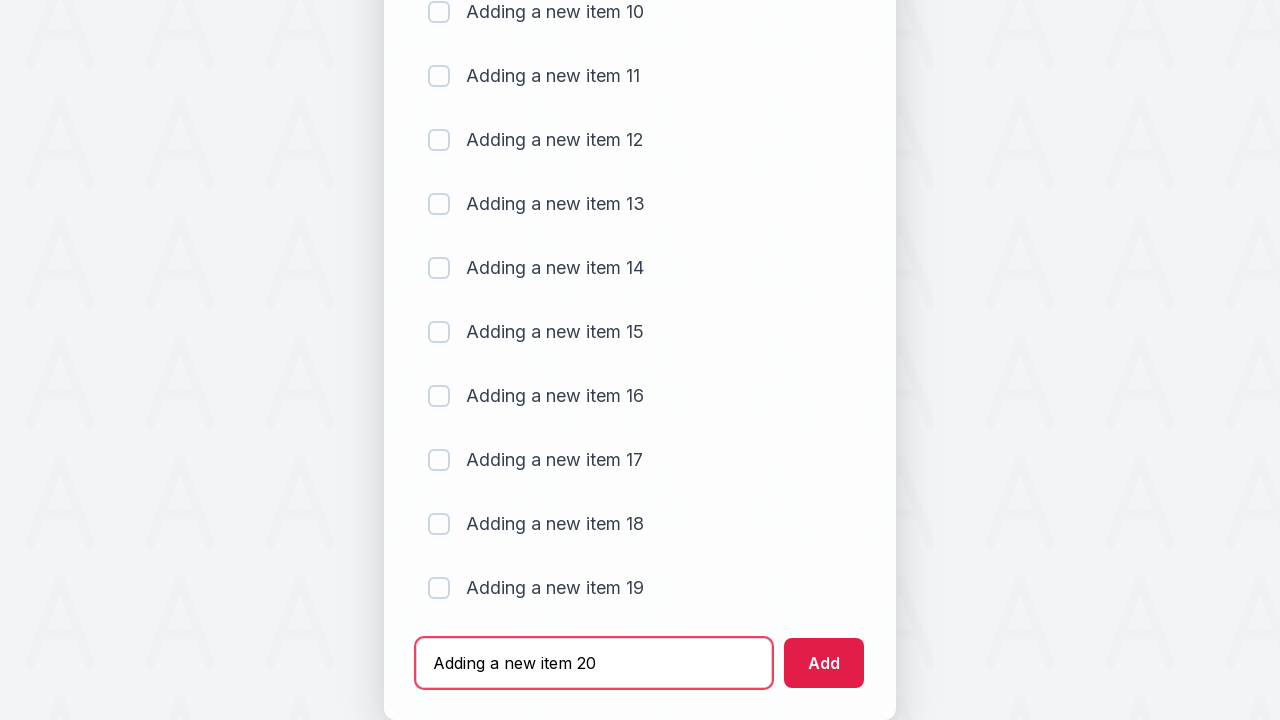

Pressed Enter to add item 20 to the list on #sampletodotext
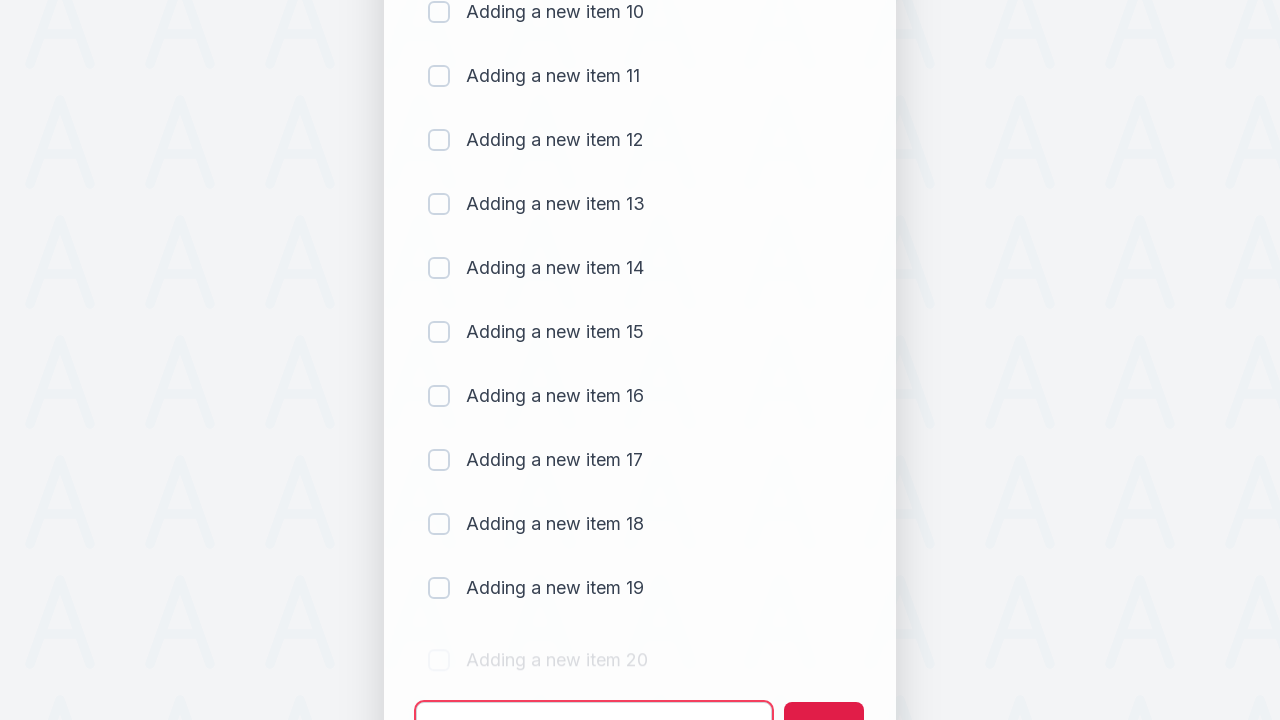

Waited 500ms for item 20 to be added
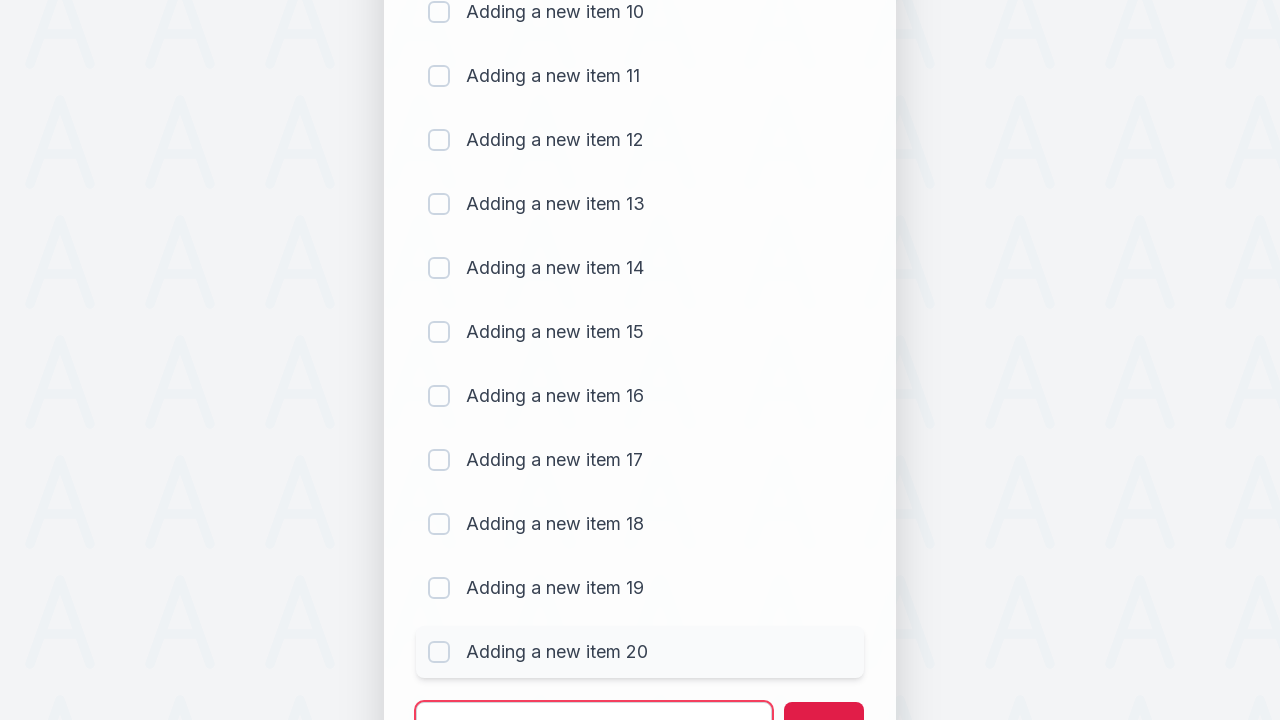

Clicked todo input field to add item 21 at (594, 695) on #sampletodotext
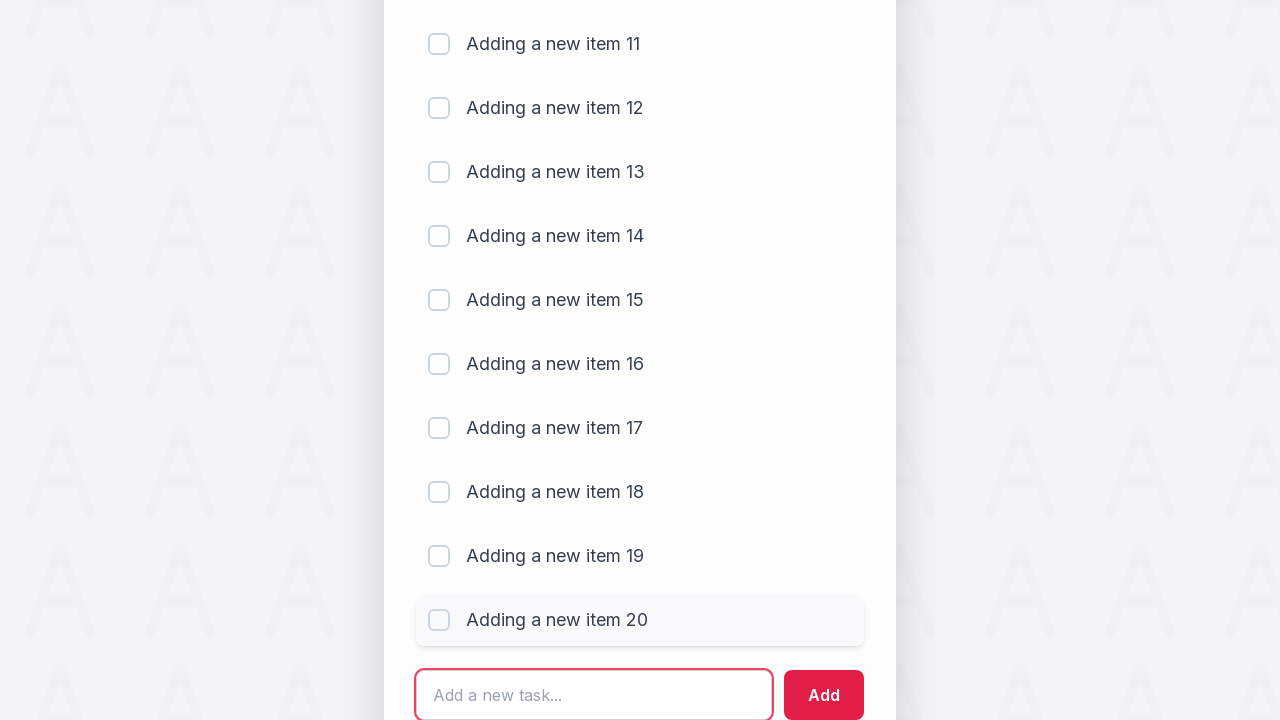

Filled input with 'Adding a new item 21' on #sampletodotext
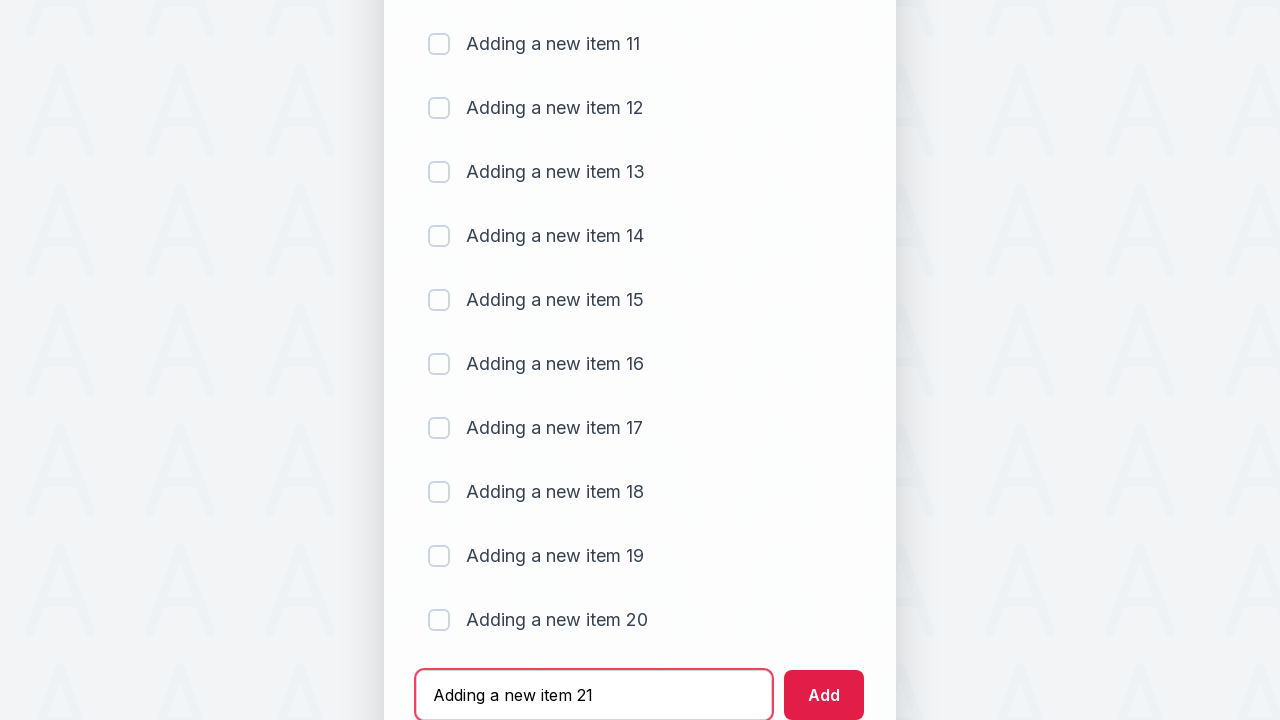

Pressed Enter to add item 21 to the list on #sampletodotext
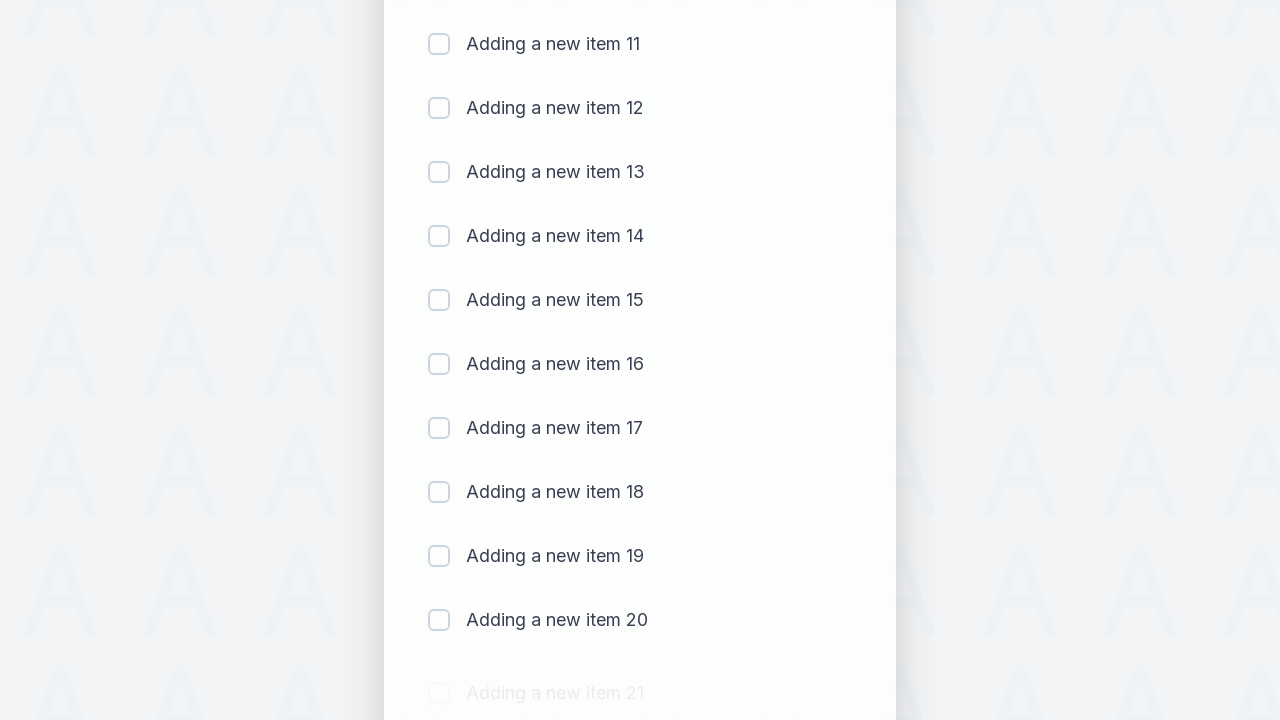

Waited 500ms for item 21 to be added
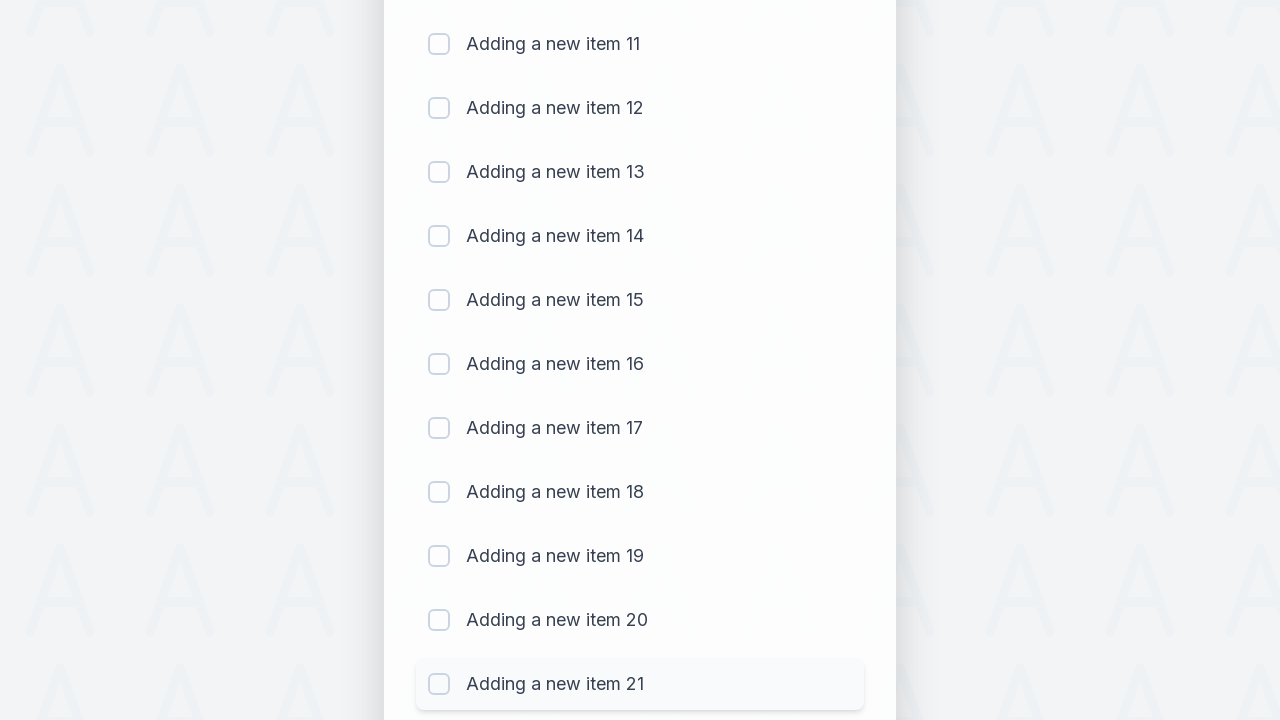

Clicked todo input field to add item 22 at (594, 663) on #sampletodotext
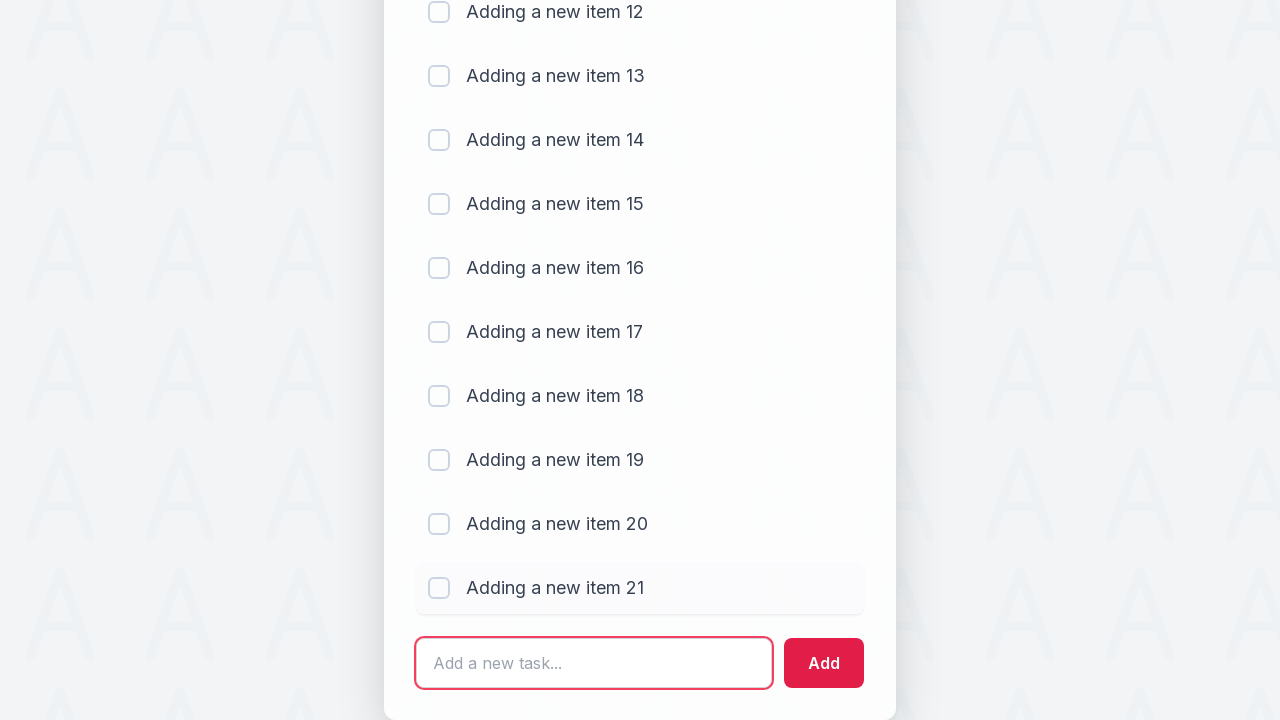

Filled input with 'Adding a new item 22' on #sampletodotext
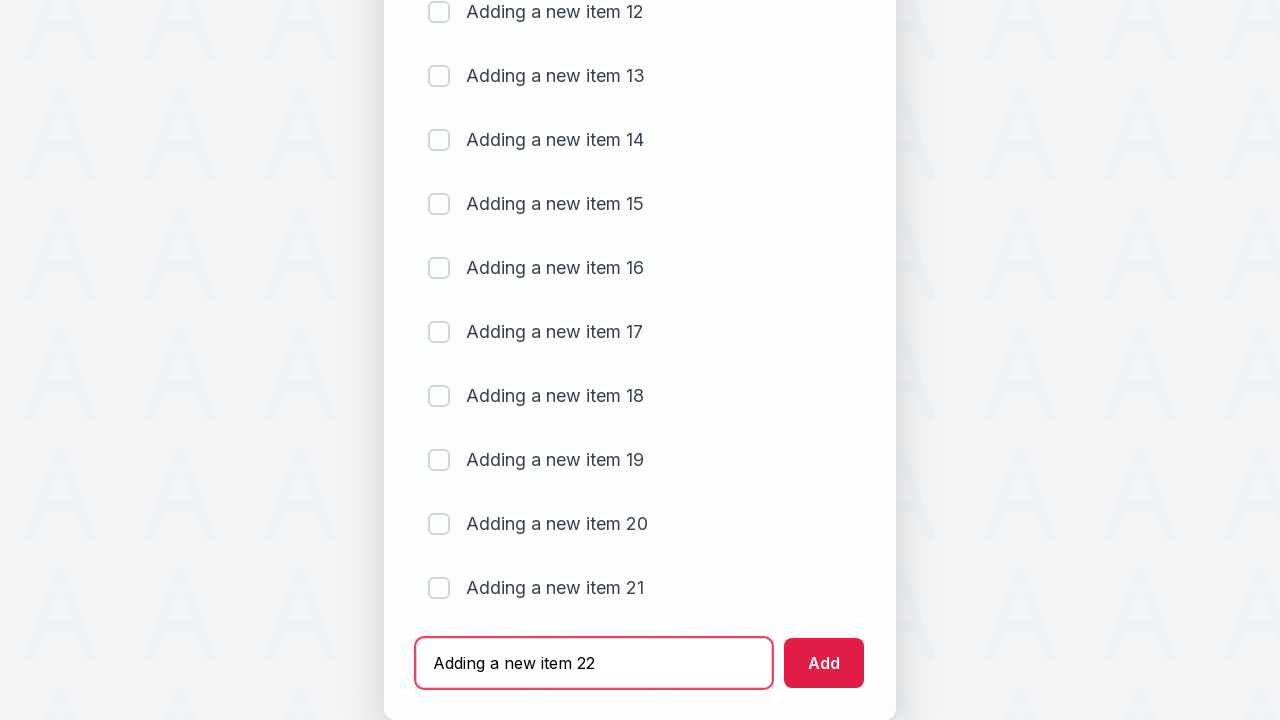

Pressed Enter to add item 22 to the list on #sampletodotext
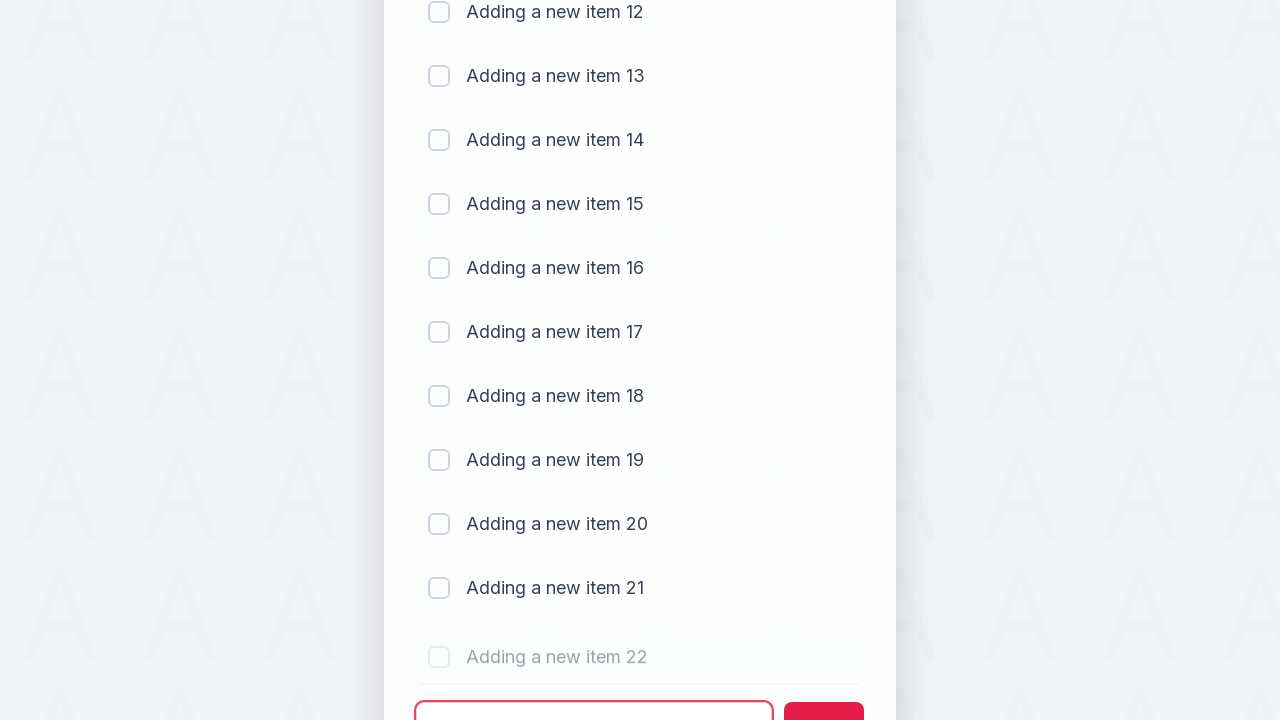

Waited 500ms for item 22 to be added
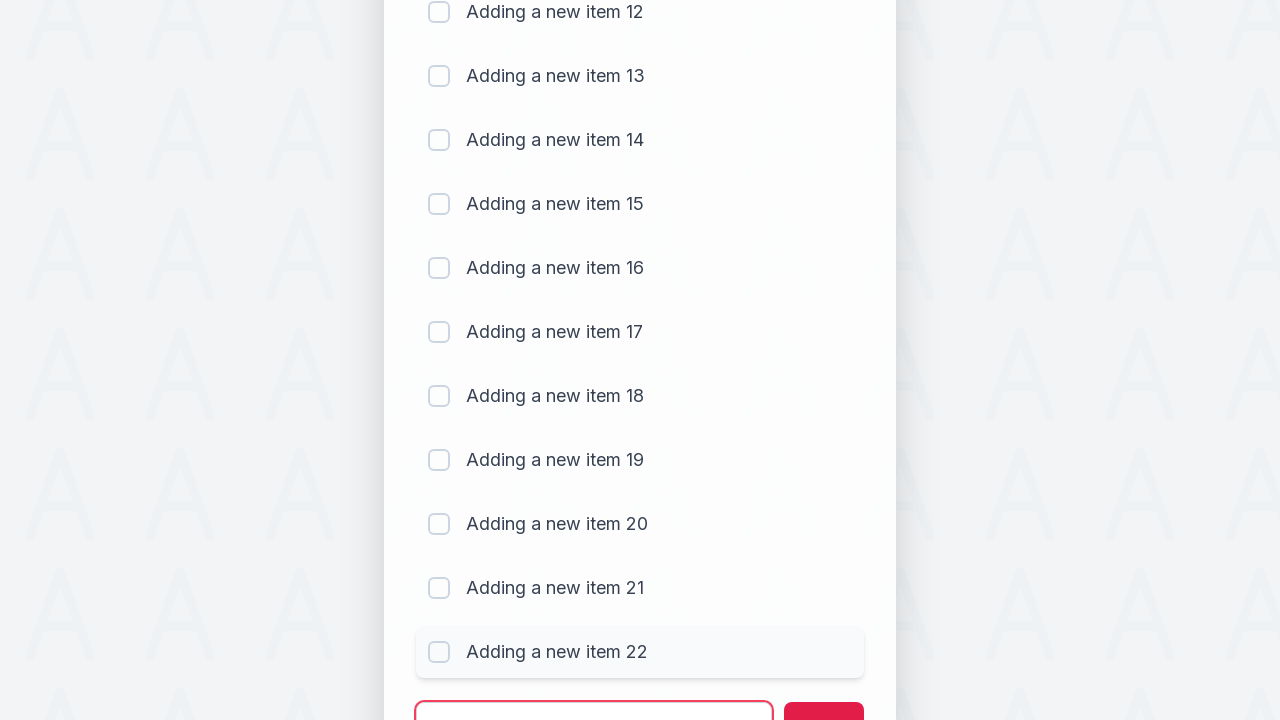

Clicked todo input field to add item 23 at (594, 695) on #sampletodotext
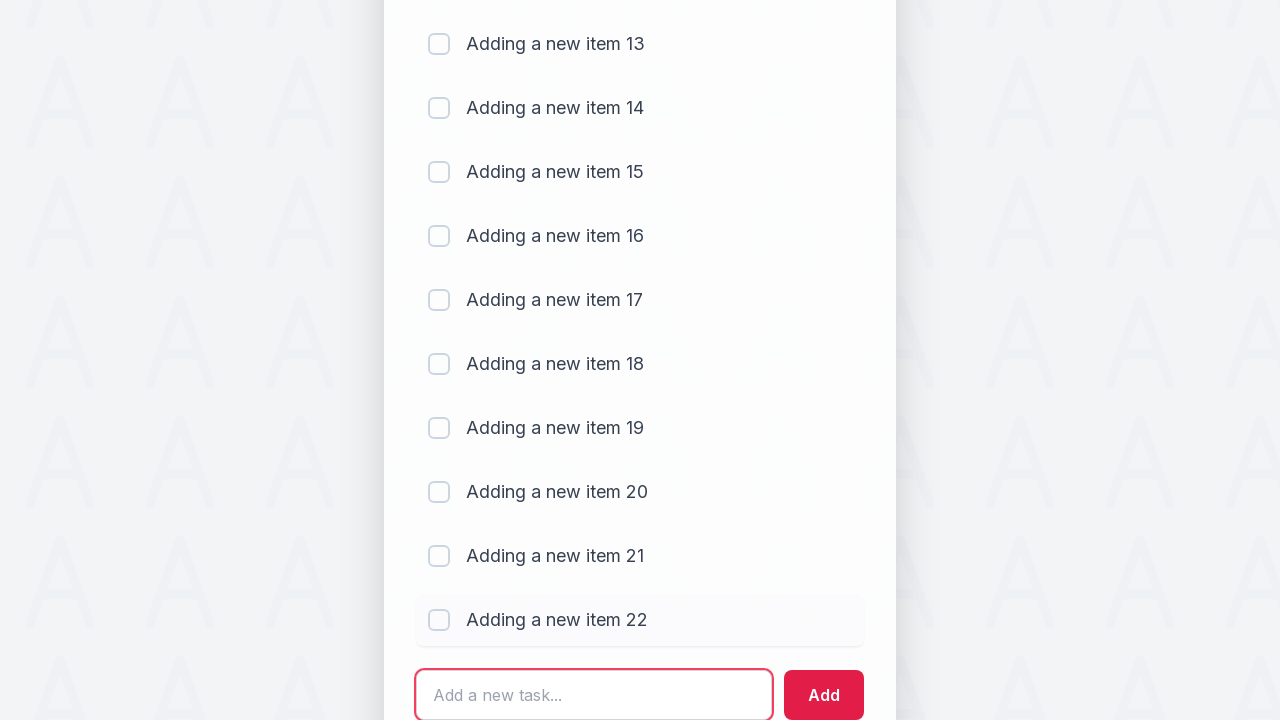

Filled input with 'Adding a new item 23' on #sampletodotext
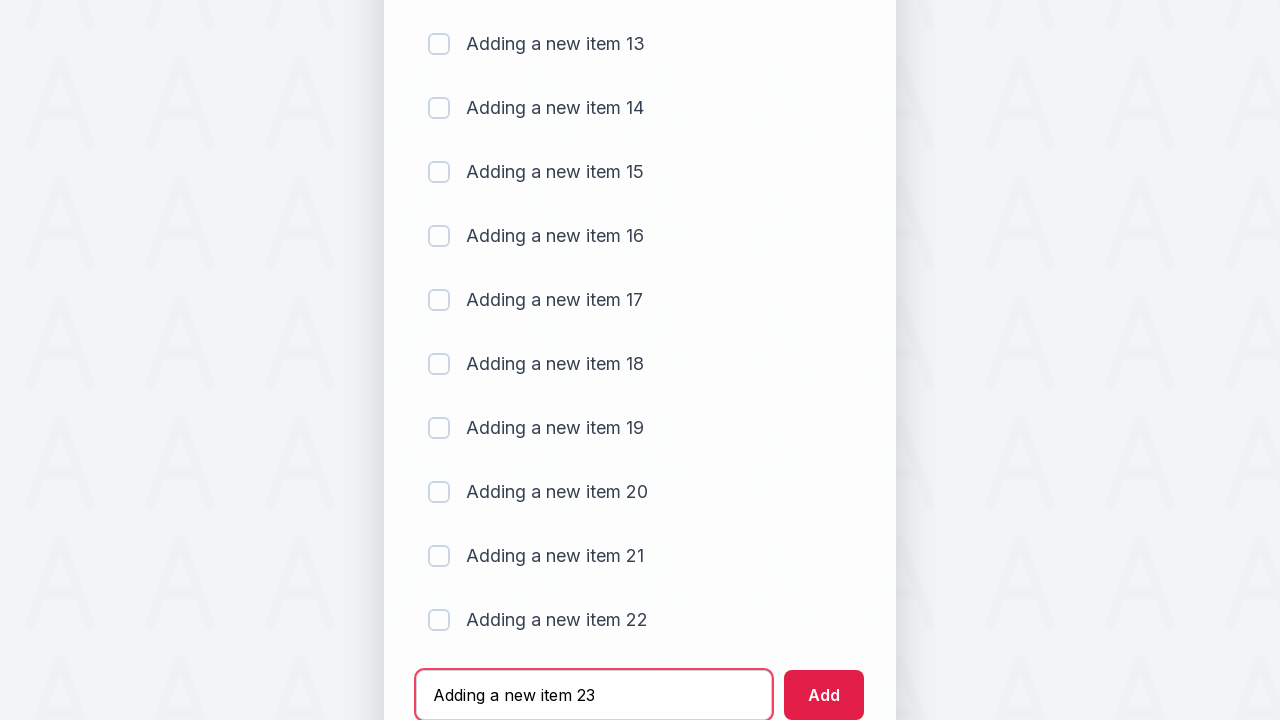

Pressed Enter to add item 23 to the list on #sampletodotext
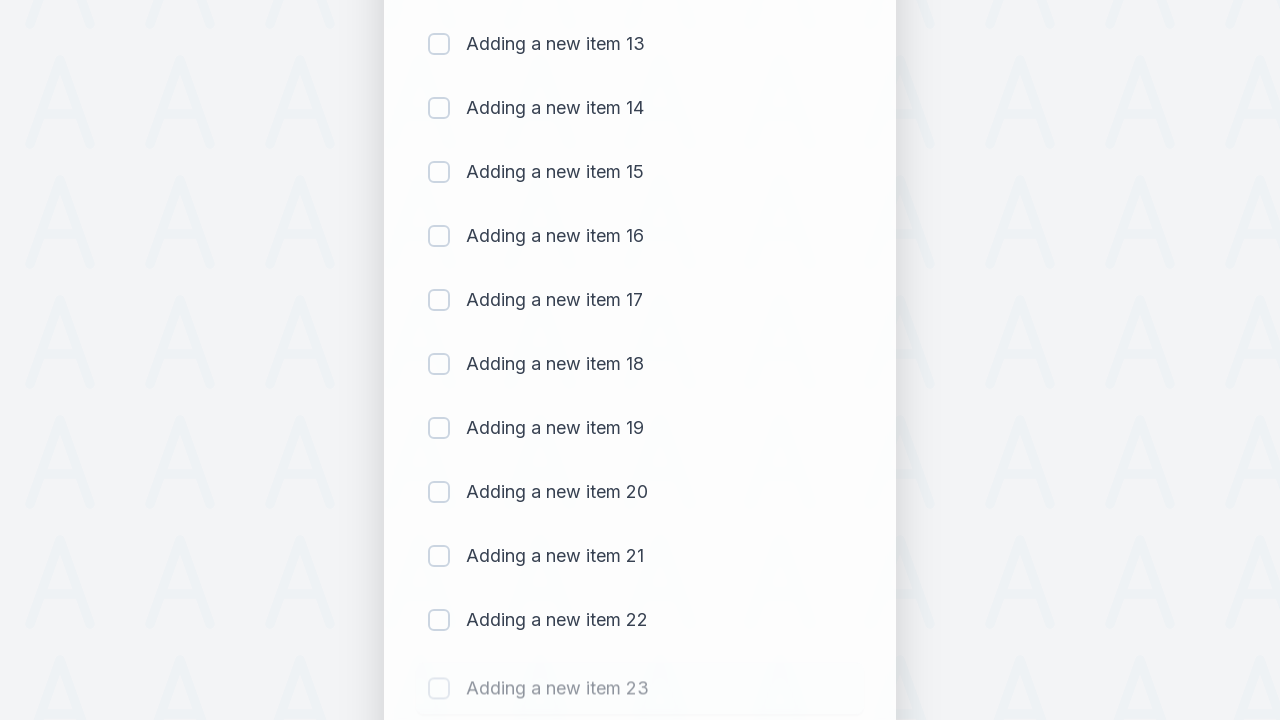

Waited 500ms for item 23 to be added
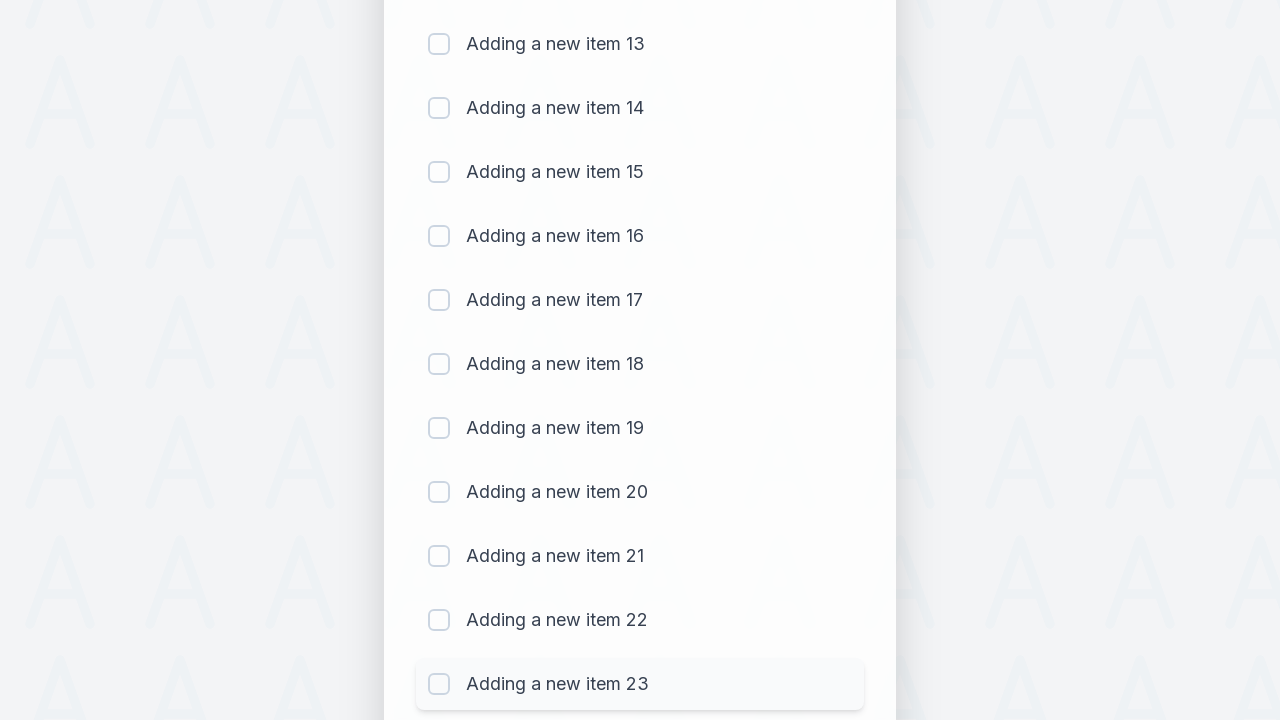

Clicked todo input field to add item 24 at (594, 663) on #sampletodotext
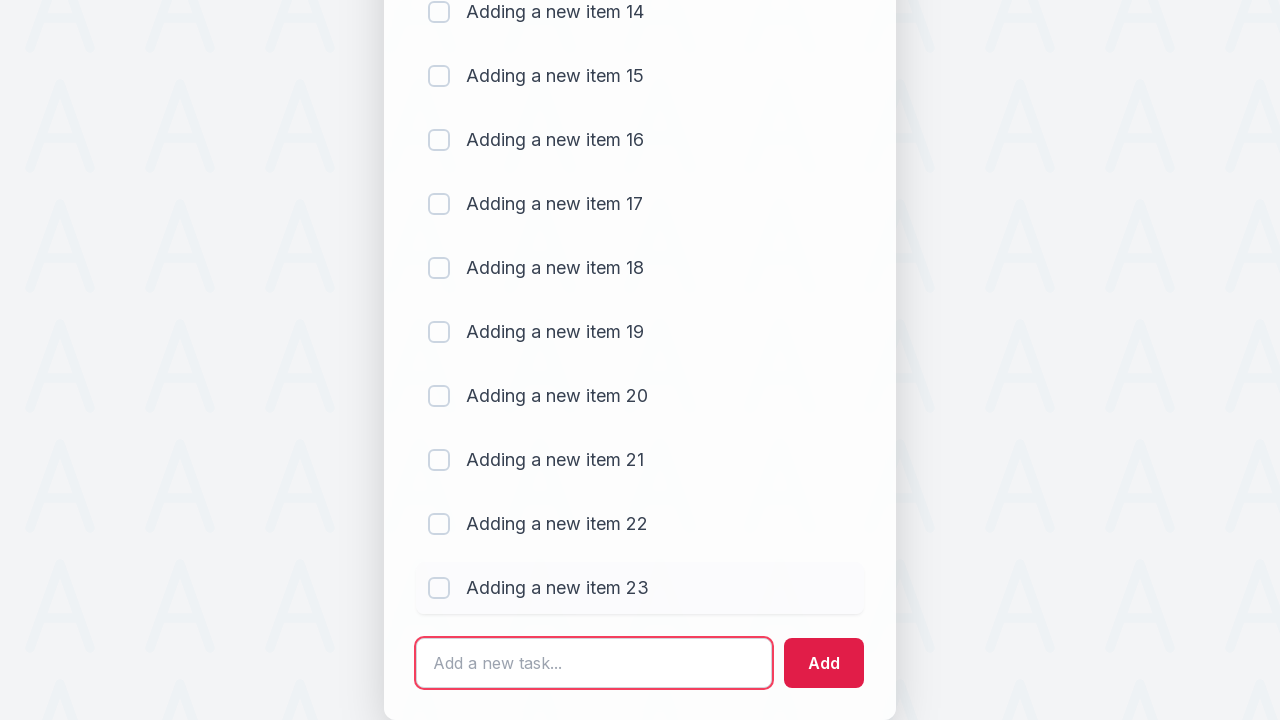

Filled input with 'Adding a new item 24' on #sampletodotext
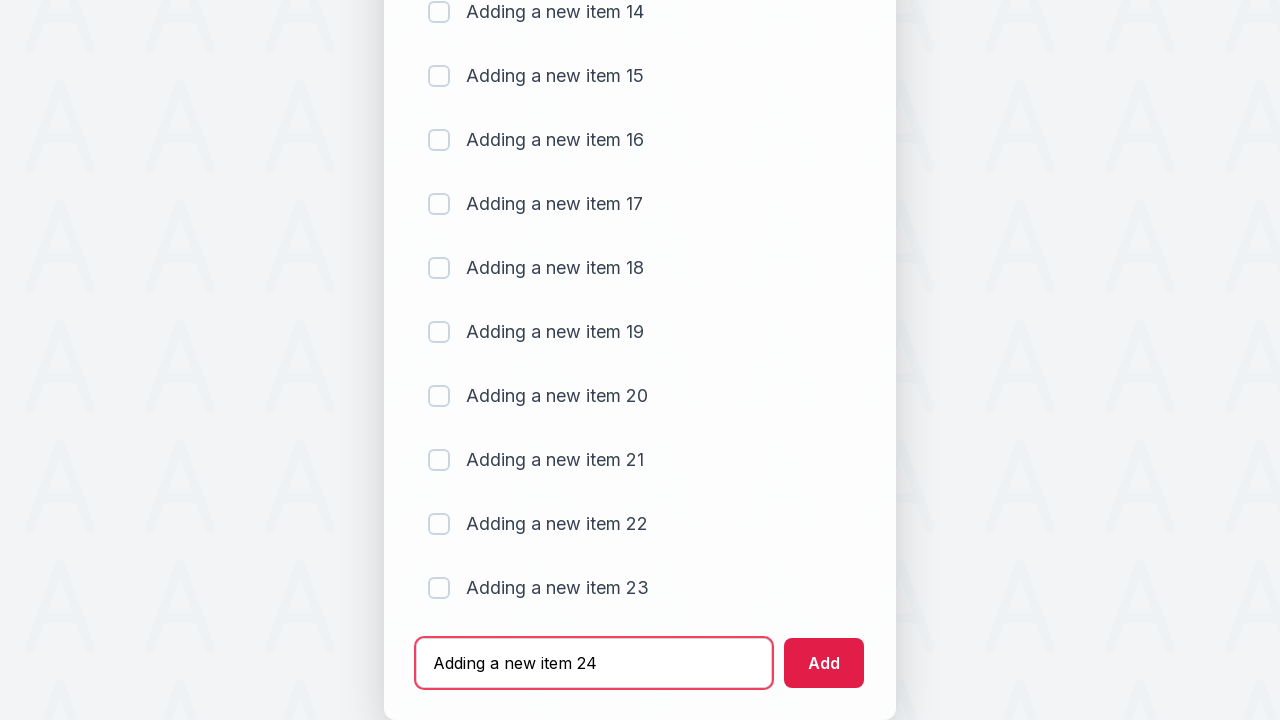

Pressed Enter to add item 24 to the list on #sampletodotext
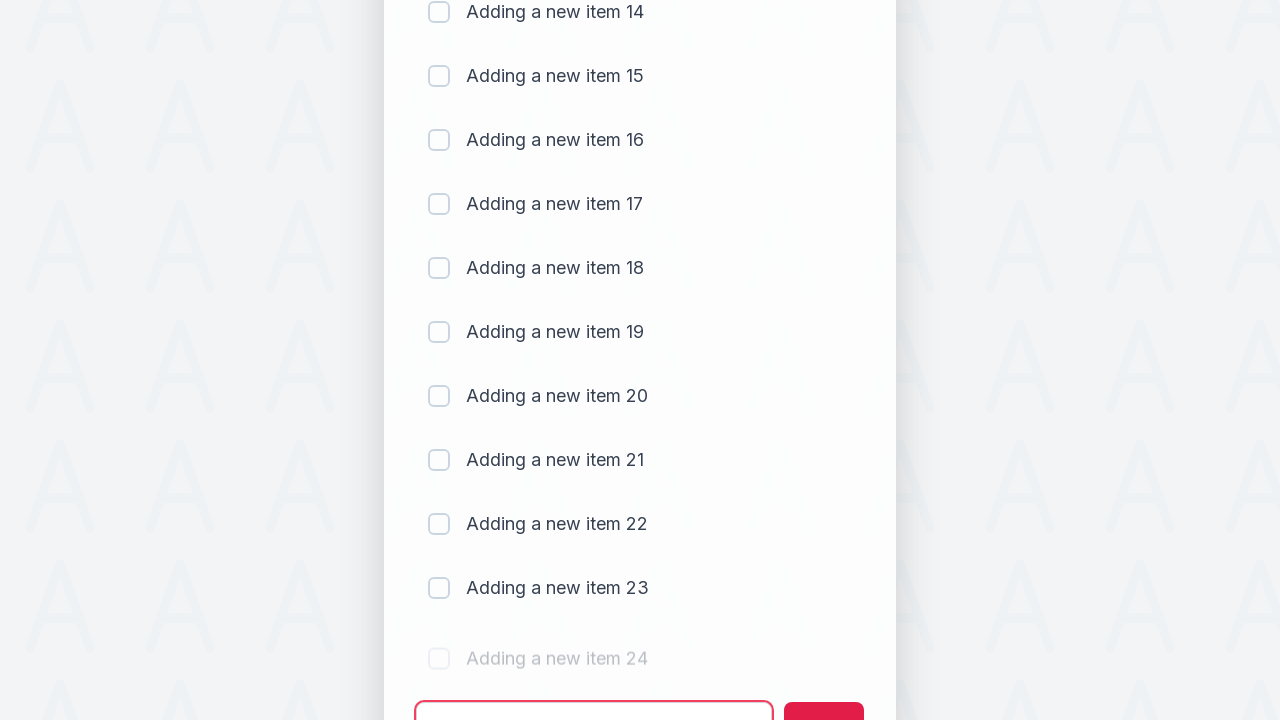

Waited 500ms for item 24 to be added
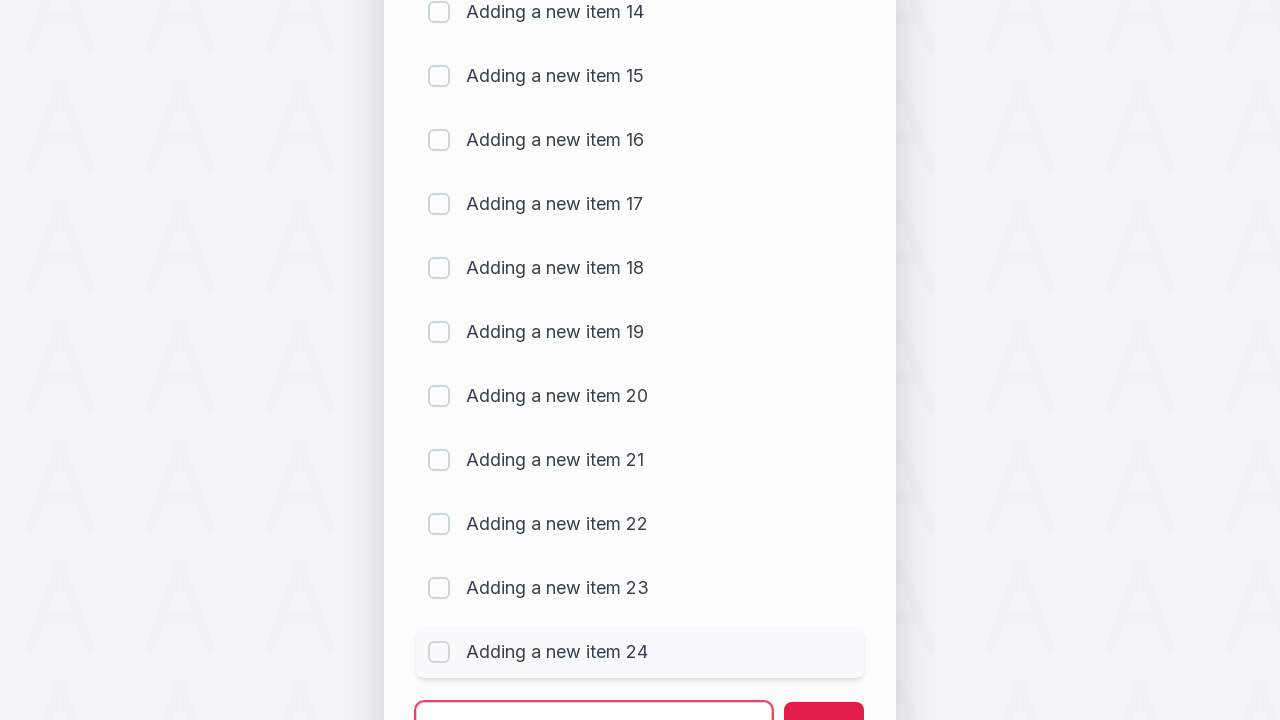

Clicked todo input field to add item 25 at (594, 695) on #sampletodotext
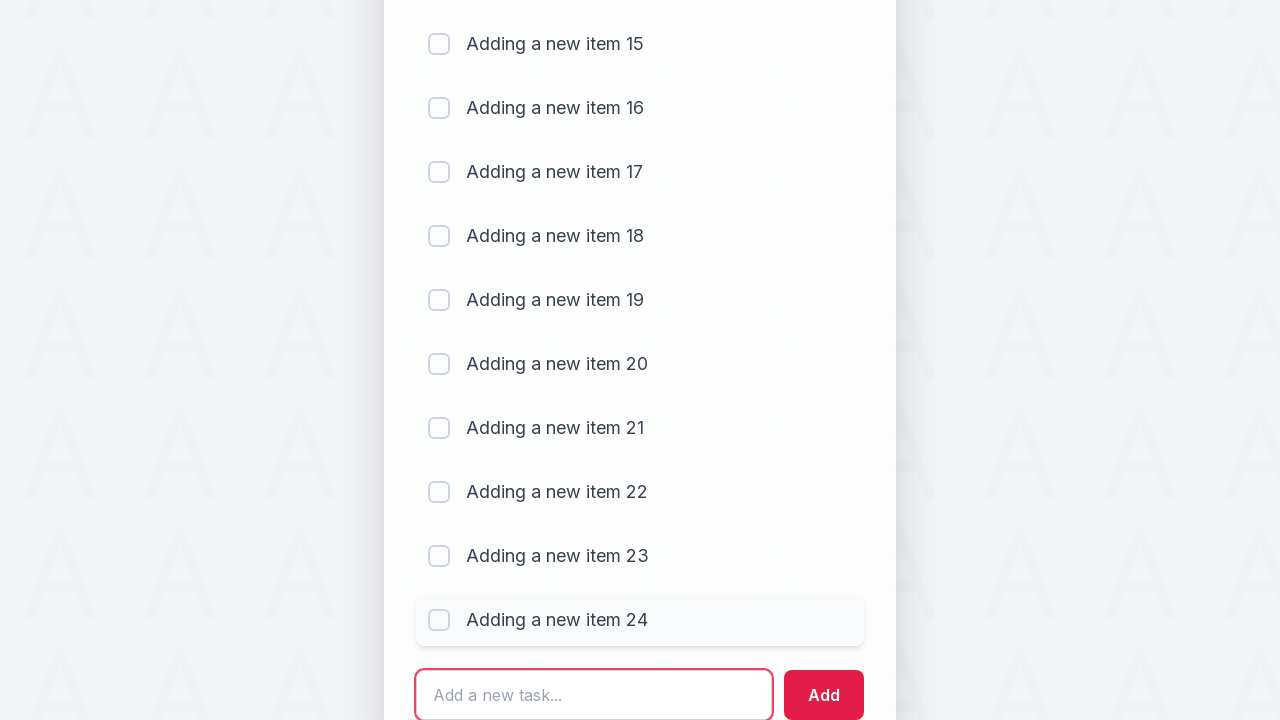

Filled input with 'Adding a new item 25' on #sampletodotext
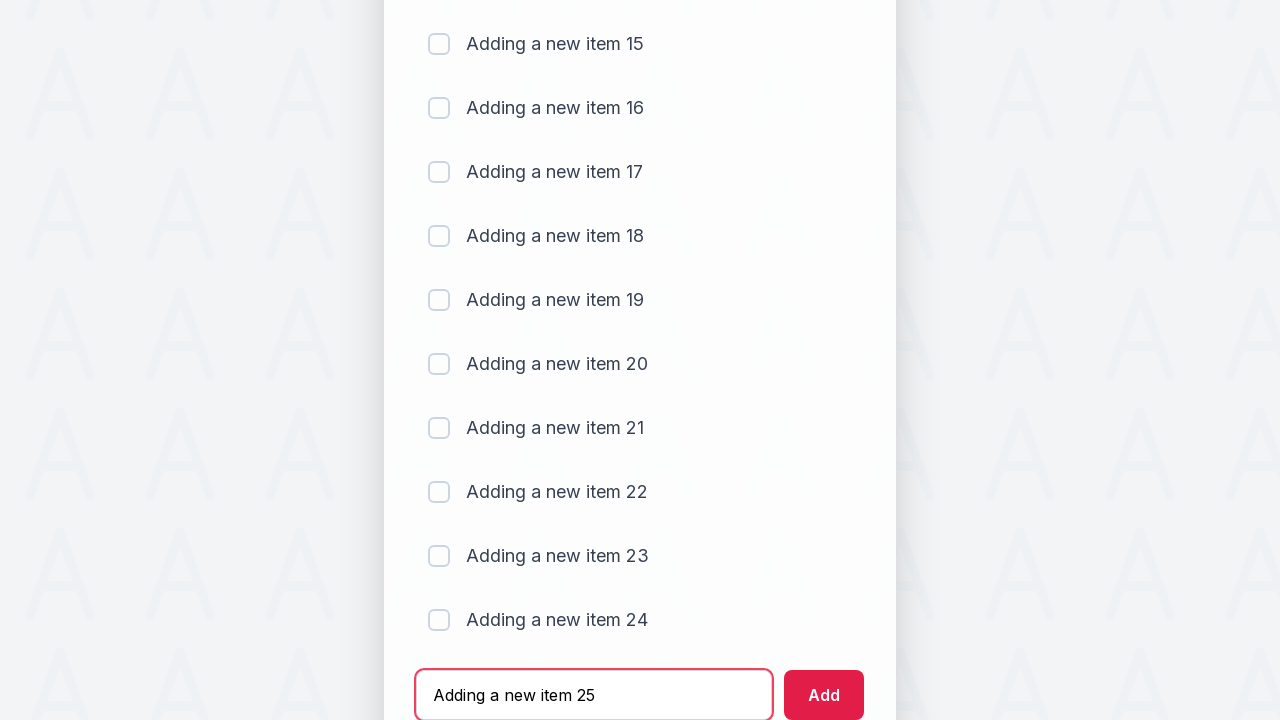

Pressed Enter to add item 25 to the list on #sampletodotext
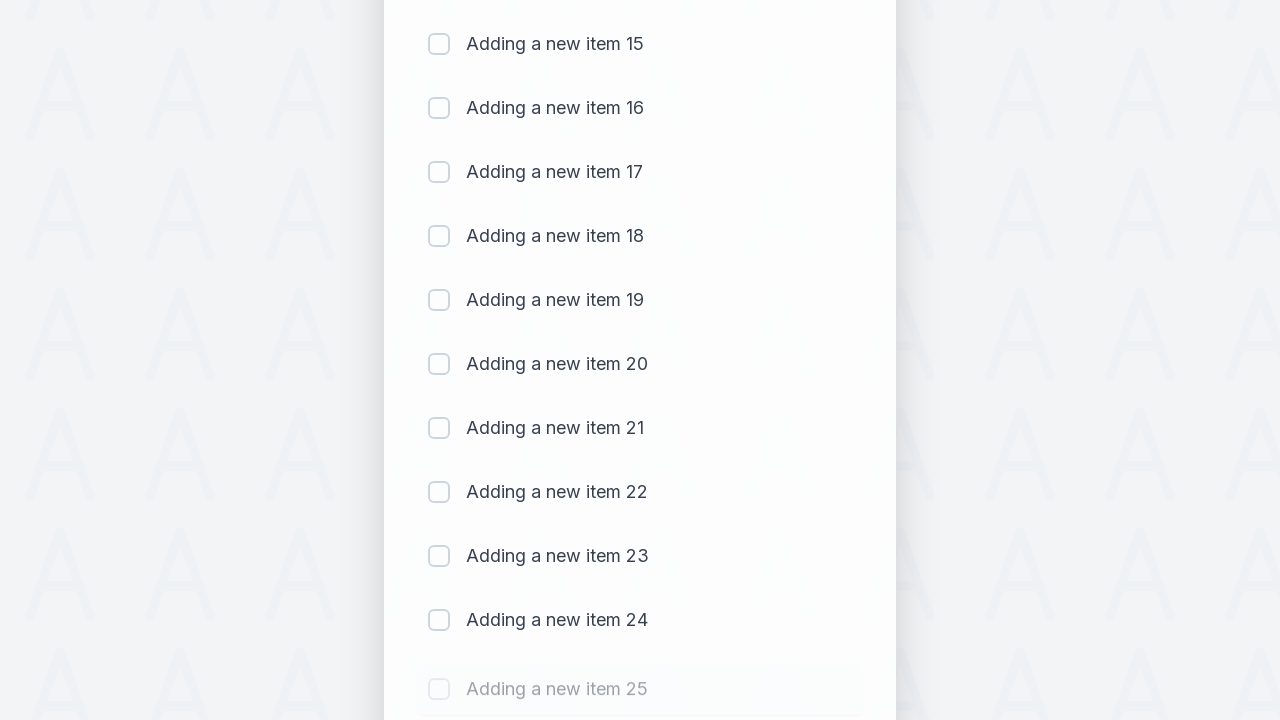

Waited 500ms for item 25 to be added
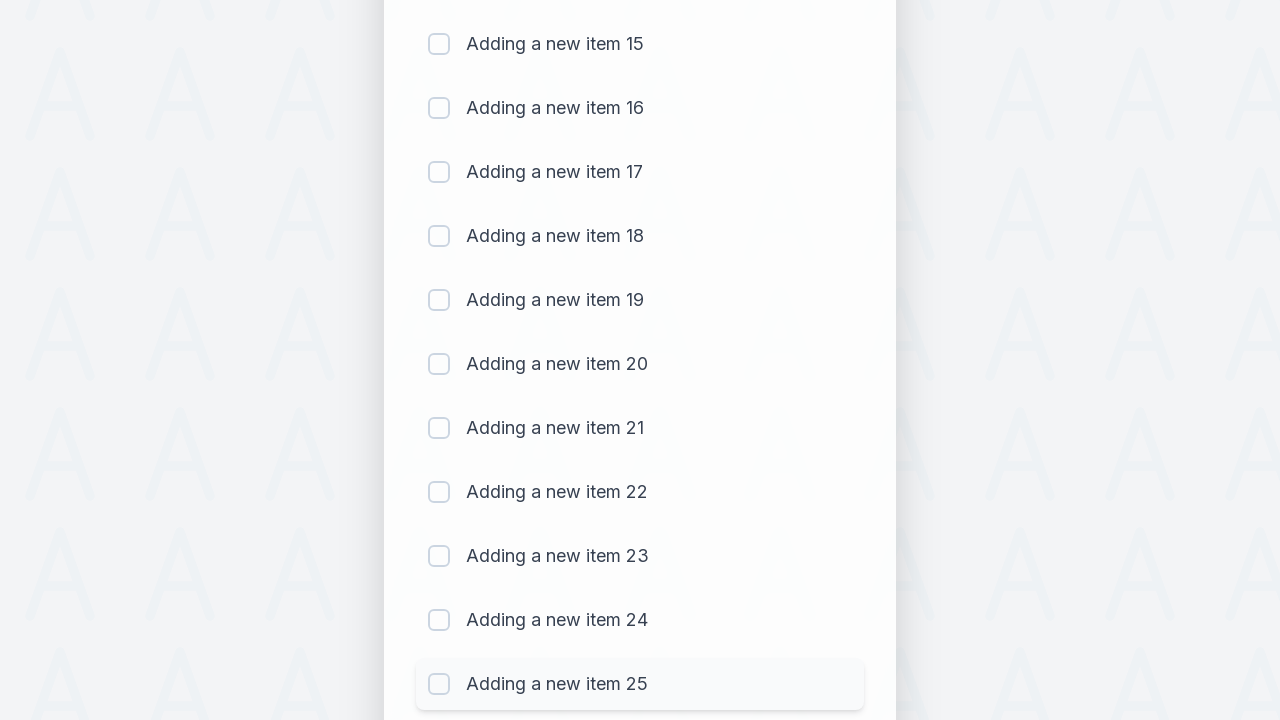

Clicked todo input field to add item 26 at (594, 663) on #sampletodotext
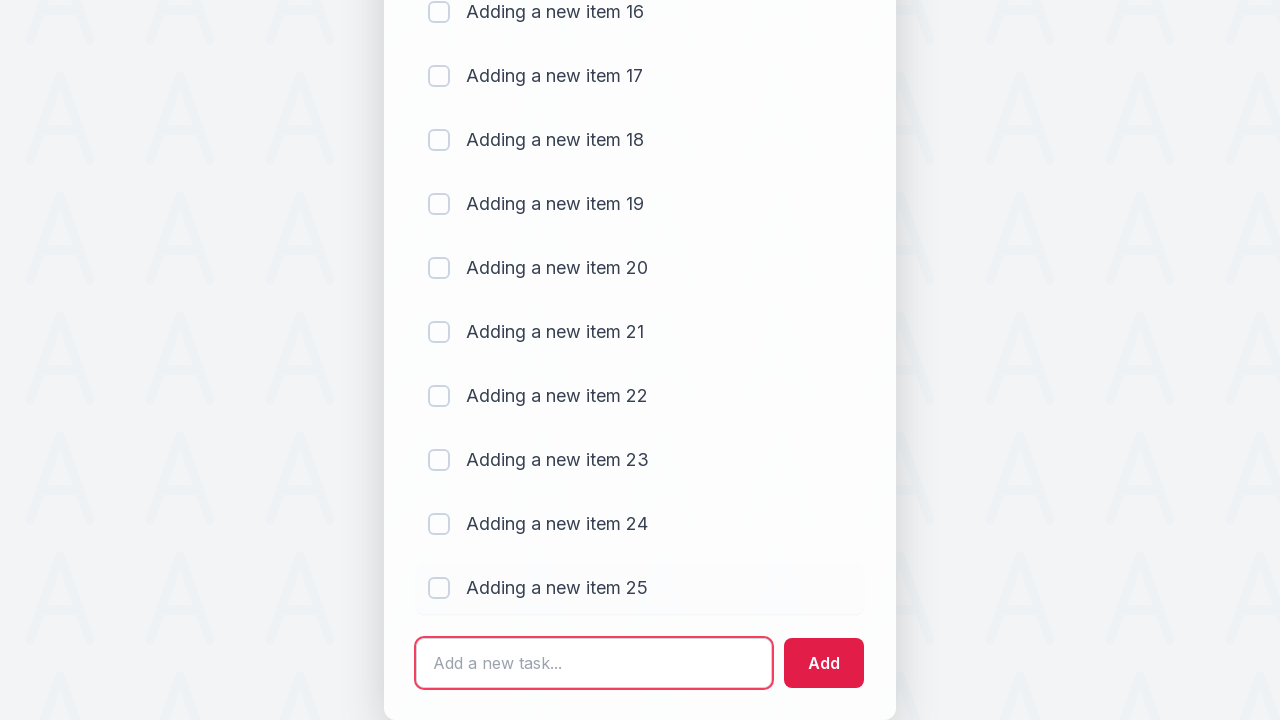

Filled input with 'Adding a new item 26' on #sampletodotext
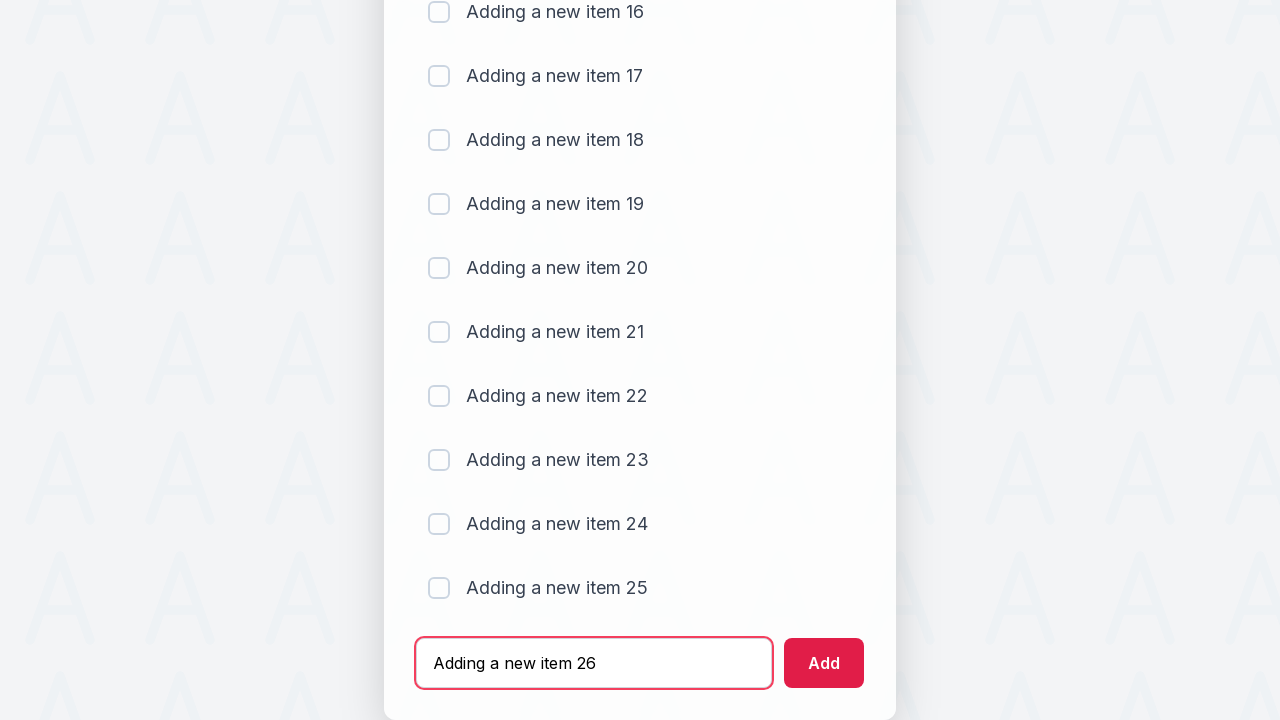

Pressed Enter to add item 26 to the list on #sampletodotext
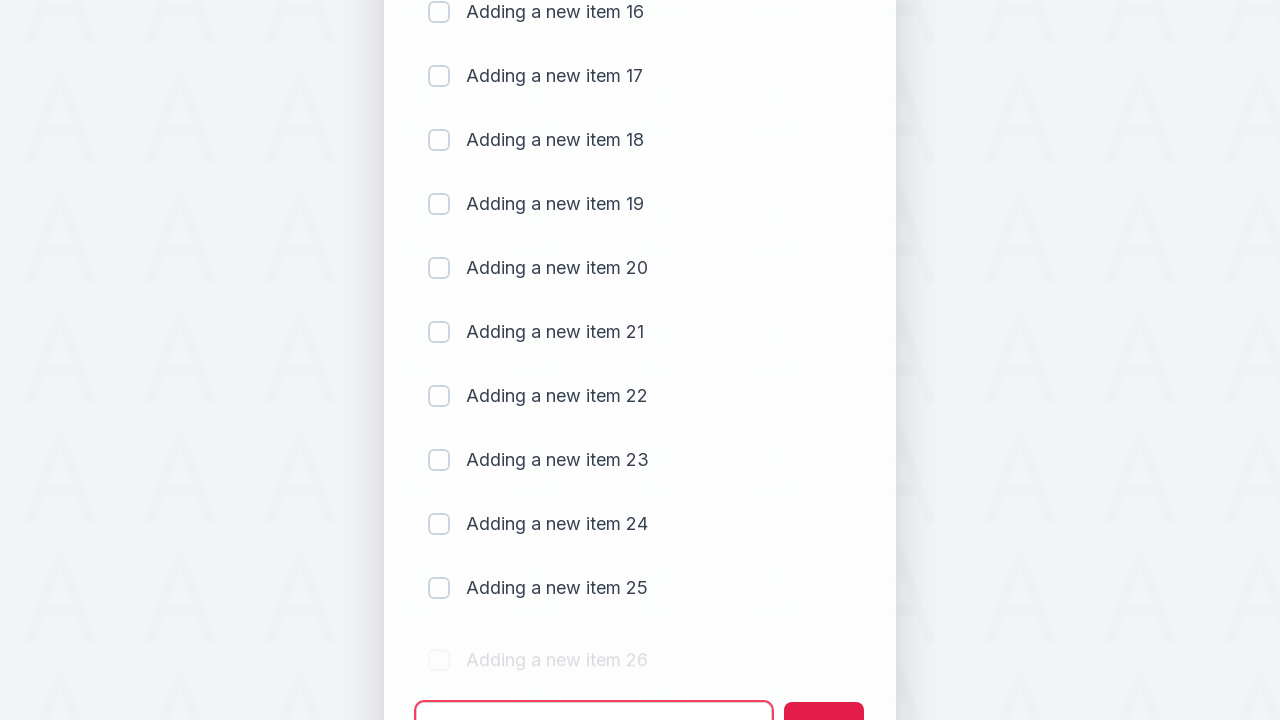

Waited 500ms for item 26 to be added
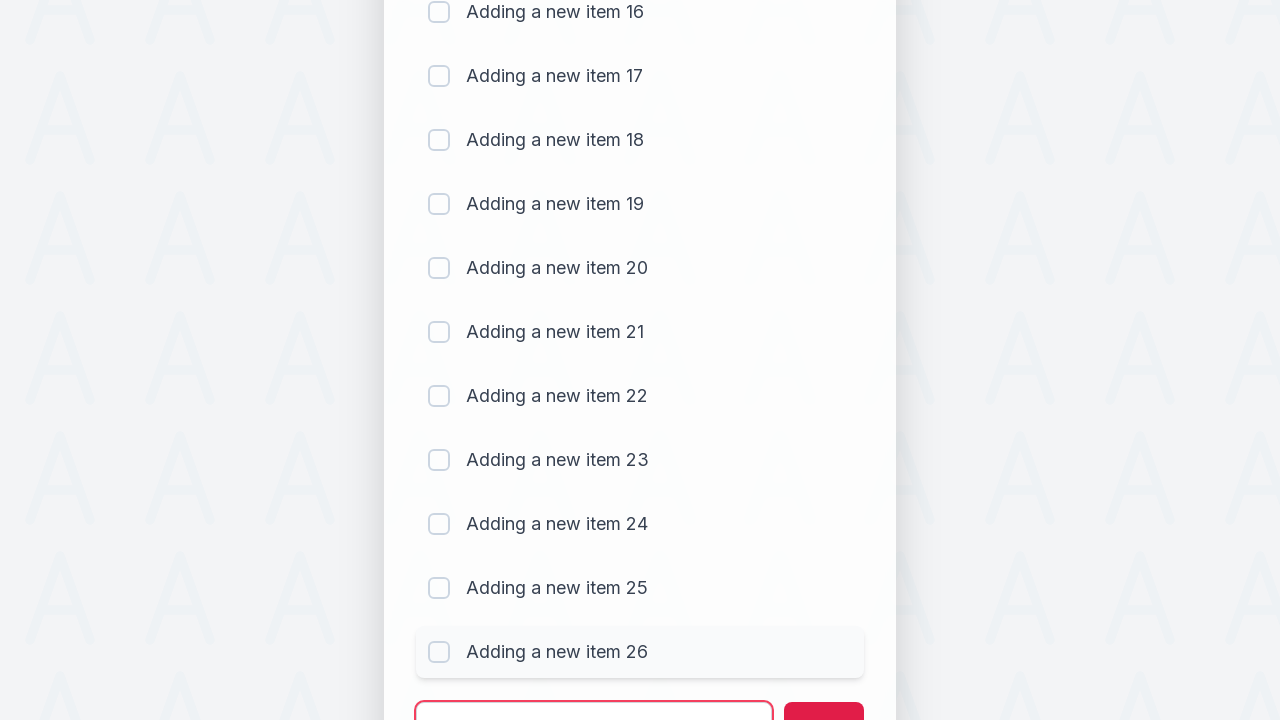

Clicked todo input field to add item 27 at (594, 695) on #sampletodotext
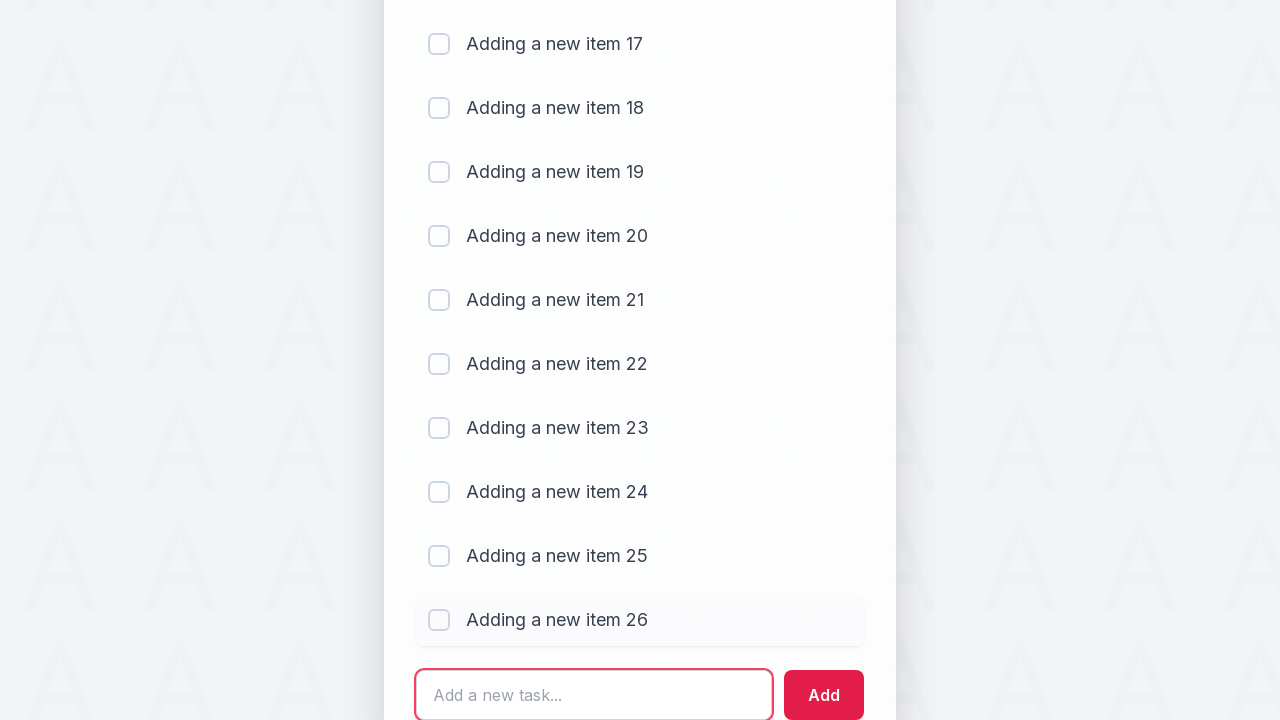

Filled input with 'Adding a new item 27' on #sampletodotext
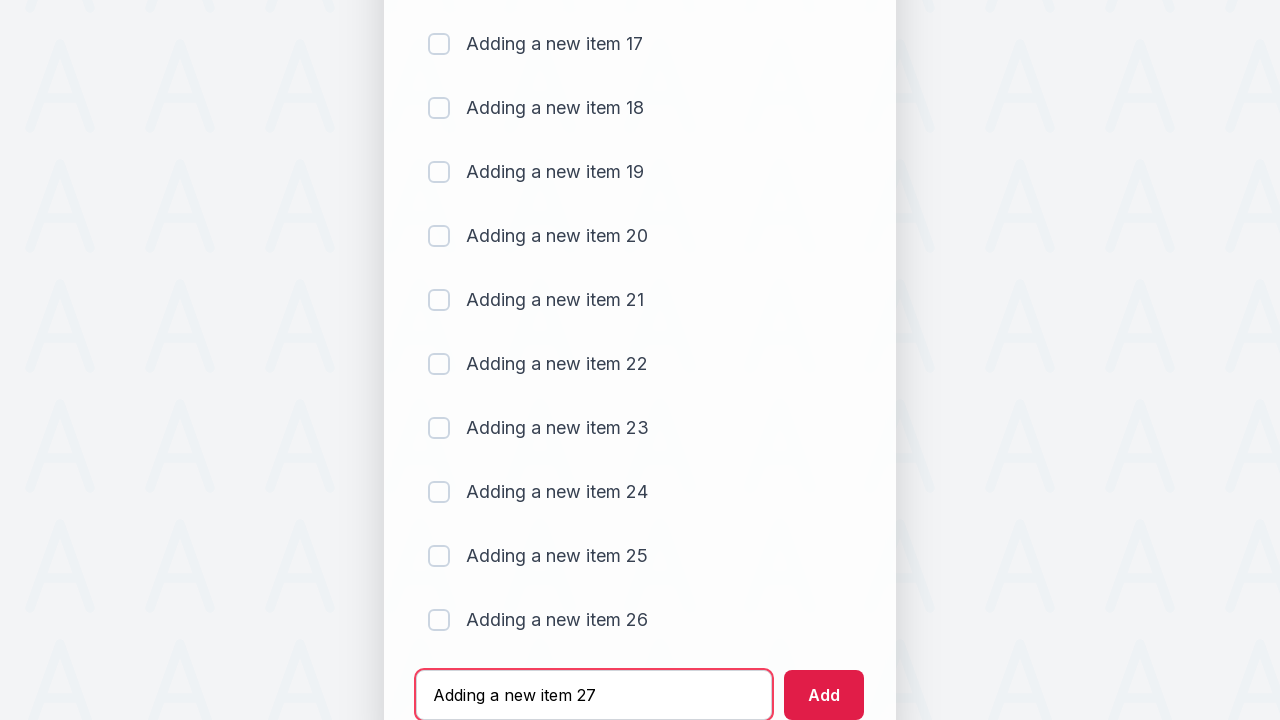

Pressed Enter to add item 27 to the list on #sampletodotext
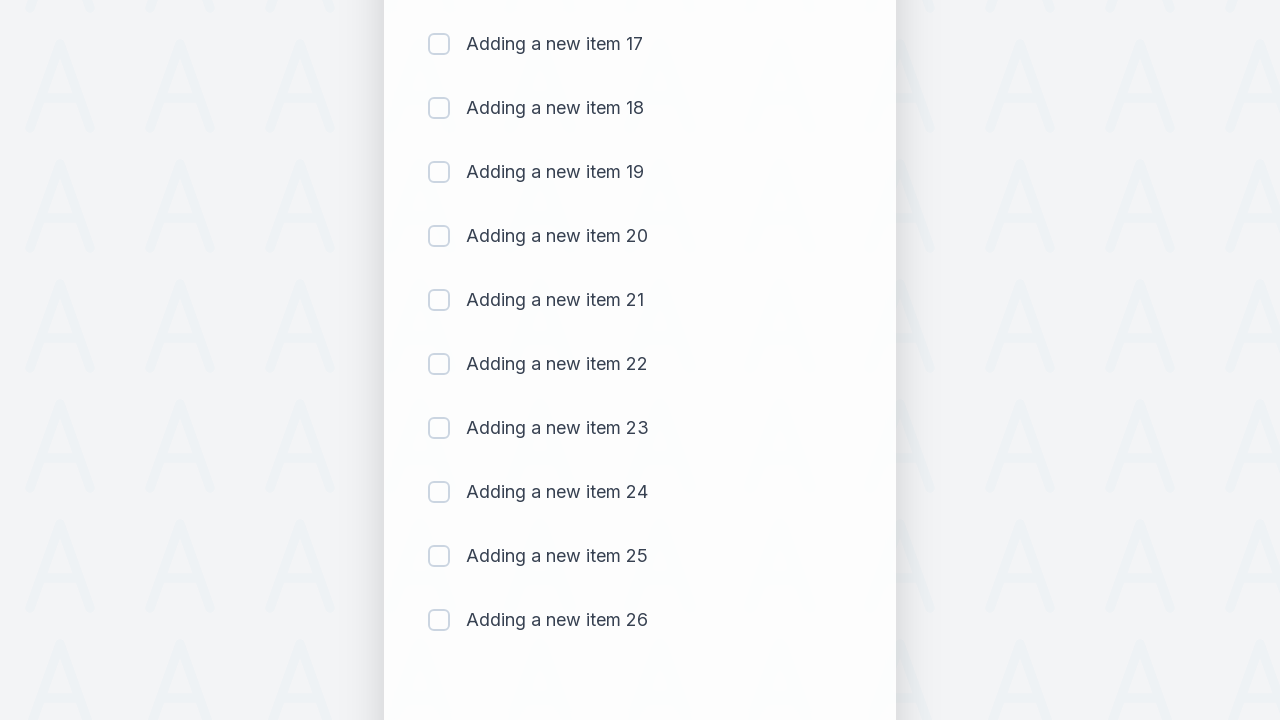

Waited 500ms for item 27 to be added
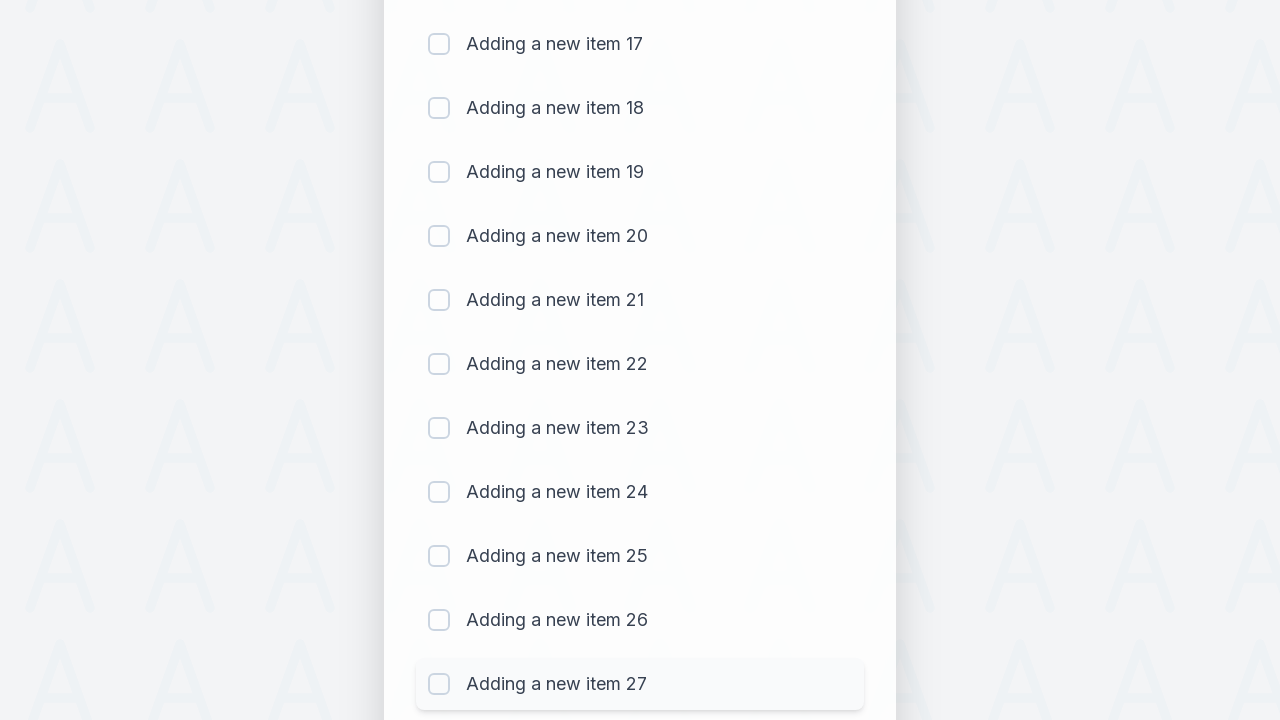

Clicked todo input field to add item 28 at (594, 663) on #sampletodotext
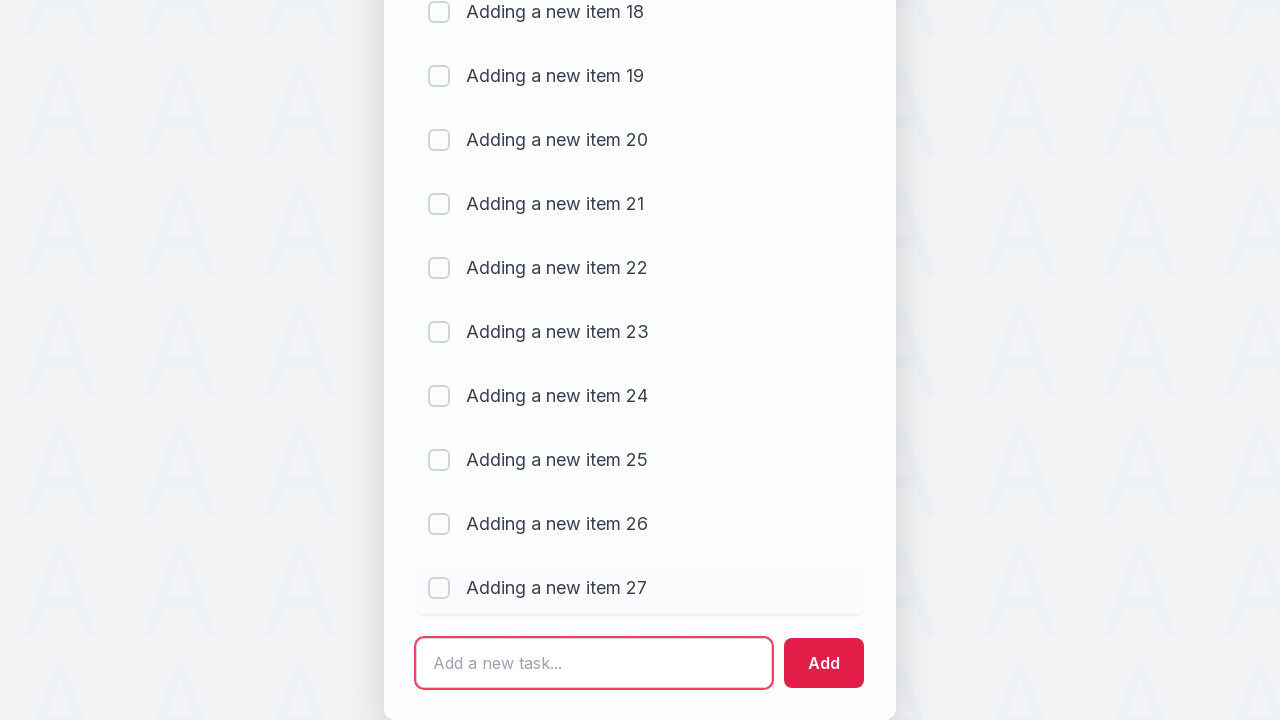

Filled input with 'Adding a new item 28' on #sampletodotext
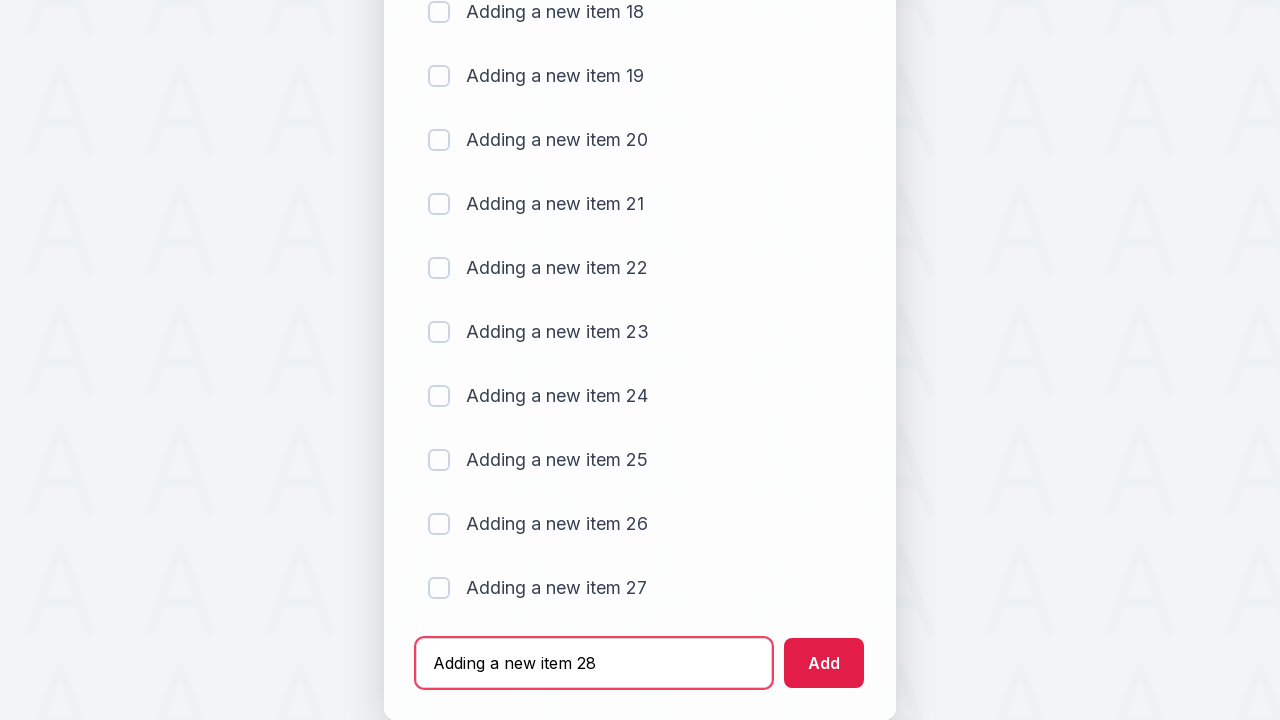

Pressed Enter to add item 28 to the list on #sampletodotext
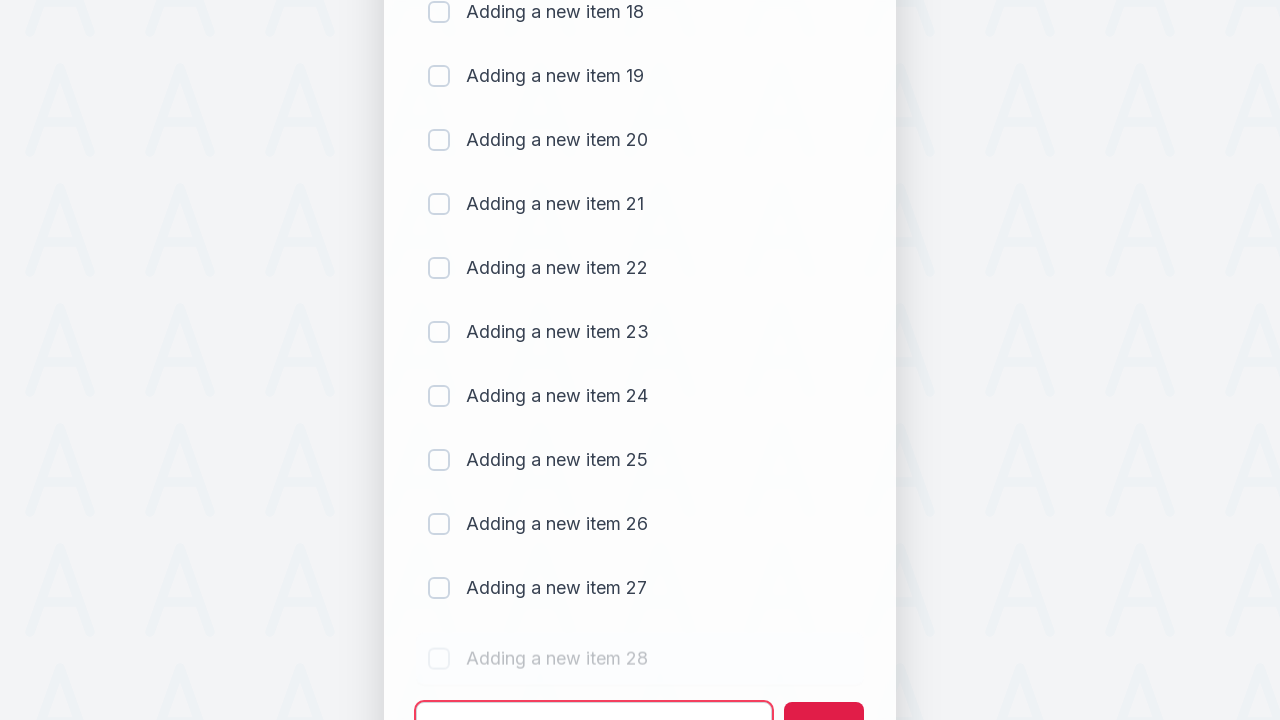

Waited 500ms for item 28 to be added
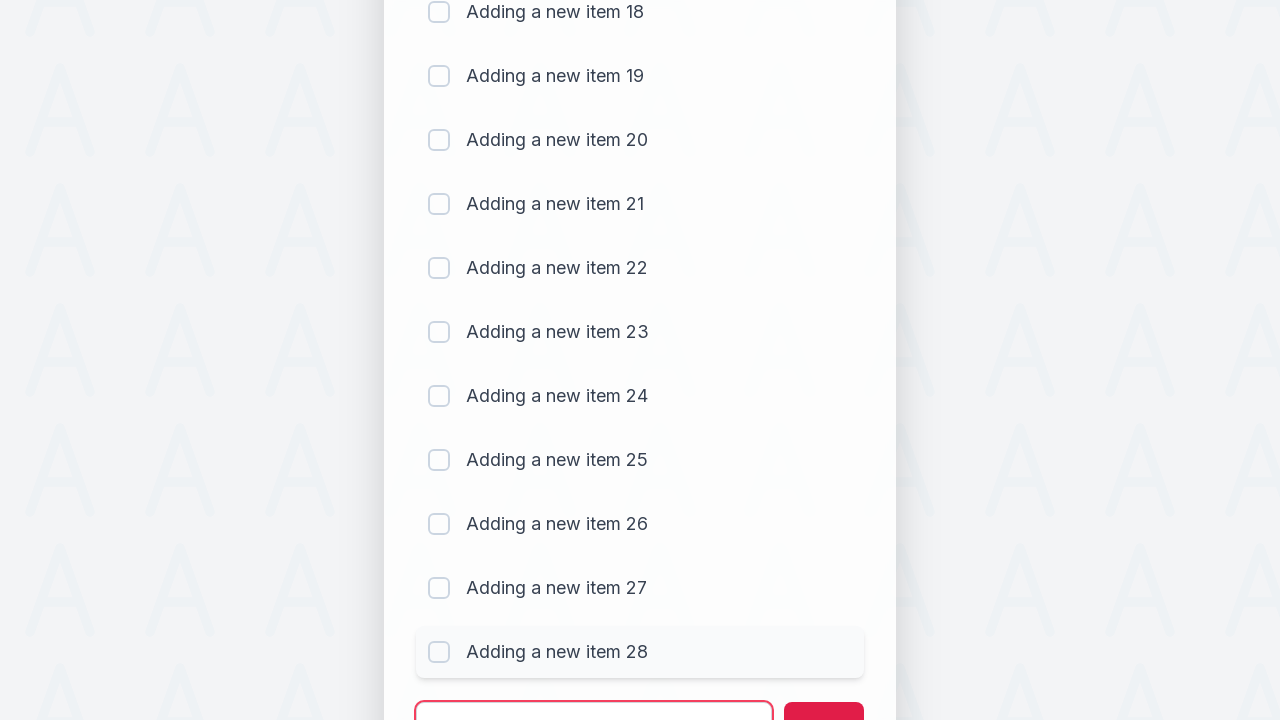

Clicked todo input field to add item 29 at (594, 695) on #sampletodotext
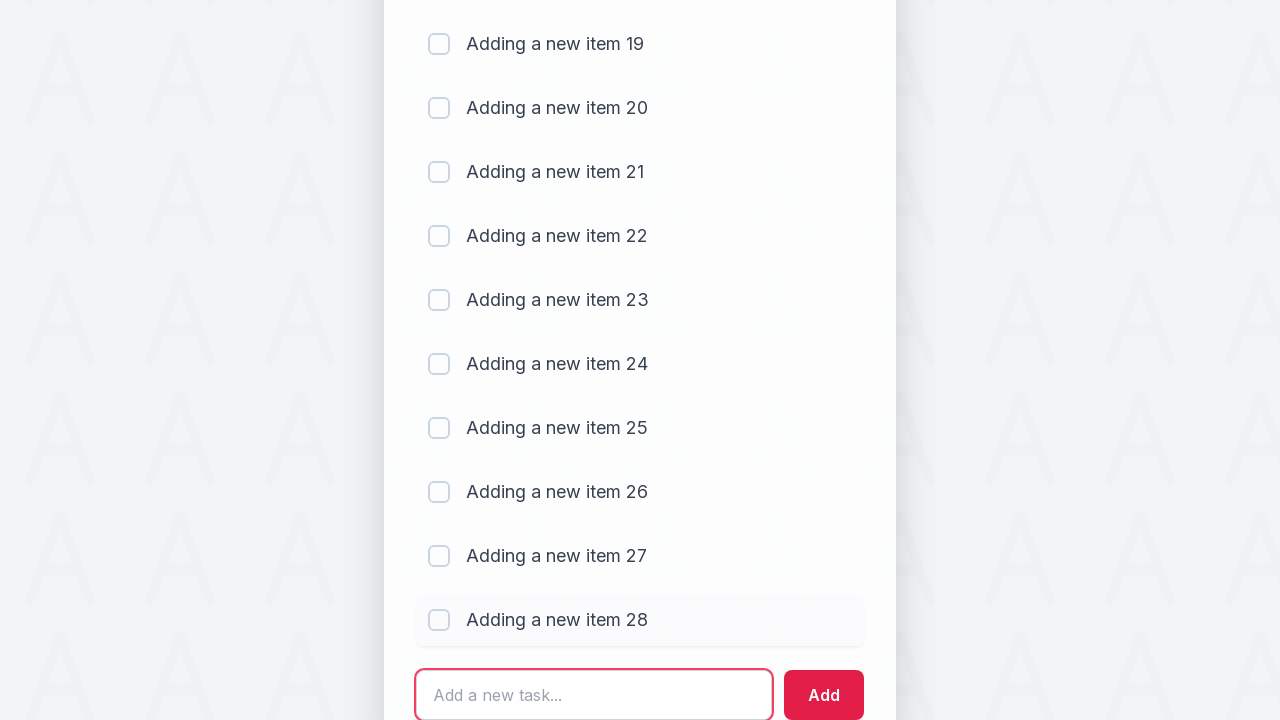

Filled input with 'Adding a new item 29' on #sampletodotext
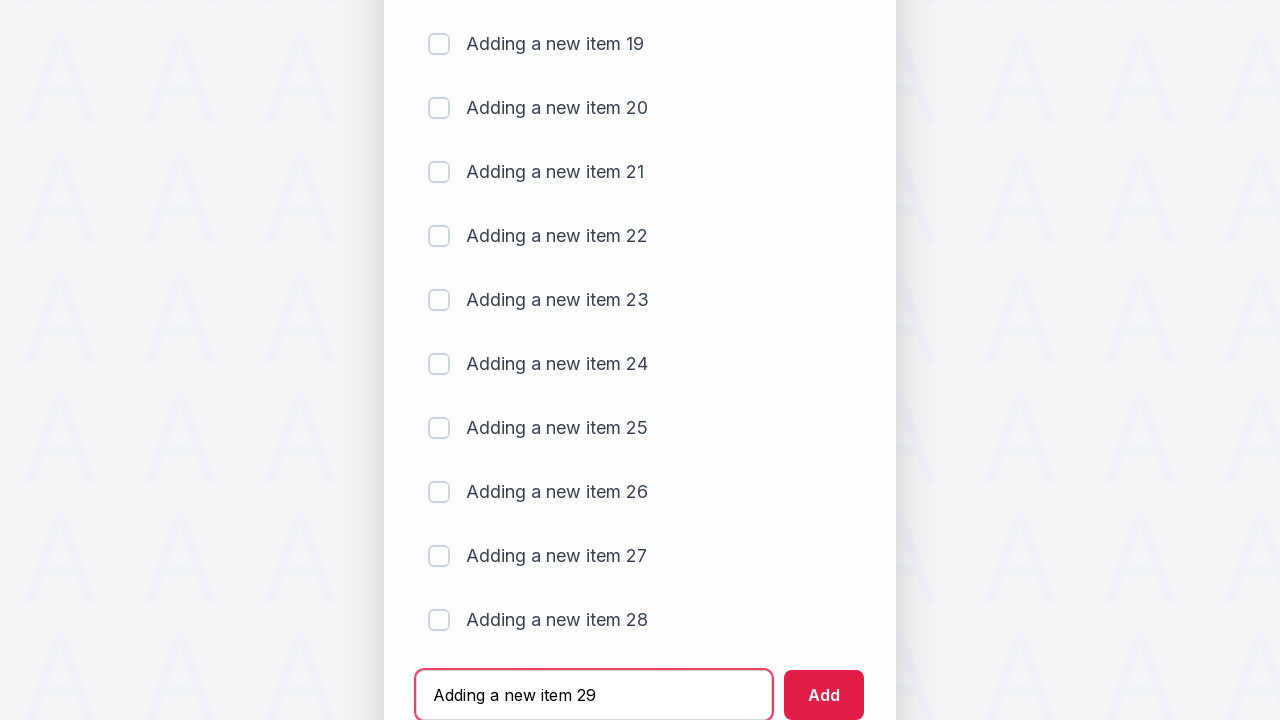

Pressed Enter to add item 29 to the list on #sampletodotext
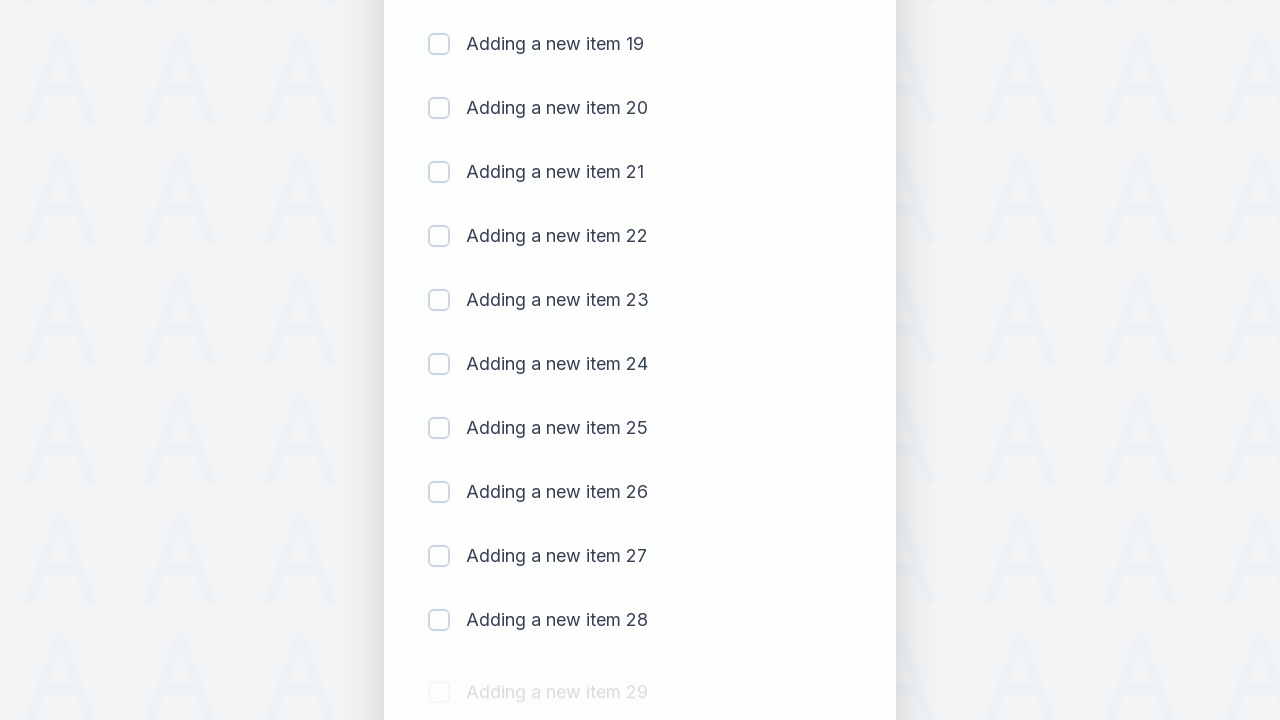

Waited 500ms for item 29 to be added
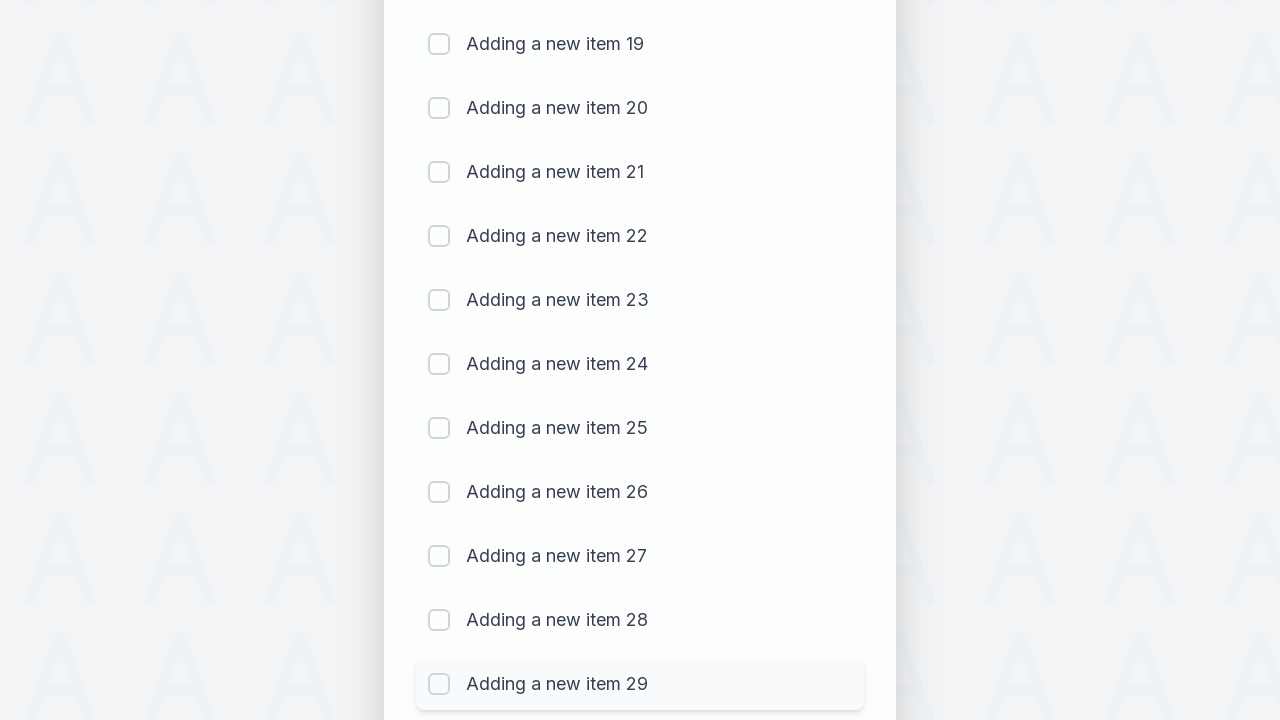

Clicked todo input field to add item 30 at (594, 663) on #sampletodotext
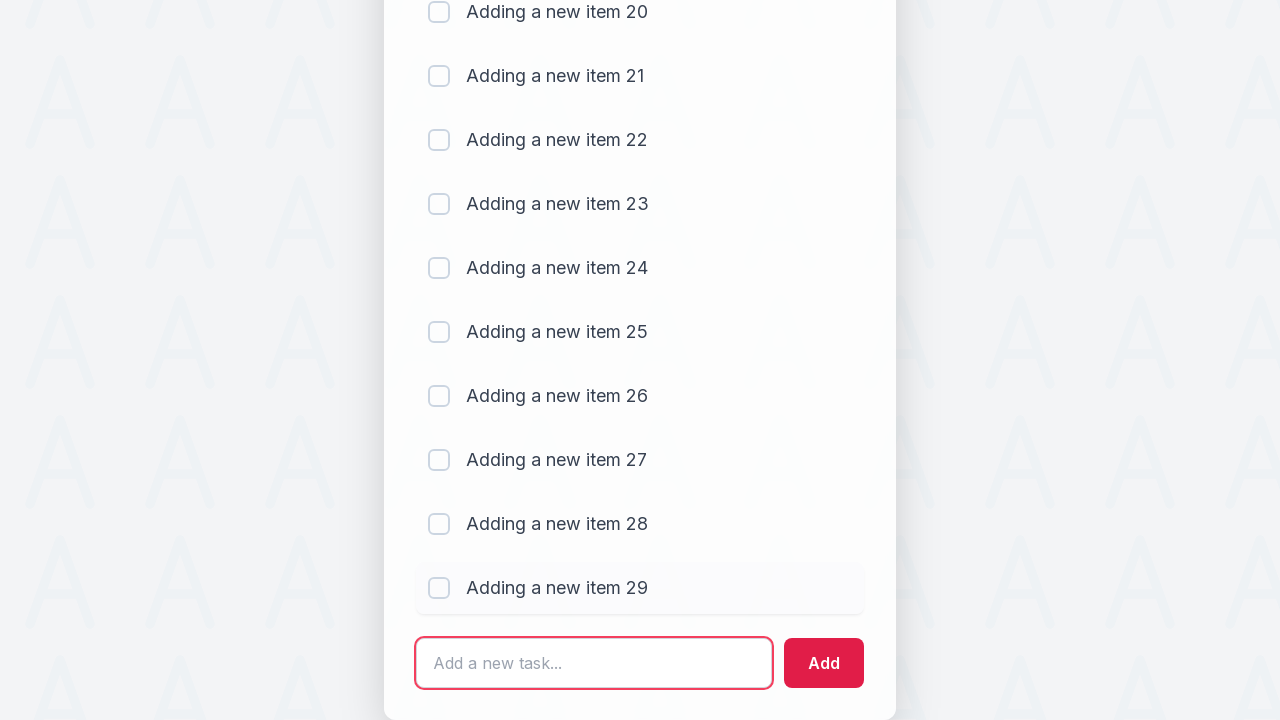

Filled input with 'Adding a new item 30' on #sampletodotext
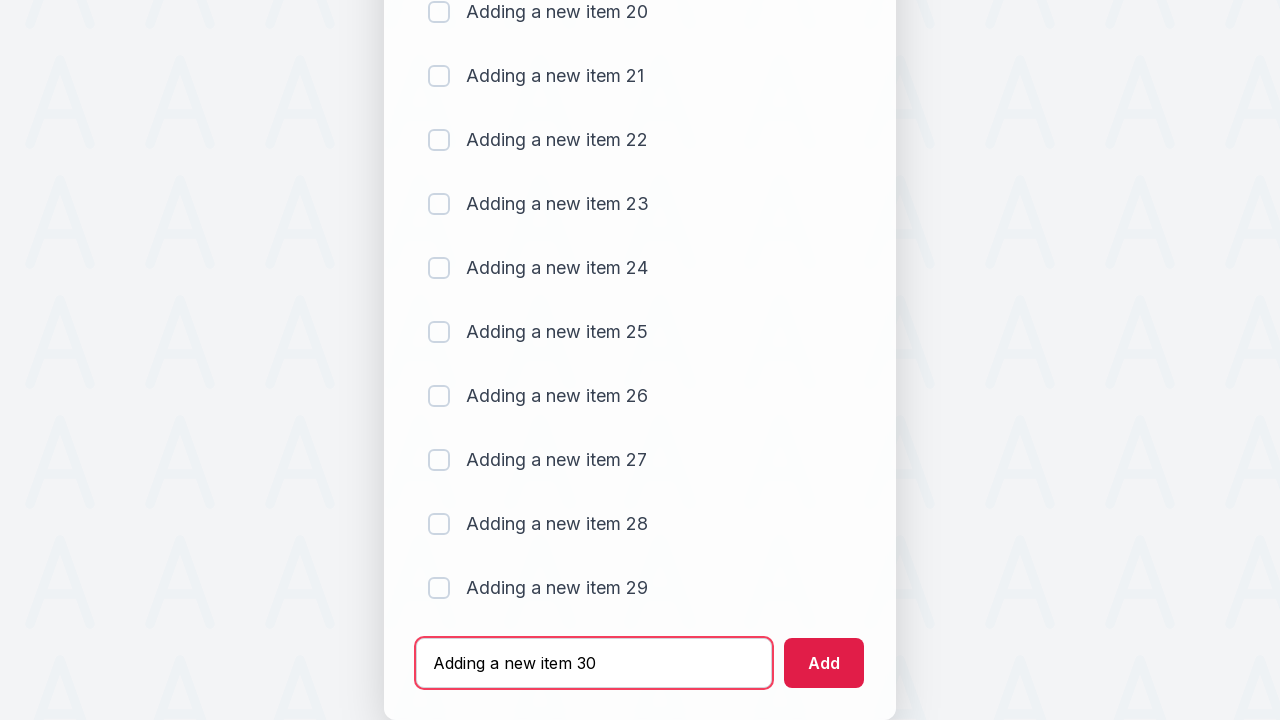

Pressed Enter to add item 30 to the list on #sampletodotext
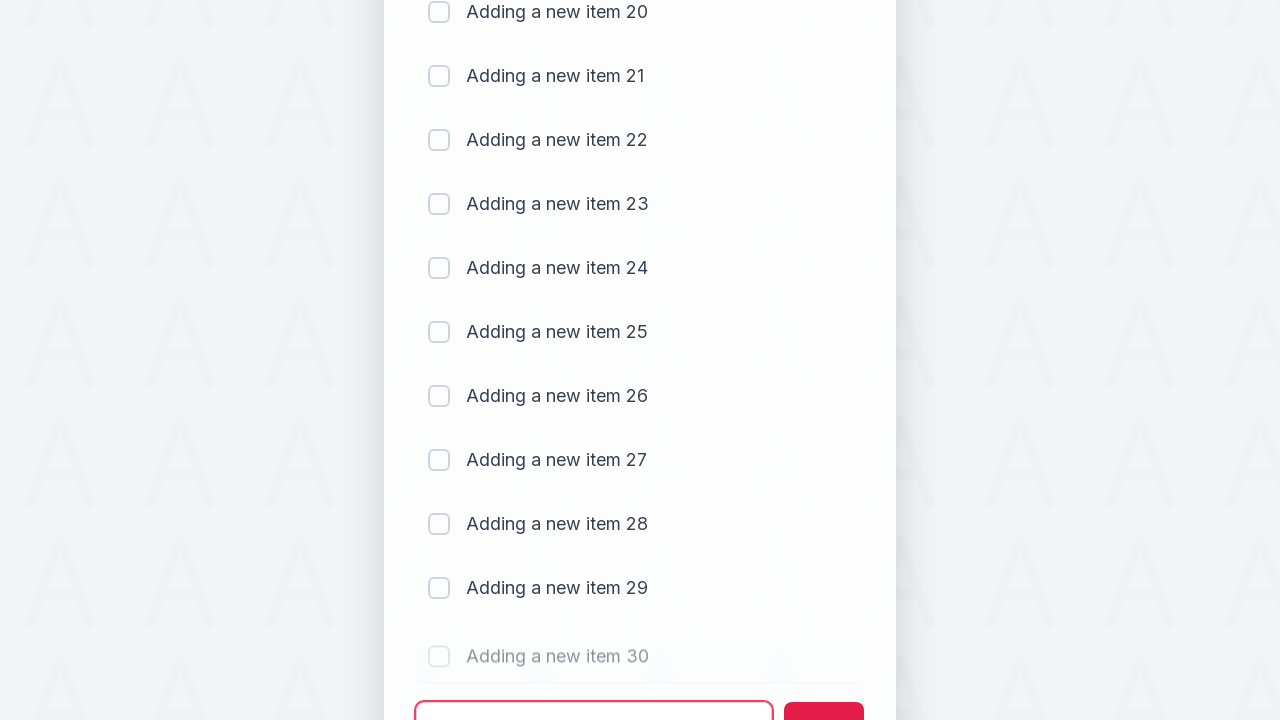

Waited 500ms for item 30 to be added
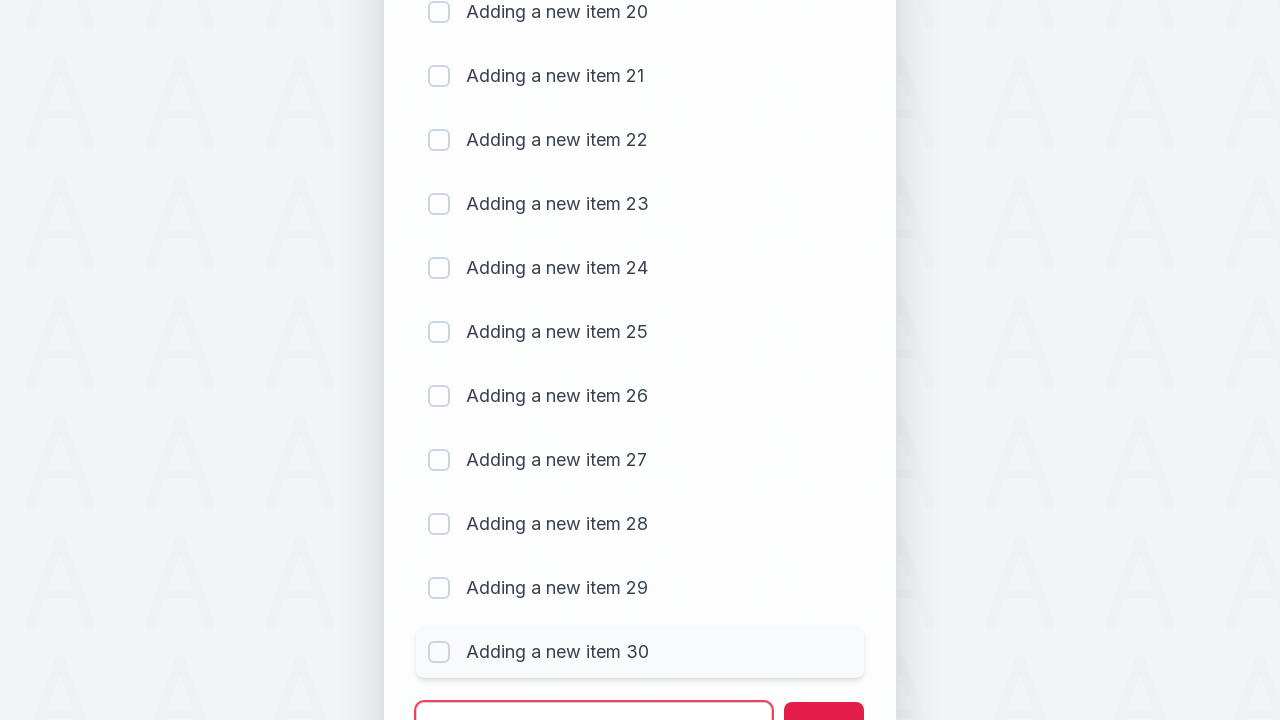

Clicked todo input field to add item 31 at (594, 695) on #sampletodotext
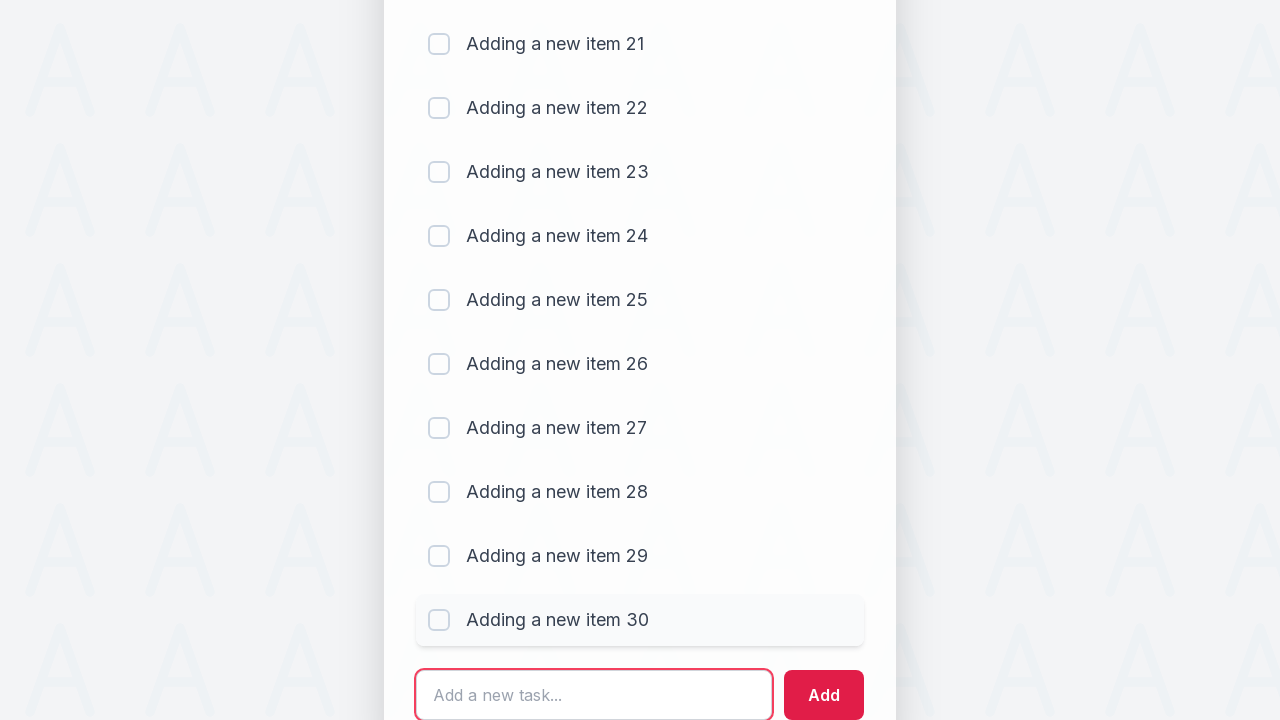

Filled input with 'Adding a new item 31' on #sampletodotext
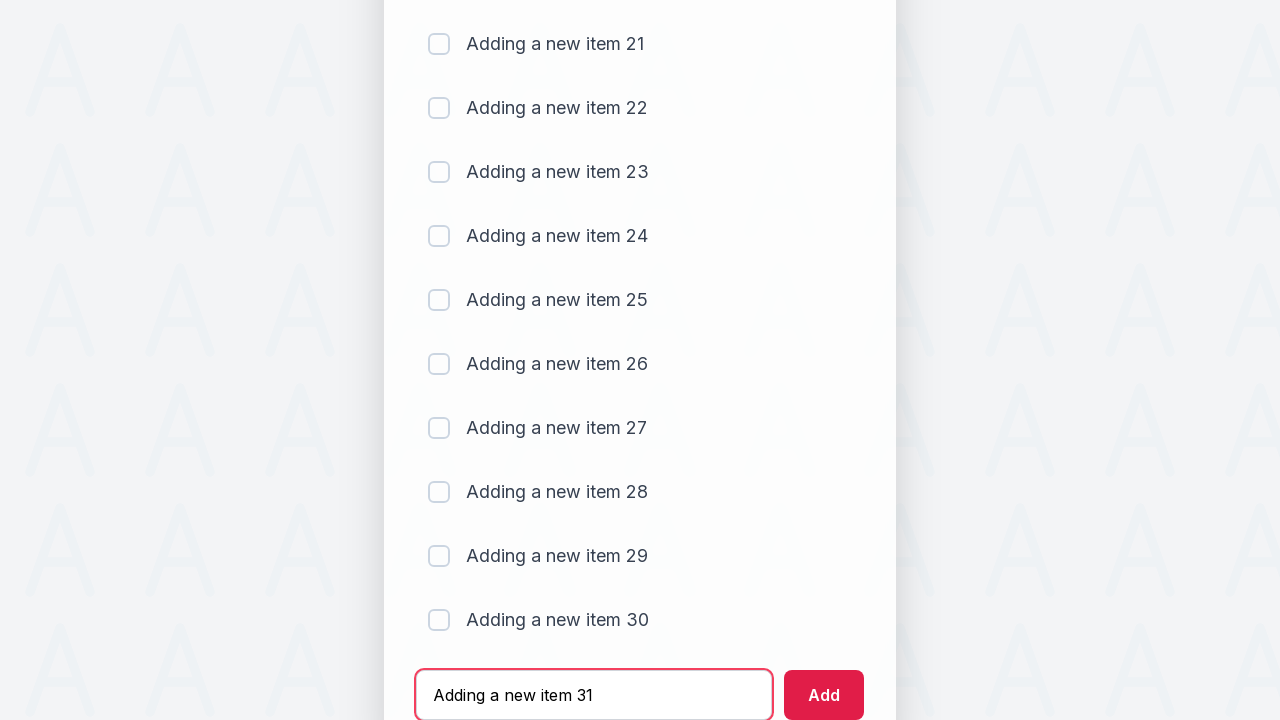

Pressed Enter to add item 31 to the list on #sampletodotext
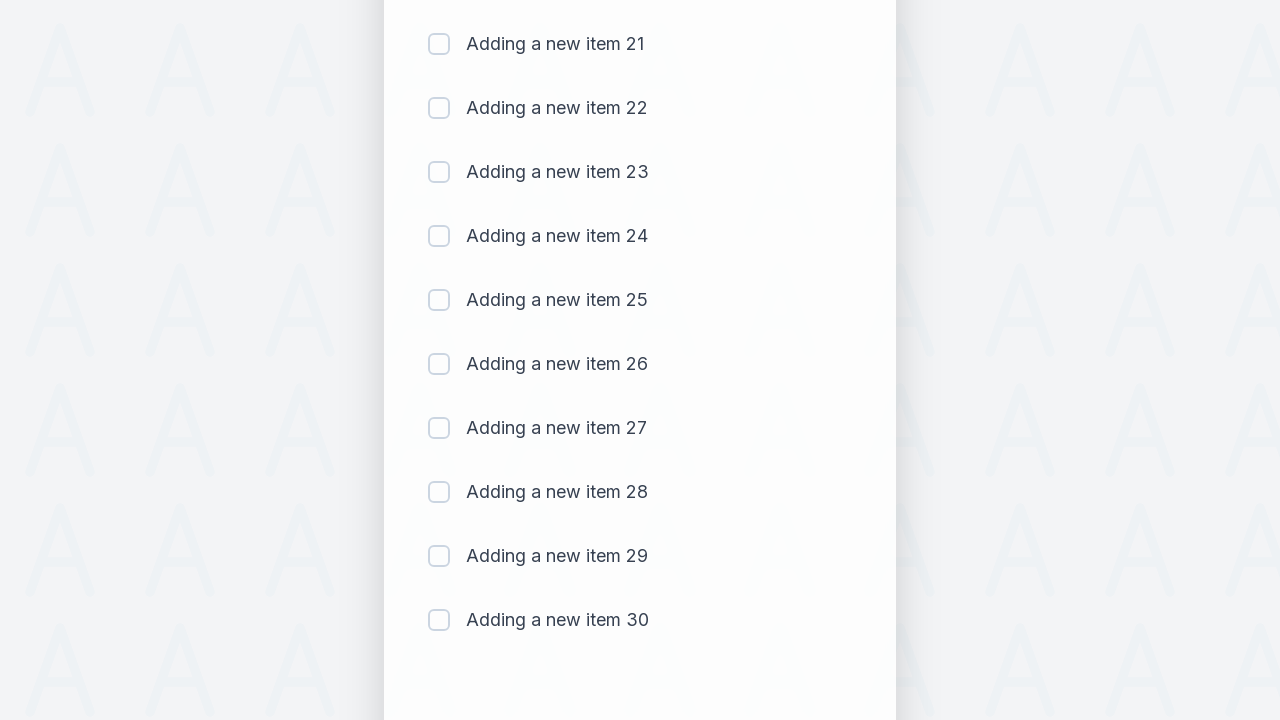

Waited 500ms for item 31 to be added
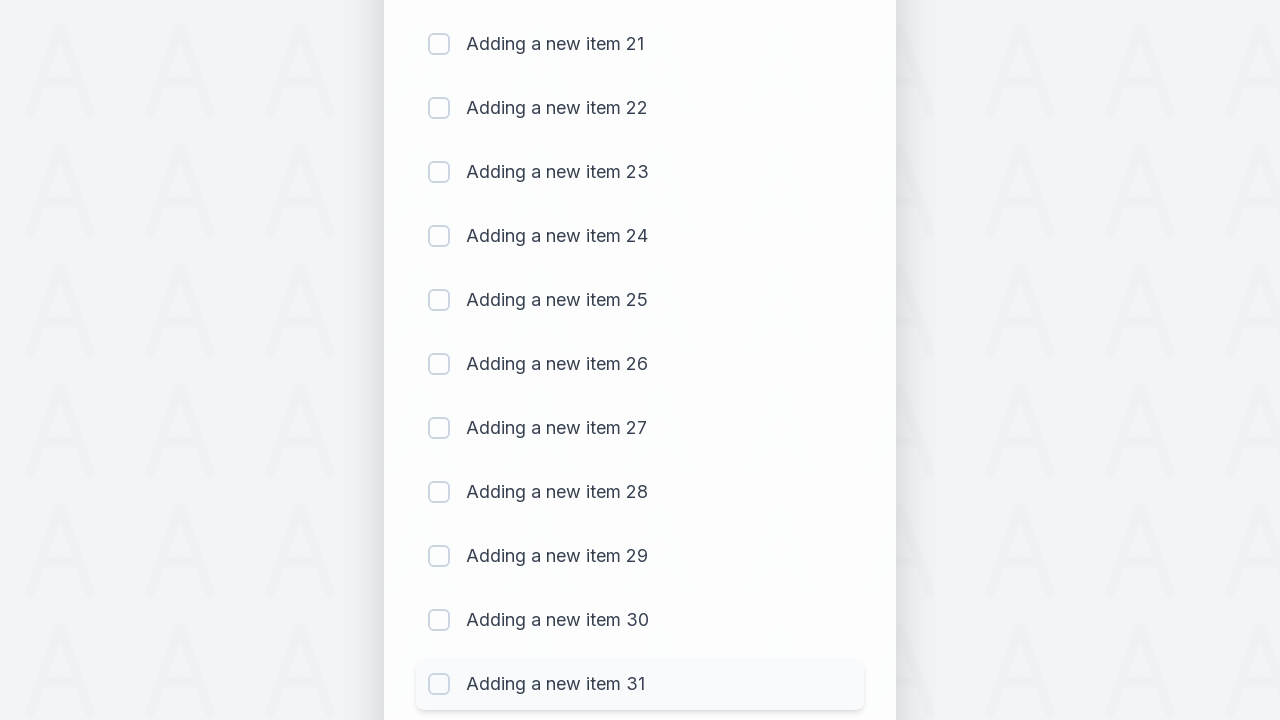

Clicked todo input field to add item 32 at (594, 663) on #sampletodotext
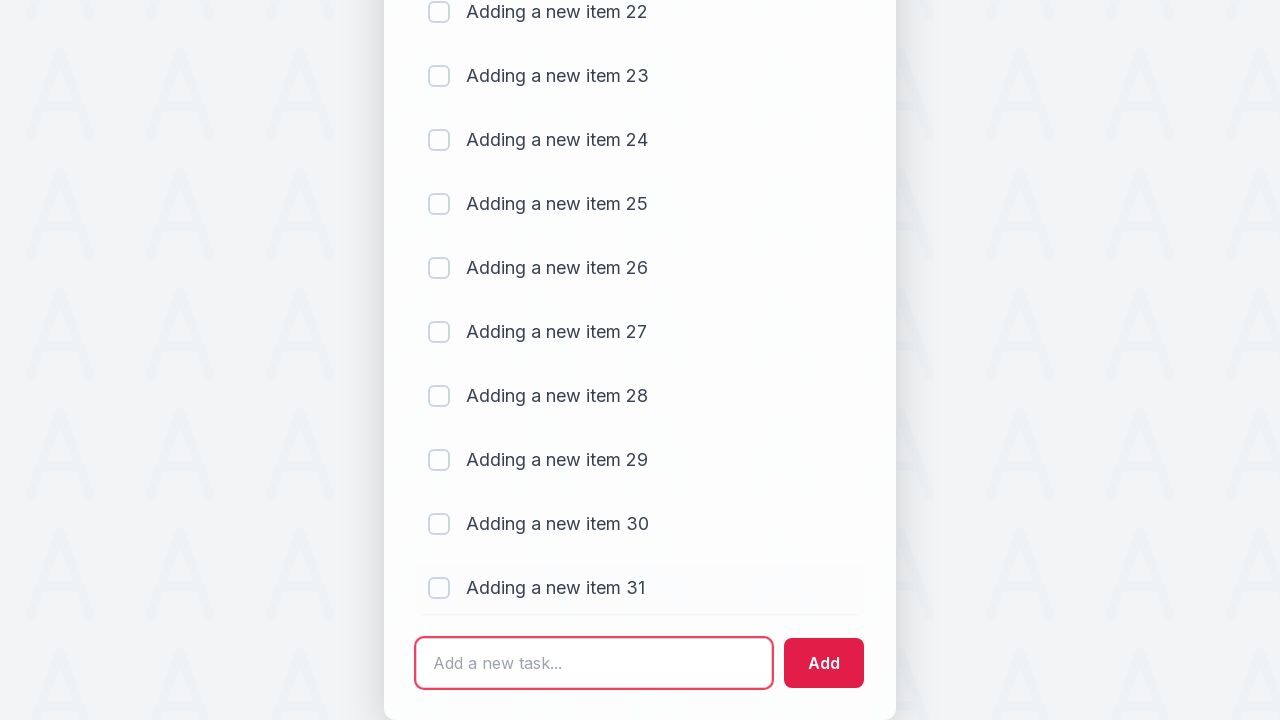

Filled input with 'Adding a new item 32' on #sampletodotext
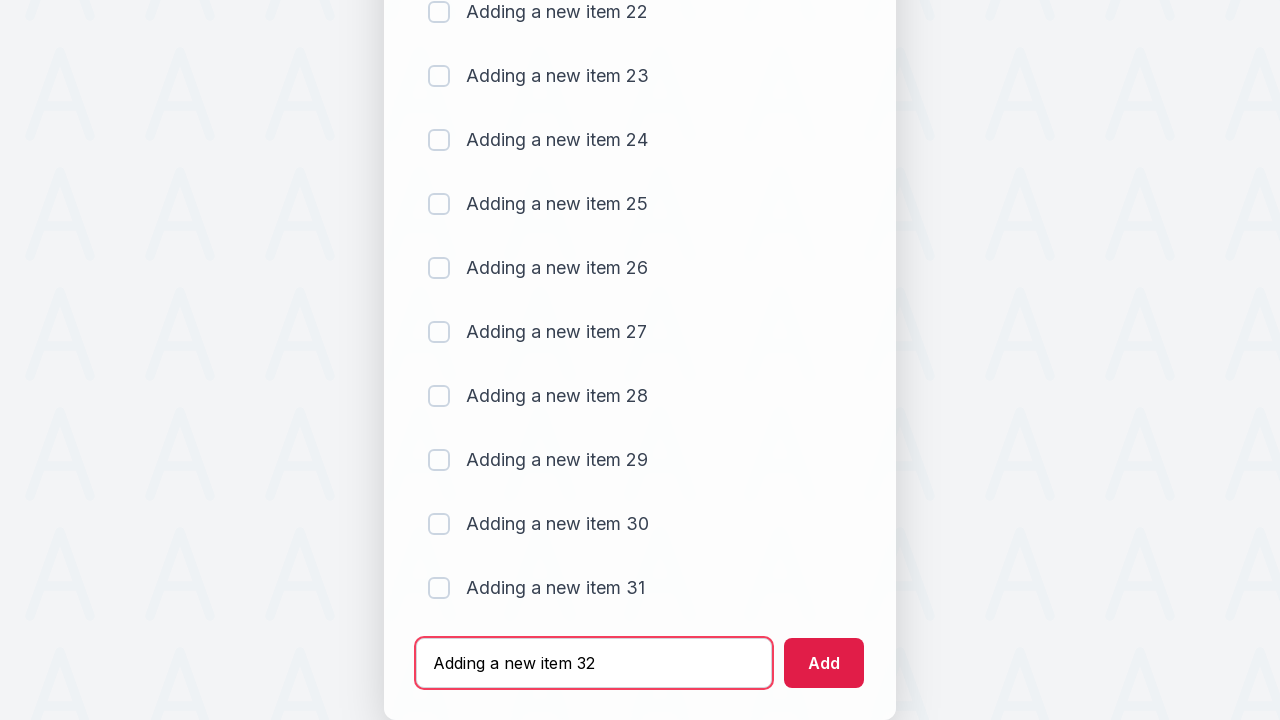

Pressed Enter to add item 32 to the list on #sampletodotext
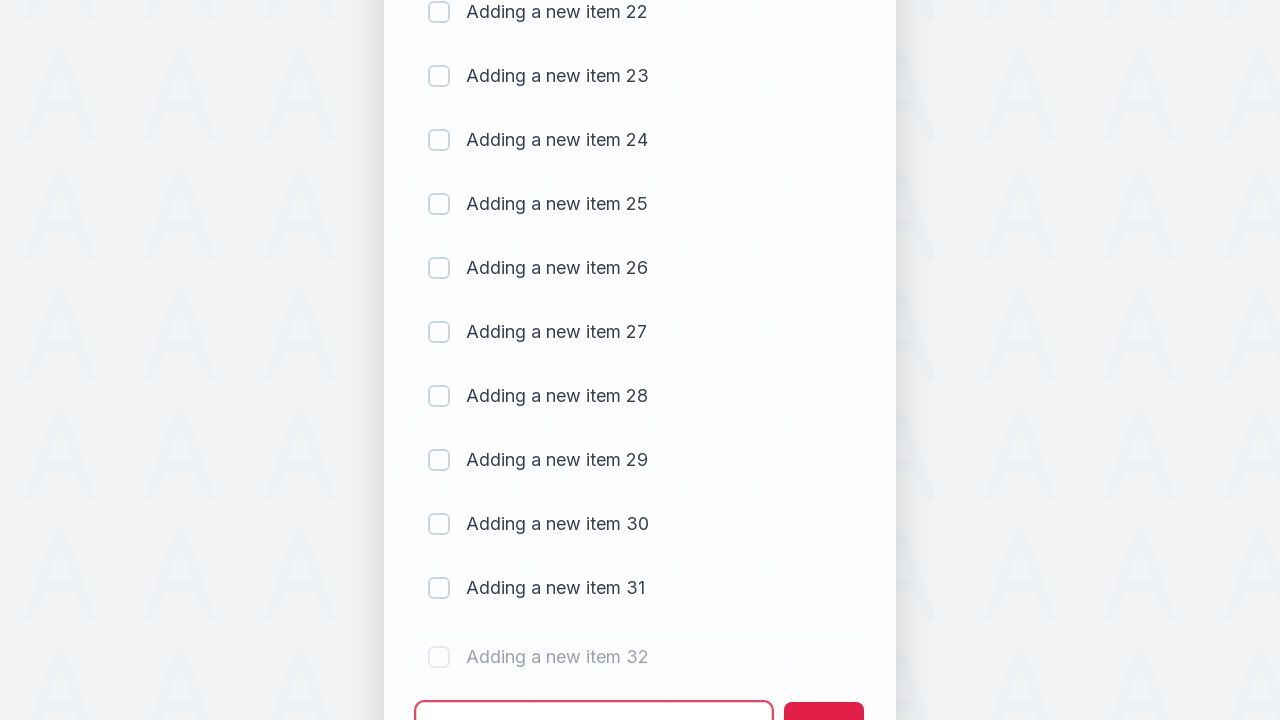

Waited 500ms for item 32 to be added
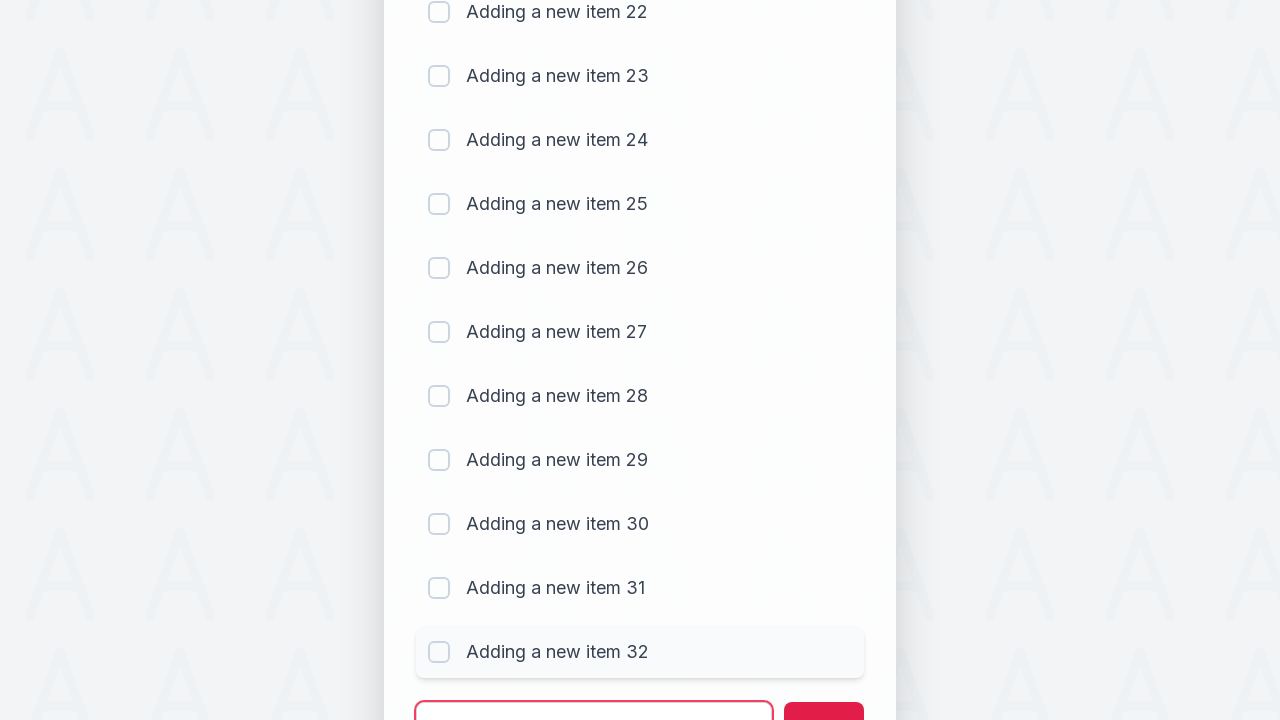

Clicked todo input field to add item 33 at (594, 695) on #sampletodotext
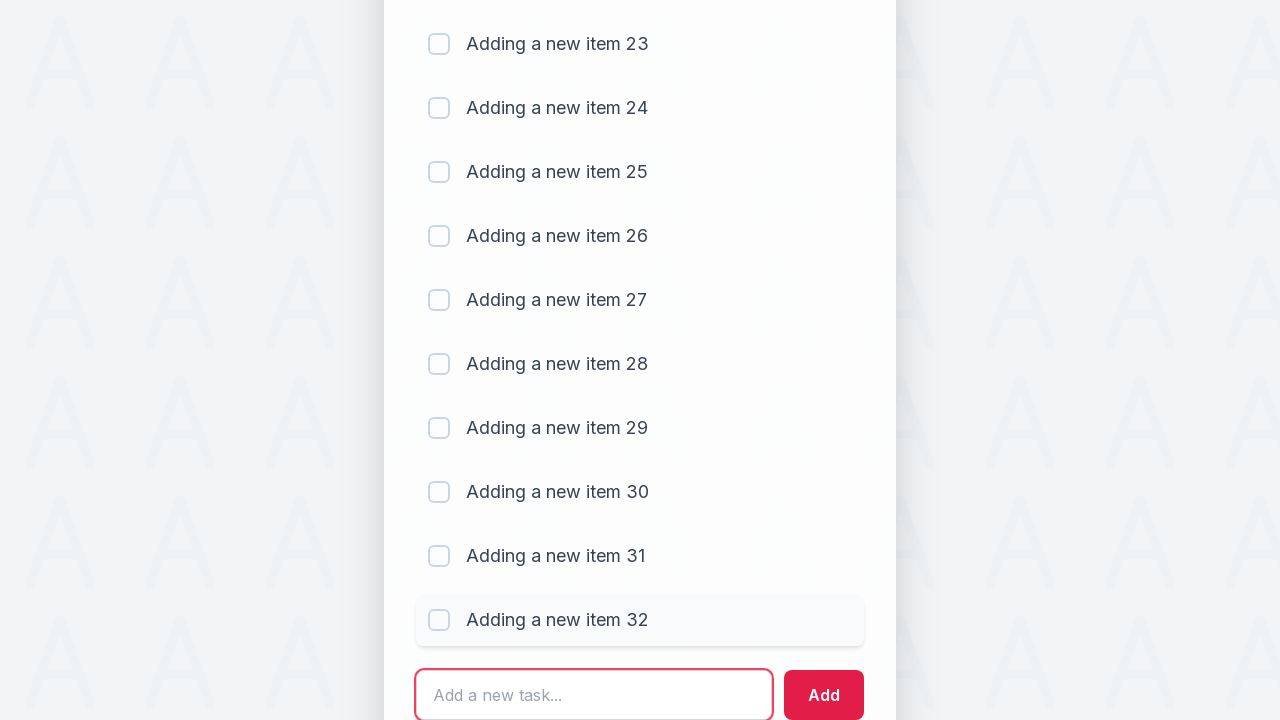

Filled input with 'Adding a new item 33' on #sampletodotext
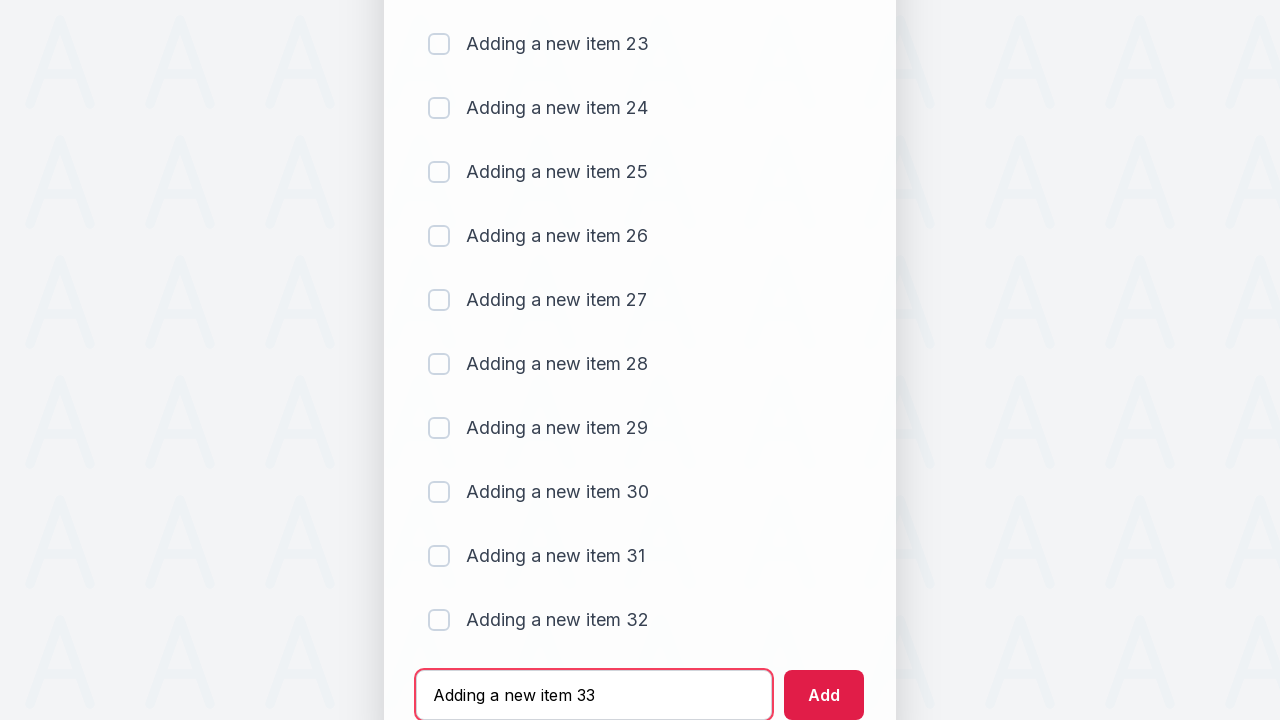

Pressed Enter to add item 33 to the list on #sampletodotext
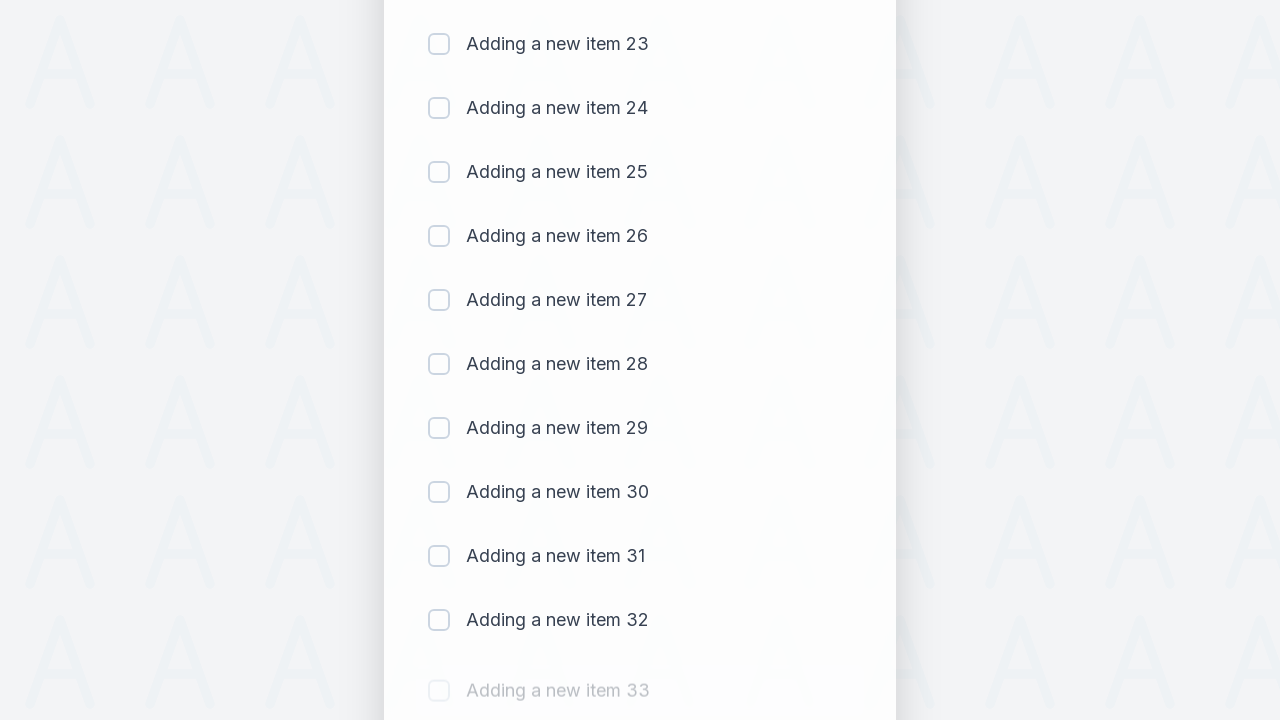

Waited 500ms for item 33 to be added
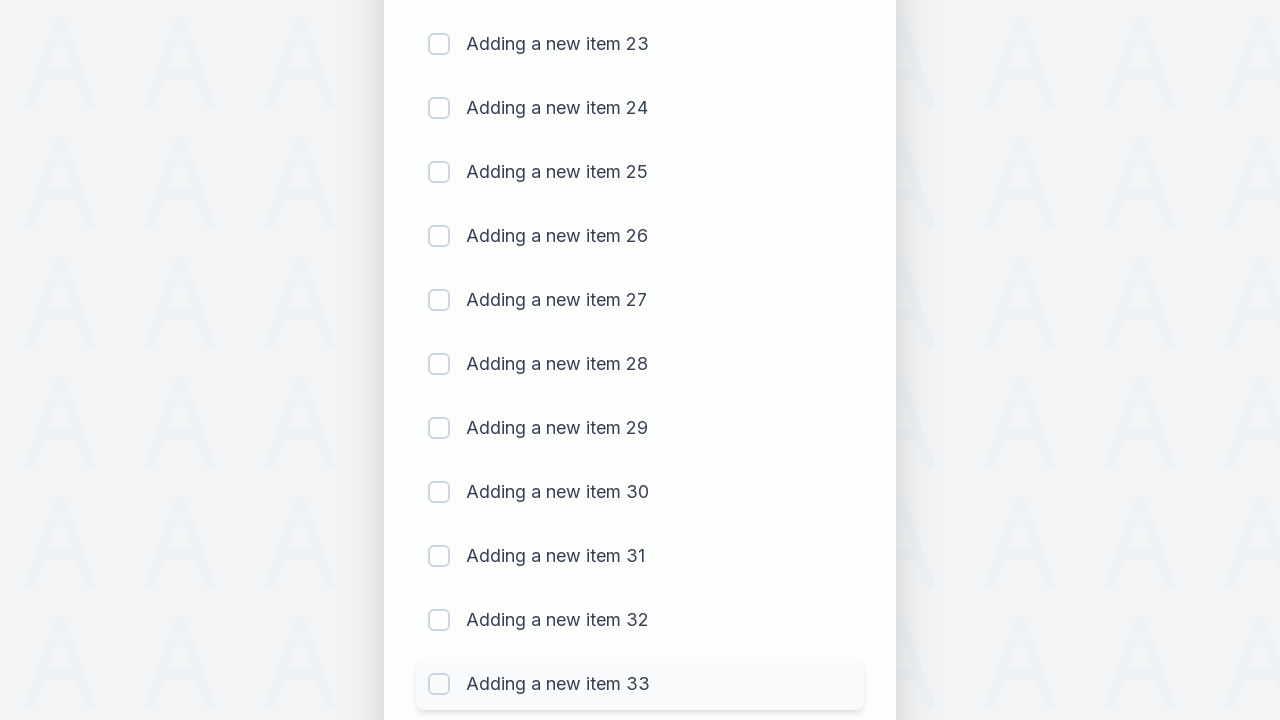

Clicked todo input field to add item 34 at (594, 663) on #sampletodotext
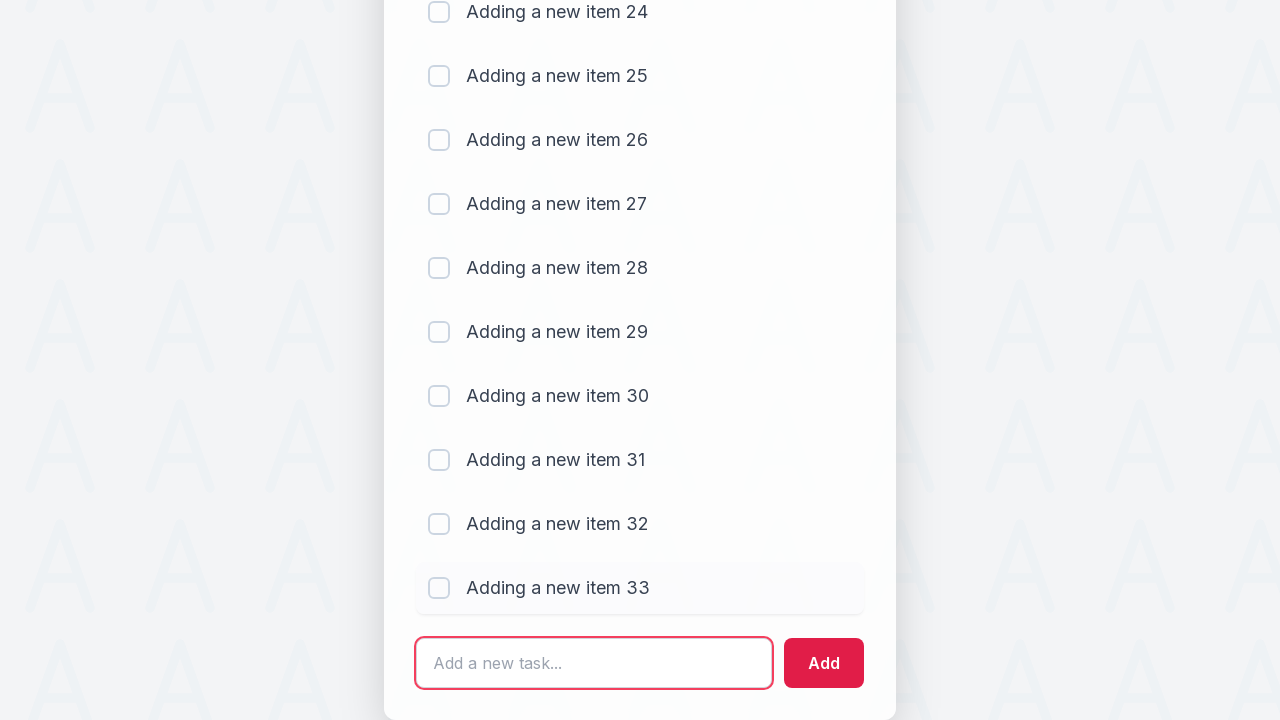

Filled input with 'Adding a new item 34' on #sampletodotext
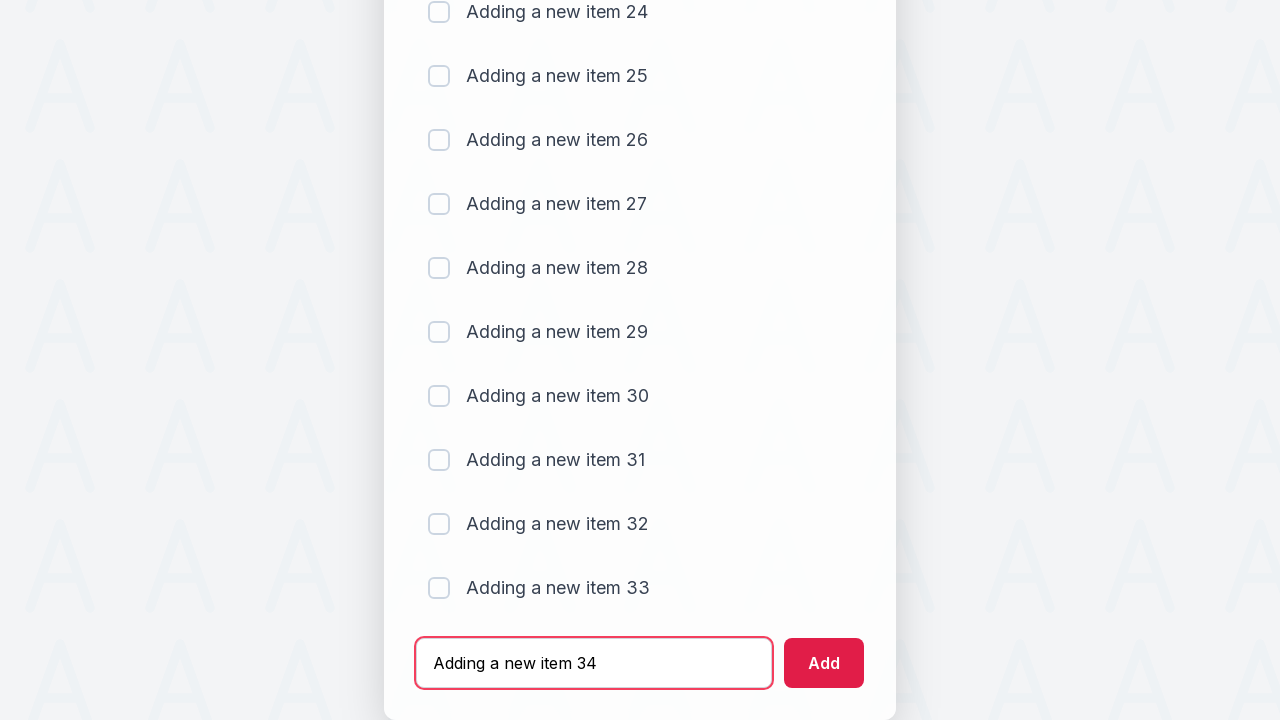

Pressed Enter to add item 34 to the list on #sampletodotext
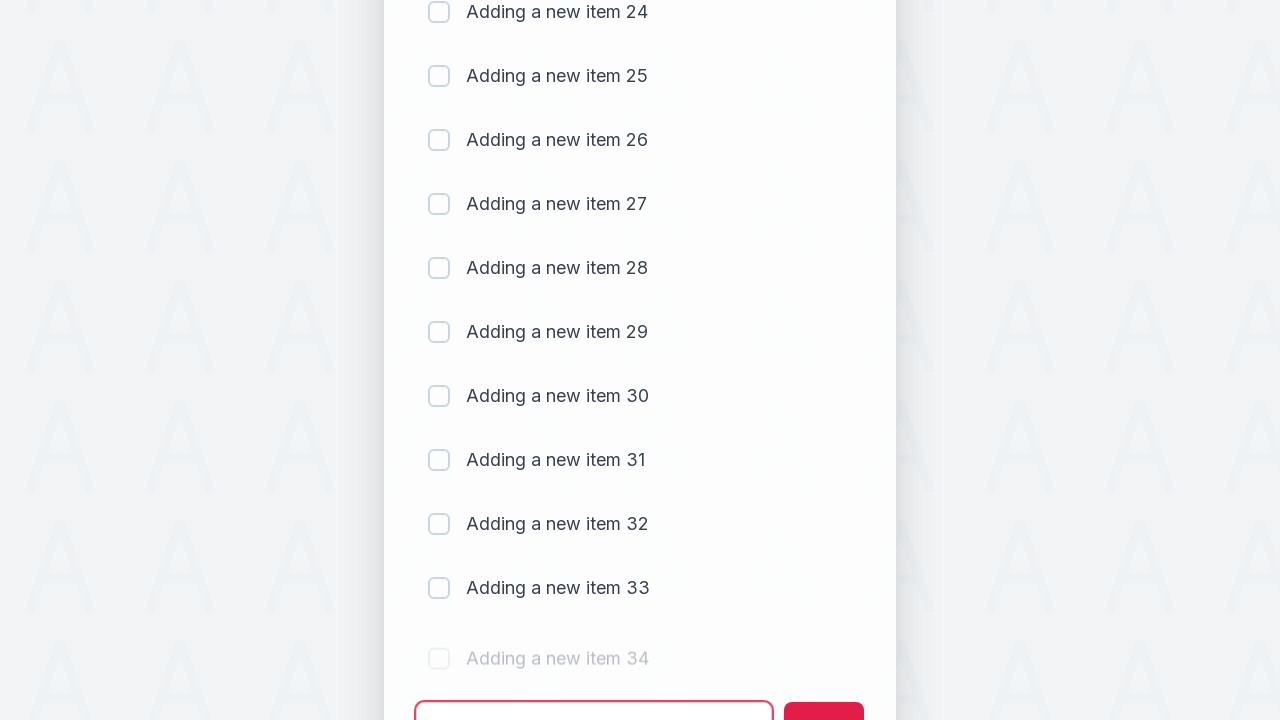

Waited 500ms for item 34 to be added
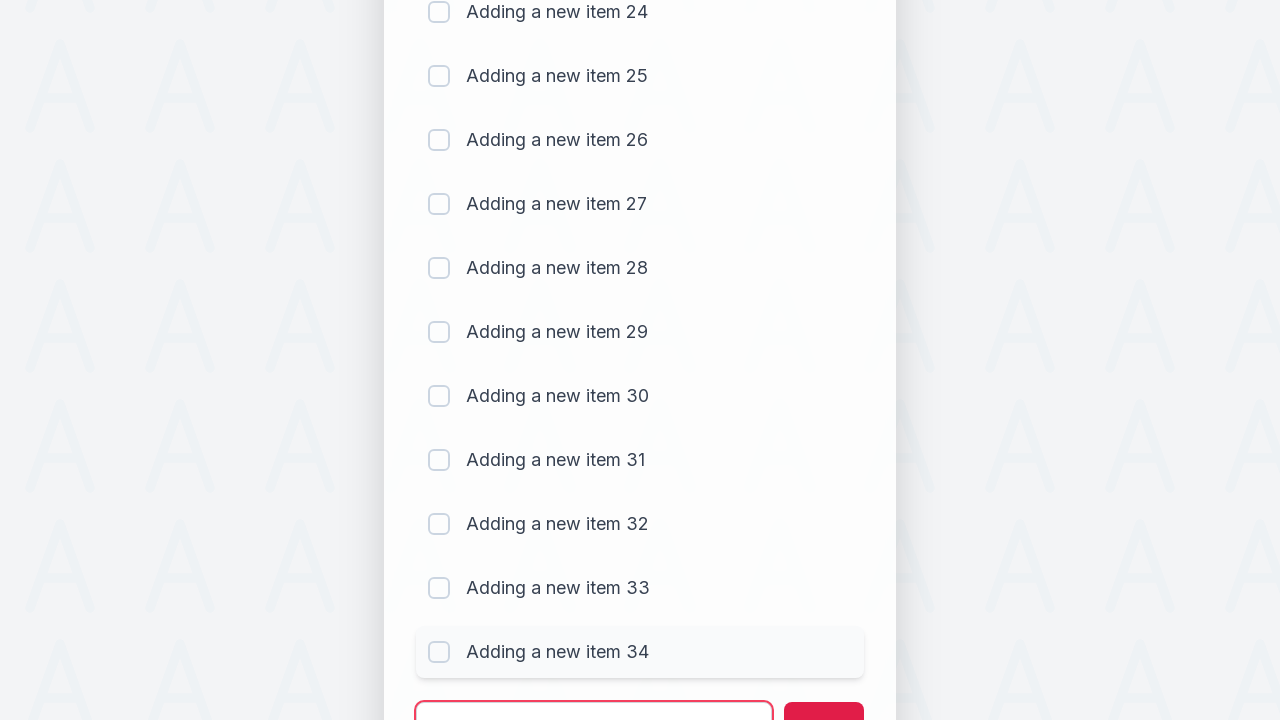

Clicked todo input field to add item 35 at (594, 695) on #sampletodotext
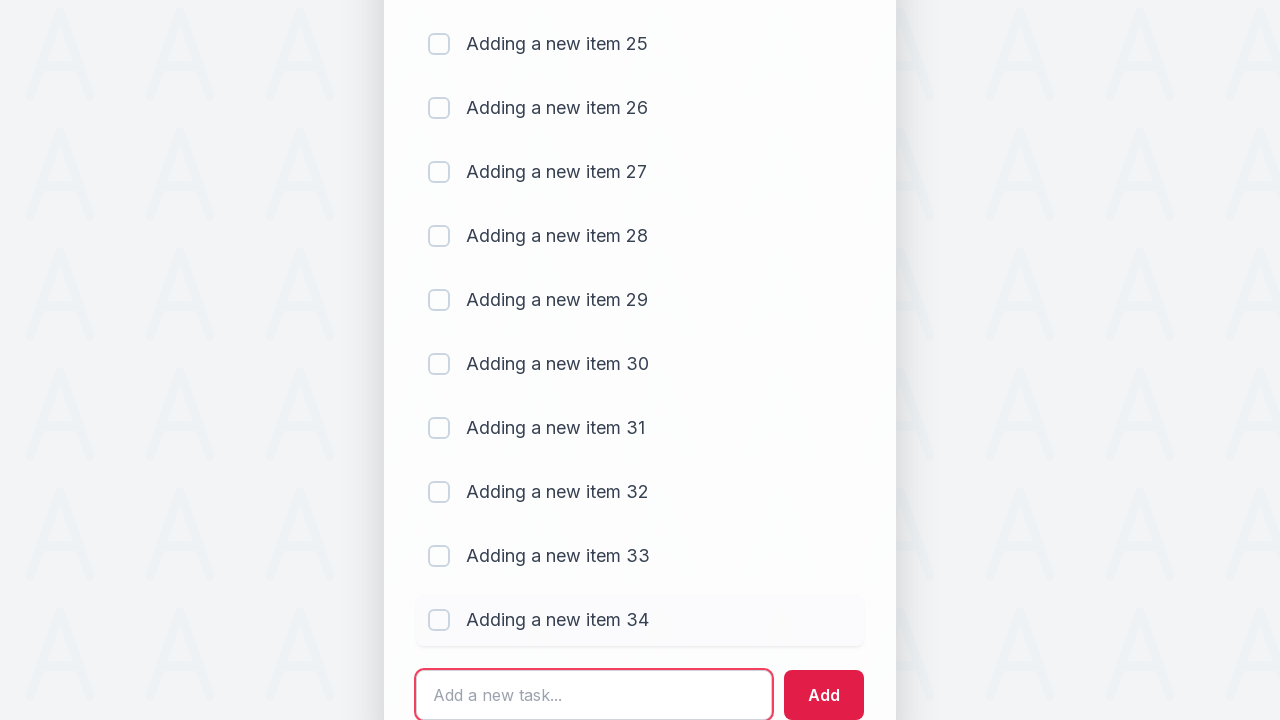

Filled input with 'Adding a new item 35' on #sampletodotext
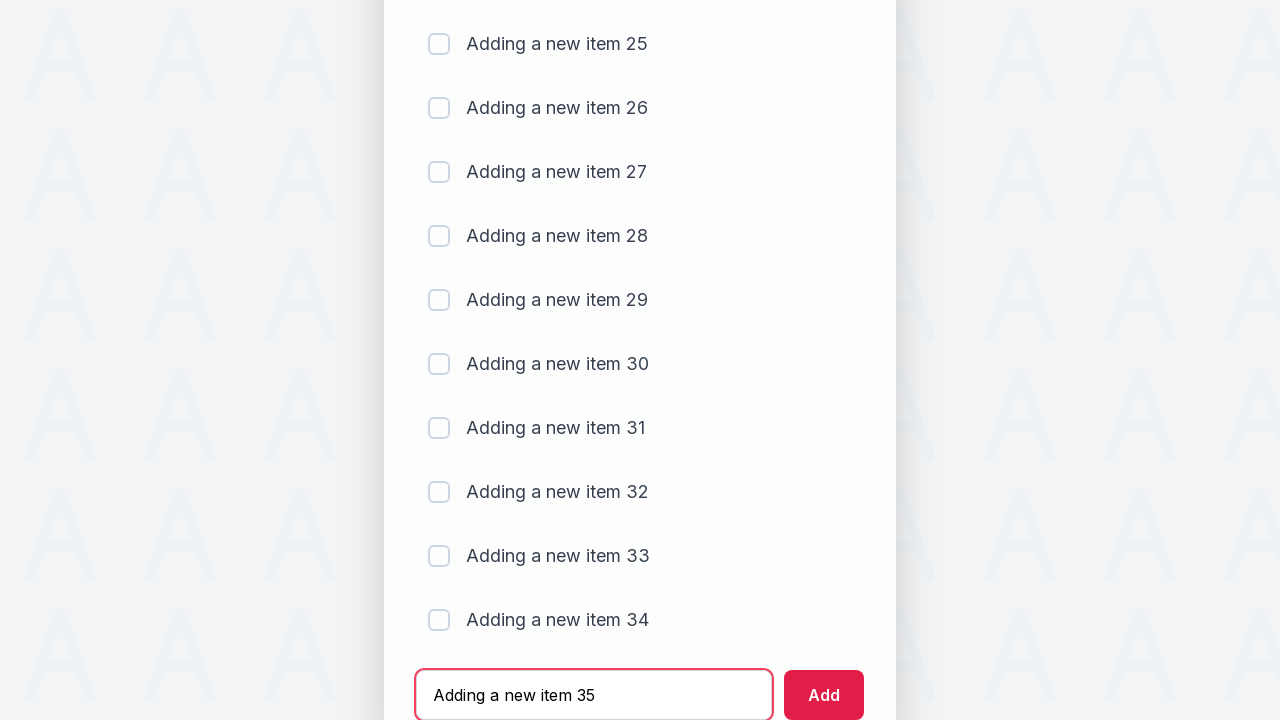

Pressed Enter to add item 35 to the list on #sampletodotext
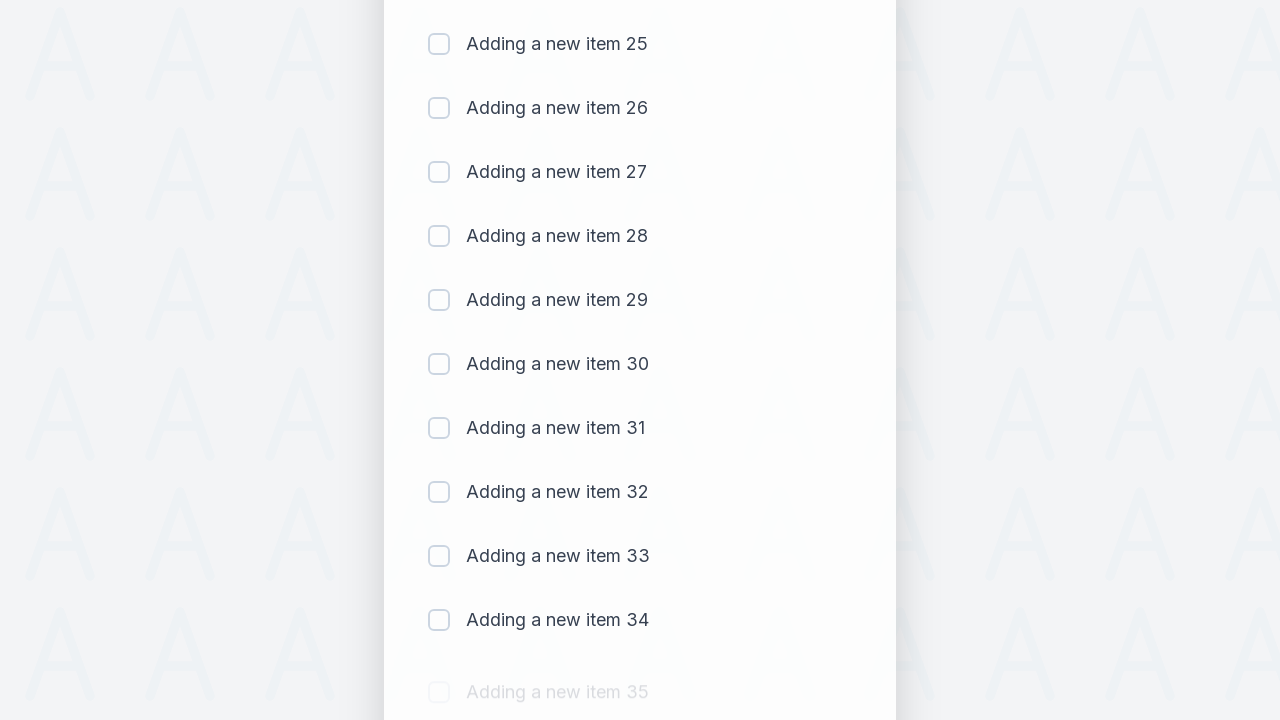

Waited 500ms for item 35 to be added
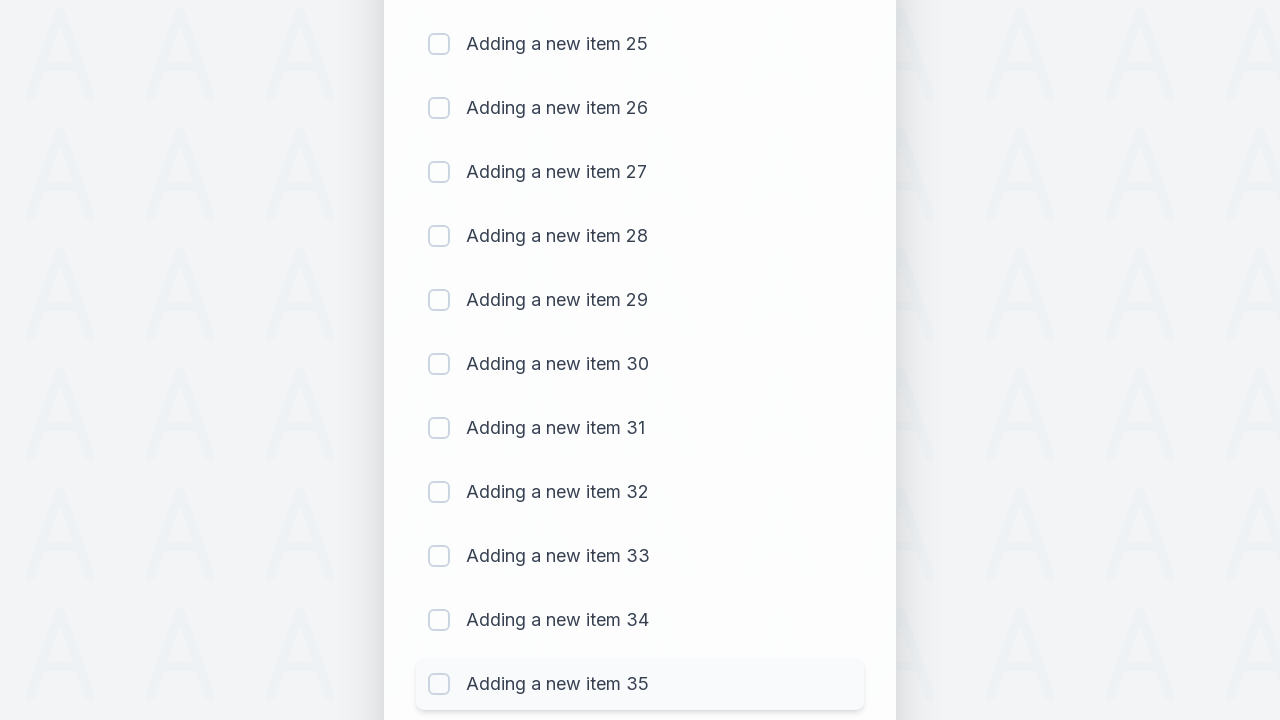

Clicked todo input field to add item 36 at (594, 663) on #sampletodotext
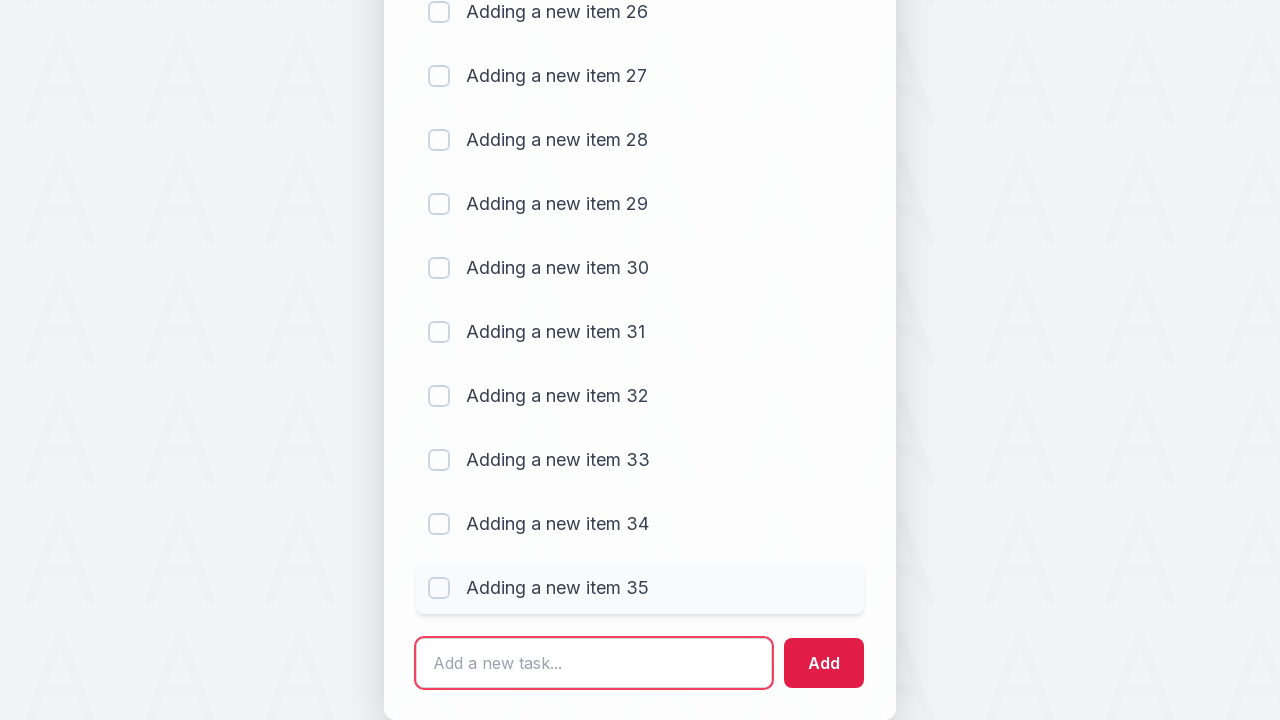

Filled input with 'Adding a new item 36' on #sampletodotext
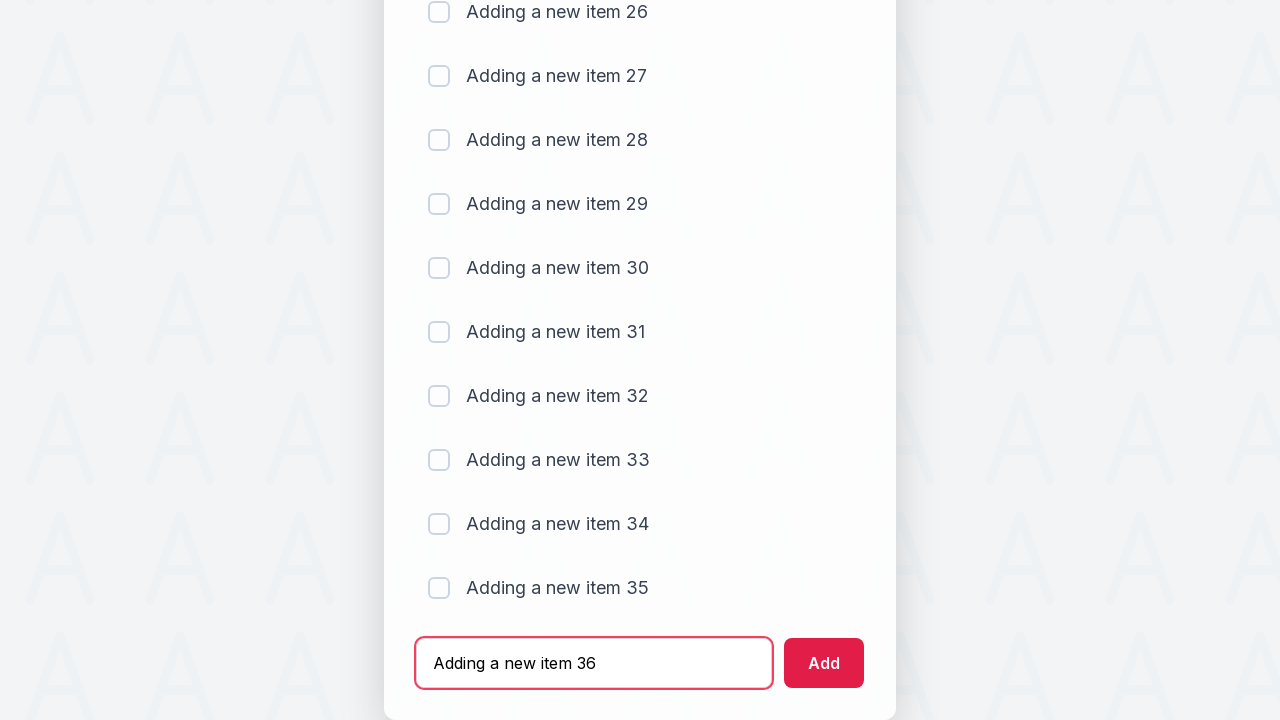

Pressed Enter to add item 36 to the list on #sampletodotext
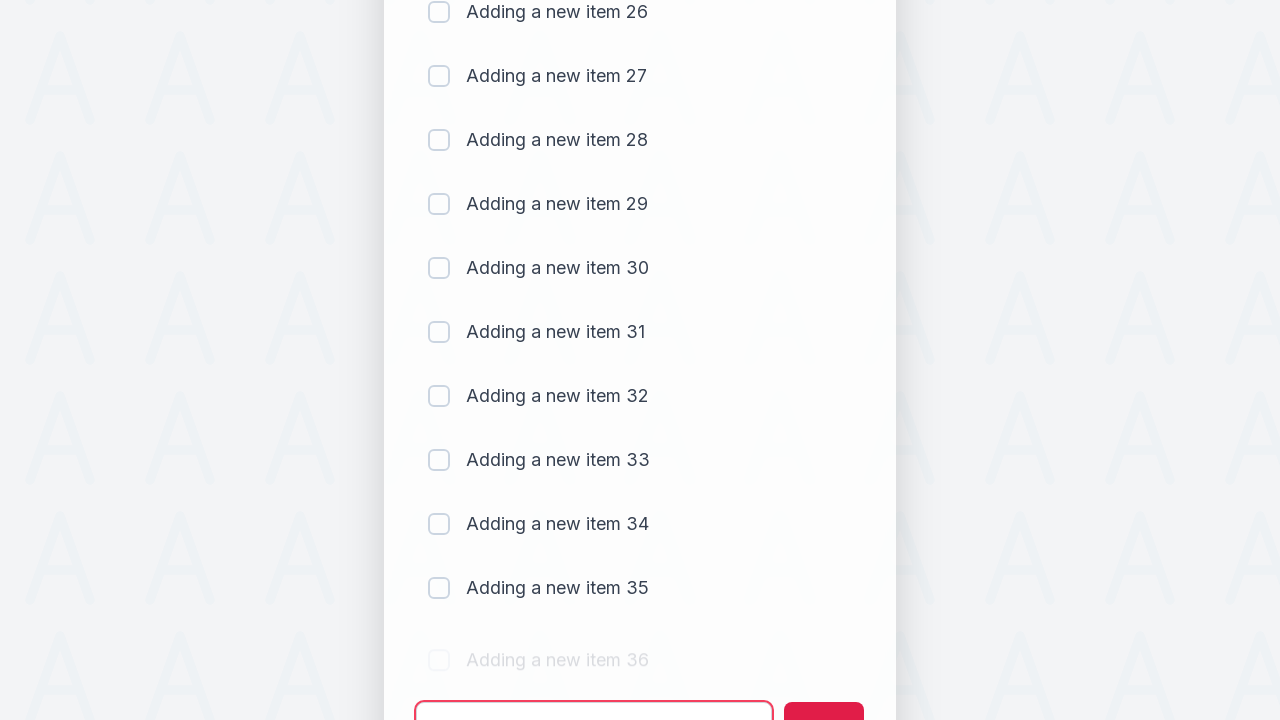

Waited 500ms for item 36 to be added
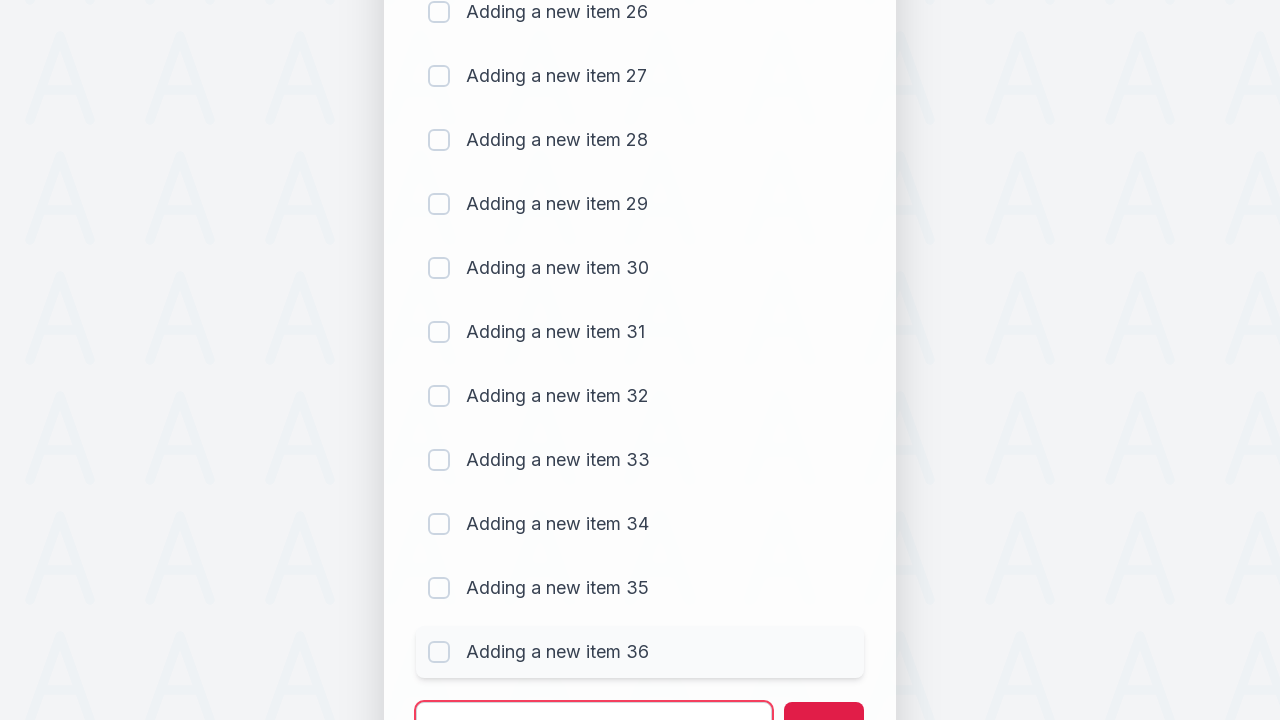

Clicked todo input field to add item 37 at (594, 695) on #sampletodotext
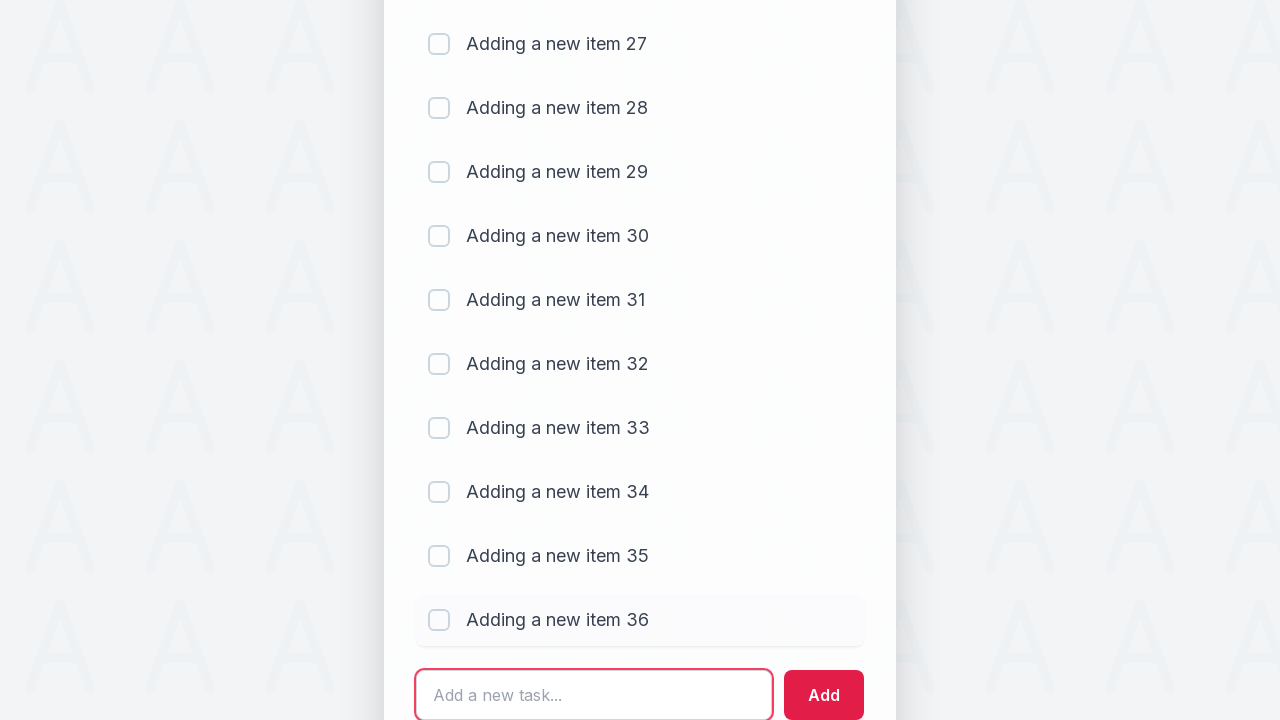

Filled input with 'Adding a new item 37' on #sampletodotext
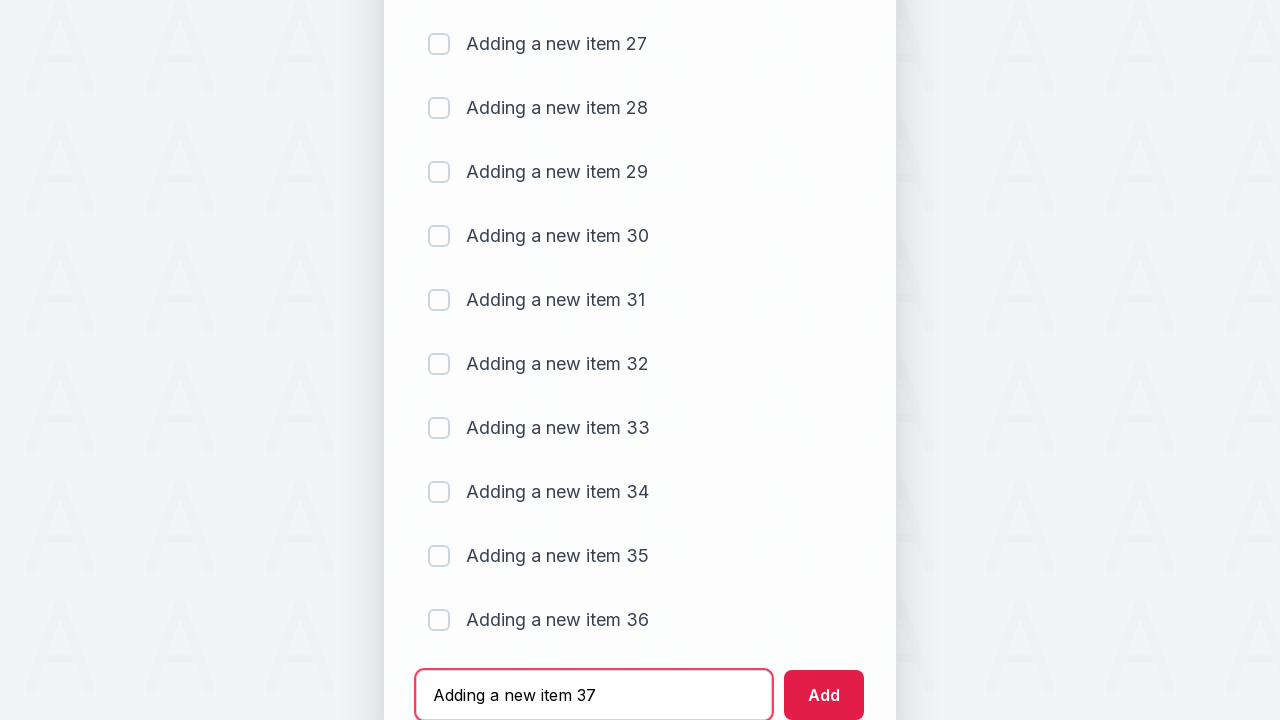

Pressed Enter to add item 37 to the list on #sampletodotext
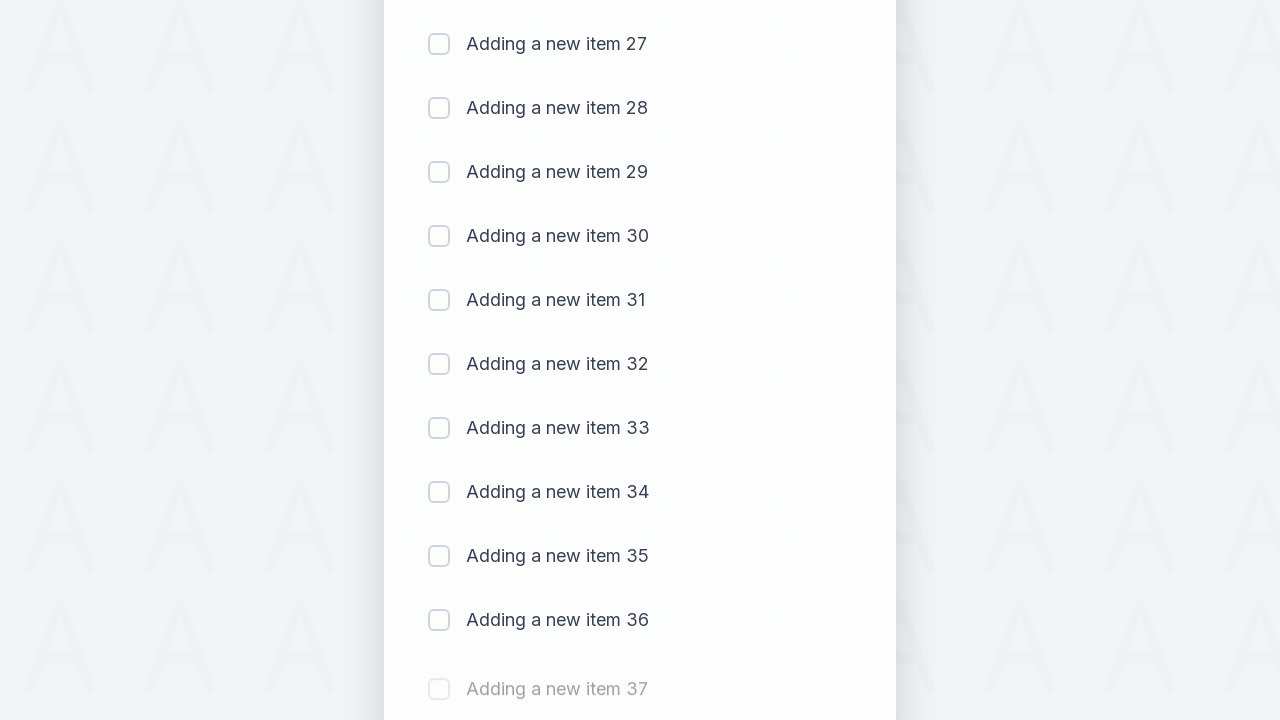

Waited 500ms for item 37 to be added
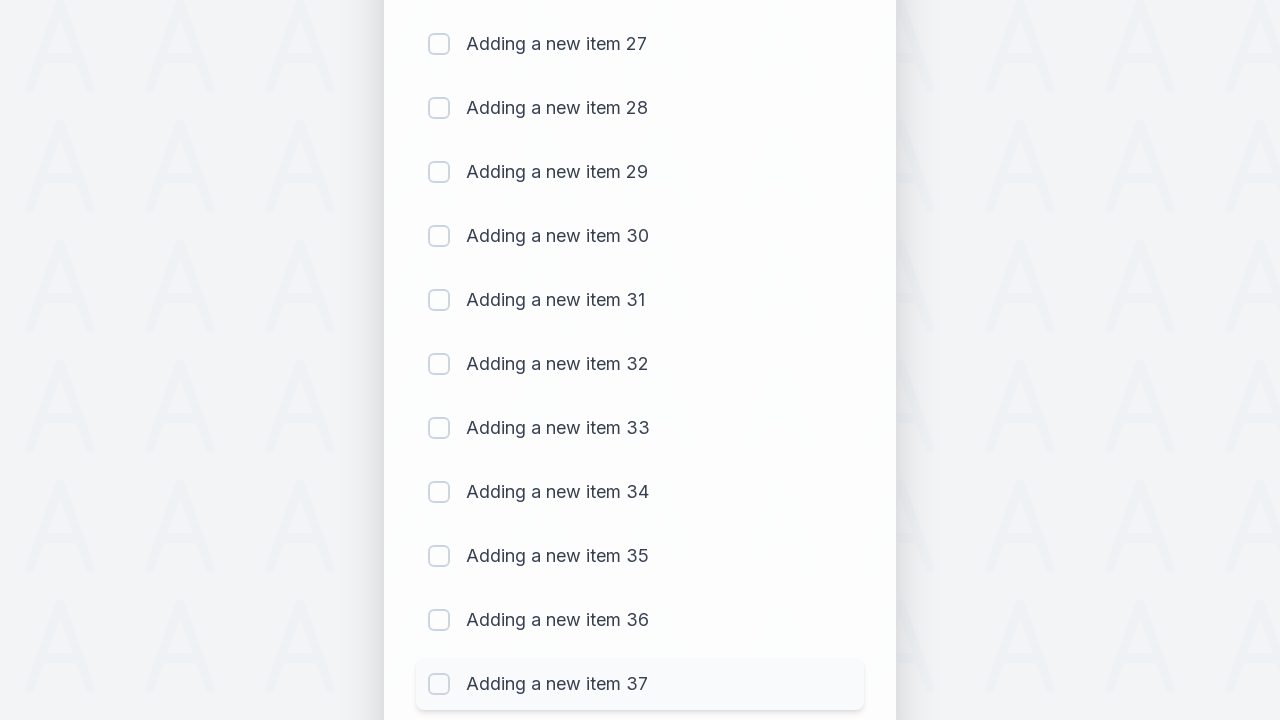

Clicked todo input field to add item 38 at (594, 663) on #sampletodotext
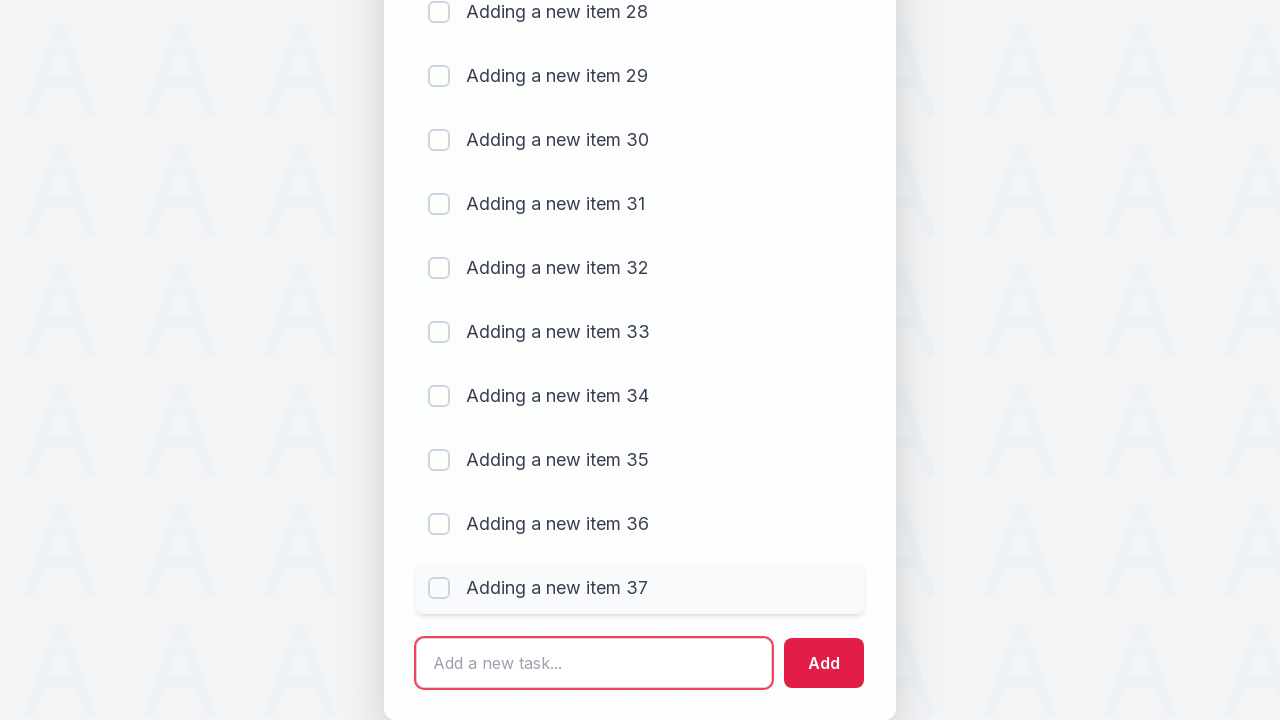

Filled input with 'Adding a new item 38' on #sampletodotext
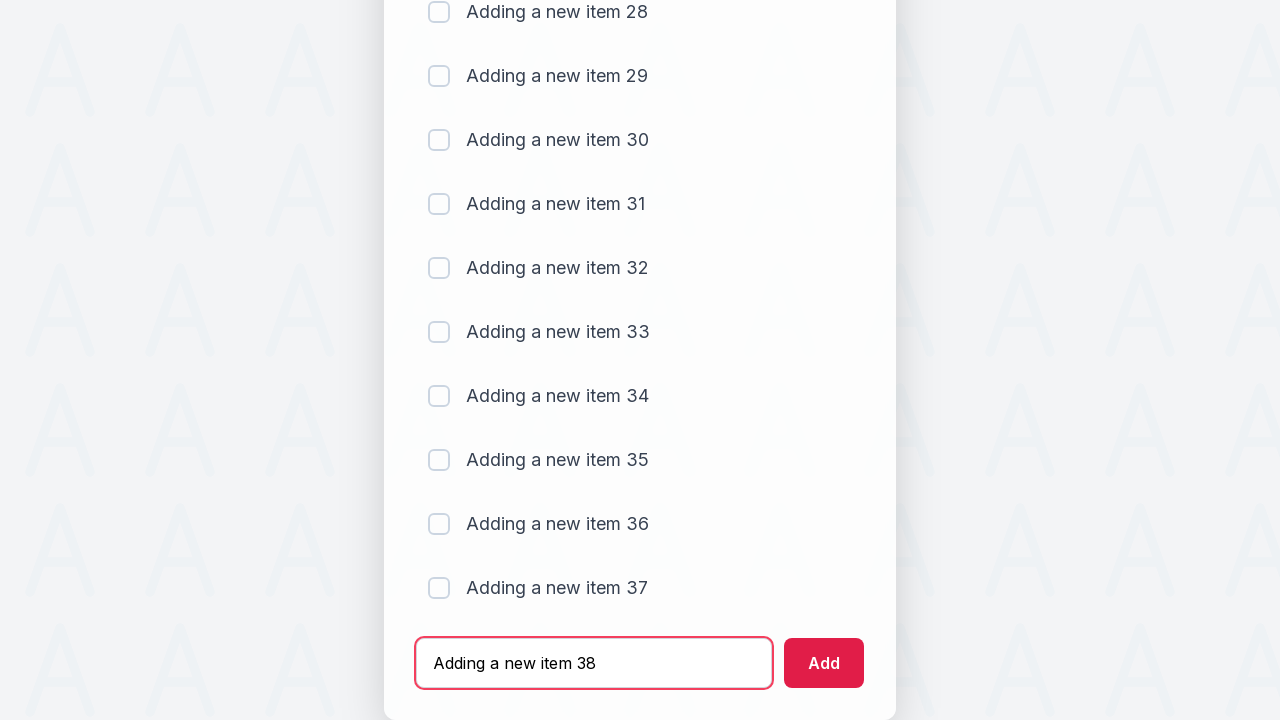

Pressed Enter to add item 38 to the list on #sampletodotext
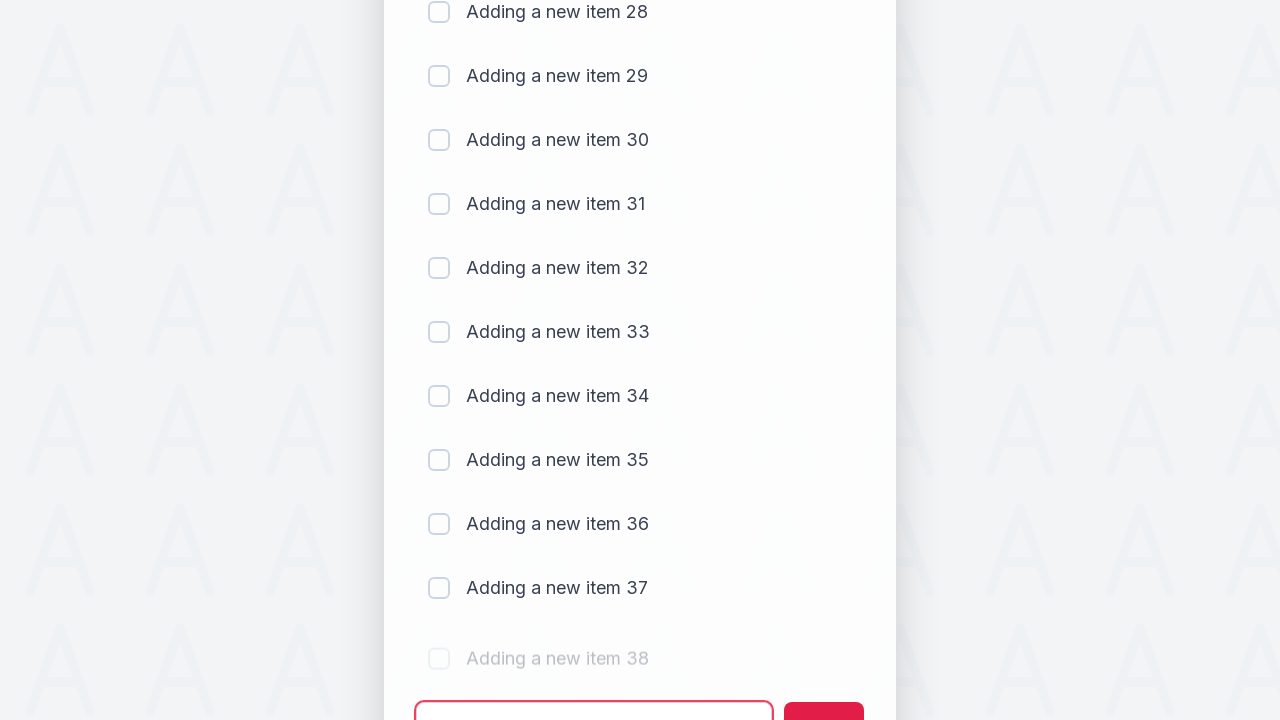

Waited 500ms for item 38 to be added
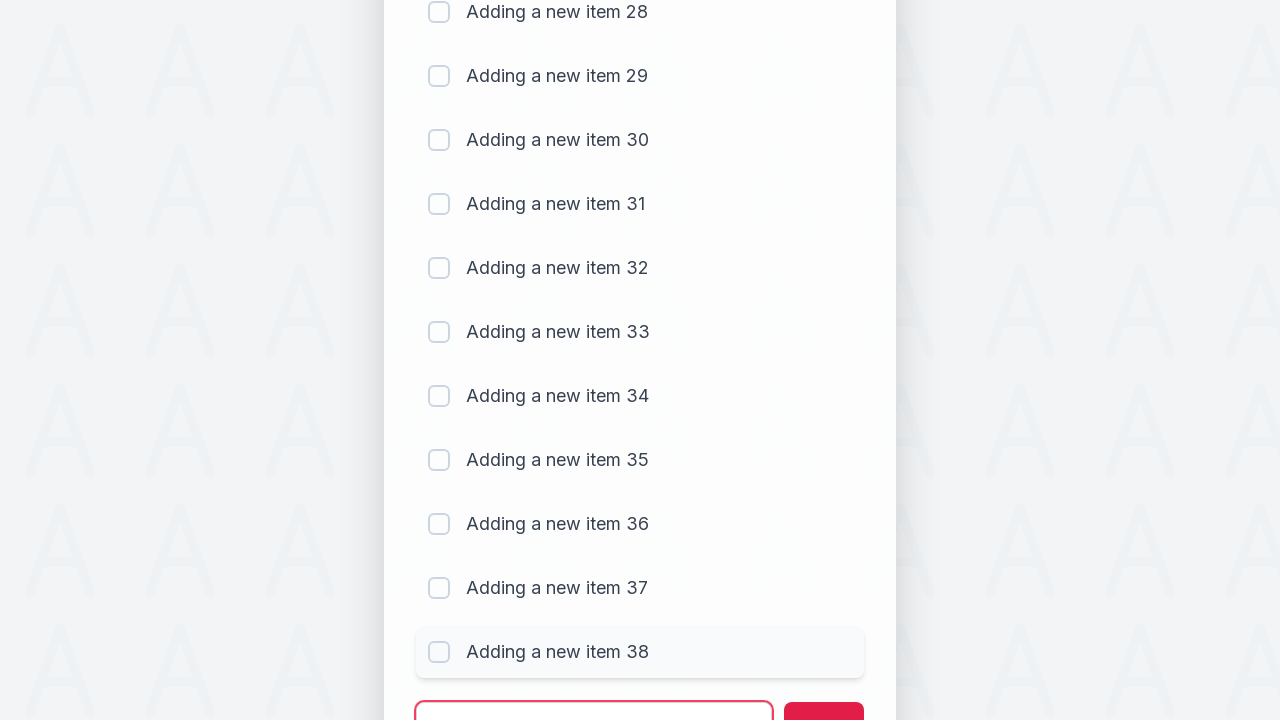

Clicked todo input field to add item 39 at (594, 695) on #sampletodotext
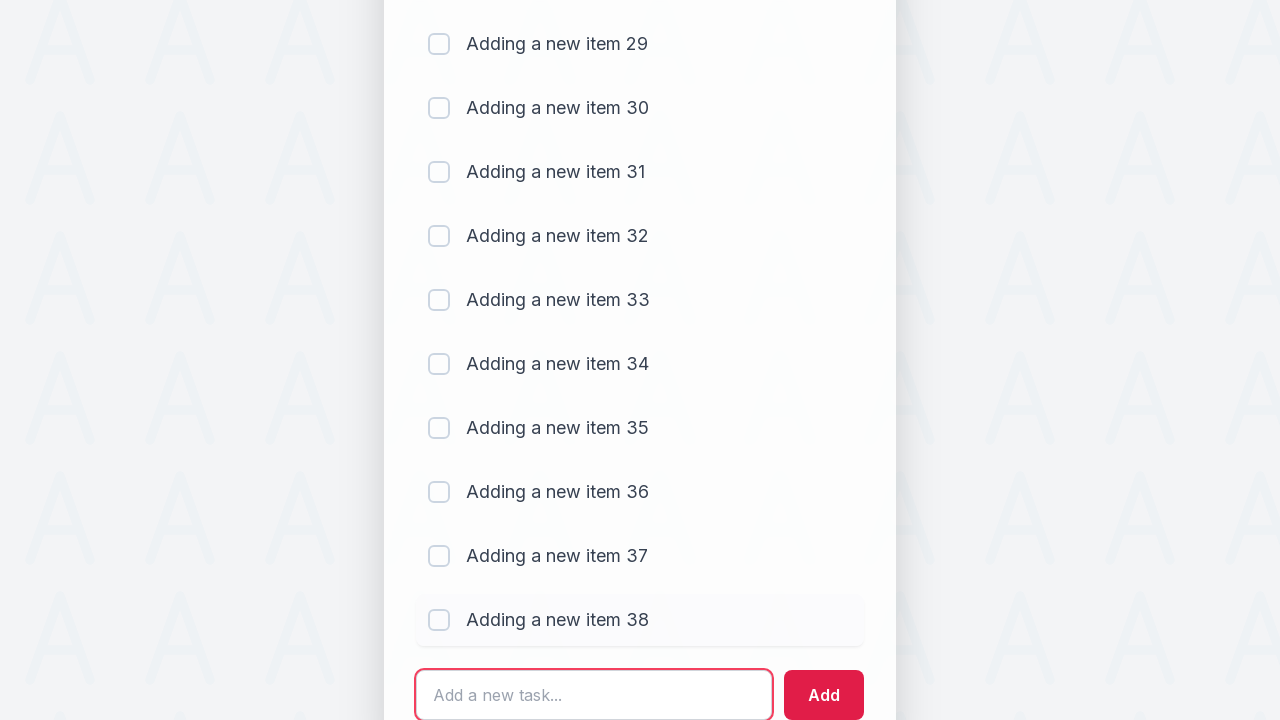

Filled input with 'Adding a new item 39' on #sampletodotext
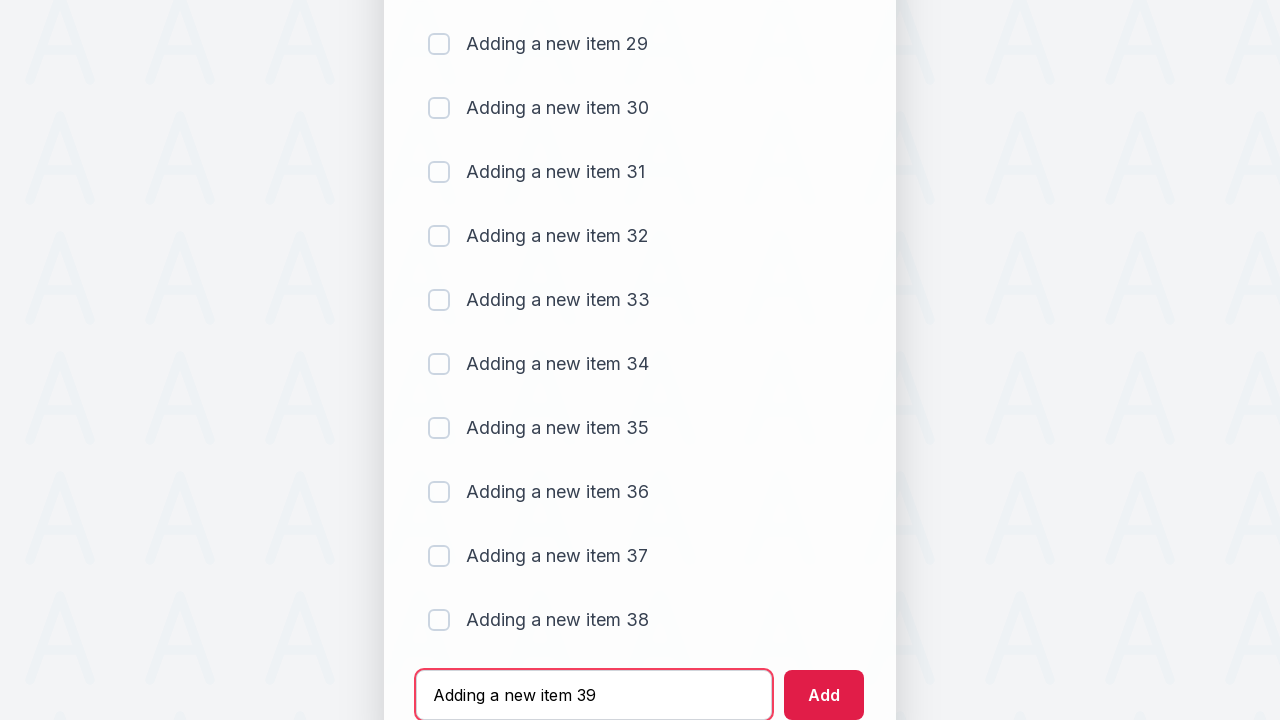

Pressed Enter to add item 39 to the list on #sampletodotext
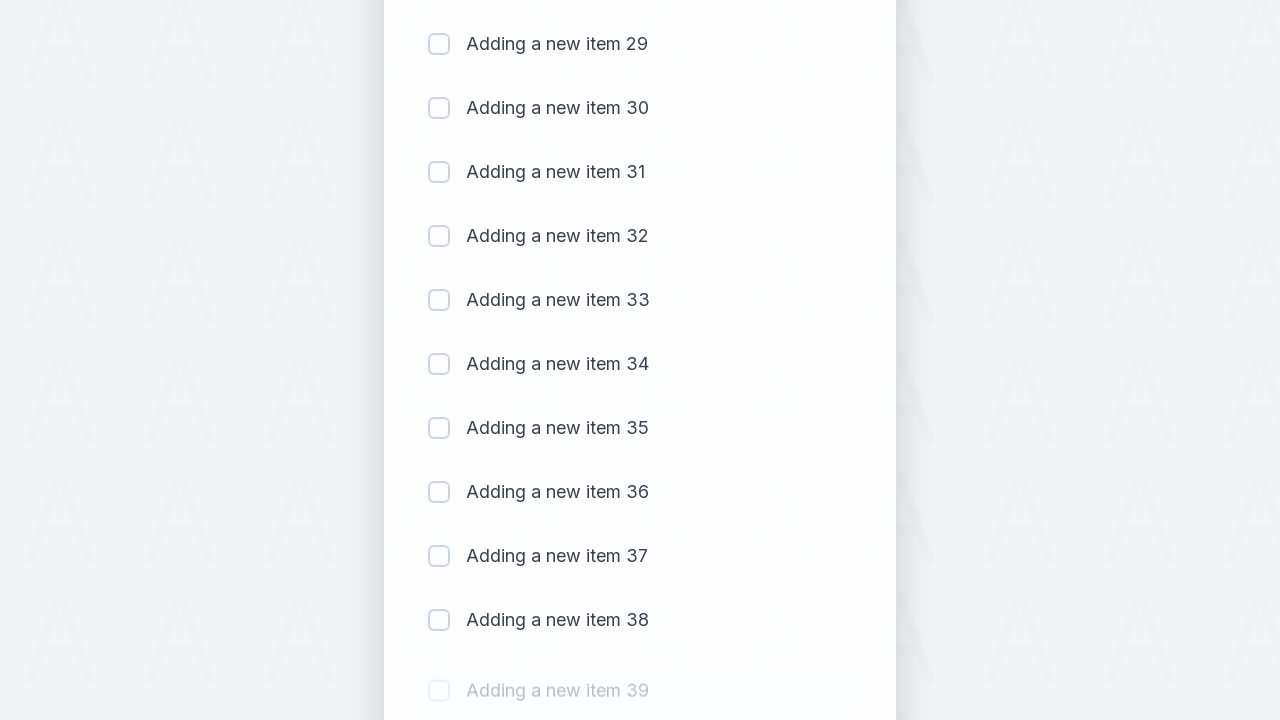

Waited 500ms for item 39 to be added
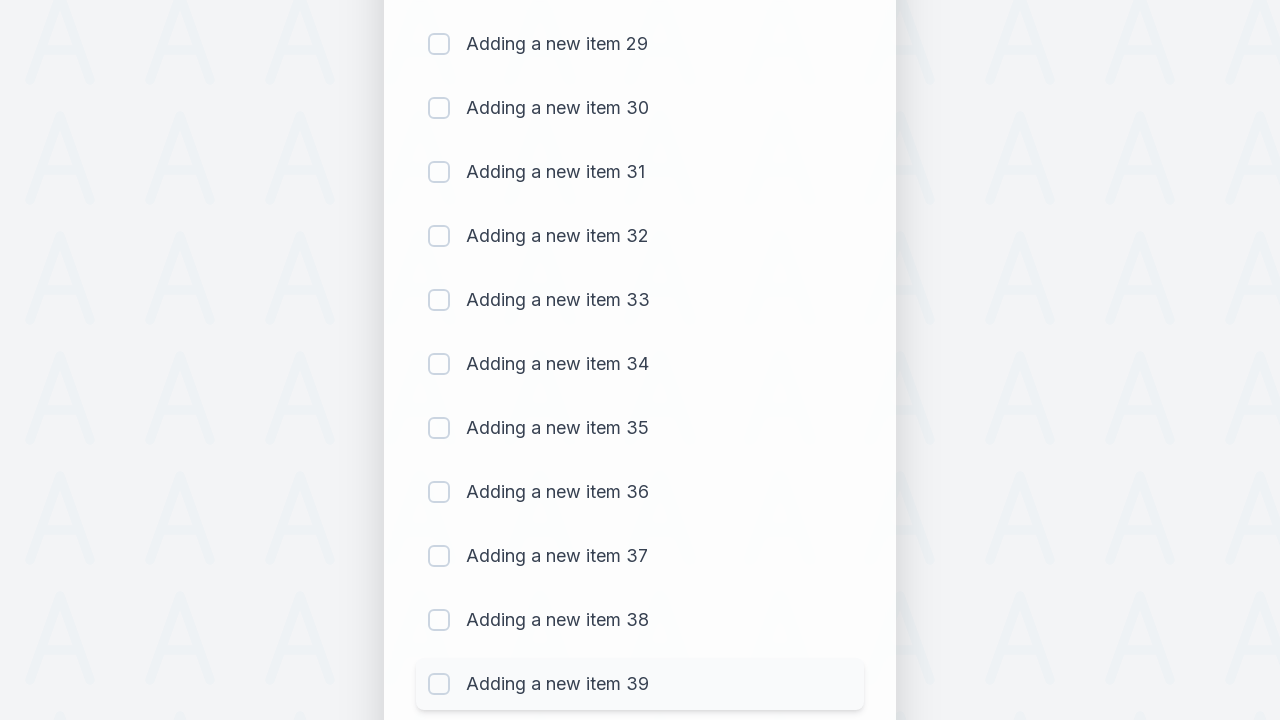

Clicked todo input field to add item 40 at (594, 663) on #sampletodotext
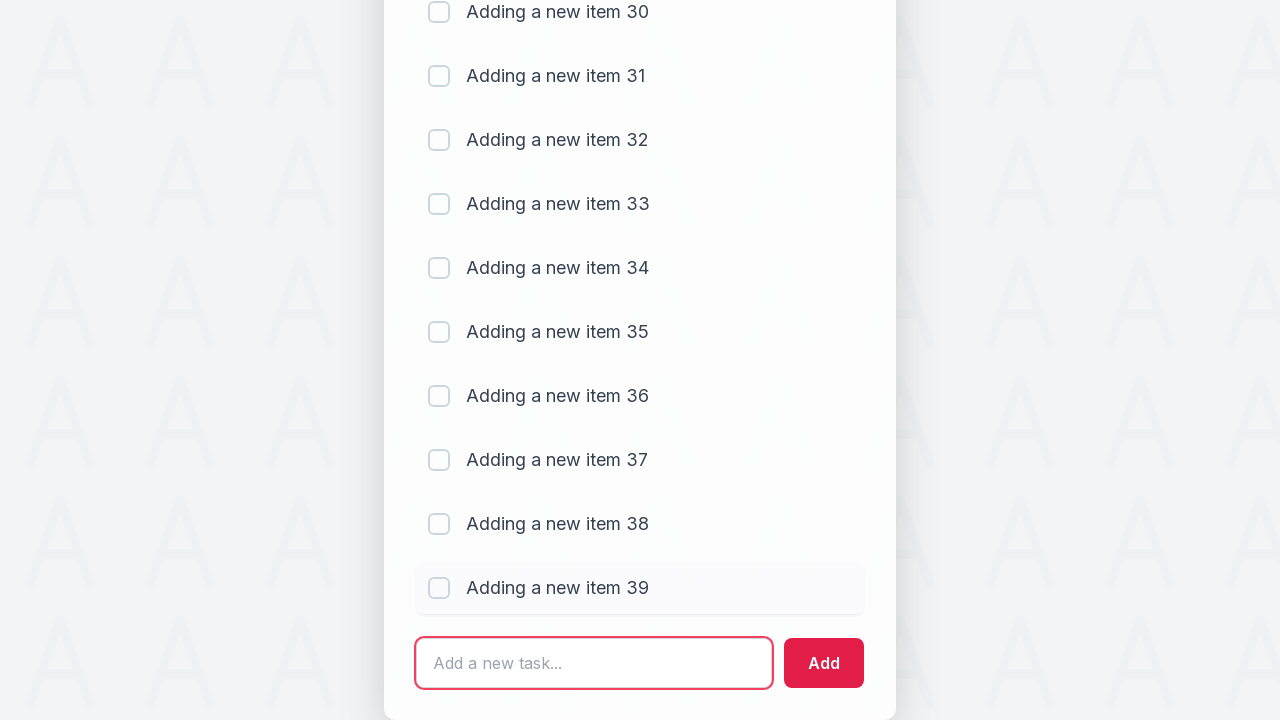

Filled input with 'Adding a new item 40' on #sampletodotext
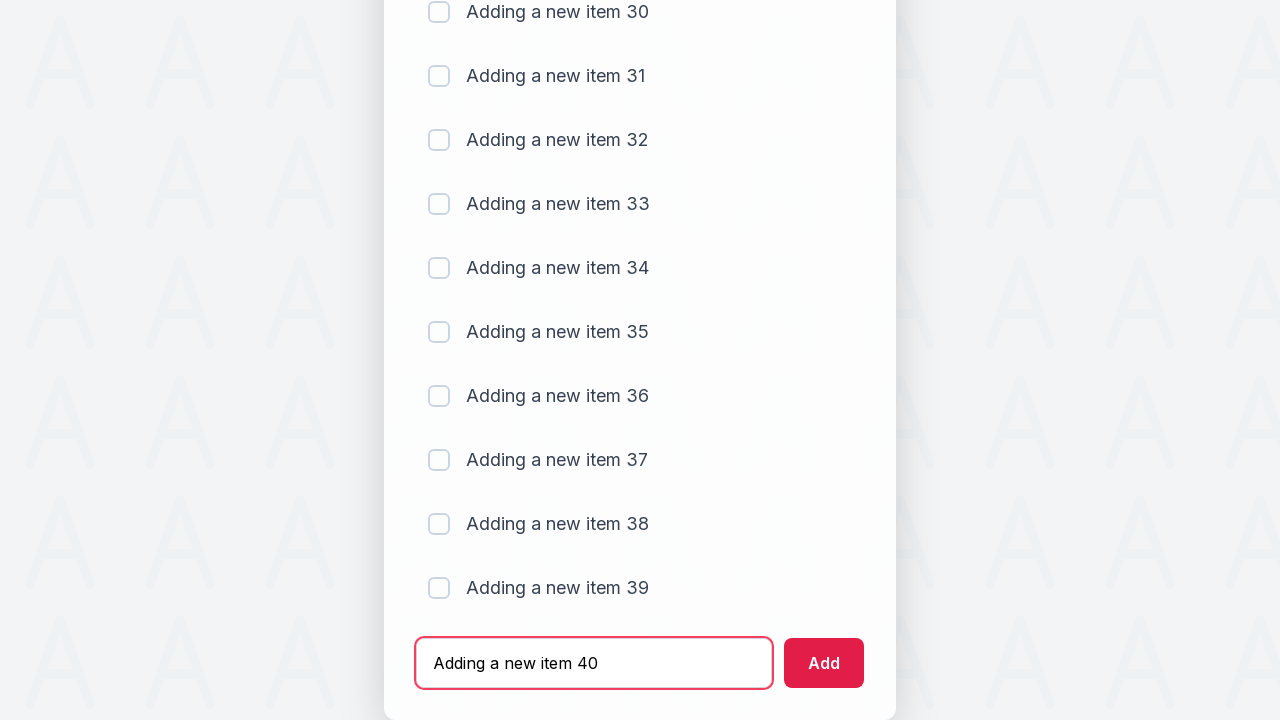

Pressed Enter to add item 40 to the list on #sampletodotext
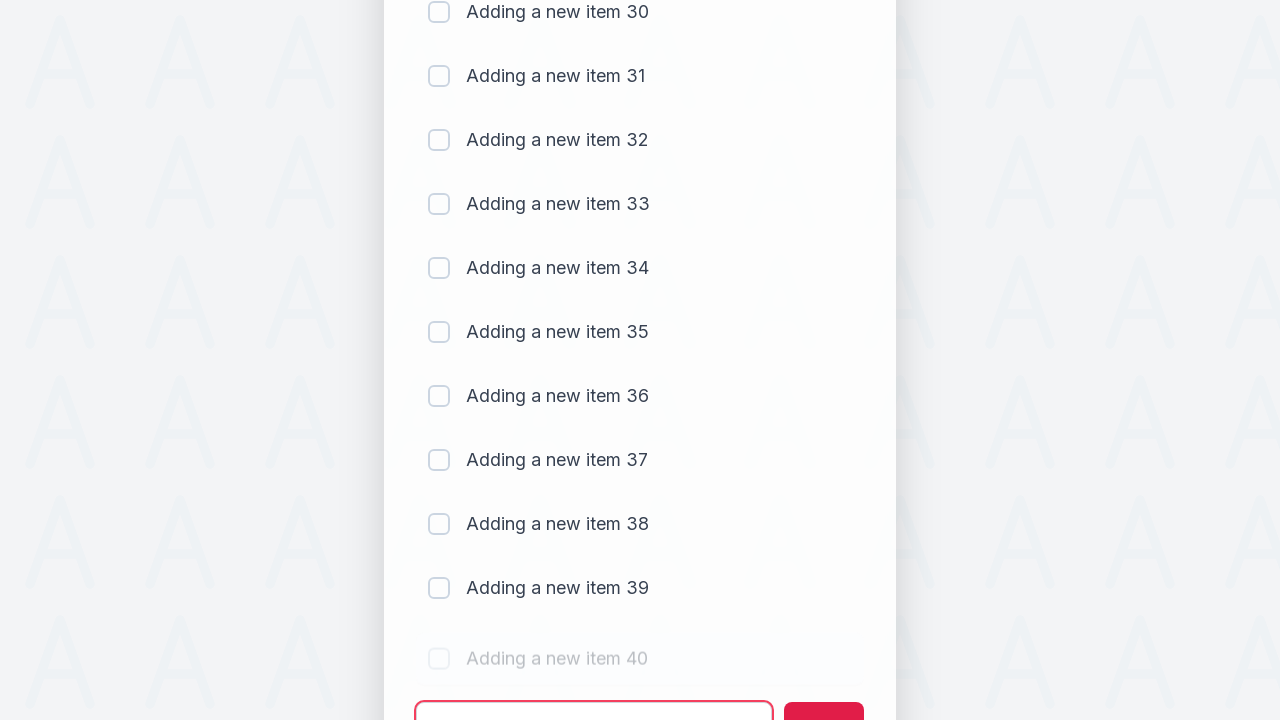

Waited 500ms for item 40 to be added
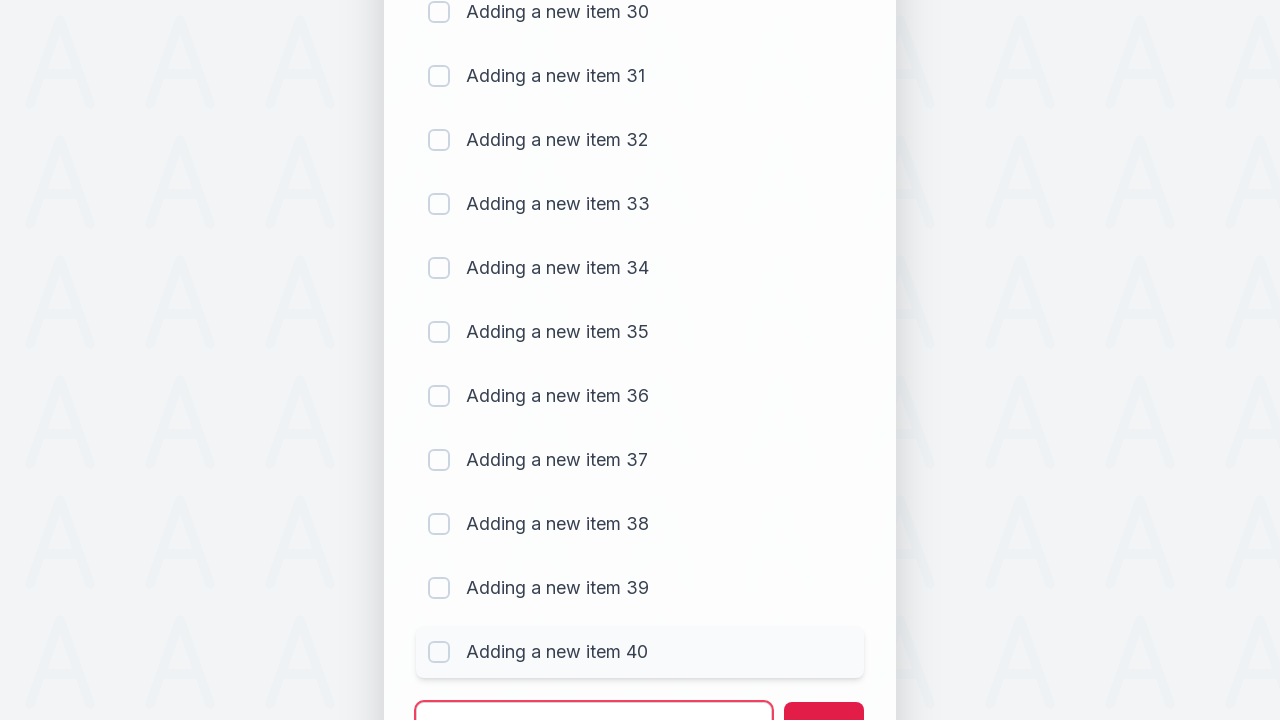

Clicked todo input field to add item 41 at (594, 695) on #sampletodotext
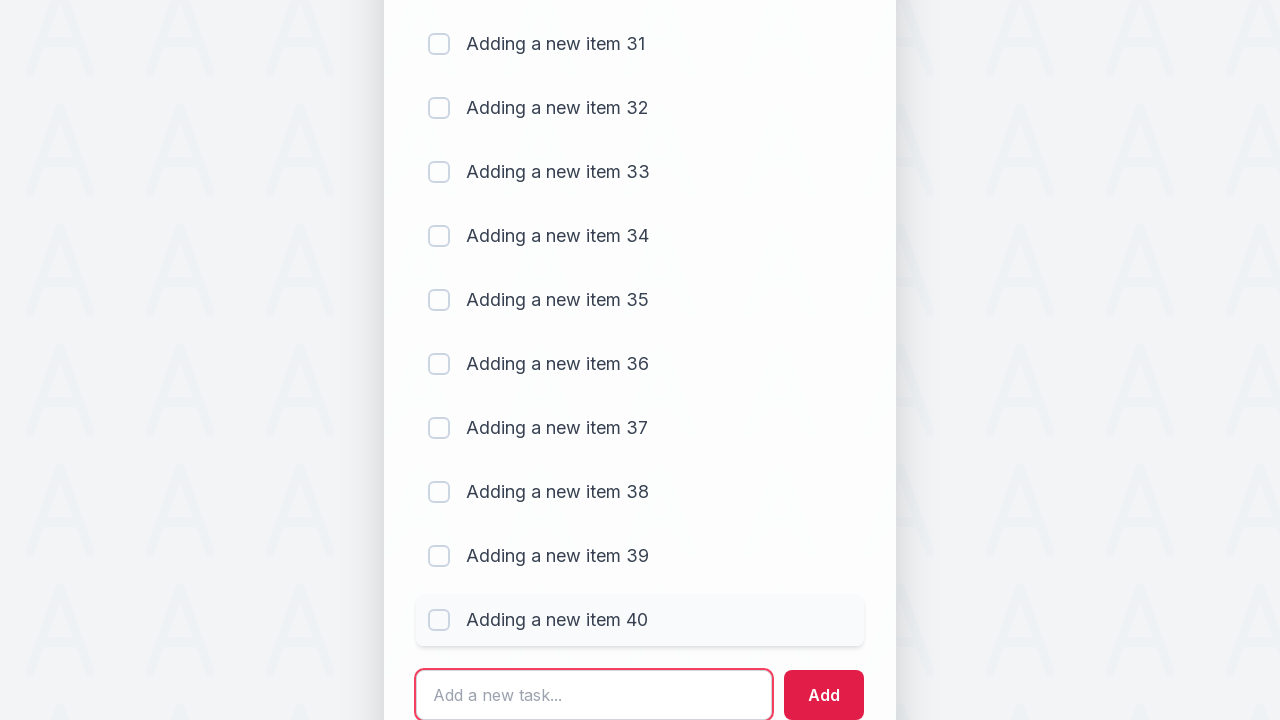

Filled input with 'Adding a new item 41' on #sampletodotext
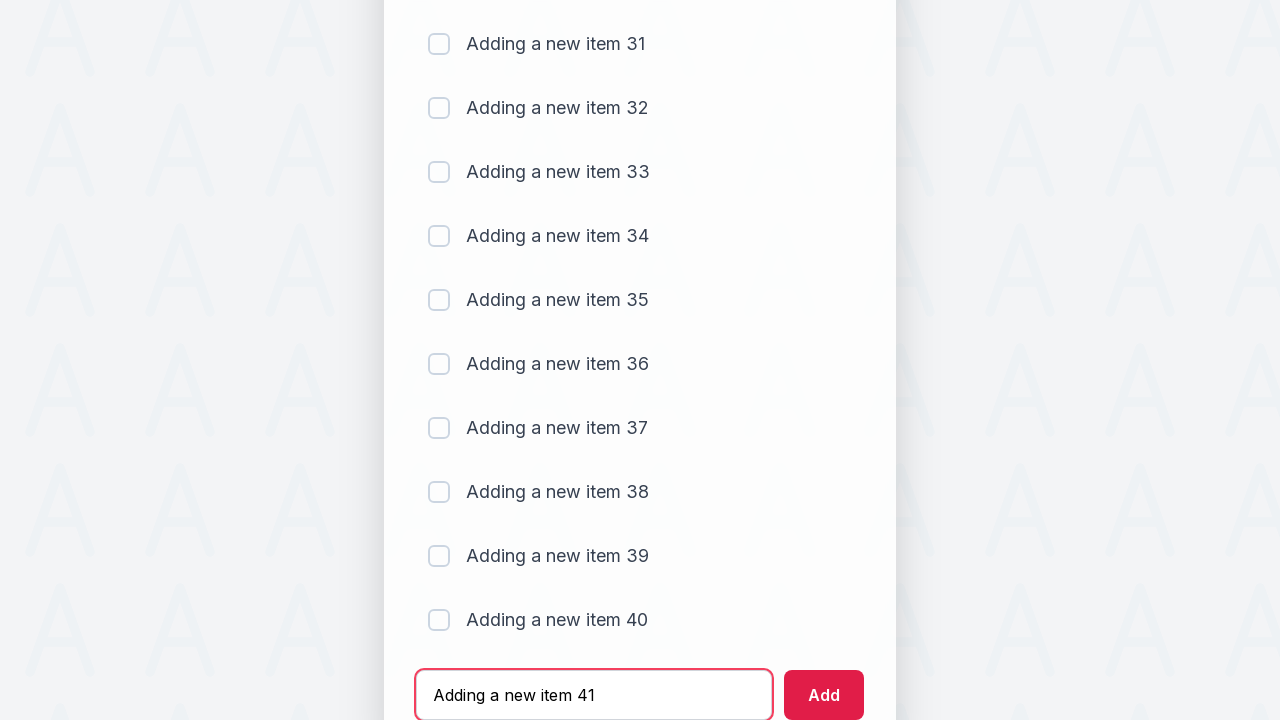

Pressed Enter to add item 41 to the list on #sampletodotext
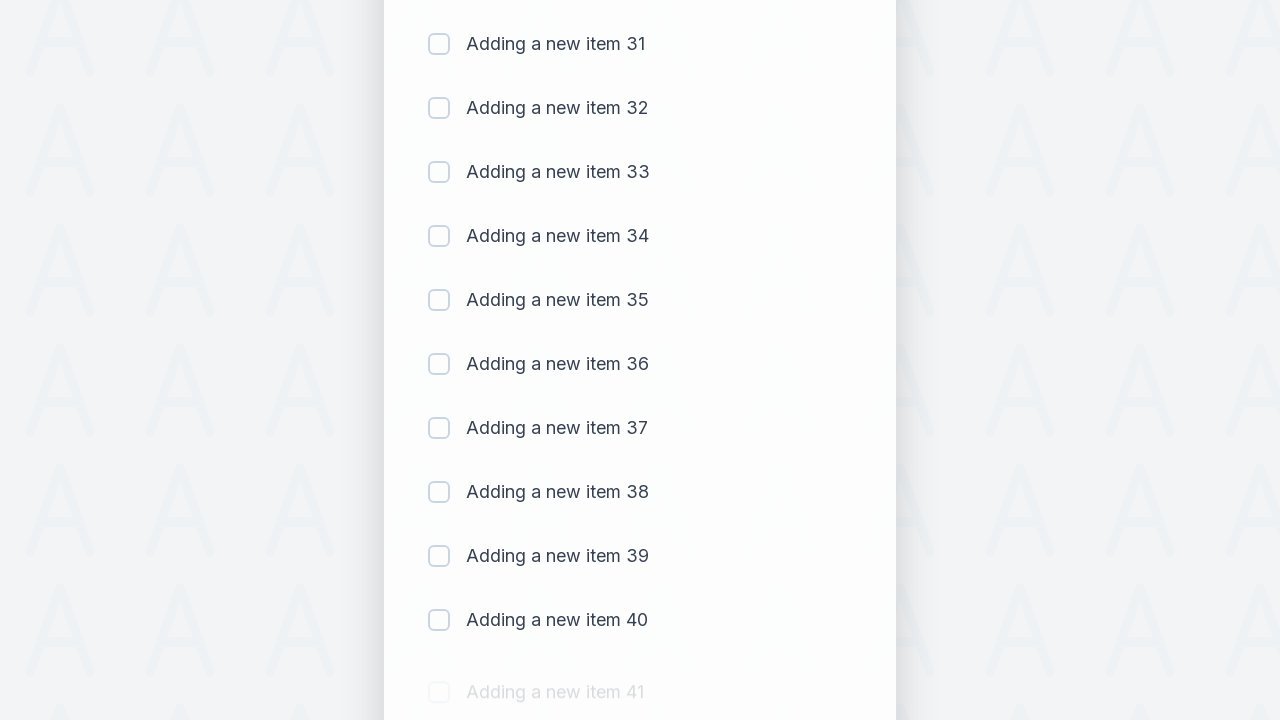

Waited 500ms for item 41 to be added
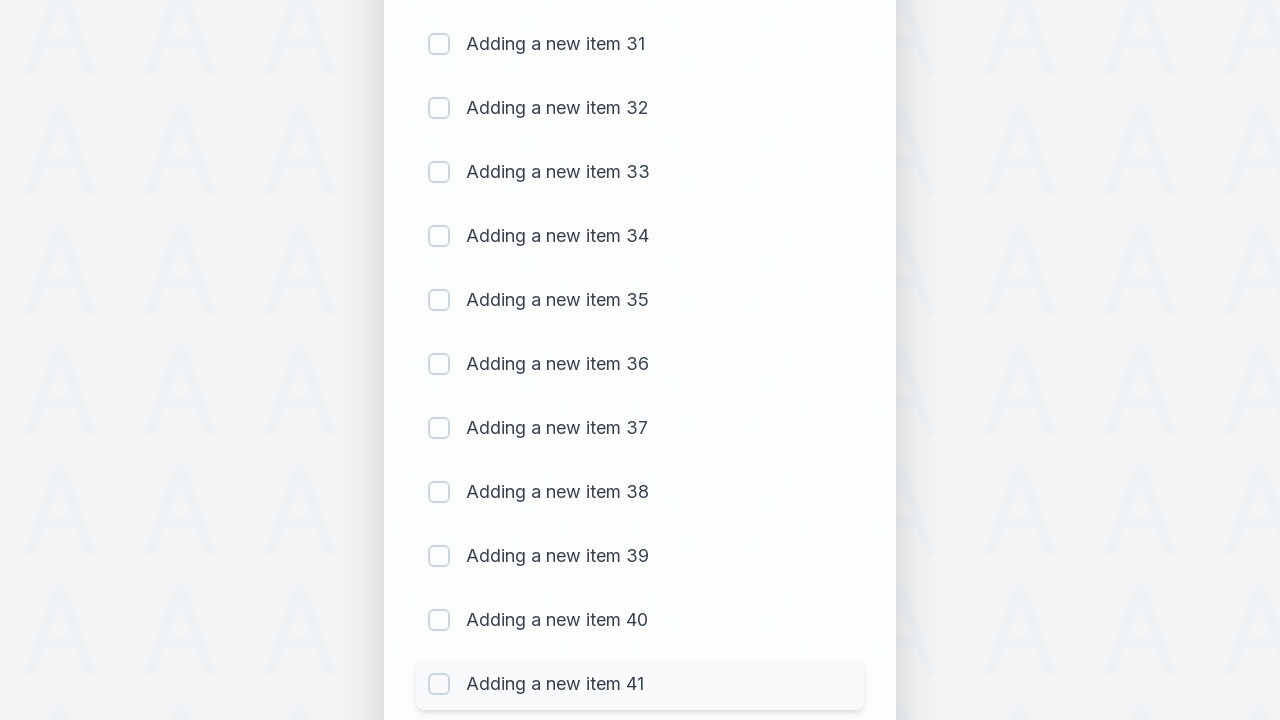

Clicked todo input field to add item 42 at (594, 663) on #sampletodotext
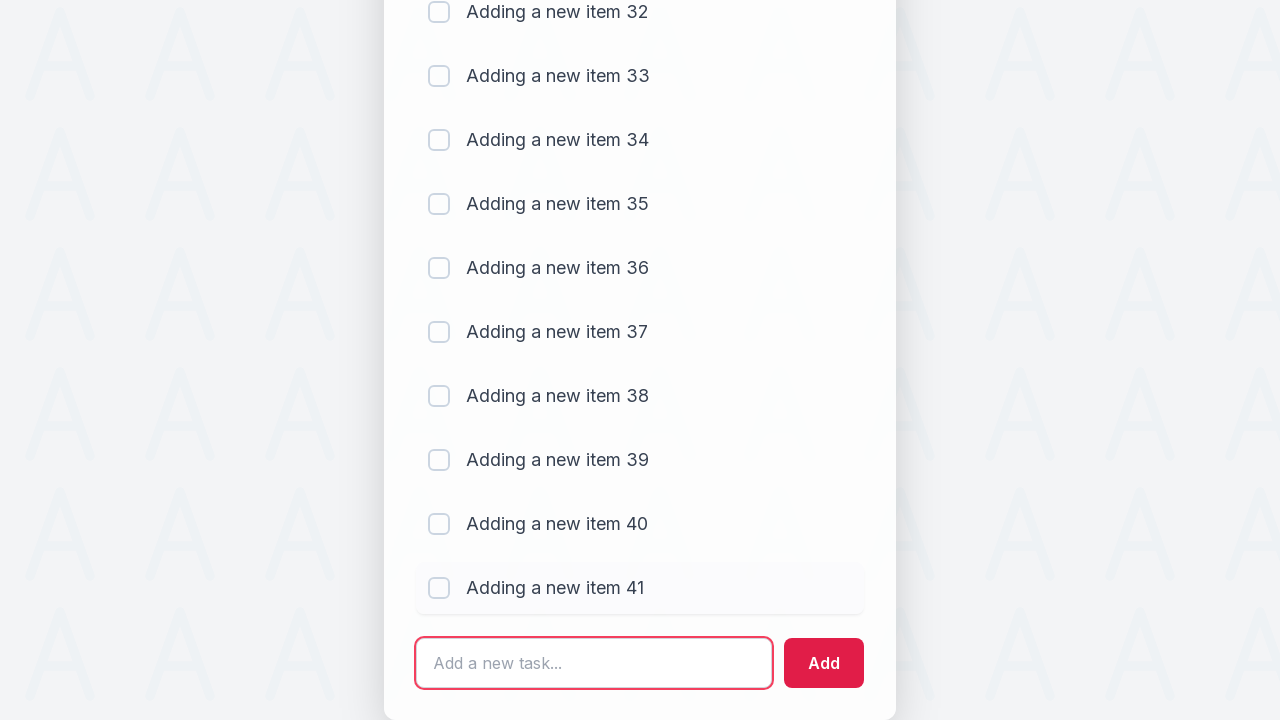

Filled input with 'Adding a new item 42' on #sampletodotext
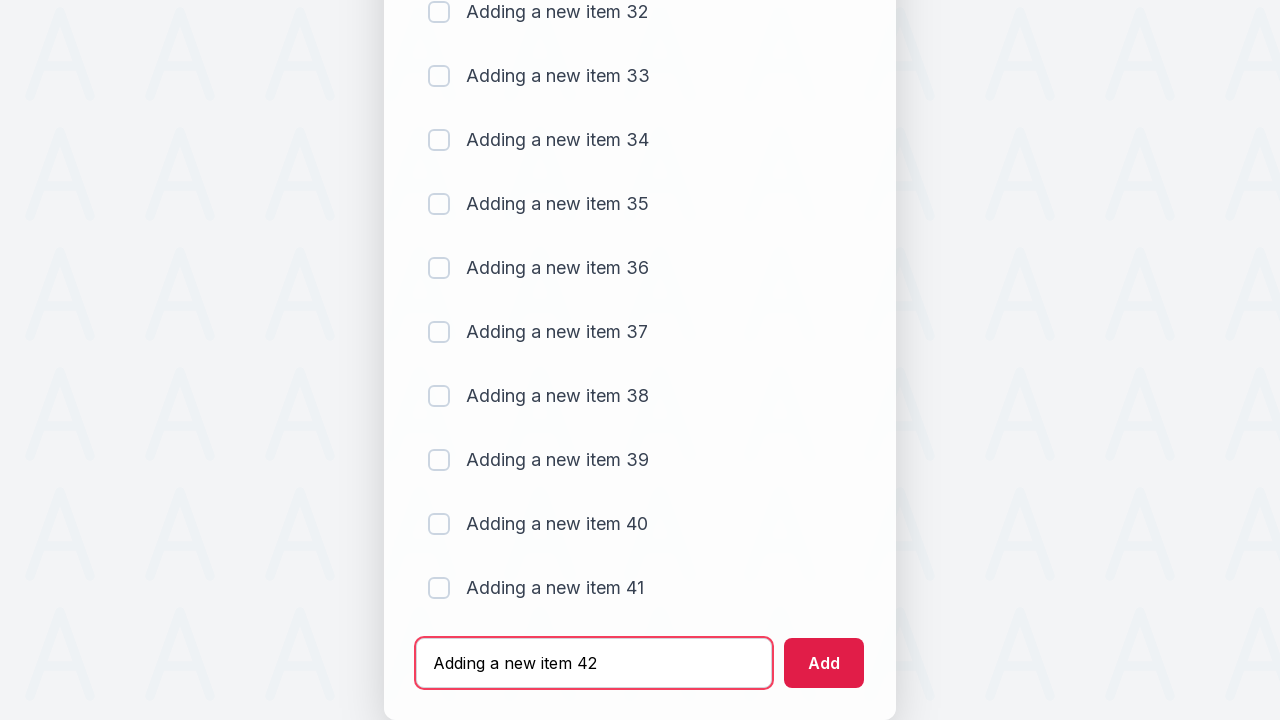

Pressed Enter to add item 42 to the list on #sampletodotext
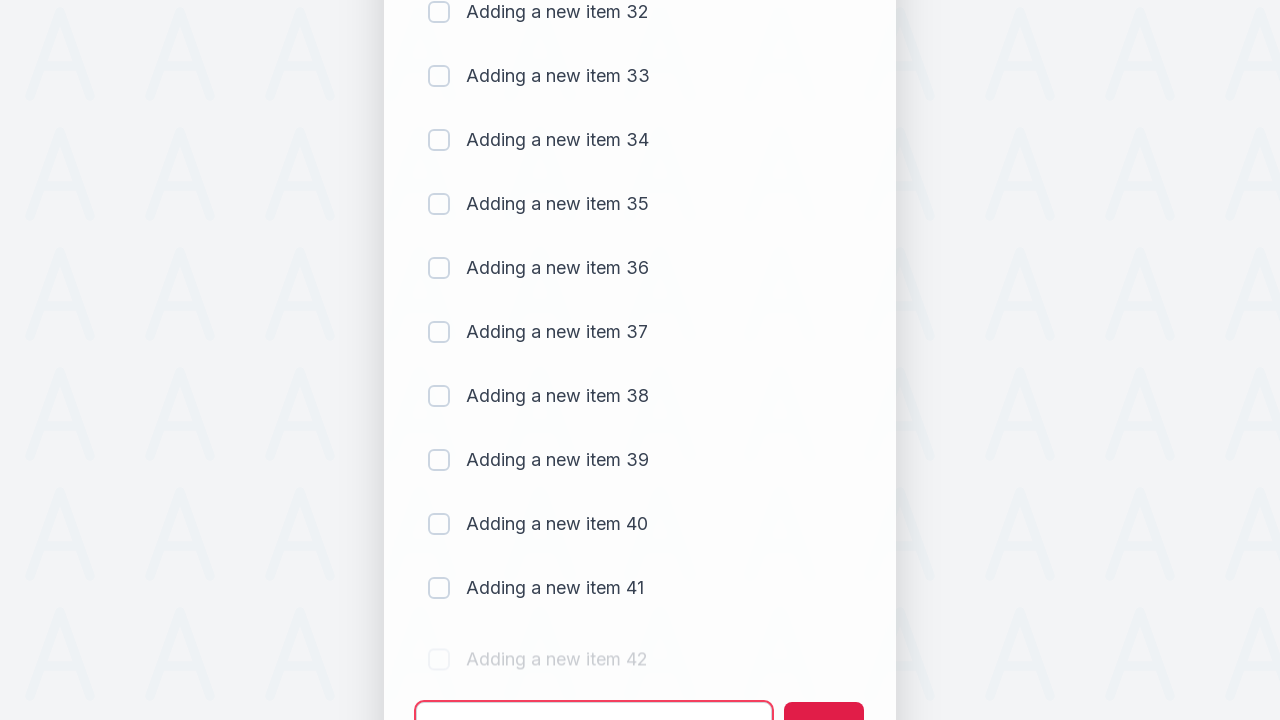

Waited 500ms for item 42 to be added
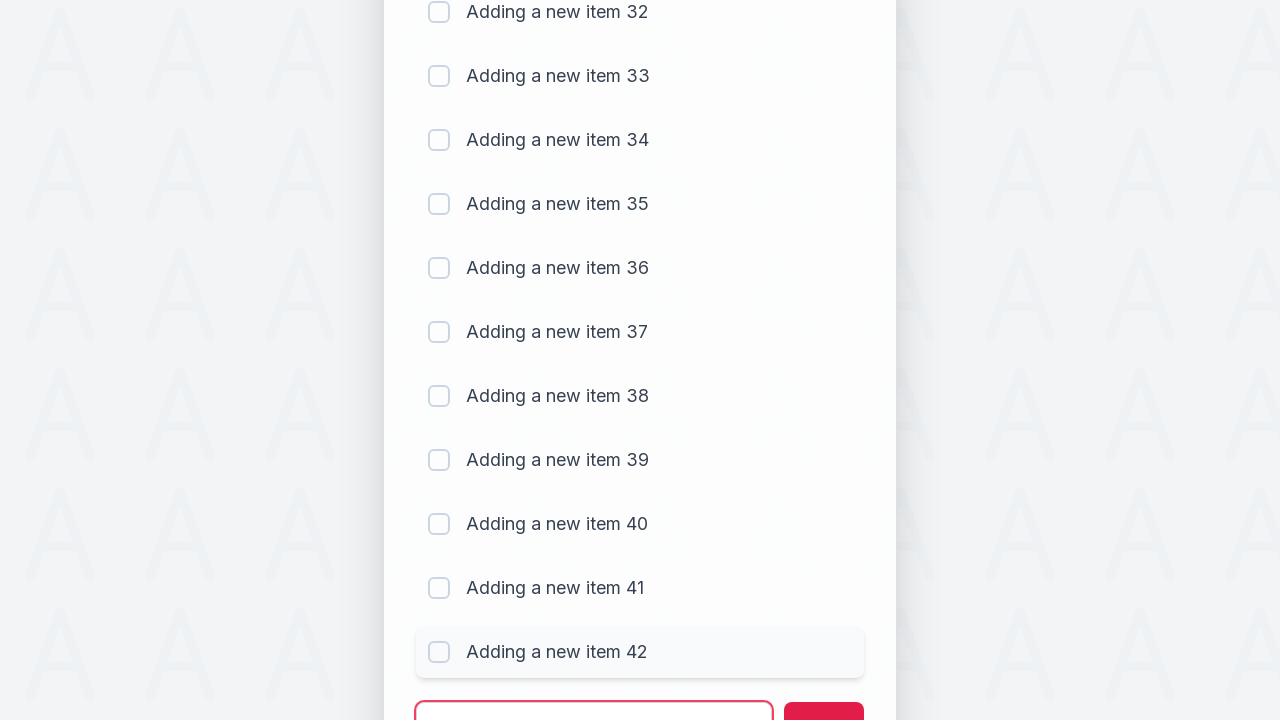

Clicked todo input field to add item 43 at (594, 695) on #sampletodotext
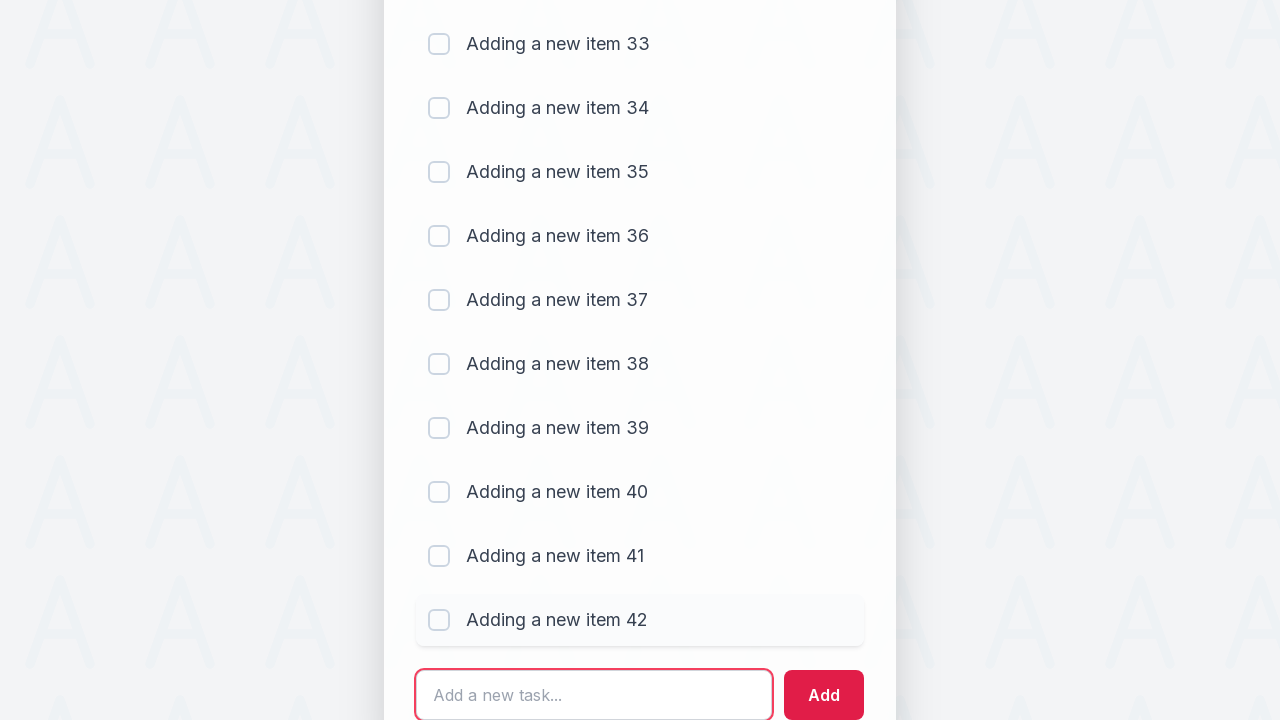

Filled input with 'Adding a new item 43' on #sampletodotext
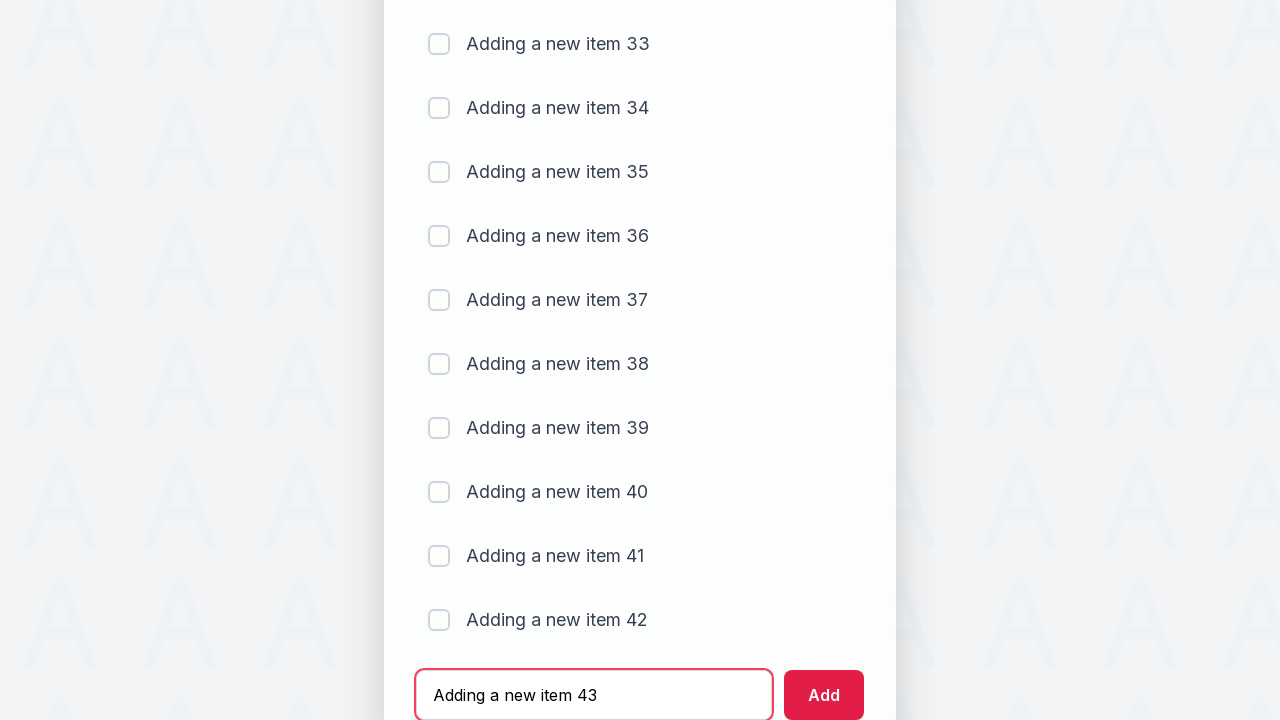

Pressed Enter to add item 43 to the list on #sampletodotext
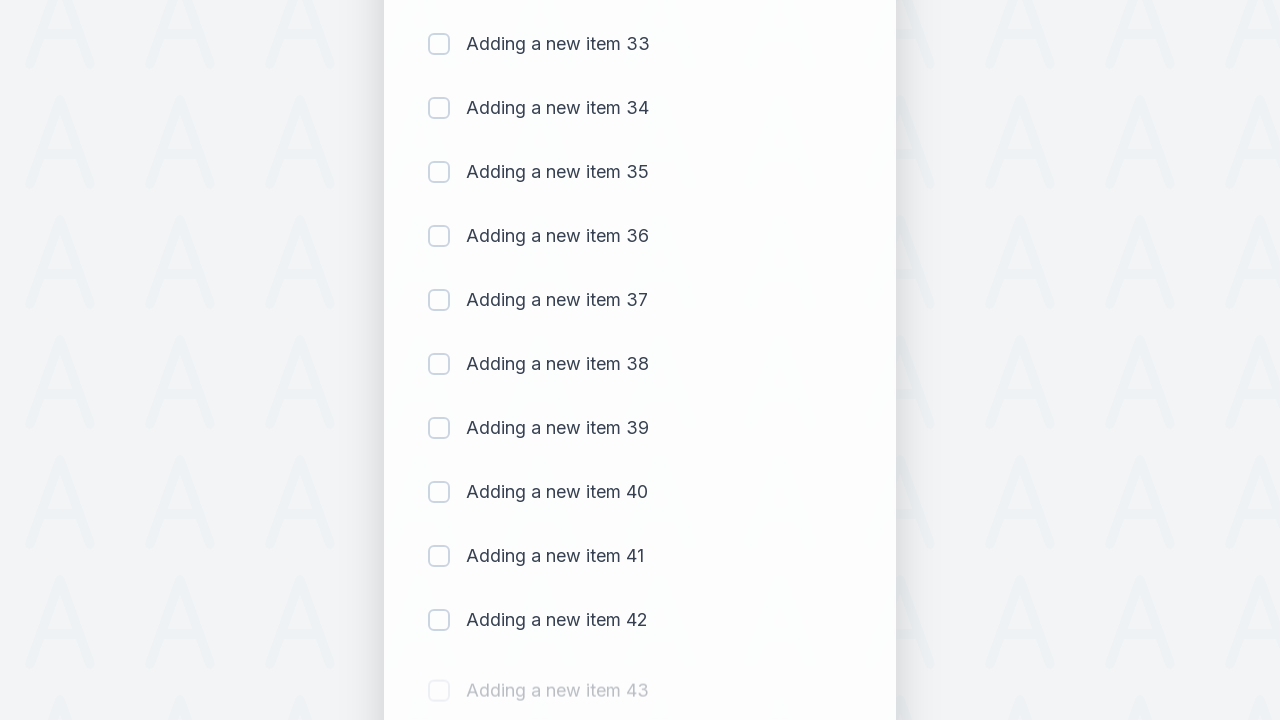

Waited 500ms for item 43 to be added
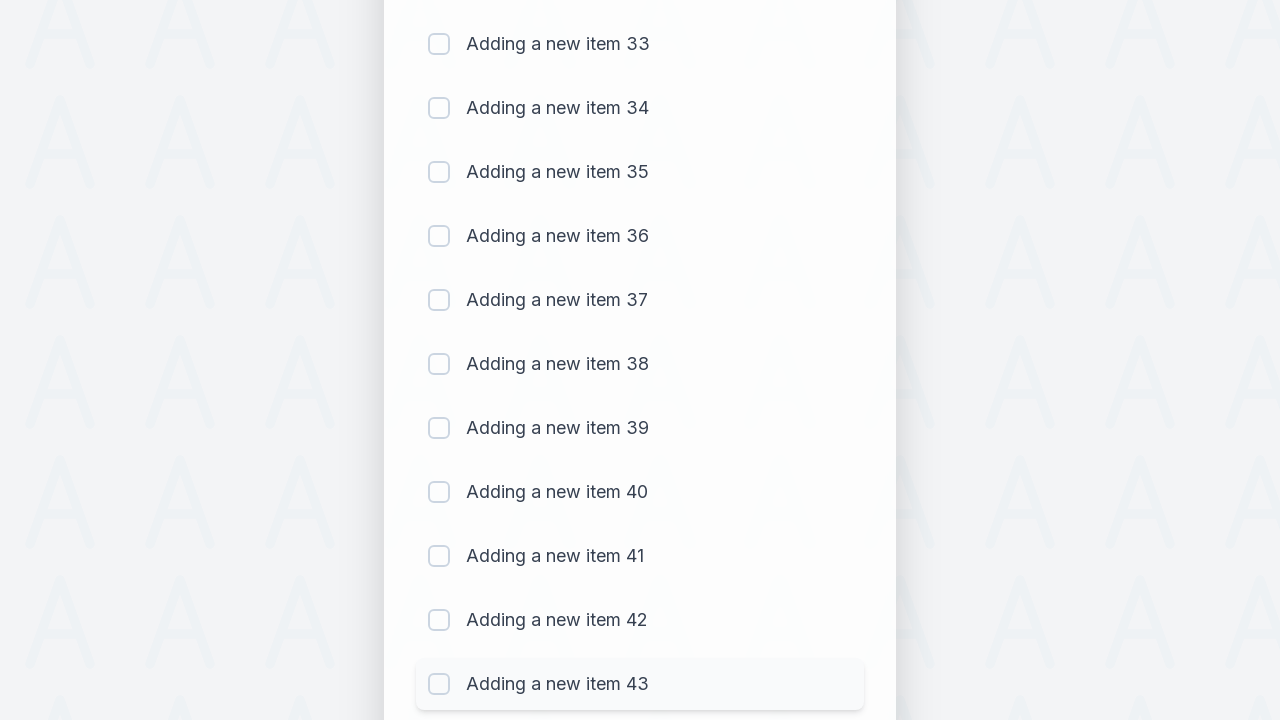

Clicked todo input field to add item 44 at (594, 663) on #sampletodotext
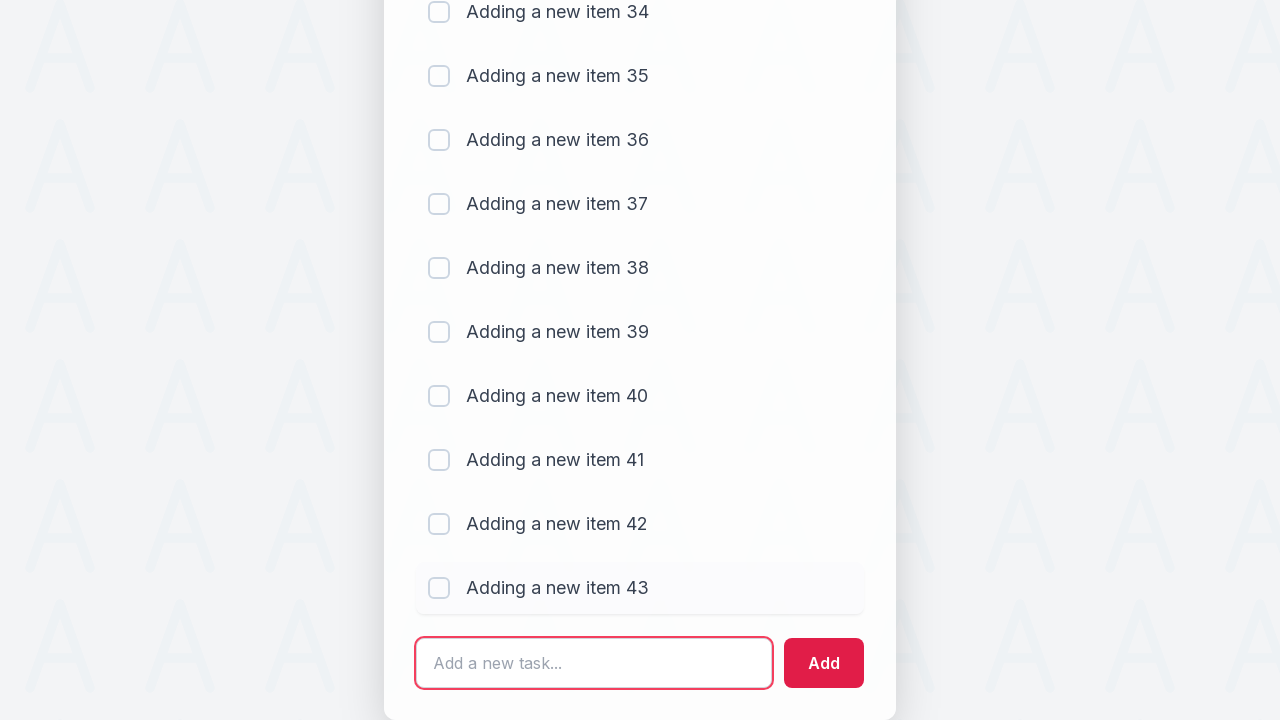

Filled input with 'Adding a new item 44' on #sampletodotext
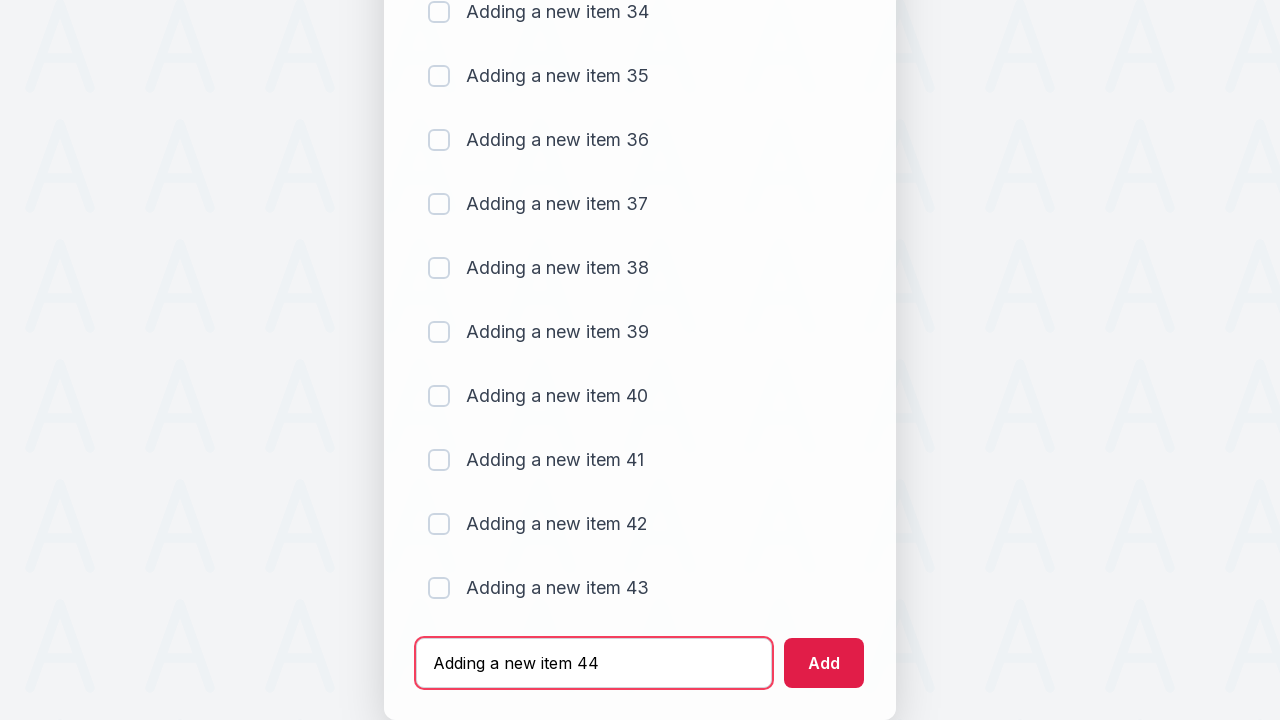

Pressed Enter to add item 44 to the list on #sampletodotext
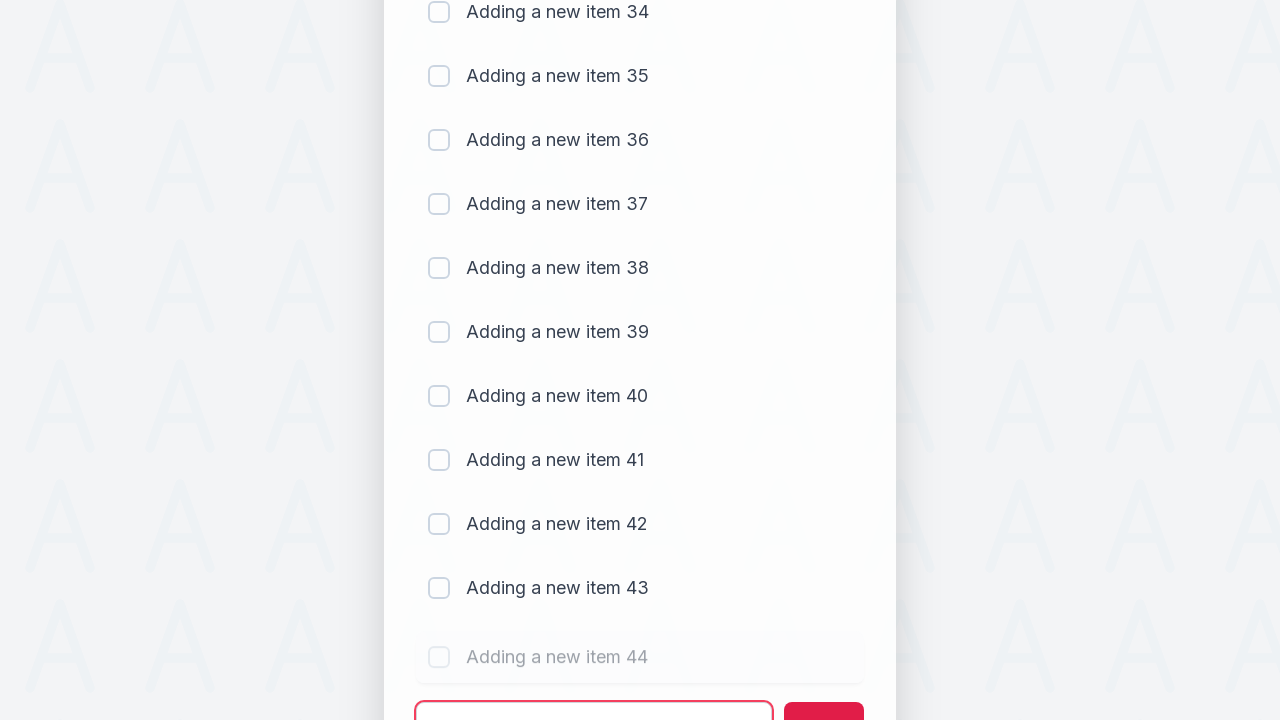

Waited 500ms for item 44 to be added
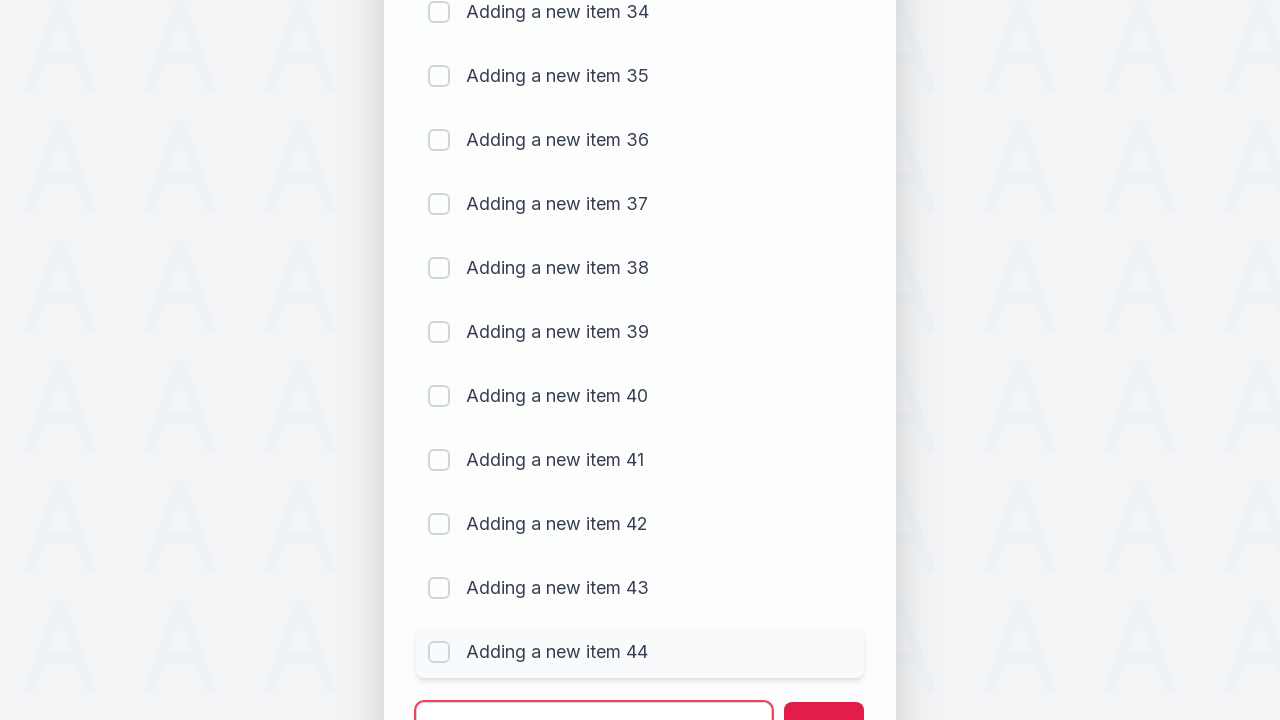

Clicked todo input field to add item 45 at (594, 695) on #sampletodotext
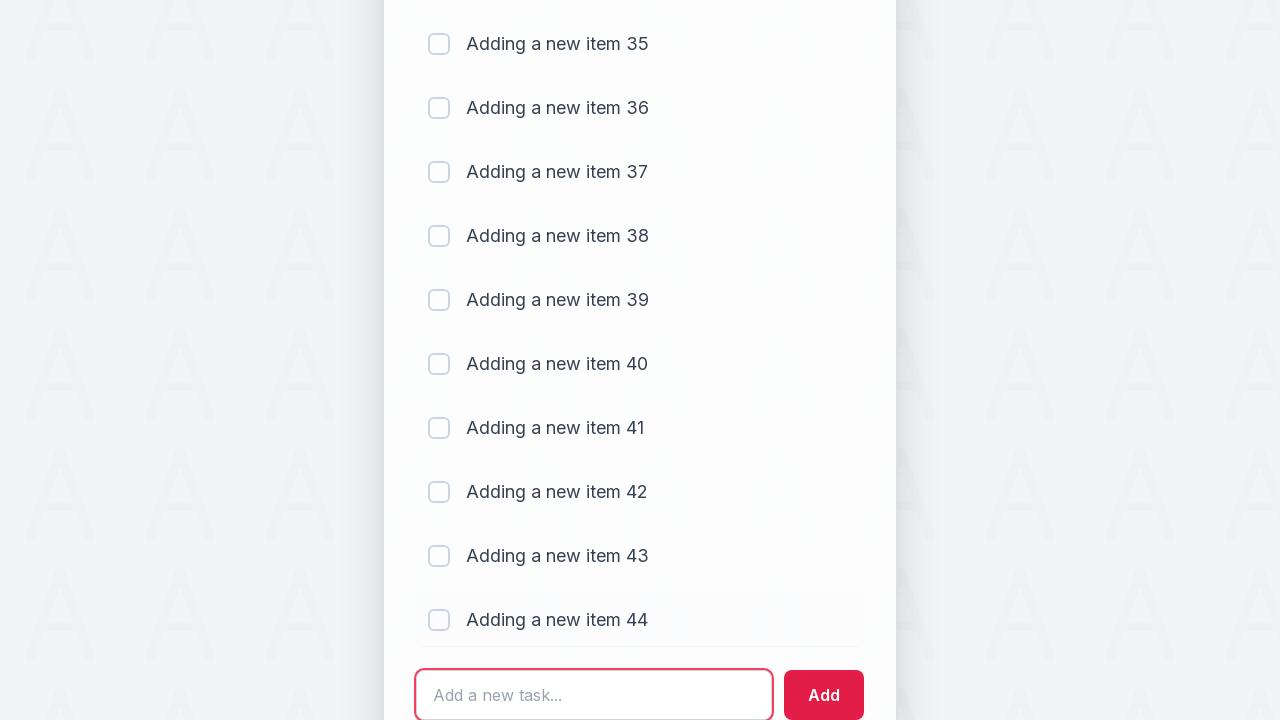

Filled input with 'Adding a new item 45' on #sampletodotext
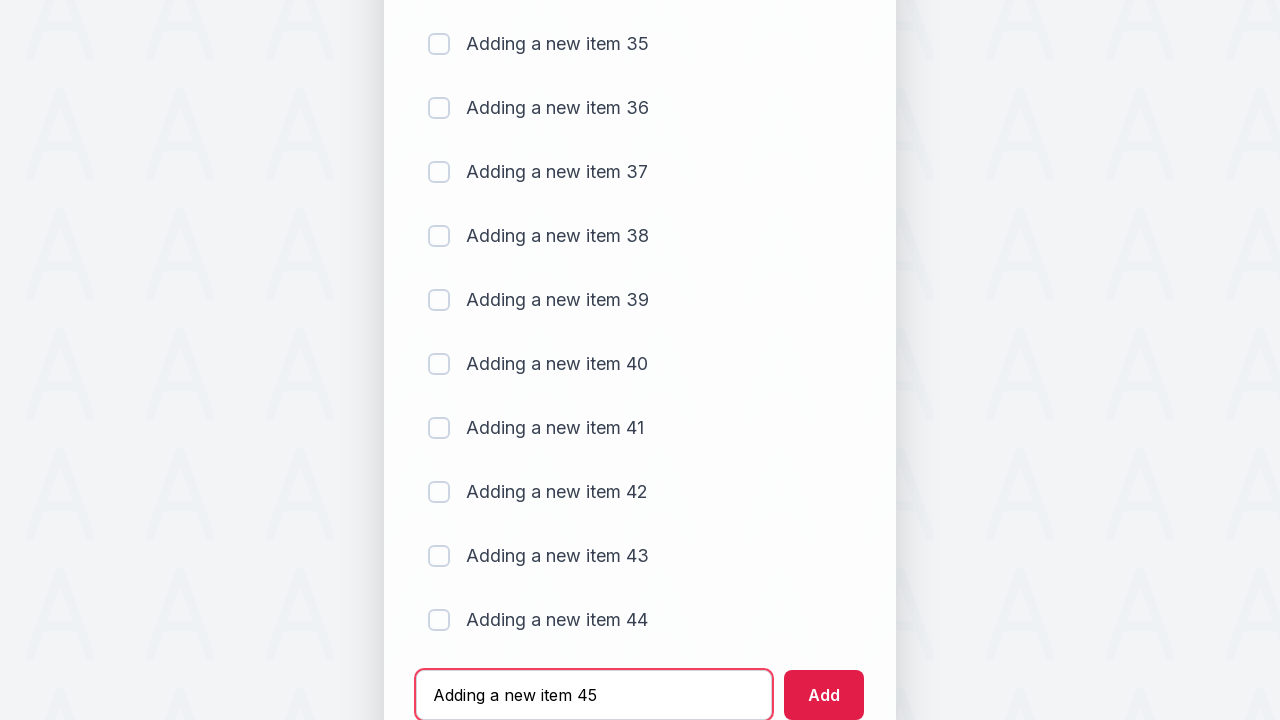

Pressed Enter to add item 45 to the list on #sampletodotext
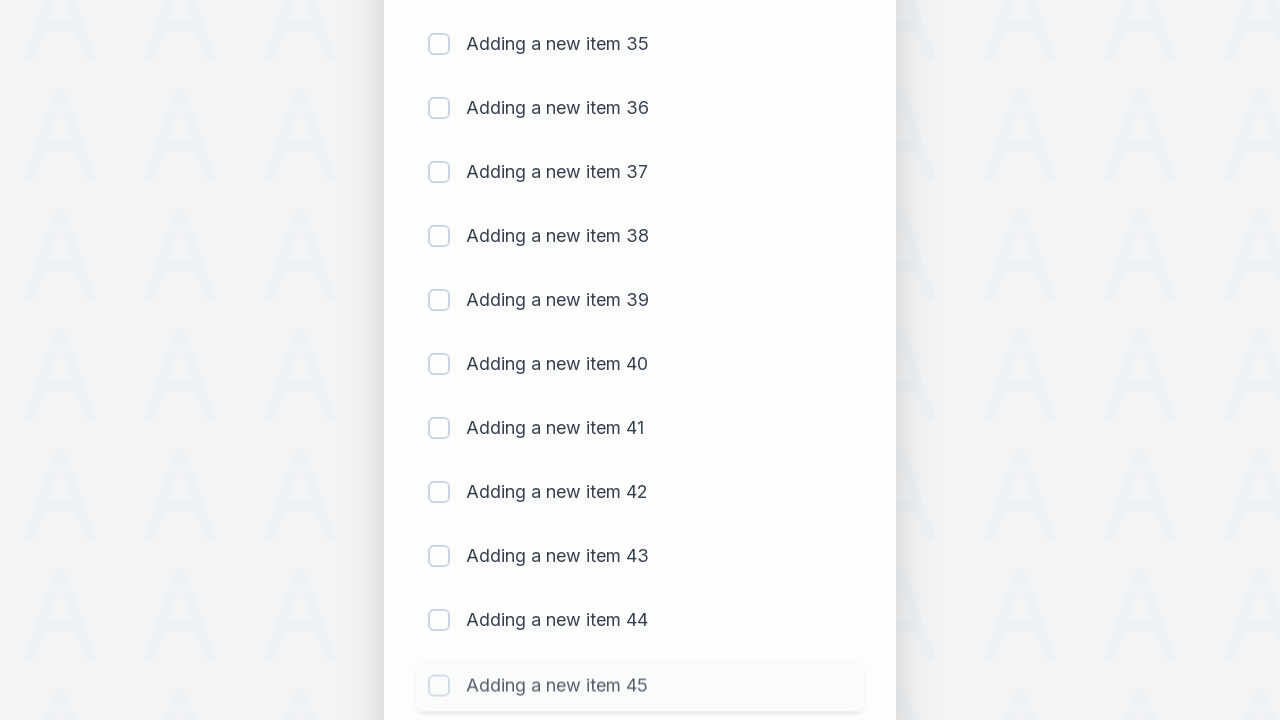

Waited 500ms for item 45 to be added
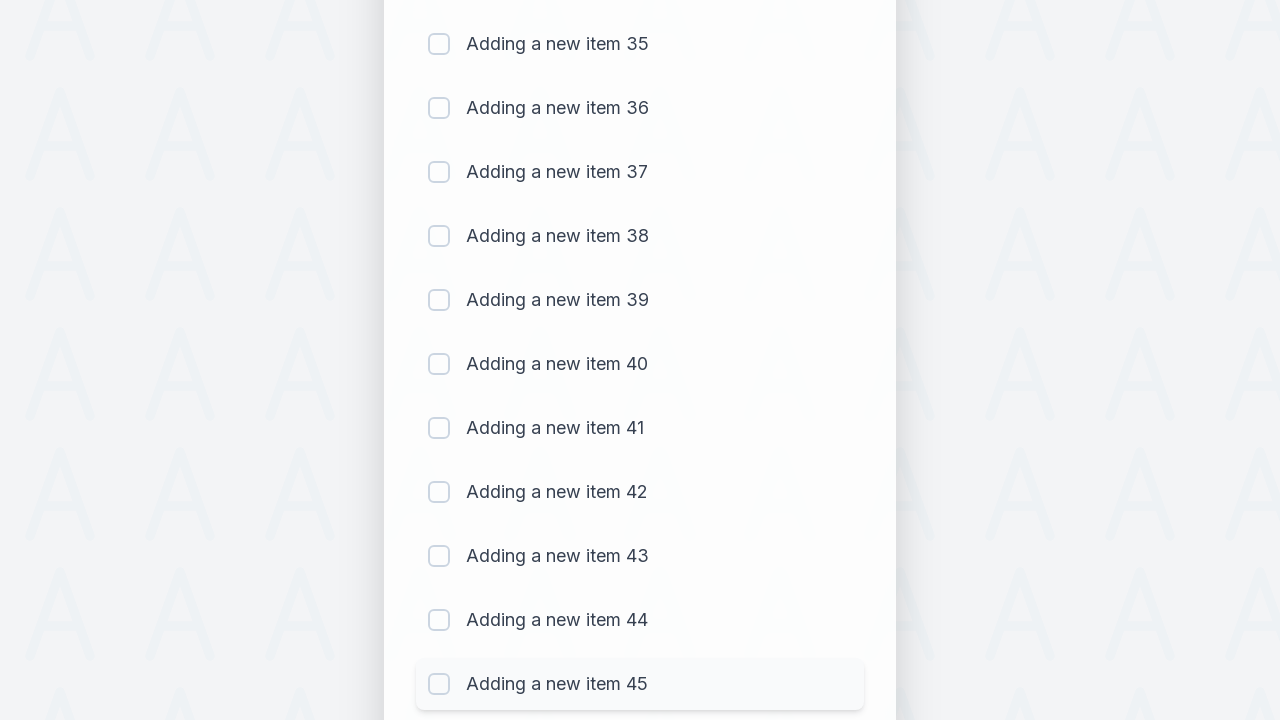

Clicked todo input field to add item 46 at (594, 663) on #sampletodotext
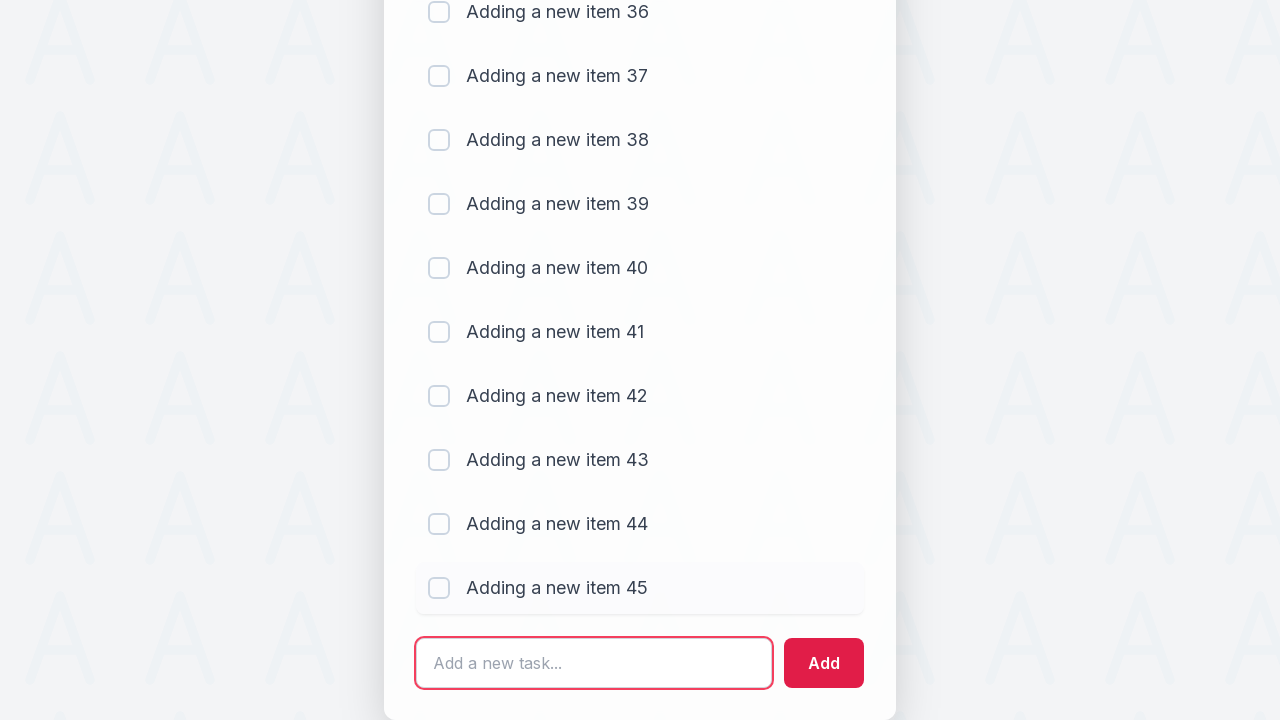

Filled input with 'Adding a new item 46' on #sampletodotext
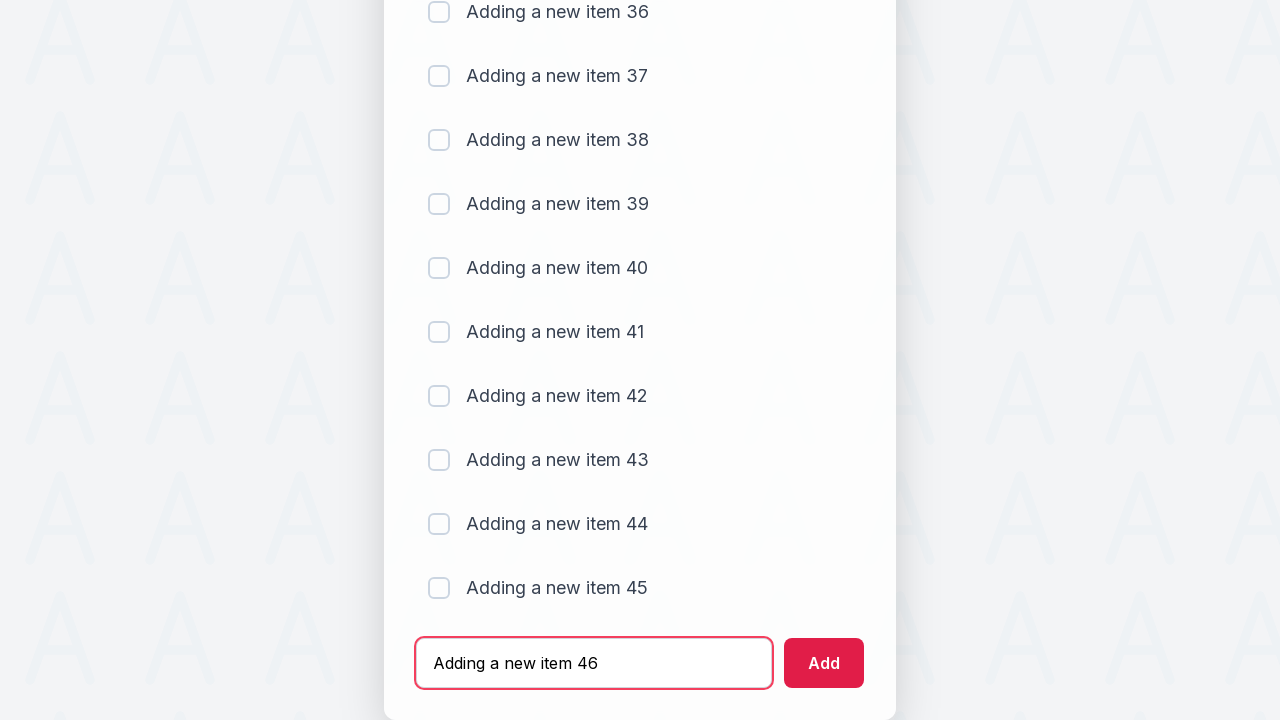

Pressed Enter to add item 46 to the list on #sampletodotext
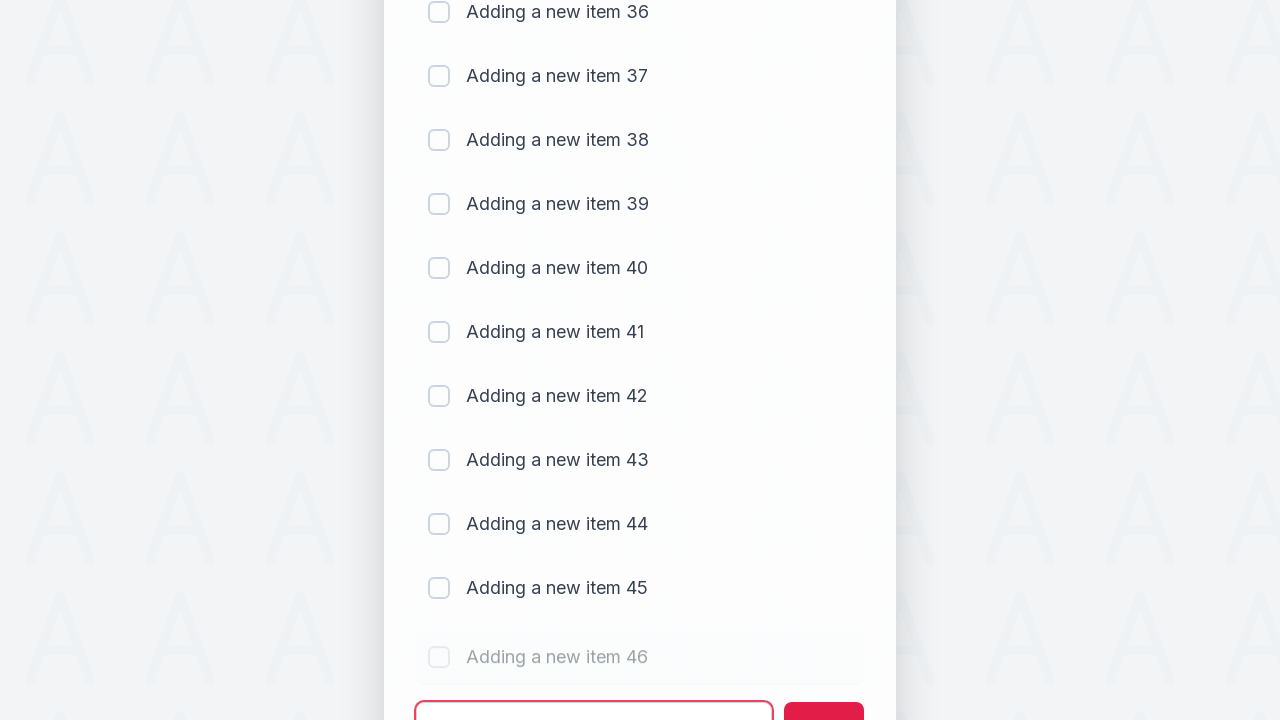

Waited 500ms for item 46 to be added
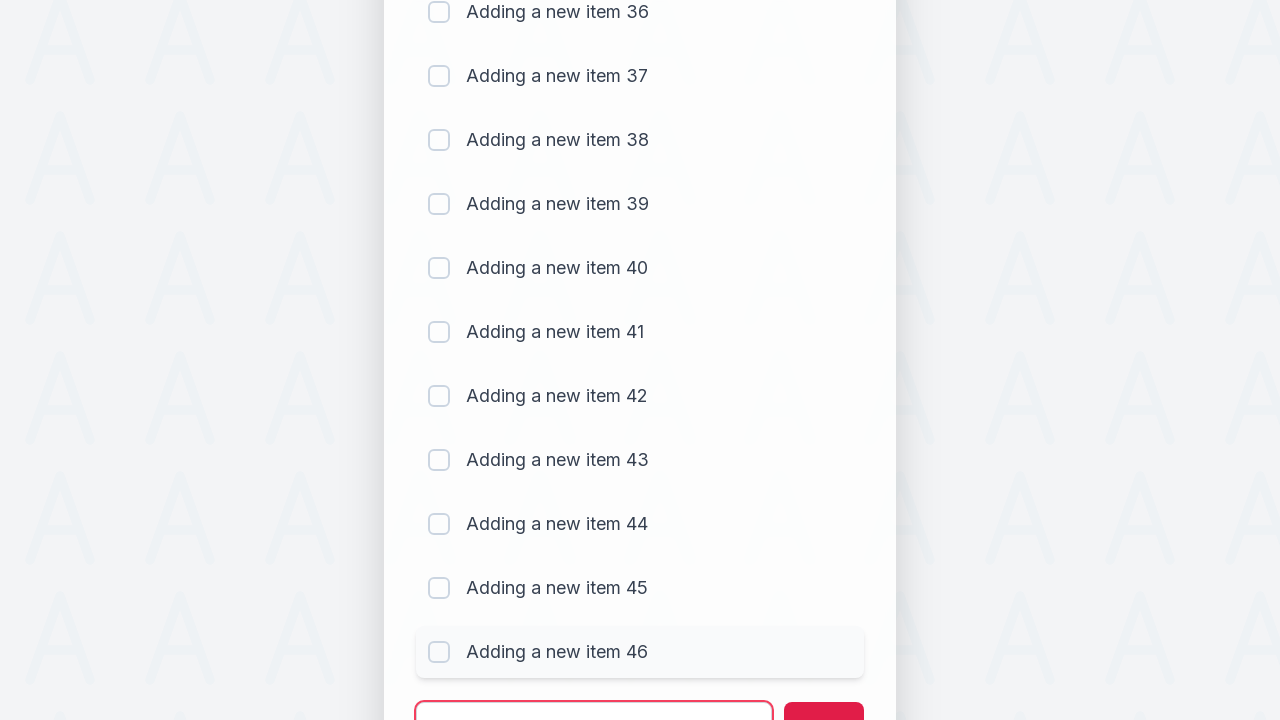

Clicked todo input field to add item 47 at (594, 695) on #sampletodotext
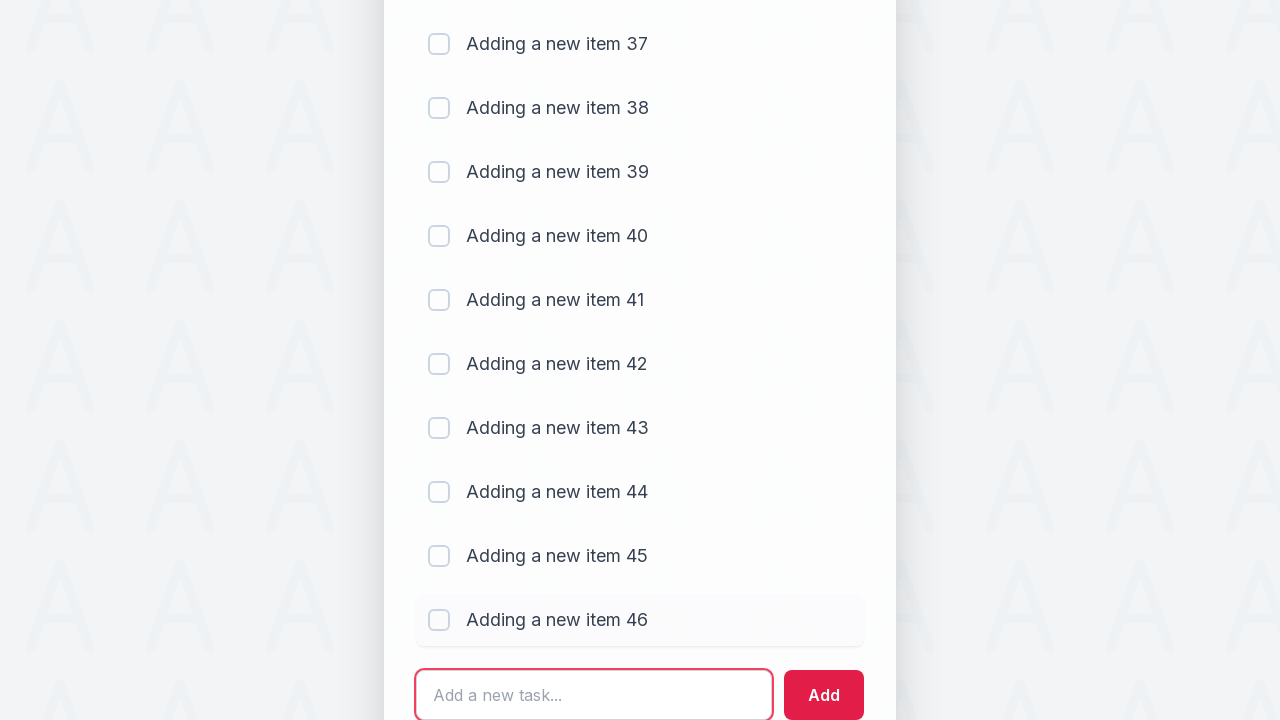

Filled input with 'Adding a new item 47' on #sampletodotext
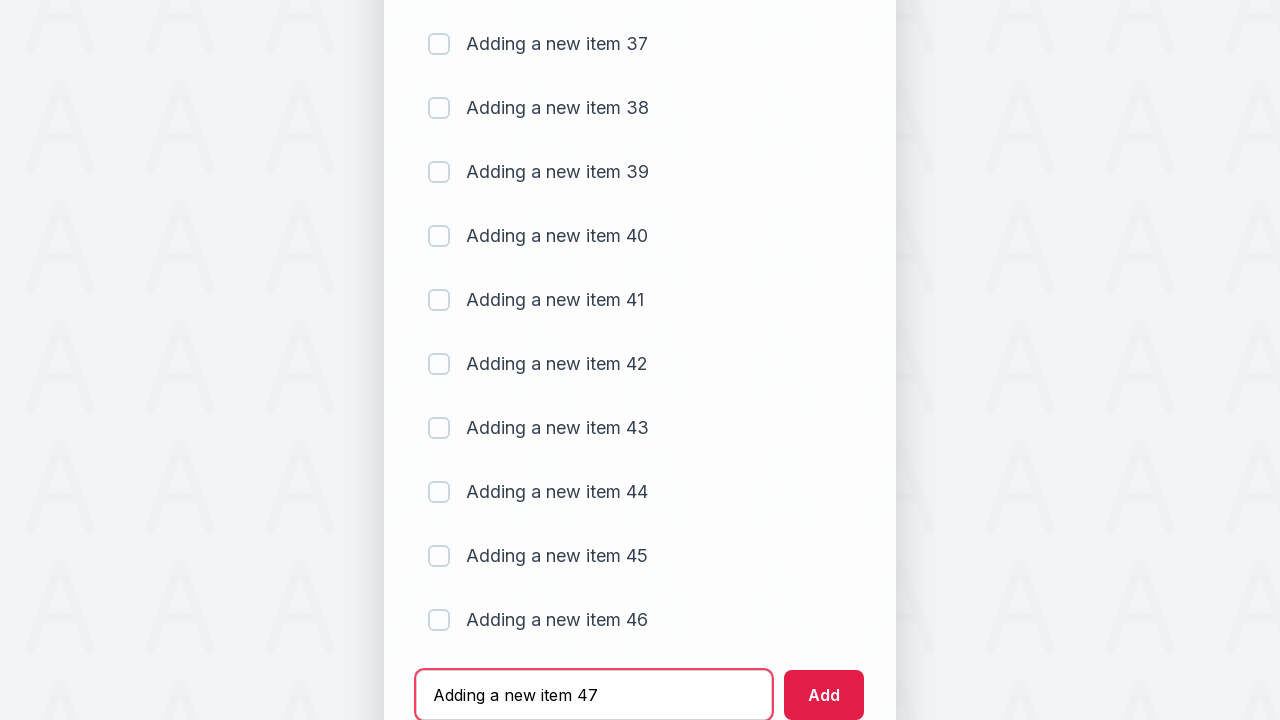

Pressed Enter to add item 47 to the list on #sampletodotext
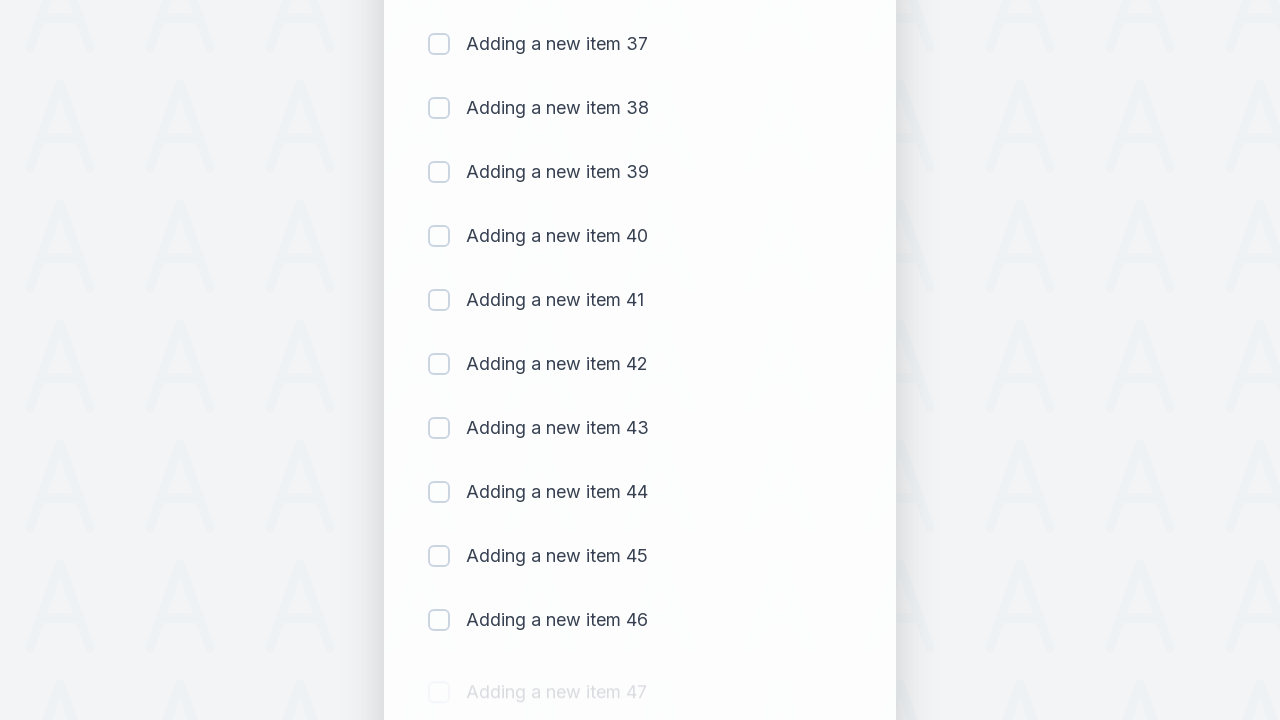

Waited 500ms for item 47 to be added
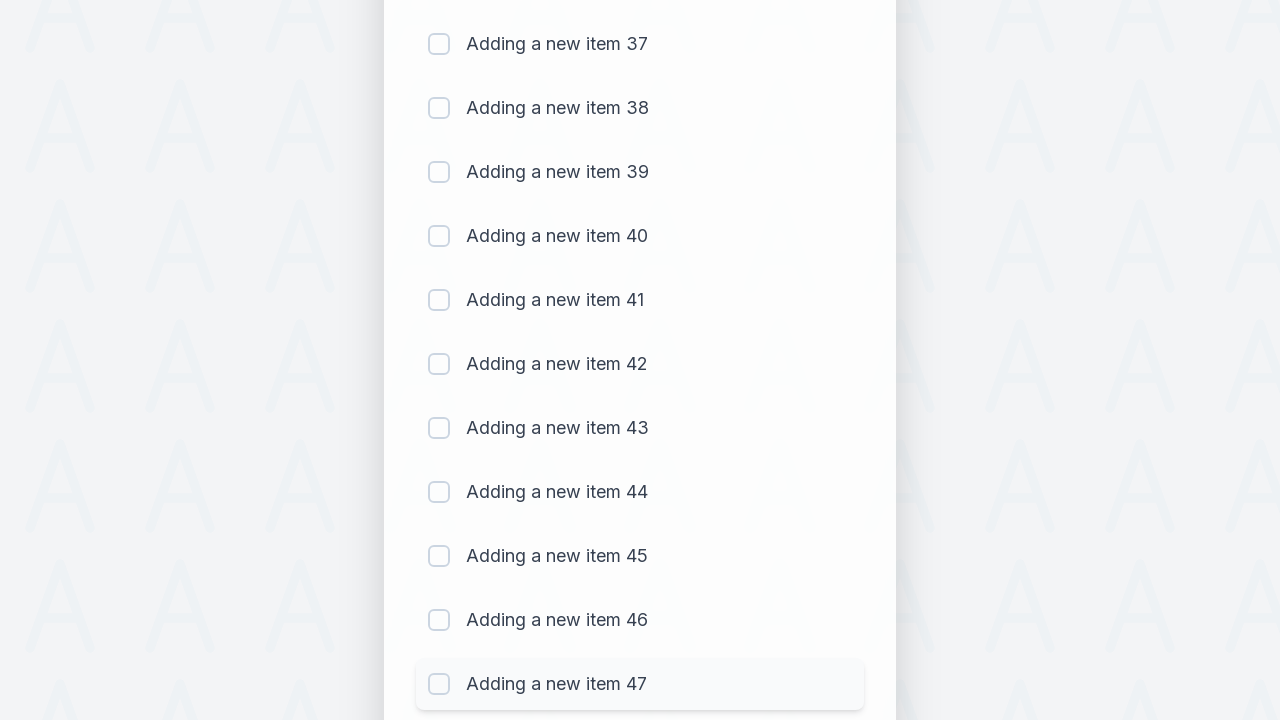

Clicked todo input field to add item 48 at (594, 663) on #sampletodotext
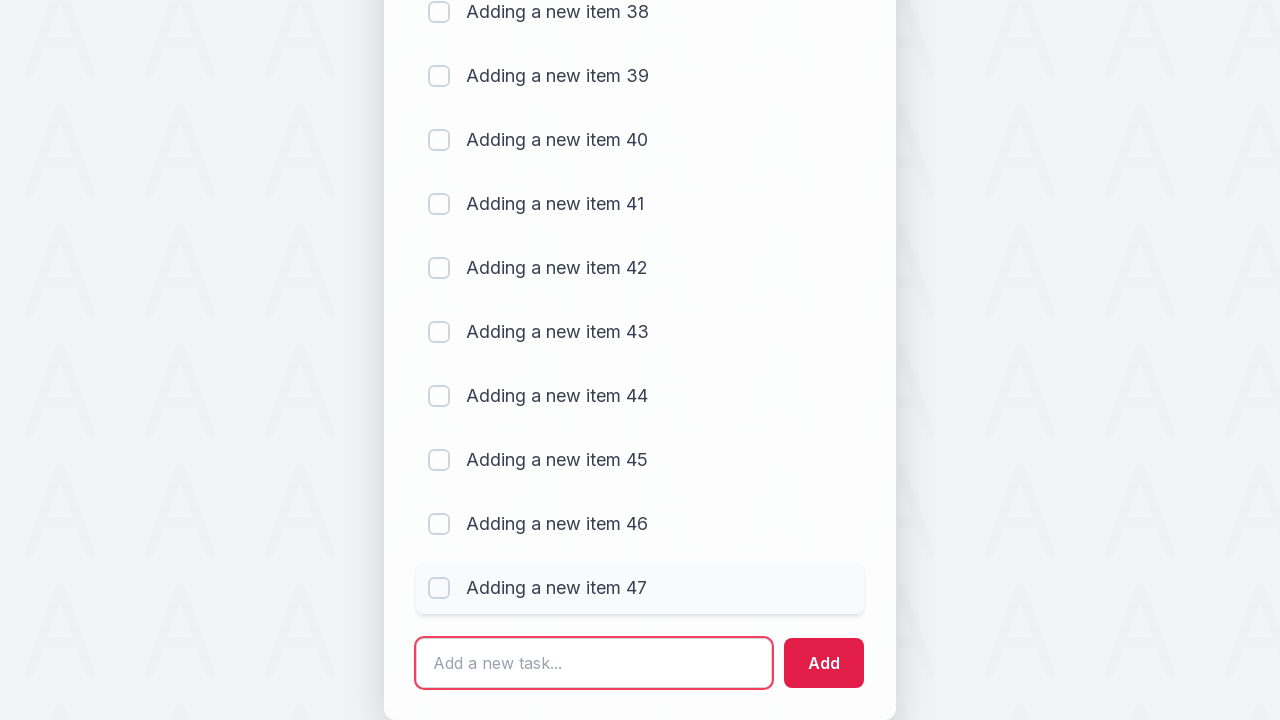

Filled input with 'Adding a new item 48' on #sampletodotext
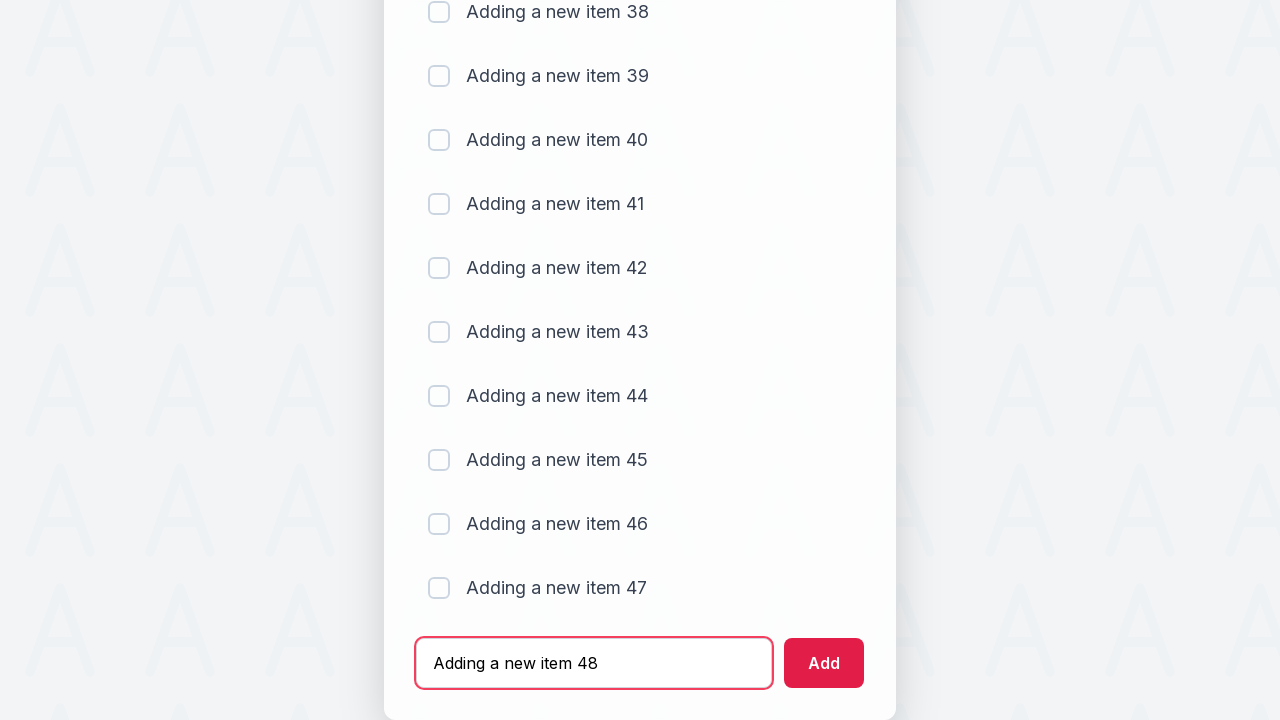

Pressed Enter to add item 48 to the list on #sampletodotext
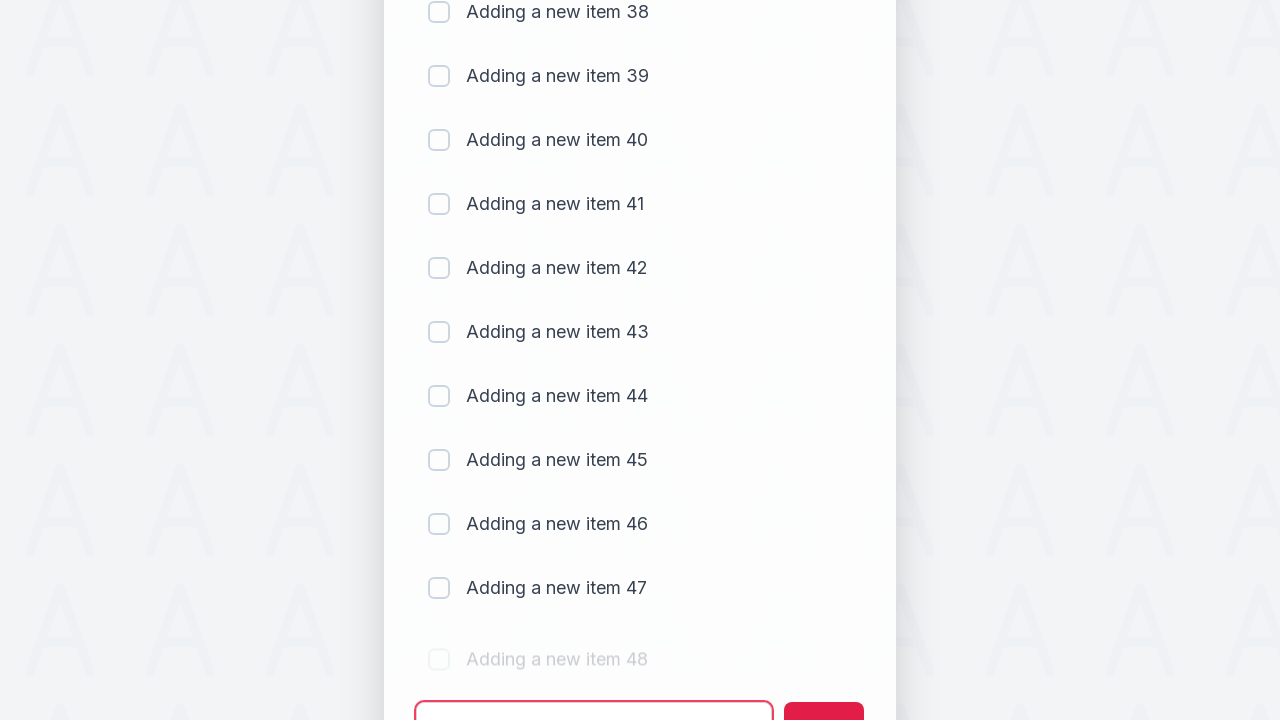

Waited 500ms for item 48 to be added
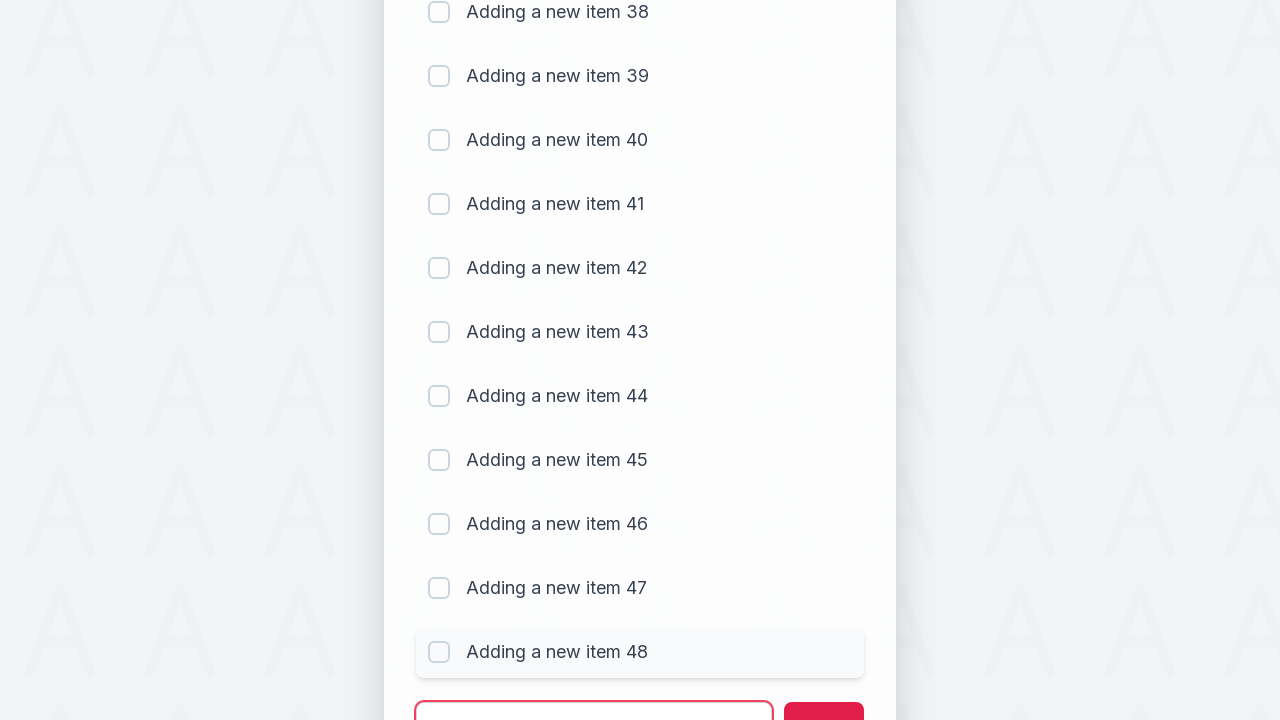

Clicked todo input field to add item 49 at (594, 695) on #sampletodotext
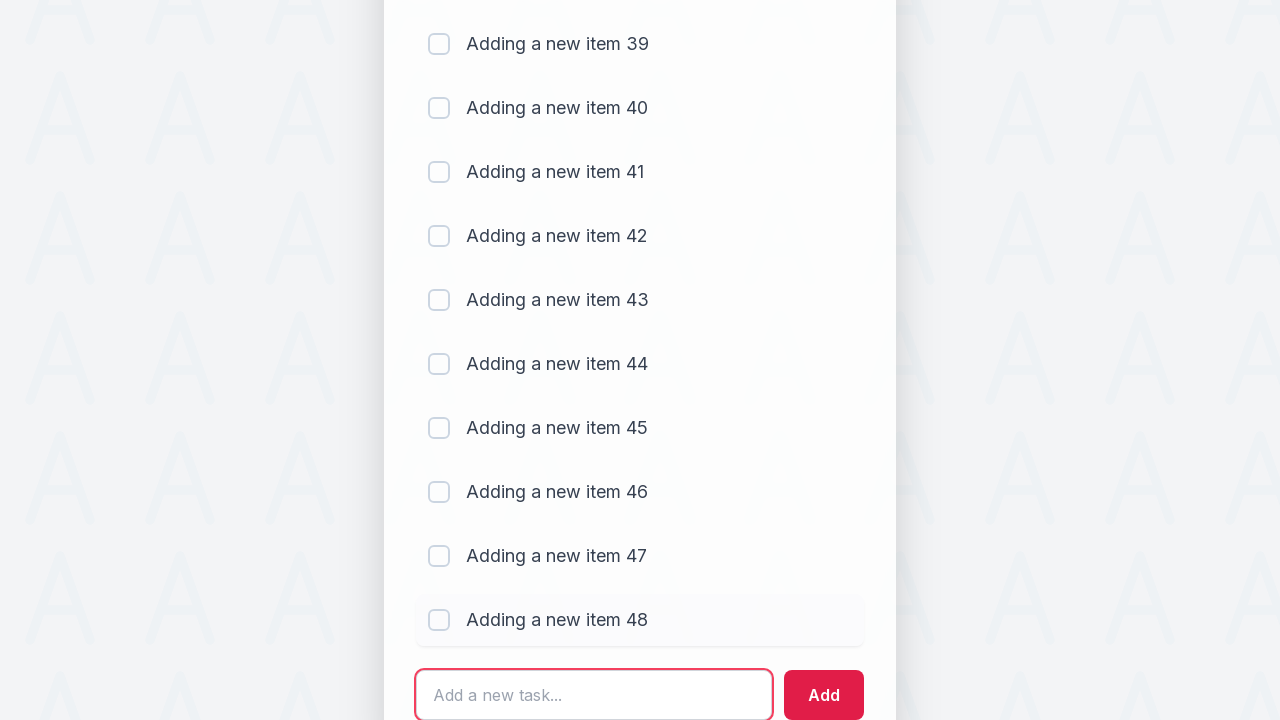

Filled input with 'Adding a new item 49' on #sampletodotext
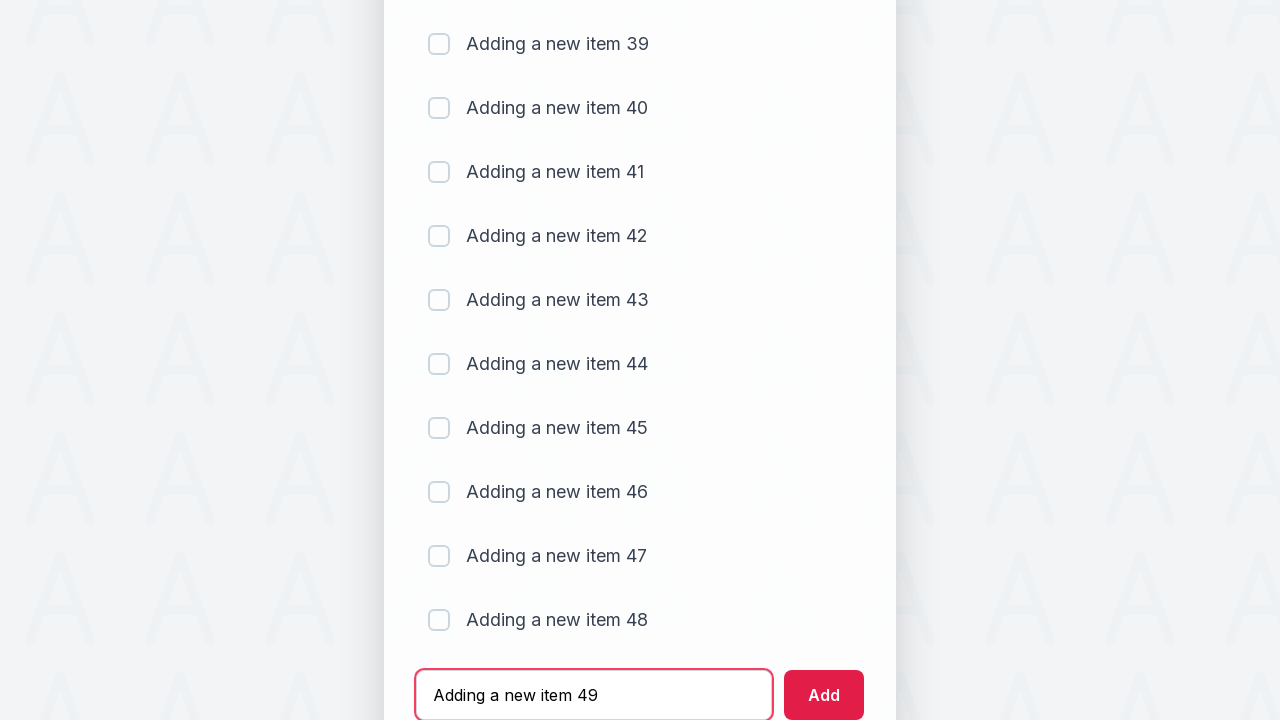

Pressed Enter to add item 49 to the list on #sampletodotext
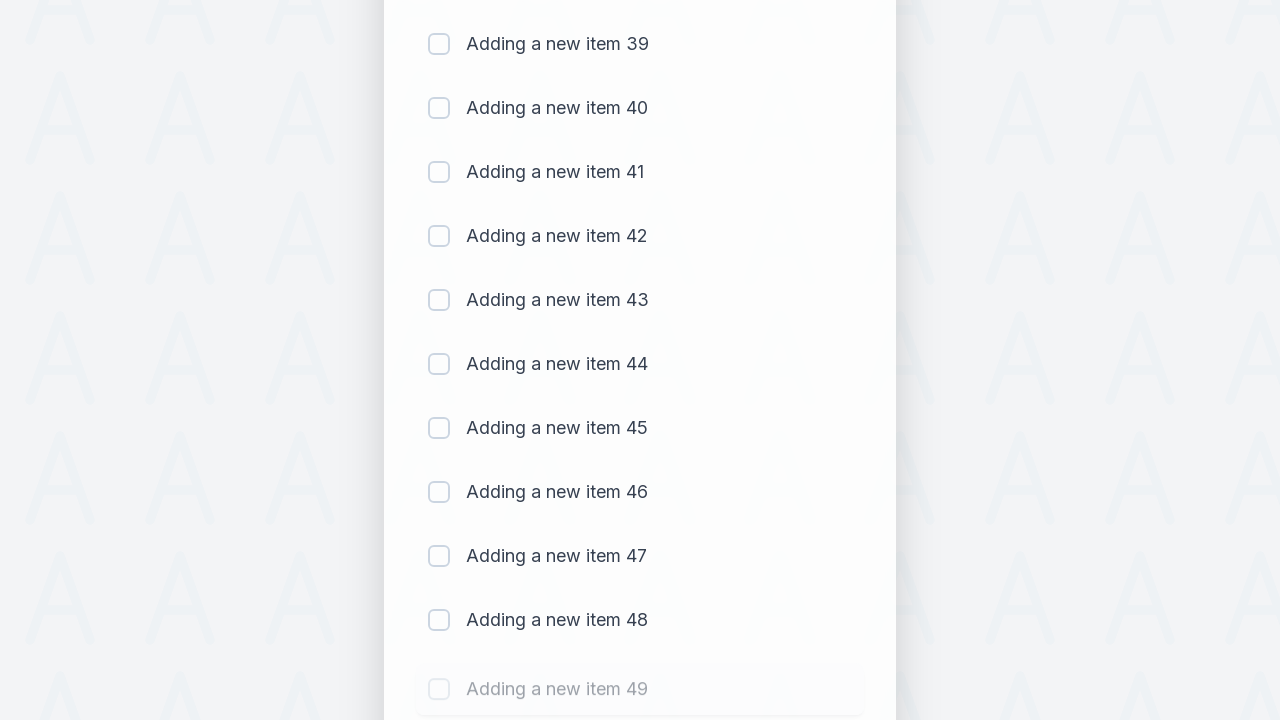

Waited 500ms for item 49 to be added
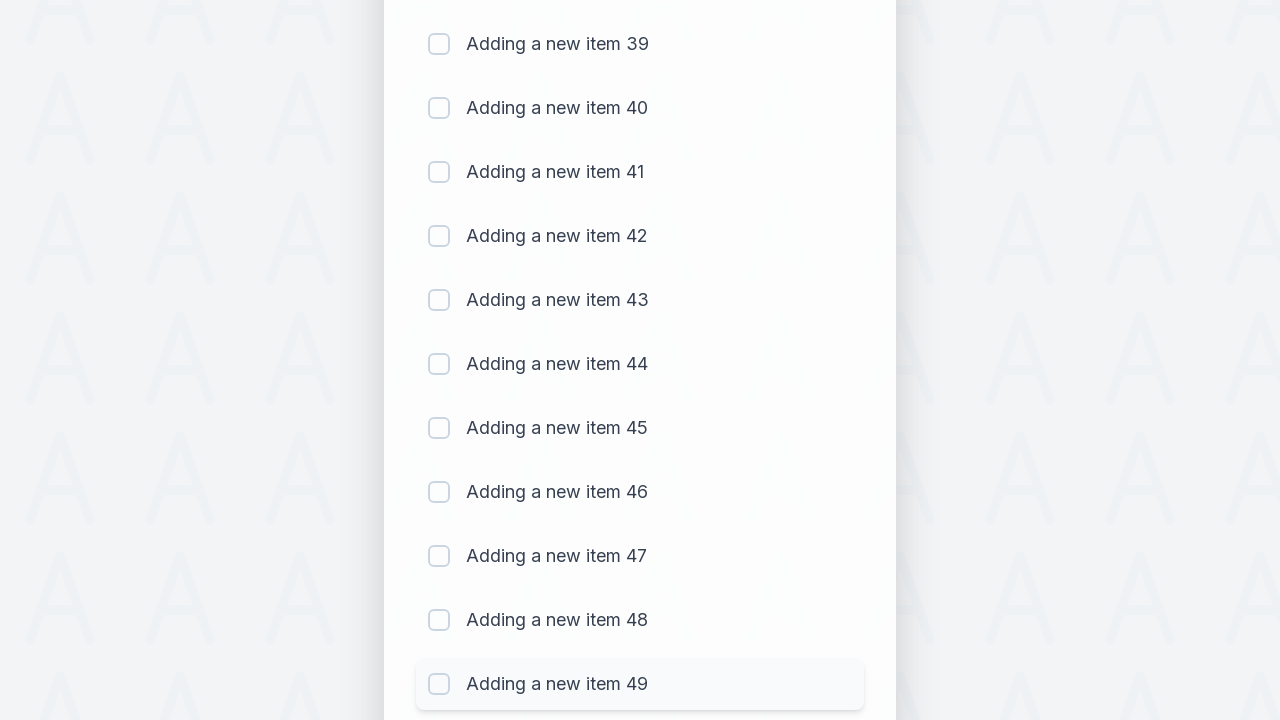

Clicked todo input field to add item 50 at (594, 663) on #sampletodotext
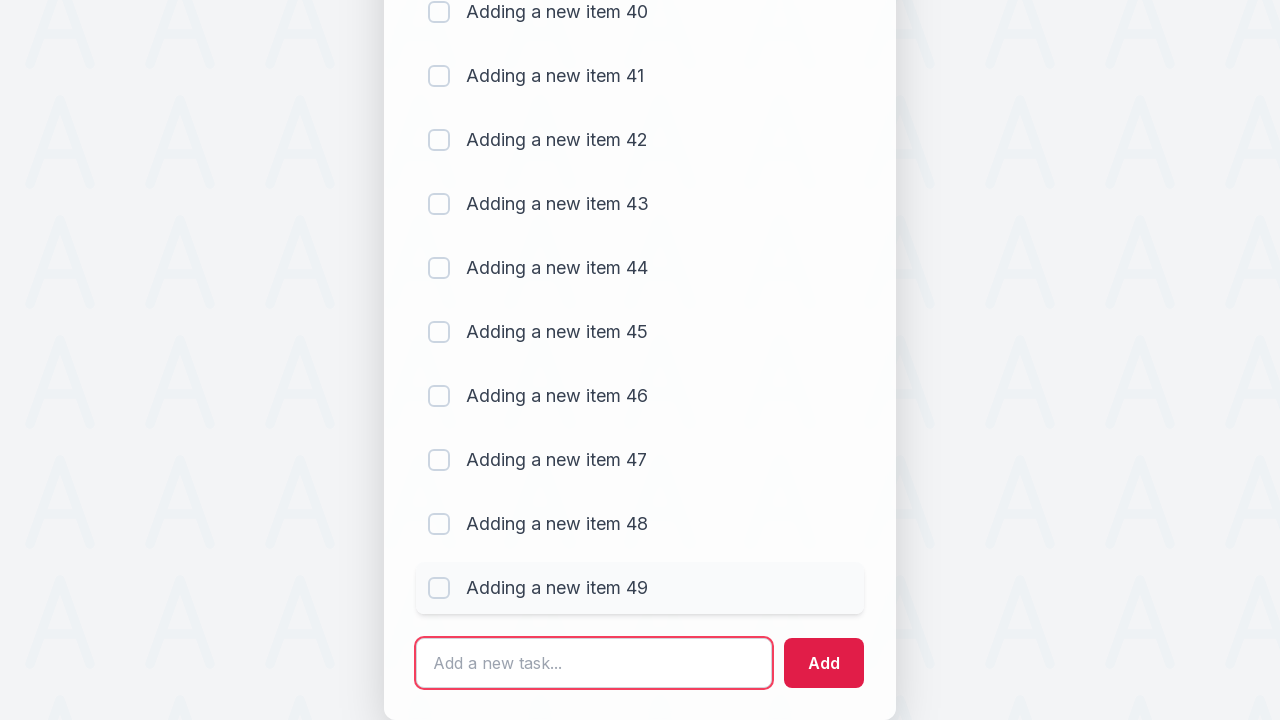

Filled input with 'Adding a new item 50' on #sampletodotext
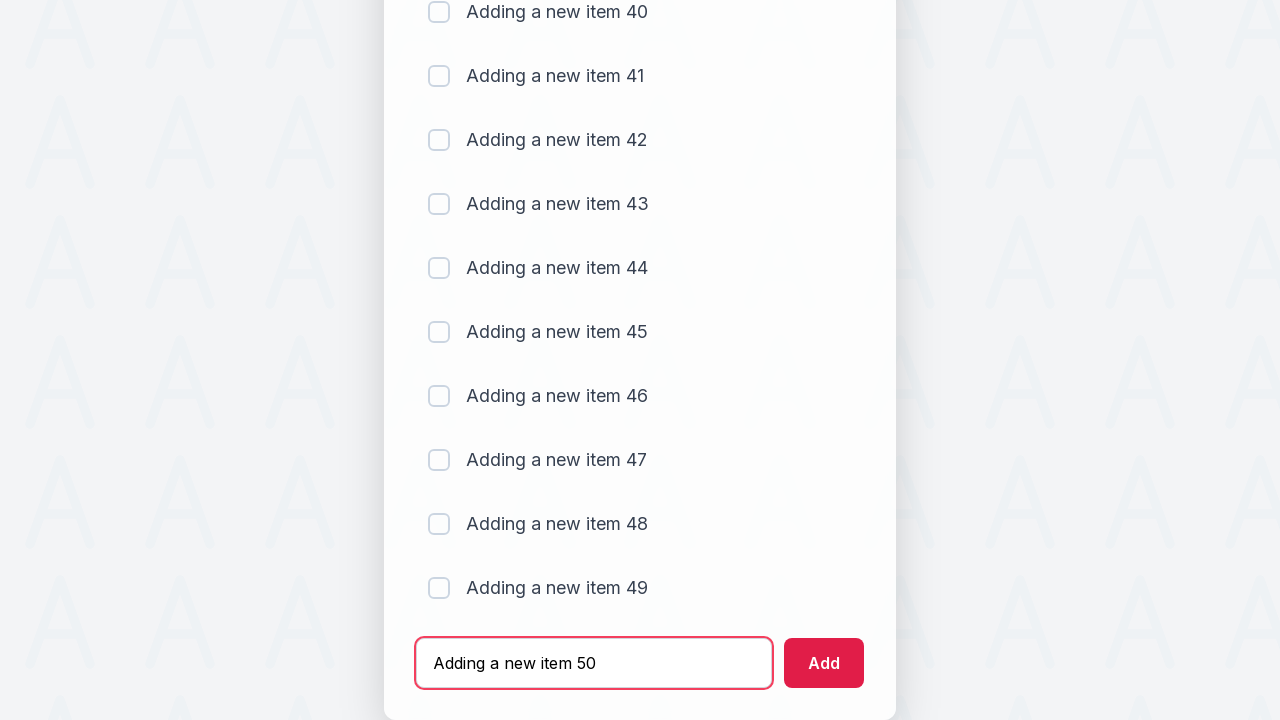

Pressed Enter to add item 50 to the list on #sampletodotext
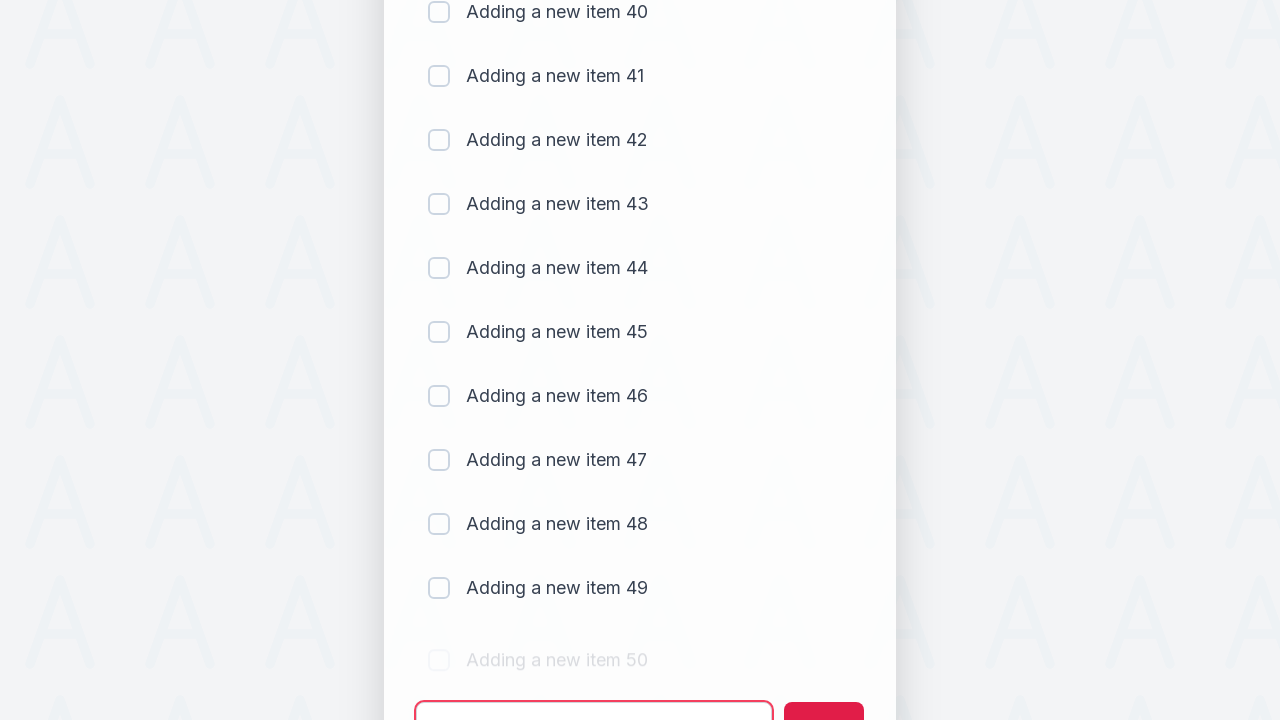

Waited 500ms for item 50 to be added
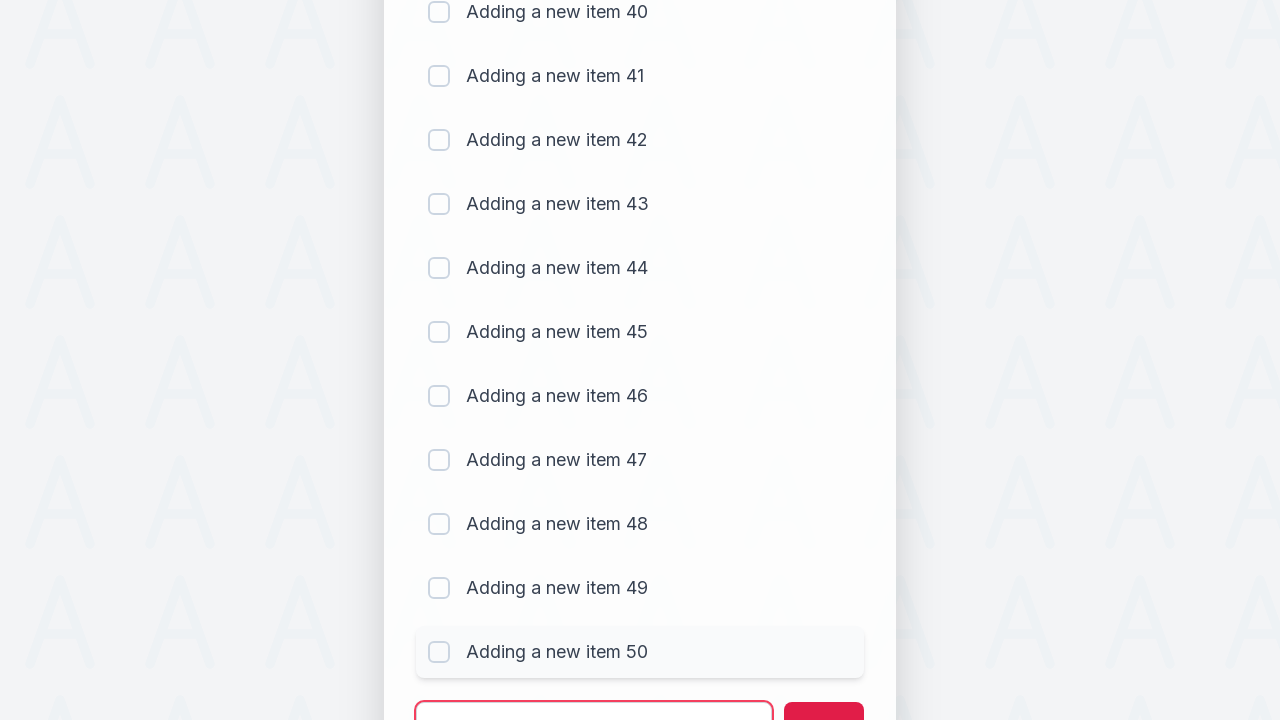

Clicked checkbox 1 to mark item as completed at (439, 234) on (//input[@type='checkbox'])[1]
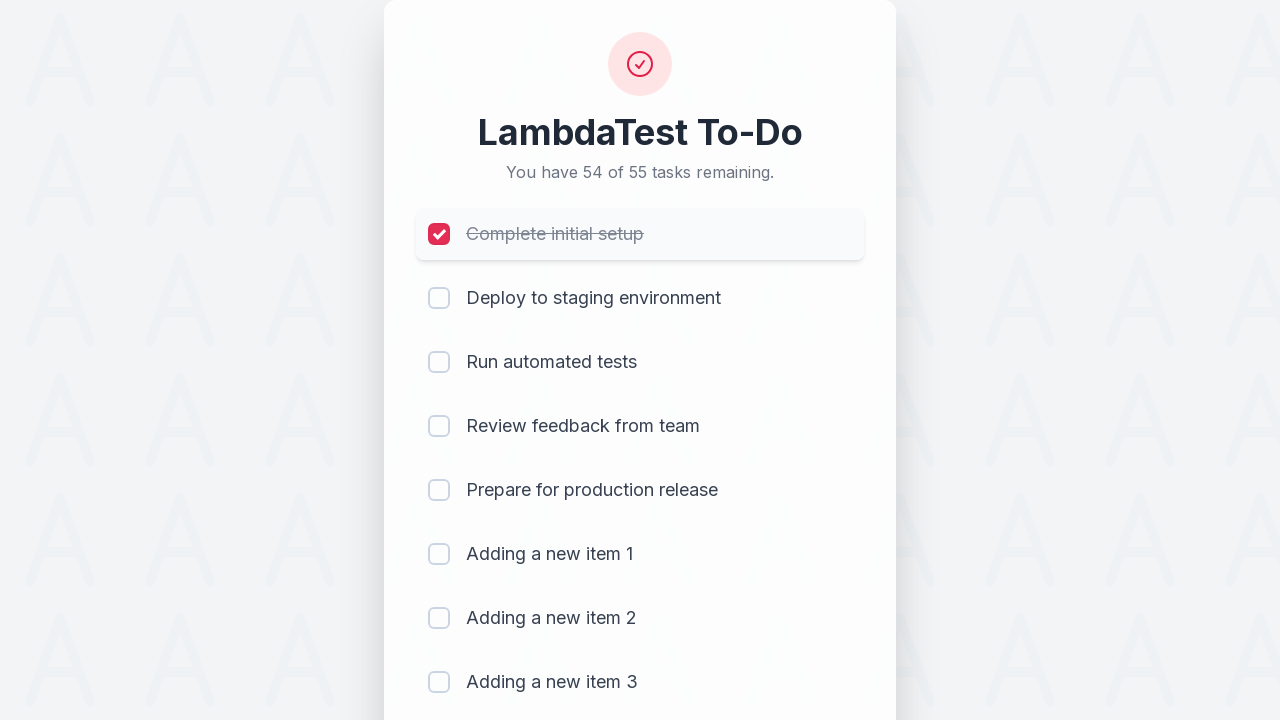

Waited 300ms after marking item 1 as completed
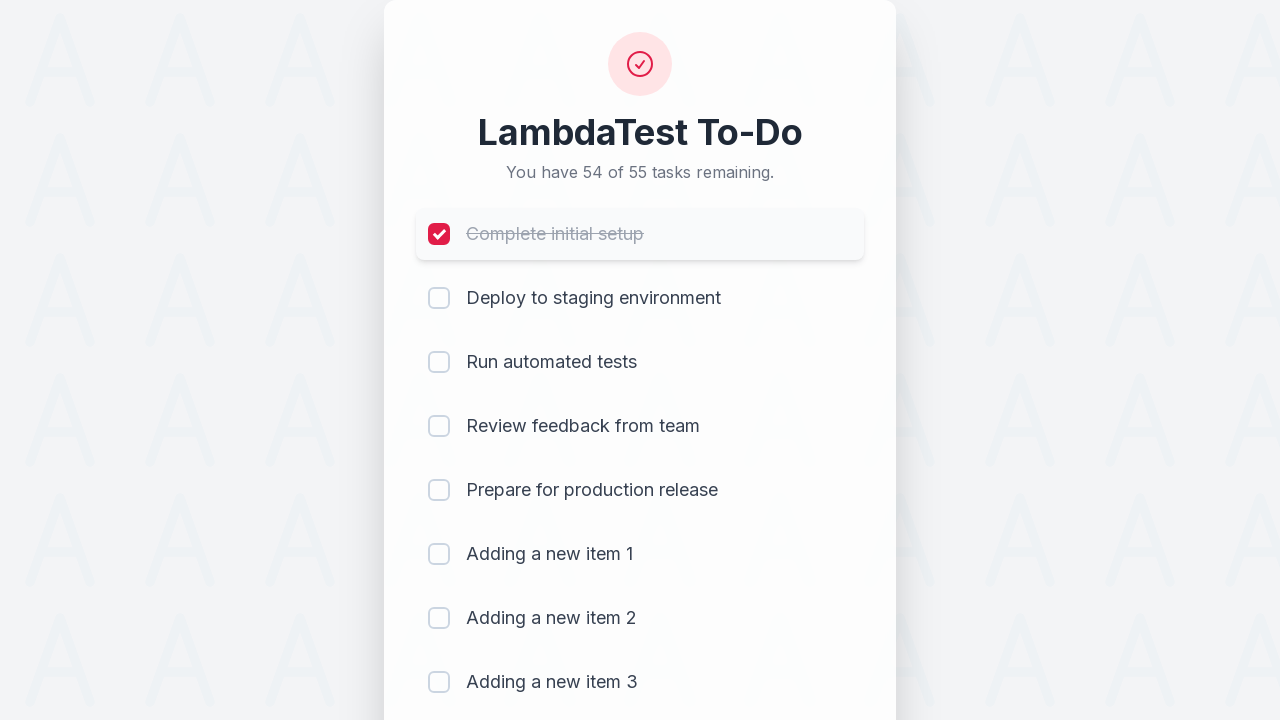

Clicked checkbox 2 to mark item as completed at (439, 298) on (//input[@type='checkbox'])[2]
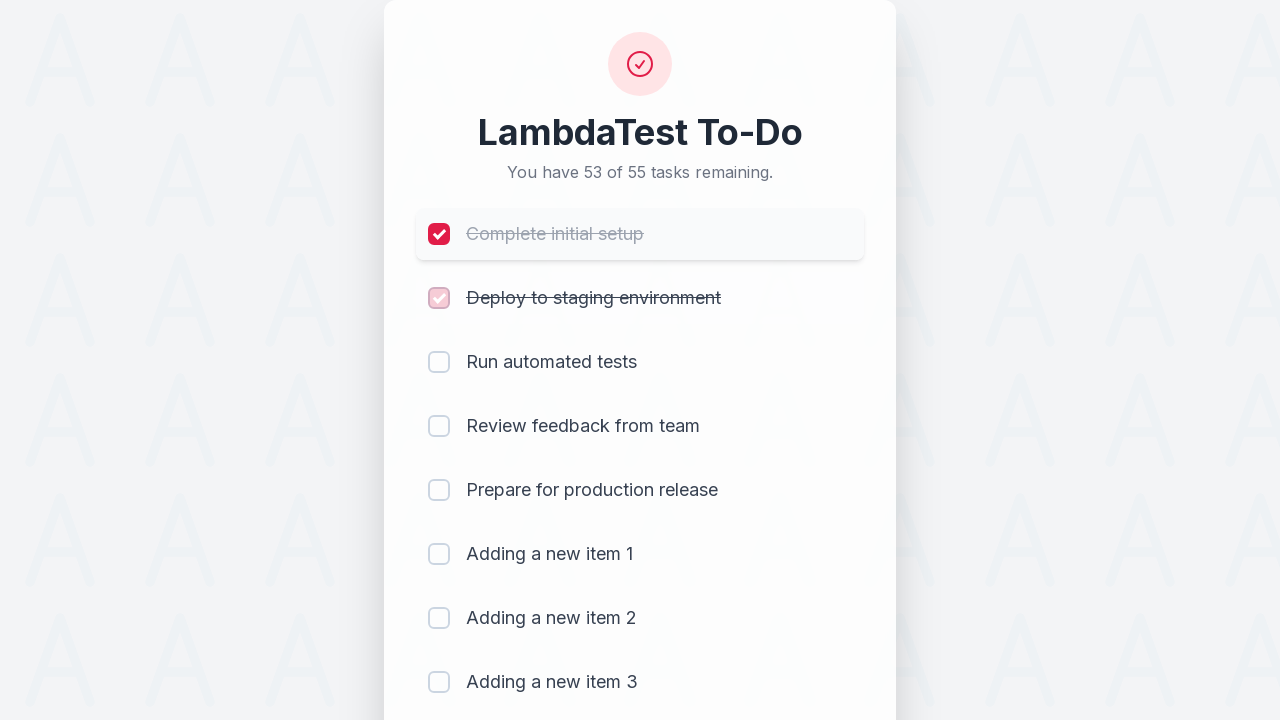

Waited 300ms after marking item 2 as completed
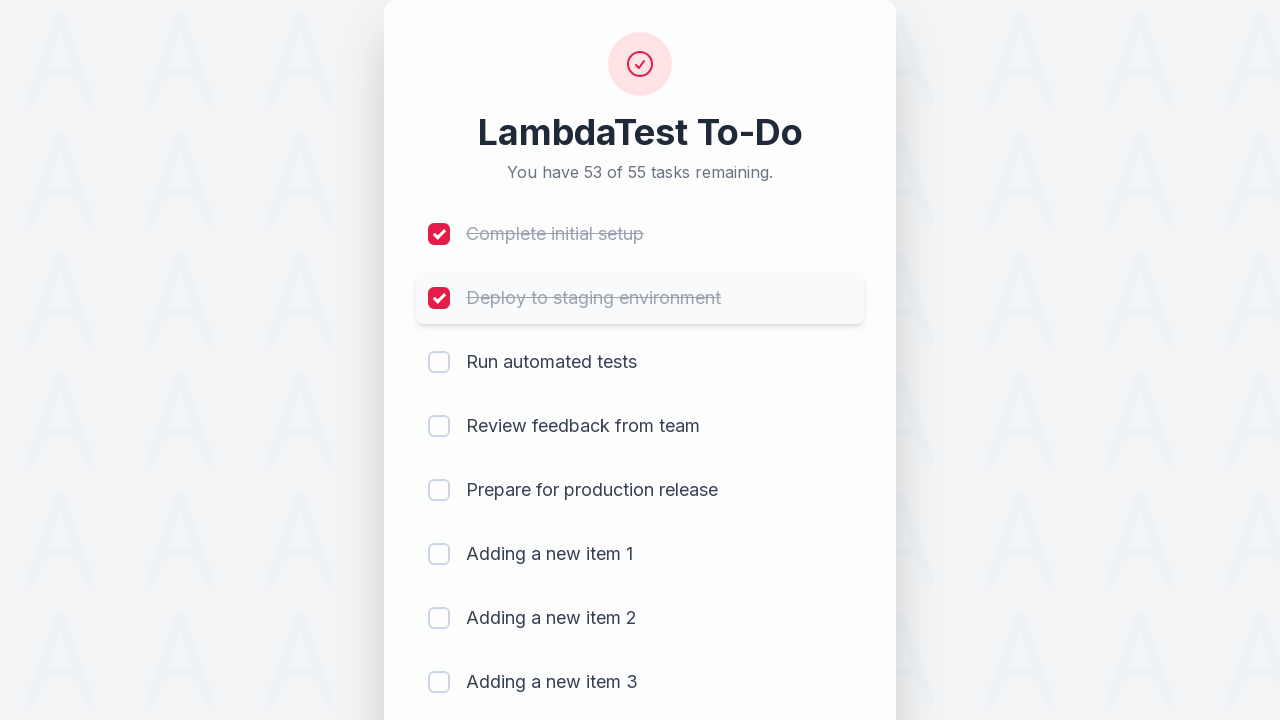

Clicked checkbox 3 to mark item as completed at (439, 362) on (//input[@type='checkbox'])[3]
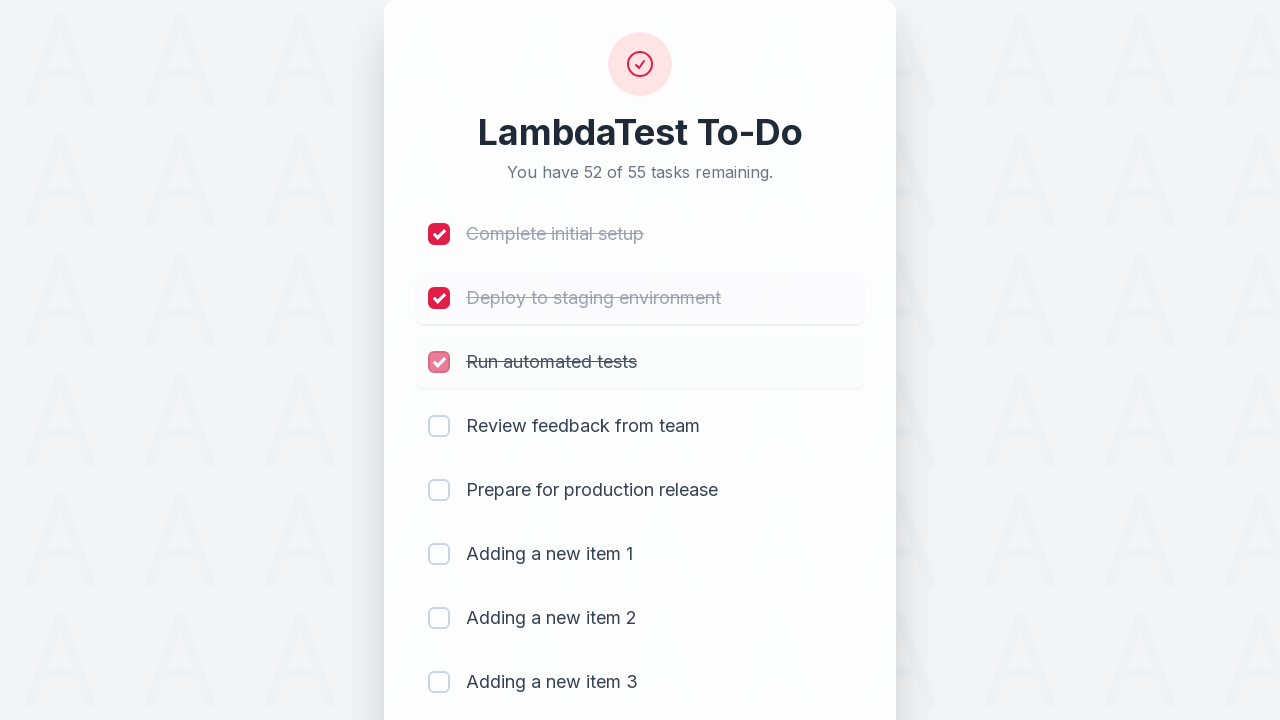

Waited 300ms after marking item 3 as completed
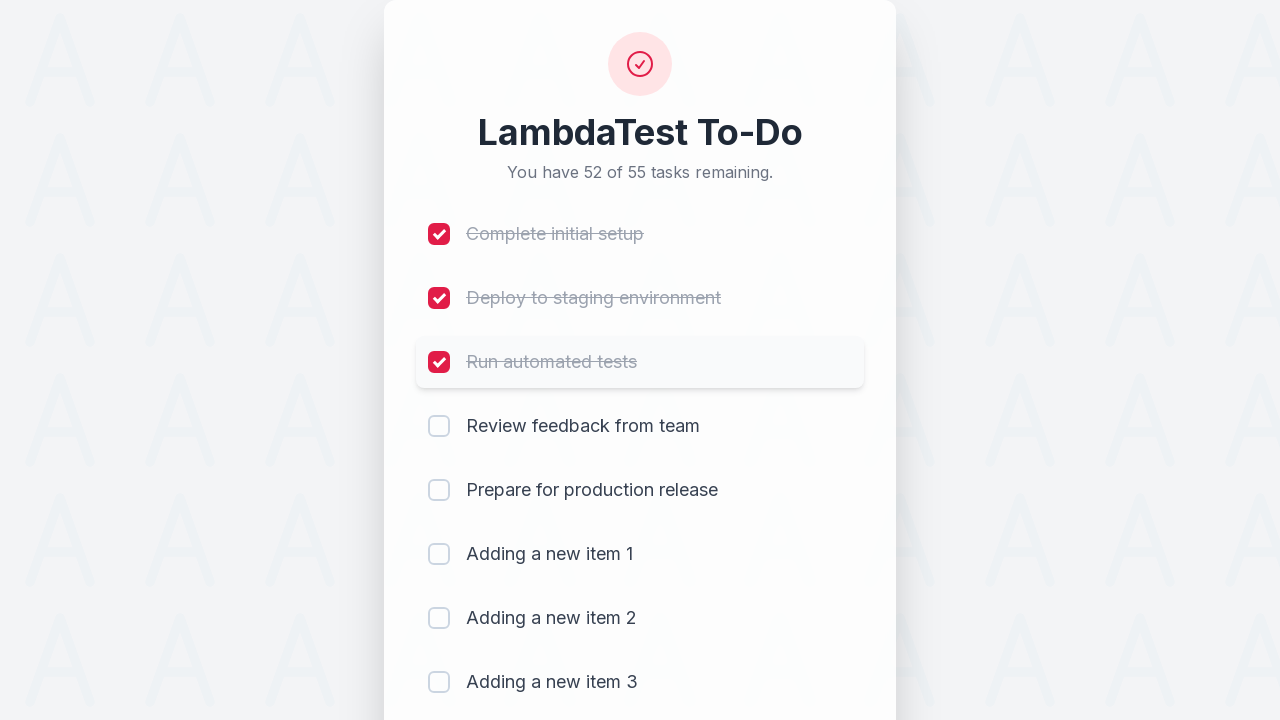

Clicked checkbox 4 to mark item as completed at (439, 426) on (//input[@type='checkbox'])[4]
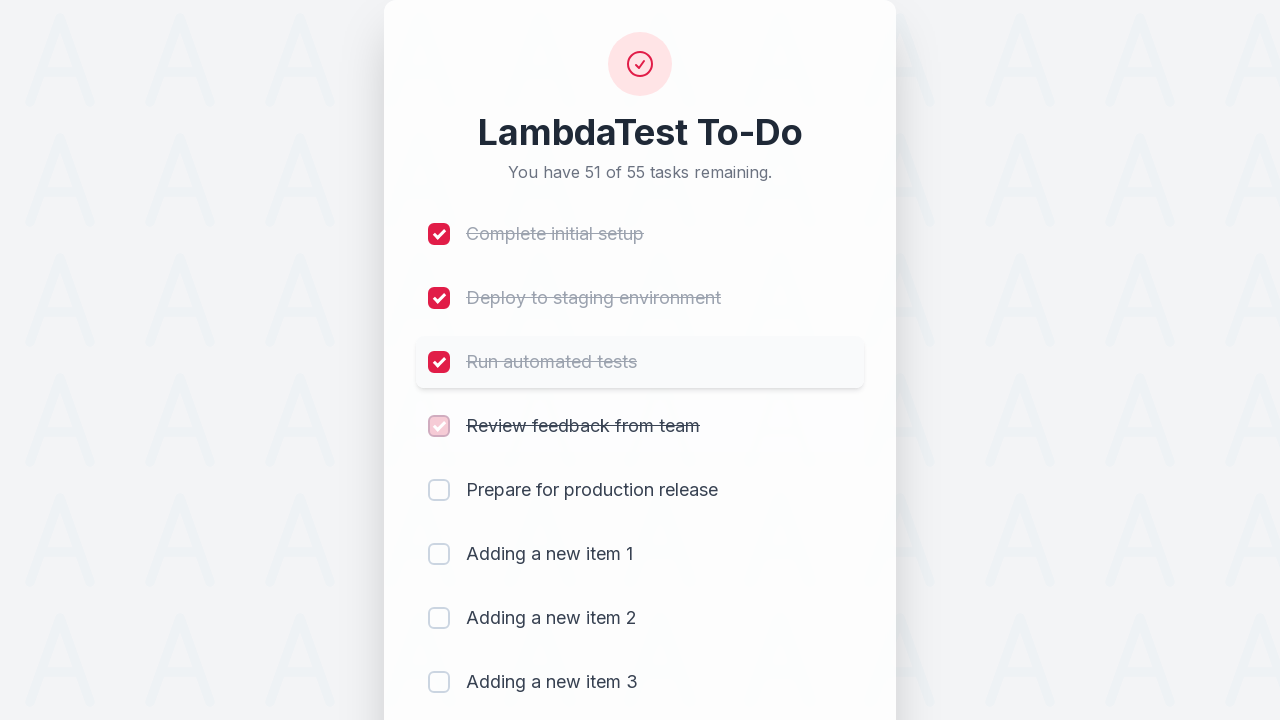

Waited 300ms after marking item 4 as completed
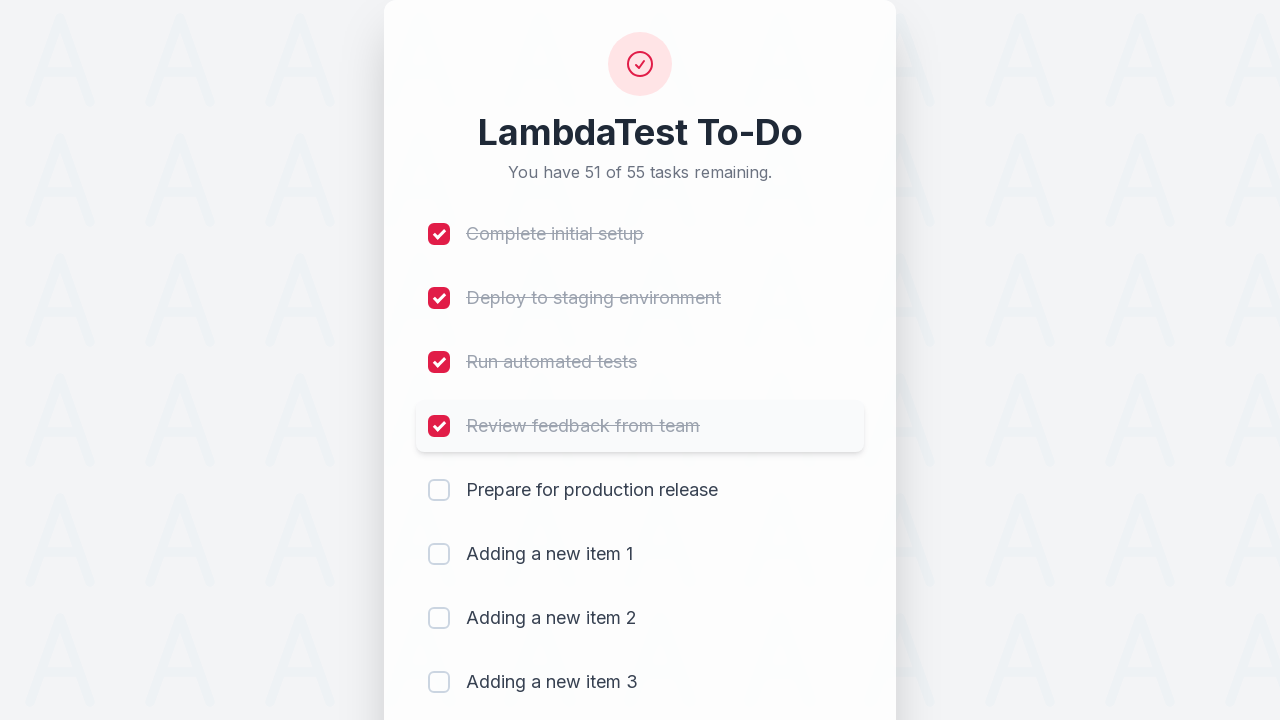

Clicked checkbox 5 to mark item as completed at (439, 490) on (//input[@type='checkbox'])[5]
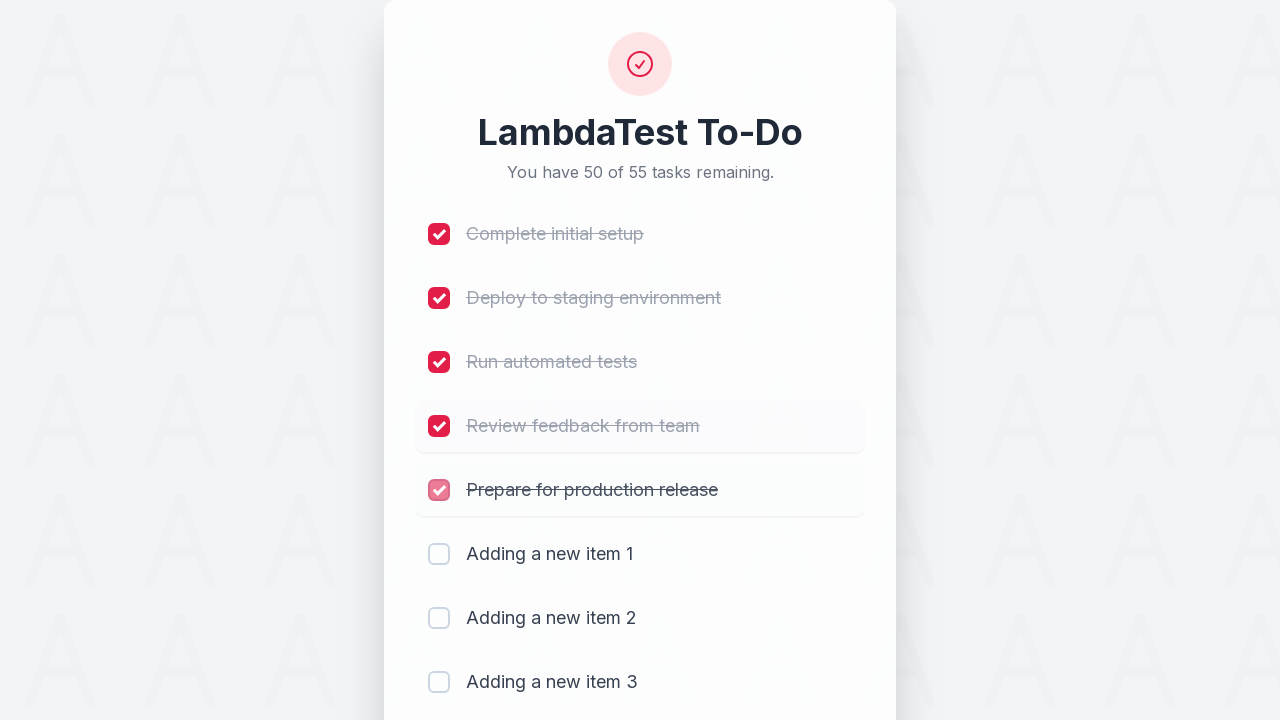

Waited 300ms after marking item 5 as completed
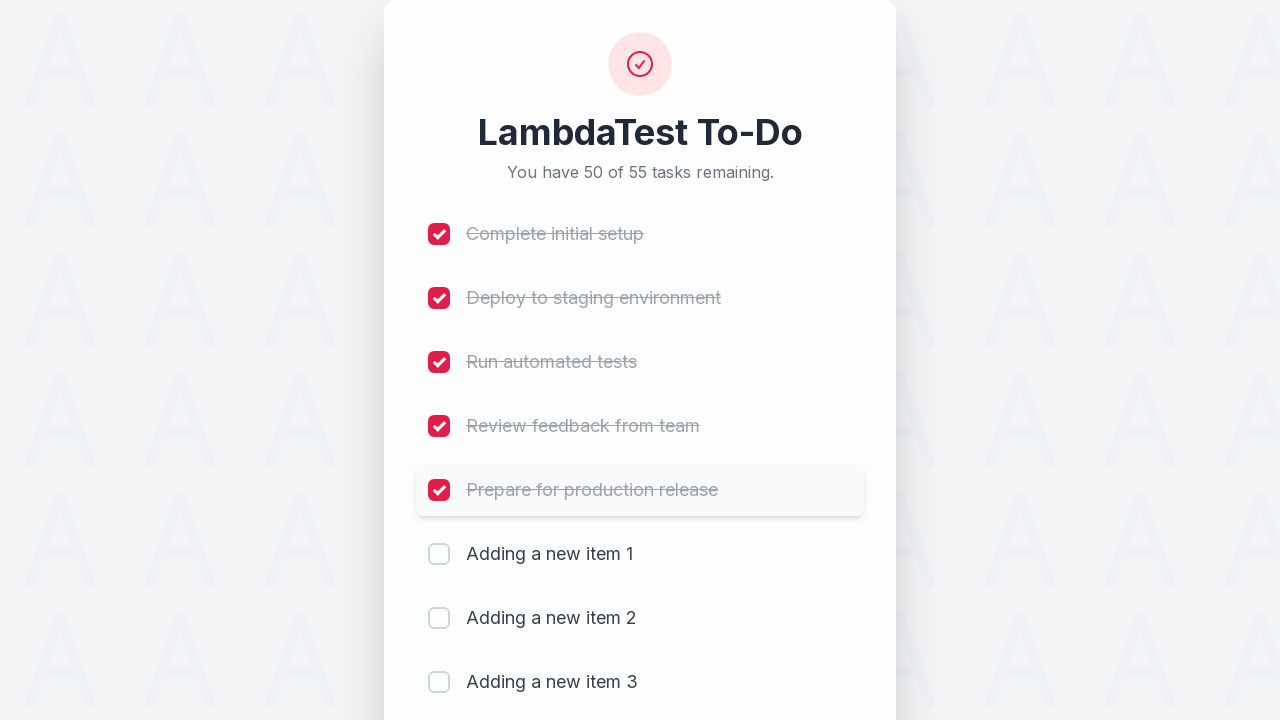

Clicked checkbox 6 to mark item as completed at (439, 554) on (//input[@type='checkbox'])[6]
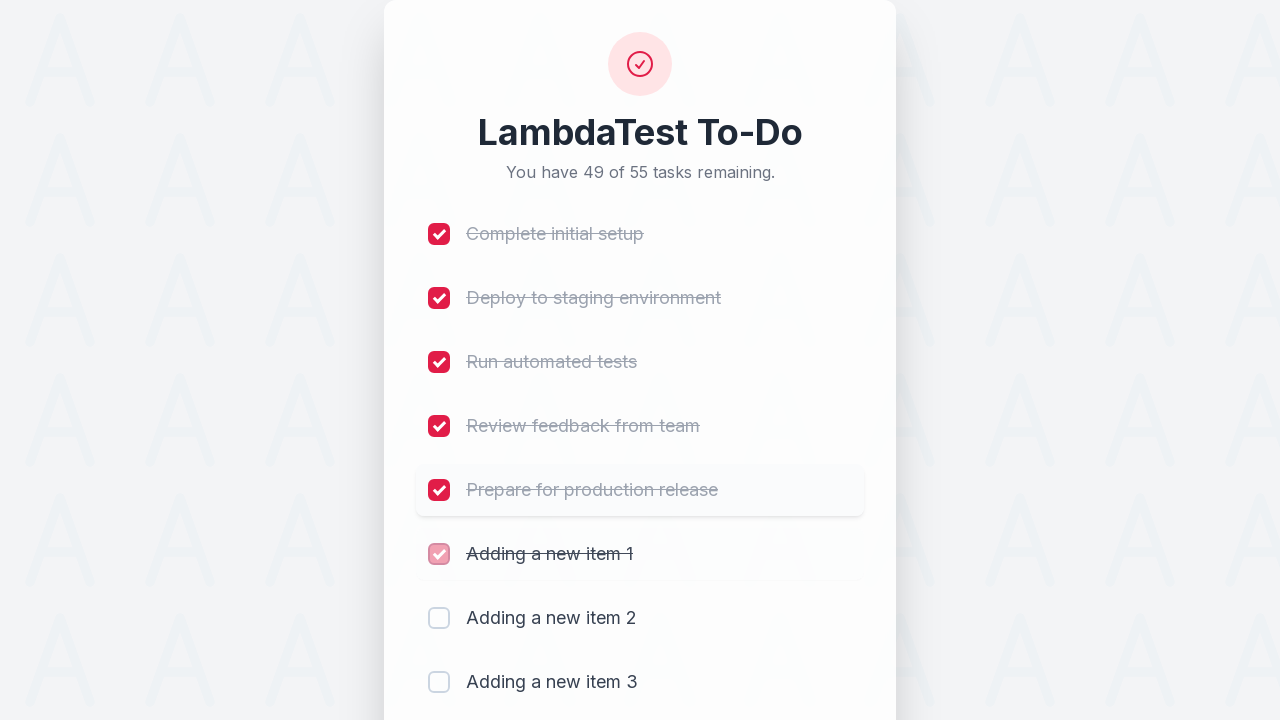

Waited 300ms after marking item 6 as completed
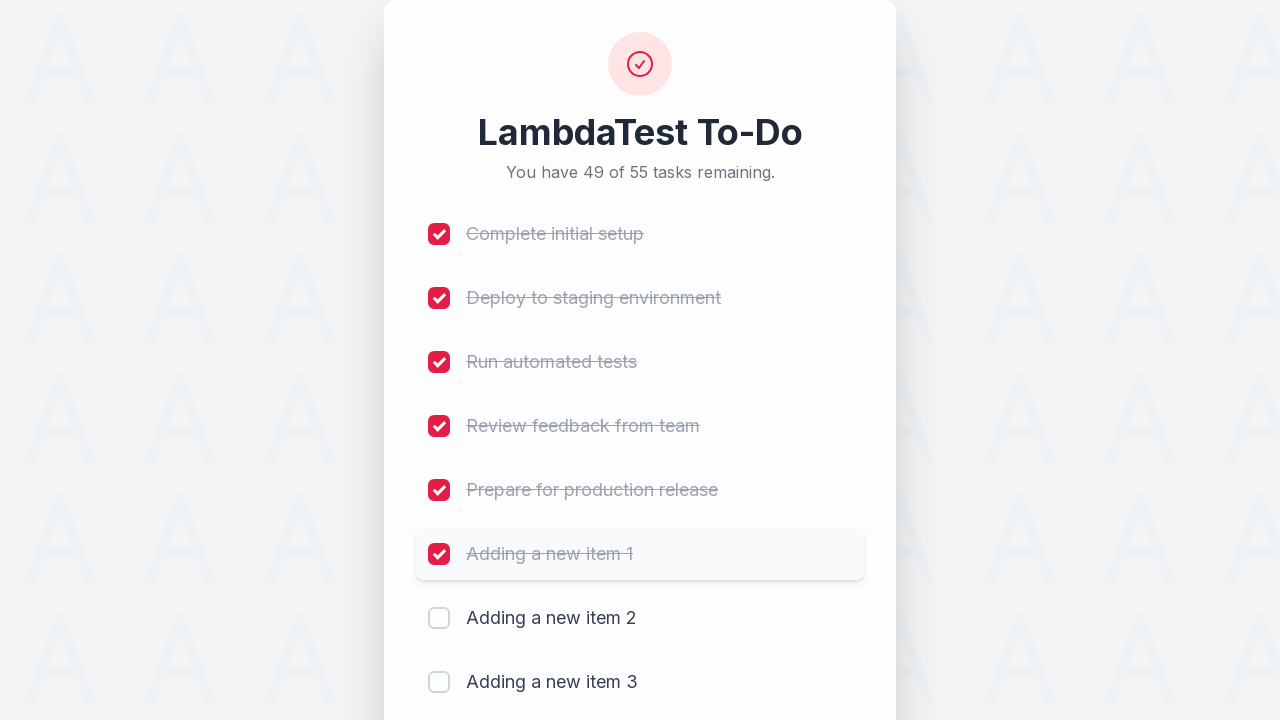

Clicked checkbox 7 to mark item as completed at (439, 618) on (//input[@type='checkbox'])[7]
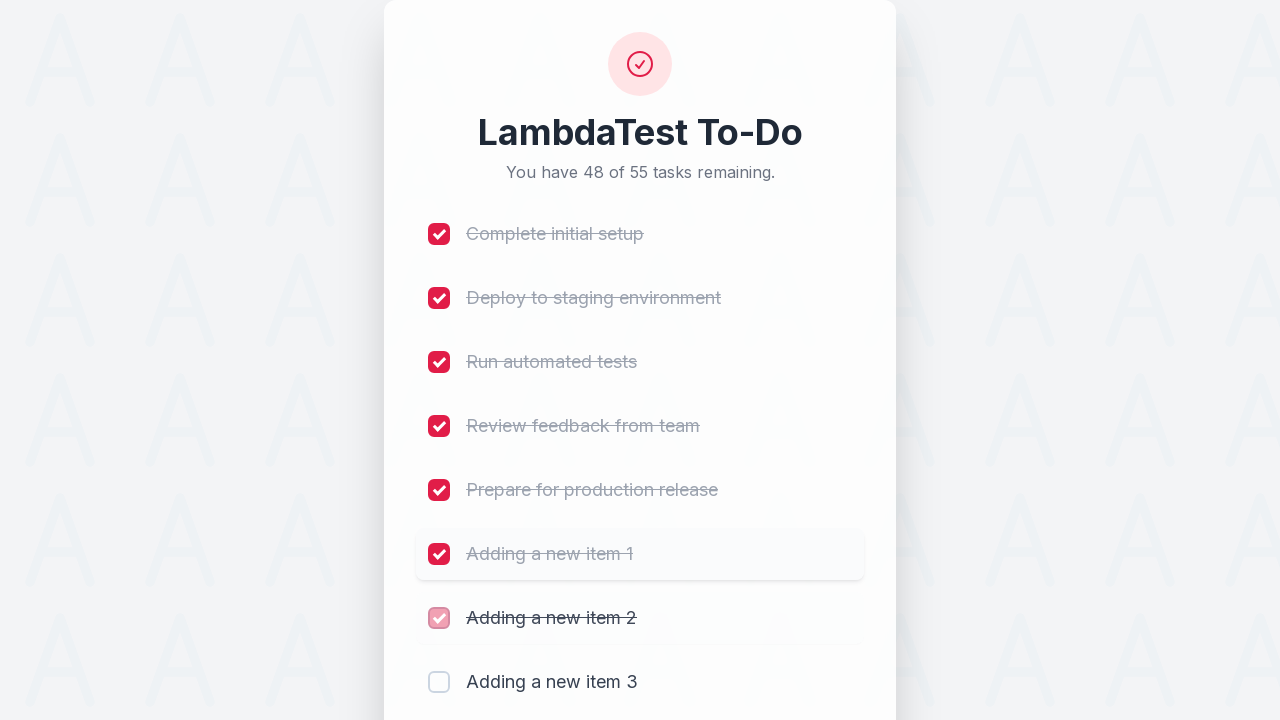

Waited 300ms after marking item 7 as completed
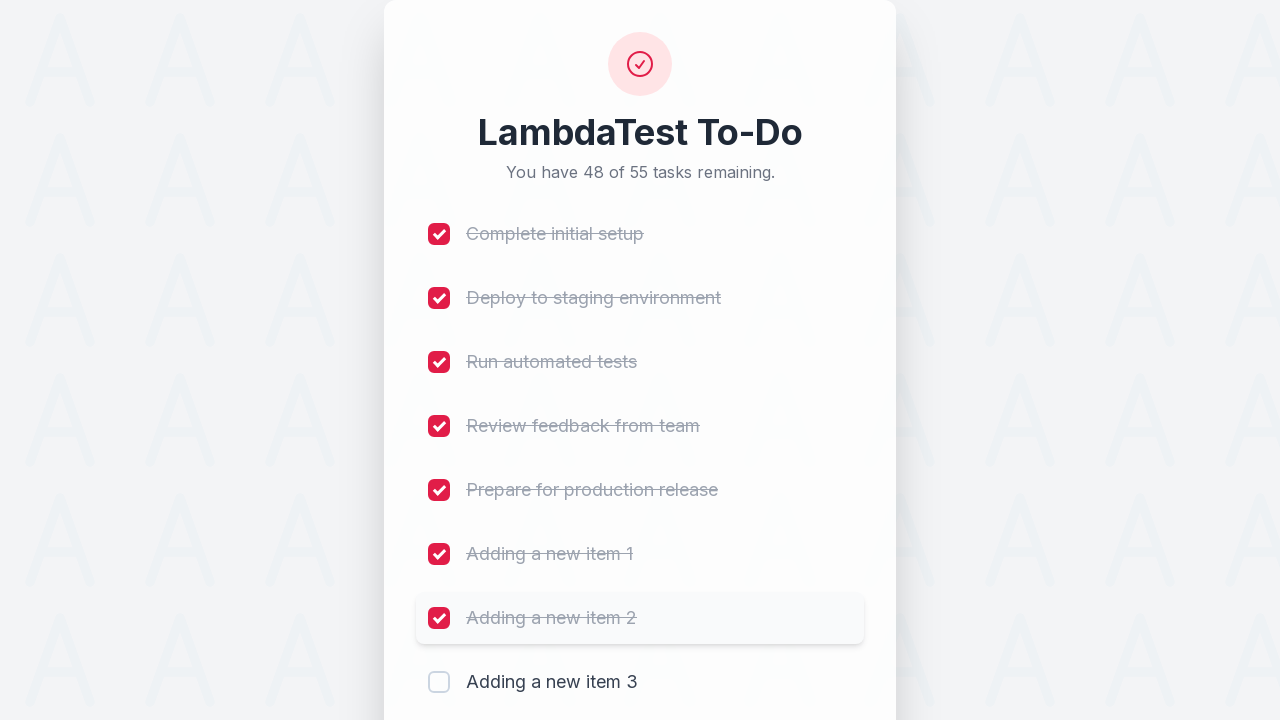

Clicked checkbox 8 to mark item as completed at (439, 682) on (//input[@type='checkbox'])[8]
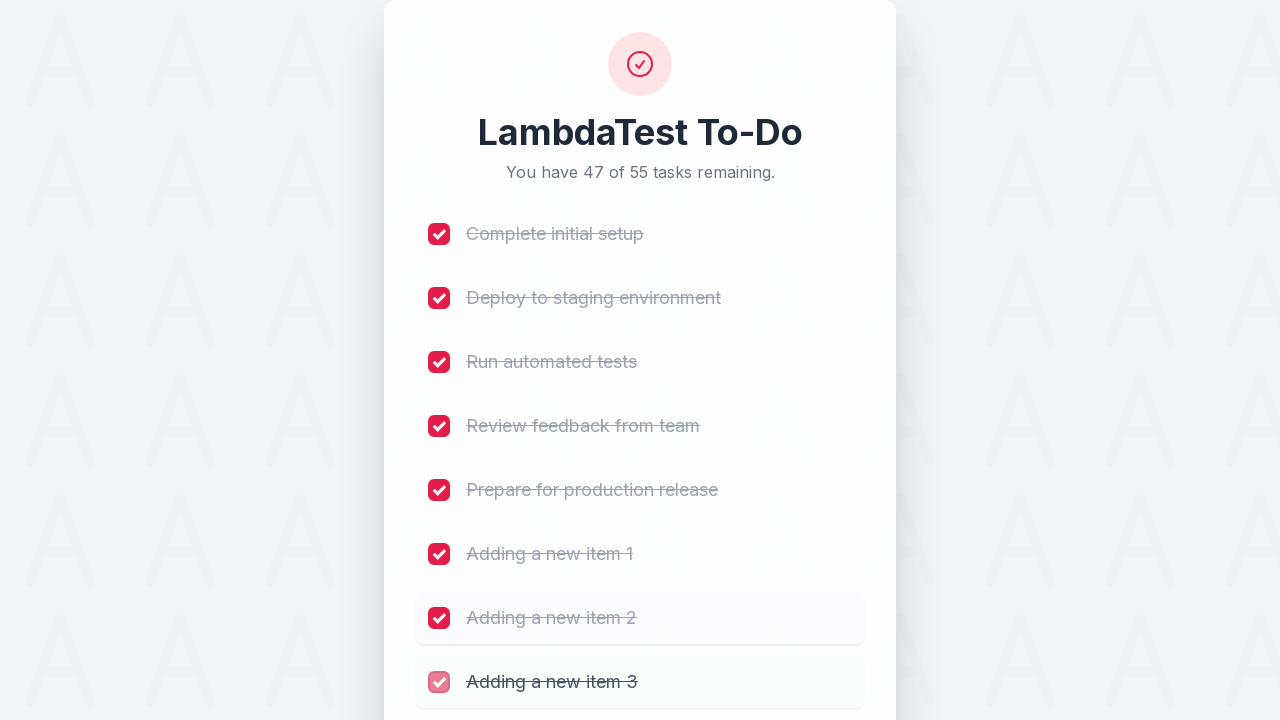

Waited 300ms after marking item 8 as completed
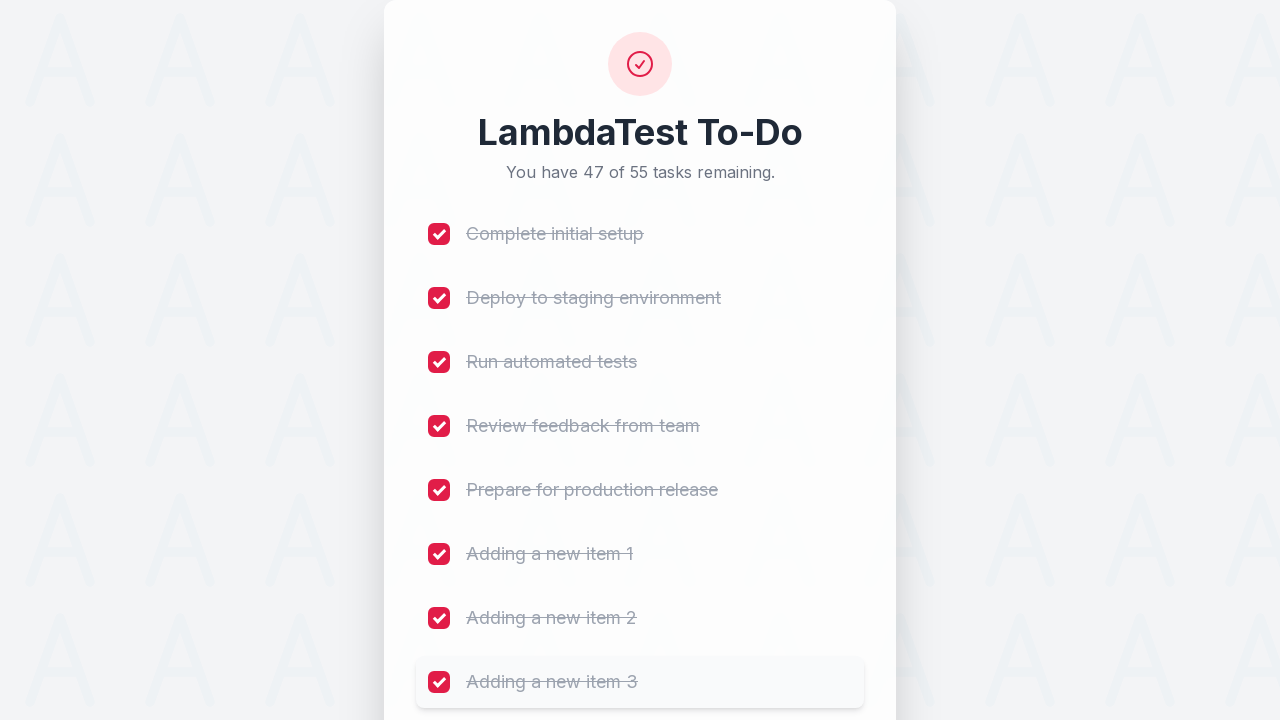

Clicked checkbox 9 to mark item as completed at (439, 360) on (//input[@type='checkbox'])[9]
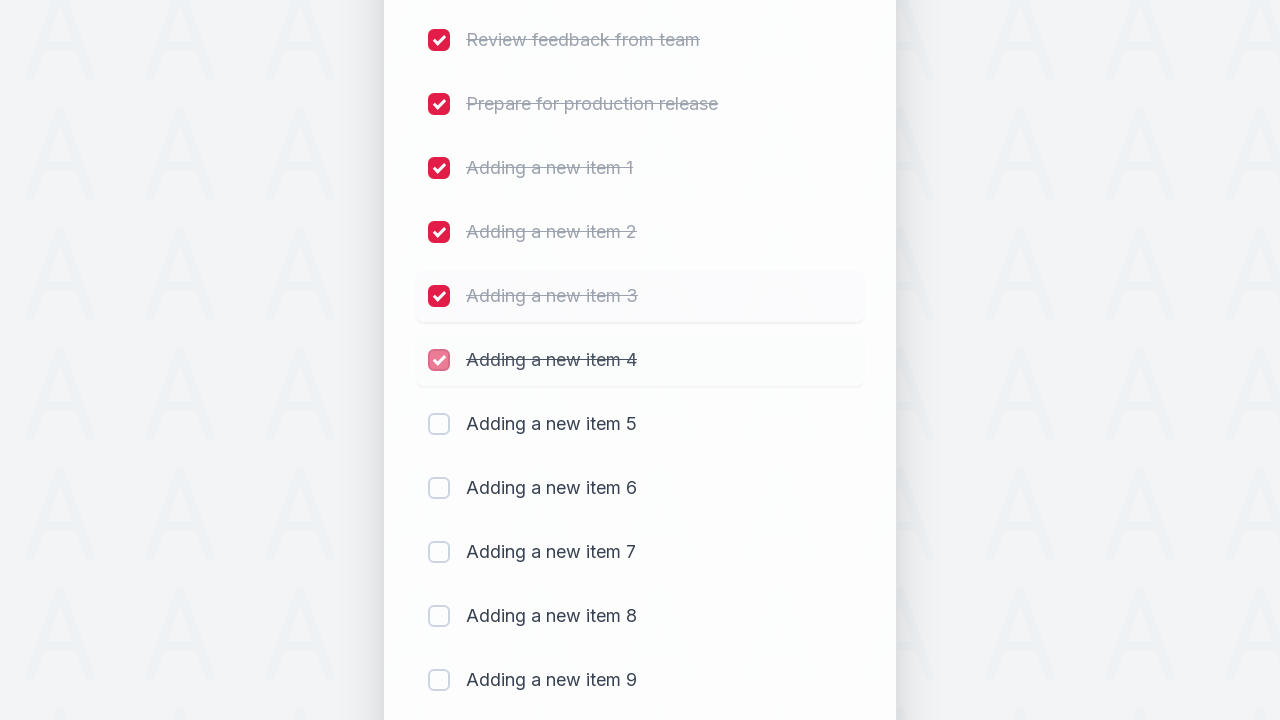

Waited 300ms after marking item 9 as completed
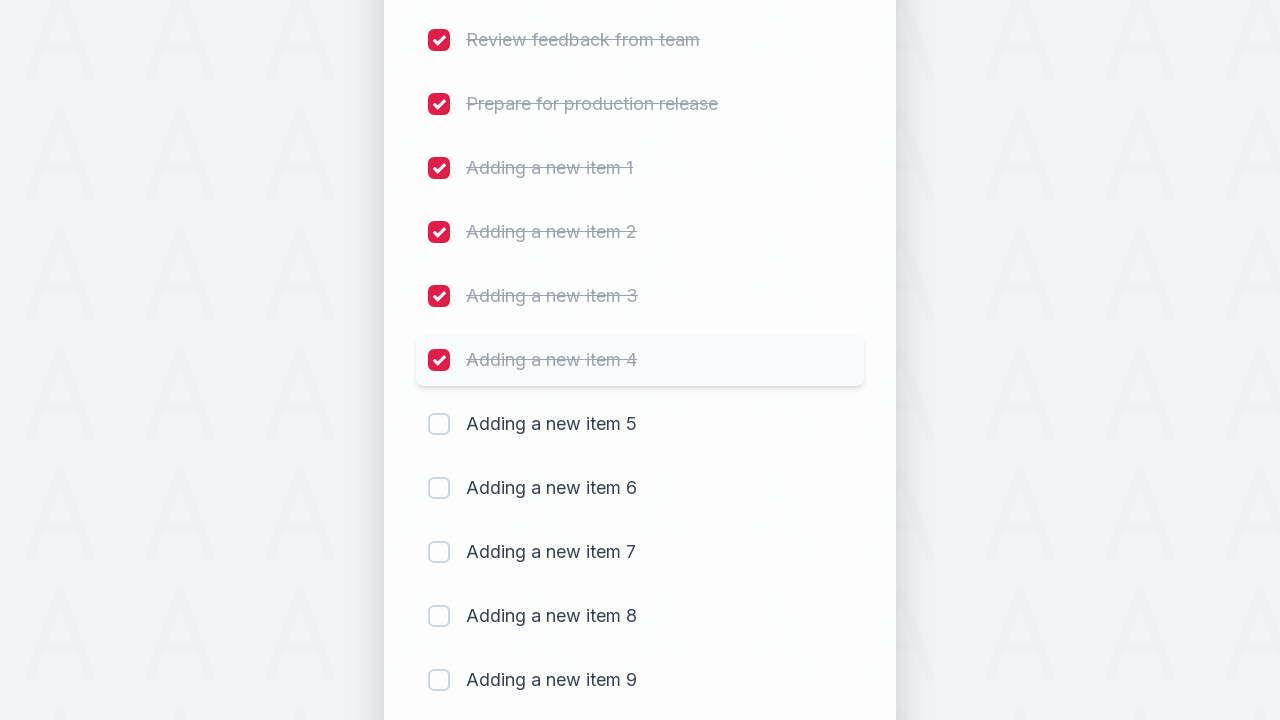

Clicked checkbox 10 to mark item as completed at (439, 424) on (//input[@type='checkbox'])[10]
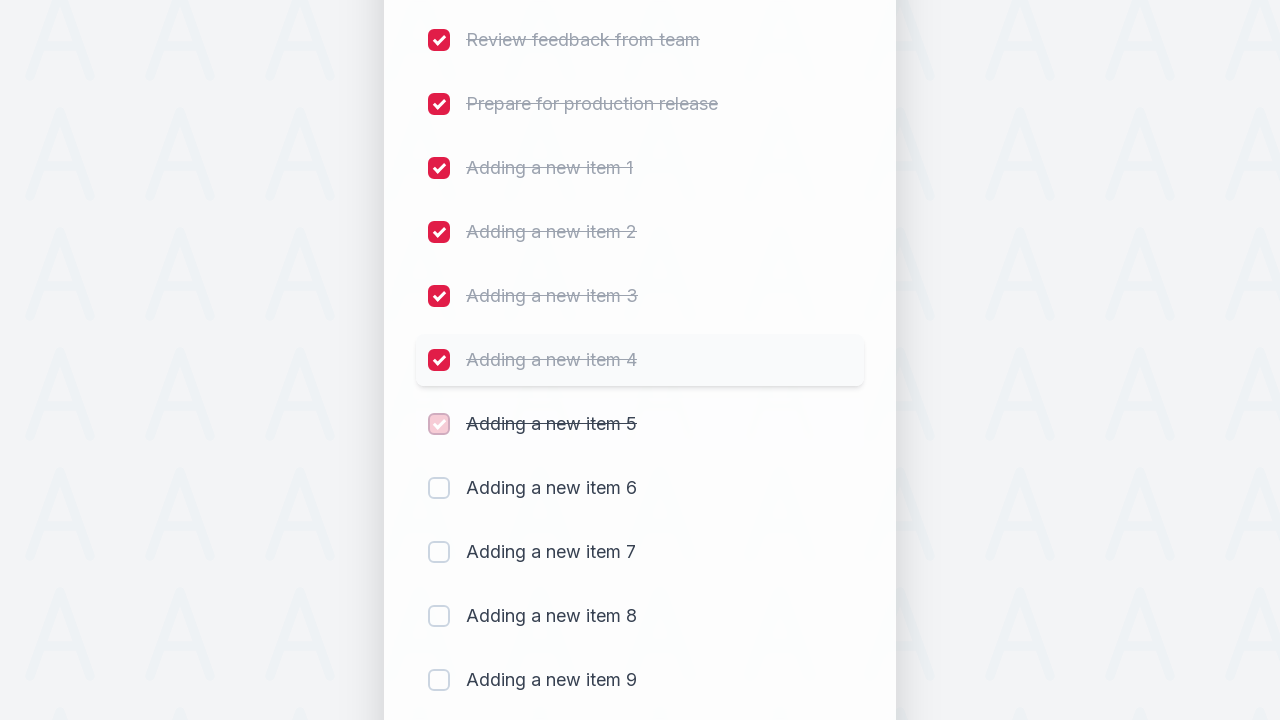

Waited 300ms after marking item 10 as completed
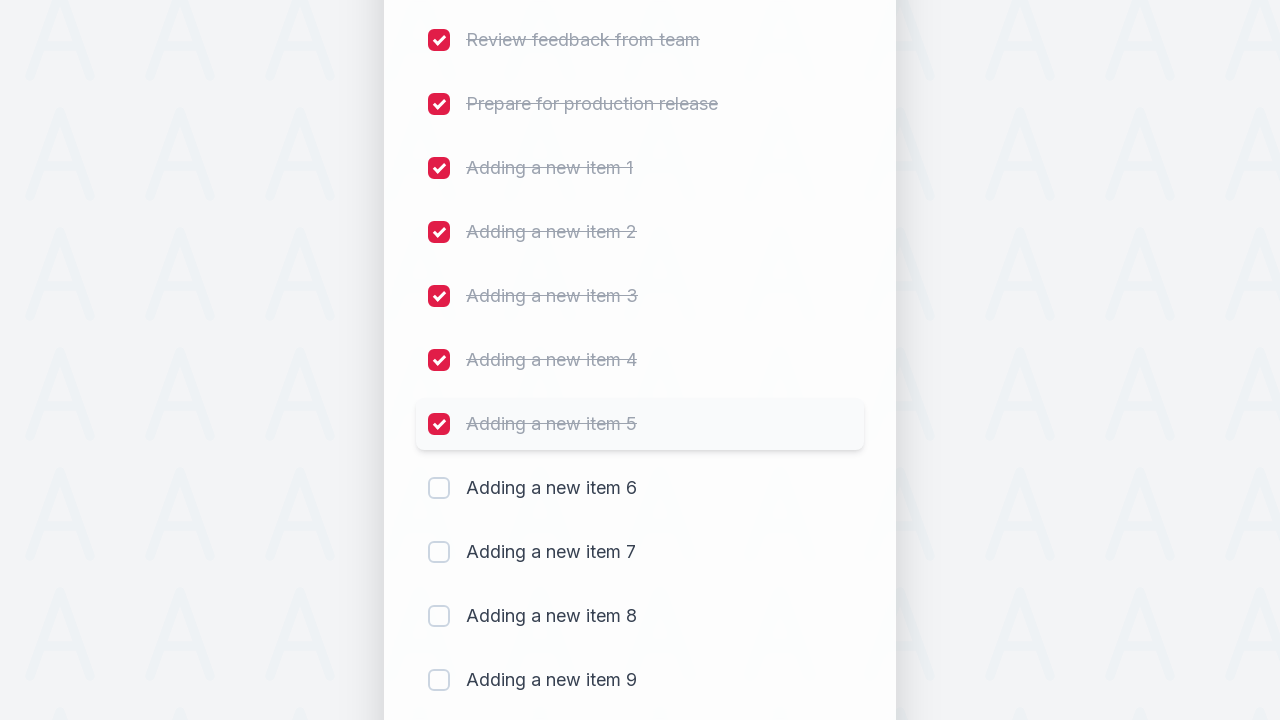

Clicked checkbox 11 to mark item as completed at (439, 488) on (//input[@type='checkbox'])[11]
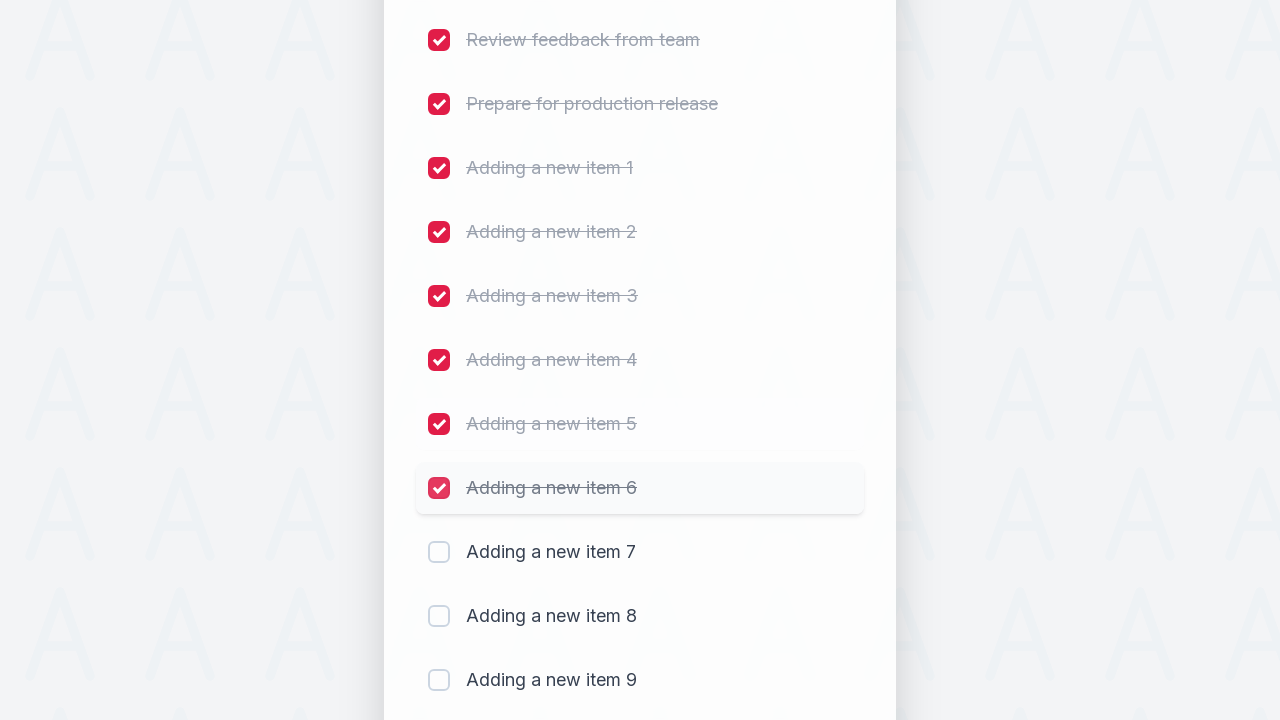

Waited 300ms after marking item 11 as completed
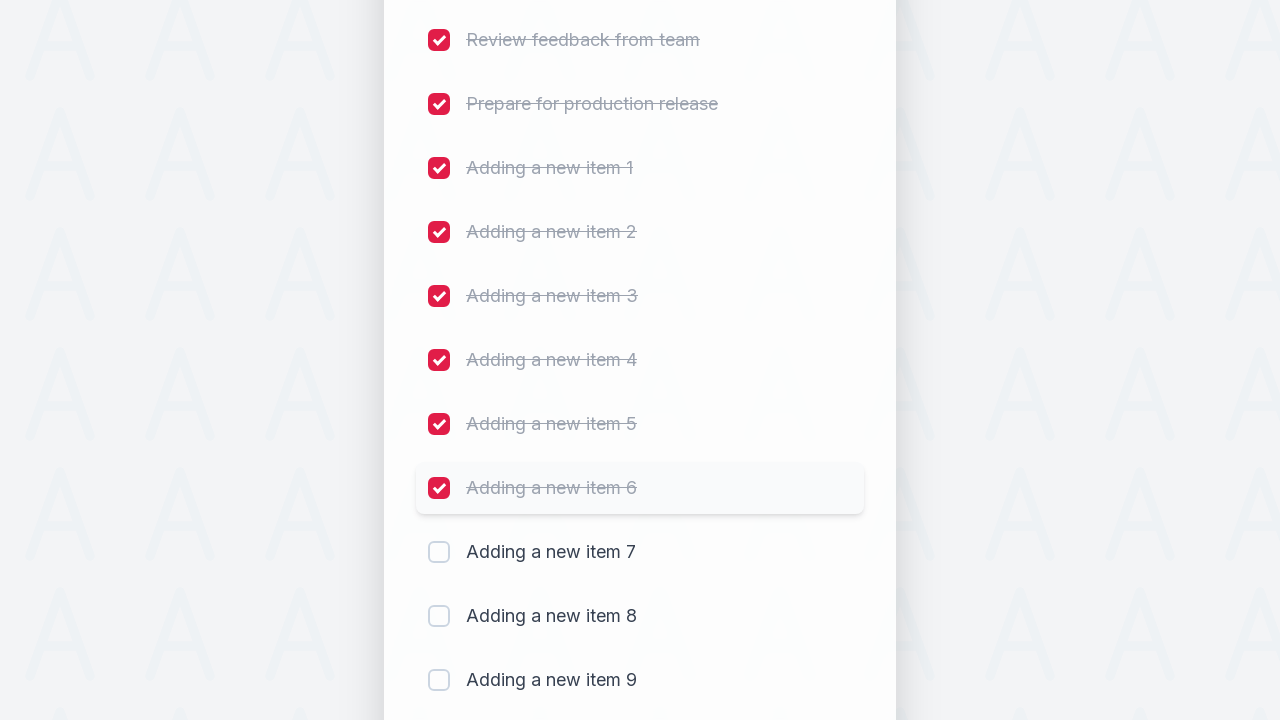

Clicked checkbox 12 to mark item as completed at (439, 552) on (//input[@type='checkbox'])[12]
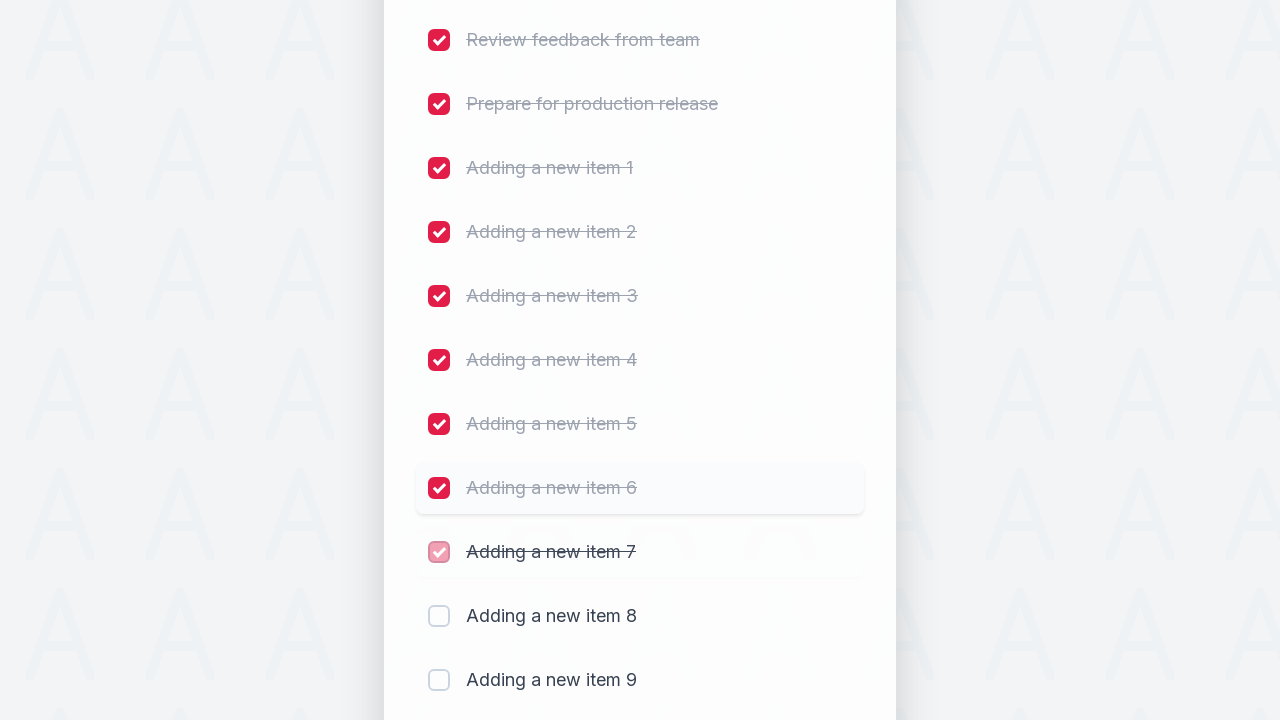

Waited 300ms after marking item 12 as completed
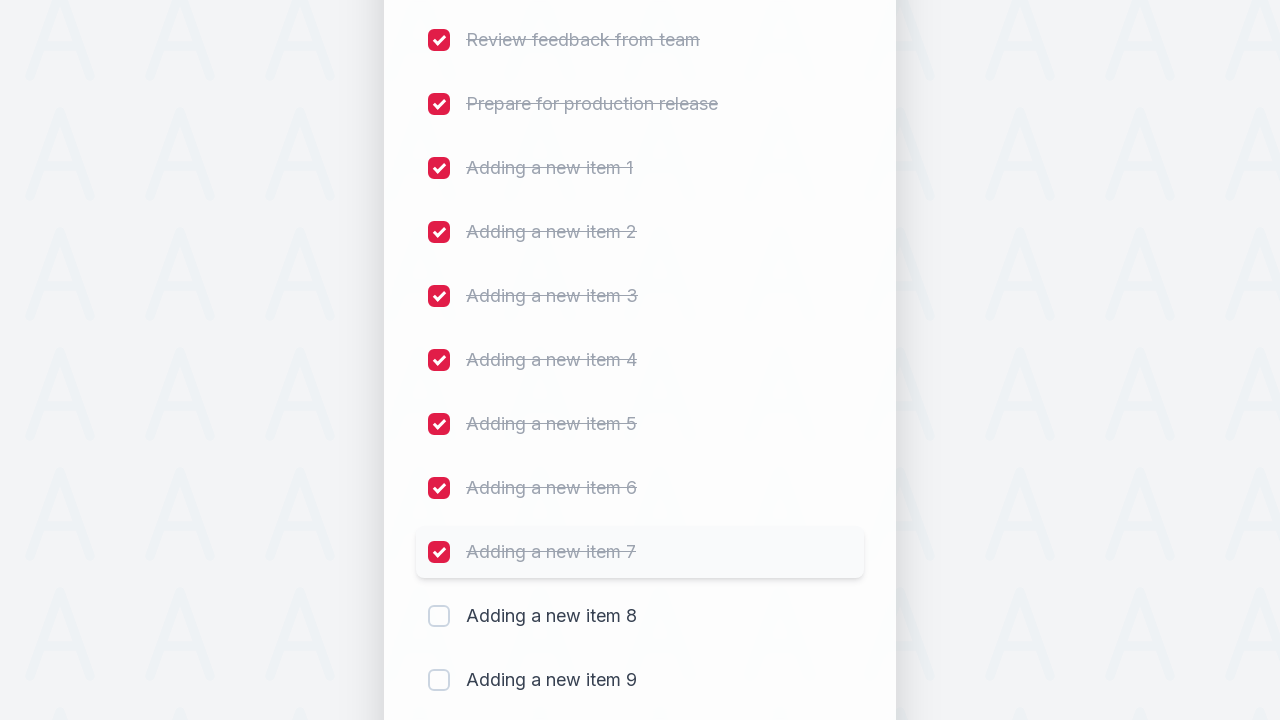

Clicked checkbox 13 to mark item as completed at (439, 616) on (//input[@type='checkbox'])[13]
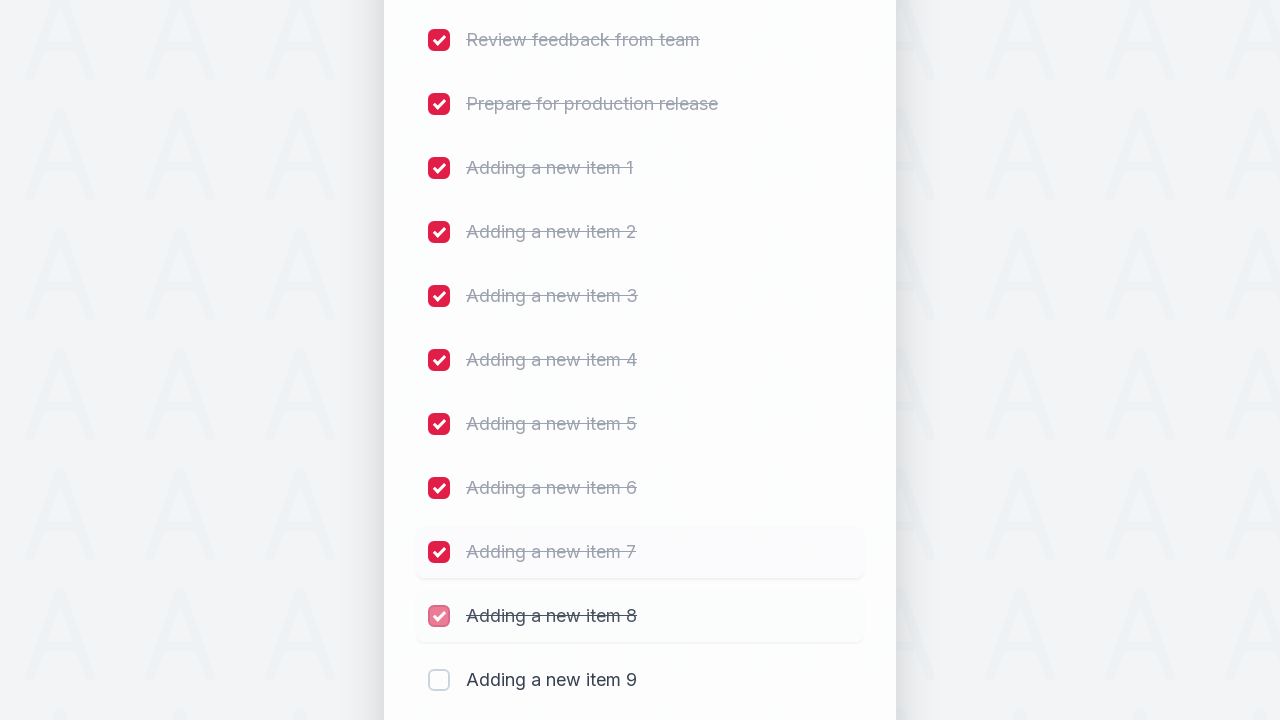

Waited 300ms after marking item 13 as completed
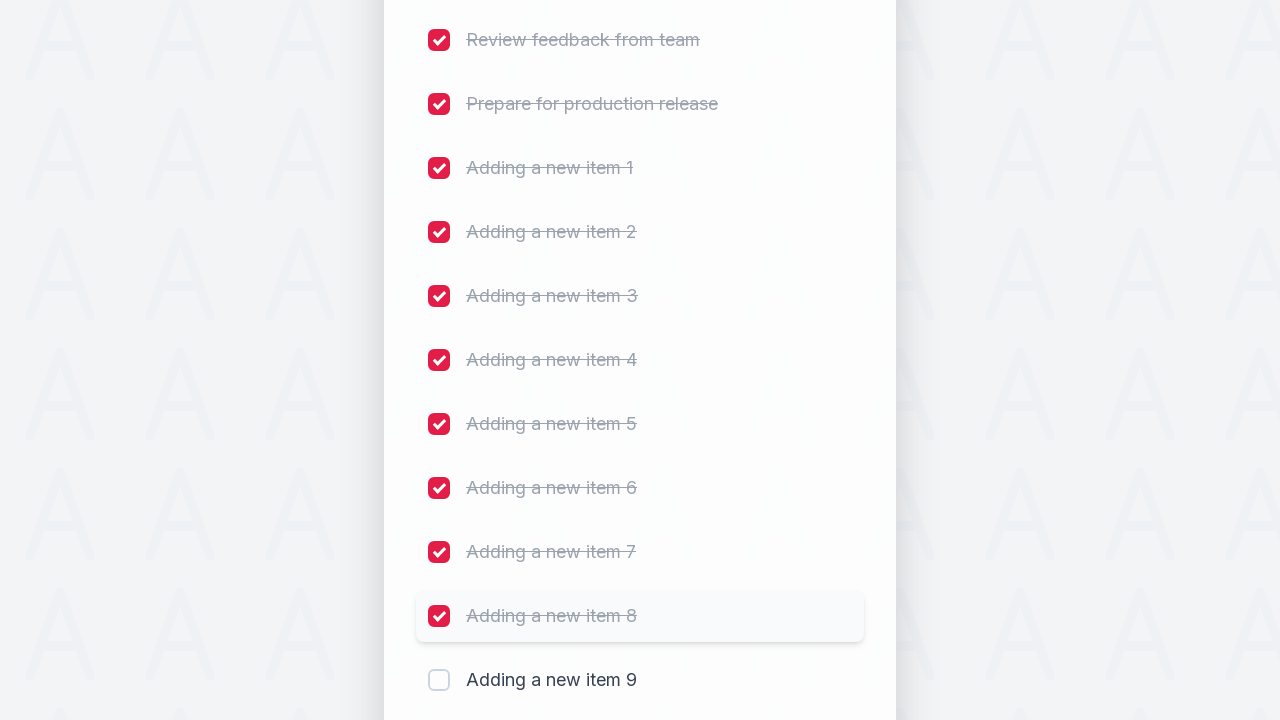

Clicked checkbox 14 to mark item as completed at (439, 680) on (//input[@type='checkbox'])[14]
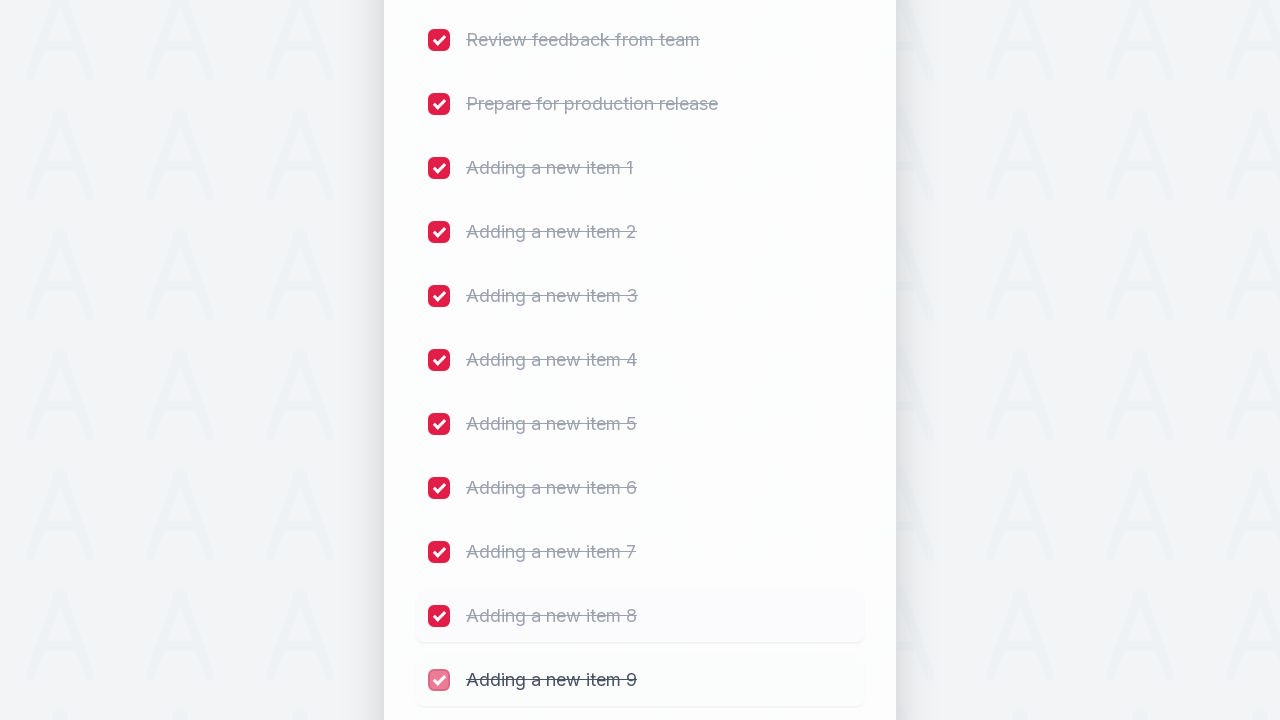

Waited 300ms after marking item 14 as completed
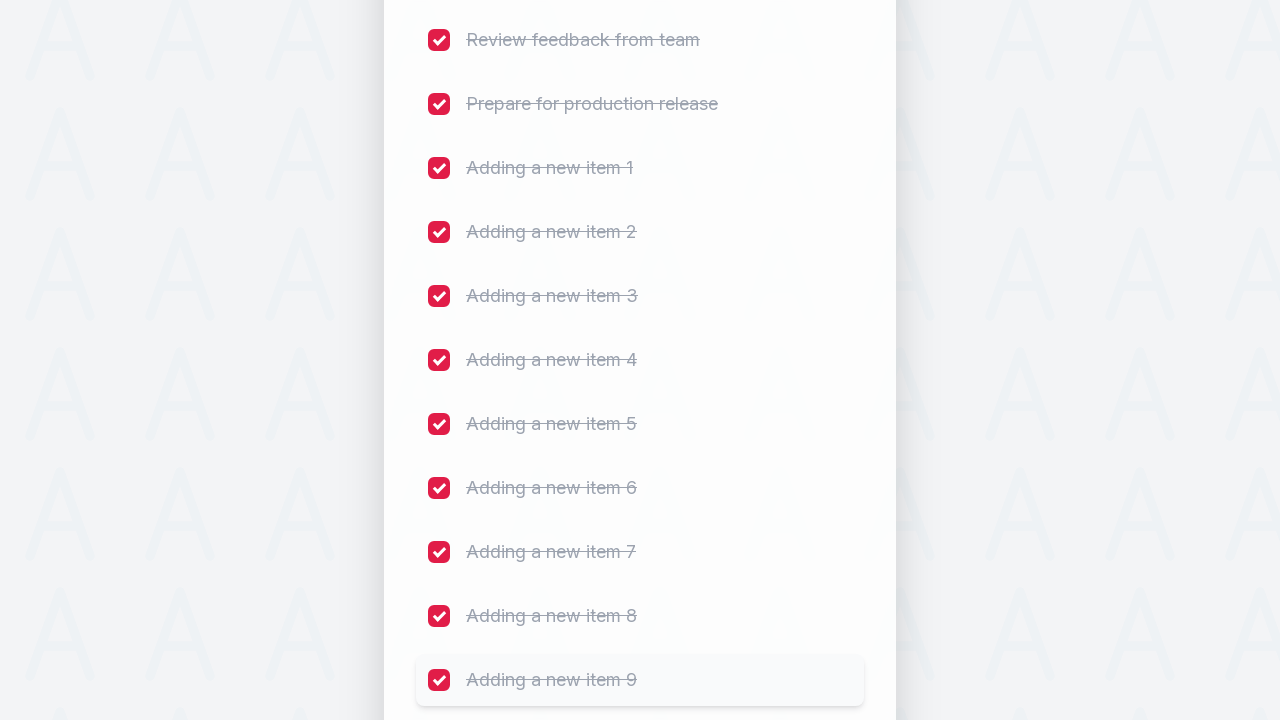

Clicked checkbox 15 to mark item as completed at (439, 360) on (//input[@type='checkbox'])[15]
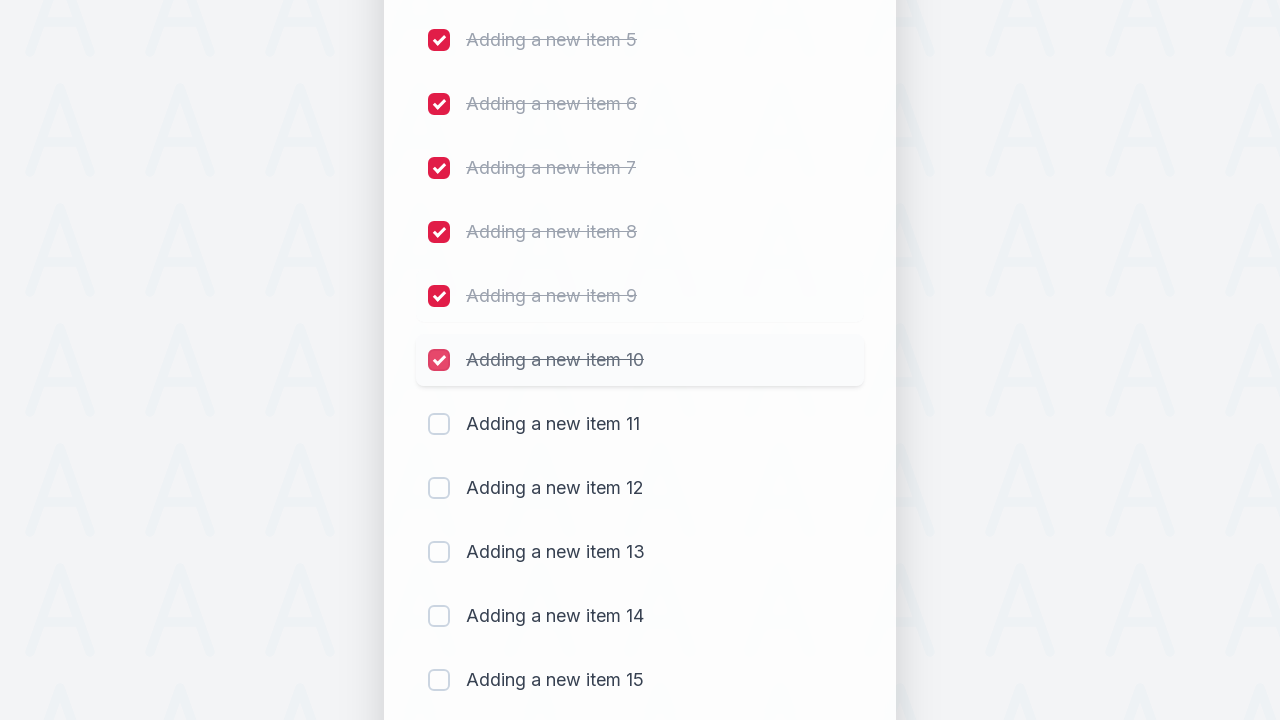

Waited 300ms after marking item 15 as completed
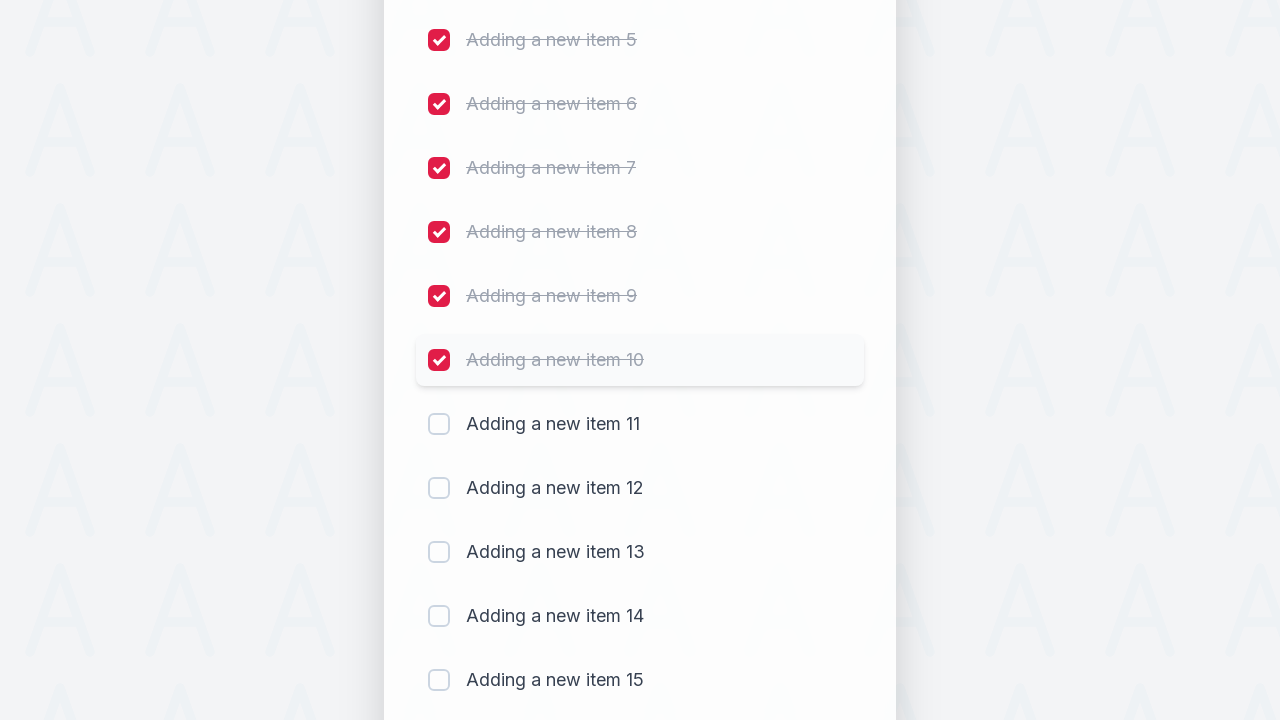

Clicked checkbox 16 to mark item as completed at (439, 424) on (//input[@type='checkbox'])[16]
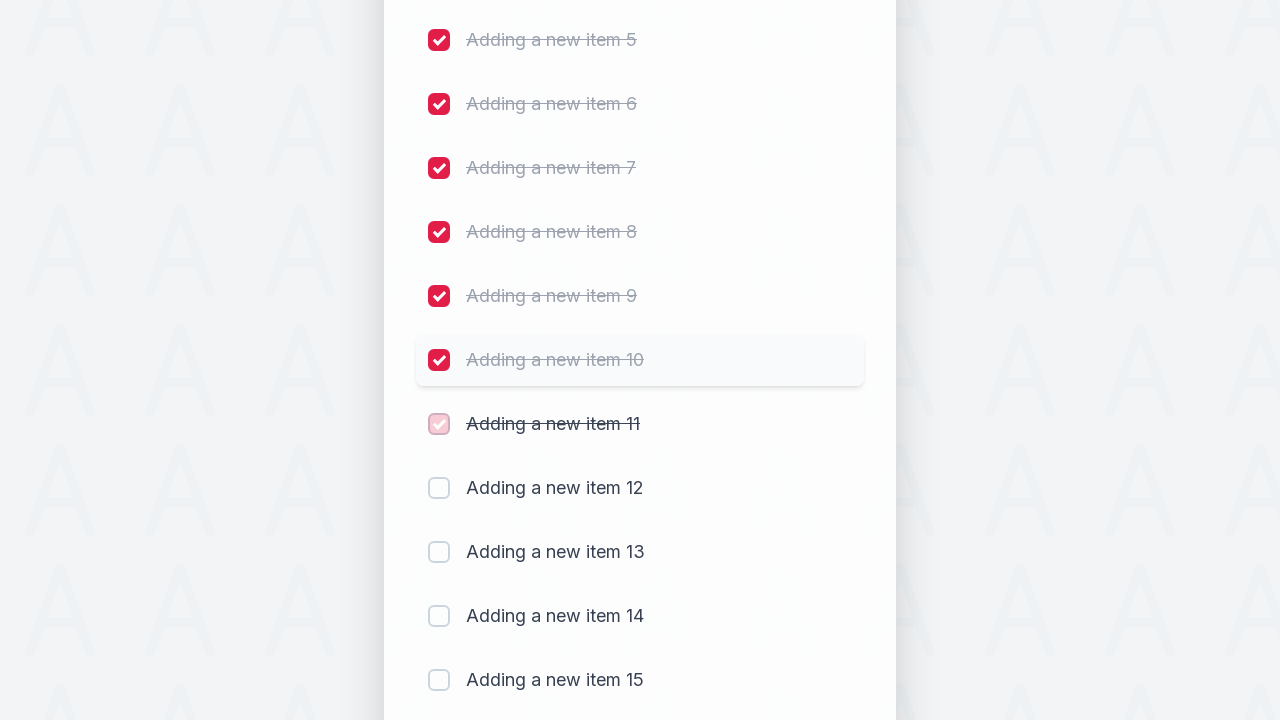

Waited 300ms after marking item 16 as completed
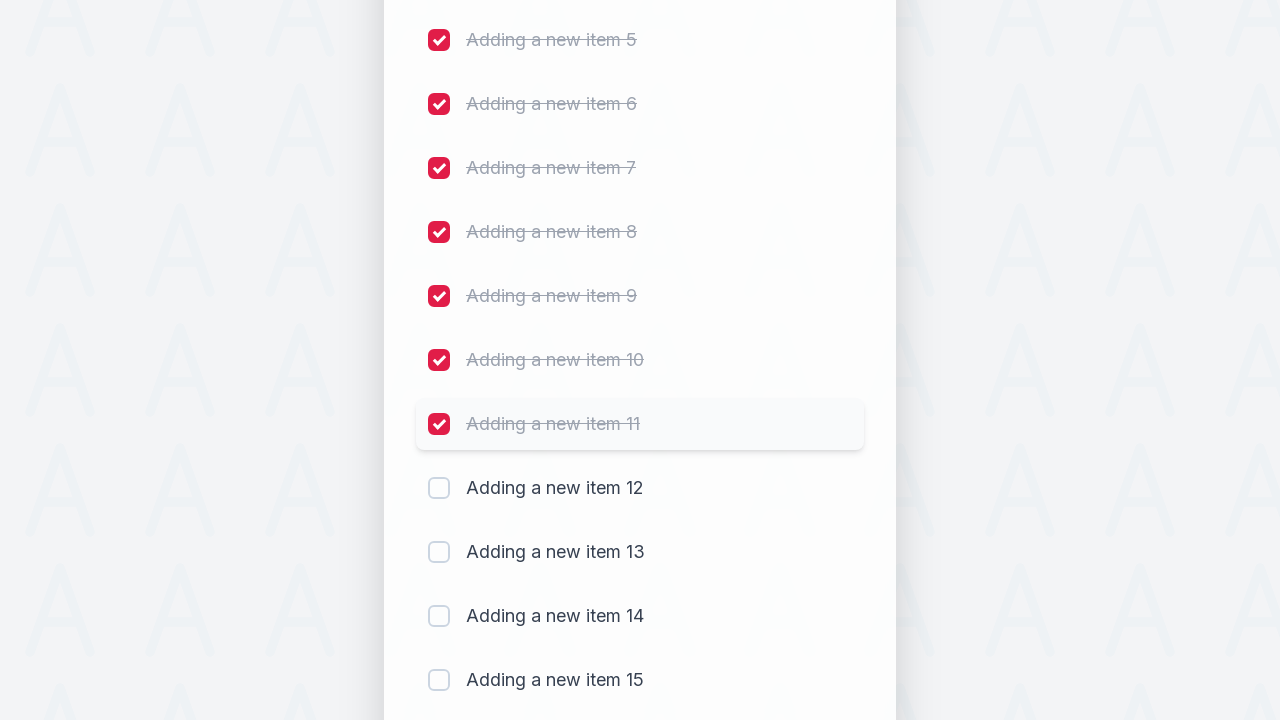

Clicked checkbox 17 to mark item as completed at (439, 488) on (//input[@type='checkbox'])[17]
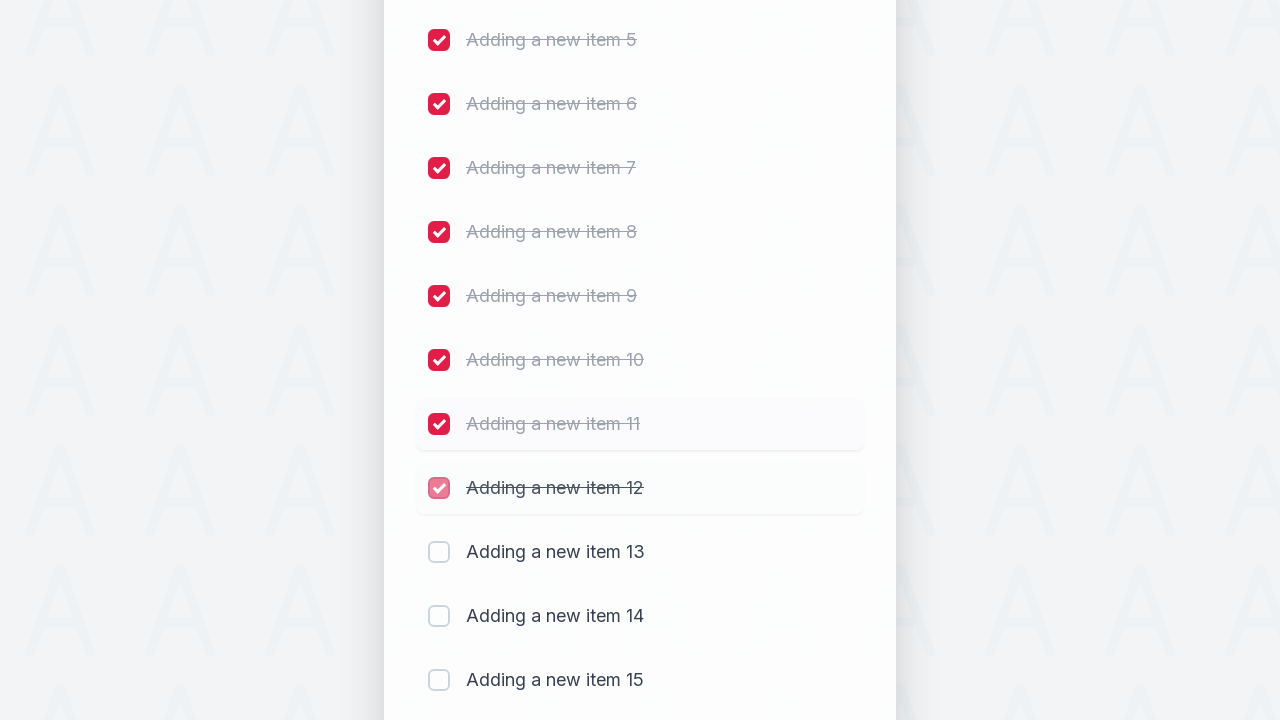

Waited 300ms after marking item 17 as completed
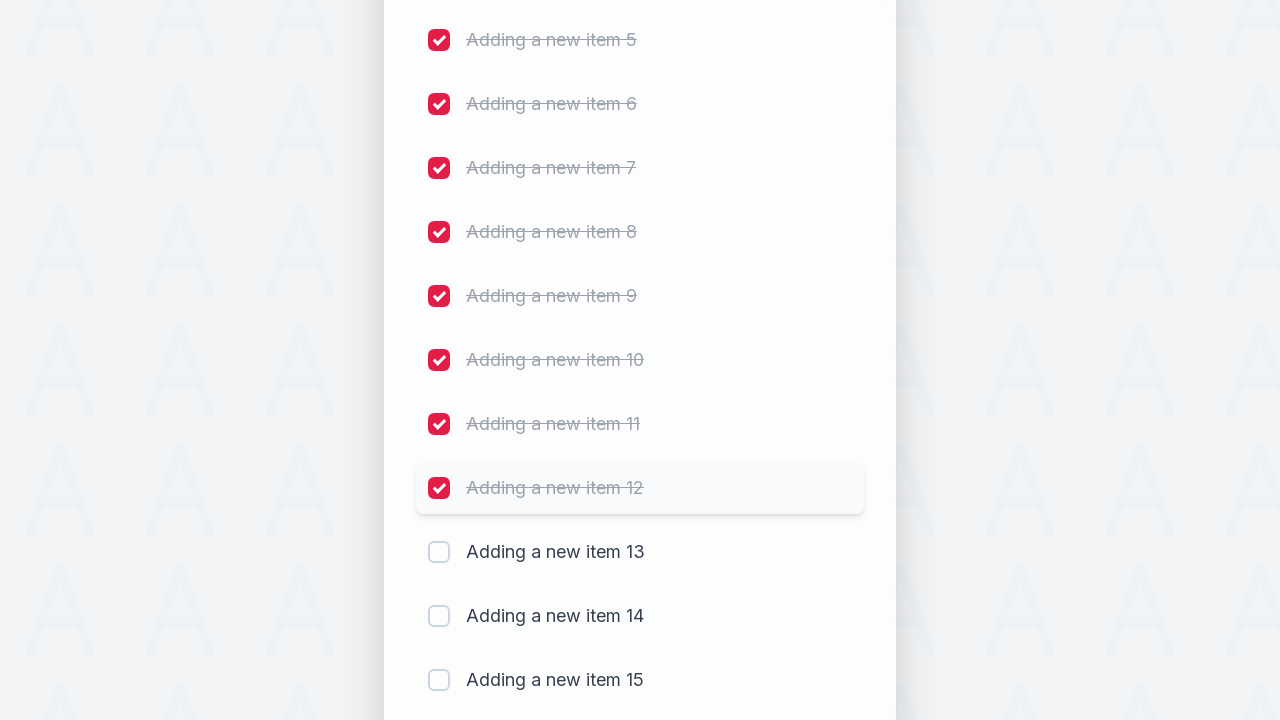

Clicked checkbox 18 to mark item as completed at (439, 552) on (//input[@type='checkbox'])[18]
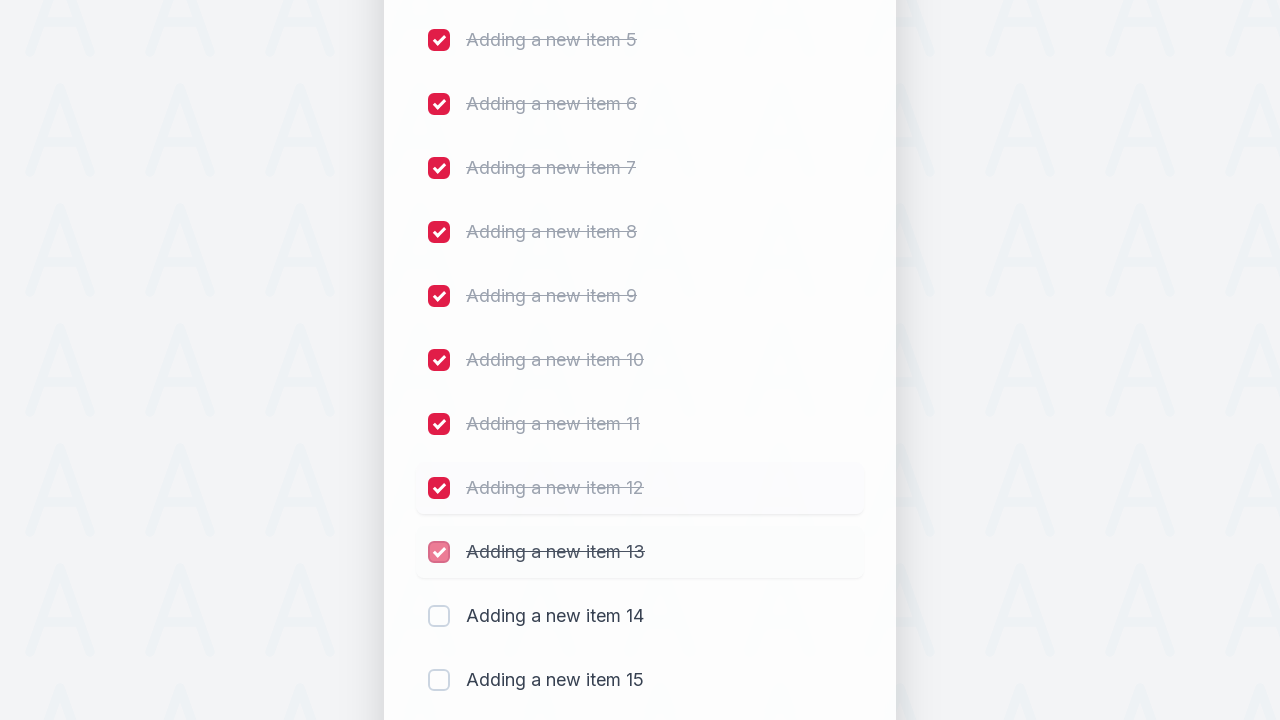

Waited 300ms after marking item 18 as completed
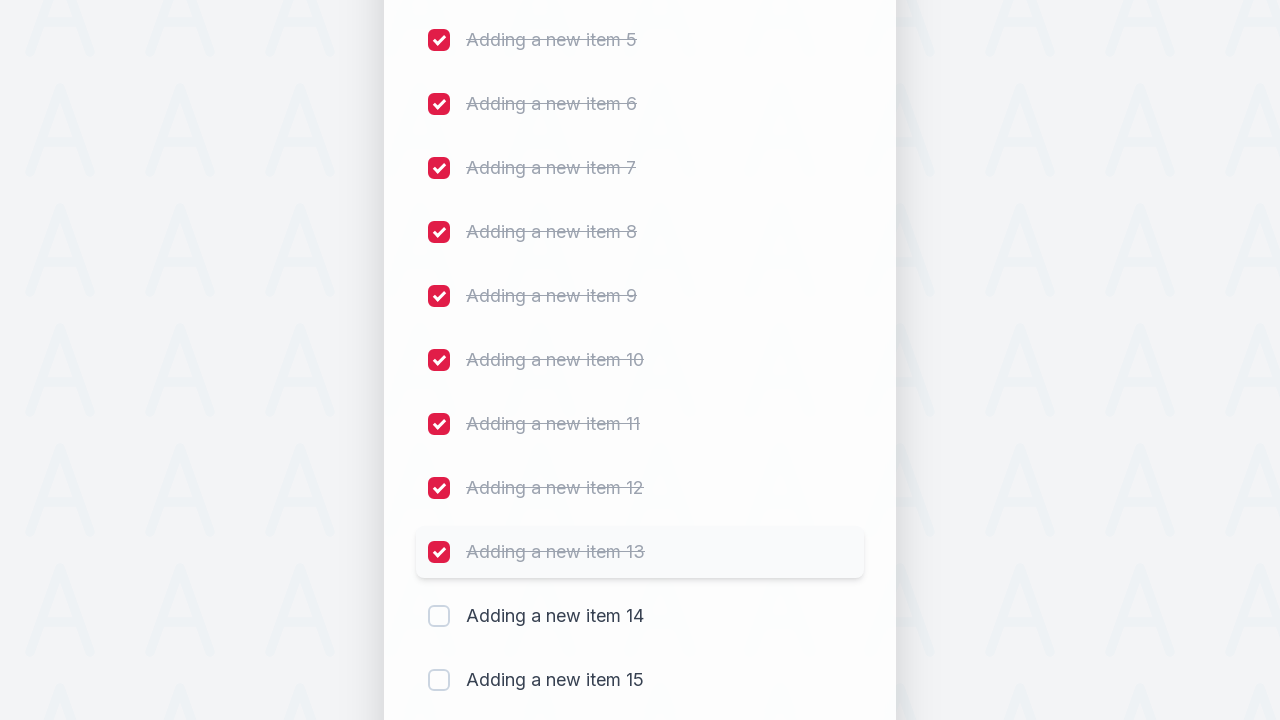

Clicked checkbox 19 to mark item as completed at (439, 616) on (//input[@type='checkbox'])[19]
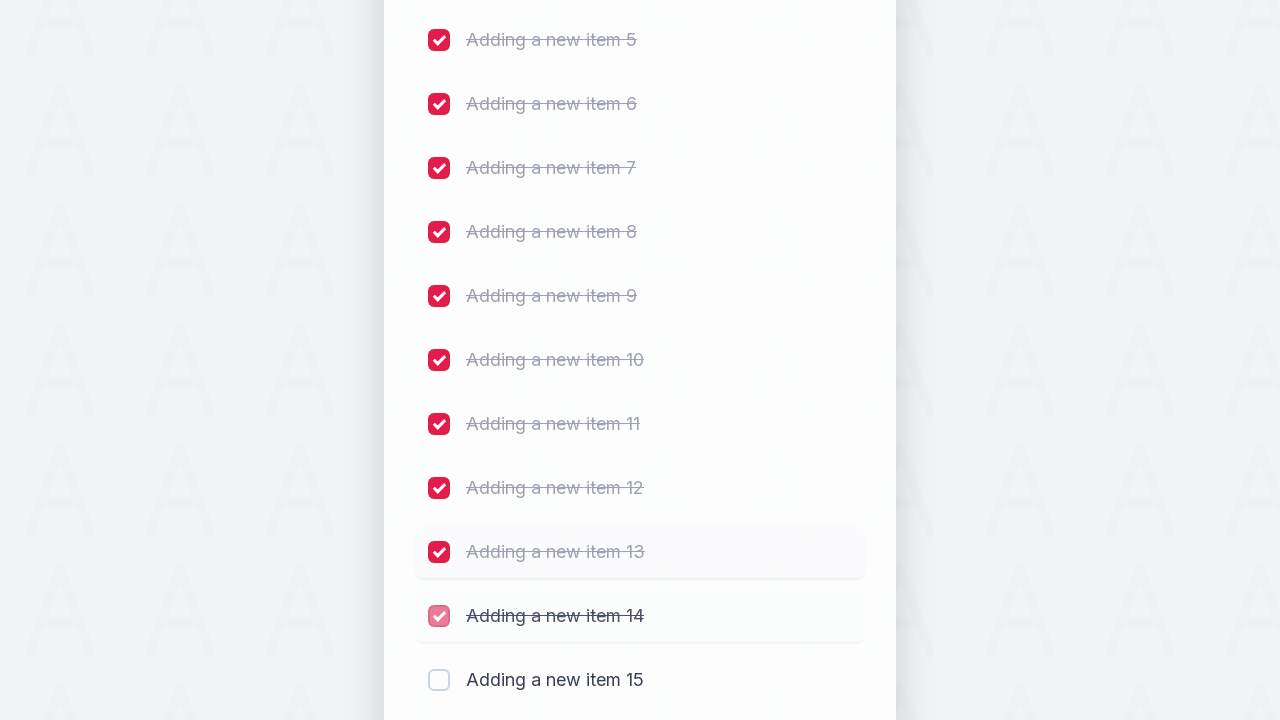

Waited 300ms after marking item 19 as completed
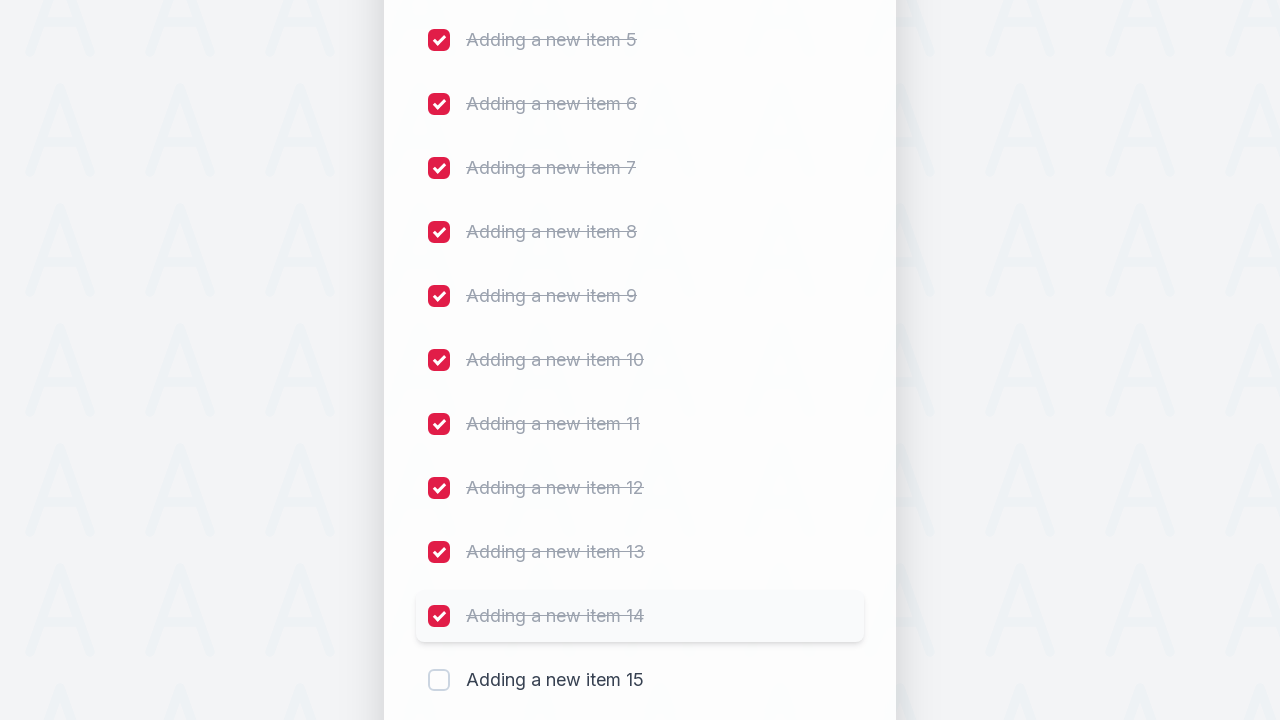

Clicked checkbox 20 to mark item as completed at (439, 680) on (//input[@type='checkbox'])[20]
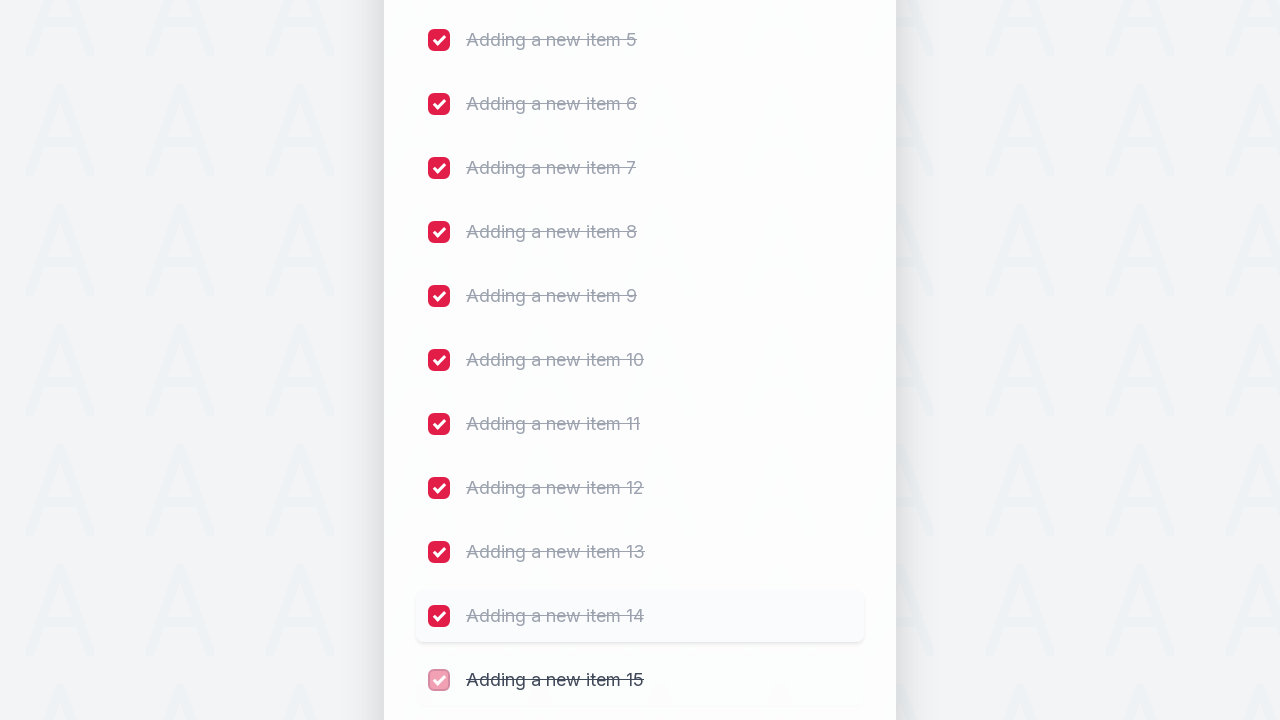

Waited 300ms after marking item 20 as completed
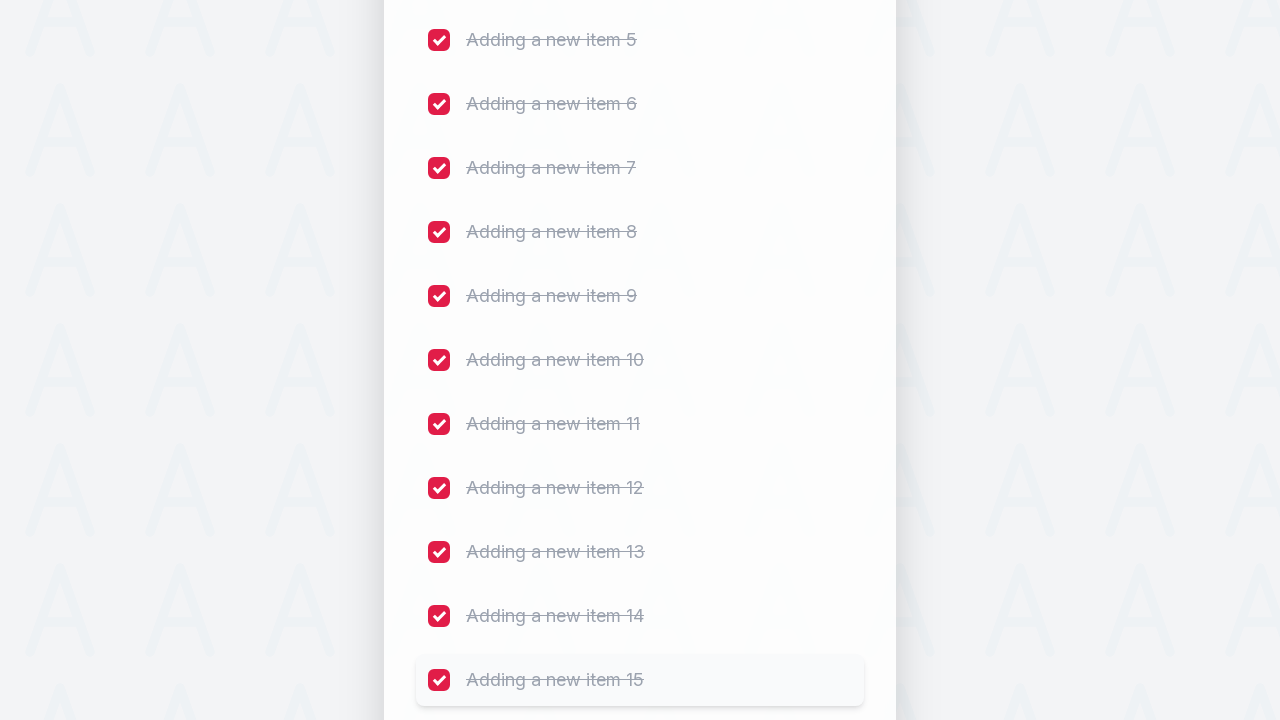

Clicked checkbox 21 to mark item as completed at (439, 360) on (//input[@type='checkbox'])[21]
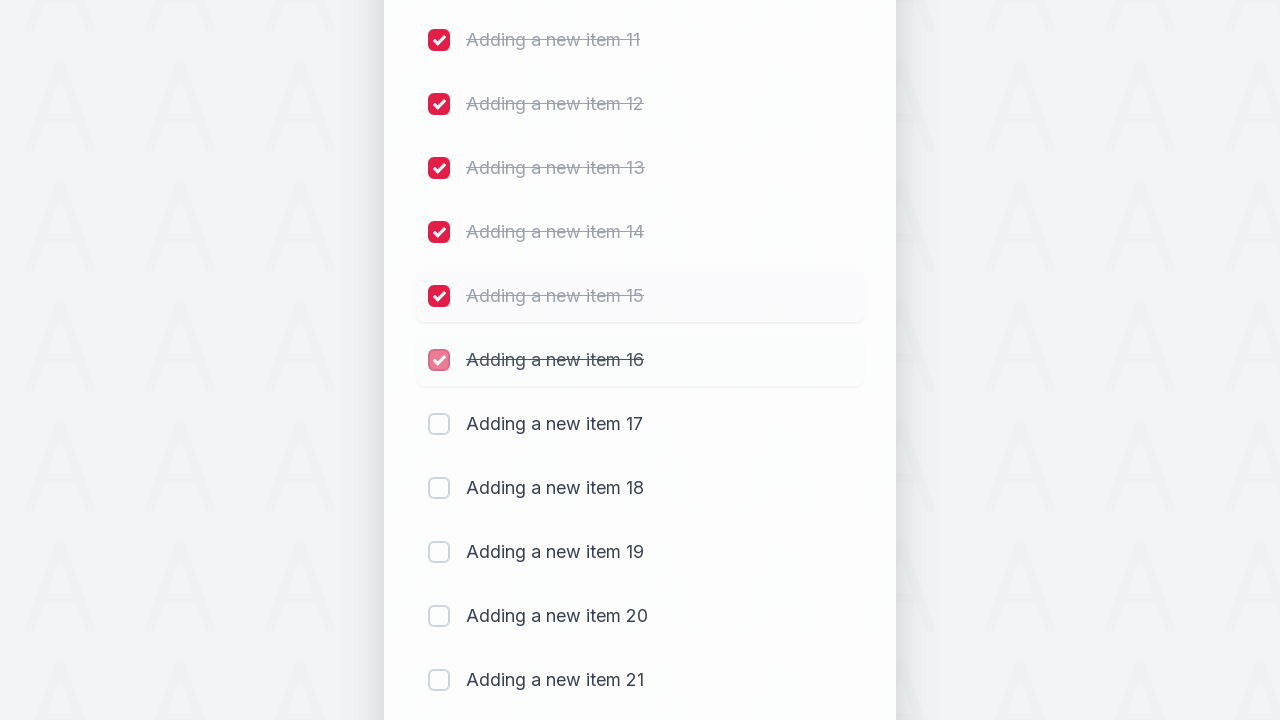

Waited 300ms after marking item 21 as completed
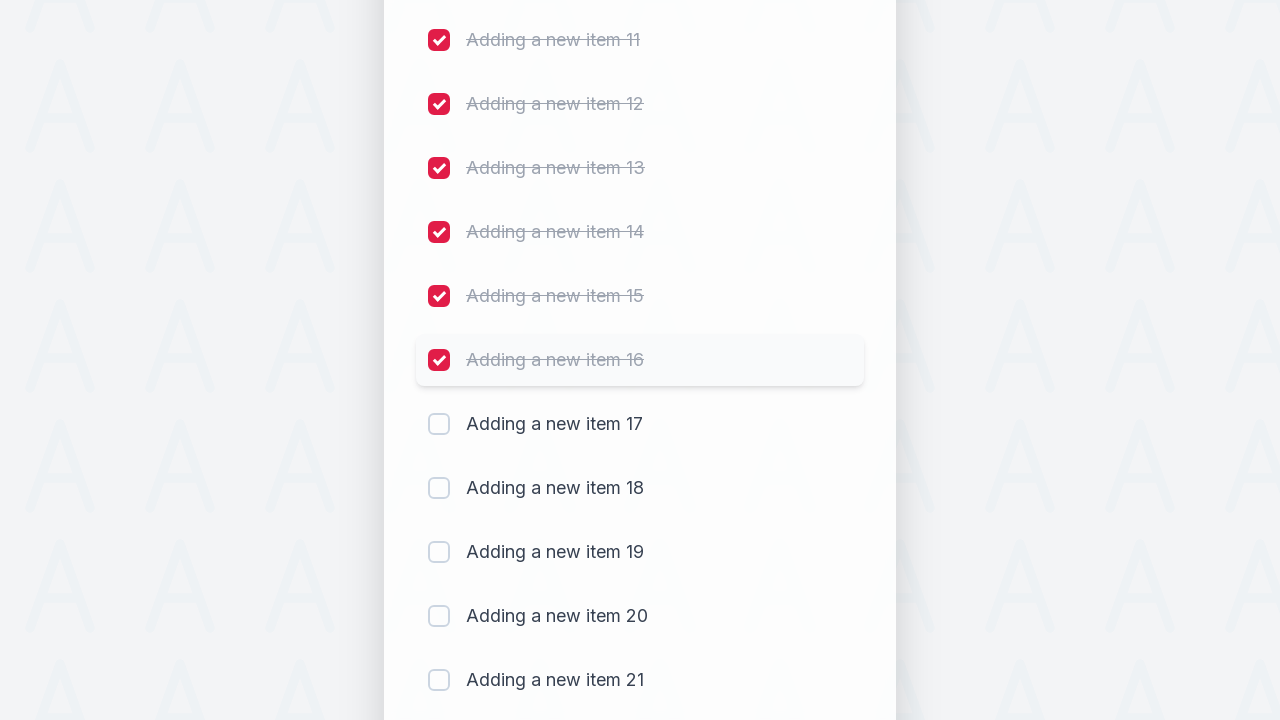

Clicked checkbox 22 to mark item as completed at (439, 424) on (//input[@type='checkbox'])[22]
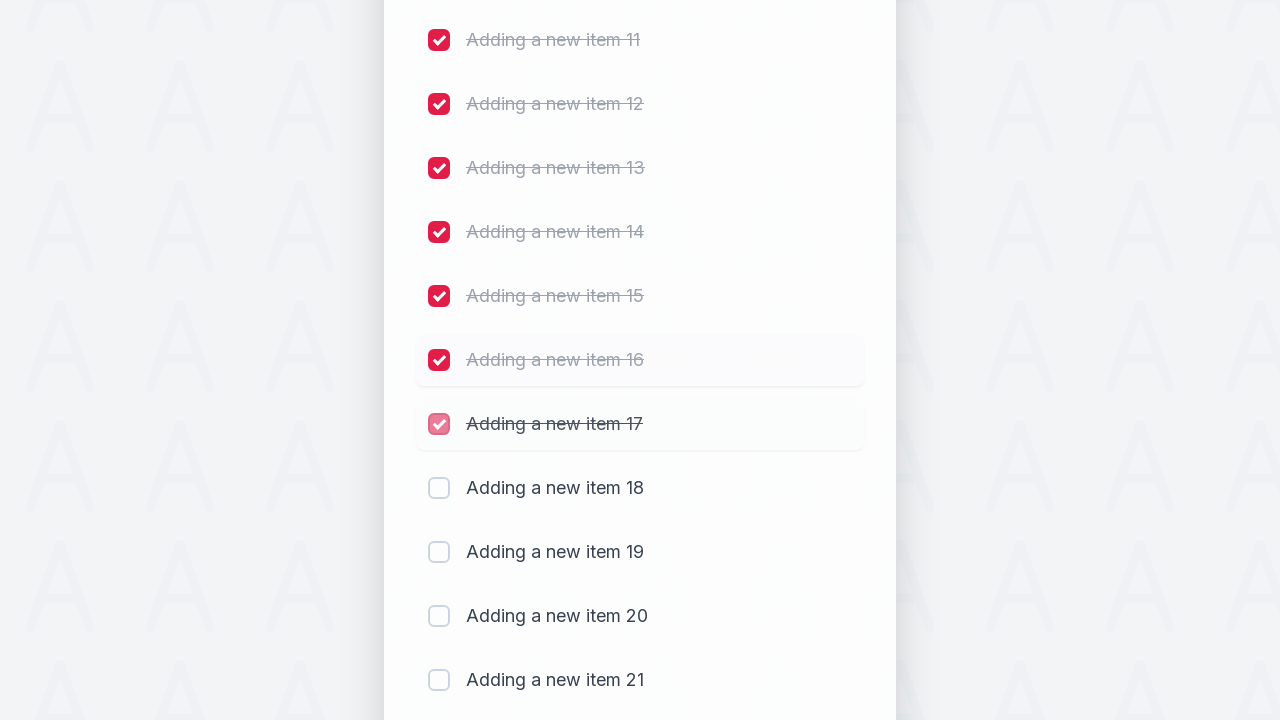

Waited 300ms after marking item 22 as completed
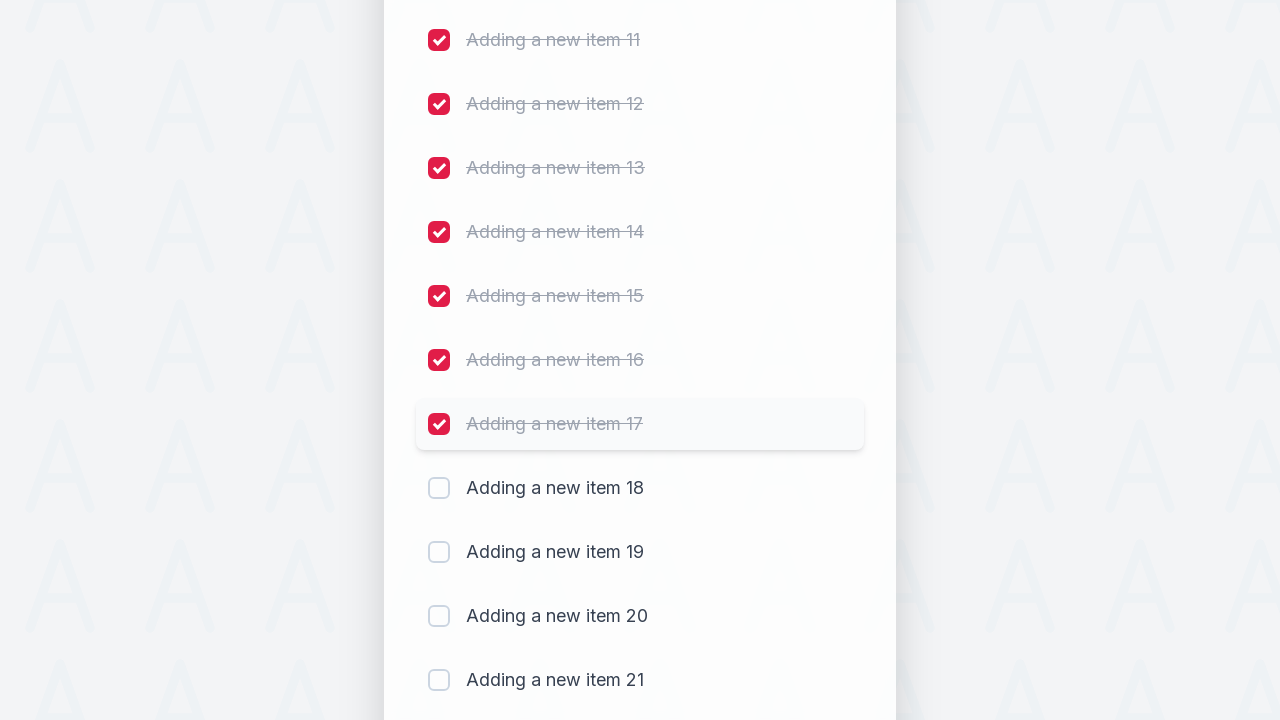

Clicked checkbox 23 to mark item as completed at (439, 488) on (//input[@type='checkbox'])[23]
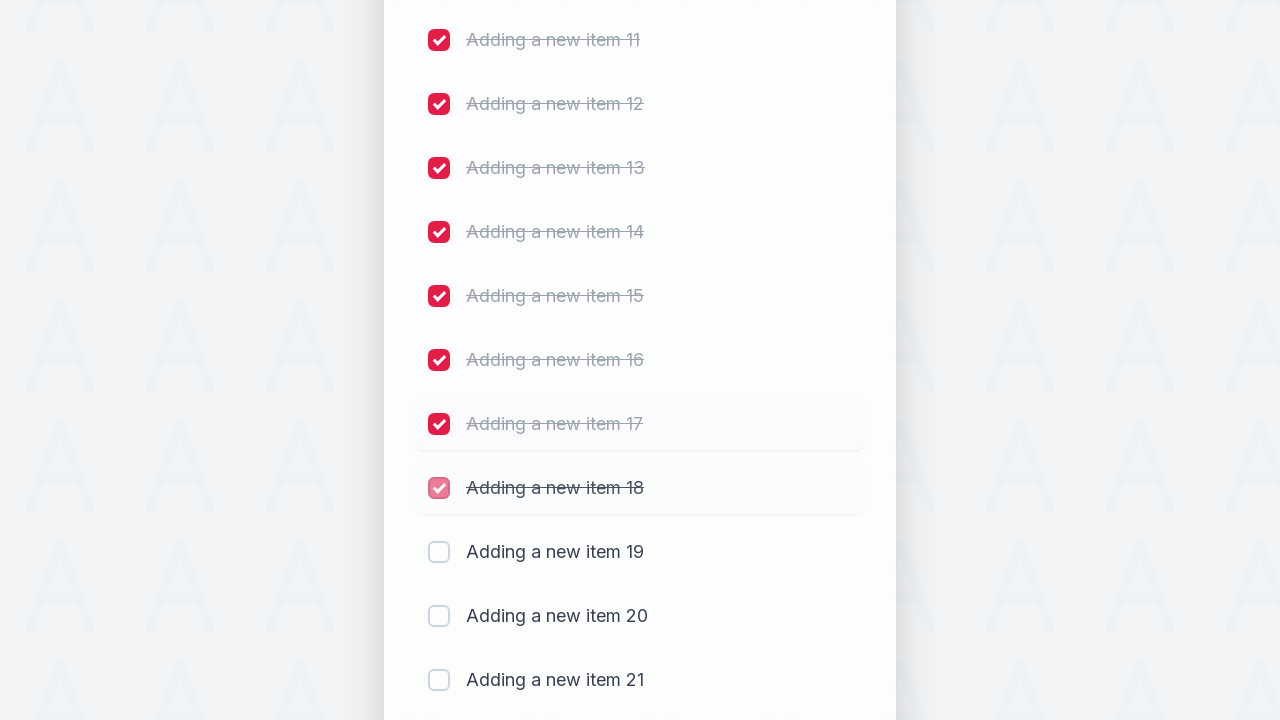

Waited 300ms after marking item 23 as completed
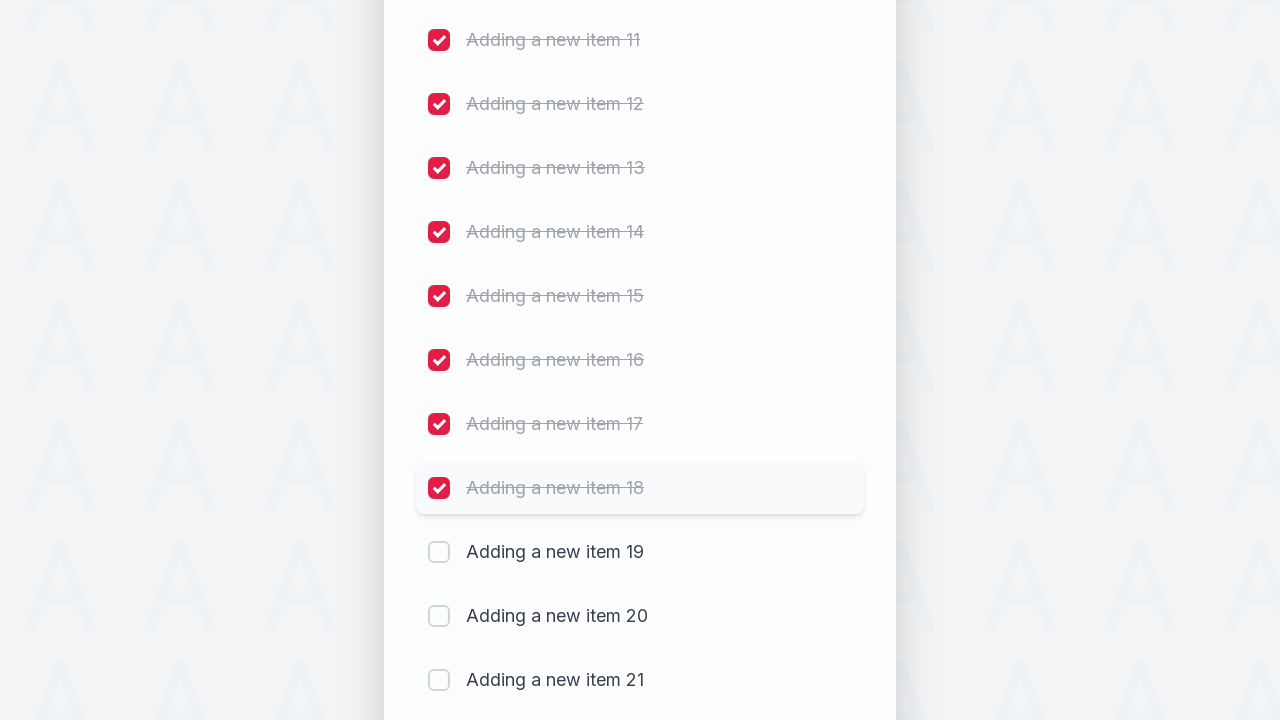

Clicked checkbox 24 to mark item as completed at (439, 552) on (//input[@type='checkbox'])[24]
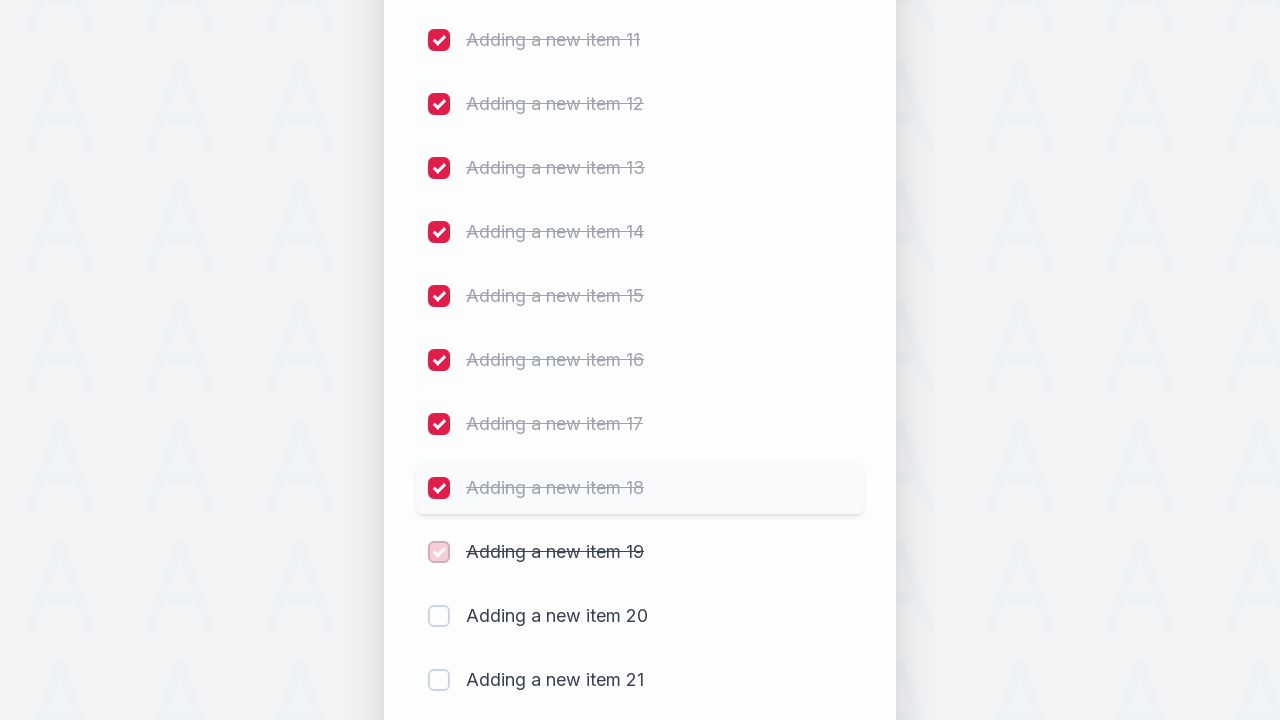

Waited 300ms after marking item 24 as completed
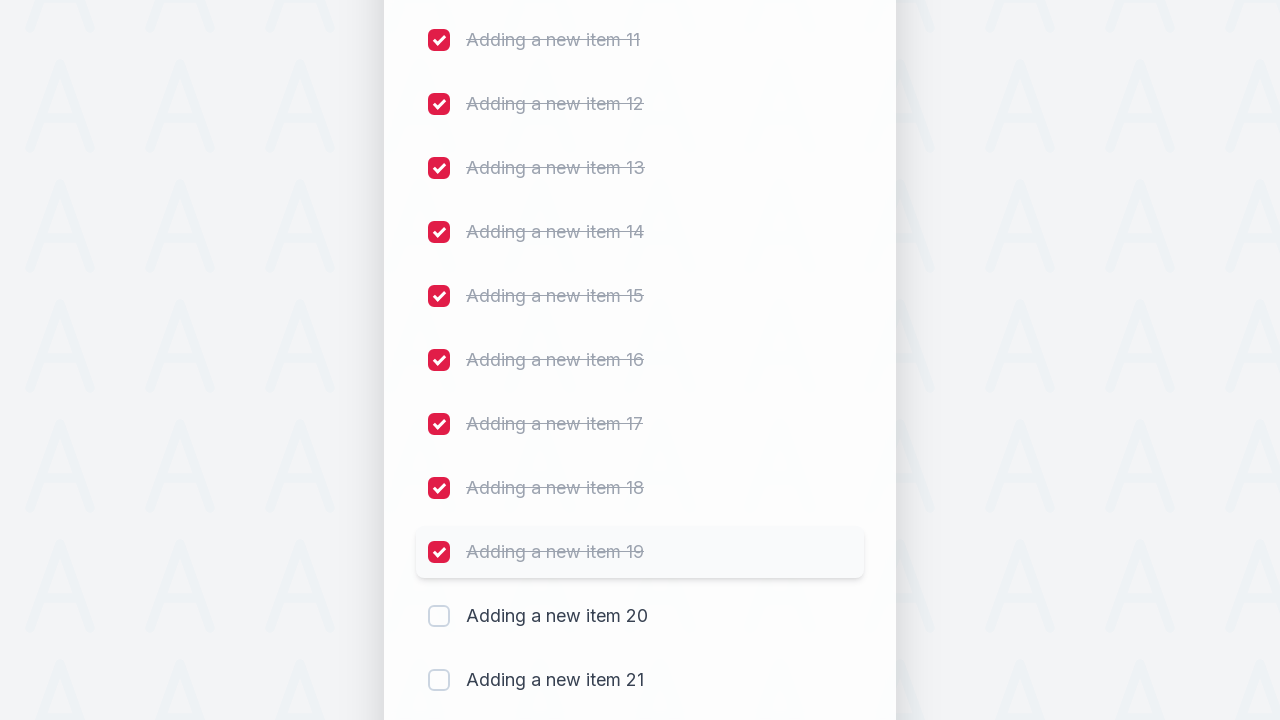

Clicked checkbox 25 to mark item as completed at (439, 616) on (//input[@type='checkbox'])[25]
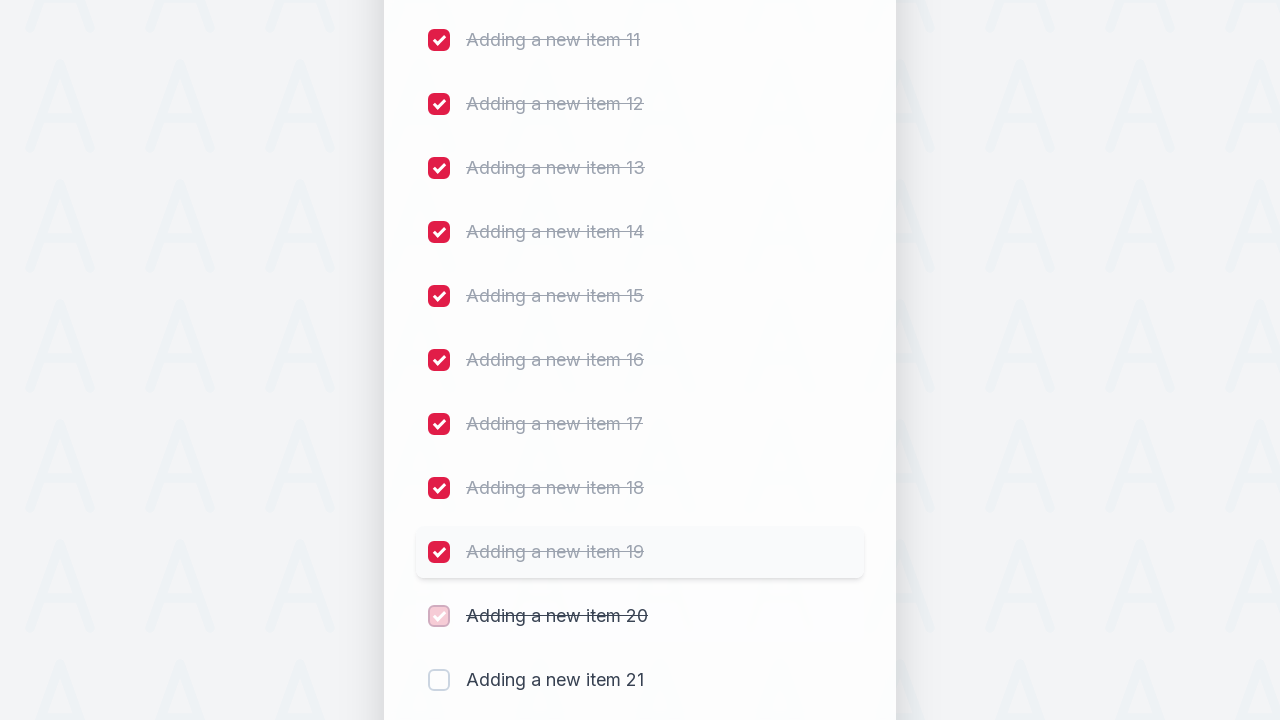

Waited 300ms after marking item 25 as completed
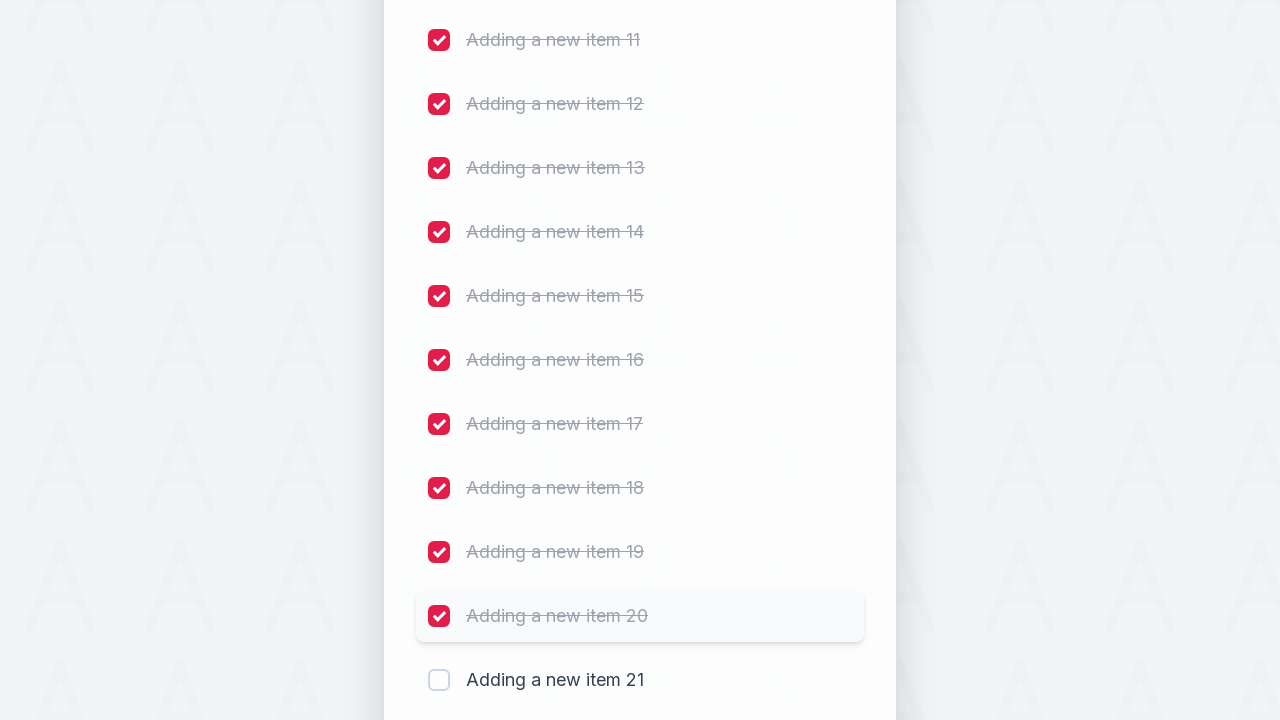

Clicked checkbox 26 to mark item as completed at (439, 680) on (//input[@type='checkbox'])[26]
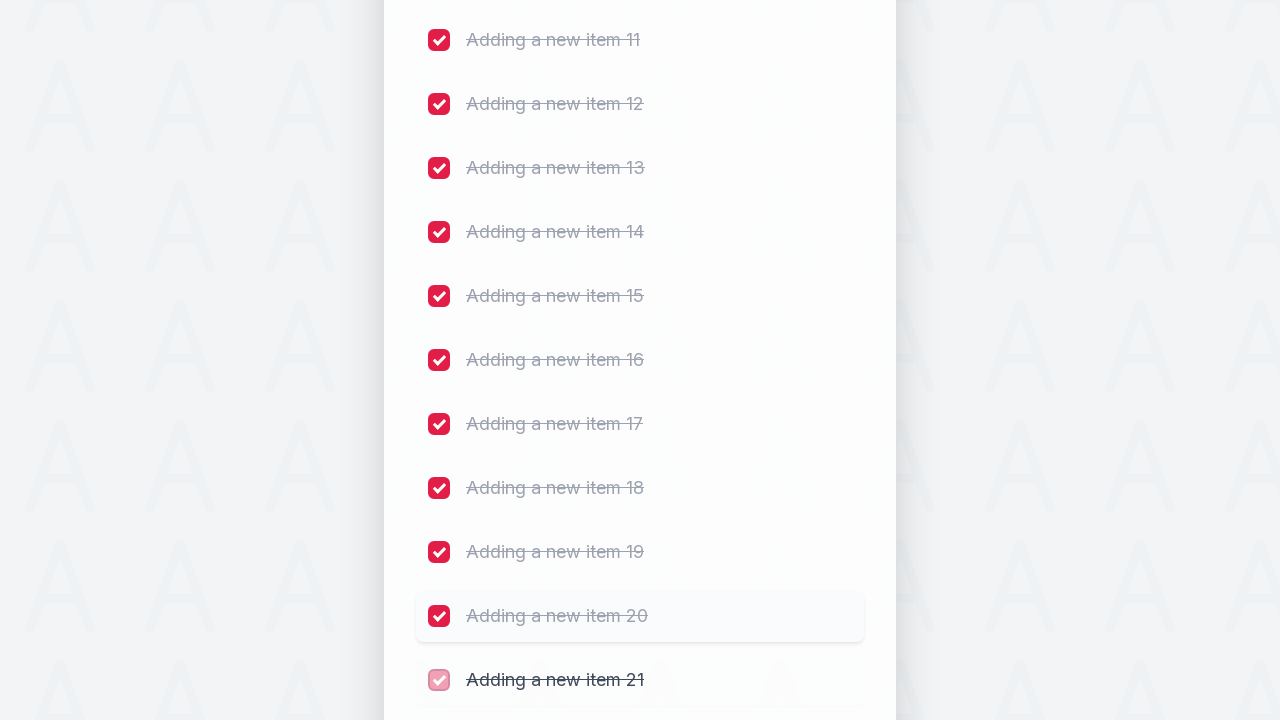

Waited 300ms after marking item 26 as completed
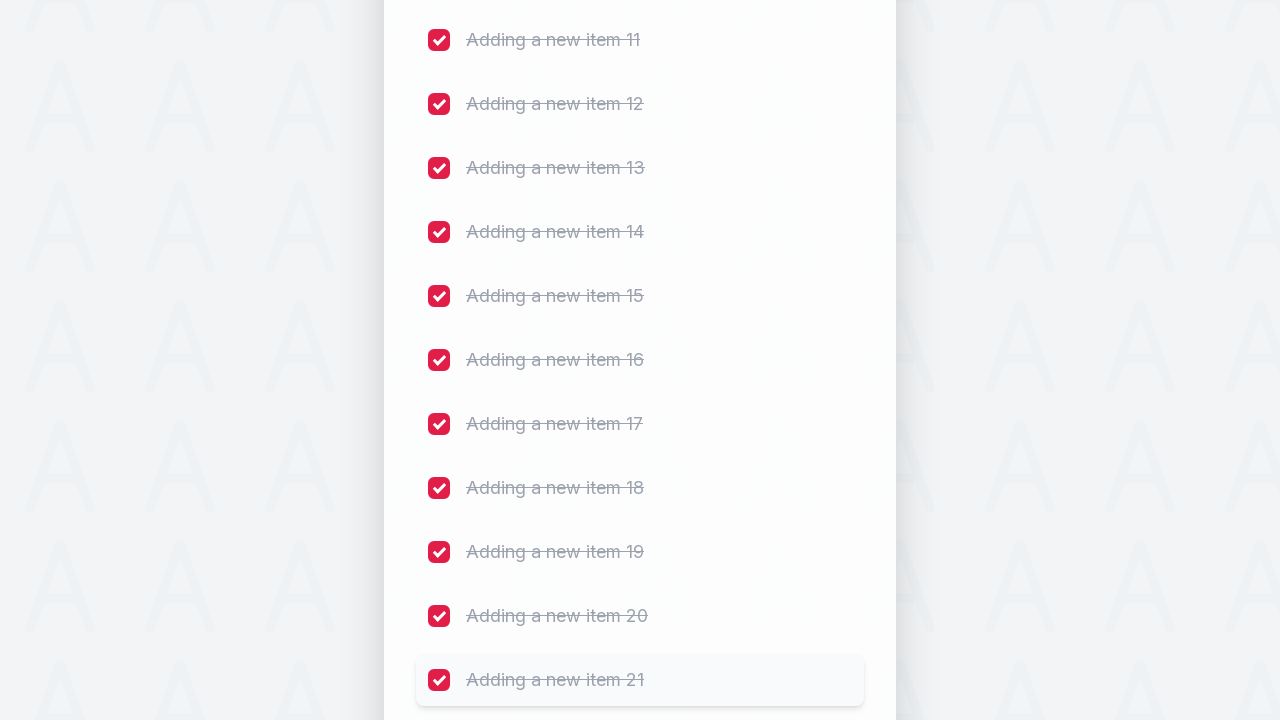

Clicked checkbox 27 to mark item as completed at (439, 360) on (//input[@type='checkbox'])[27]
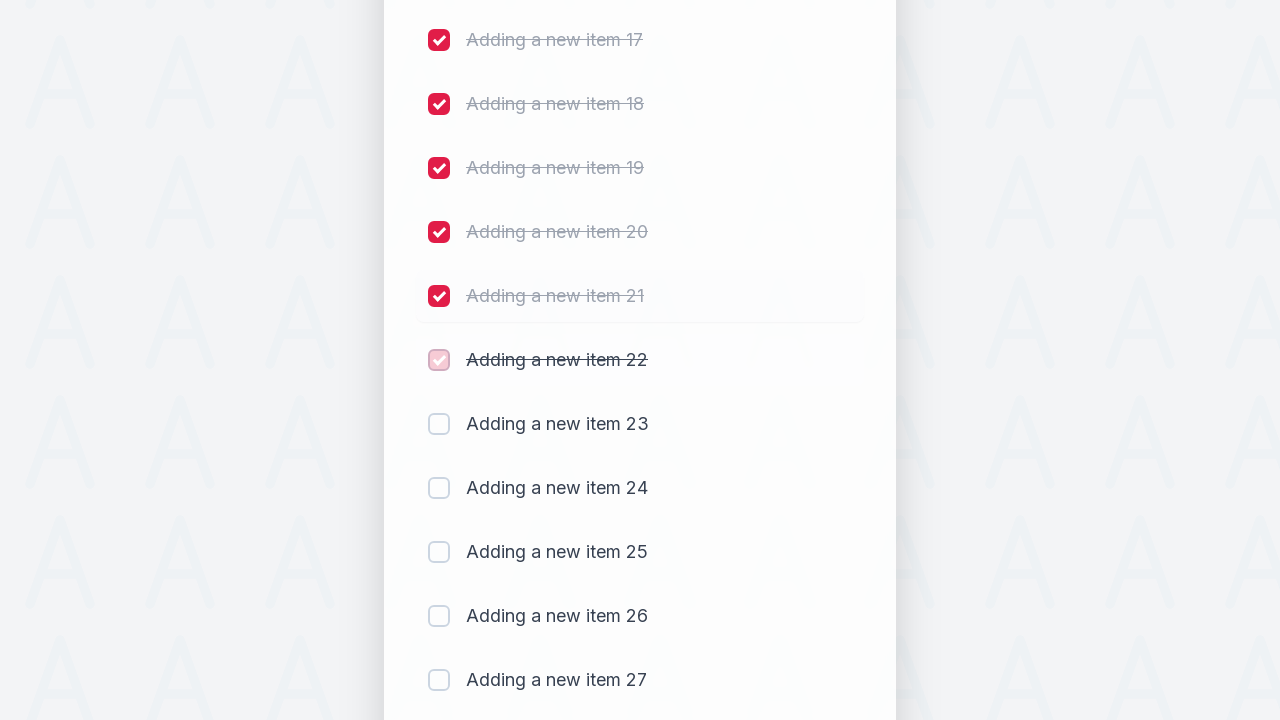

Waited 300ms after marking item 27 as completed
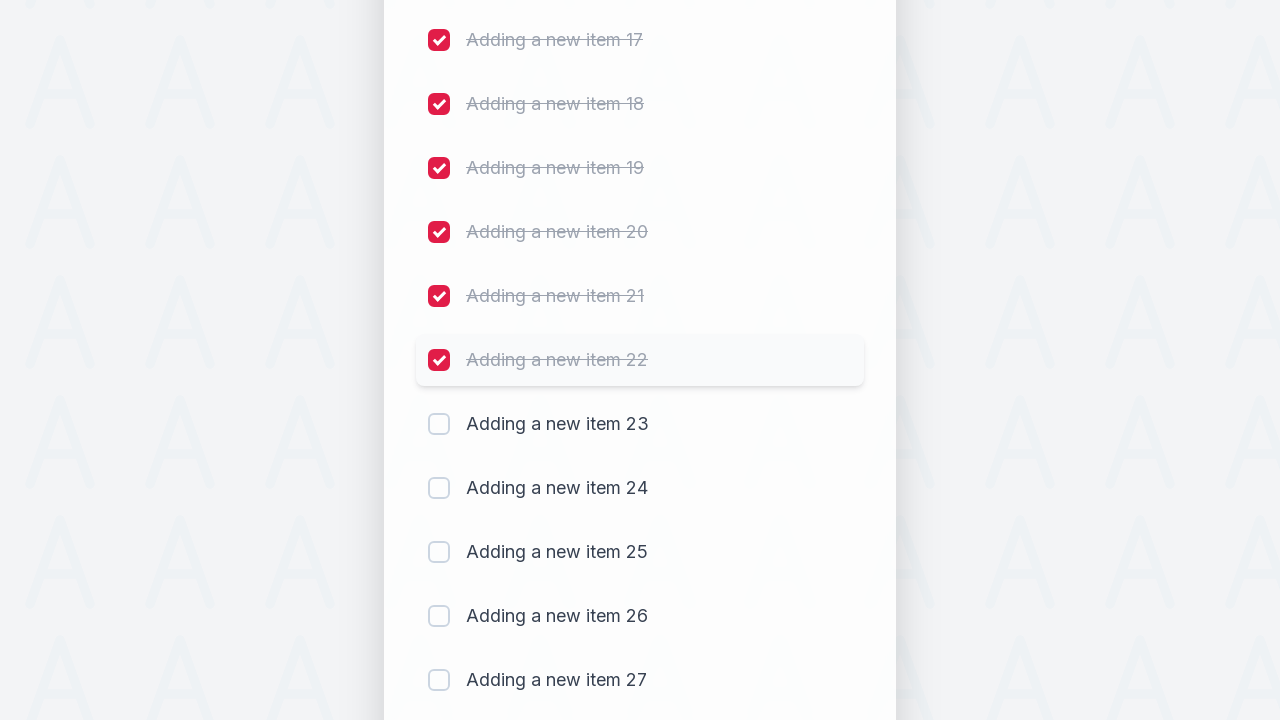

Clicked checkbox 28 to mark item as completed at (439, 424) on (//input[@type='checkbox'])[28]
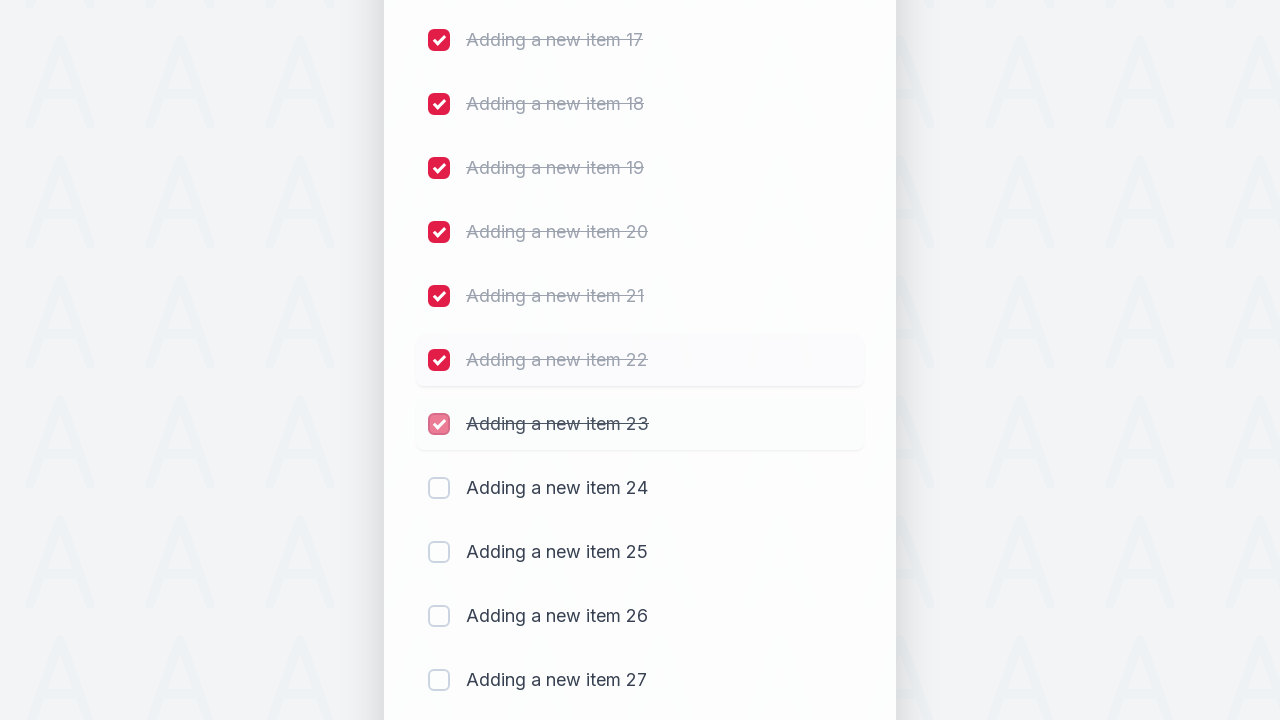

Waited 300ms after marking item 28 as completed
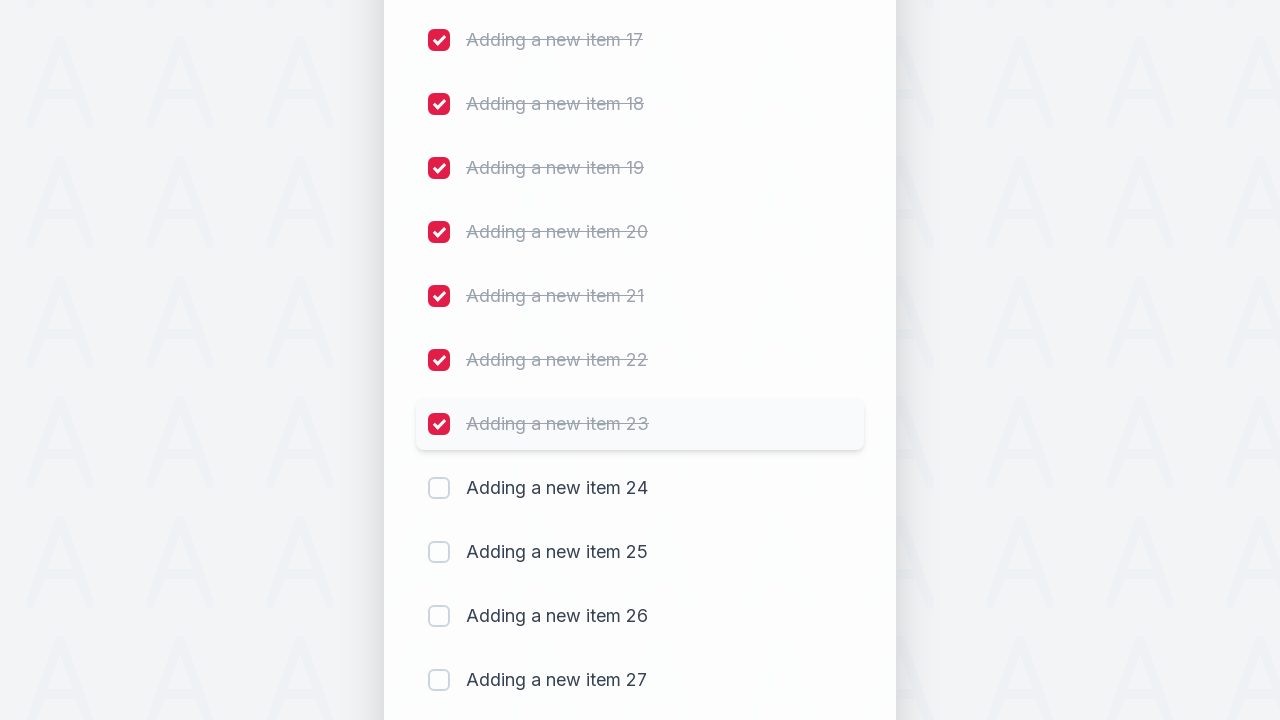

Clicked checkbox 29 to mark item as completed at (439, 488) on (//input[@type='checkbox'])[29]
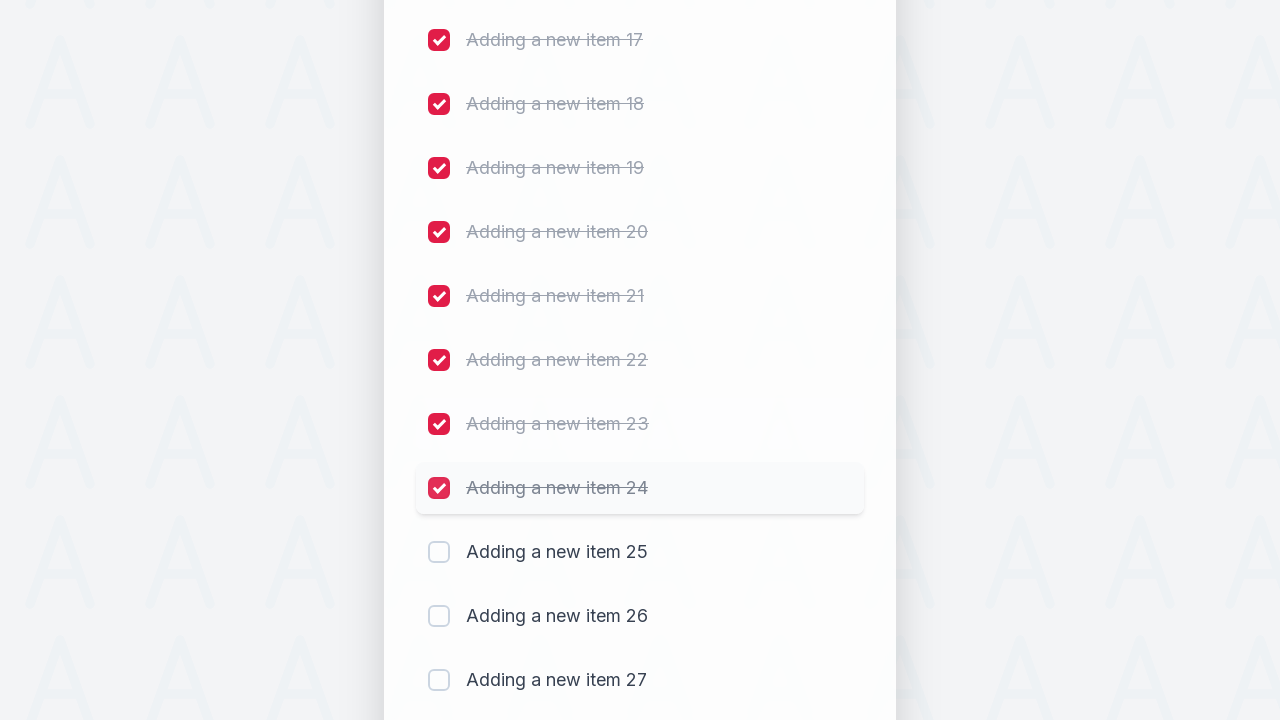

Waited 300ms after marking item 29 as completed
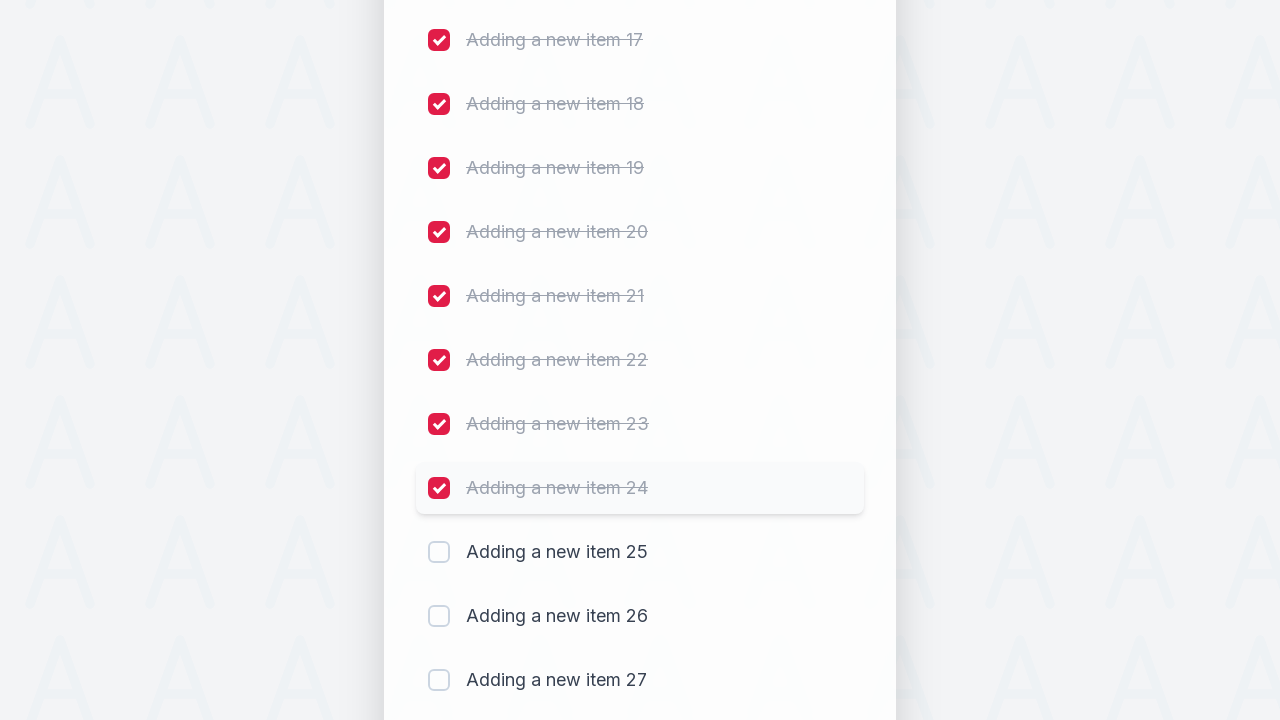

Clicked checkbox 30 to mark item as completed at (439, 552) on (//input[@type='checkbox'])[30]
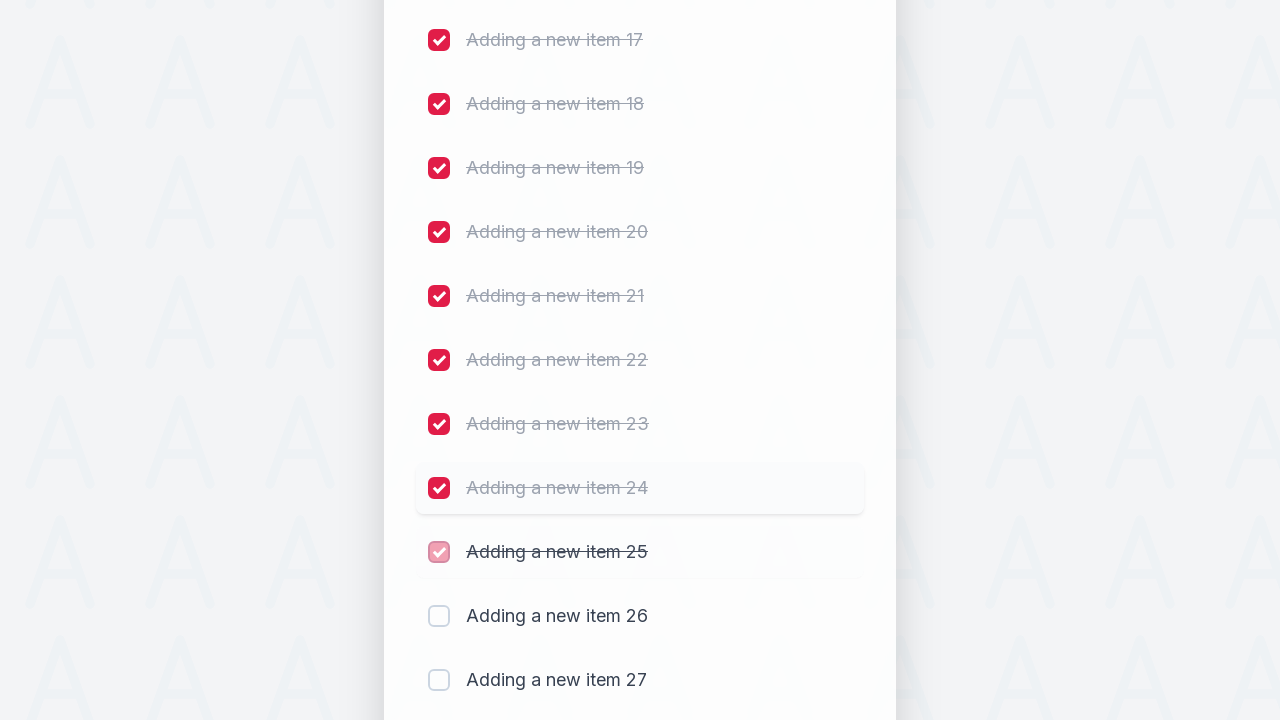

Waited 300ms after marking item 30 as completed
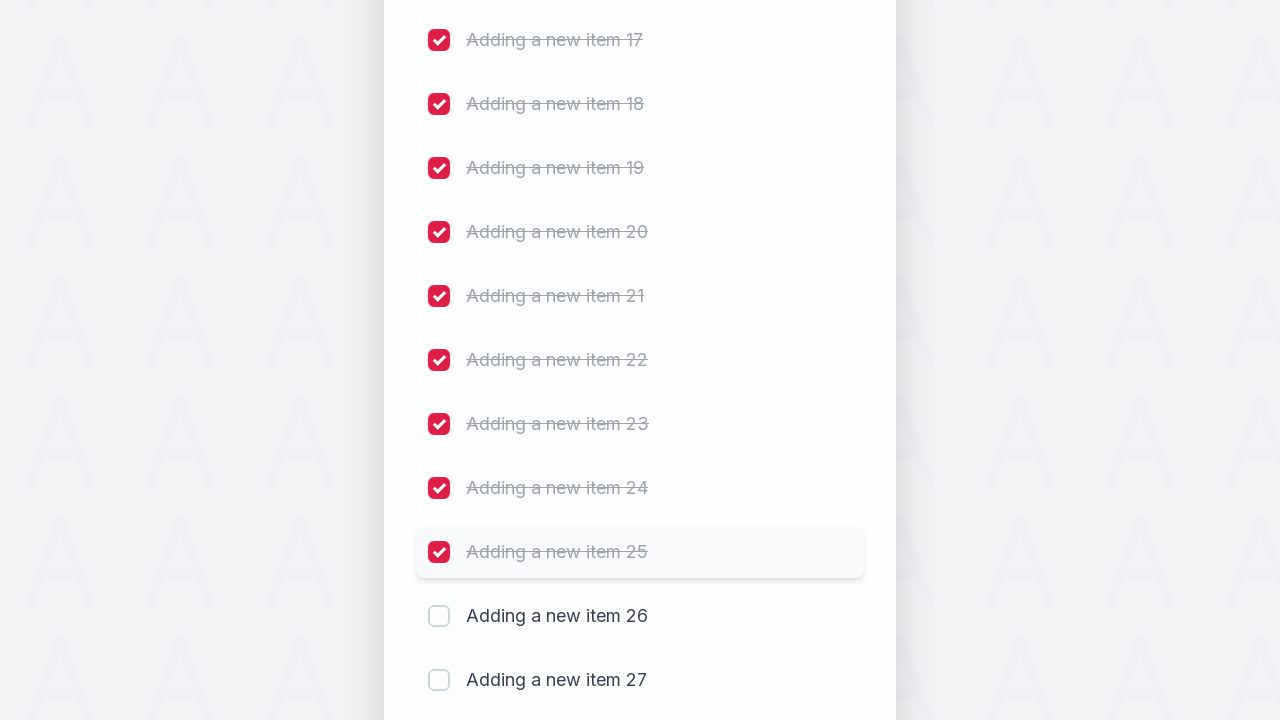

Clicked checkbox 31 to mark item as completed at (439, 616) on (//input[@type='checkbox'])[31]
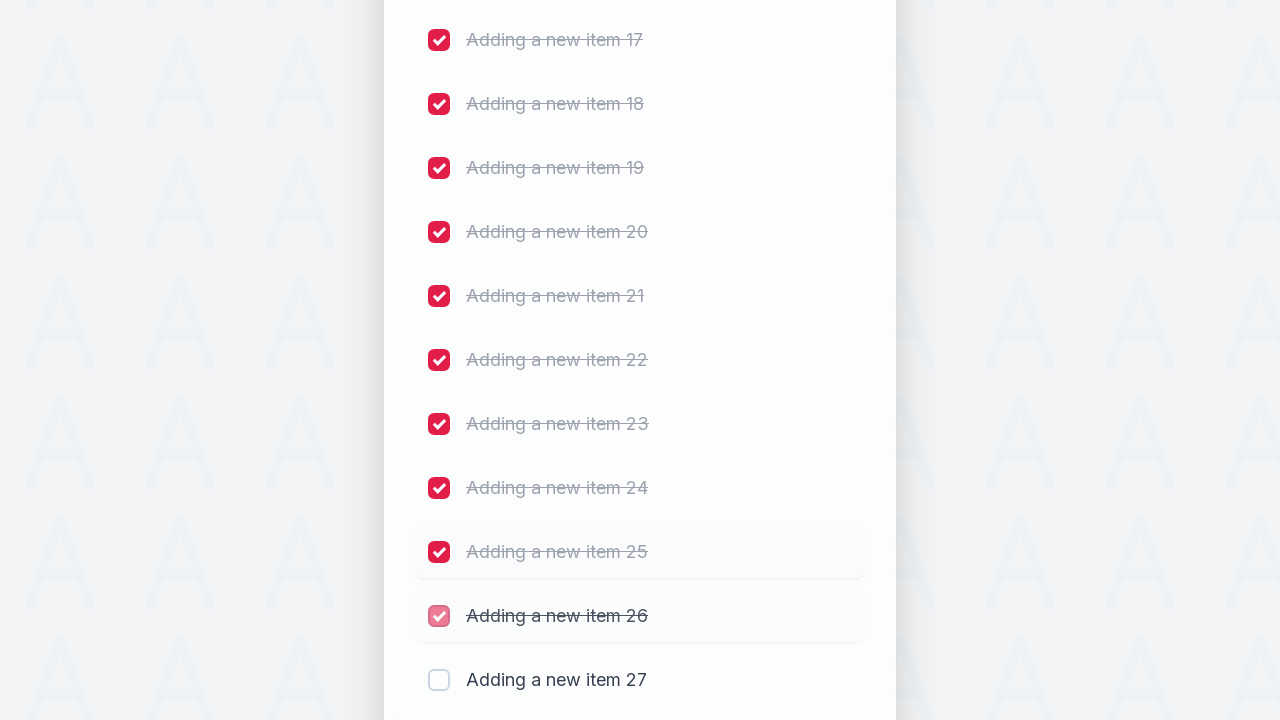

Waited 300ms after marking item 31 as completed
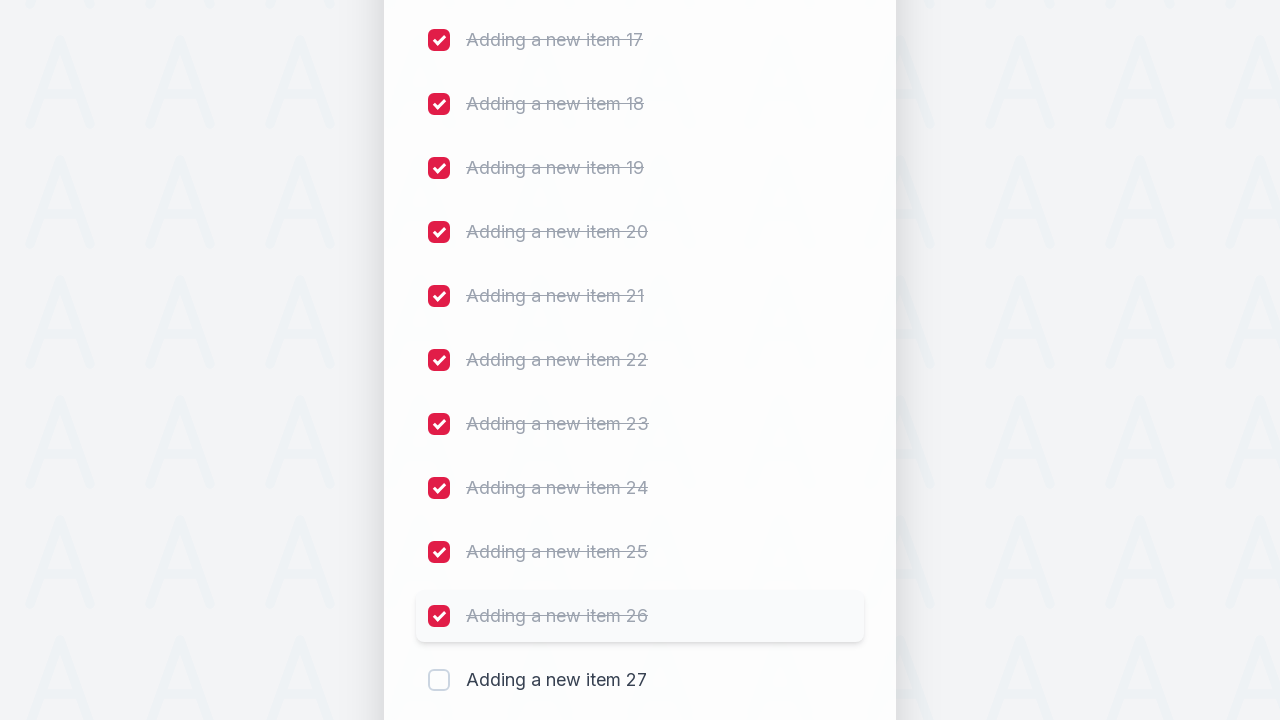

Clicked checkbox 32 to mark item as completed at (439, 680) on (//input[@type='checkbox'])[32]
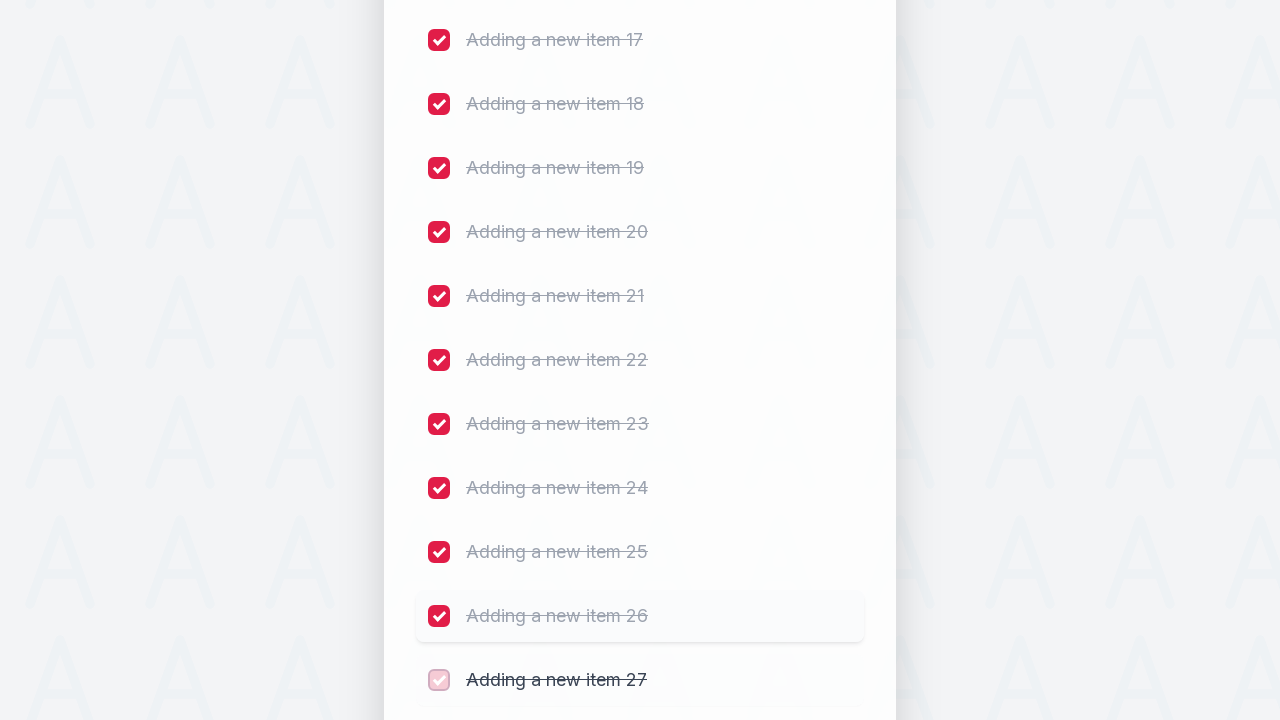

Waited 300ms after marking item 32 as completed
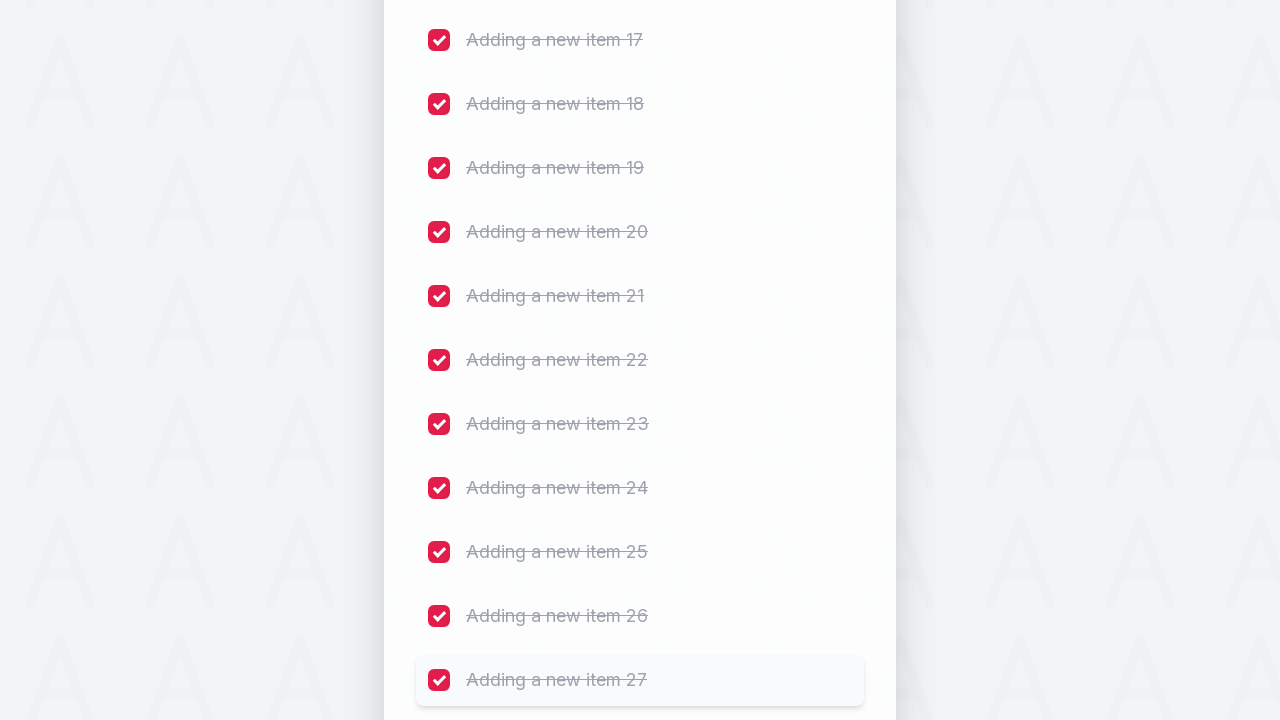

Clicked checkbox 33 to mark item as completed at (439, 360) on (//input[@type='checkbox'])[33]
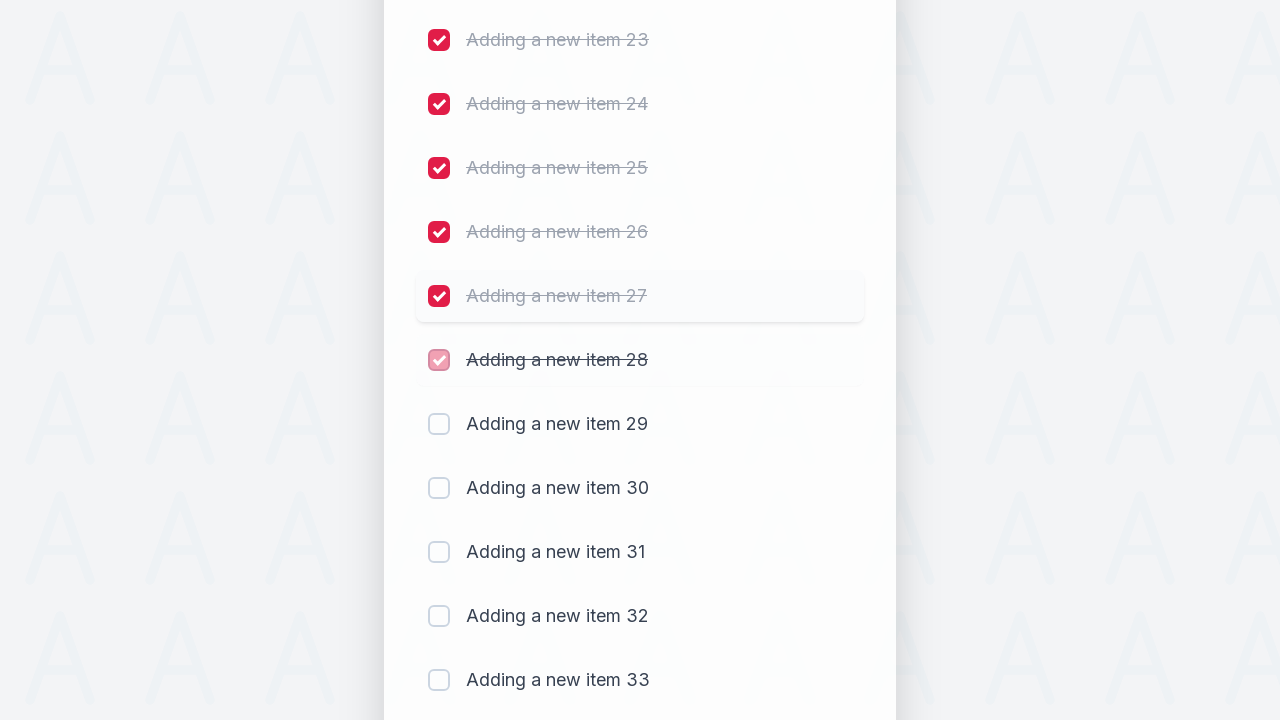

Waited 300ms after marking item 33 as completed
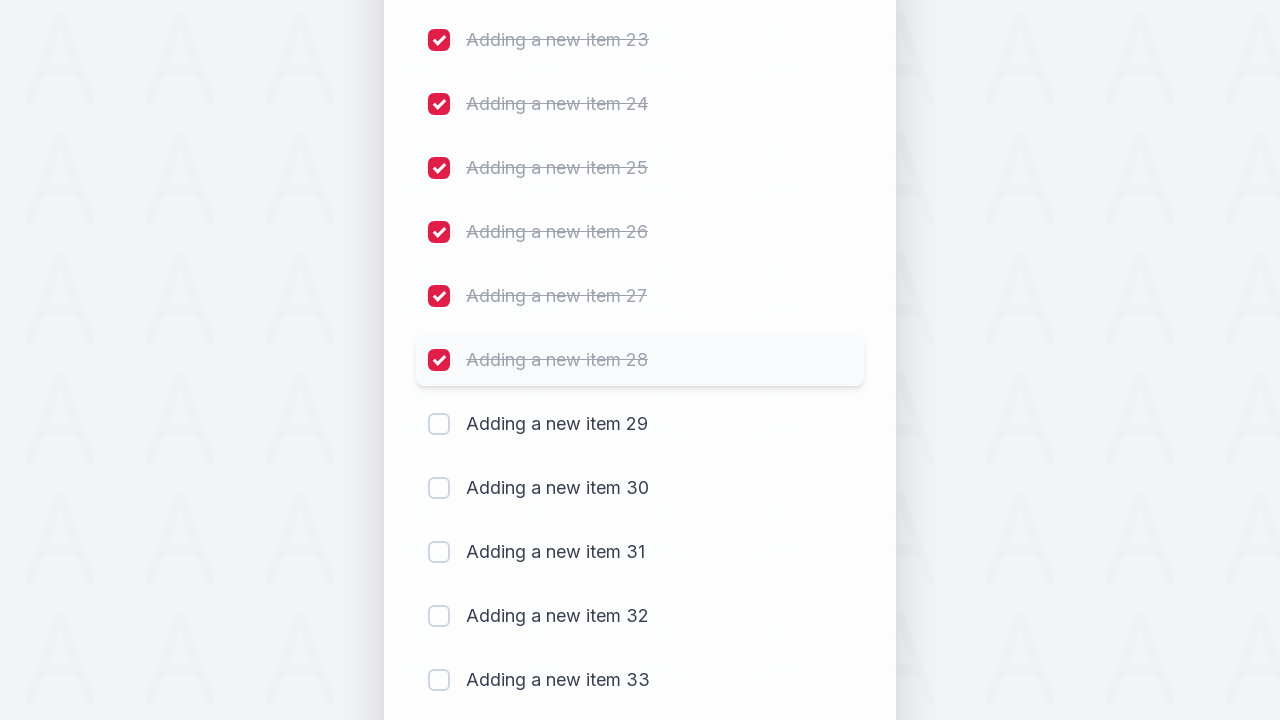

Clicked checkbox 34 to mark item as completed at (439, 424) on (//input[@type='checkbox'])[34]
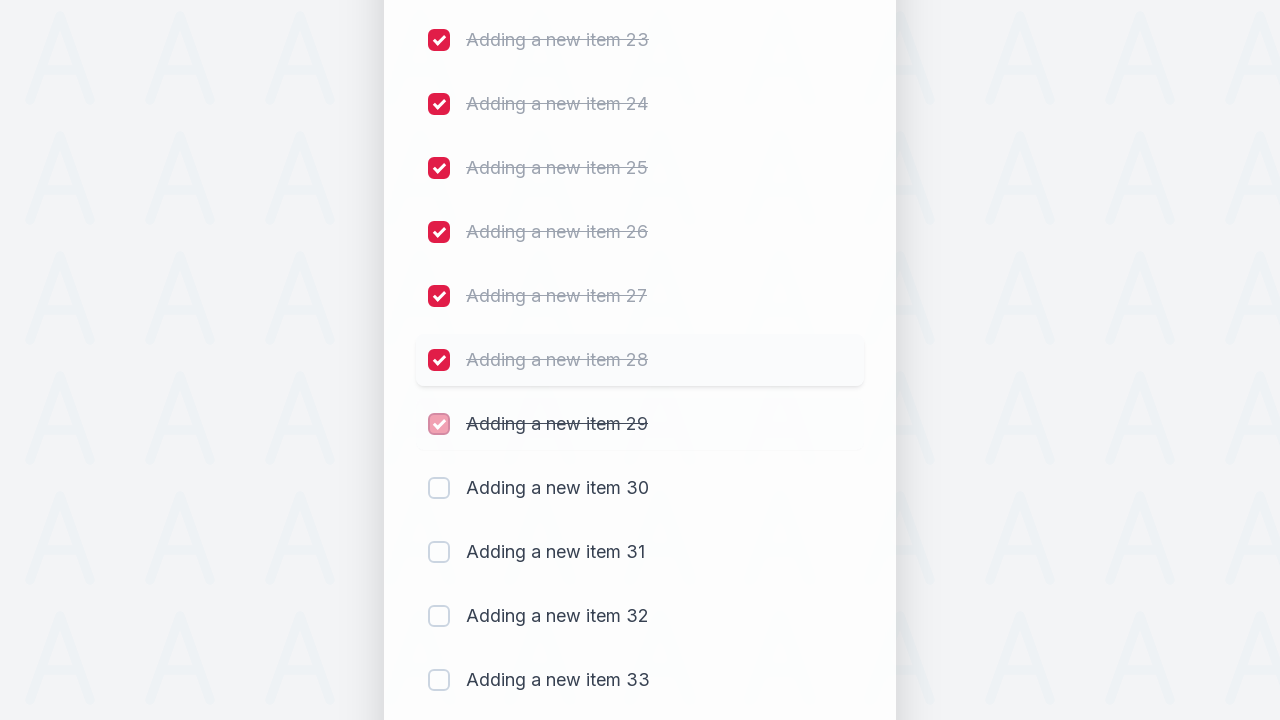

Waited 300ms after marking item 34 as completed
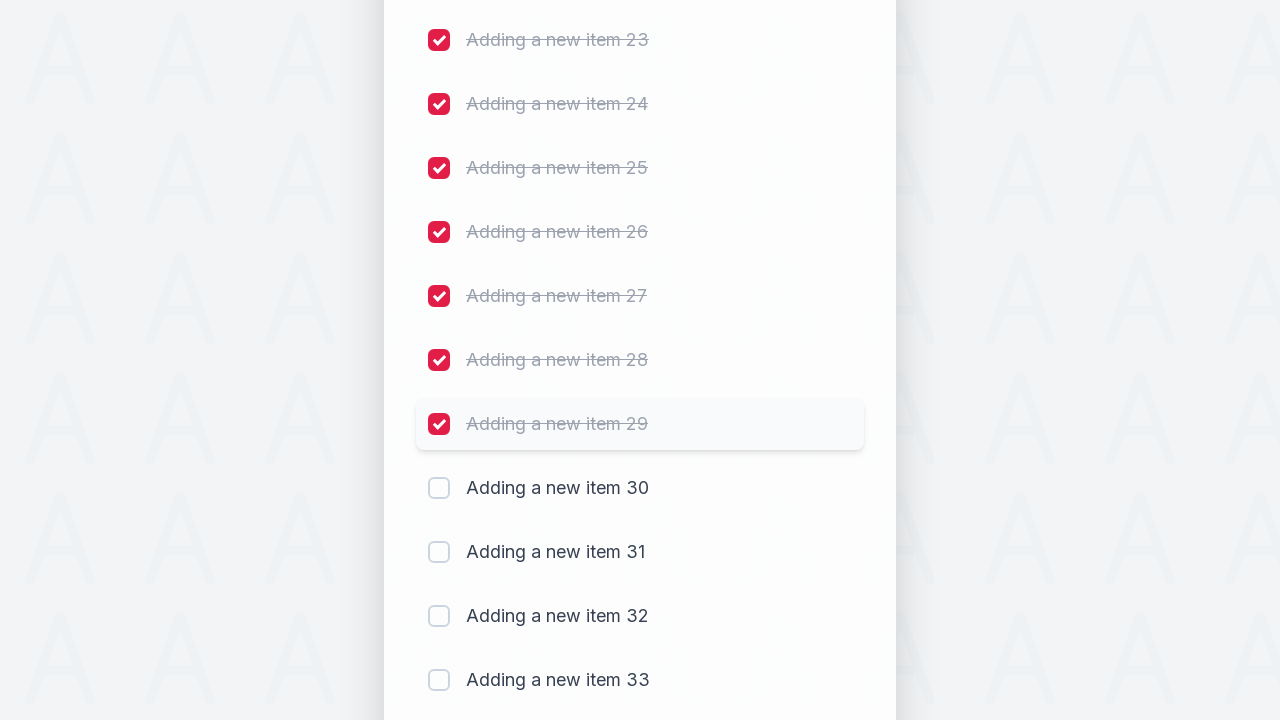

Clicked checkbox 35 to mark item as completed at (439, 488) on (//input[@type='checkbox'])[35]
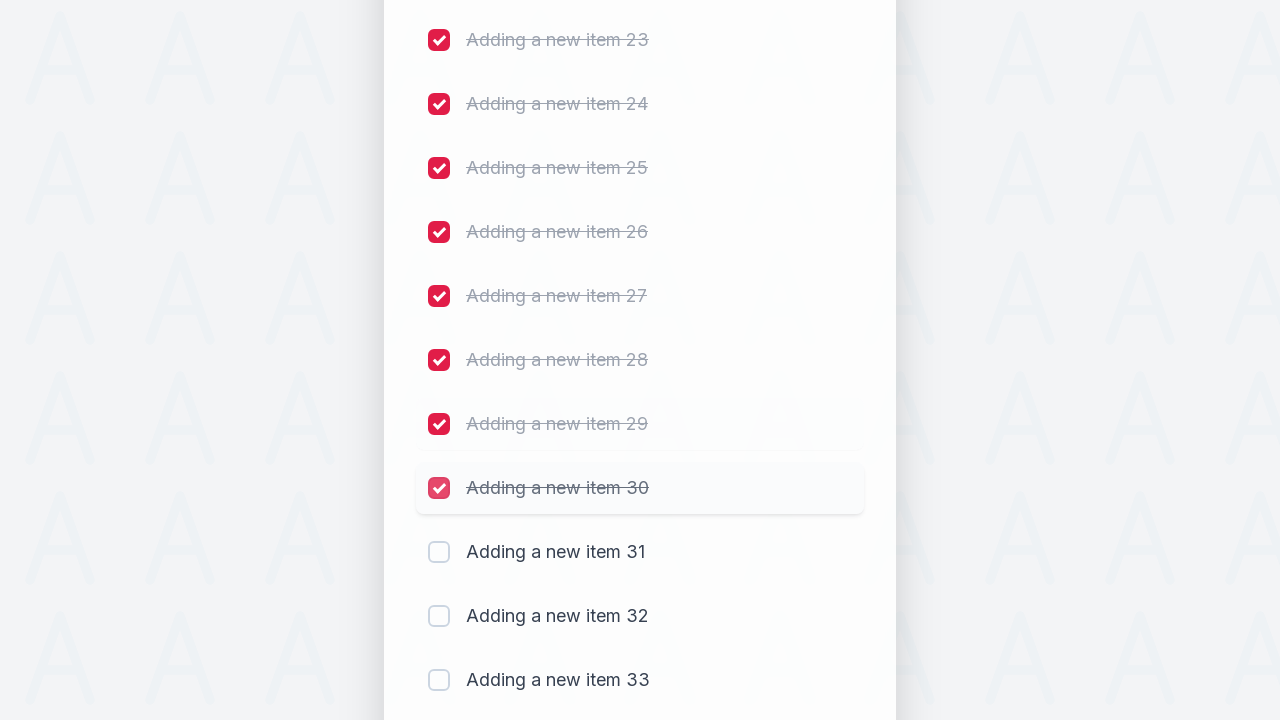

Waited 300ms after marking item 35 as completed
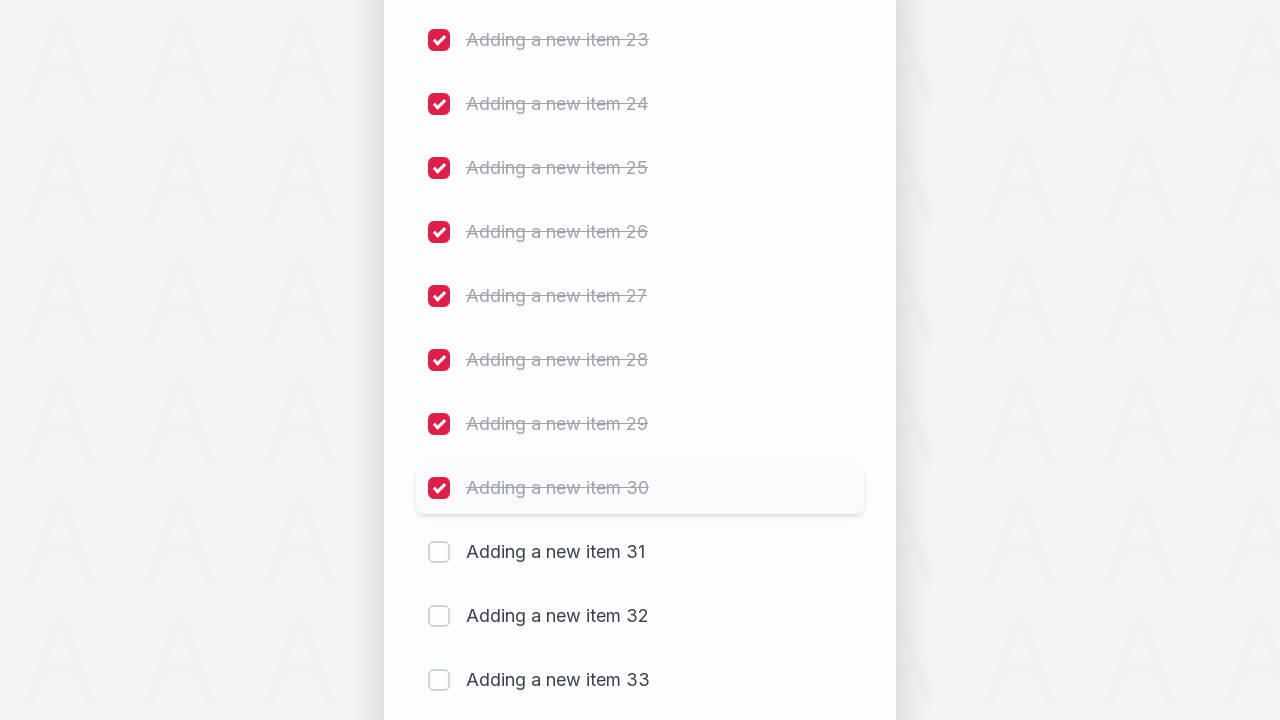

Clicked checkbox 36 to mark item as completed at (439, 552) on (//input[@type='checkbox'])[36]
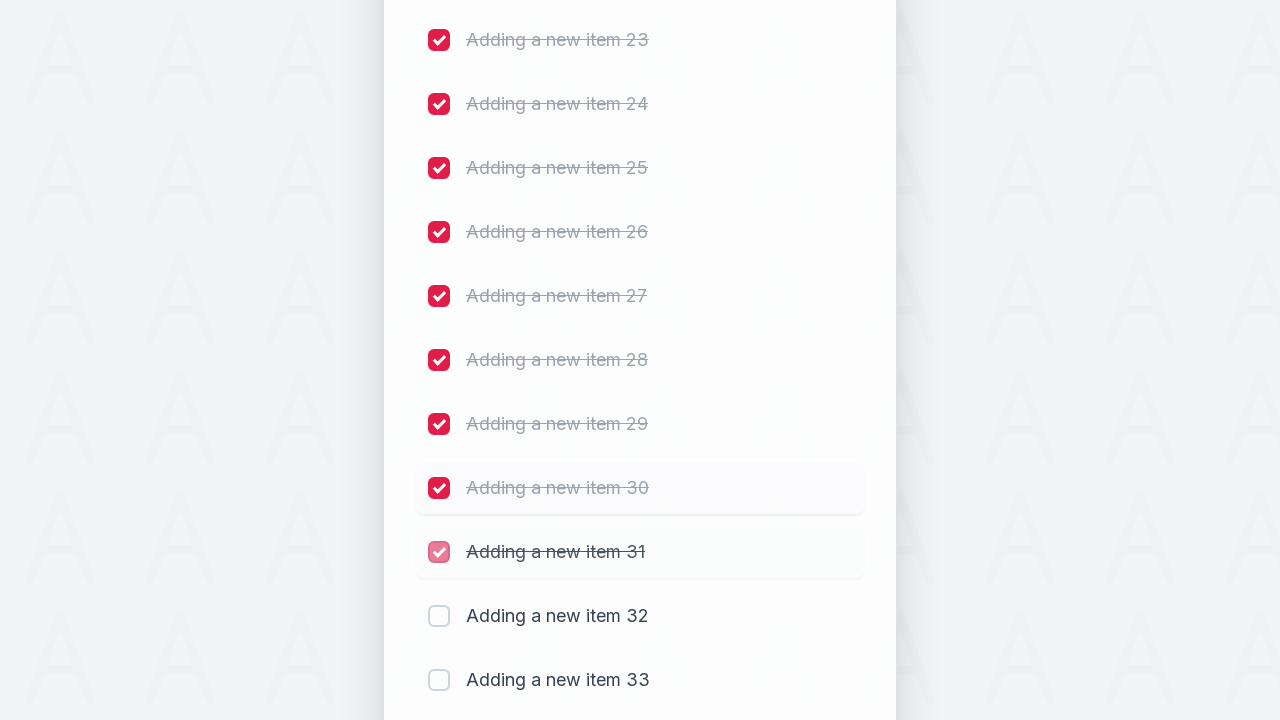

Waited 300ms after marking item 36 as completed
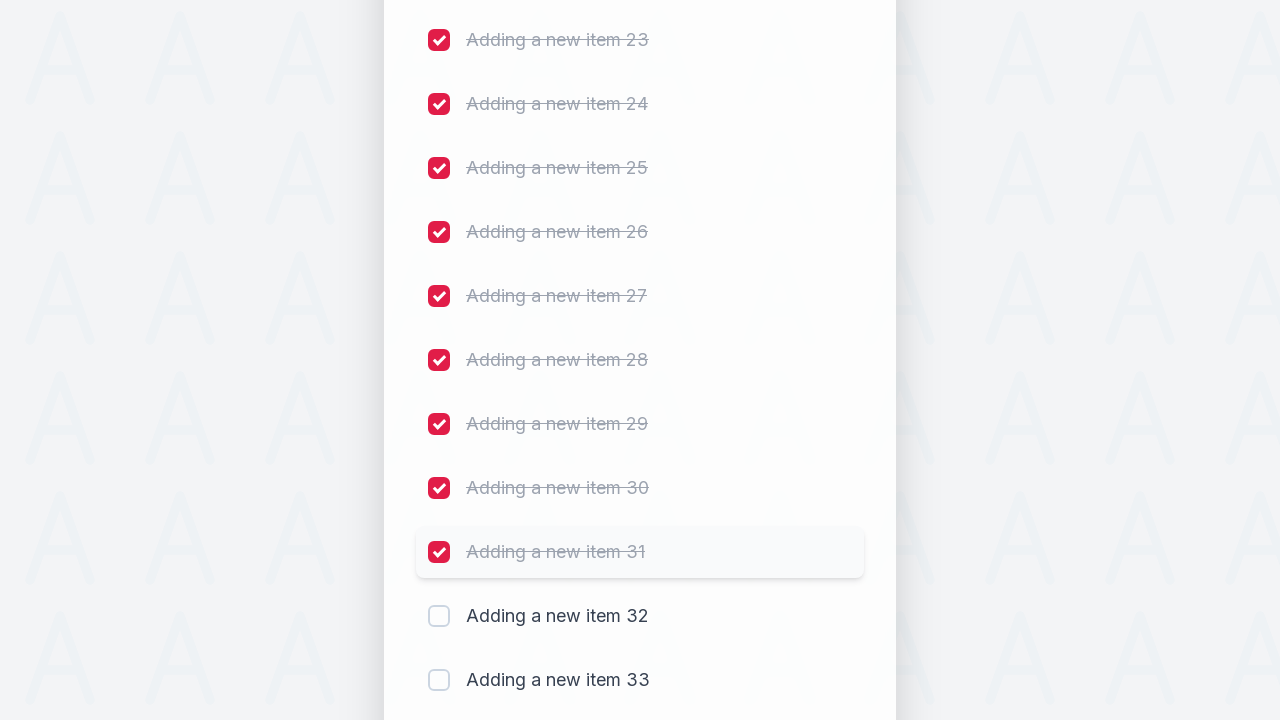

Clicked checkbox 37 to mark item as completed at (439, 616) on (//input[@type='checkbox'])[37]
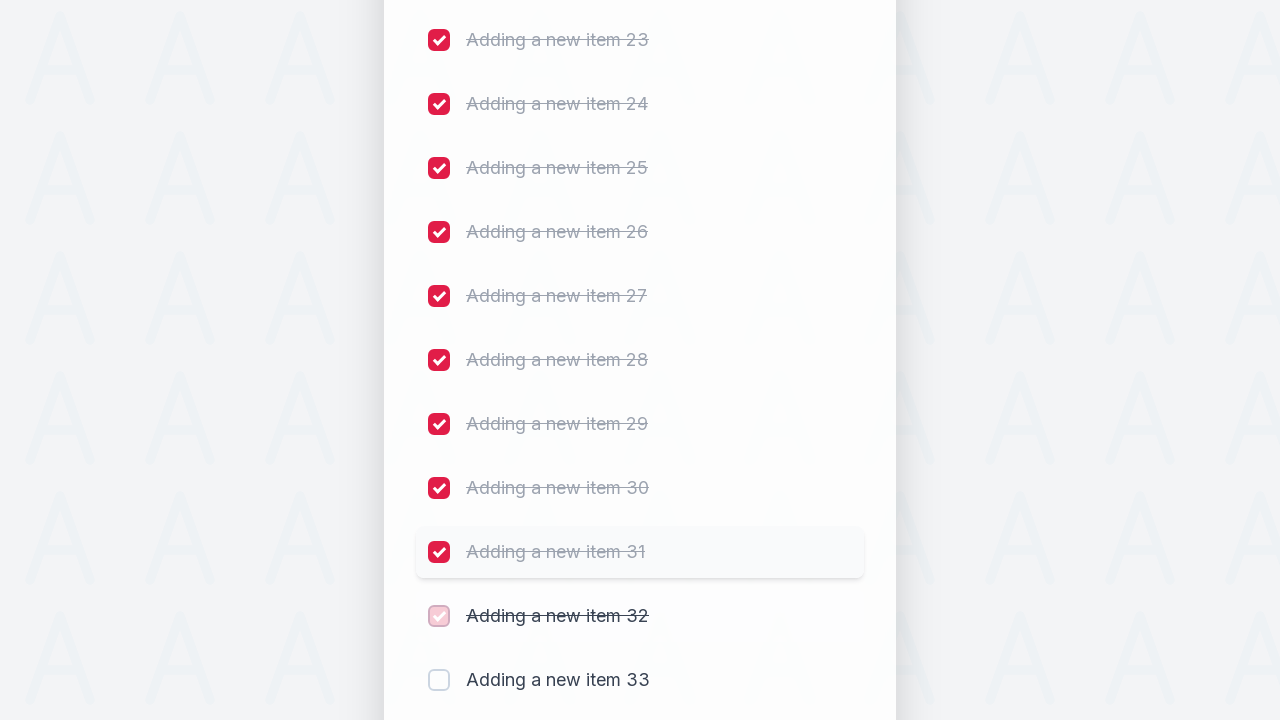

Waited 300ms after marking item 37 as completed
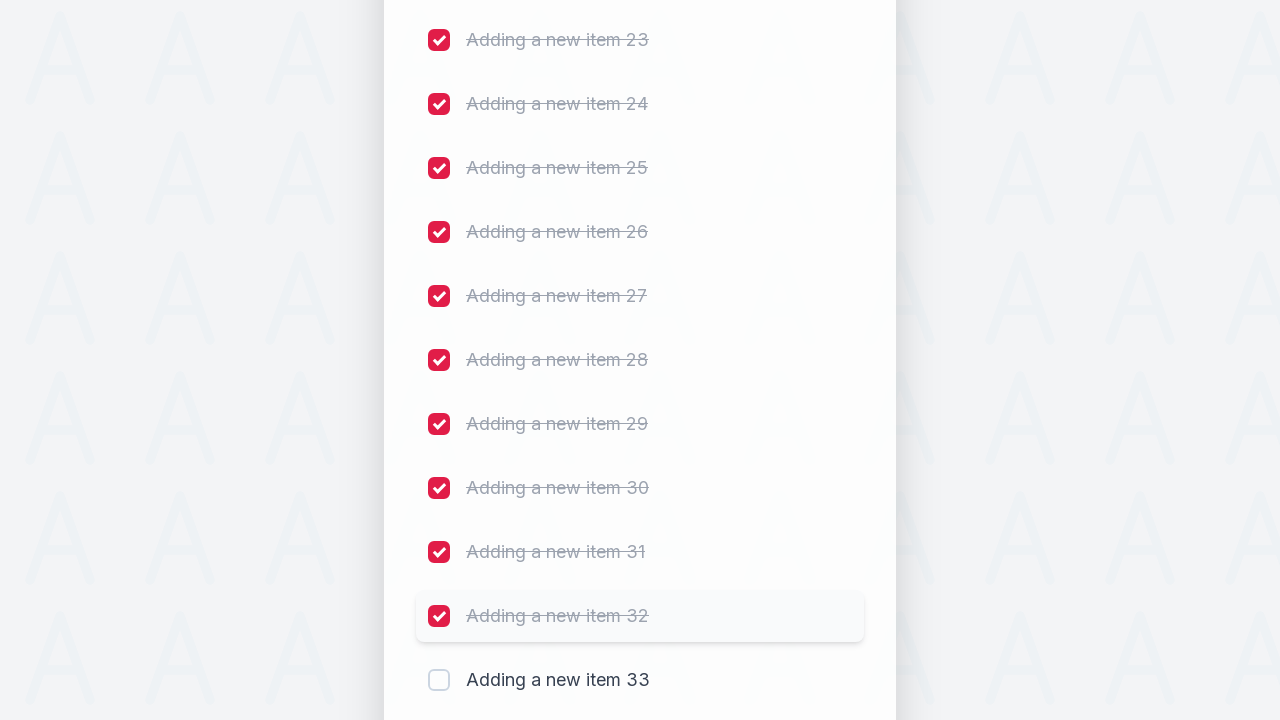

Clicked checkbox 38 to mark item as completed at (439, 680) on (//input[@type='checkbox'])[38]
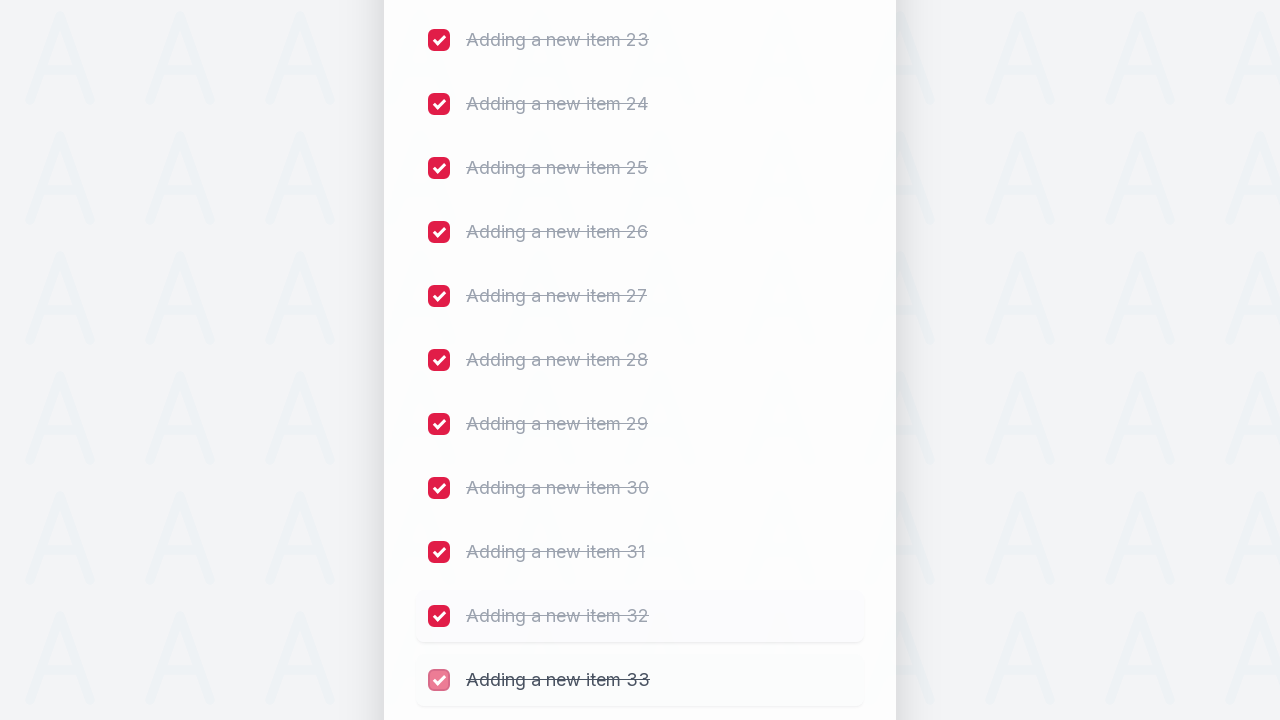

Waited 300ms after marking item 38 as completed
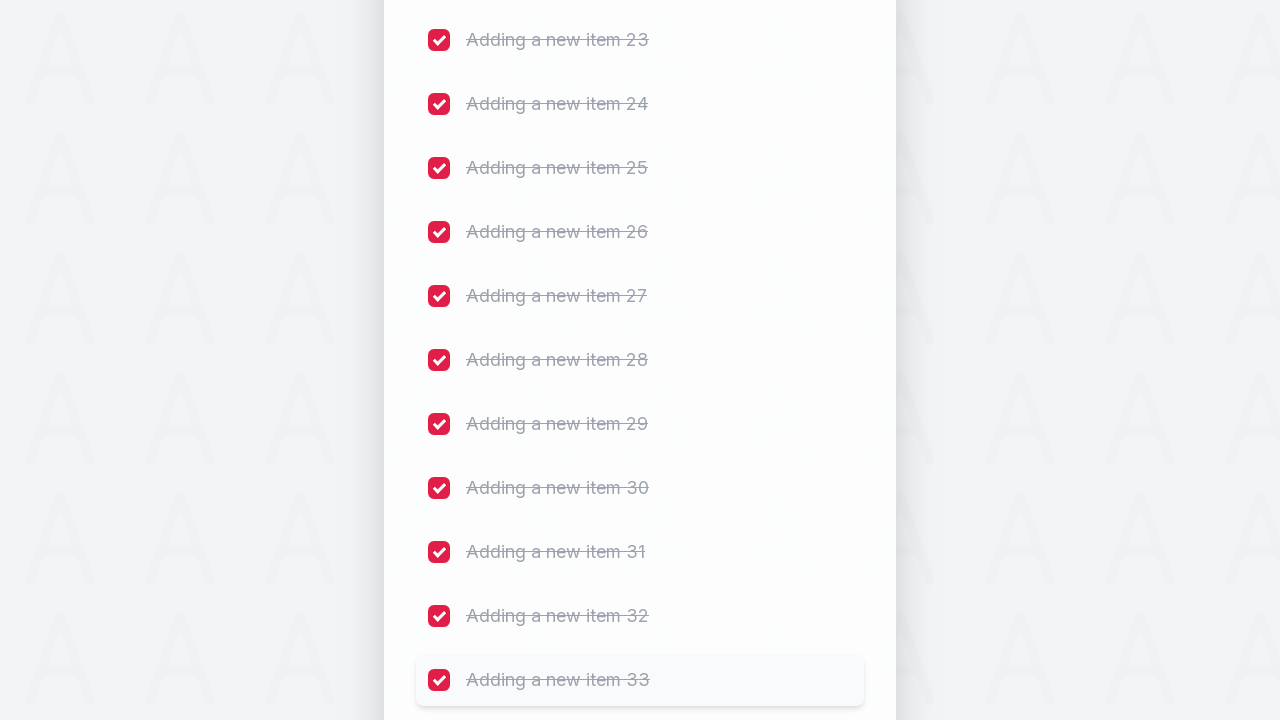

Clicked checkbox 39 to mark item as completed at (439, 360) on (//input[@type='checkbox'])[39]
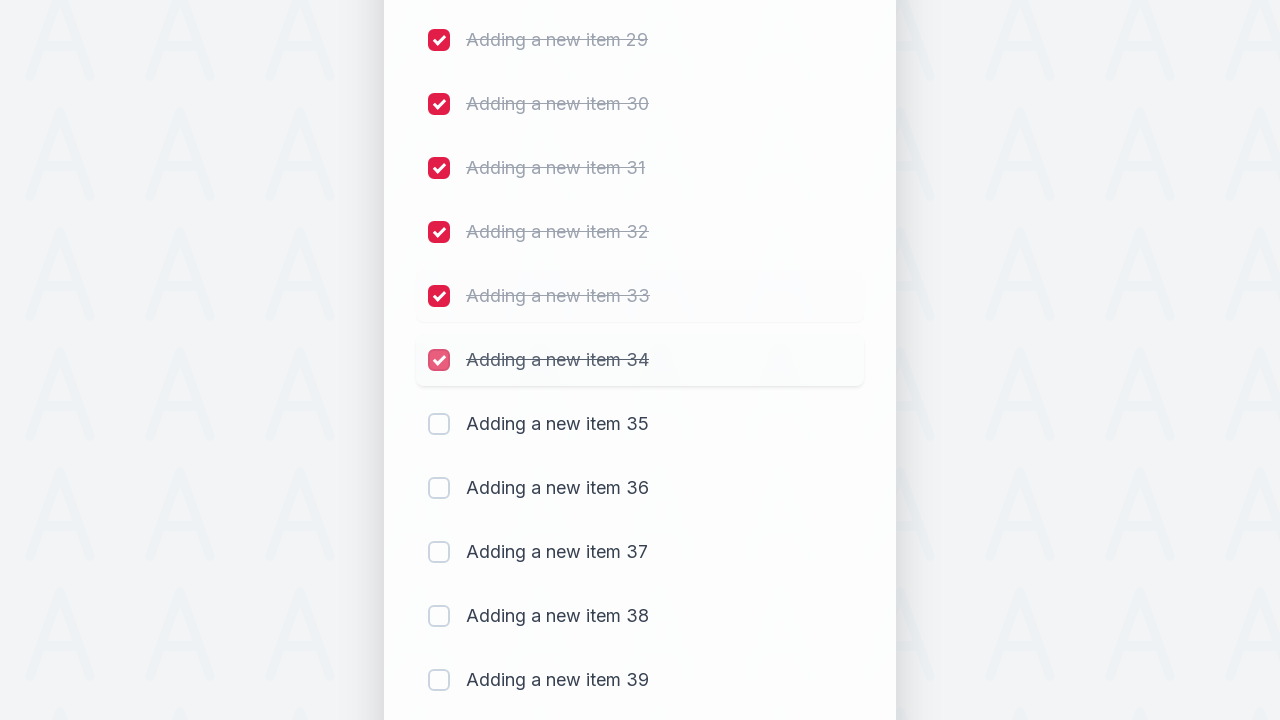

Waited 300ms after marking item 39 as completed
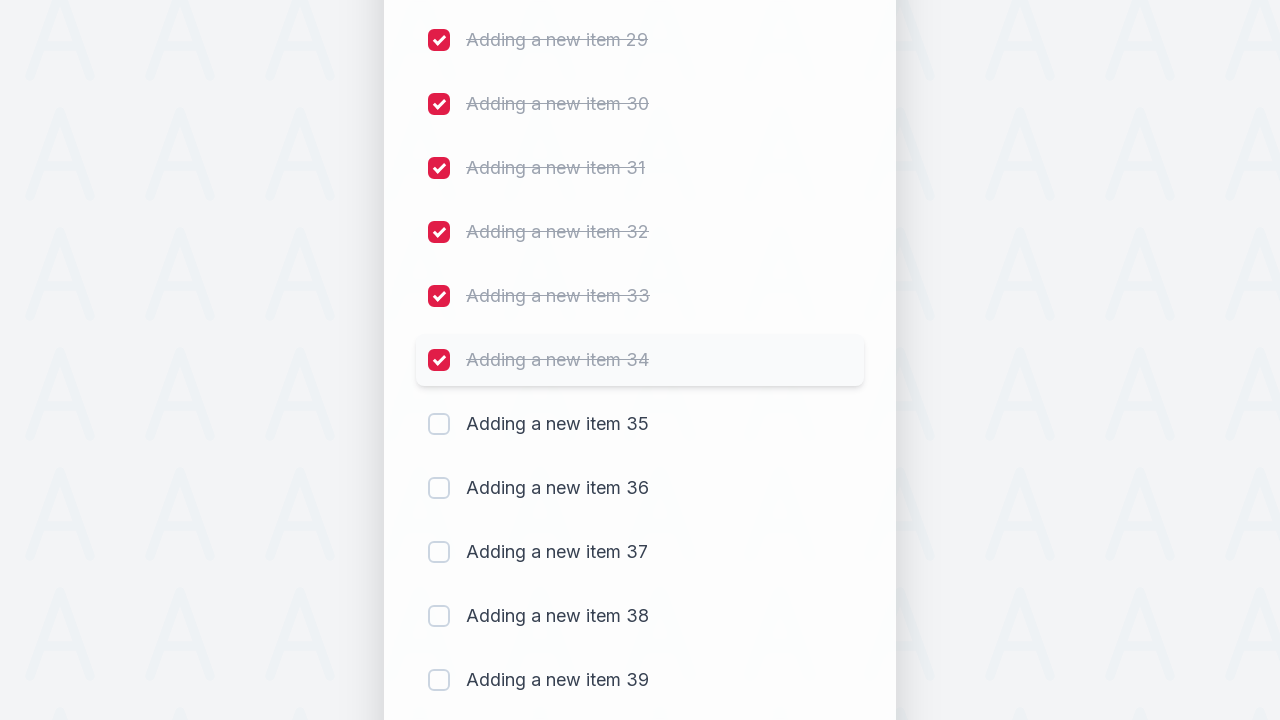

Clicked checkbox 40 to mark item as completed at (439, 424) on (//input[@type='checkbox'])[40]
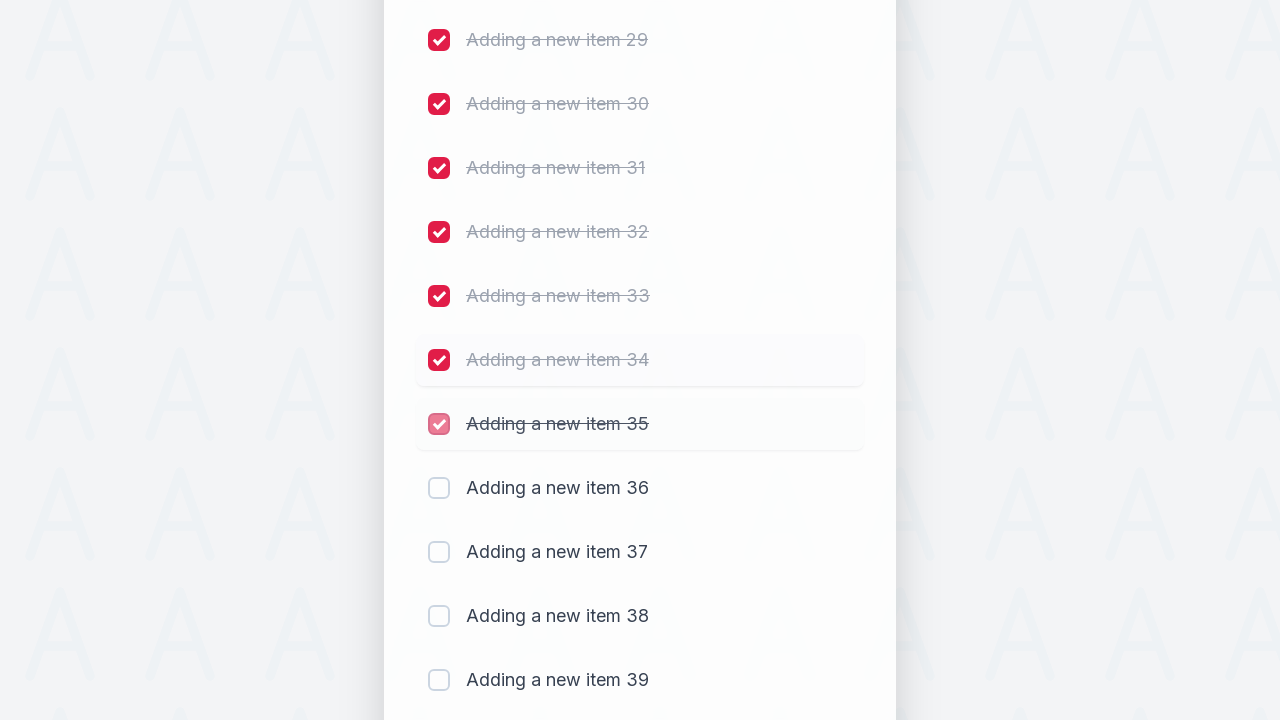

Waited 300ms after marking item 40 as completed
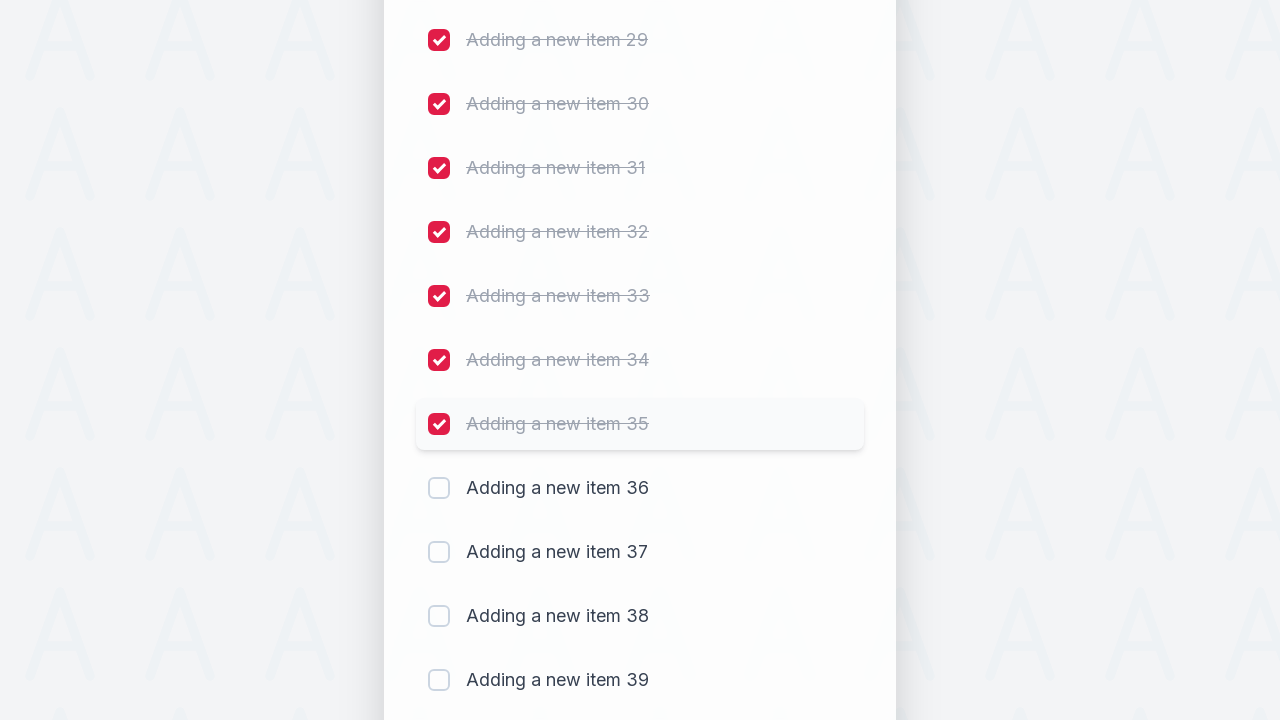

Clicked checkbox 41 to mark item as completed at (439, 488) on (//input[@type='checkbox'])[41]
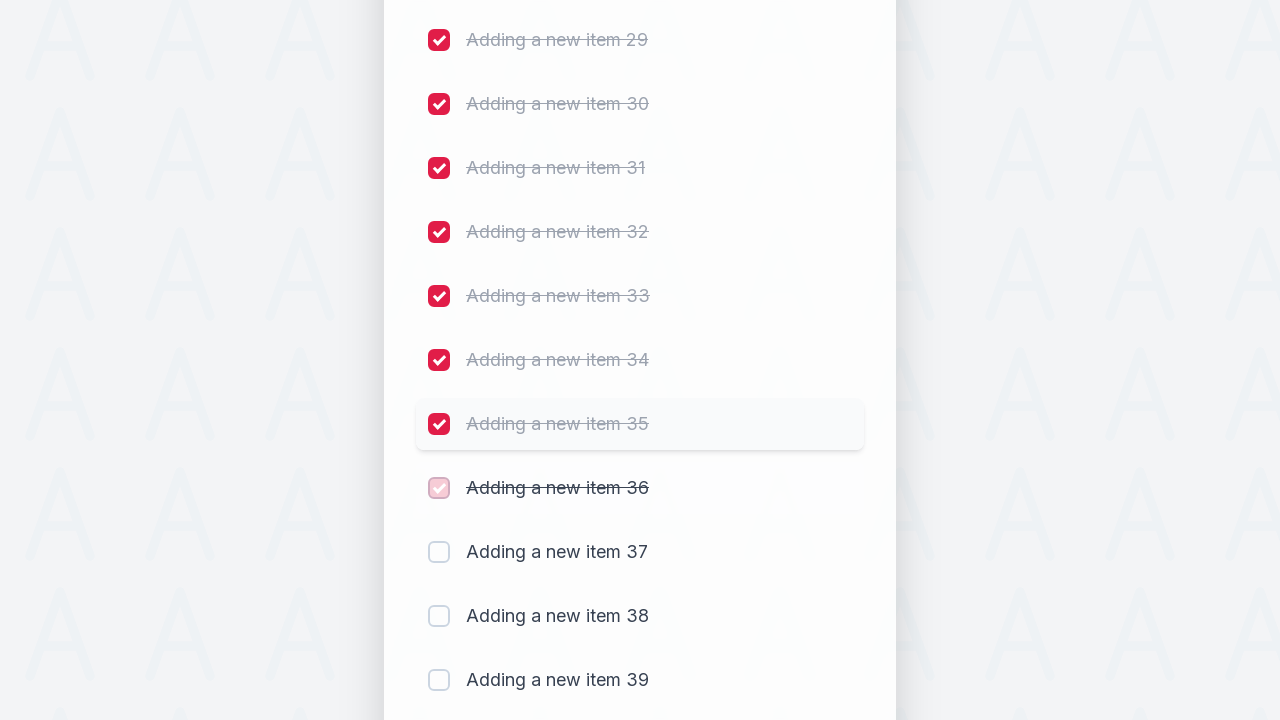

Waited 300ms after marking item 41 as completed
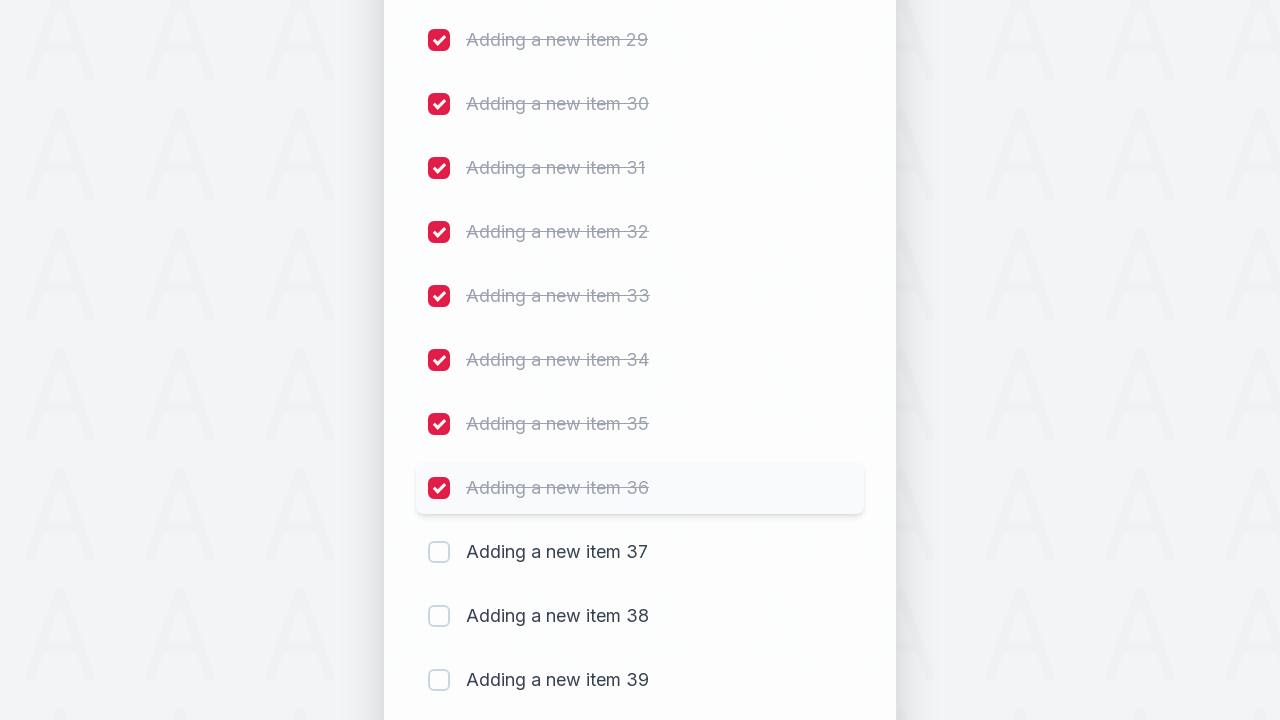

Clicked checkbox 42 to mark item as completed at (439, 552) on (//input[@type='checkbox'])[42]
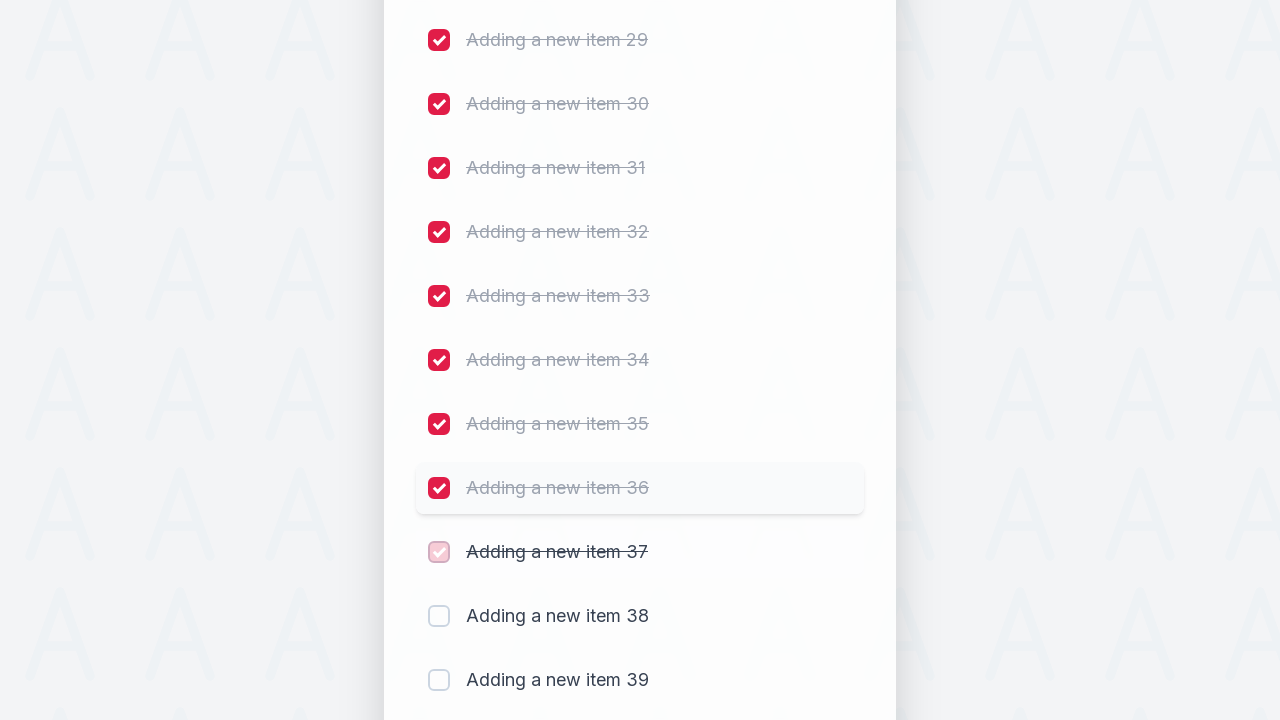

Waited 300ms after marking item 42 as completed
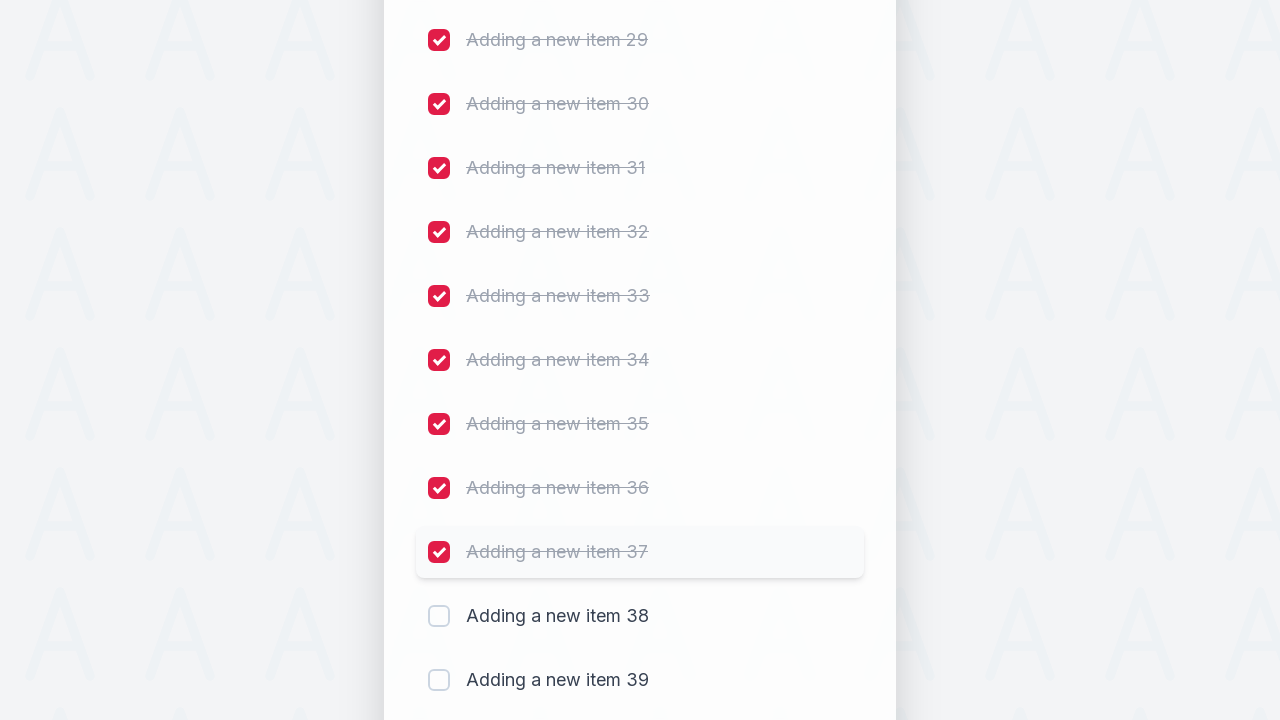

Clicked checkbox 43 to mark item as completed at (439, 616) on (//input[@type='checkbox'])[43]
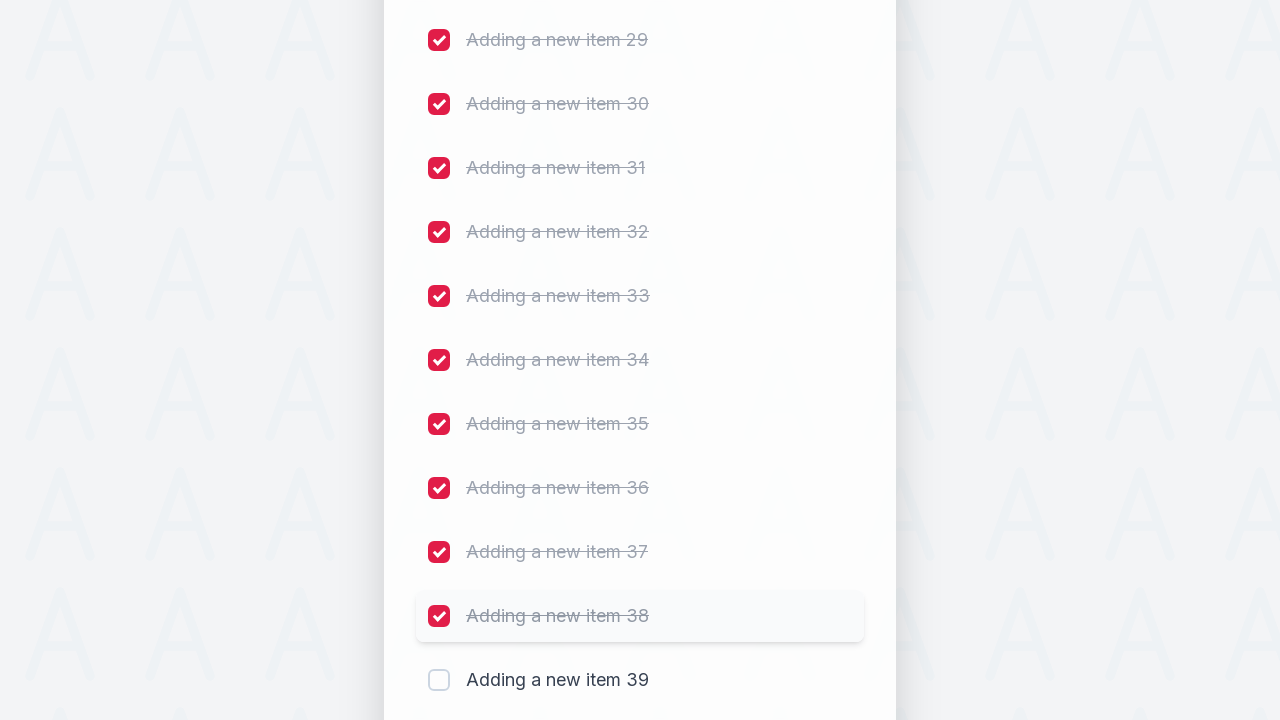

Waited 300ms after marking item 43 as completed
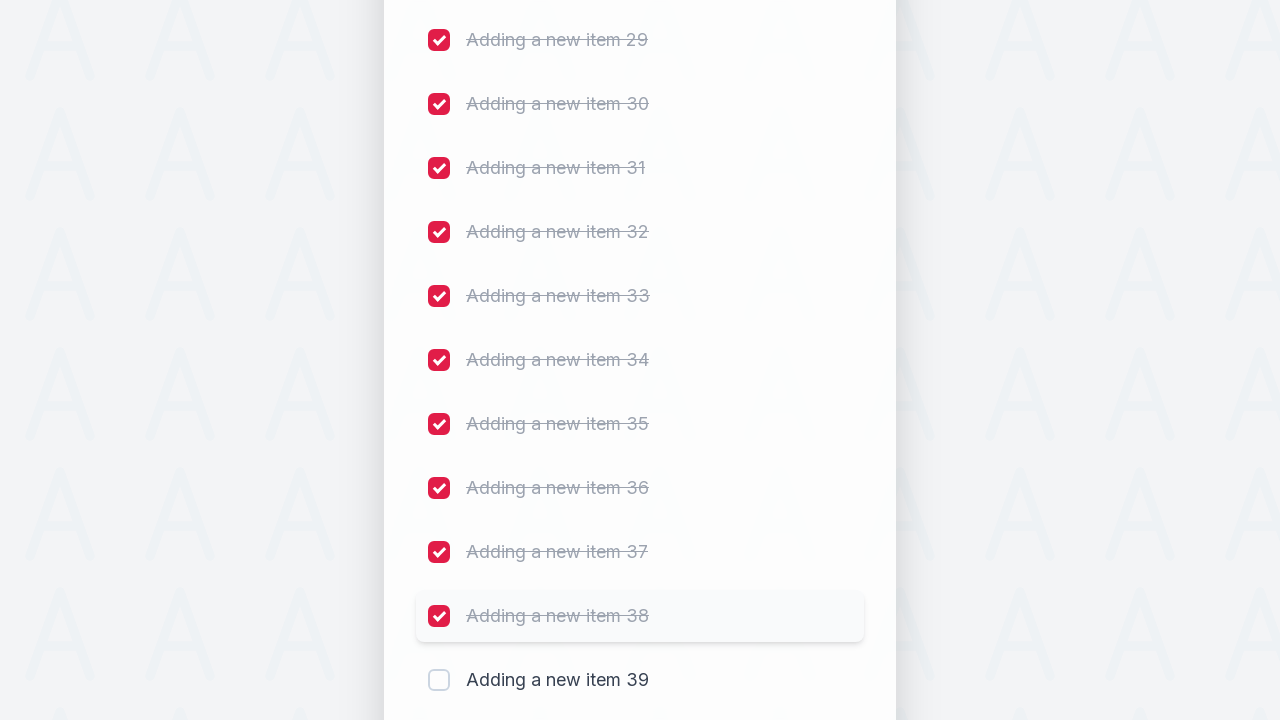

Clicked checkbox 44 to mark item as completed at (439, 680) on (//input[@type='checkbox'])[44]
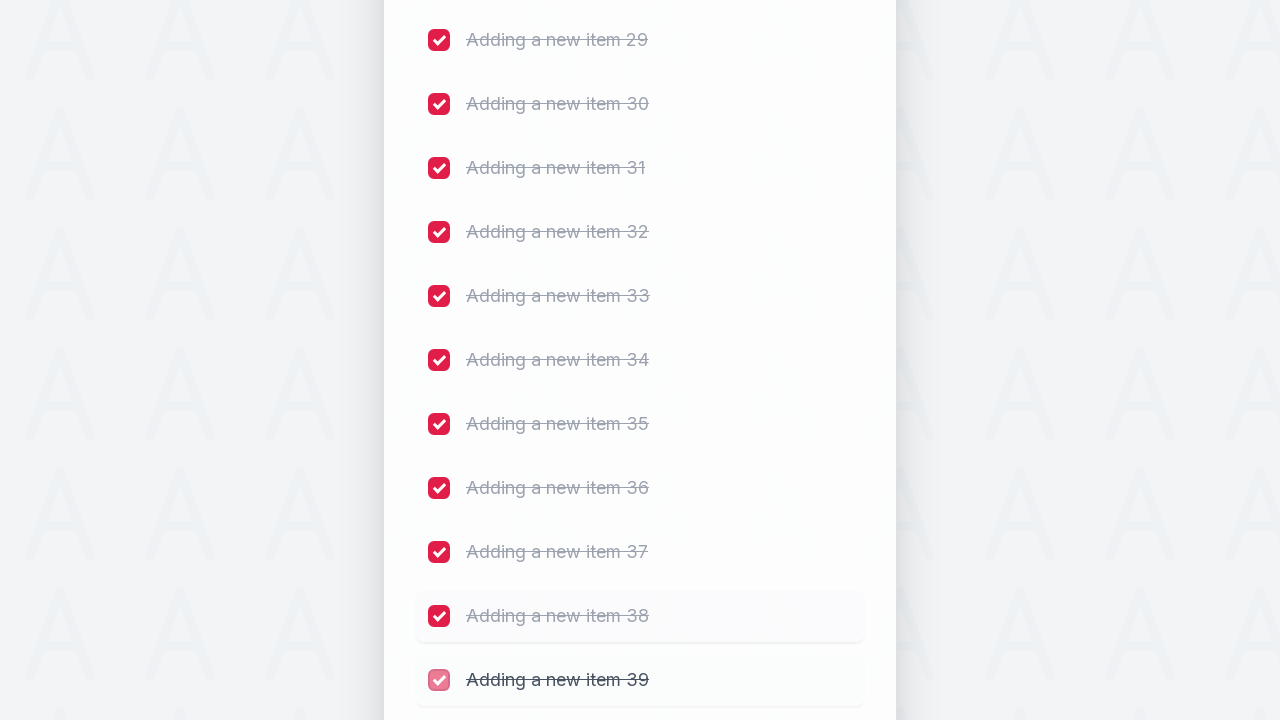

Waited 300ms after marking item 44 as completed
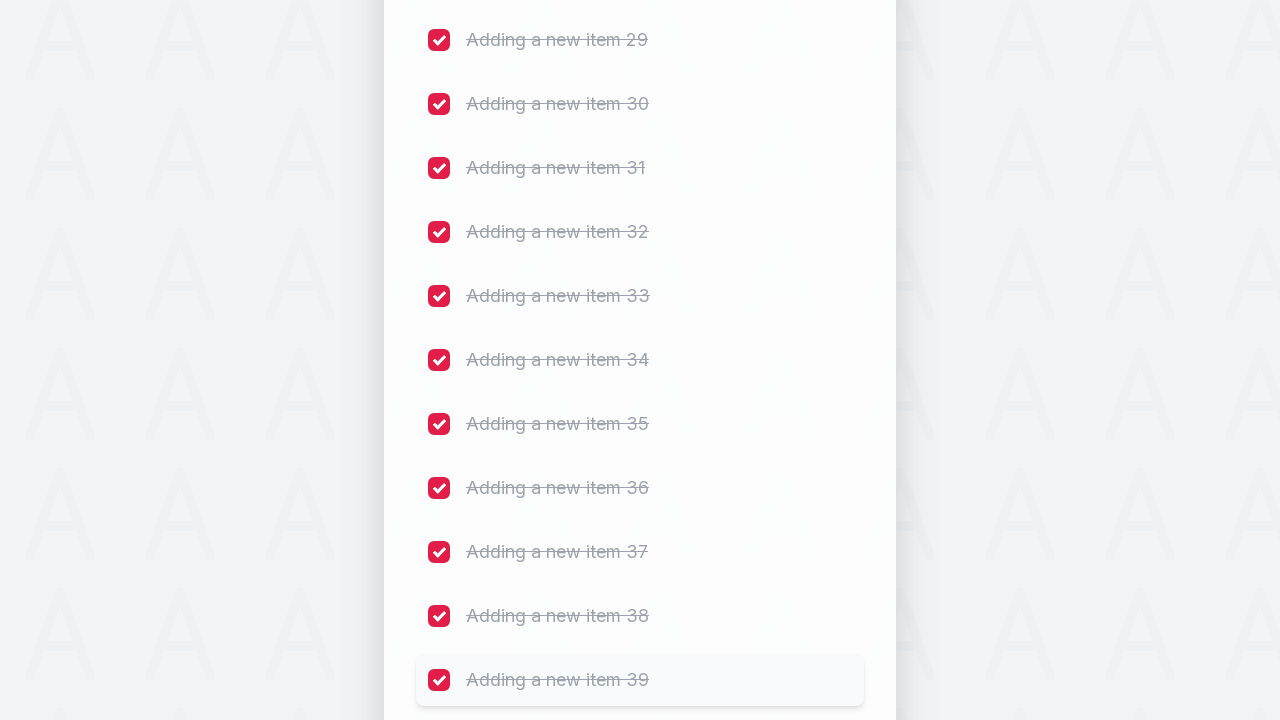

Clicked checkbox 45 to mark item as completed at (439, 360) on (//input[@type='checkbox'])[45]
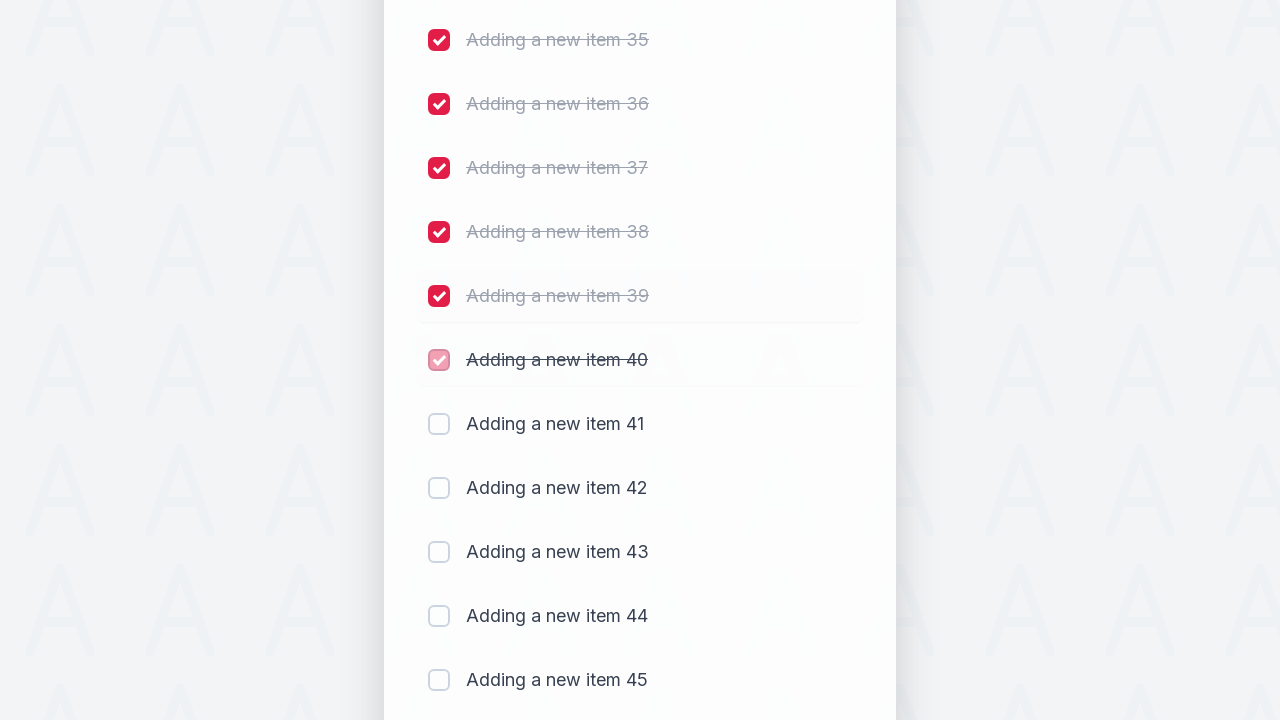

Waited 300ms after marking item 45 as completed
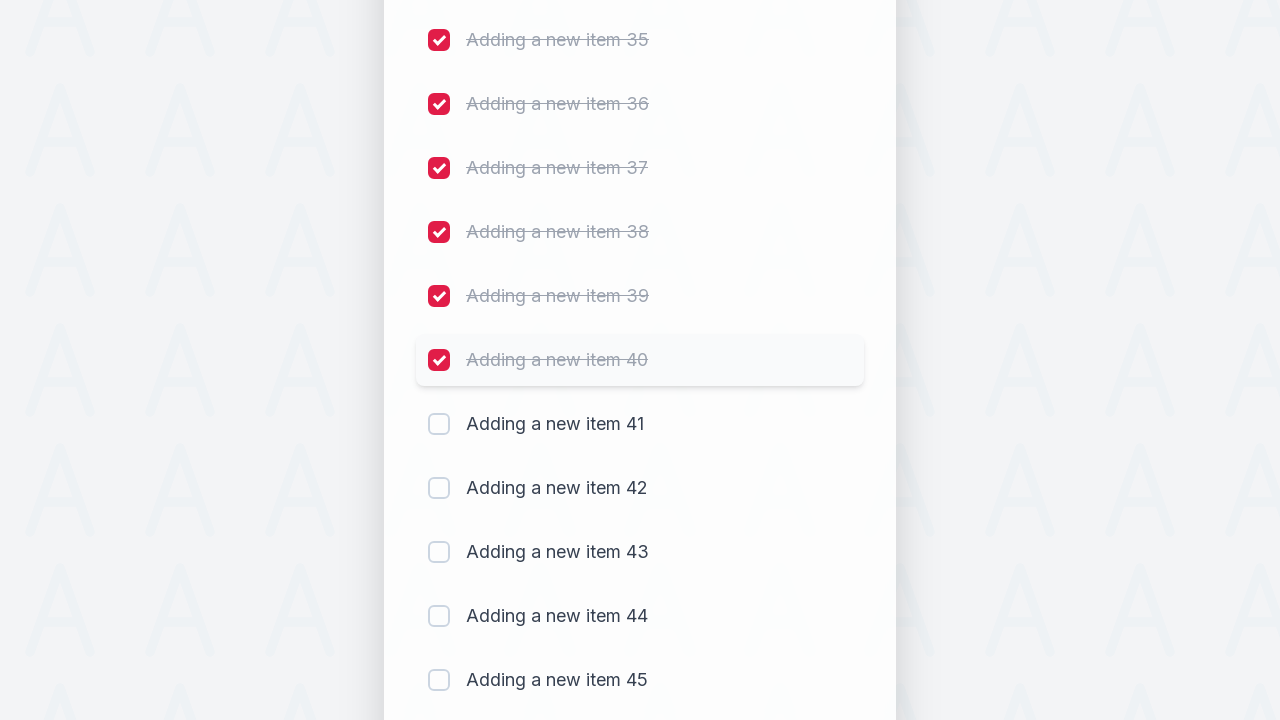

Clicked checkbox 46 to mark item as completed at (439, 424) on (//input[@type='checkbox'])[46]
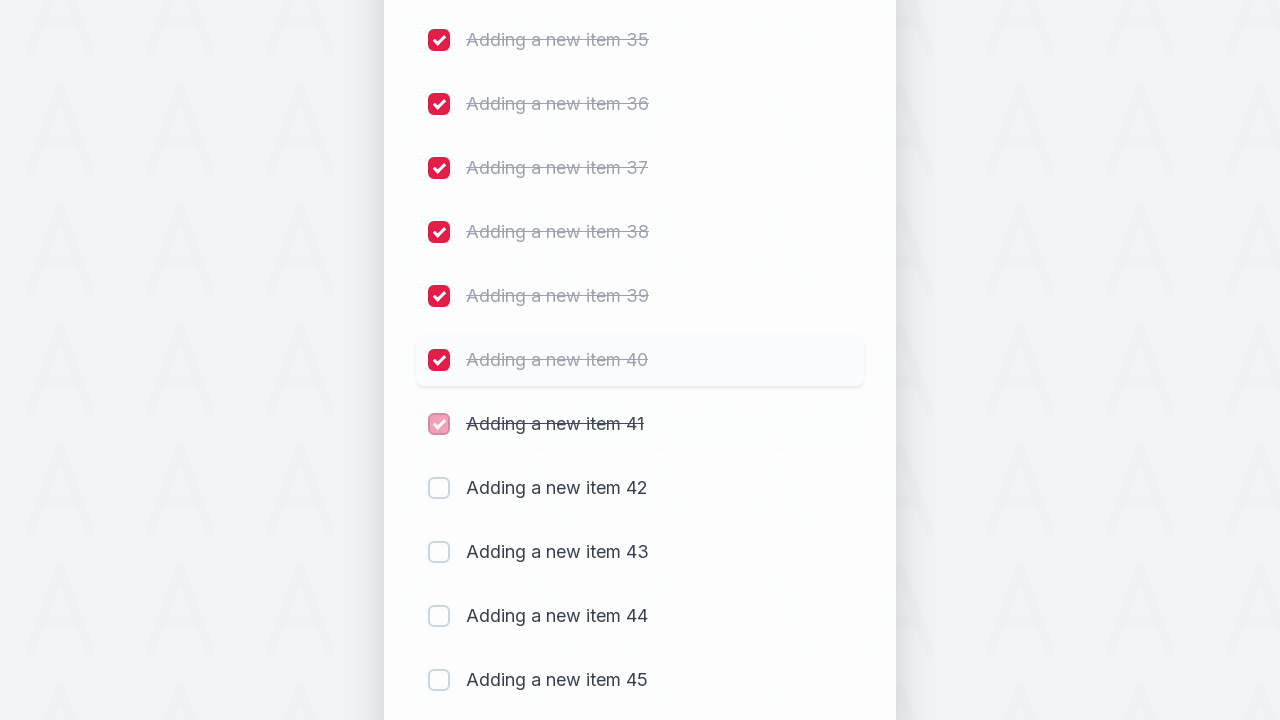

Waited 300ms after marking item 46 as completed
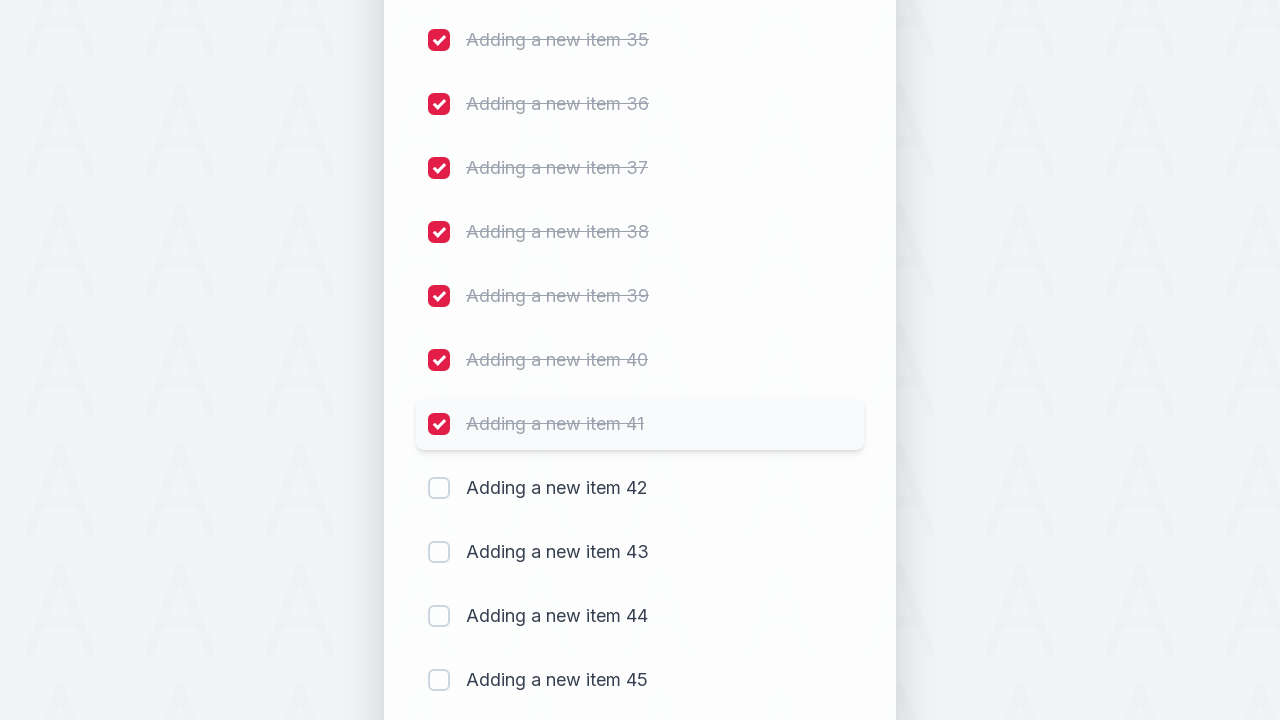

Clicked checkbox 47 to mark item as completed at (439, 488) on (//input[@type='checkbox'])[47]
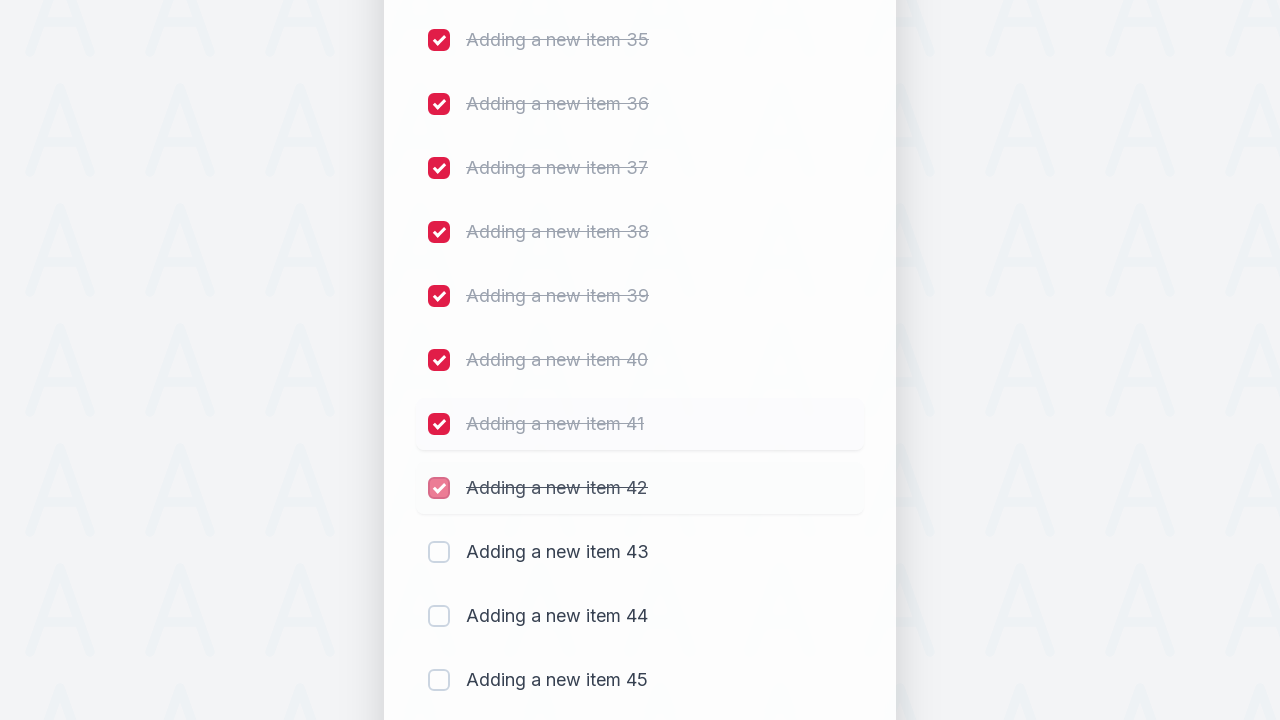

Waited 300ms after marking item 47 as completed
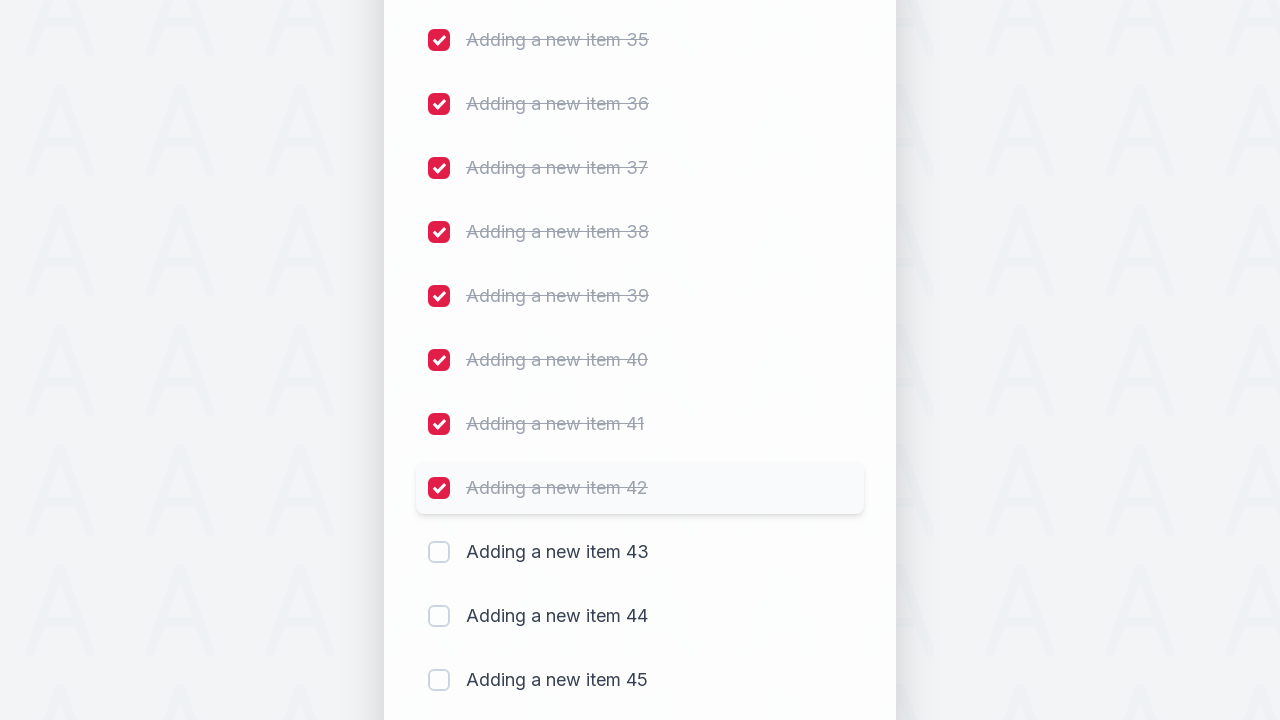

Clicked checkbox 48 to mark item as completed at (439, 552) on (//input[@type='checkbox'])[48]
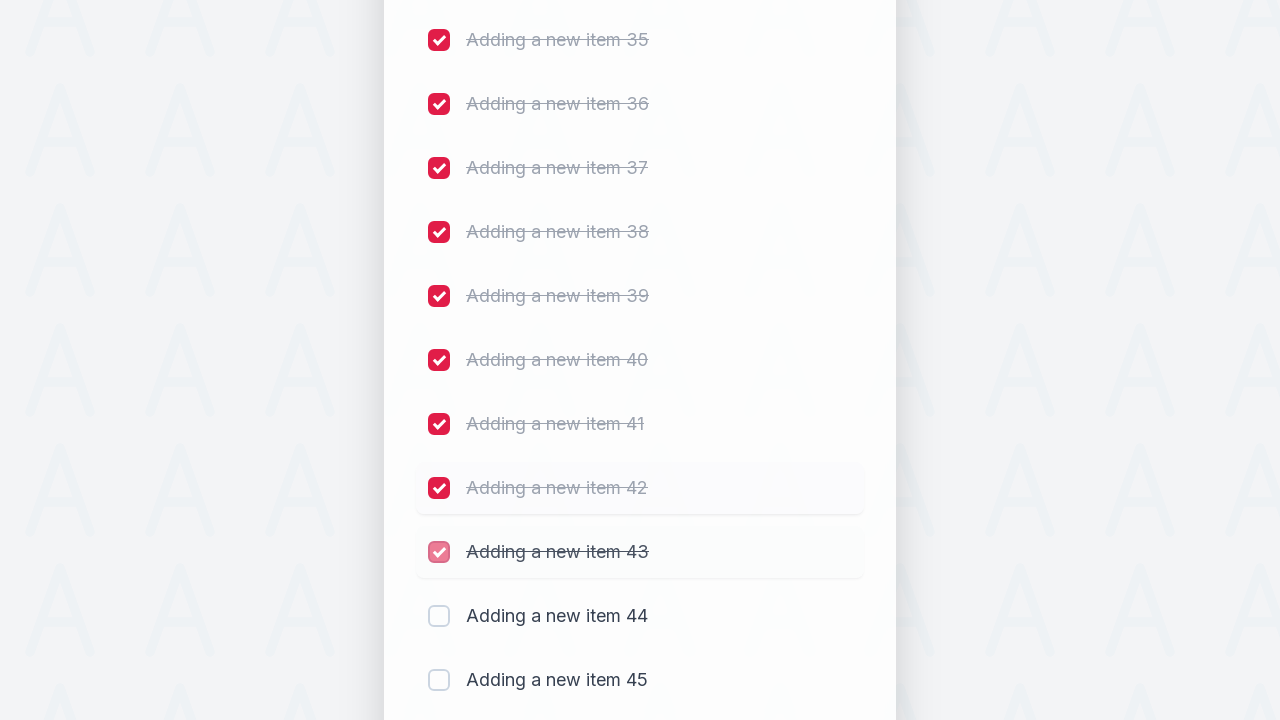

Waited 300ms after marking item 48 as completed
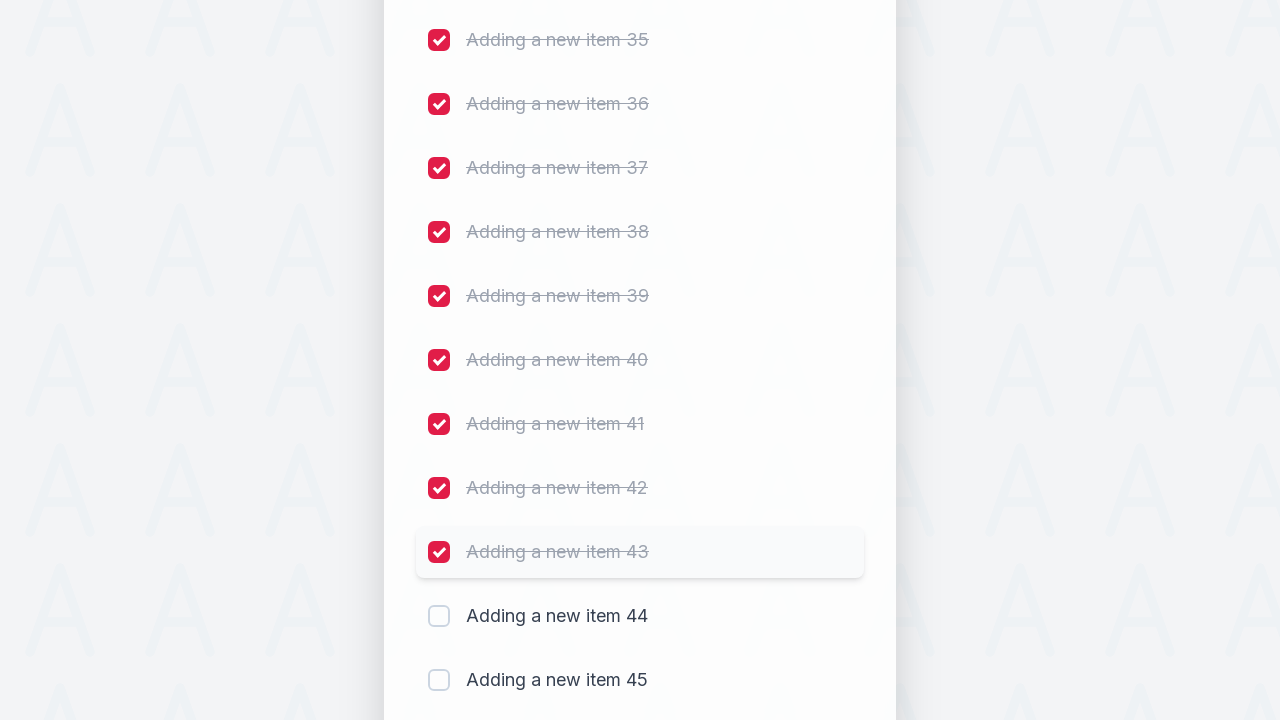

Clicked checkbox 49 to mark item as completed at (439, 616) on (//input[@type='checkbox'])[49]
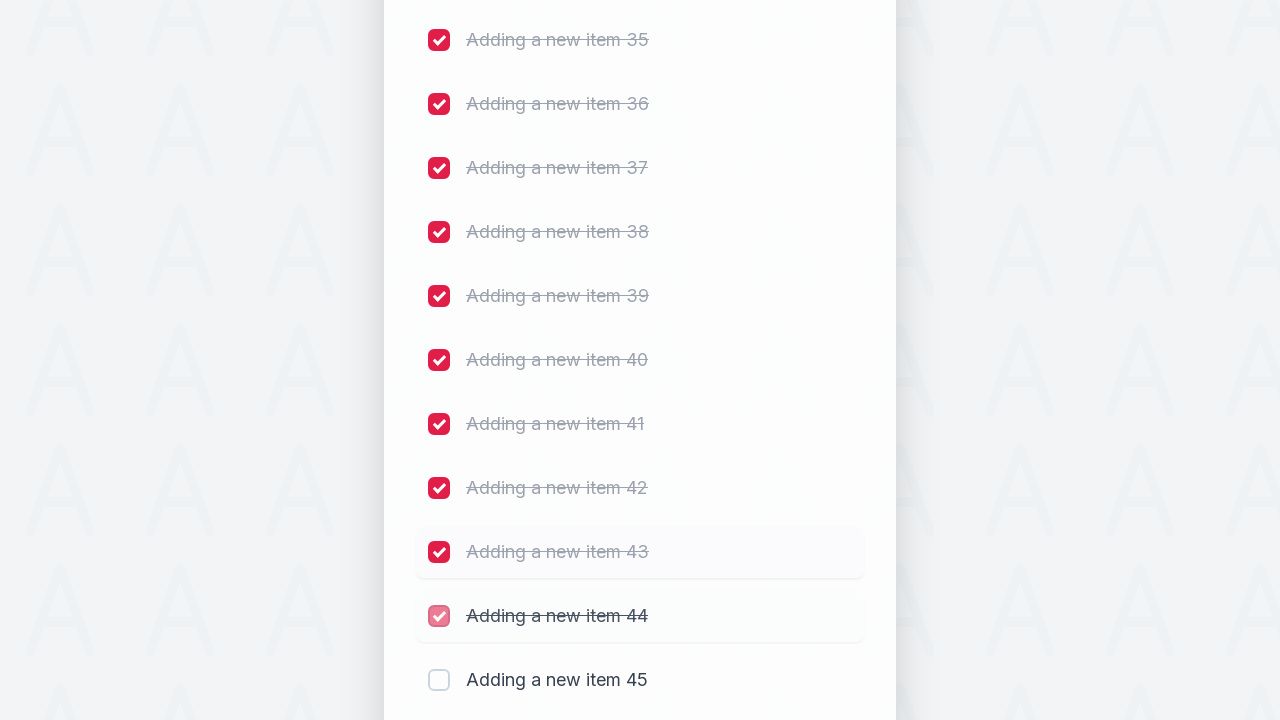

Waited 300ms after marking item 49 as completed
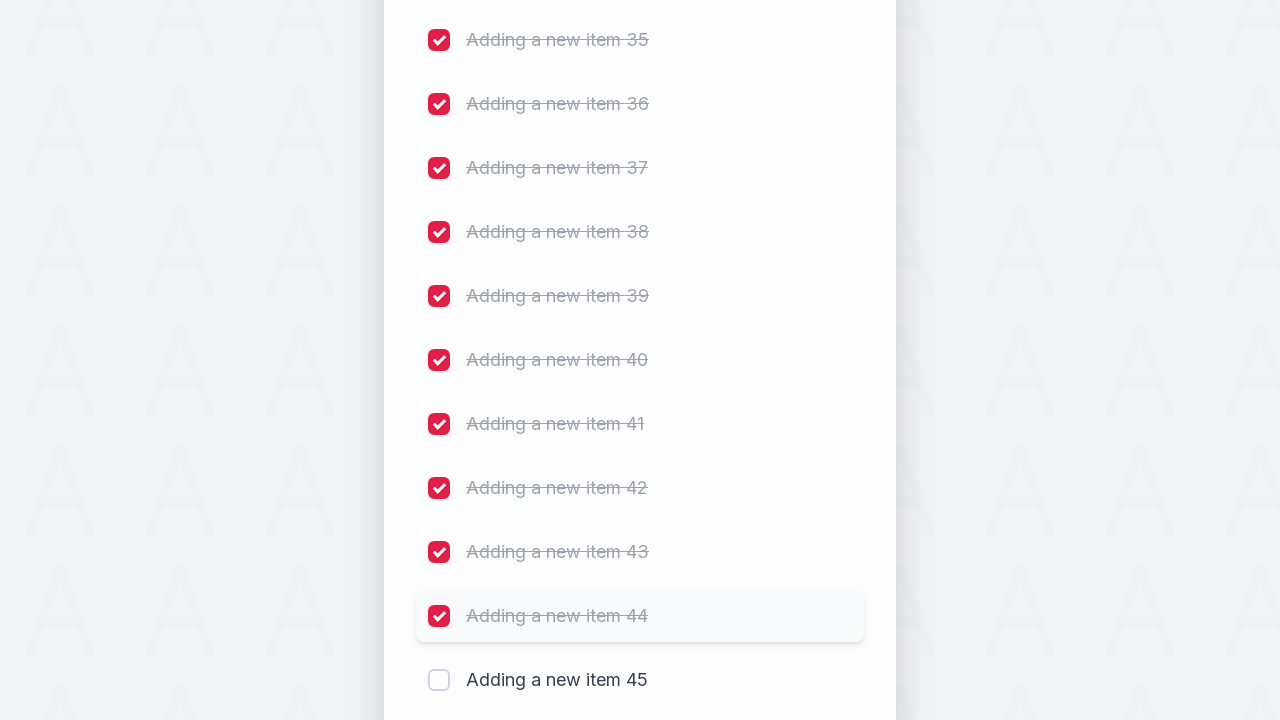

Clicked checkbox 50 to mark item as completed at (439, 680) on (//input[@type='checkbox'])[50]
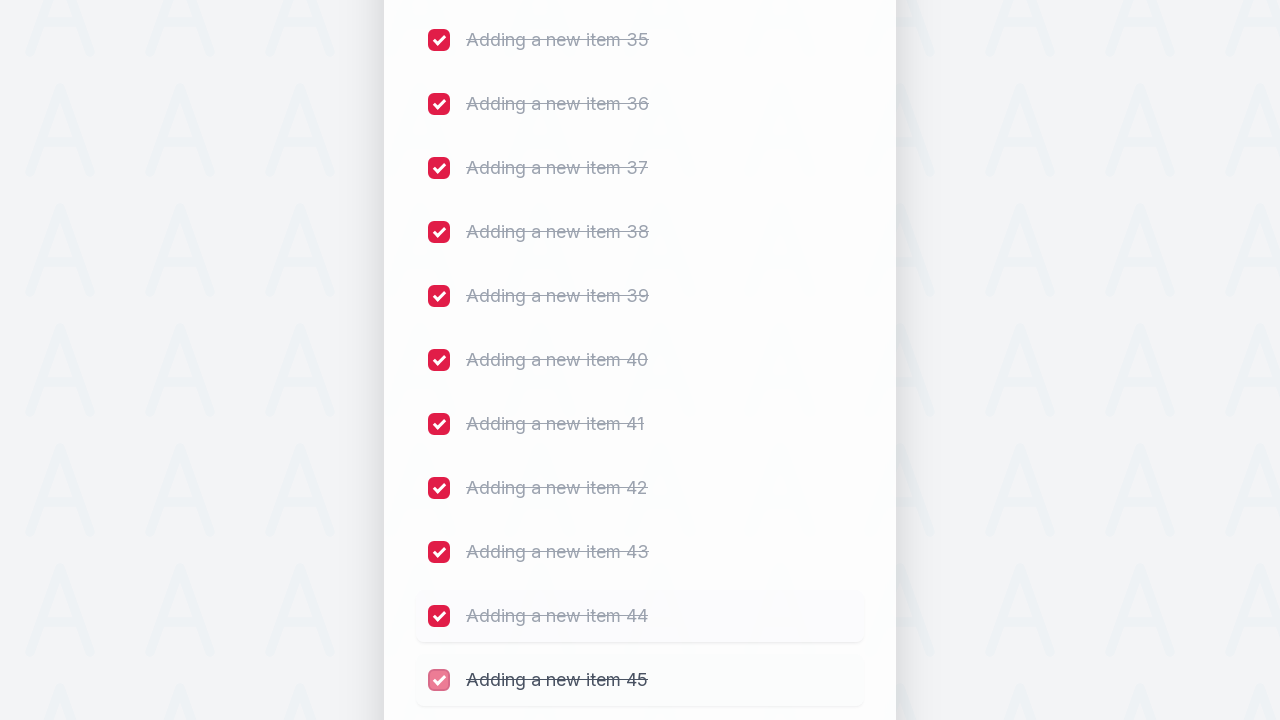

Waited 300ms after marking item 50 as completed
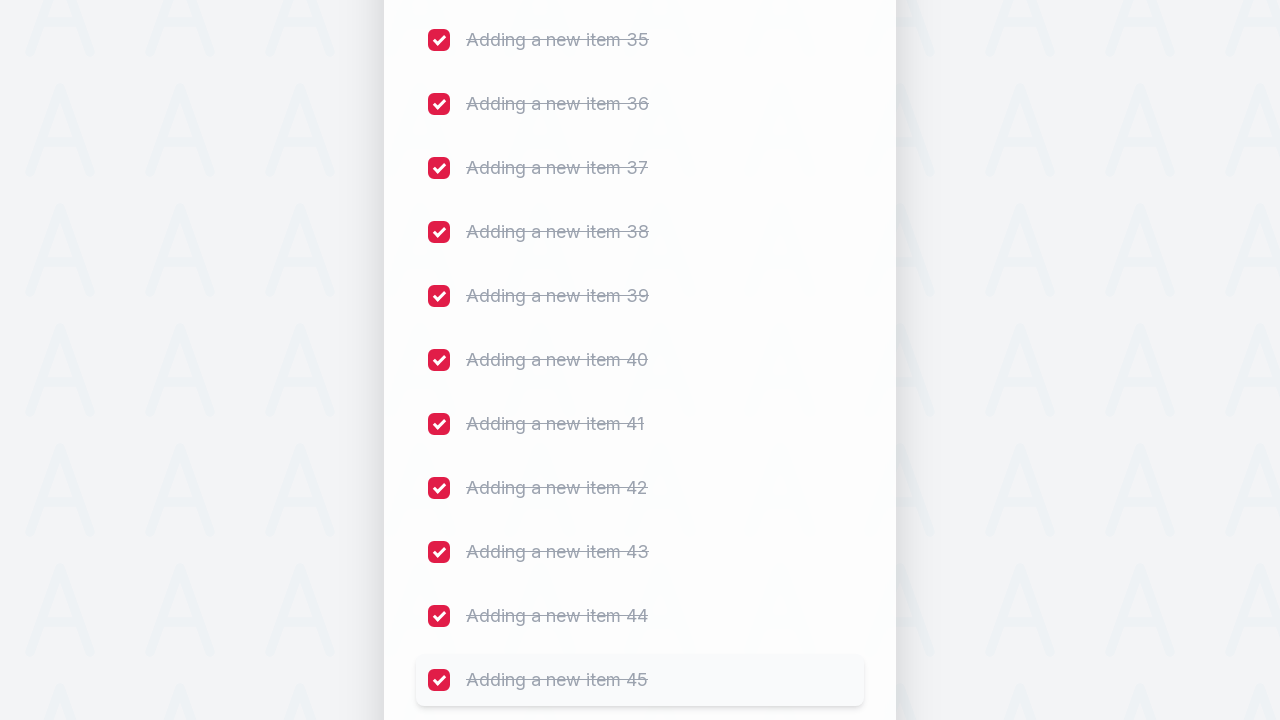

Clicked checkbox 51 to mark item as completed at (439, 360) on (//input[@type='checkbox'])[51]
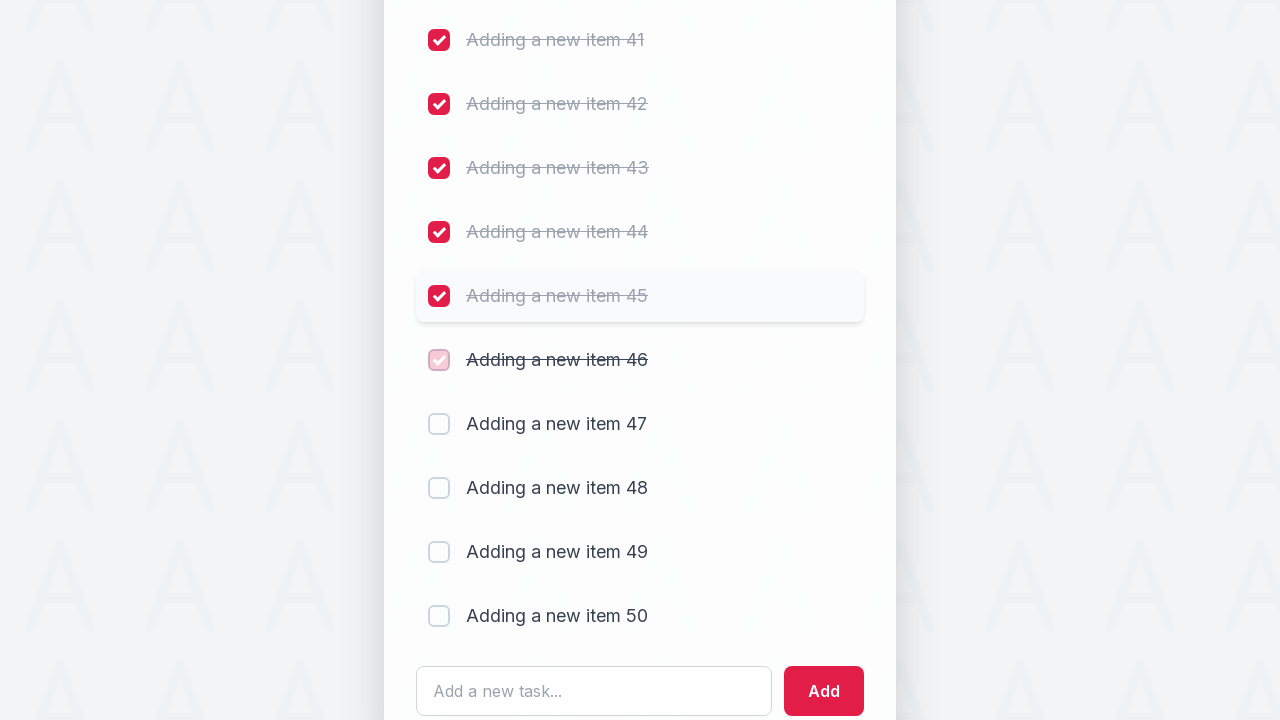

Waited 300ms after marking item 51 as completed
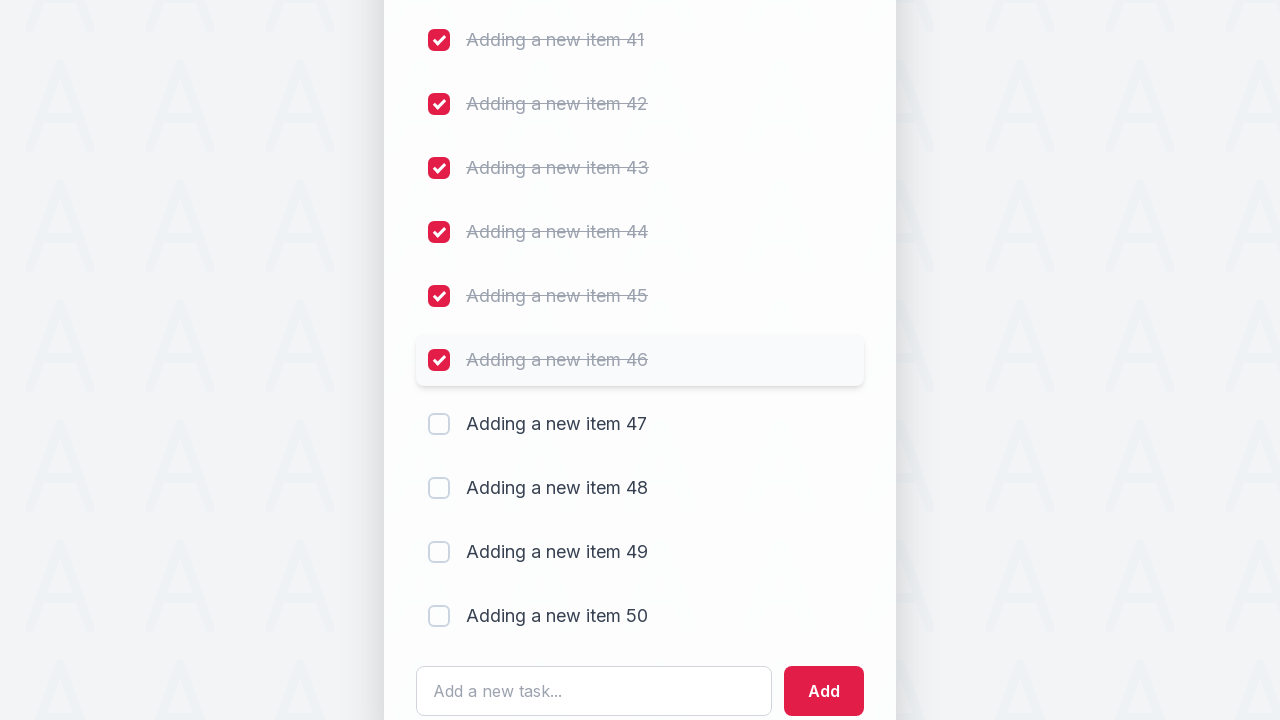

Clicked checkbox 52 to mark item as completed at (439, 424) on (//input[@type='checkbox'])[52]
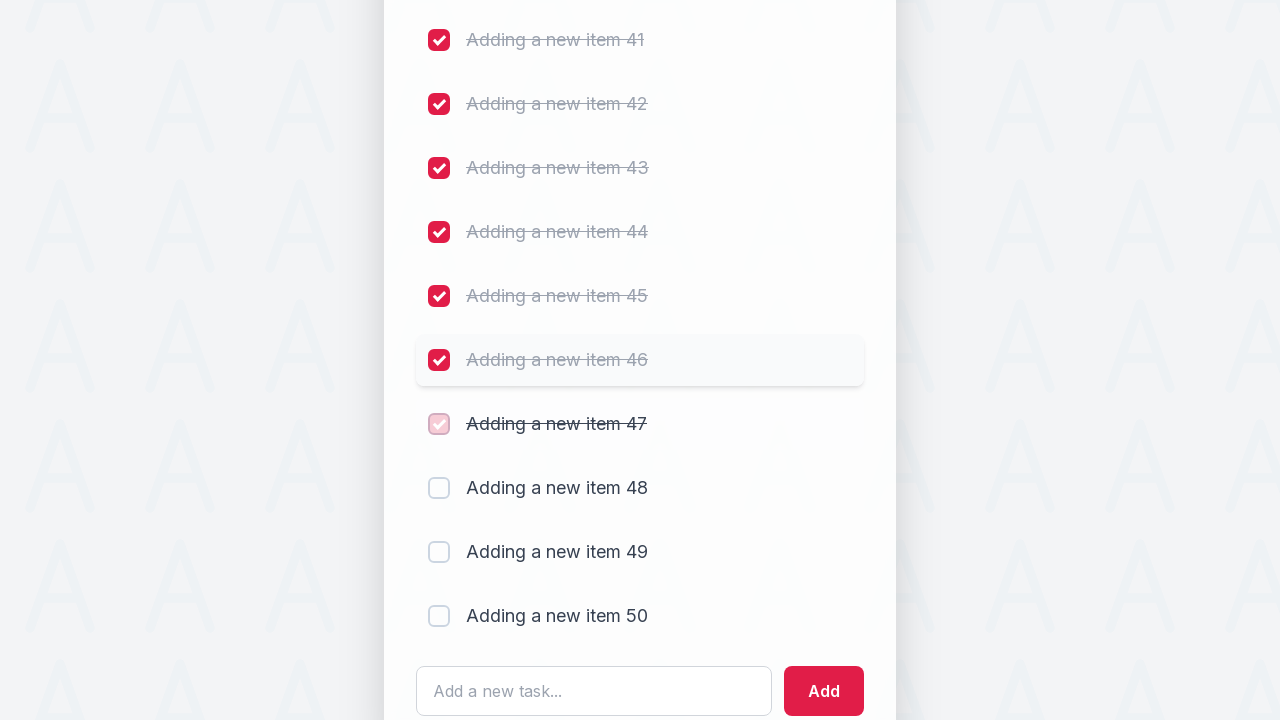

Waited 300ms after marking item 52 as completed
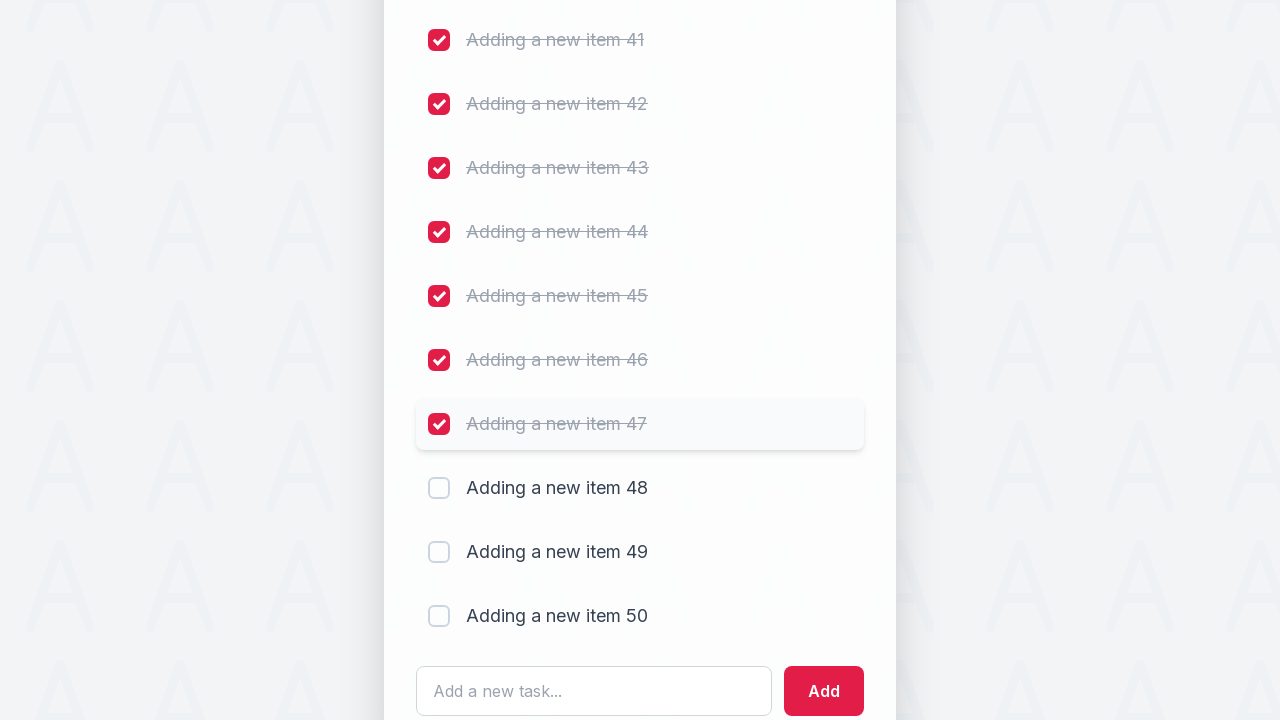

Clicked checkbox 53 to mark item as completed at (439, 488) on (//input[@type='checkbox'])[53]
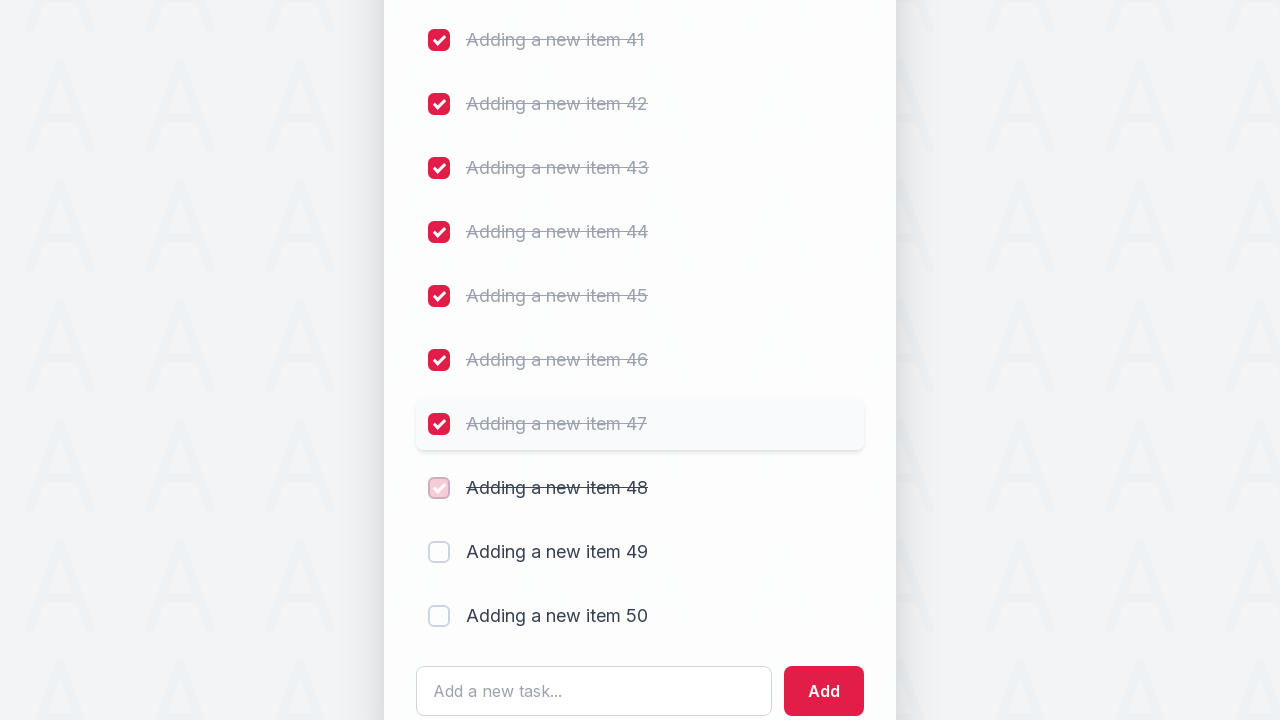

Waited 300ms after marking item 53 as completed
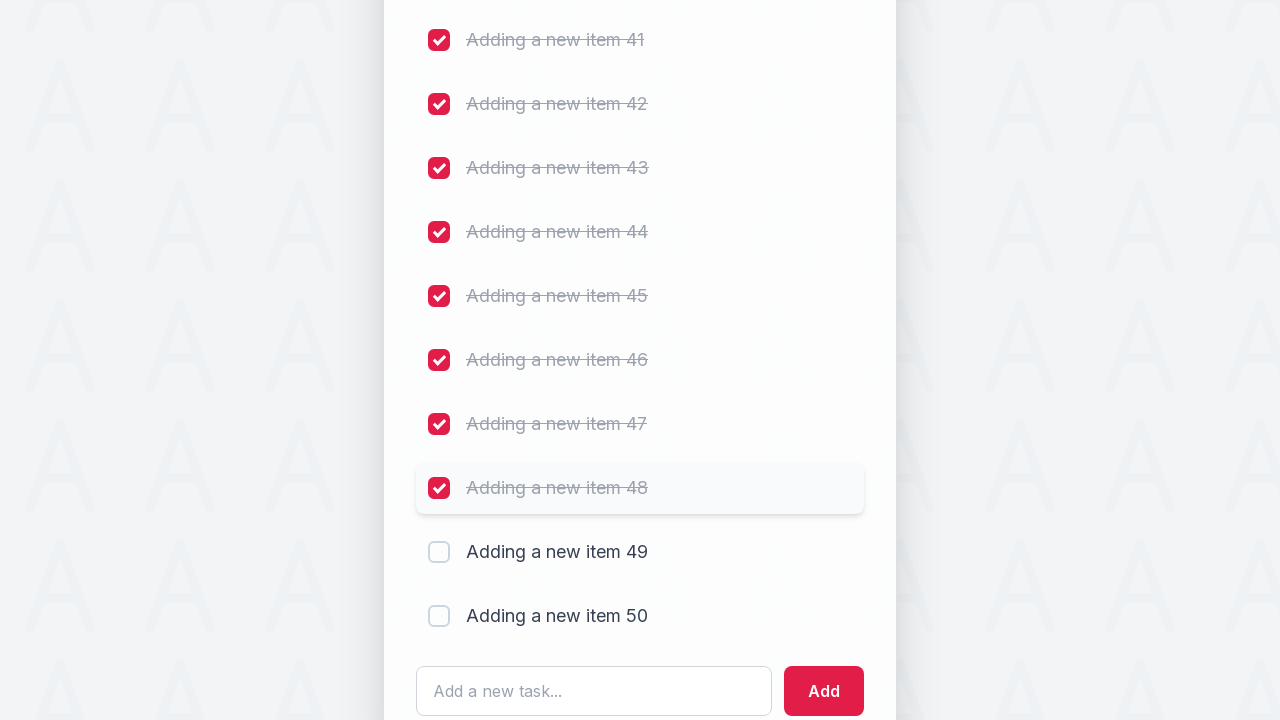

Clicked checkbox 54 to mark item as completed at (439, 552) on (//input[@type='checkbox'])[54]
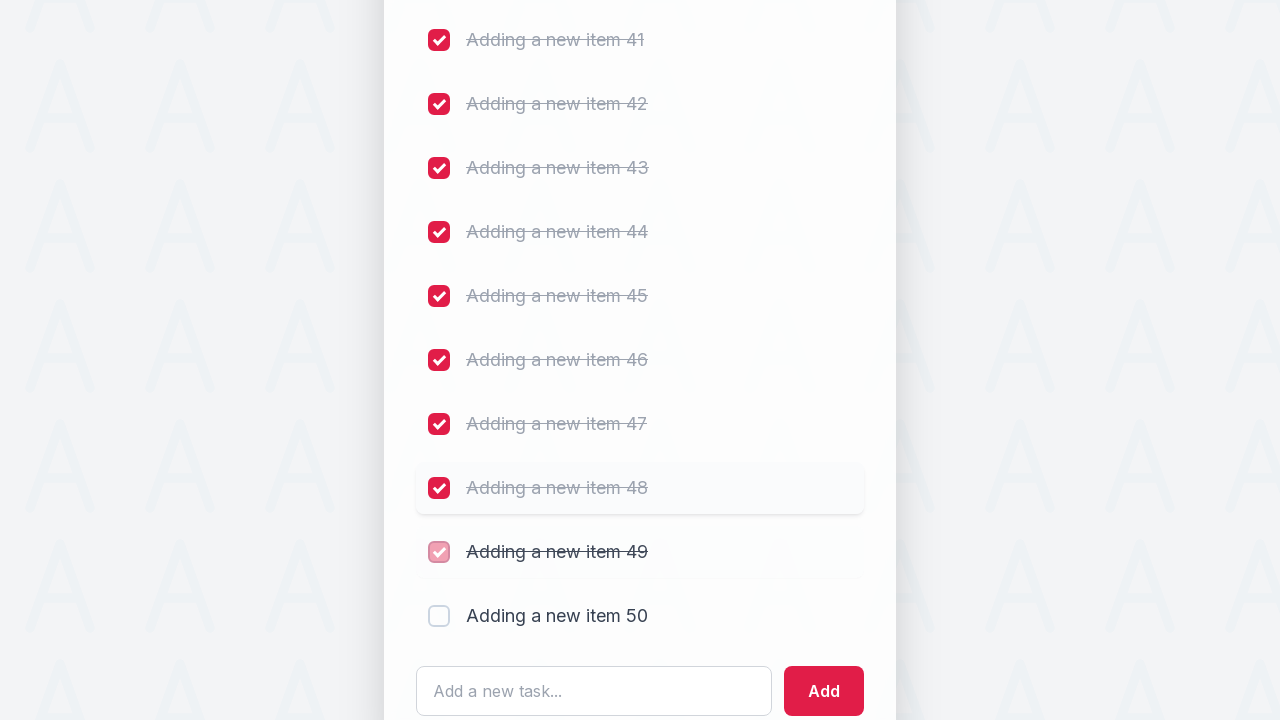

Waited 300ms after marking item 54 as completed
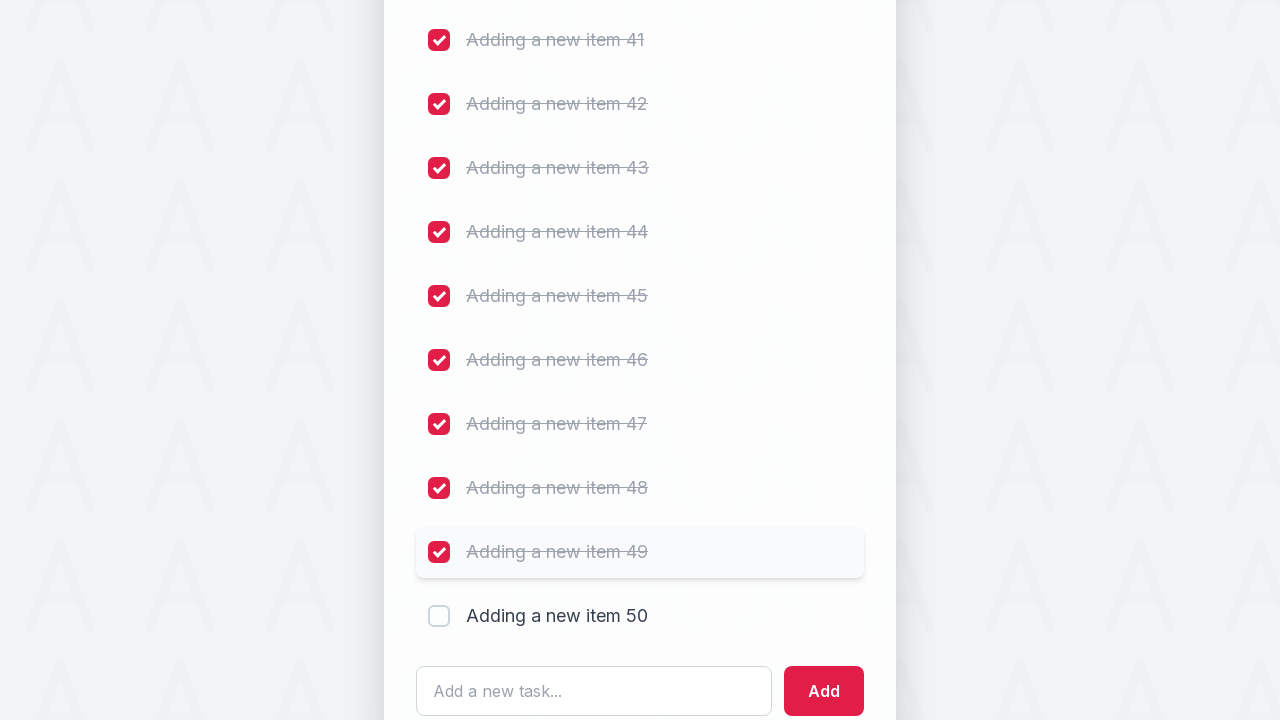

Clicked checkbox 55 to mark item as completed at (439, 616) on (//input[@type='checkbox'])[55]
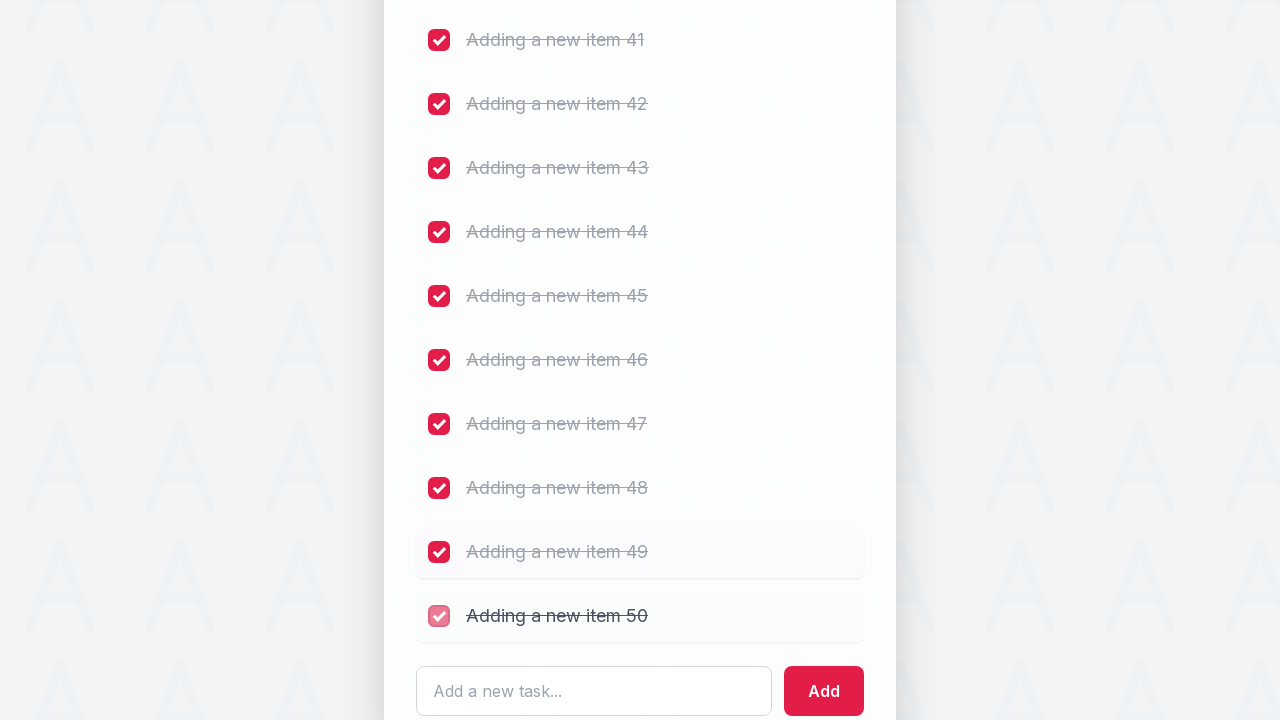

Waited 300ms after marking item 55 as completed
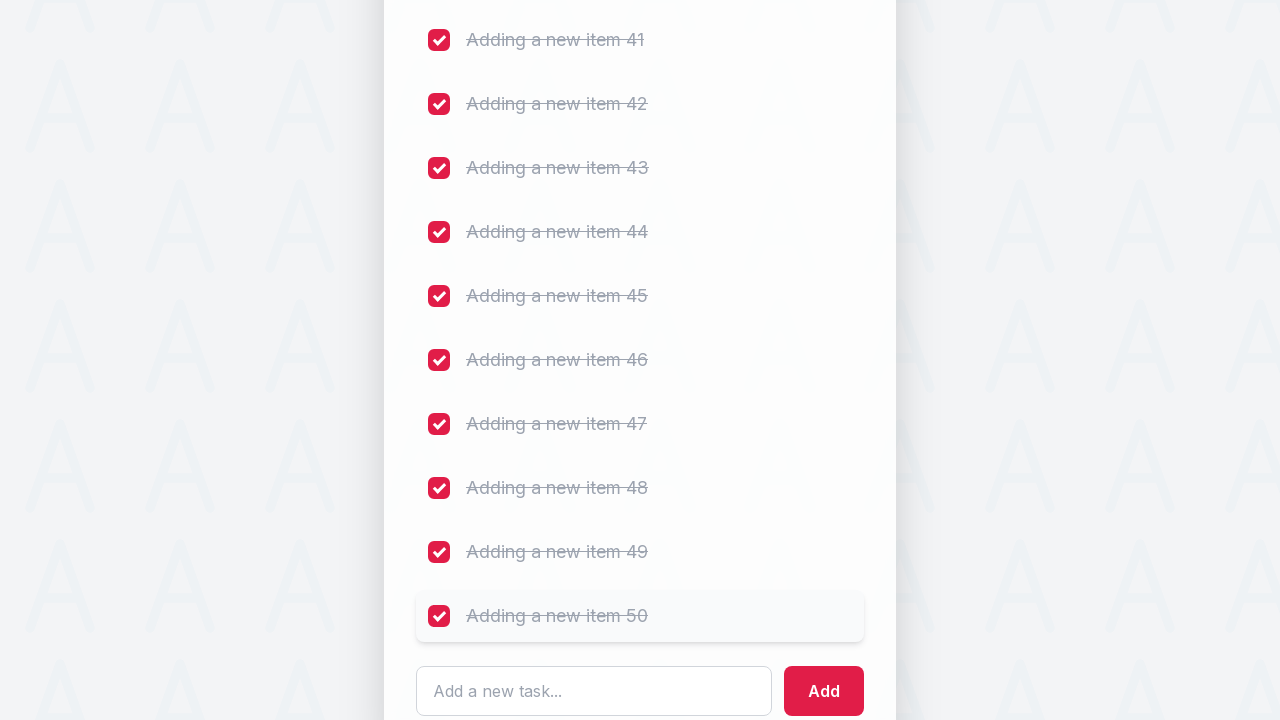

Verified remaining count element is visible
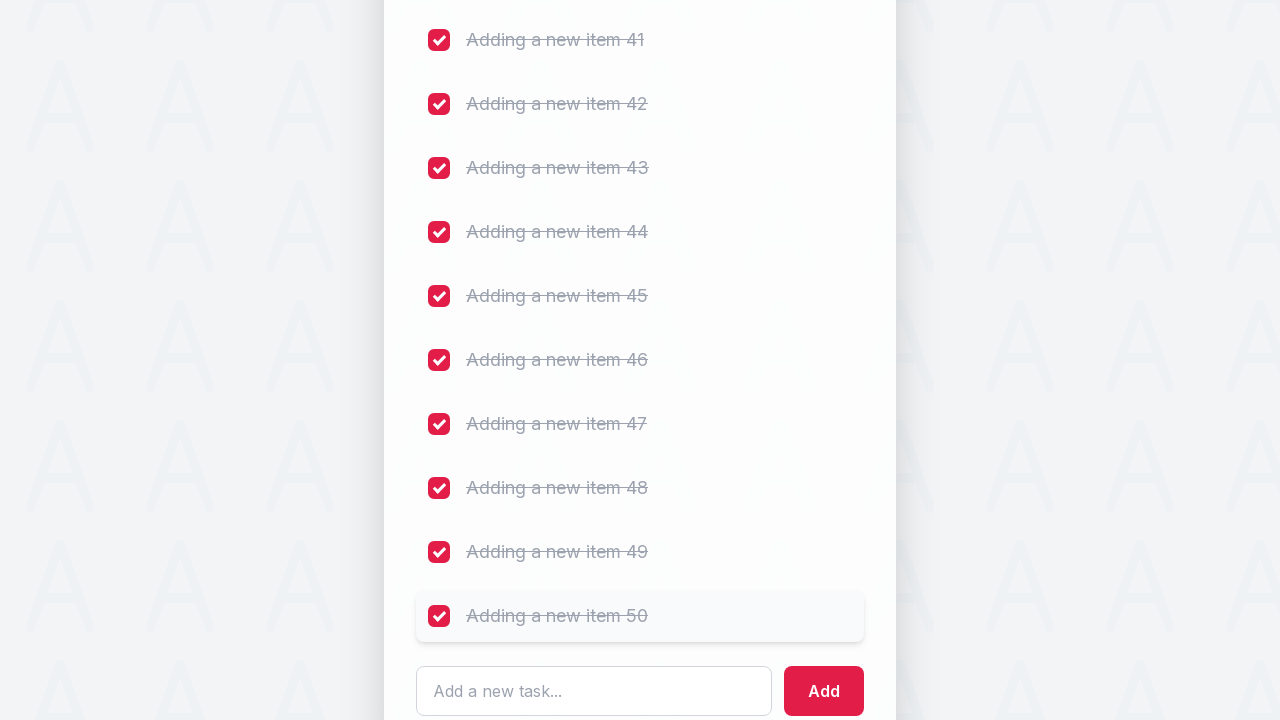

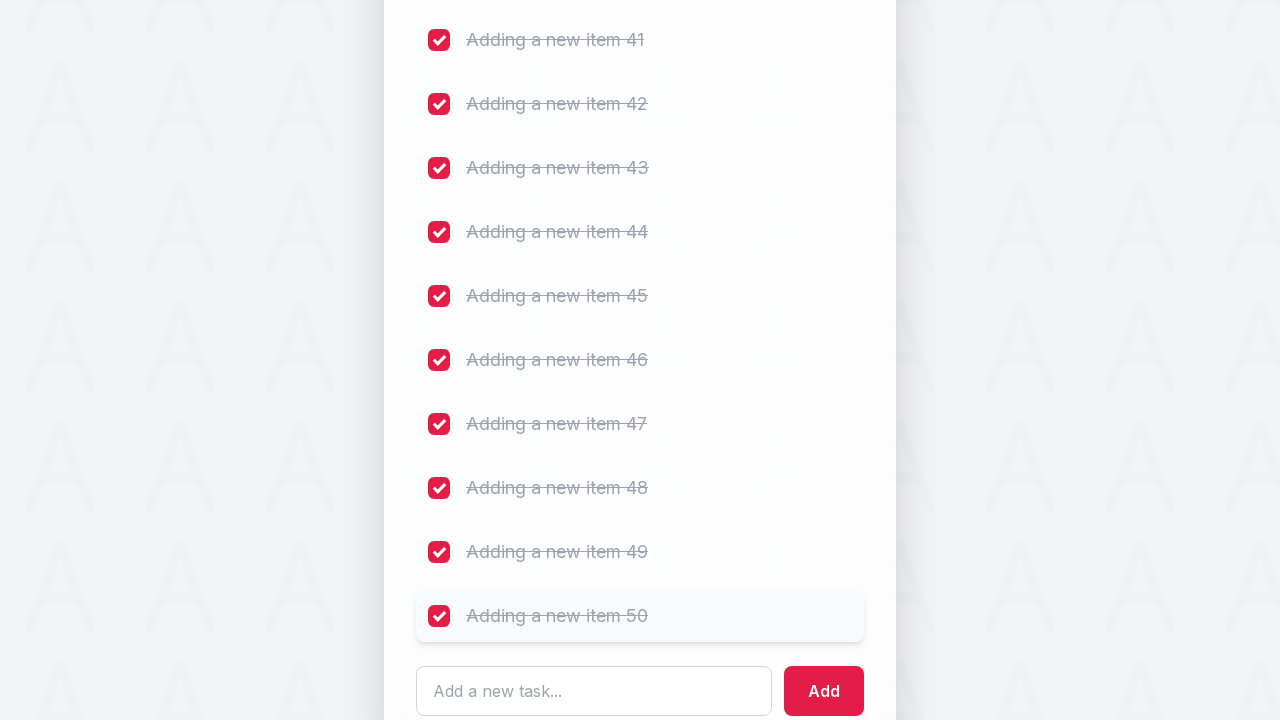